Tests various date picker interactions on a practice automation site, including direct text input, dropdown selection, sequential key pressing, and navigating through a calendar widget to select specific dates.

Starting URL: https://testautomationpractice.blogspot.com/

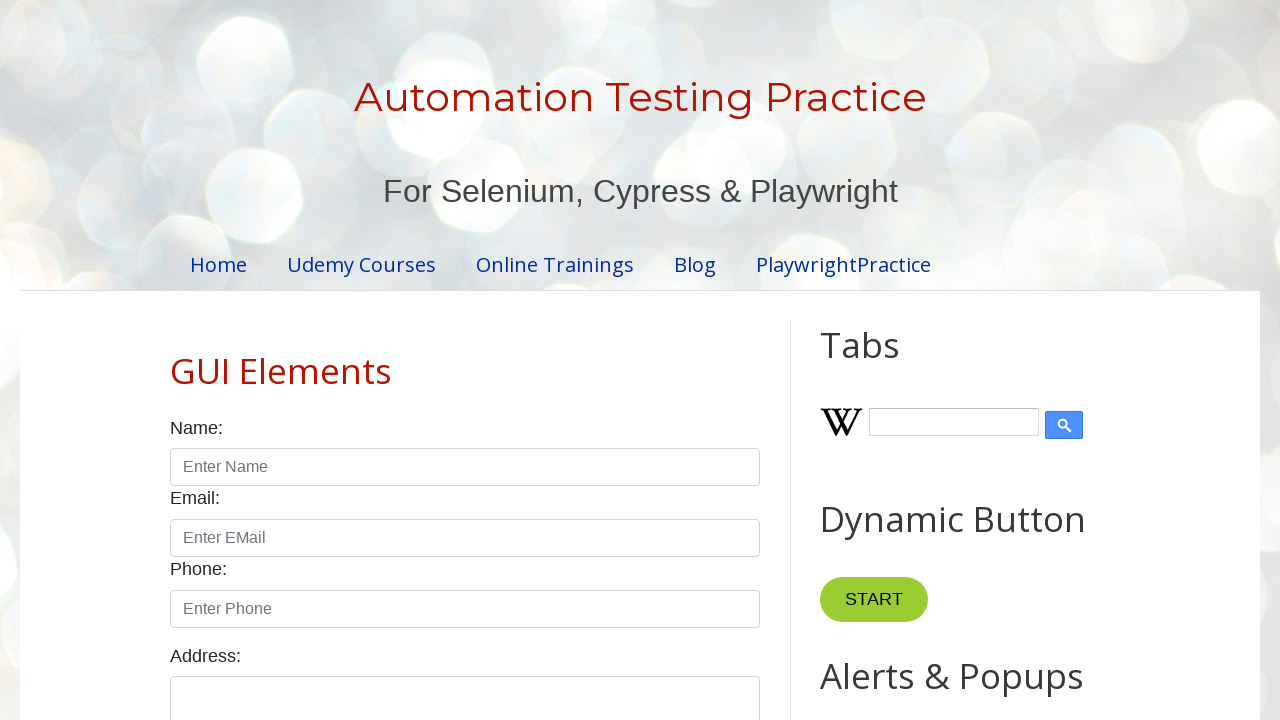

Filled Date Picker 1 with direct text input '06/20/1994' on //p[.='Date Picker 1 (mm/dd/yyyy): ']//input
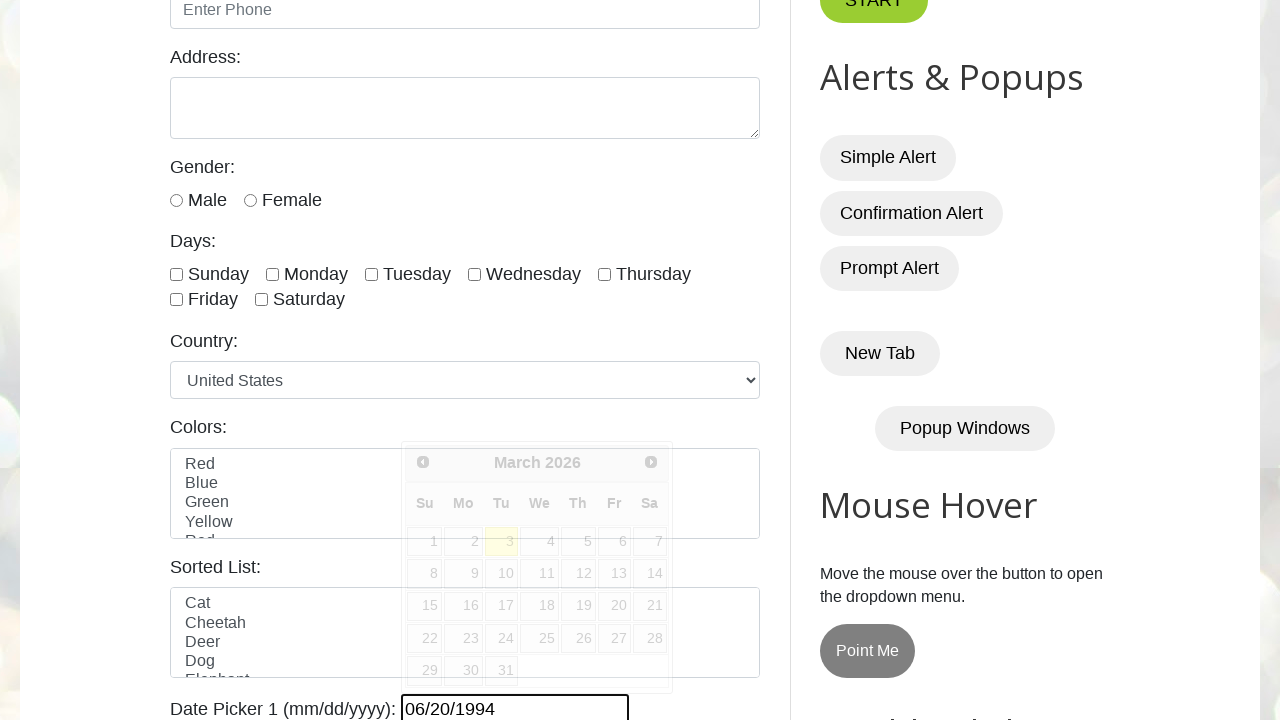

Clicked Date Picker 2 input field to open calendar at (520, 360) on xpath=//p[.='Date Picker 2  (dd/mm/yyyy) : ']//input
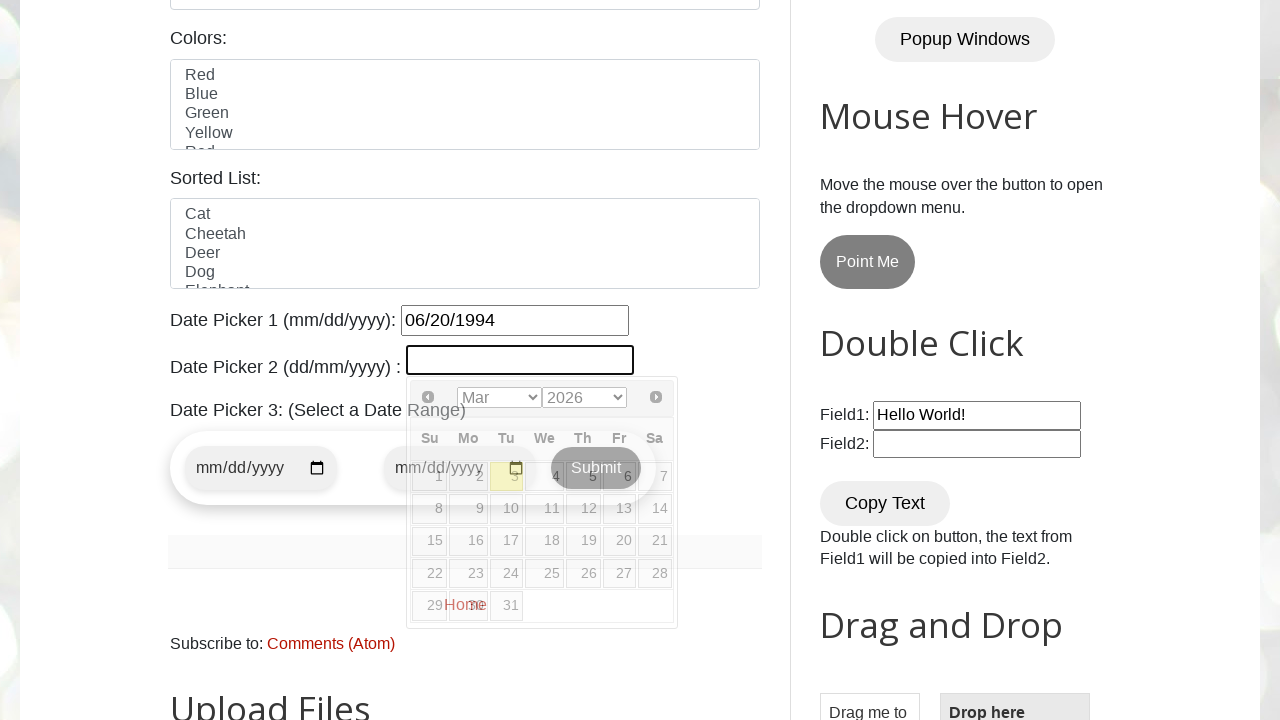

Selected 'Jun' from month dropdown on .ui-datepicker-month
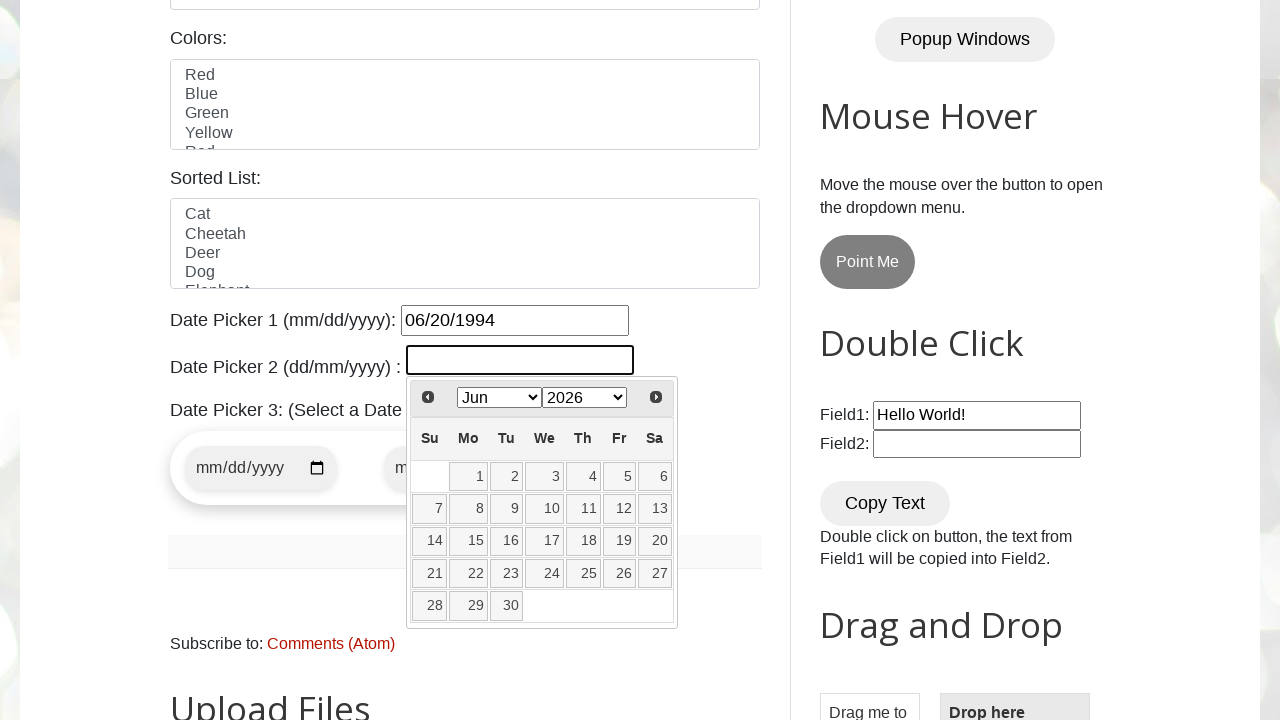

Selected '2017' from year dropdown on .ui-datepicker-year
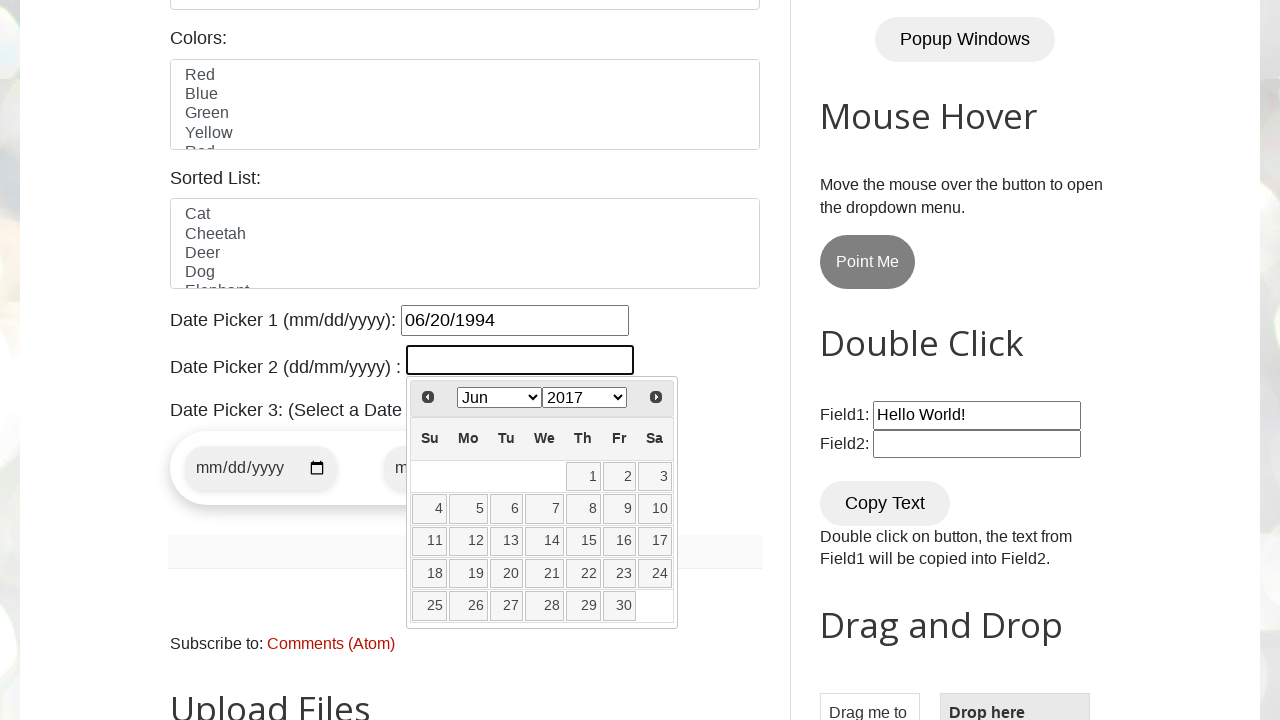

Clicked date '16' in calendar at (619, 541) on xpath=//a[.='16']
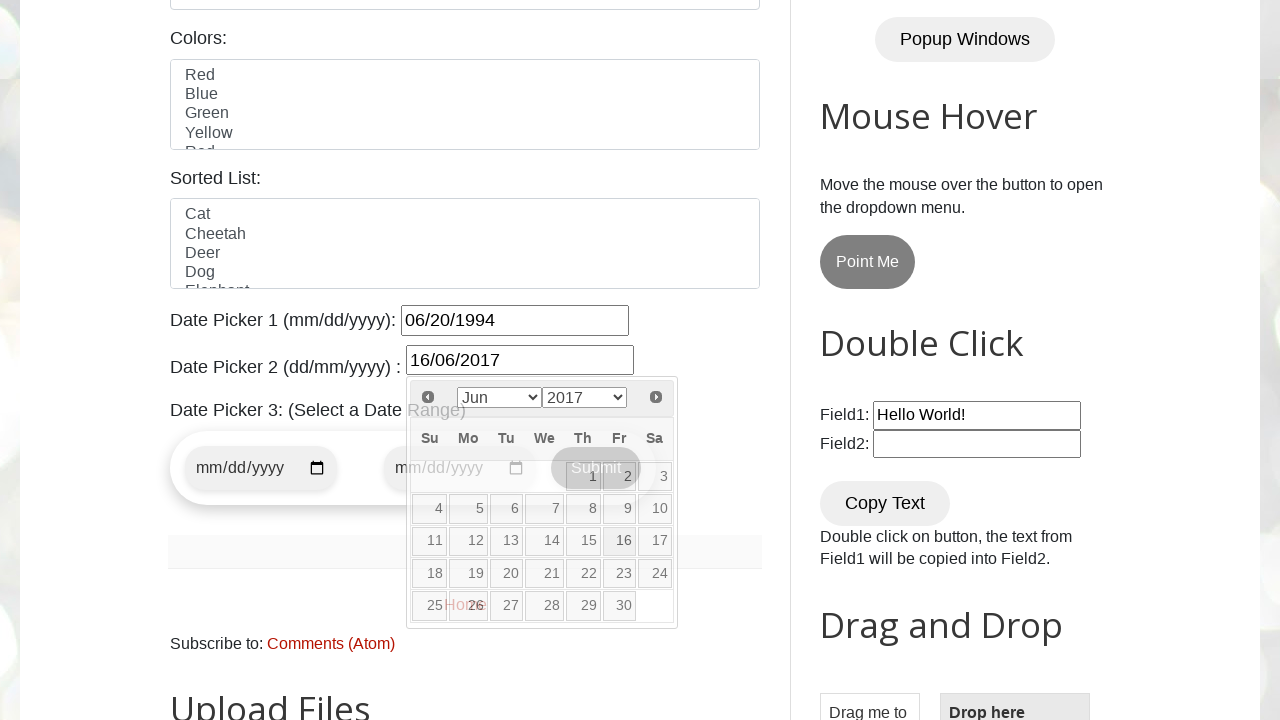

Entered start date '06/05/2004' using sequential key press
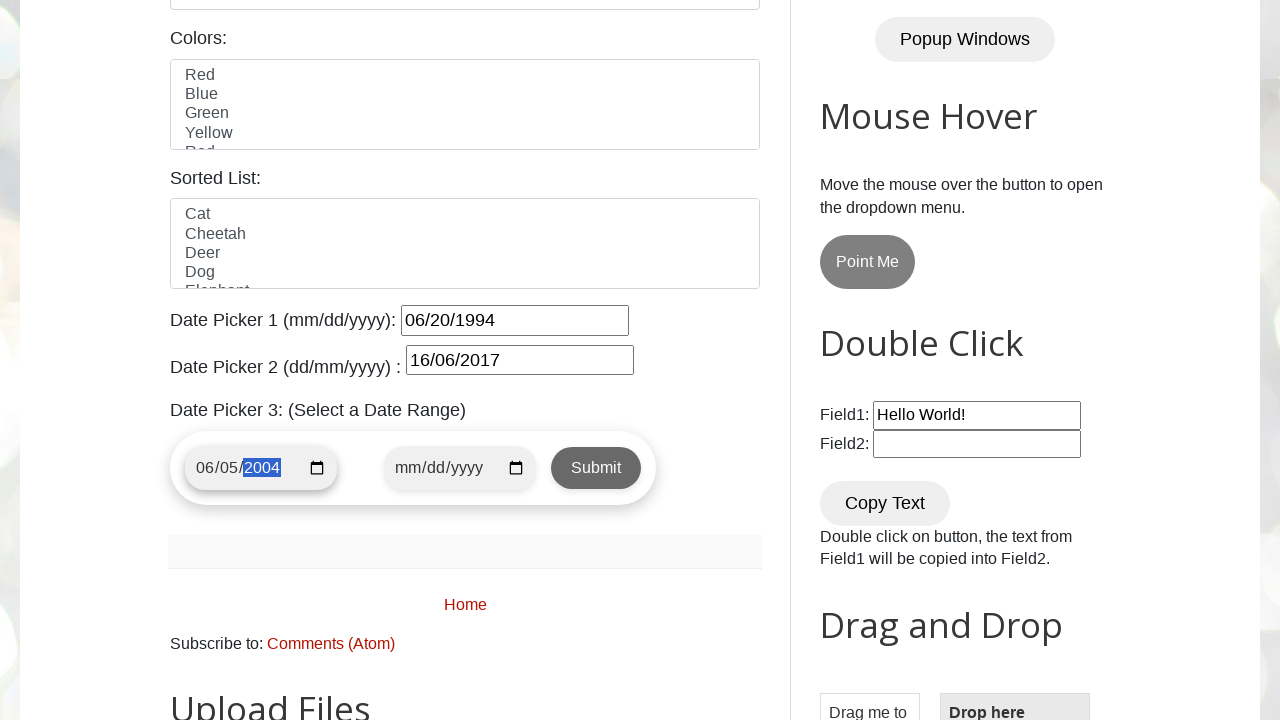

Entered end date '08/04/2025' using sequential key press
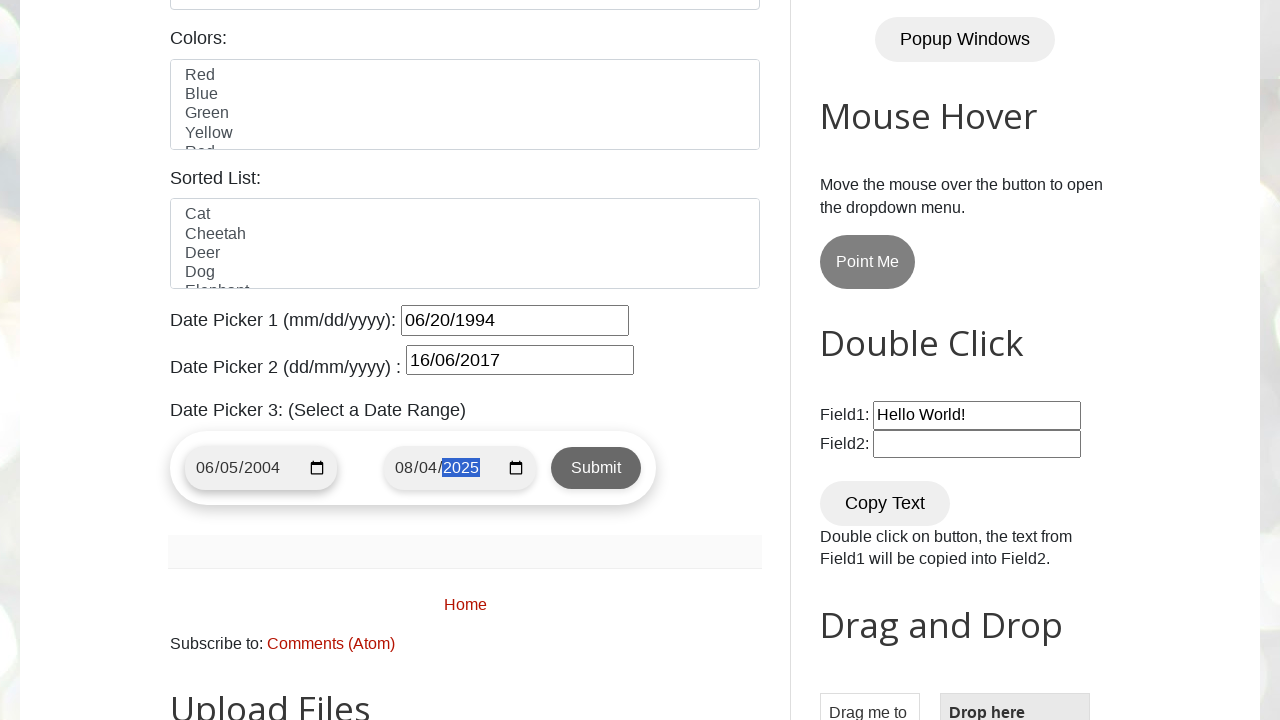

Clicked Submit button to submit date range at (596, 468) on xpath=//button[@class='submit-btn'][.='Submit']
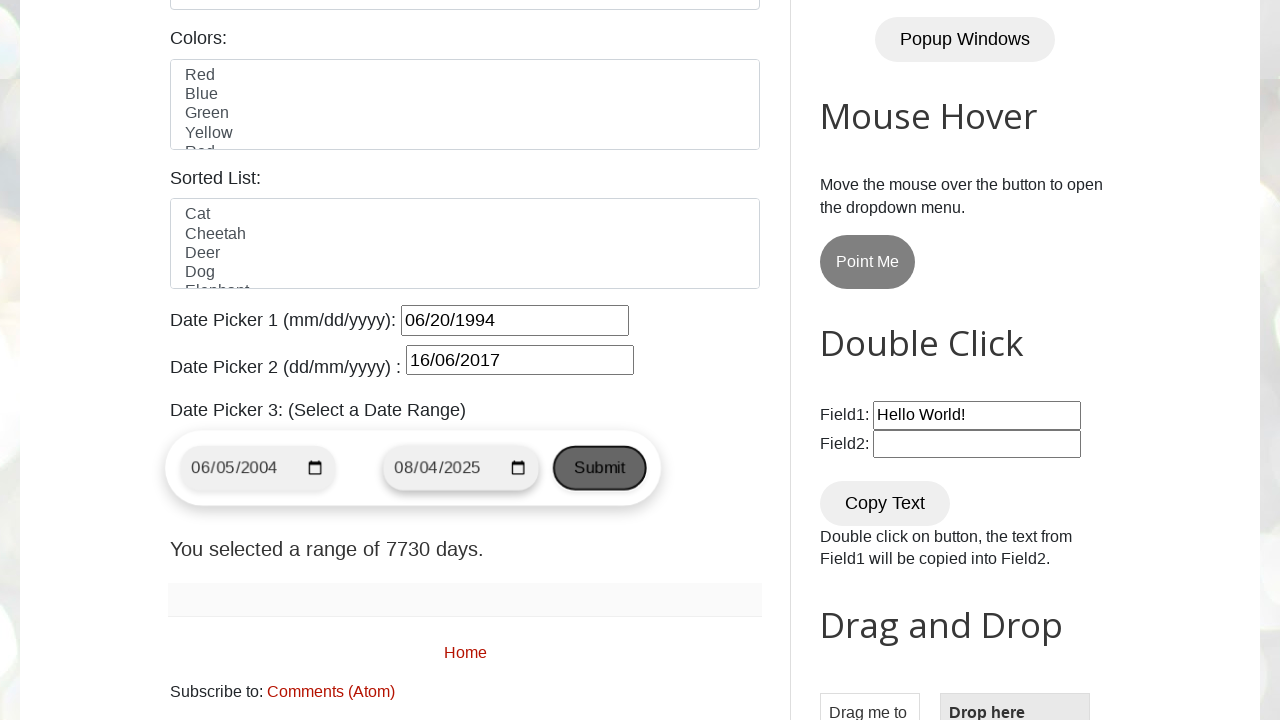

Result section loaded successfully
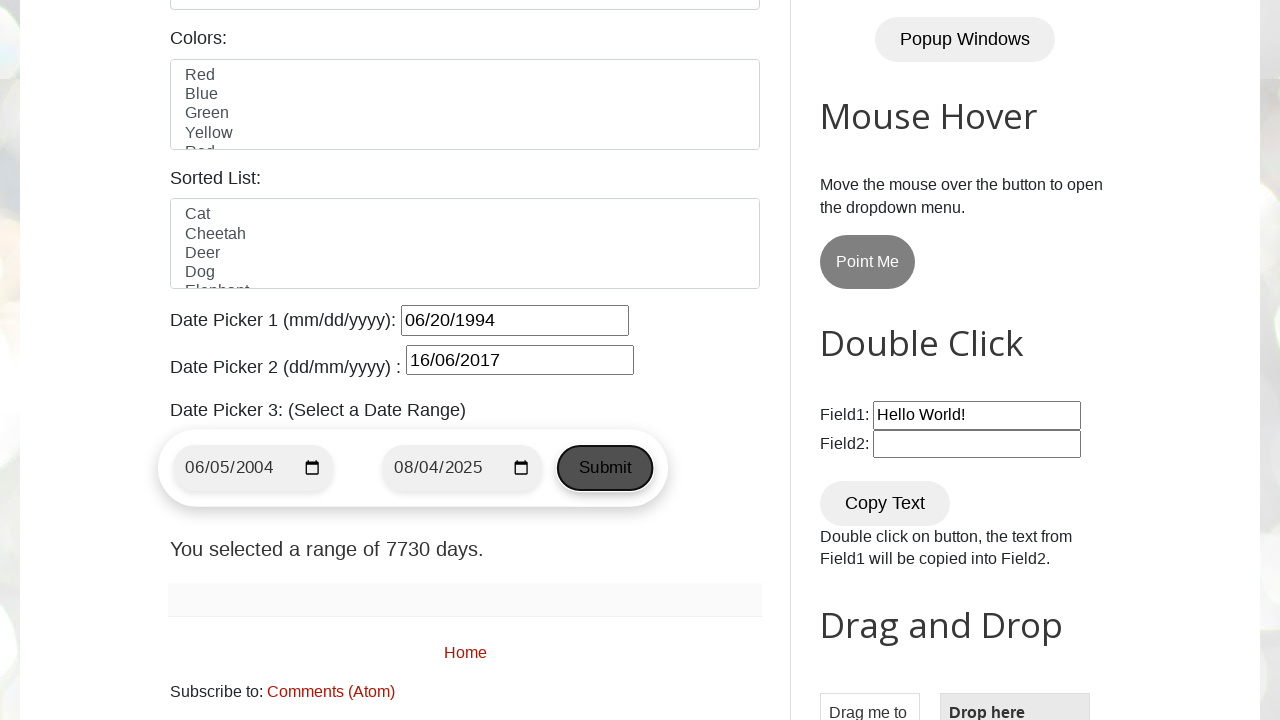

Clicked Date Picker 1 input to open calendar for navigation at (515, 320) on xpath=//p[.='Date Picker 1 (mm/dd/yyyy): ']//input
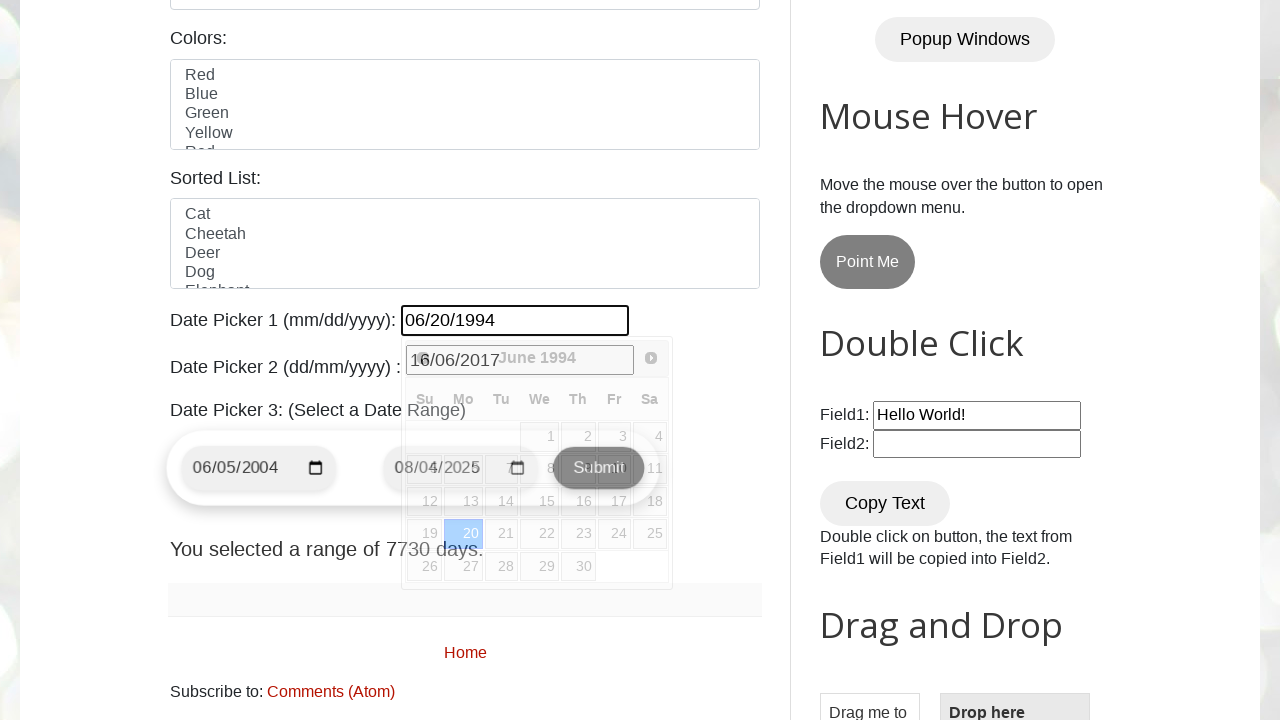

Retrieved current calendar date: June 1994
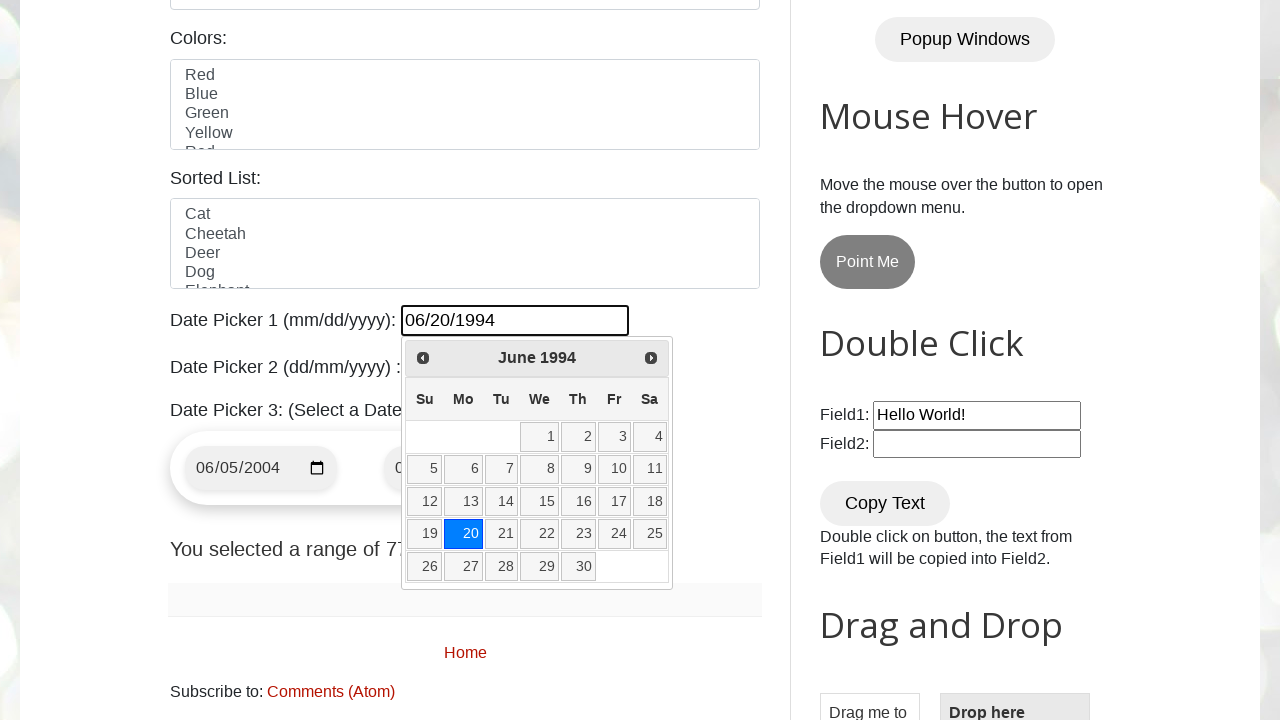

Clicked Next button to navigate forward (current: June 1994) at (651, 358) on xpath=//span[.='Next']
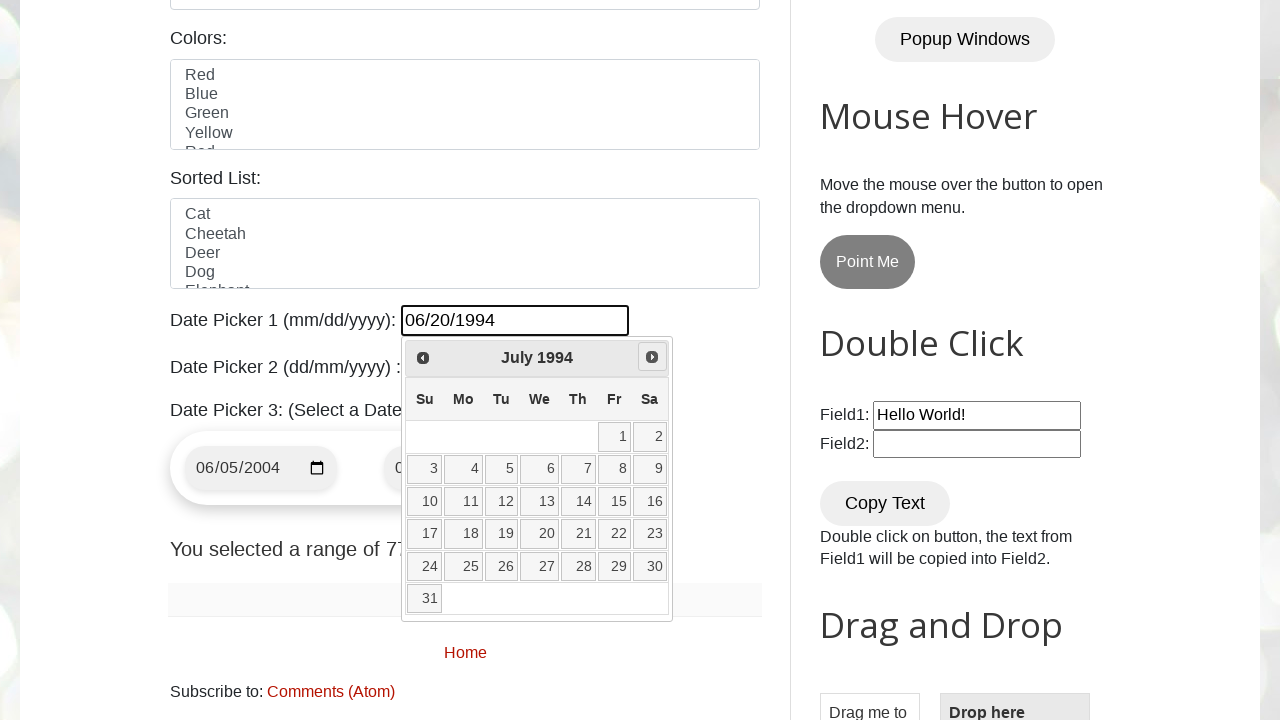

Clicked Next button to navigate forward (current: July 1994) at (652, 357) on xpath=//span[.='Next']
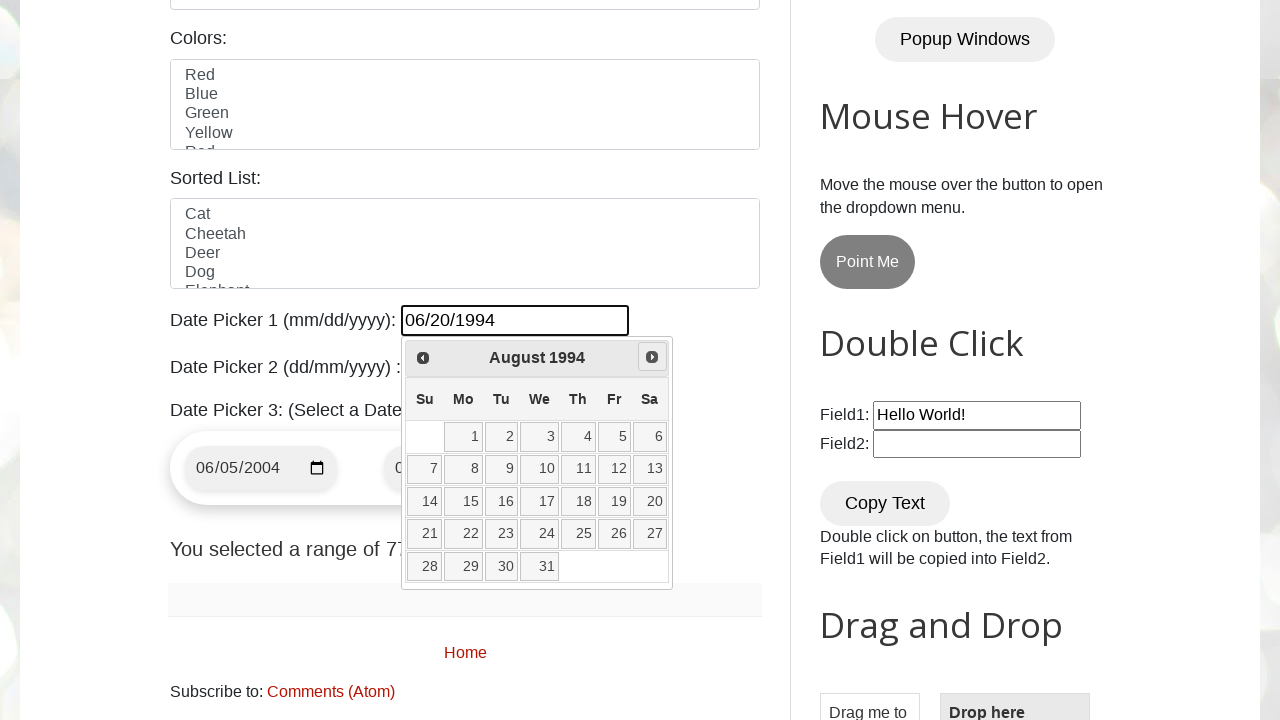

Clicked Next button to navigate forward (current: August 1994) at (652, 357) on xpath=//span[.='Next']
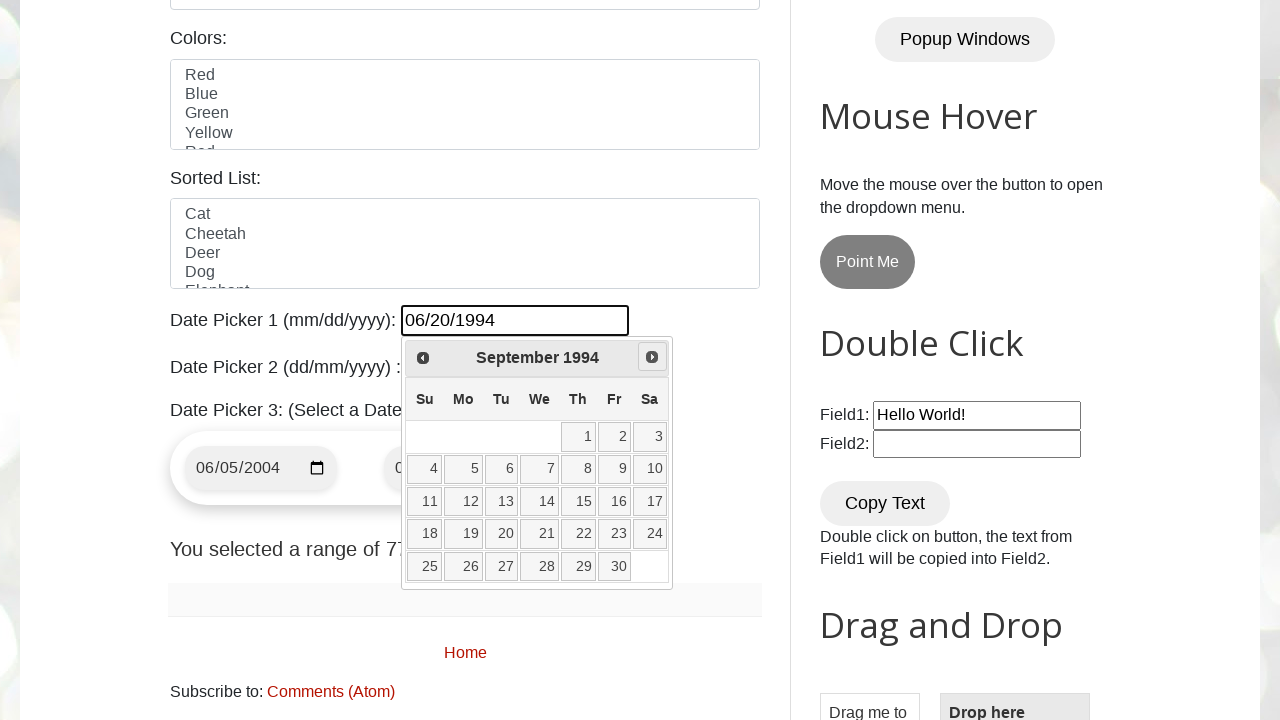

Clicked Next button to navigate forward (current: September 1994) at (652, 357) on xpath=//span[.='Next']
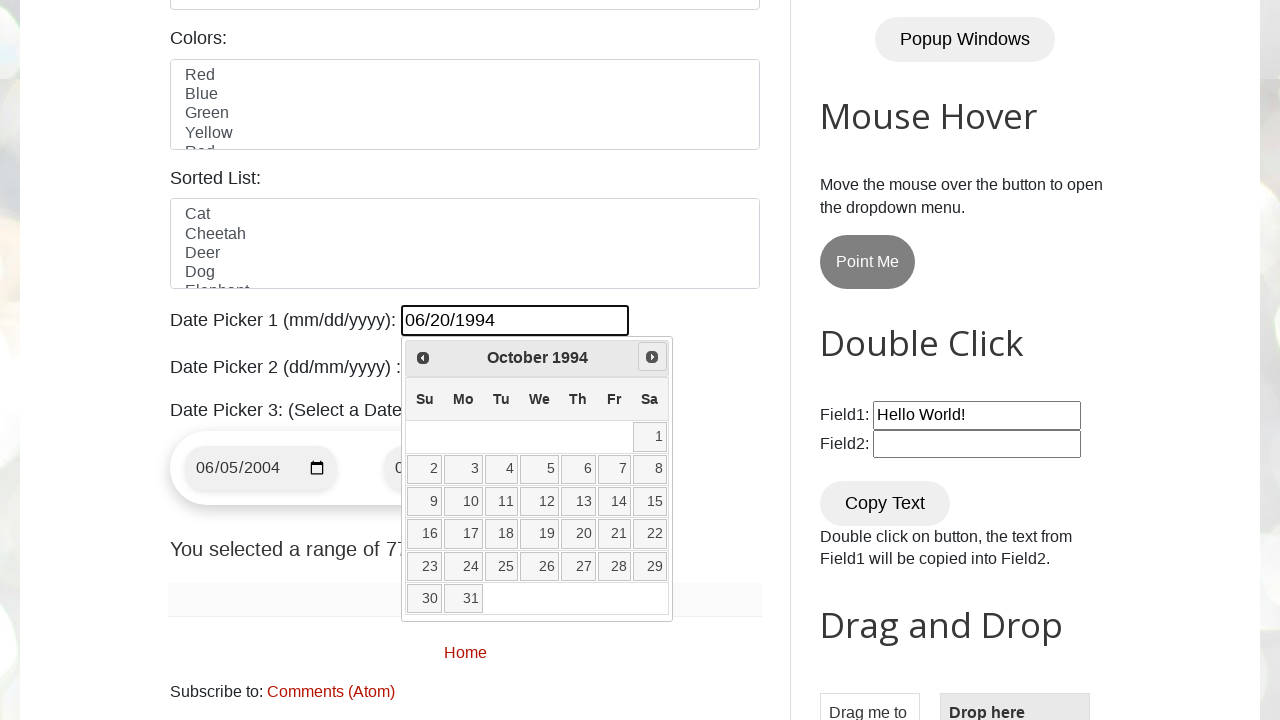

Clicked Next button to navigate forward (current: October 1994) at (652, 357) on xpath=//span[.='Next']
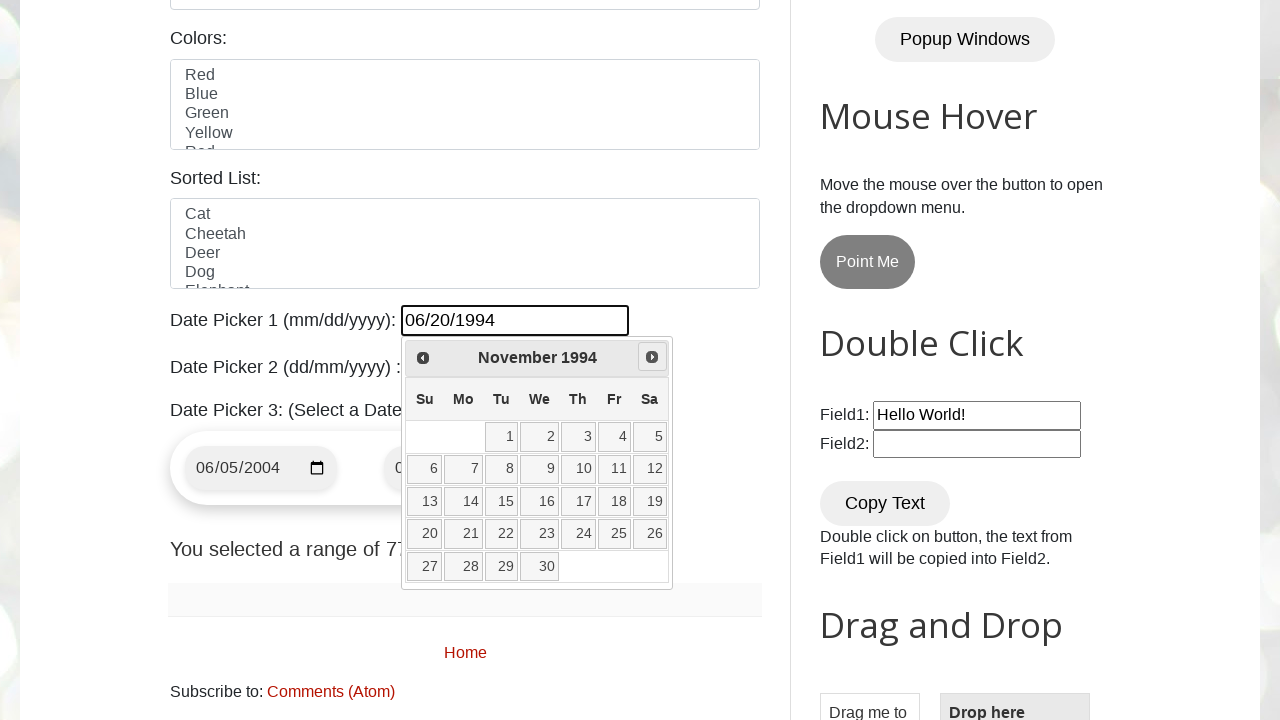

Clicked Next button to navigate forward (current: November 1994) at (652, 357) on xpath=//span[.='Next']
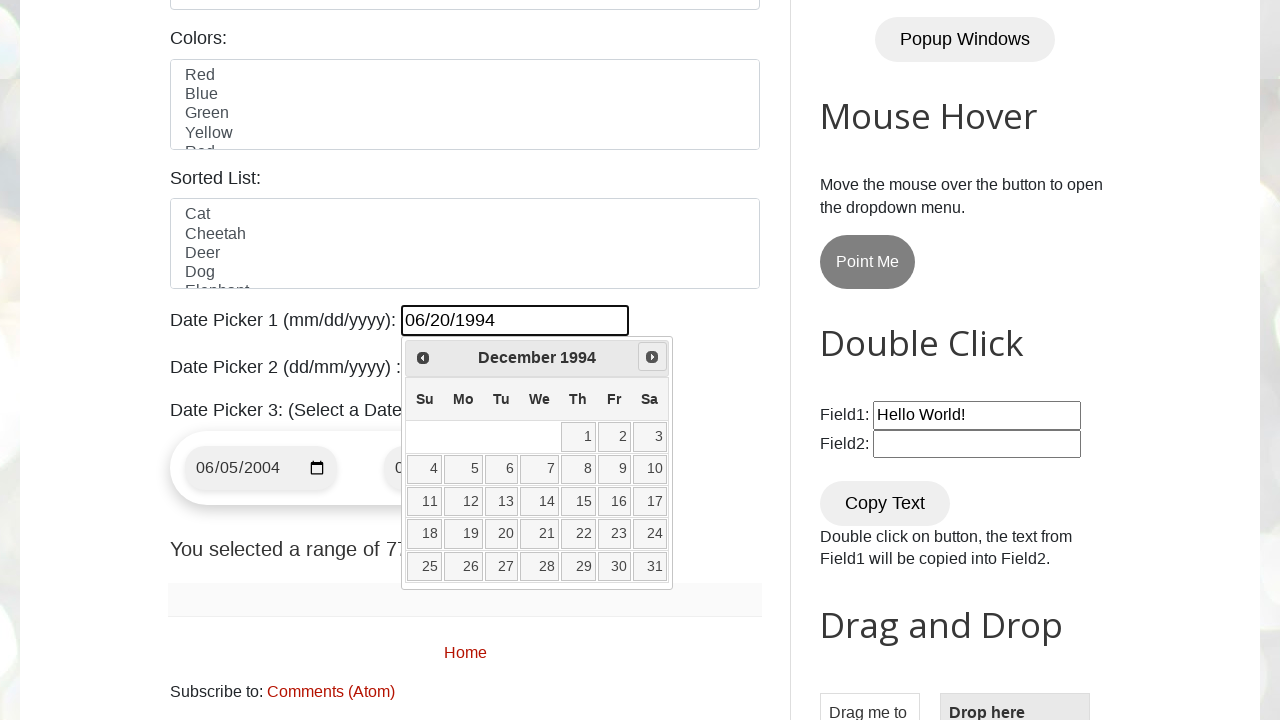

Clicked Next button to navigate forward (current: December 1994) at (652, 357) on xpath=//span[.='Next']
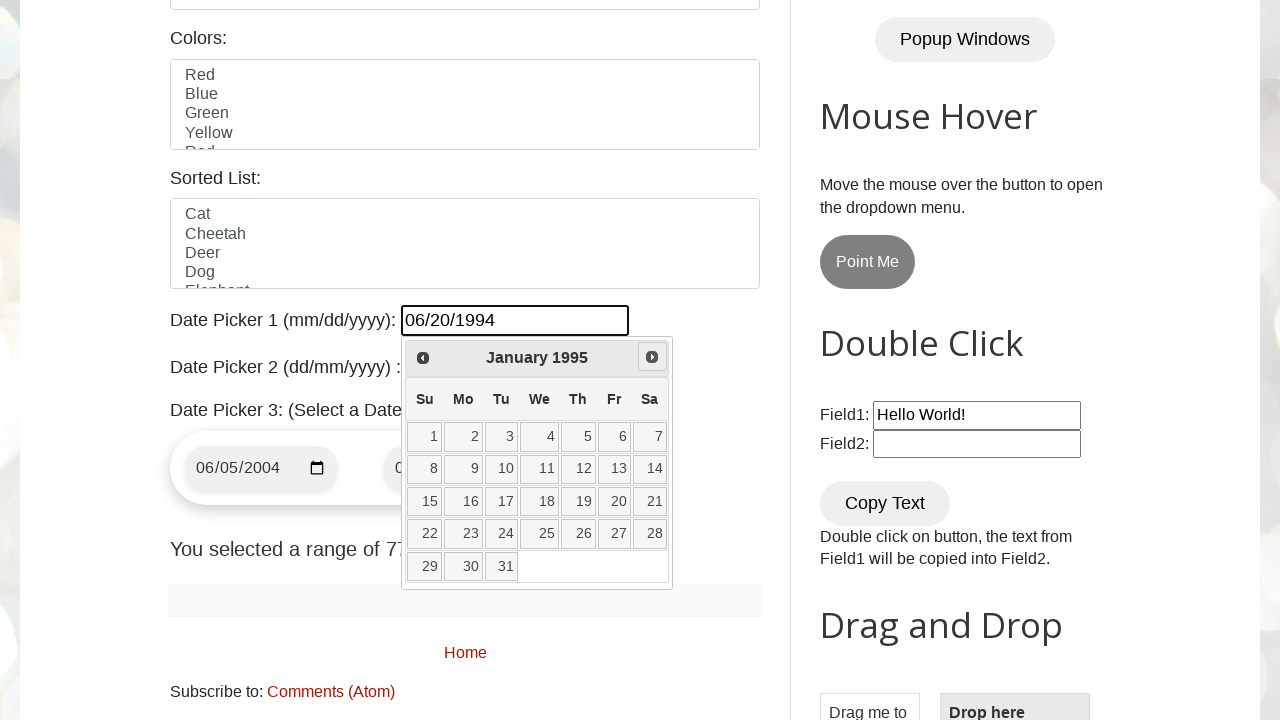

Clicked Next button to navigate forward (current: January 1995) at (652, 357) on xpath=//span[.='Next']
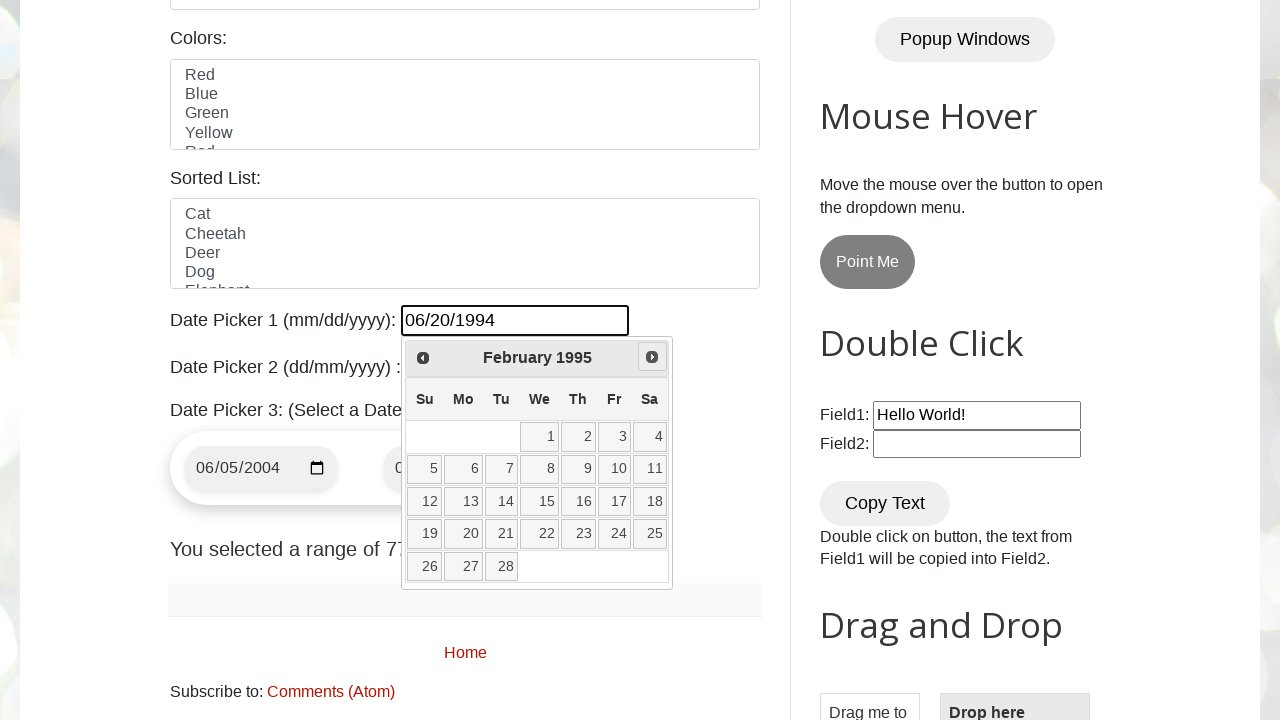

Clicked Next button to navigate forward (current: February 1995) at (652, 357) on xpath=//span[.='Next']
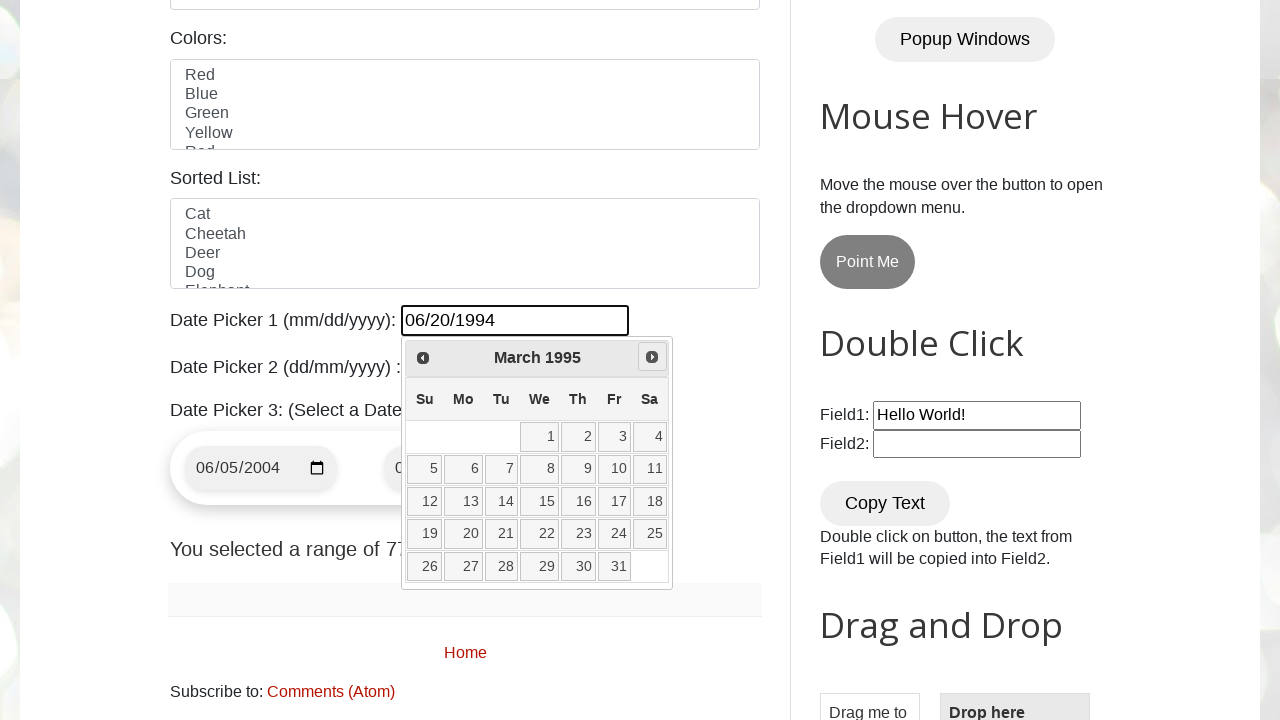

Clicked Next button to navigate forward (current: March 1995) at (652, 357) on xpath=//span[.='Next']
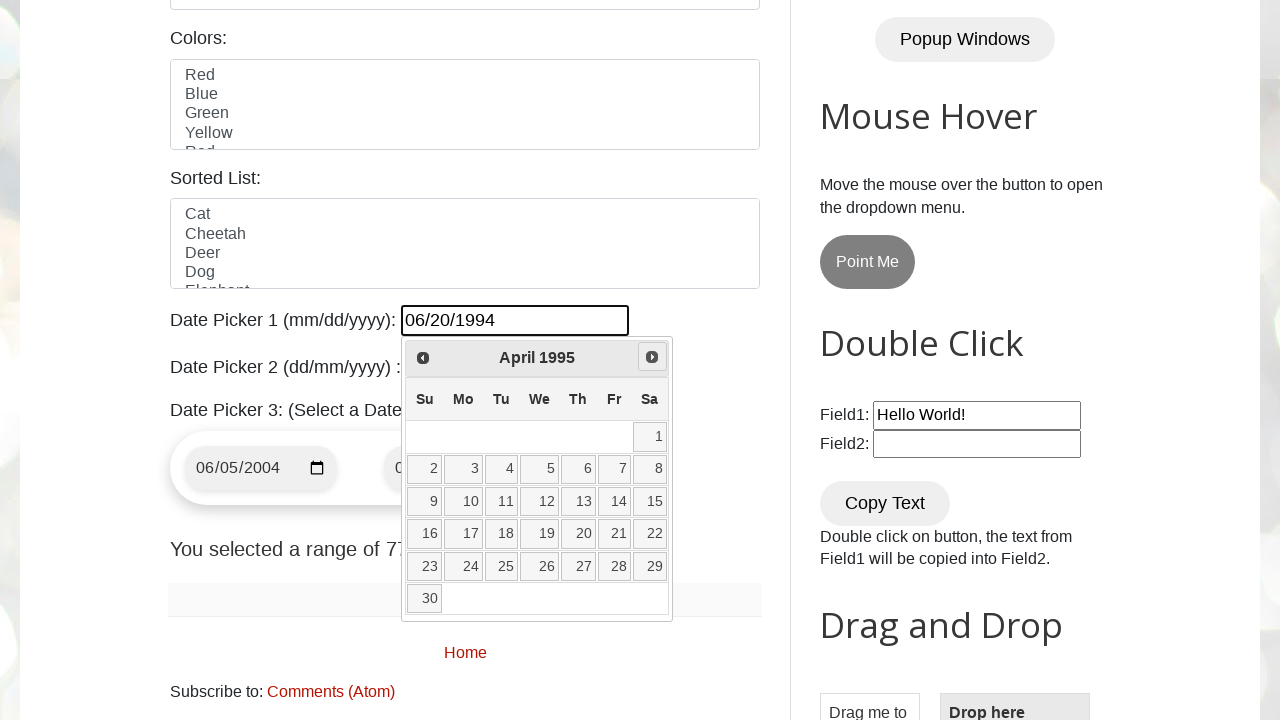

Clicked Next button to navigate forward (current: April 1995) at (652, 357) on xpath=//span[.='Next']
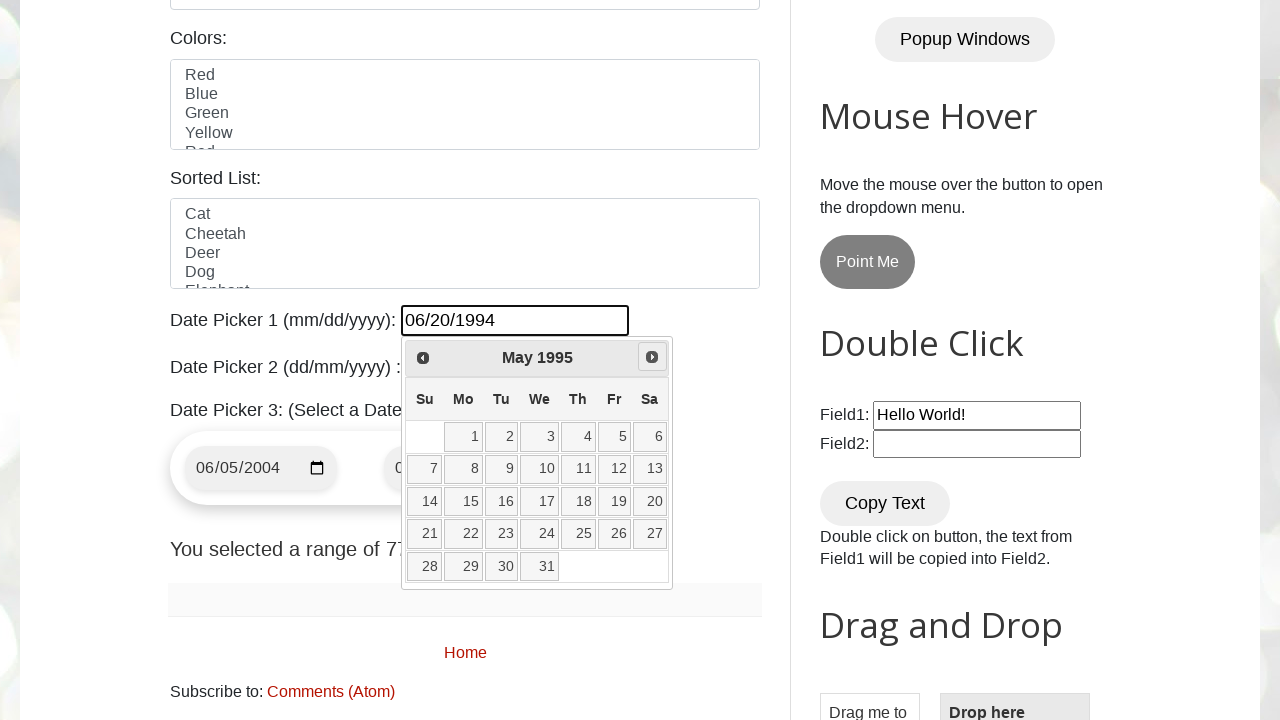

Clicked Next button to navigate forward (current: May 1995) at (652, 357) on xpath=//span[.='Next']
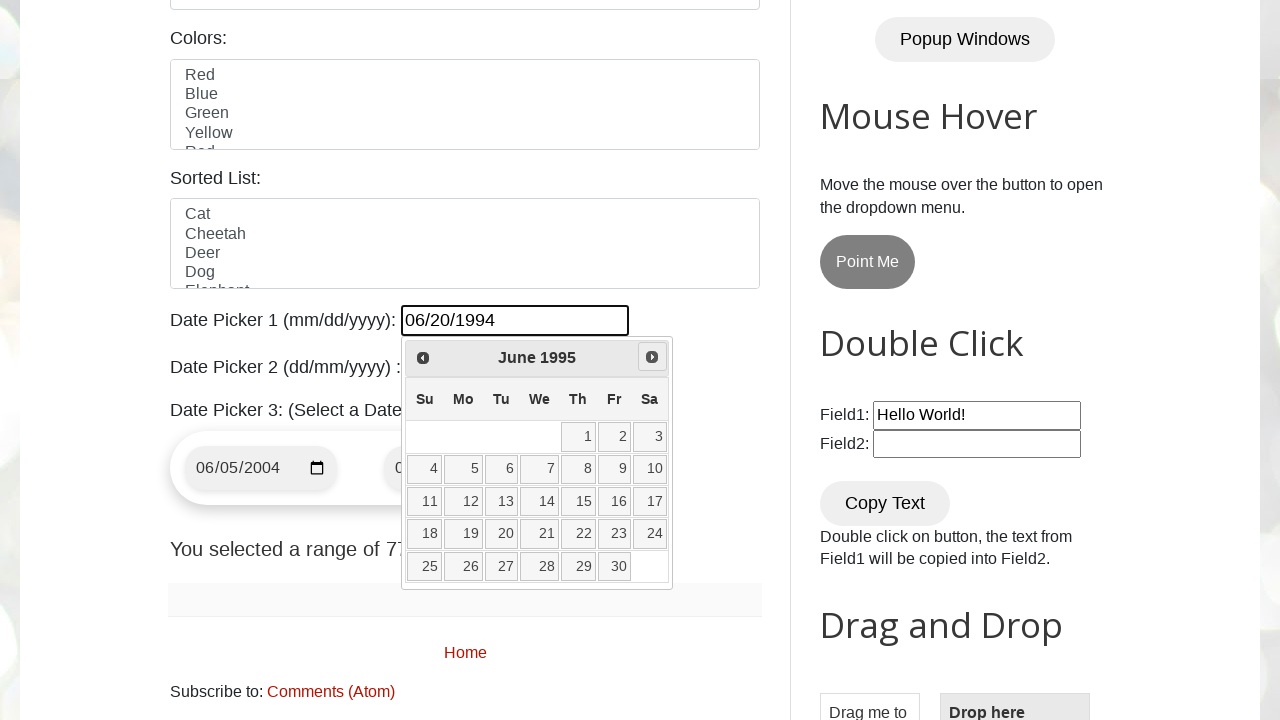

Clicked Next button to navigate forward (current: June 1995) at (652, 357) on xpath=//span[.='Next']
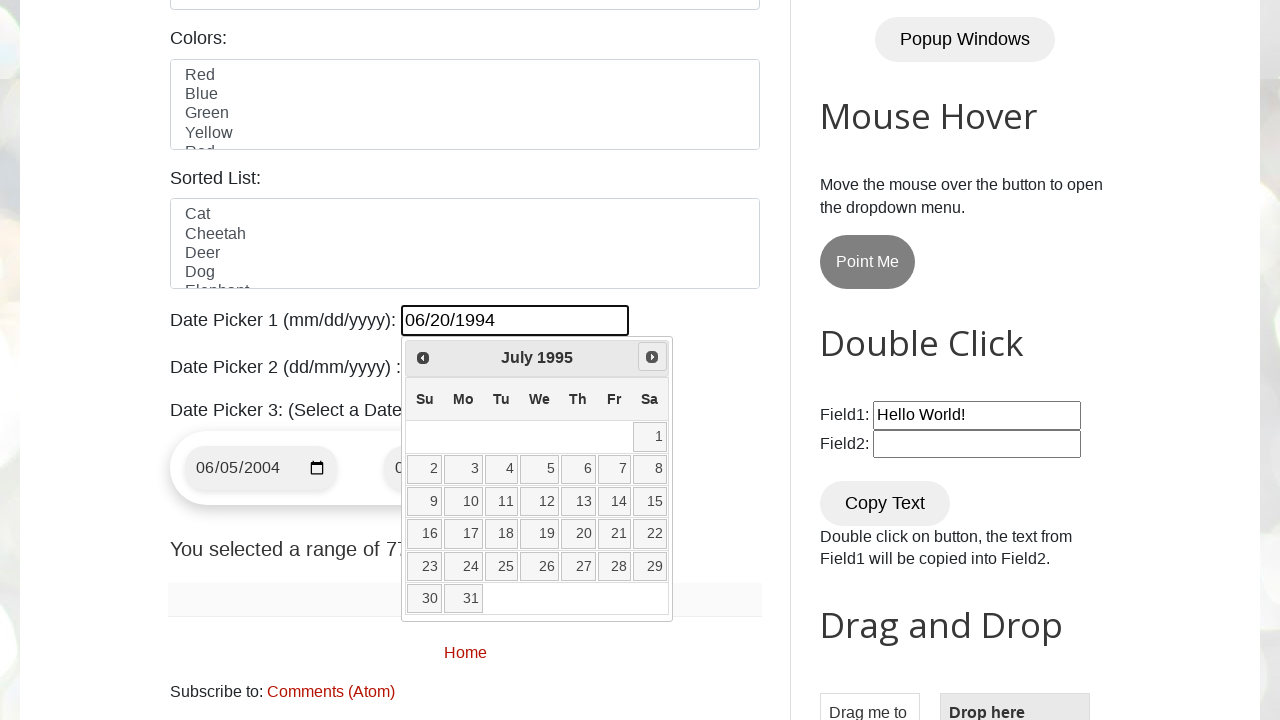

Clicked Next button to navigate forward (current: July 1995) at (652, 357) on xpath=//span[.='Next']
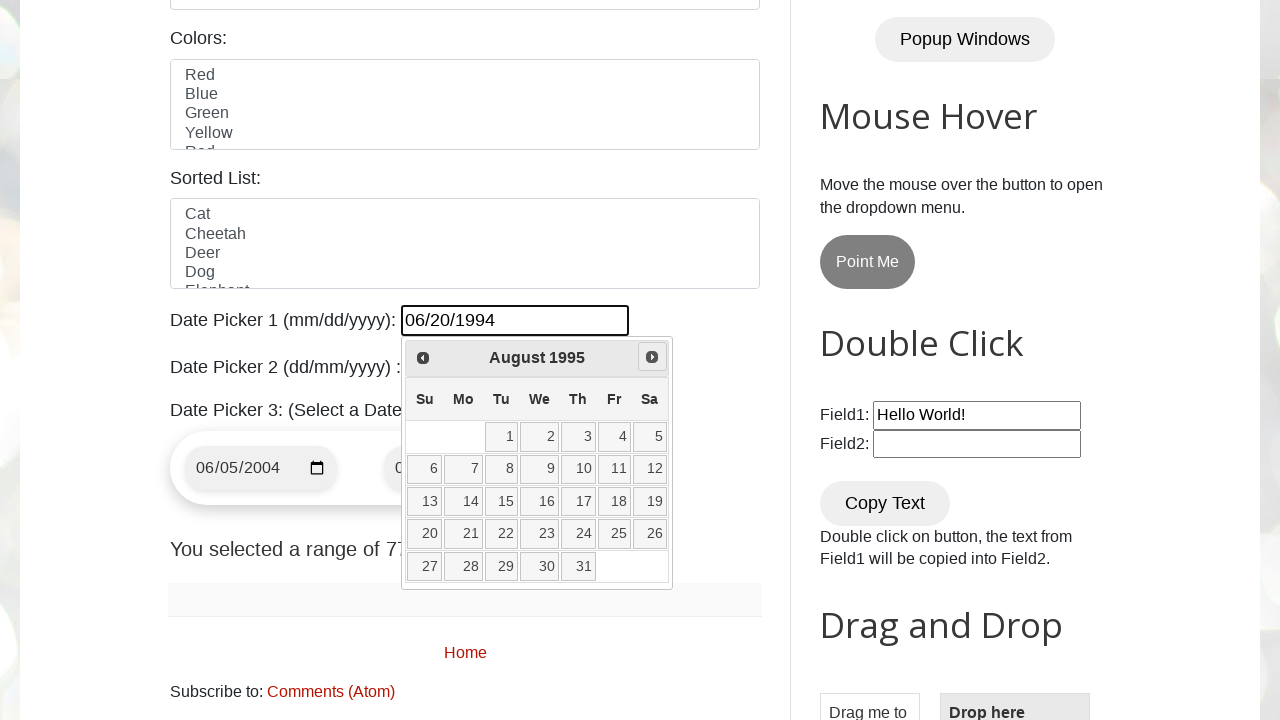

Clicked Next button to navigate forward (current: August 1995) at (652, 357) on xpath=//span[.='Next']
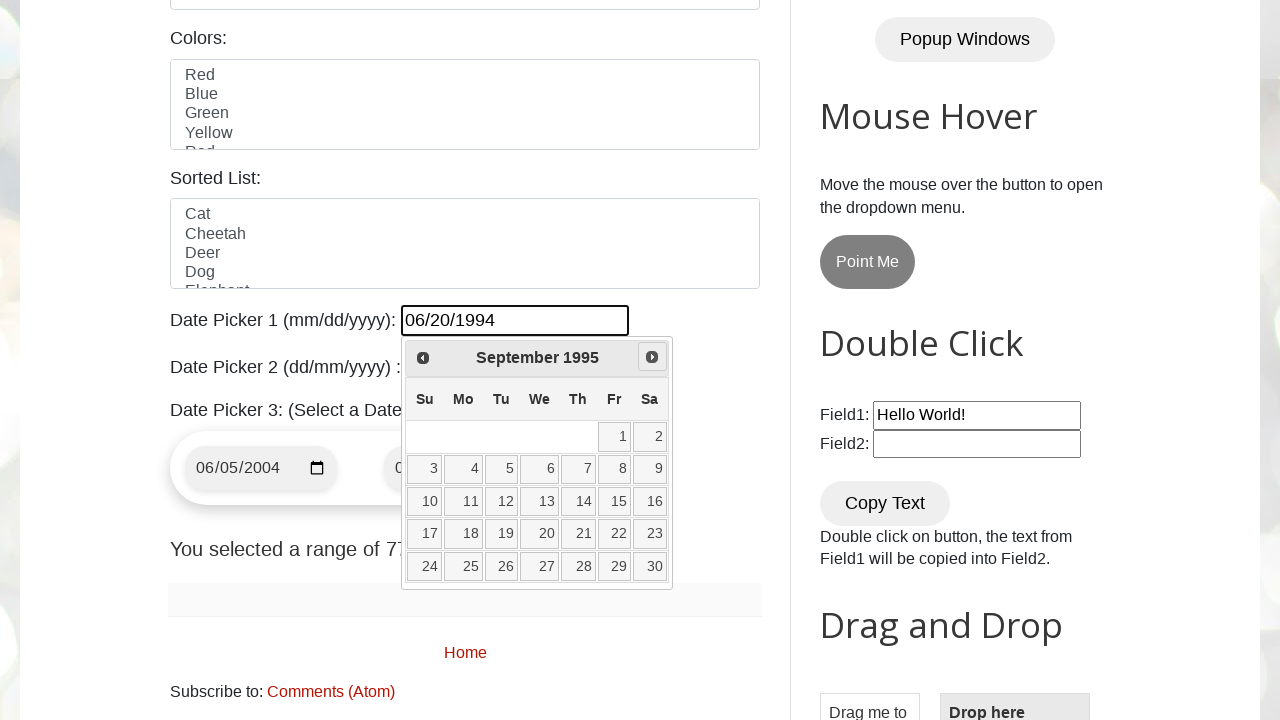

Clicked Next button to navigate forward (current: September 1995) at (652, 357) on xpath=//span[.='Next']
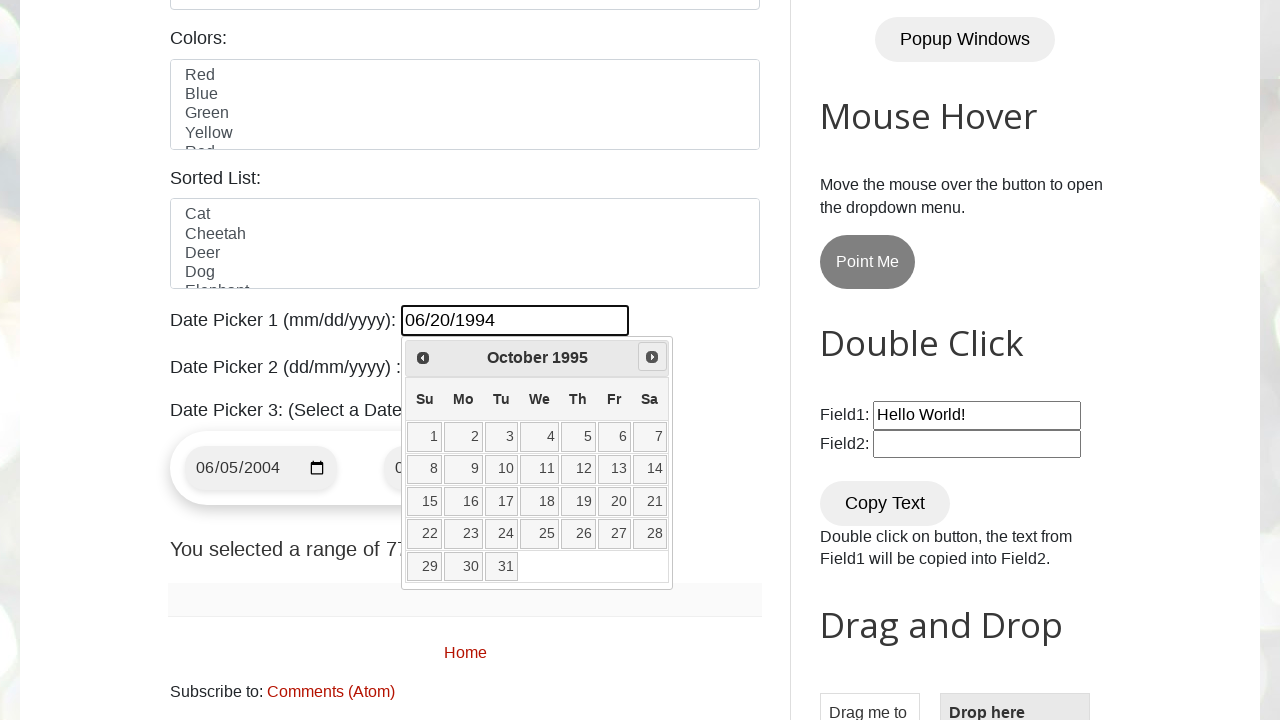

Clicked Next button to navigate forward (current: October 1995) at (652, 357) on xpath=//span[.='Next']
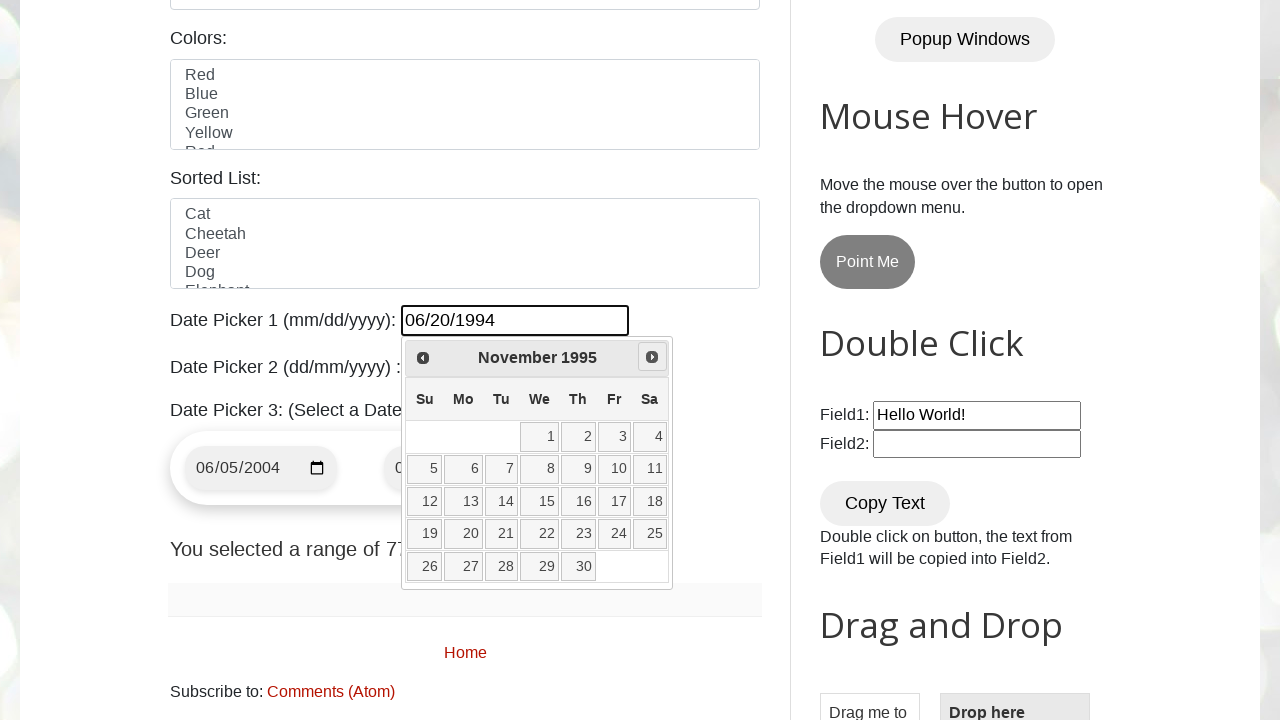

Clicked Next button to navigate forward (current: November 1995) at (652, 357) on xpath=//span[.='Next']
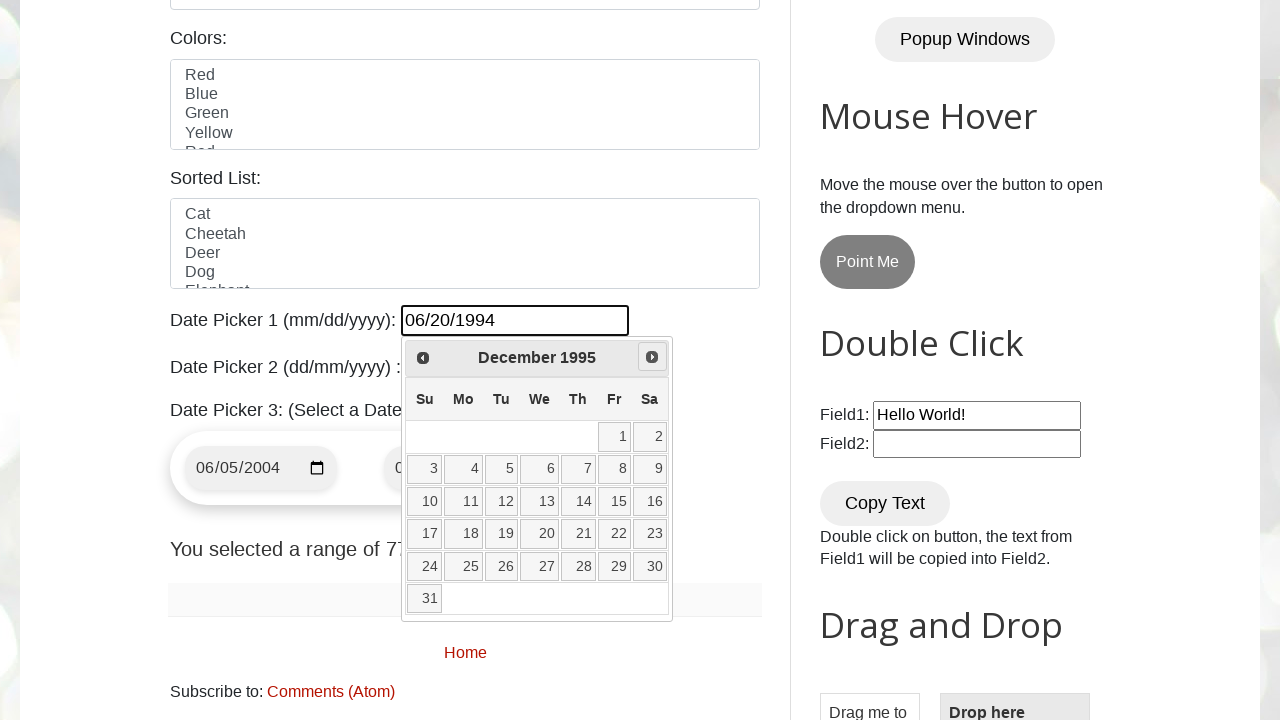

Clicked Next button to navigate forward (current: December 1995) at (652, 357) on xpath=//span[.='Next']
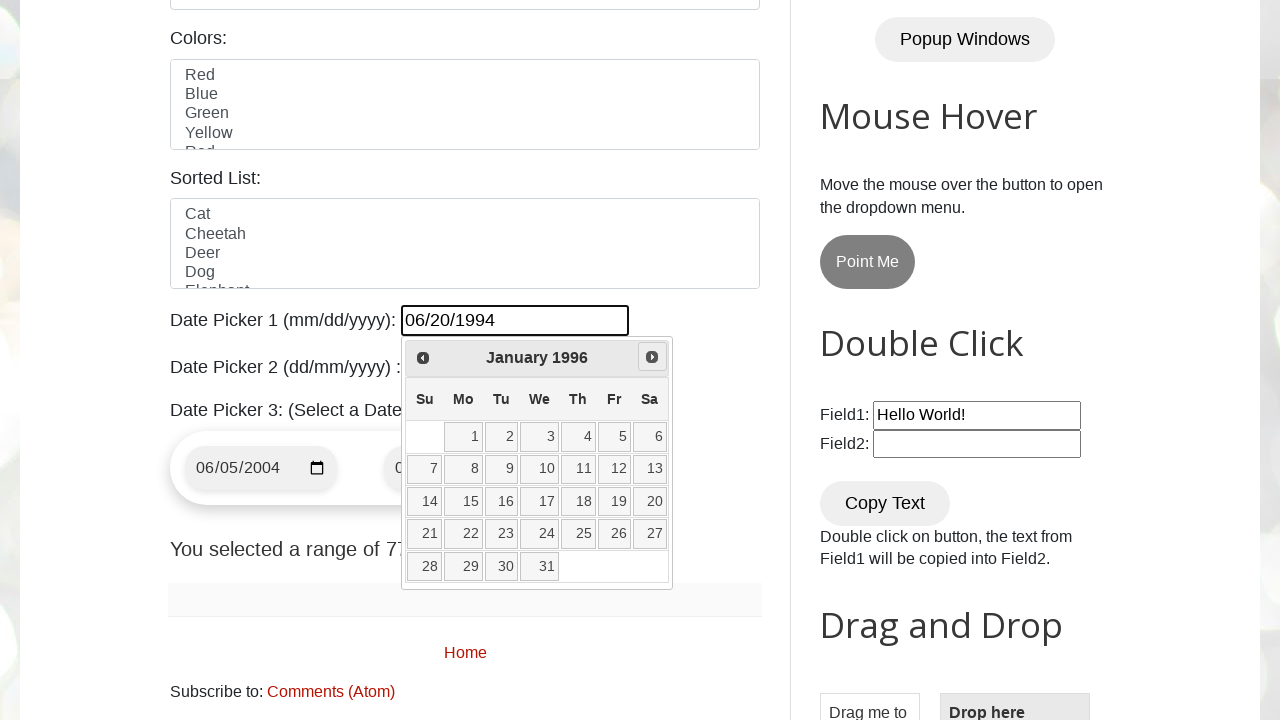

Clicked Next button to navigate forward (current: January 1996) at (652, 357) on xpath=//span[.='Next']
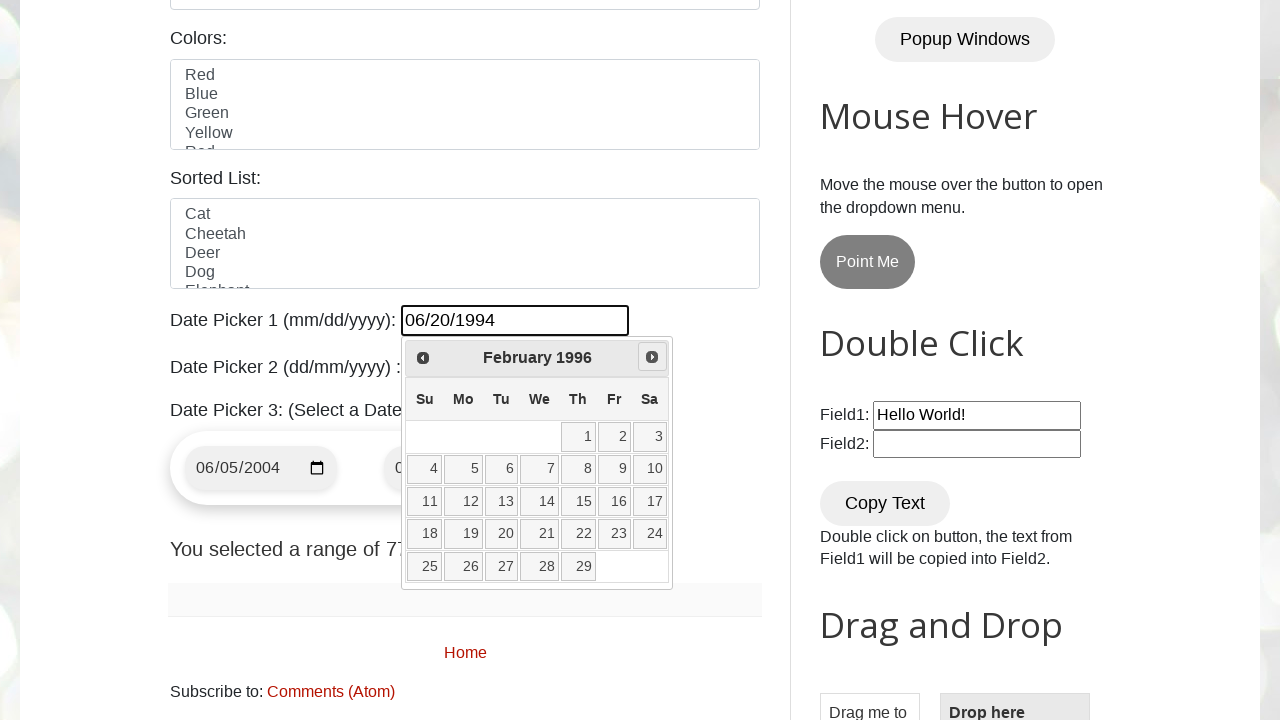

Clicked Next button to navigate forward (current: February 1996) at (652, 357) on xpath=//span[.='Next']
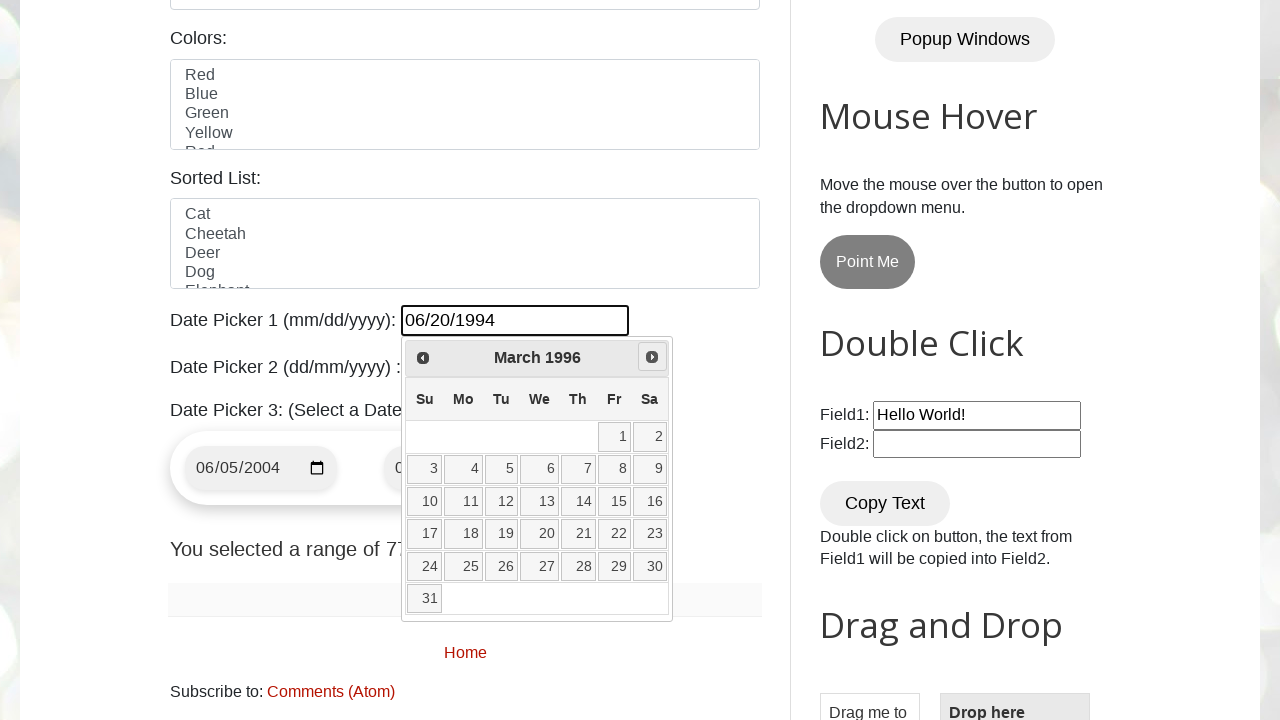

Clicked Next button to navigate forward (current: March 1996) at (652, 357) on xpath=//span[.='Next']
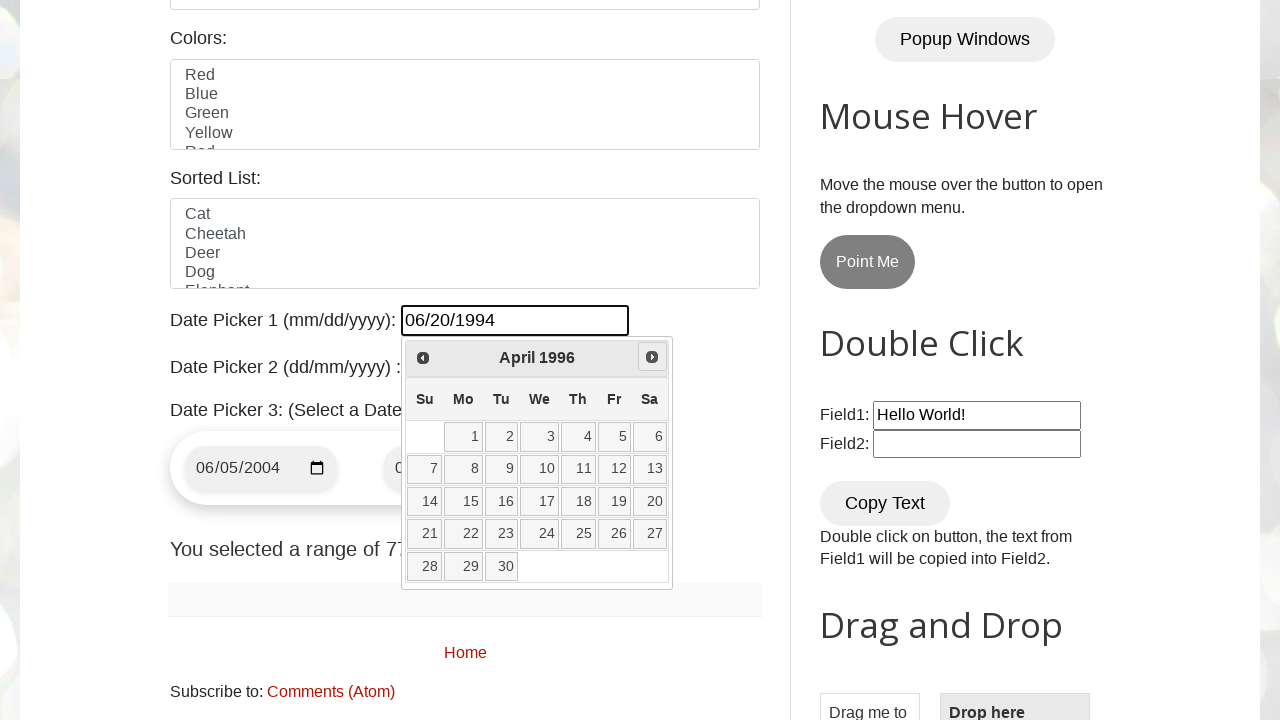

Clicked Next button to navigate forward (current: April 1996) at (652, 357) on xpath=//span[.='Next']
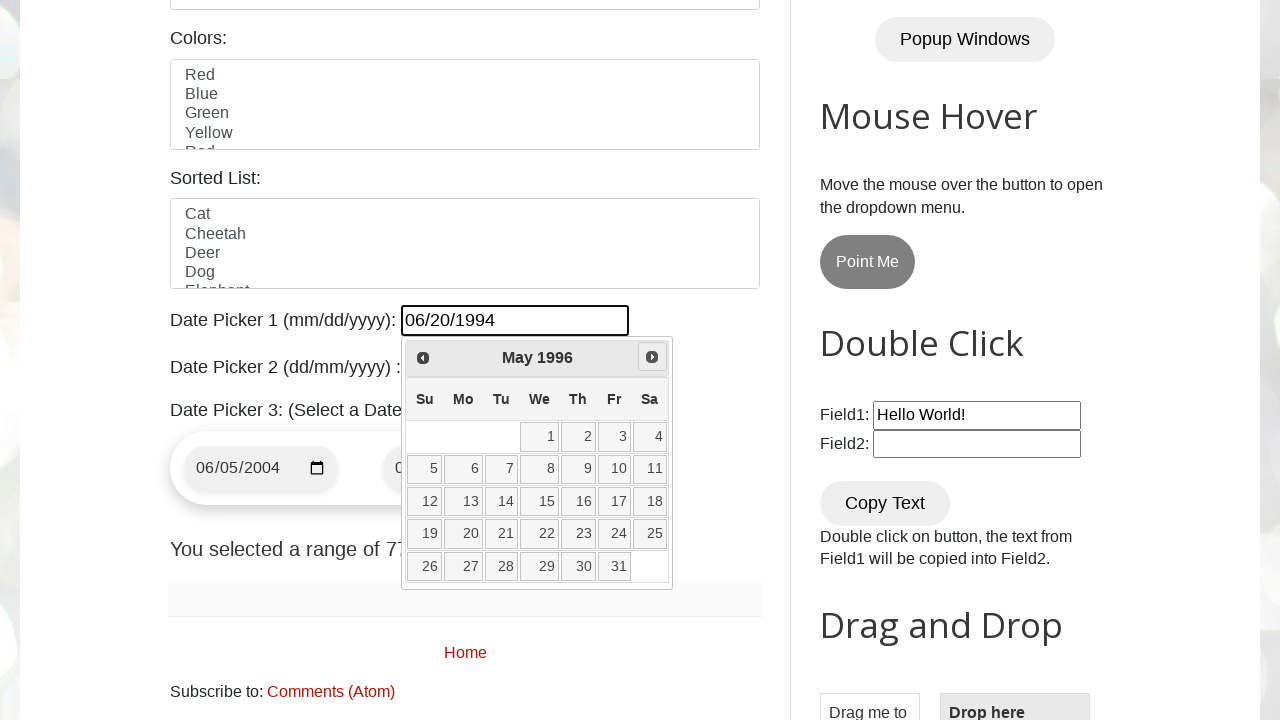

Clicked Next button to navigate forward (current: May 1996) at (652, 357) on xpath=//span[.='Next']
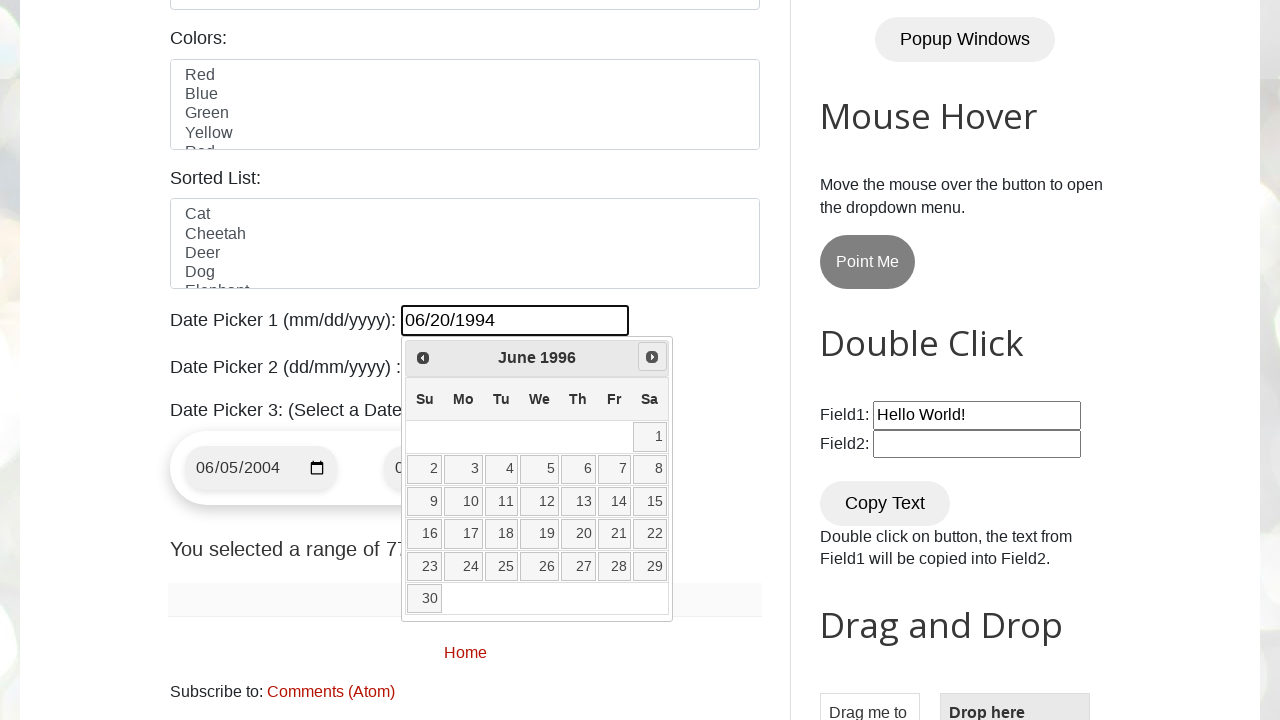

Clicked Next button to navigate forward (current: June 1996) at (652, 357) on xpath=//span[.='Next']
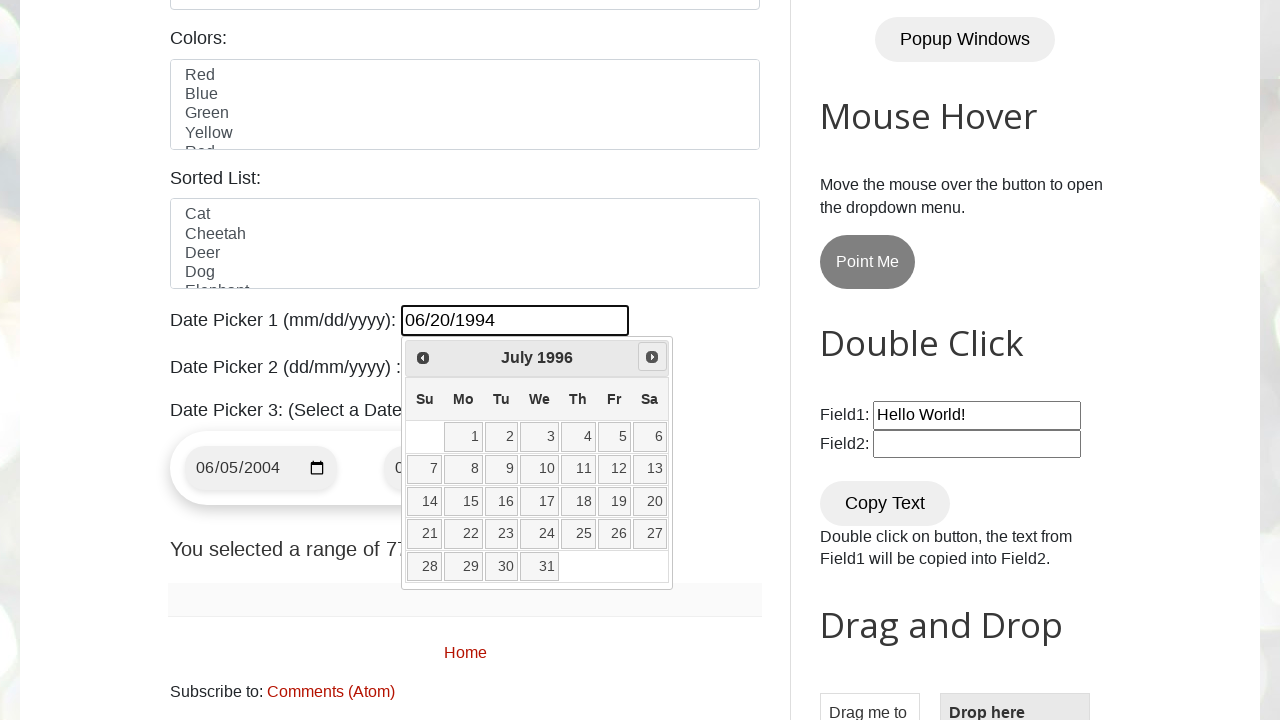

Clicked Next button to navigate forward (current: July 1996) at (652, 357) on xpath=//span[.='Next']
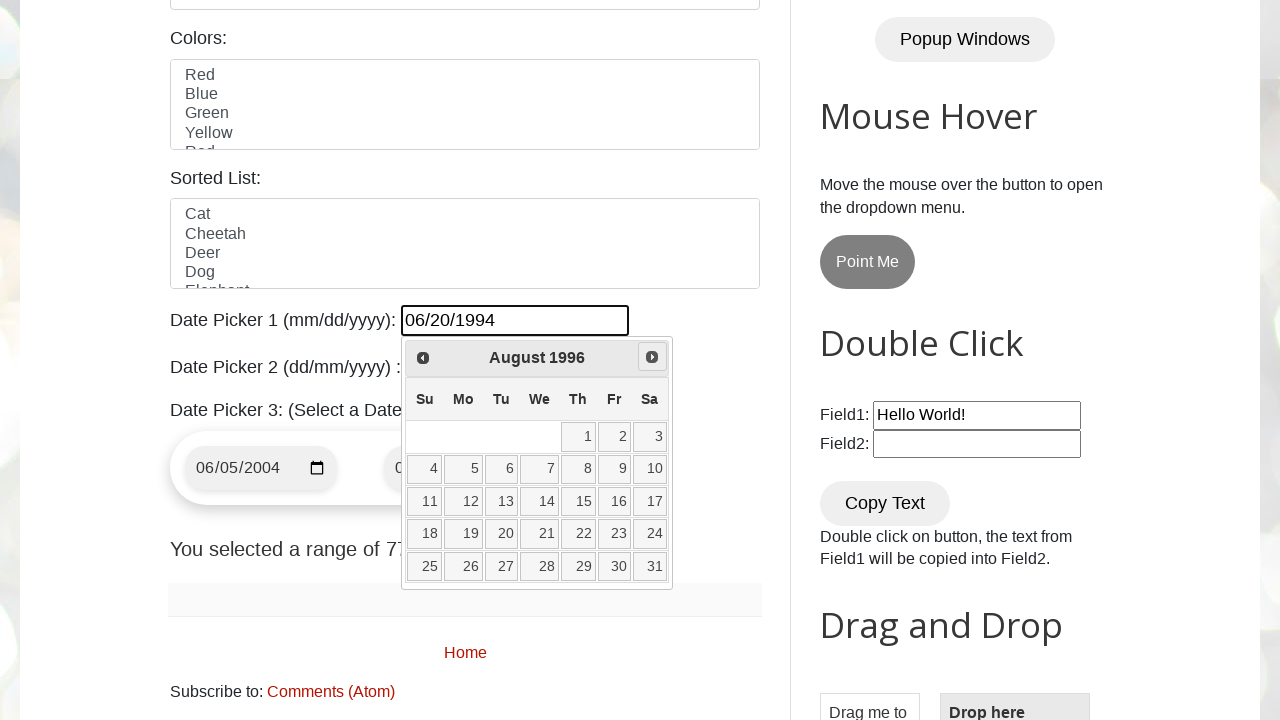

Clicked Next button to navigate forward (current: August 1996) at (652, 357) on xpath=//span[.='Next']
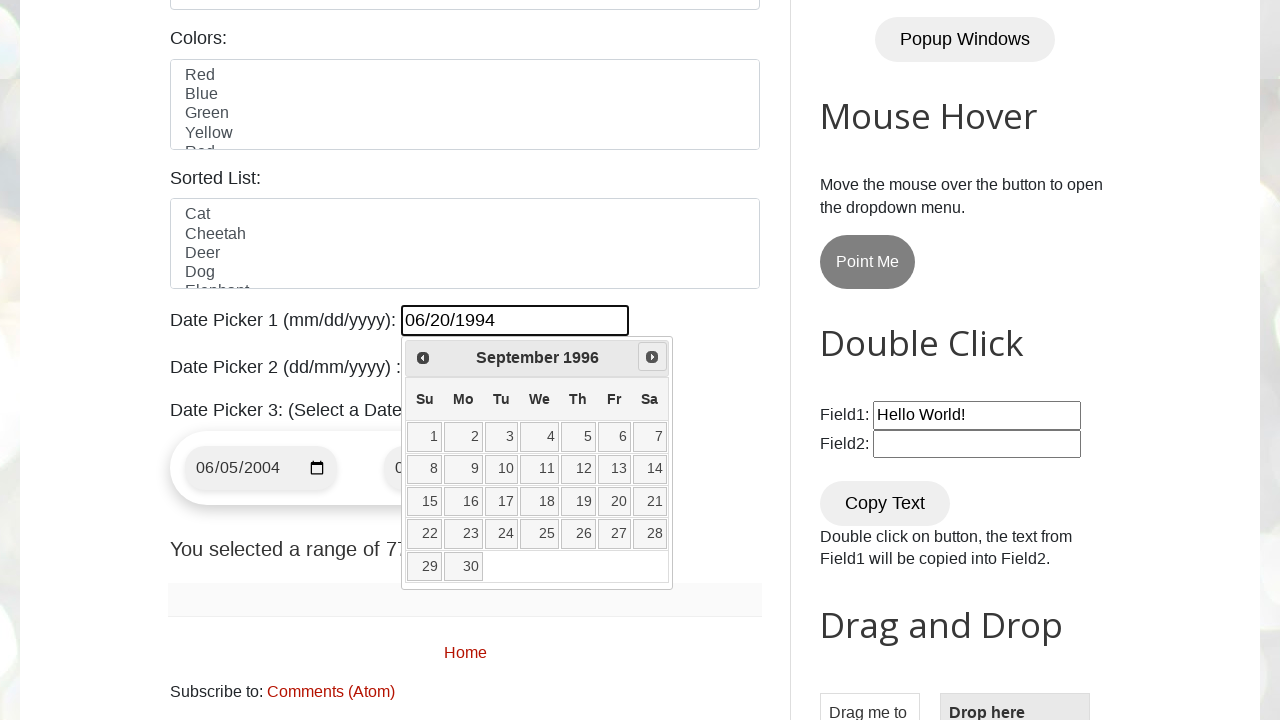

Clicked Next button to navigate forward (current: September 1996) at (652, 357) on xpath=//span[.='Next']
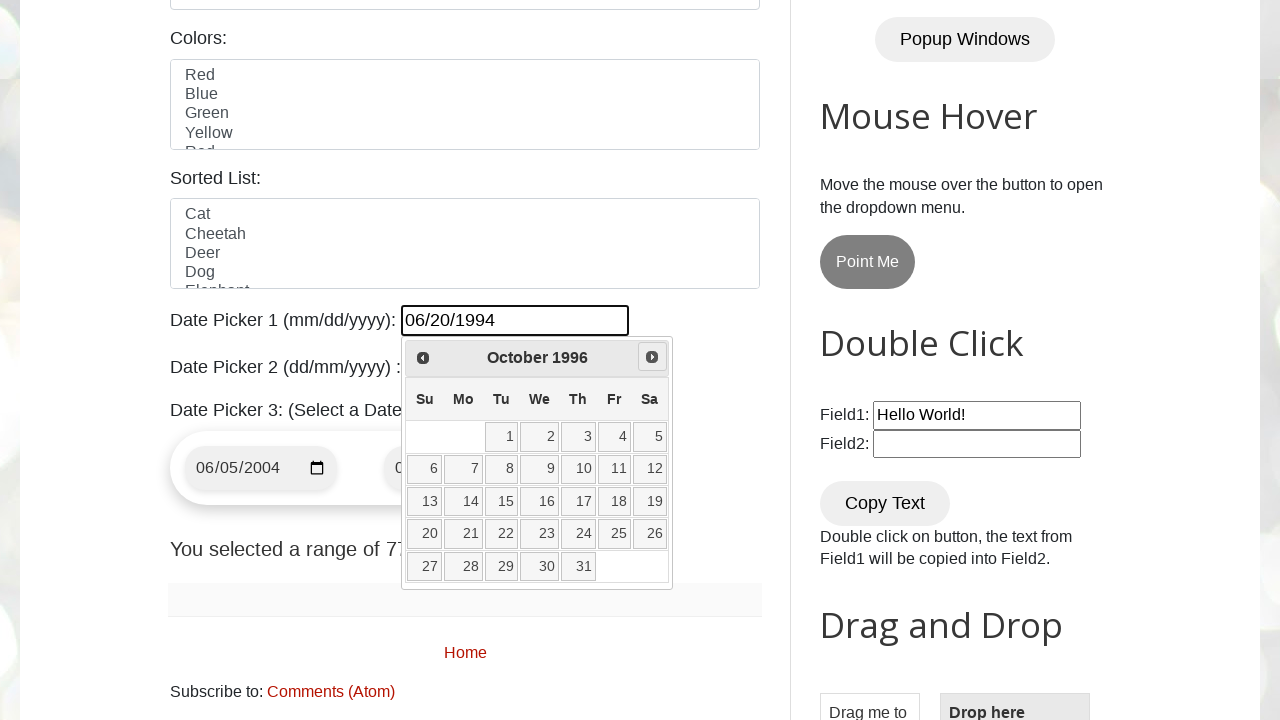

Clicked Next button to navigate forward (current: October 1996) at (652, 357) on xpath=//span[.='Next']
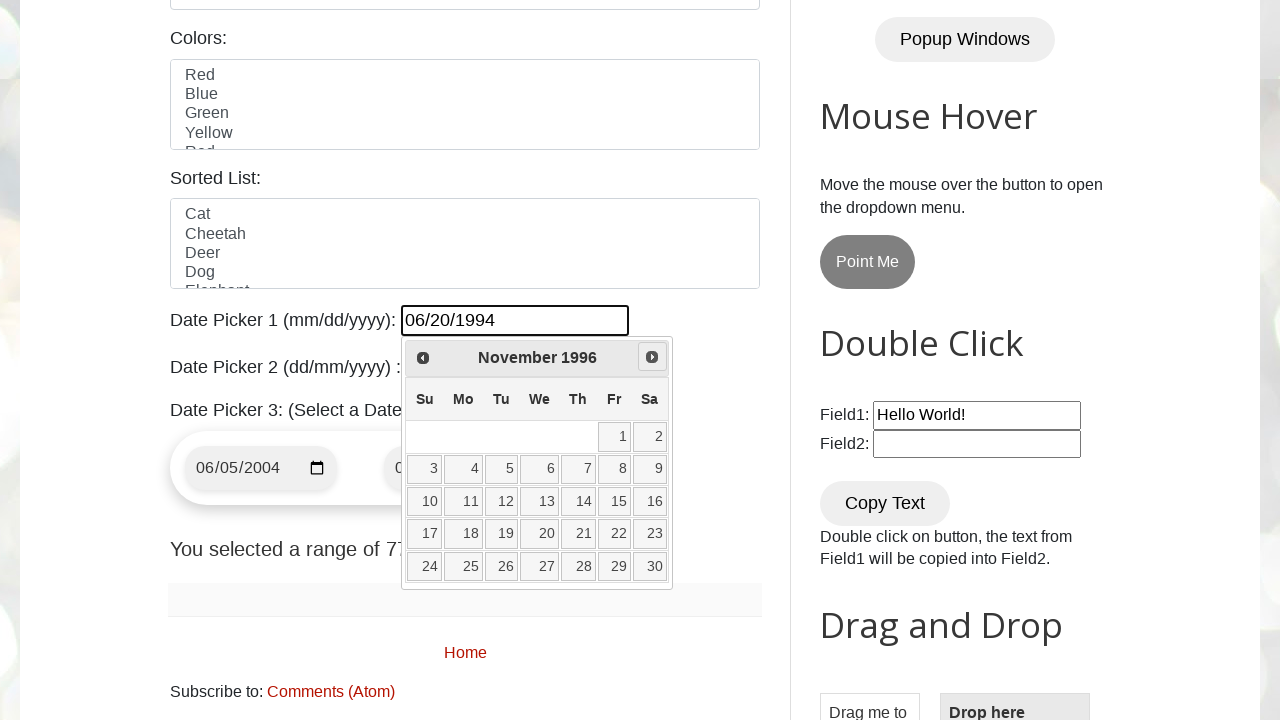

Clicked Next button to navigate forward (current: November 1996) at (652, 357) on xpath=//span[.='Next']
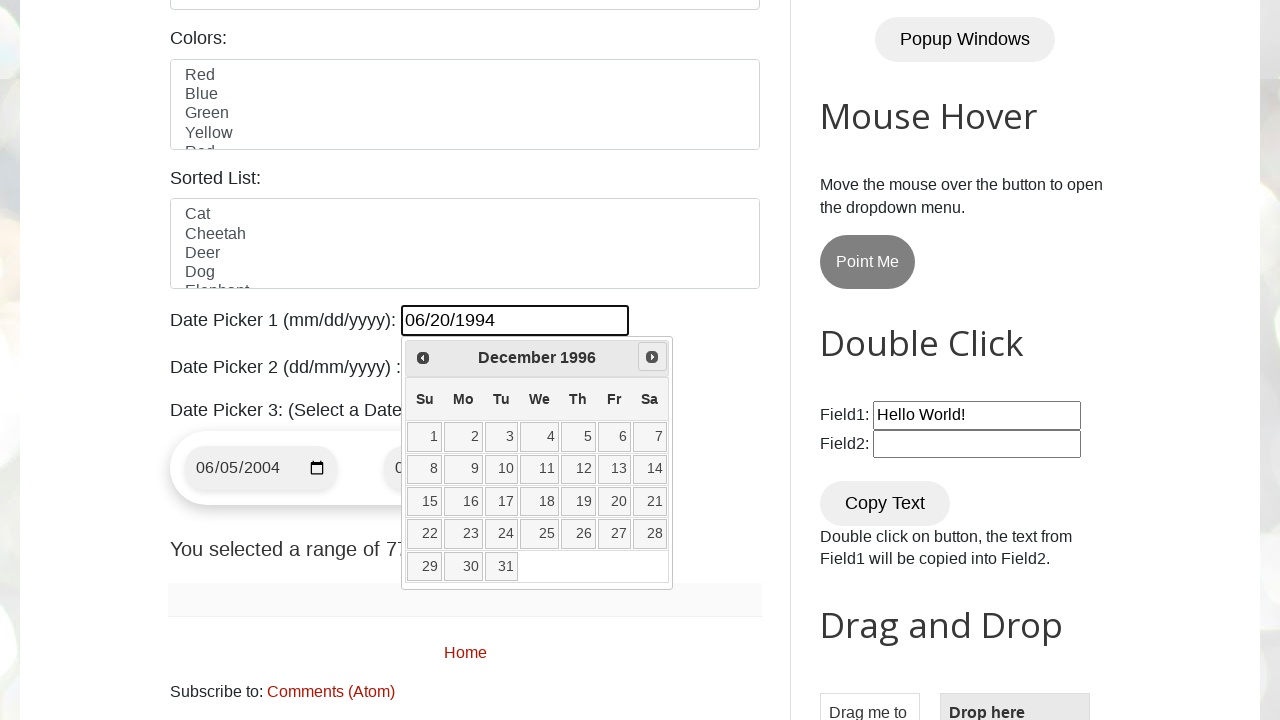

Clicked Next button to navigate forward (current: December 1996) at (652, 357) on xpath=//span[.='Next']
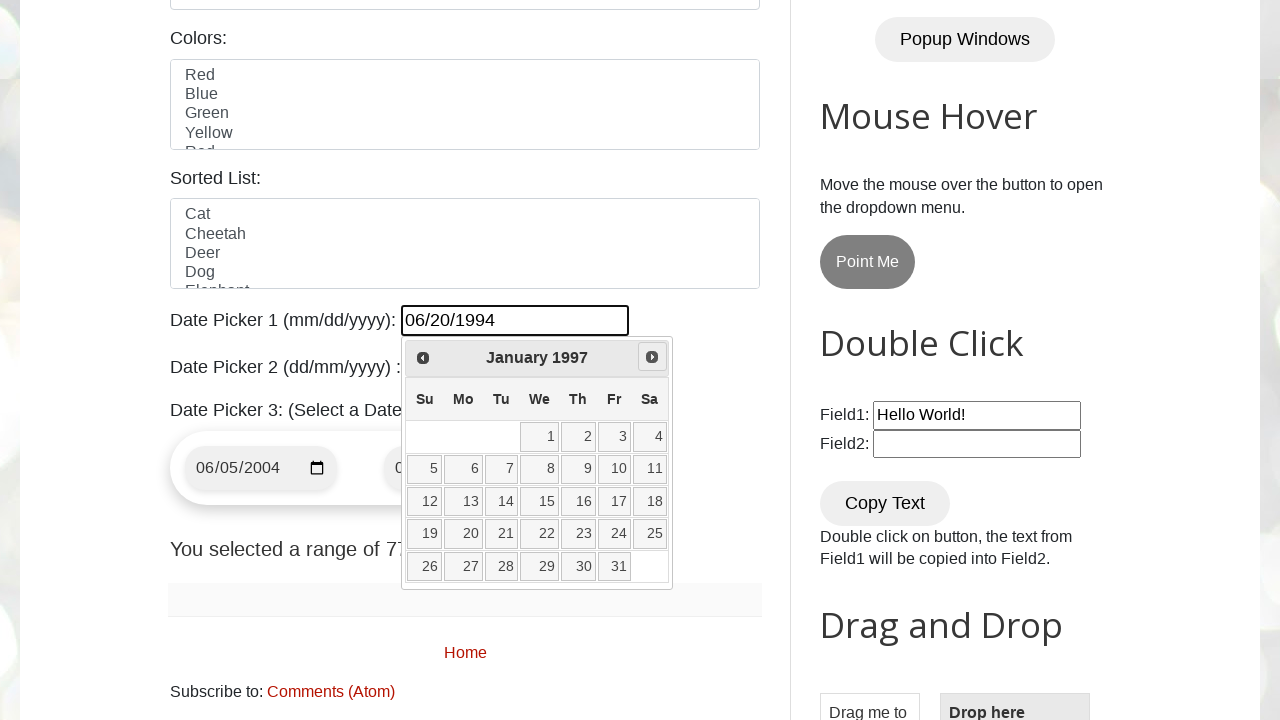

Clicked Next button to navigate forward (current: January 1997) at (652, 357) on xpath=//span[.='Next']
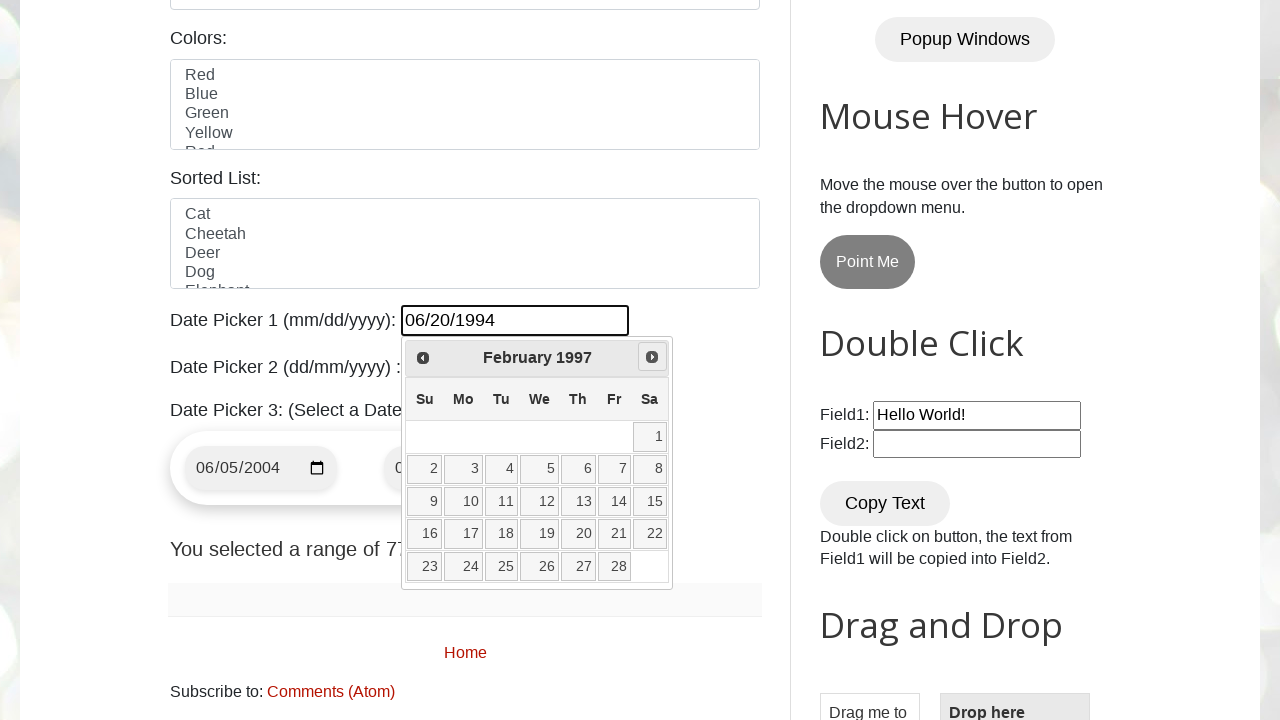

Clicked Next button to navigate forward (current: February 1997) at (652, 357) on xpath=//span[.='Next']
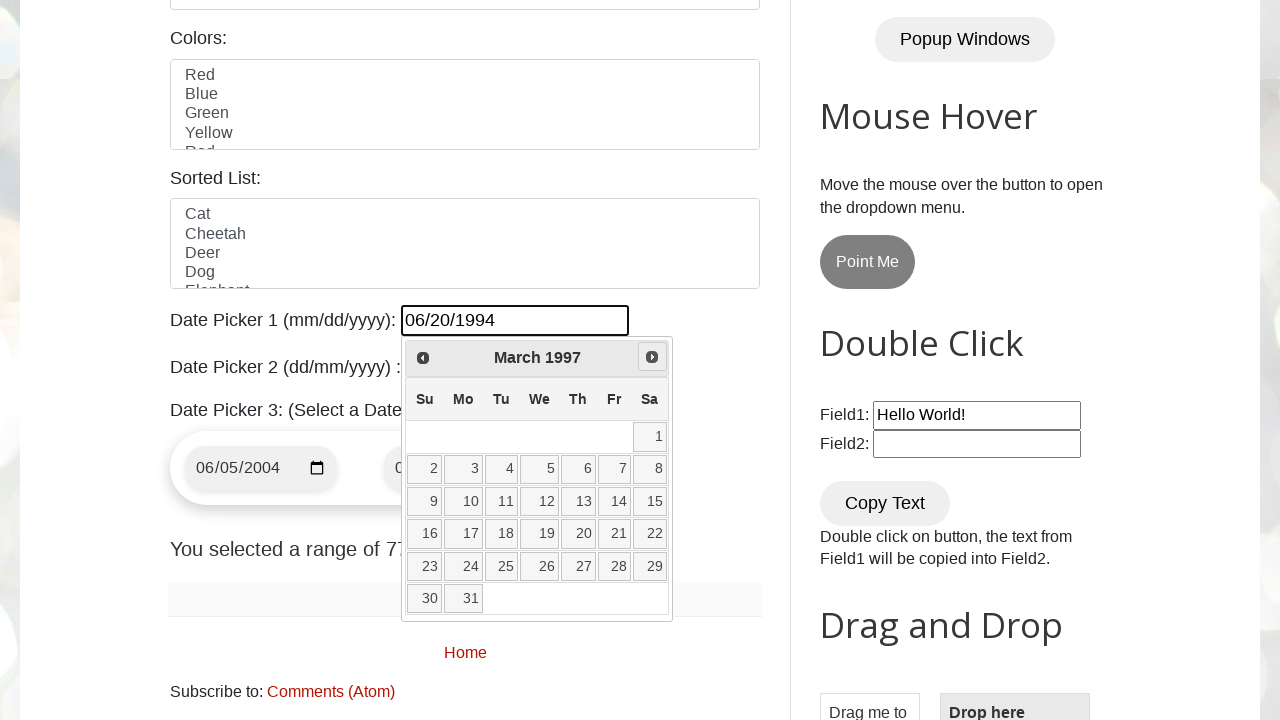

Clicked Next button to navigate forward (current: March 1997) at (652, 357) on xpath=//span[.='Next']
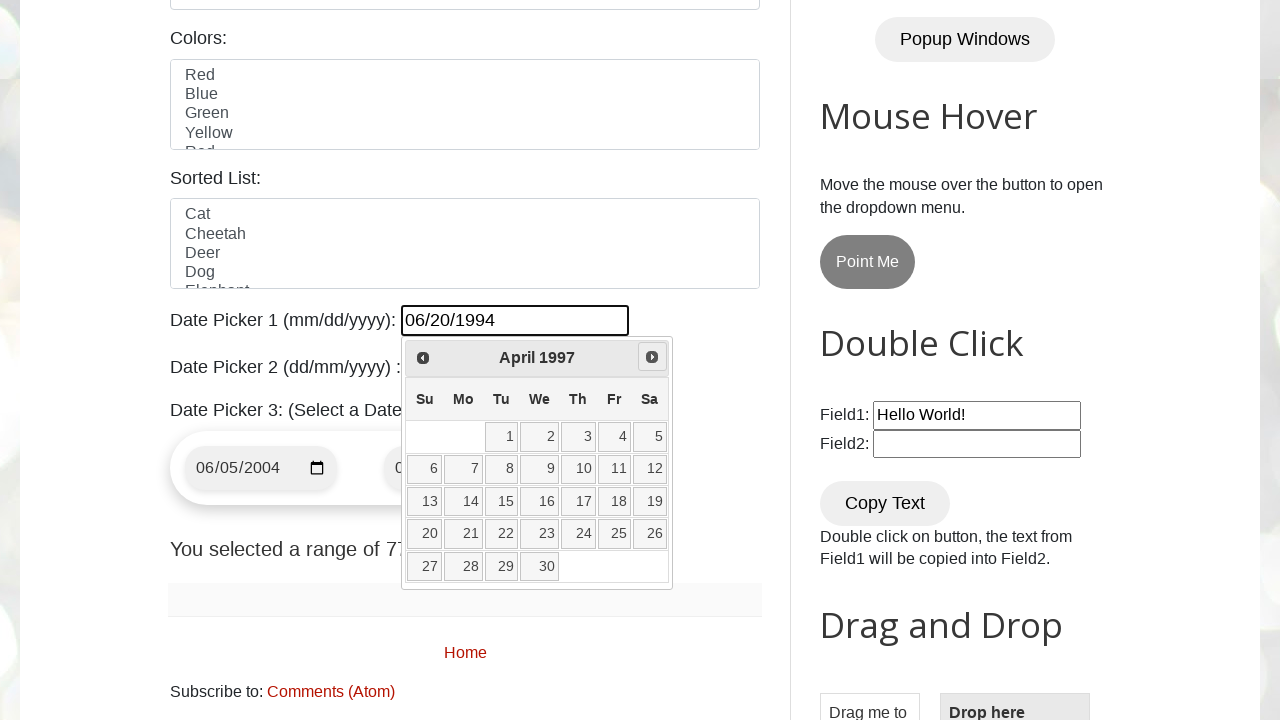

Clicked Next button to navigate forward (current: April 1997) at (652, 357) on xpath=//span[.='Next']
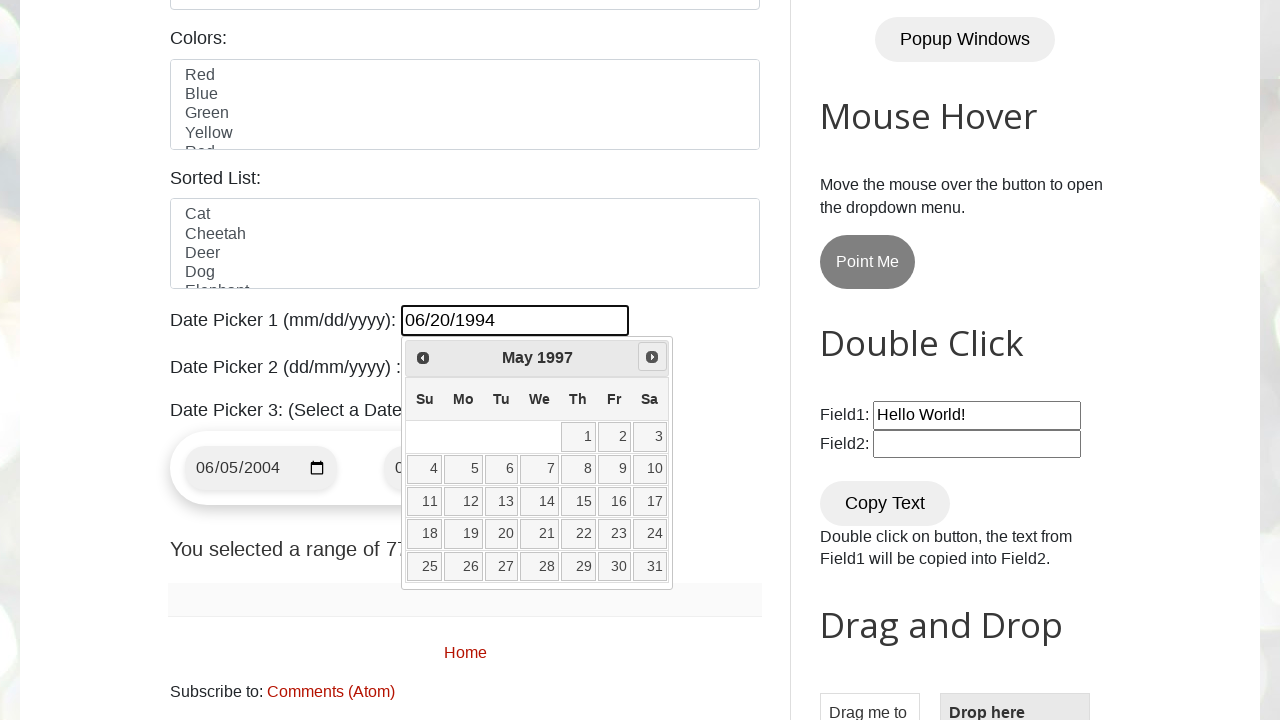

Clicked Next button to navigate forward (current: May 1997) at (652, 357) on xpath=//span[.='Next']
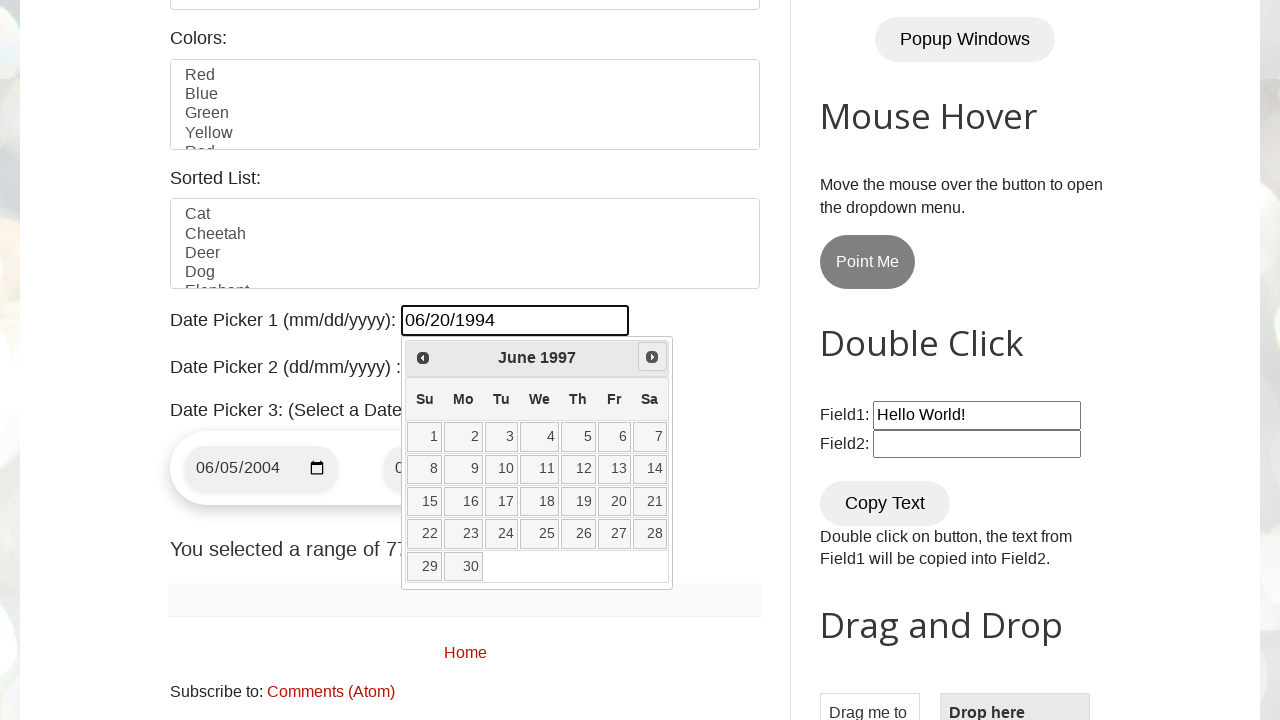

Clicked Next button to navigate forward (current: June 1997) at (652, 357) on xpath=//span[.='Next']
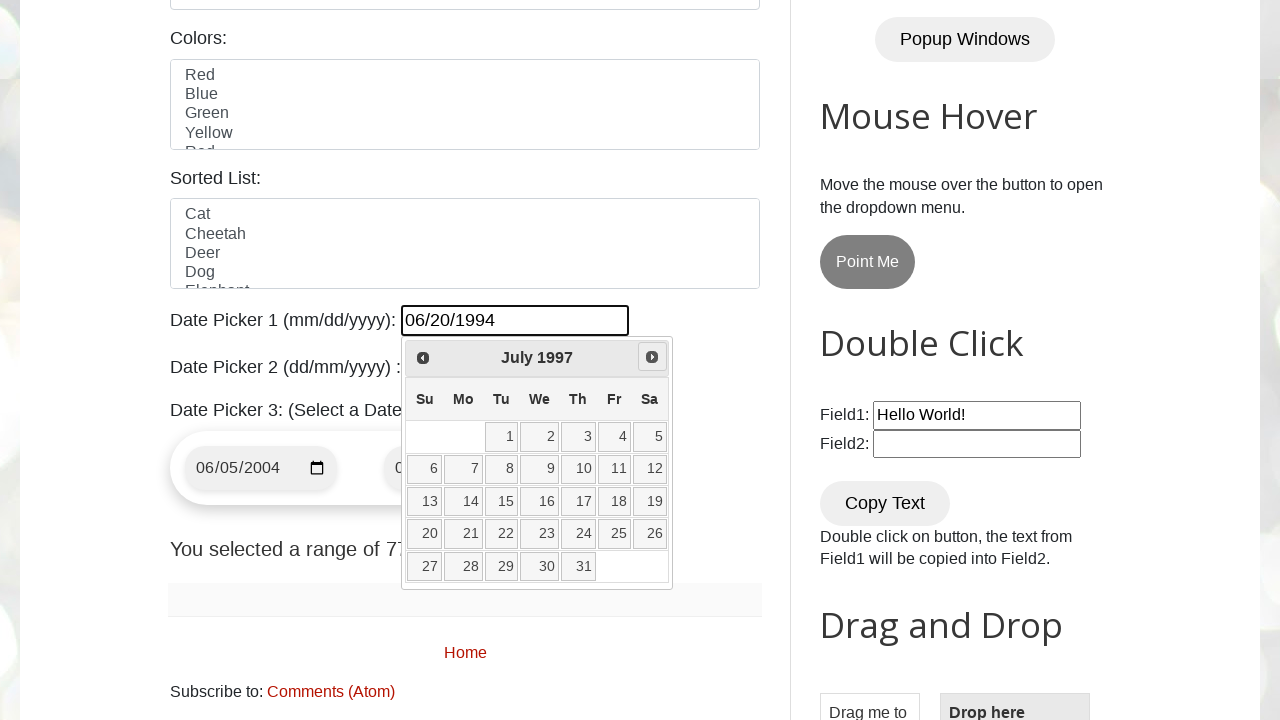

Clicked Next button to navigate forward (current: July 1997) at (652, 357) on xpath=//span[.='Next']
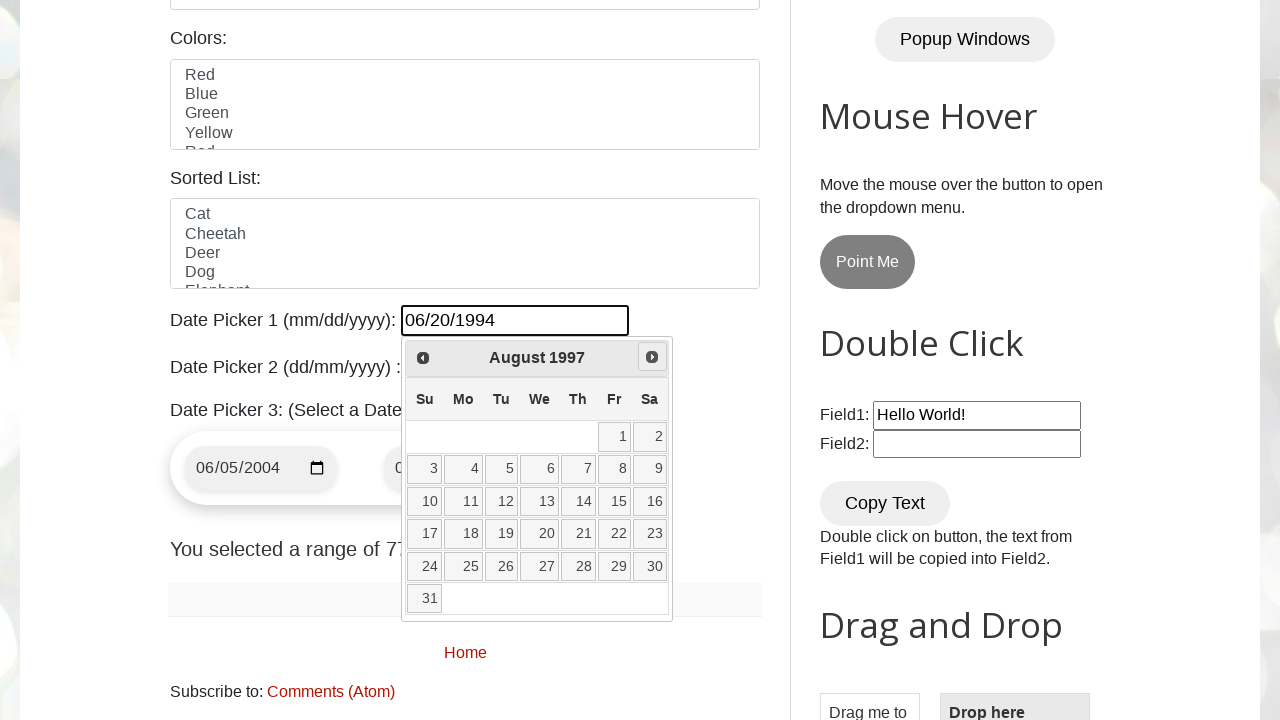

Clicked Next button to navigate forward (current: August 1997) at (652, 357) on xpath=//span[.='Next']
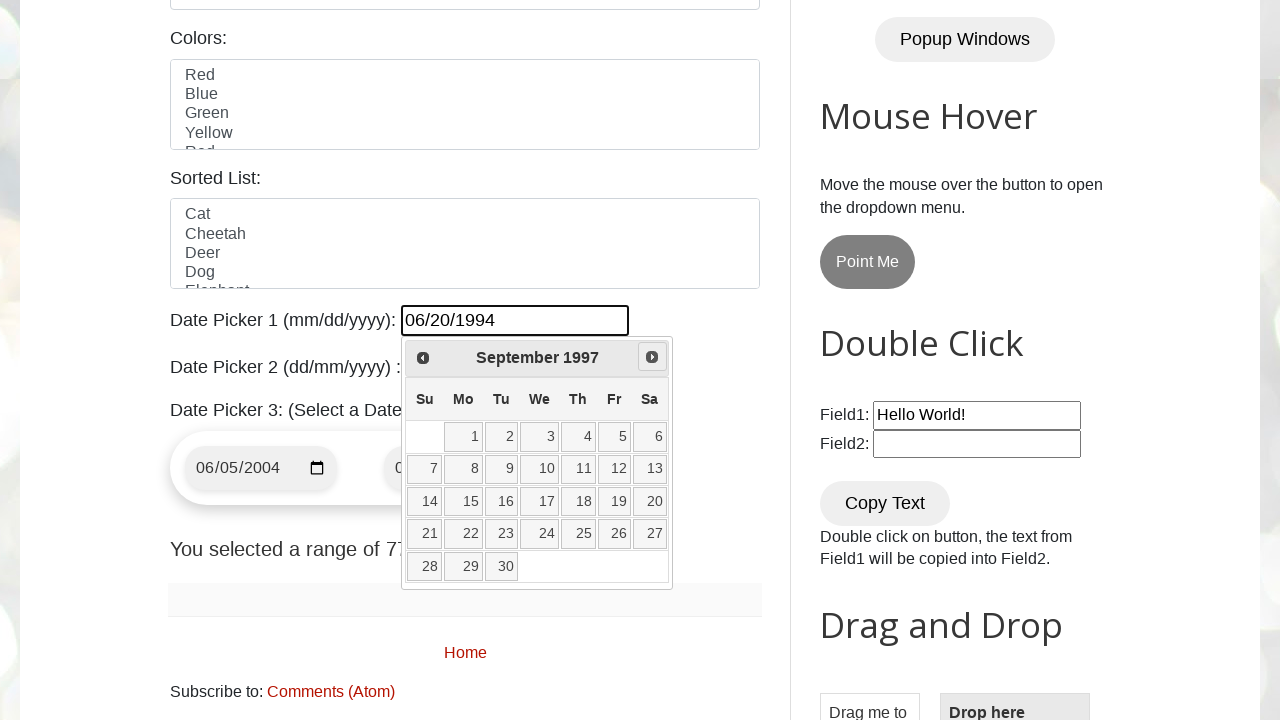

Clicked Next button to navigate forward (current: September 1997) at (652, 357) on xpath=//span[.='Next']
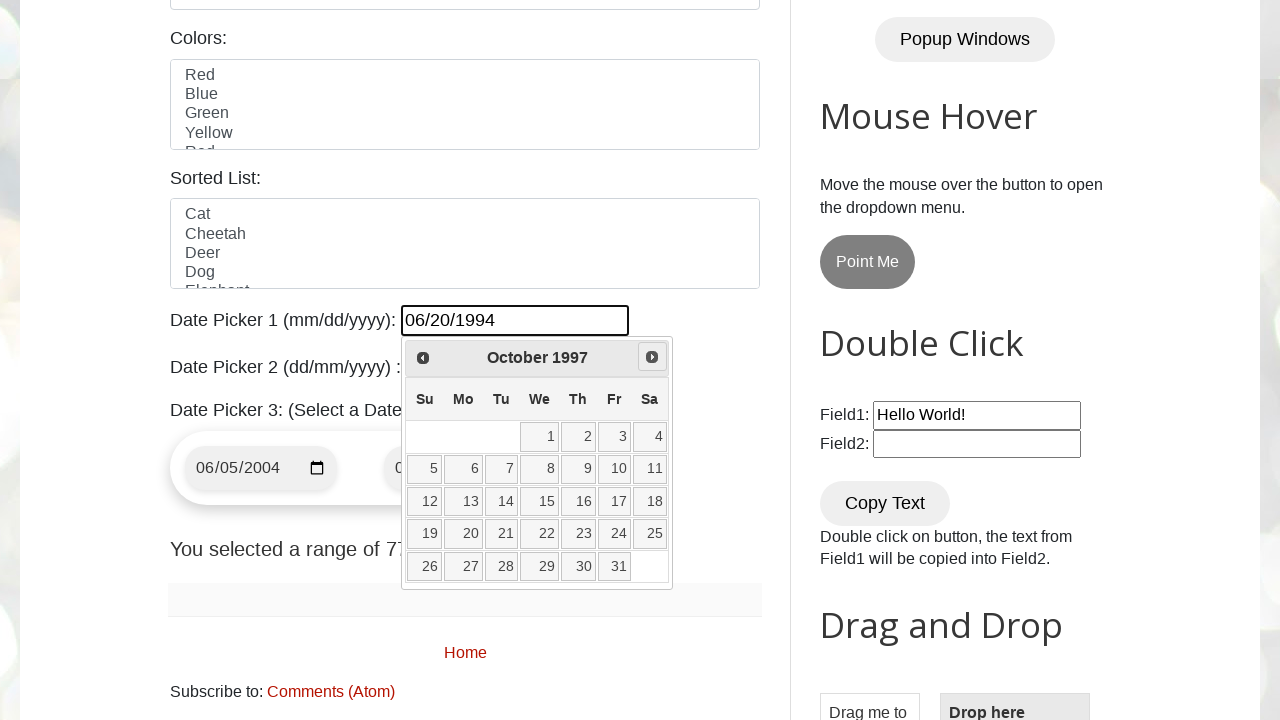

Clicked Next button to navigate forward (current: October 1997) at (652, 357) on xpath=//span[.='Next']
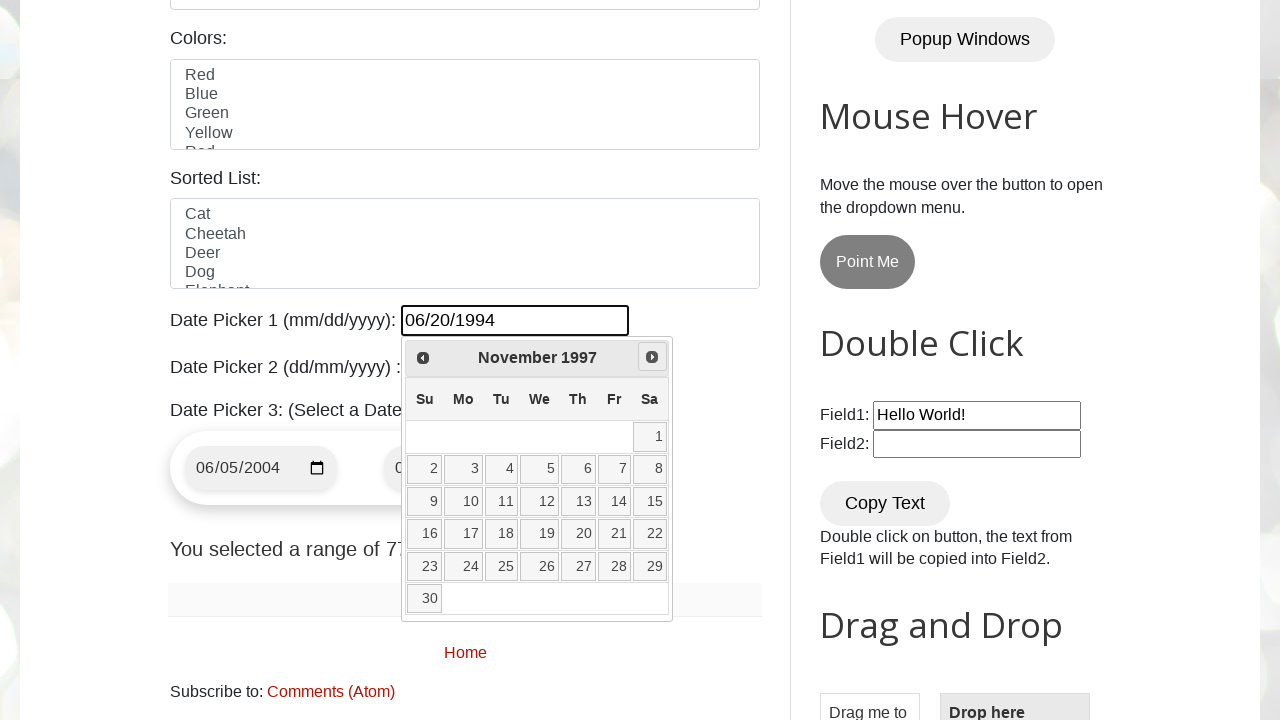

Clicked Next button to navigate forward (current: November 1997) at (652, 357) on xpath=//span[.='Next']
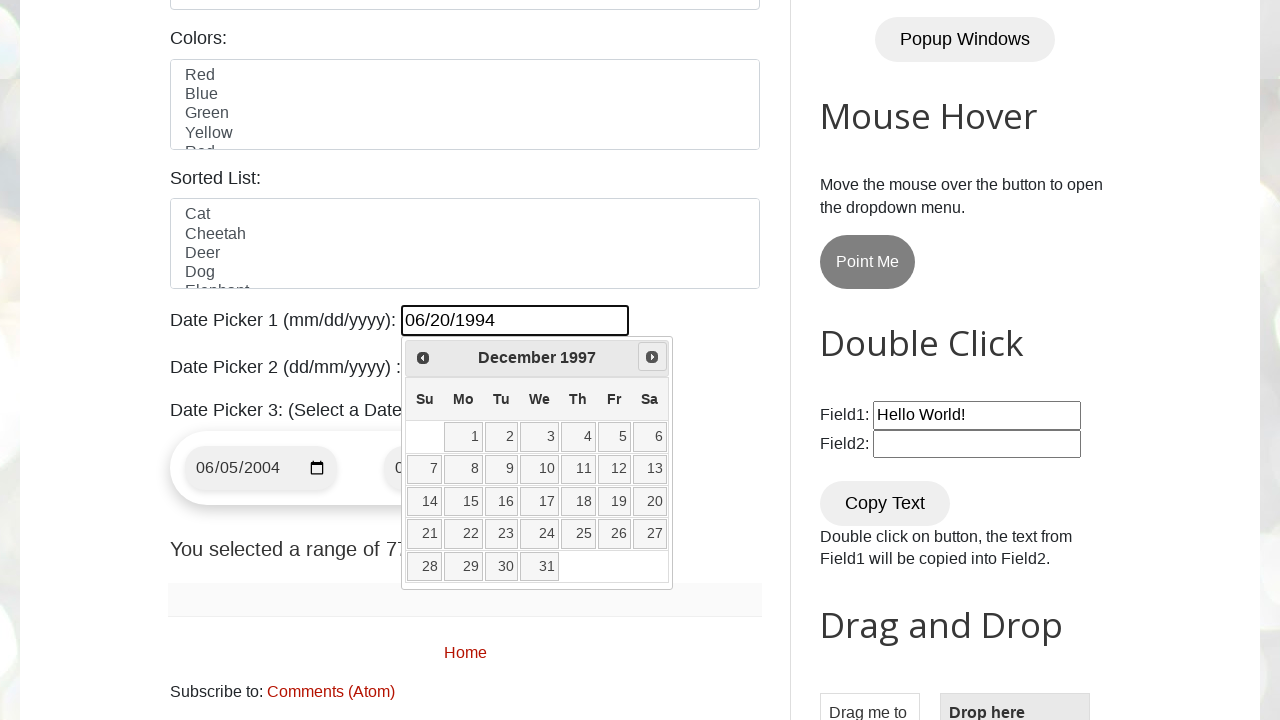

Clicked Next button to navigate forward (current: December 1997) at (652, 357) on xpath=//span[.='Next']
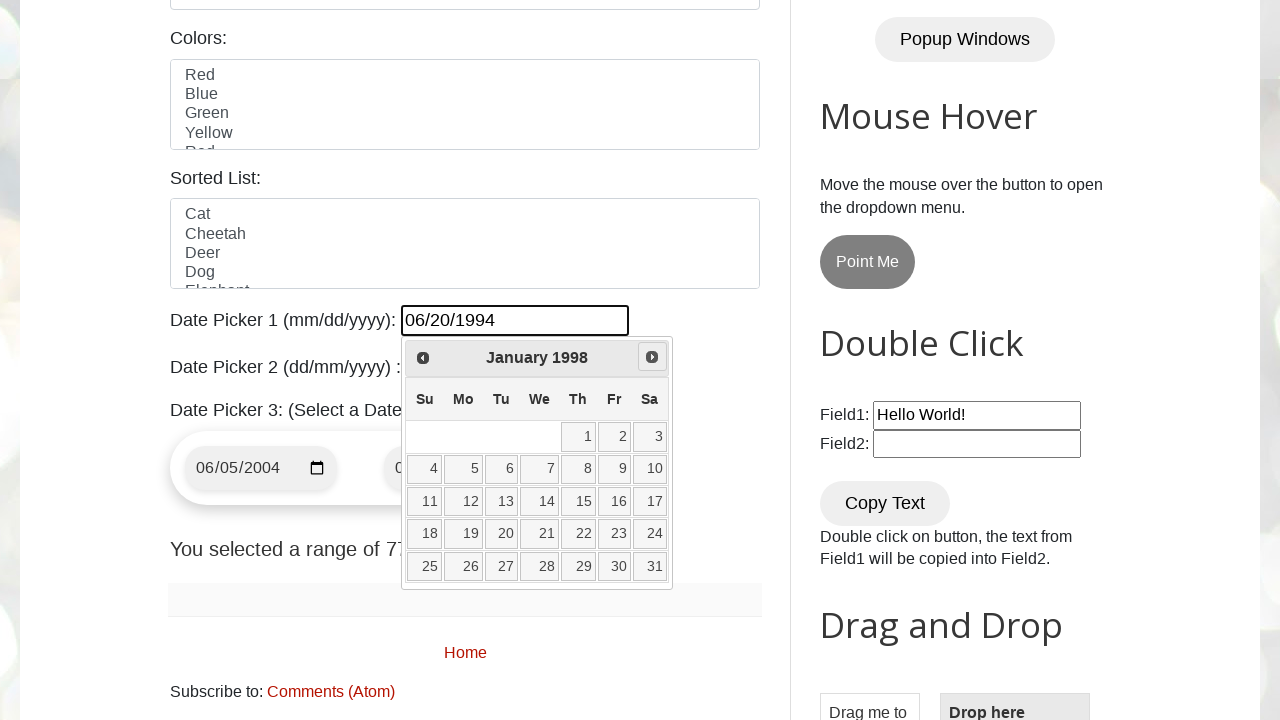

Clicked Next button to navigate forward (current: January 1998) at (652, 357) on xpath=//span[.='Next']
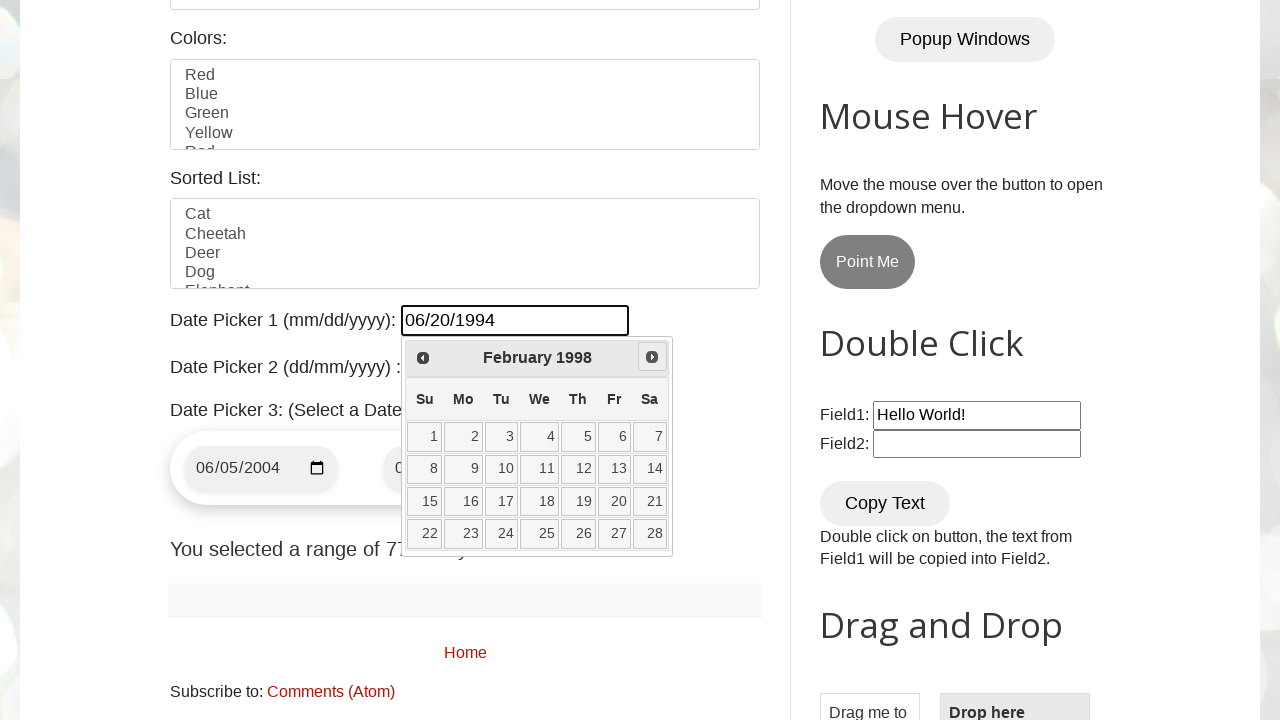

Clicked Next button to navigate forward (current: February 1998) at (652, 357) on xpath=//span[.='Next']
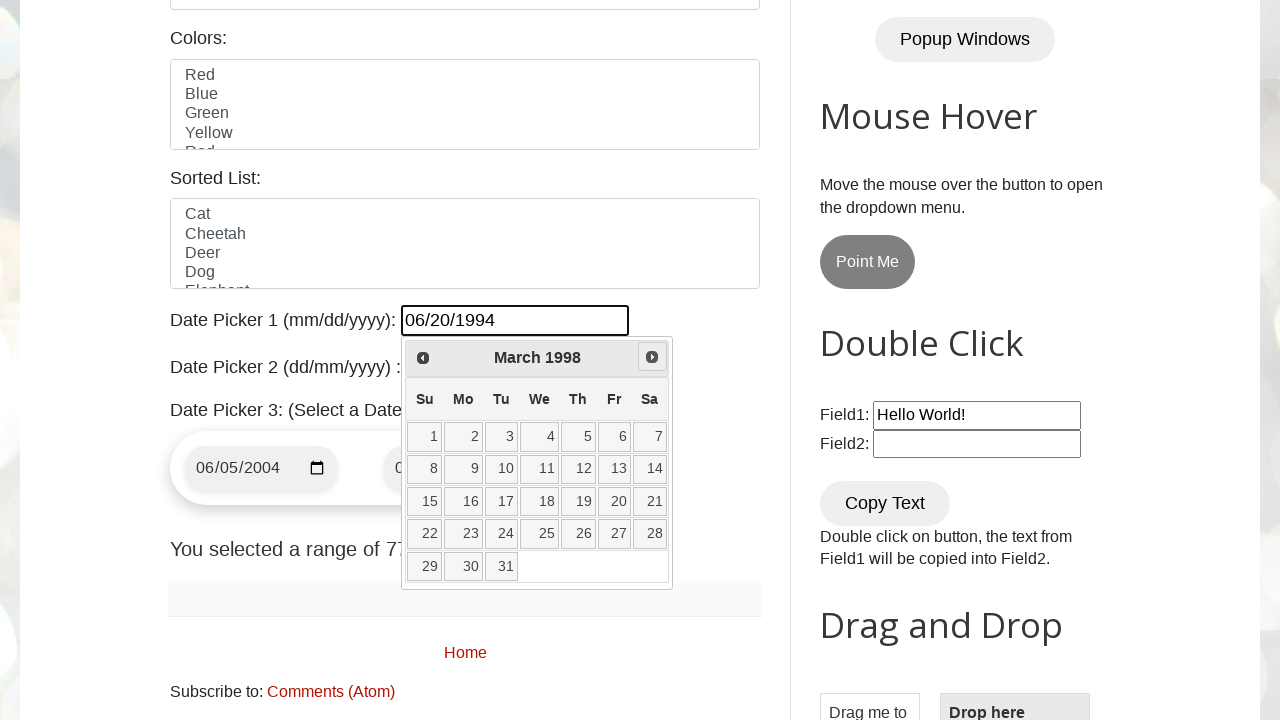

Clicked Next button to navigate forward (current: March 1998) at (652, 357) on xpath=//span[.='Next']
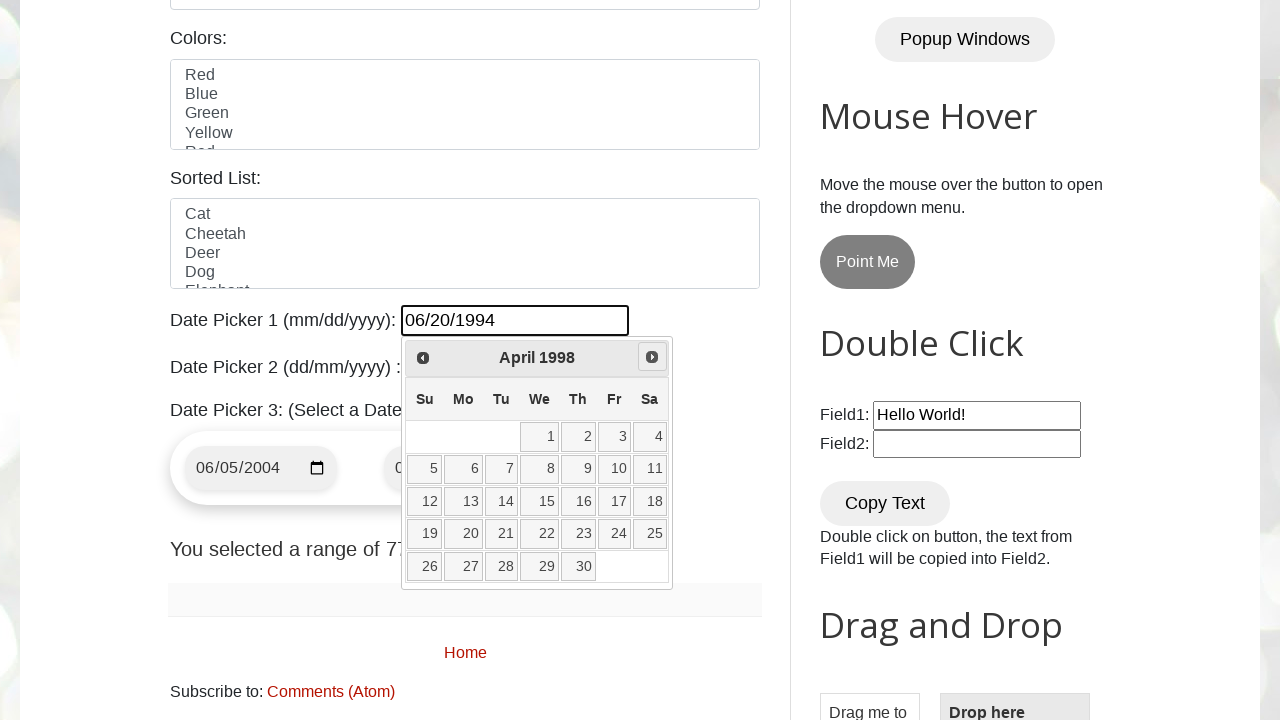

Clicked Next button to navigate forward (current: April 1998) at (652, 357) on xpath=//span[.='Next']
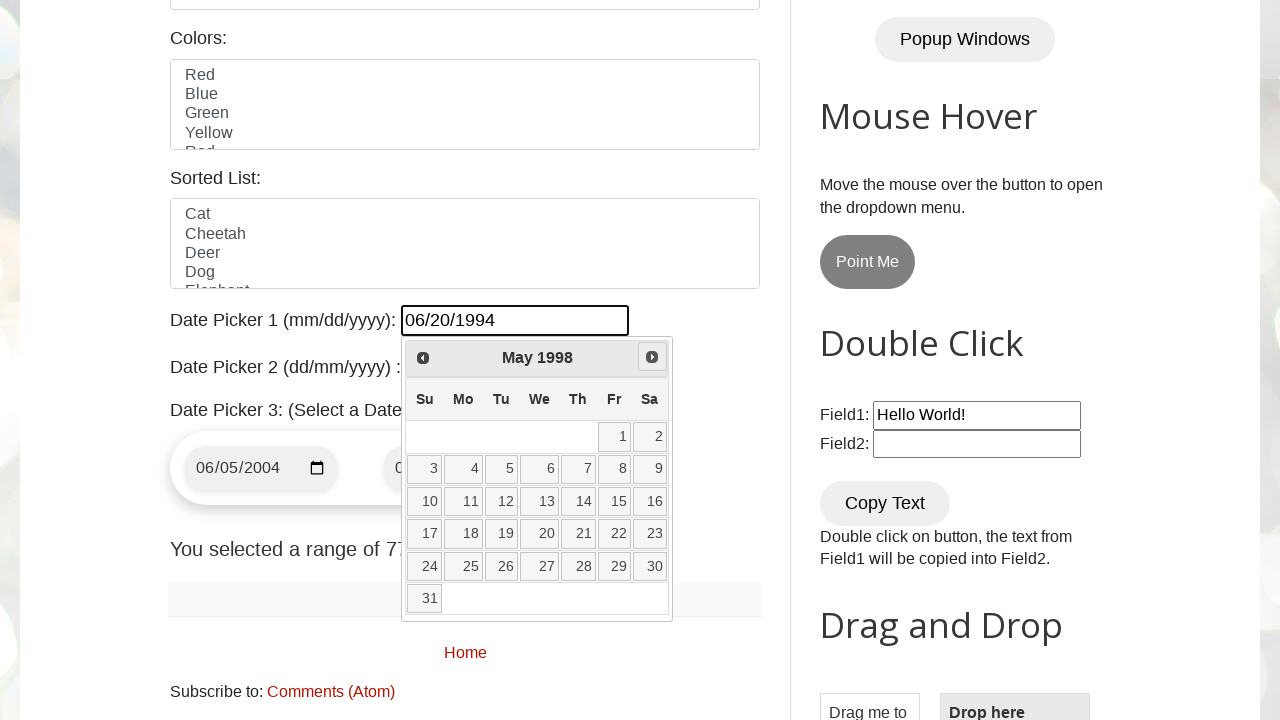

Clicked Next button to navigate forward (current: May 1998) at (652, 357) on xpath=//span[.='Next']
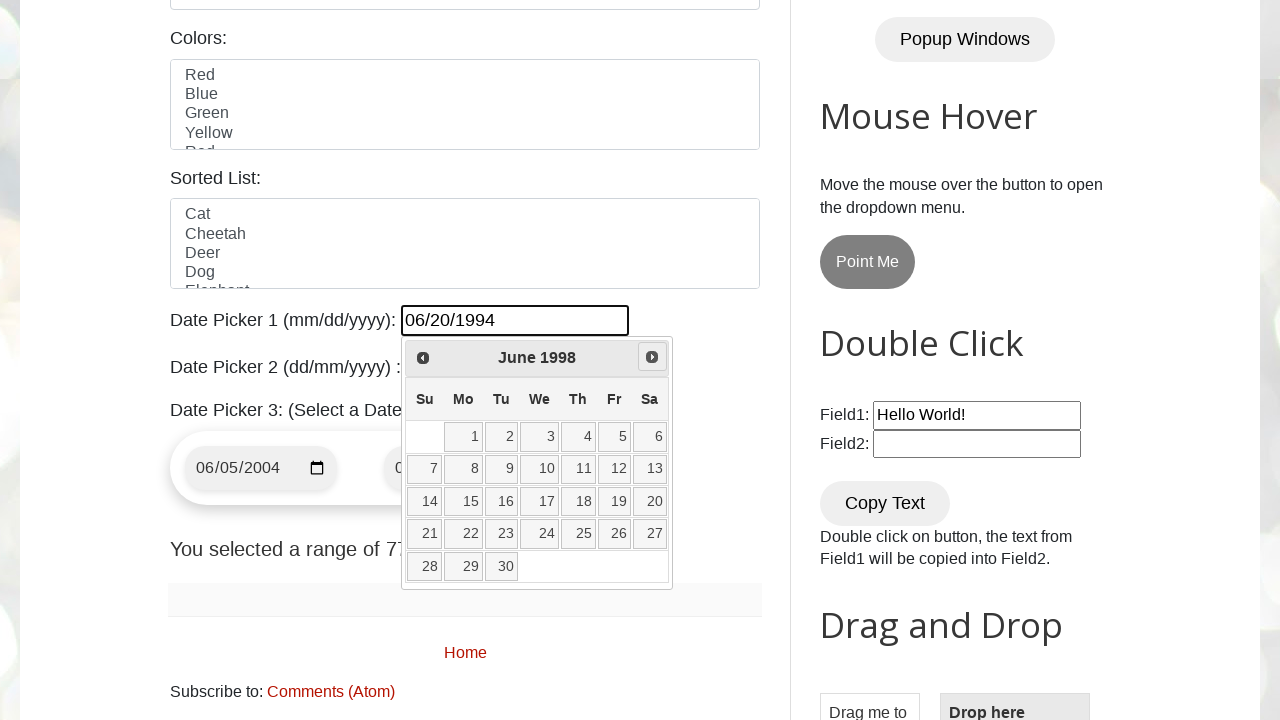

Clicked Next button to navigate forward (current: June 1998) at (652, 357) on xpath=//span[.='Next']
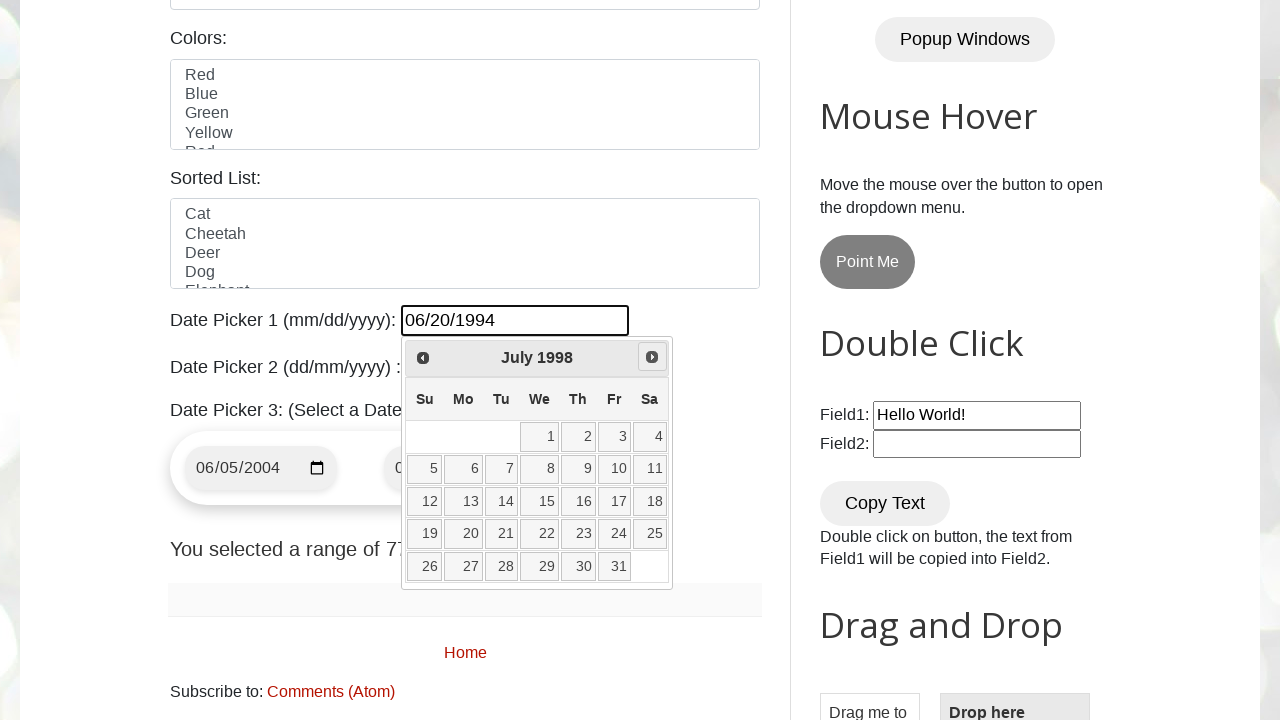

Clicked Next button to navigate forward (current: July 1998) at (652, 357) on xpath=//span[.='Next']
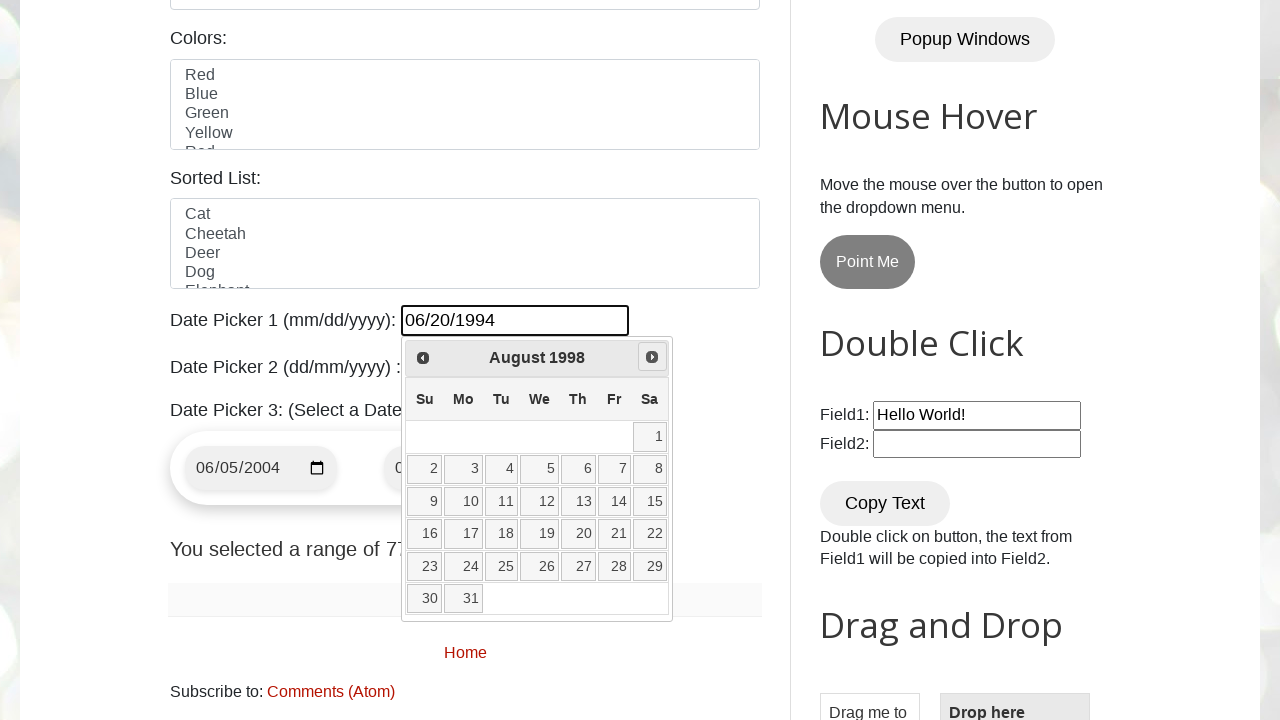

Clicked Next button to navigate forward (current: August 1998) at (652, 357) on xpath=//span[.='Next']
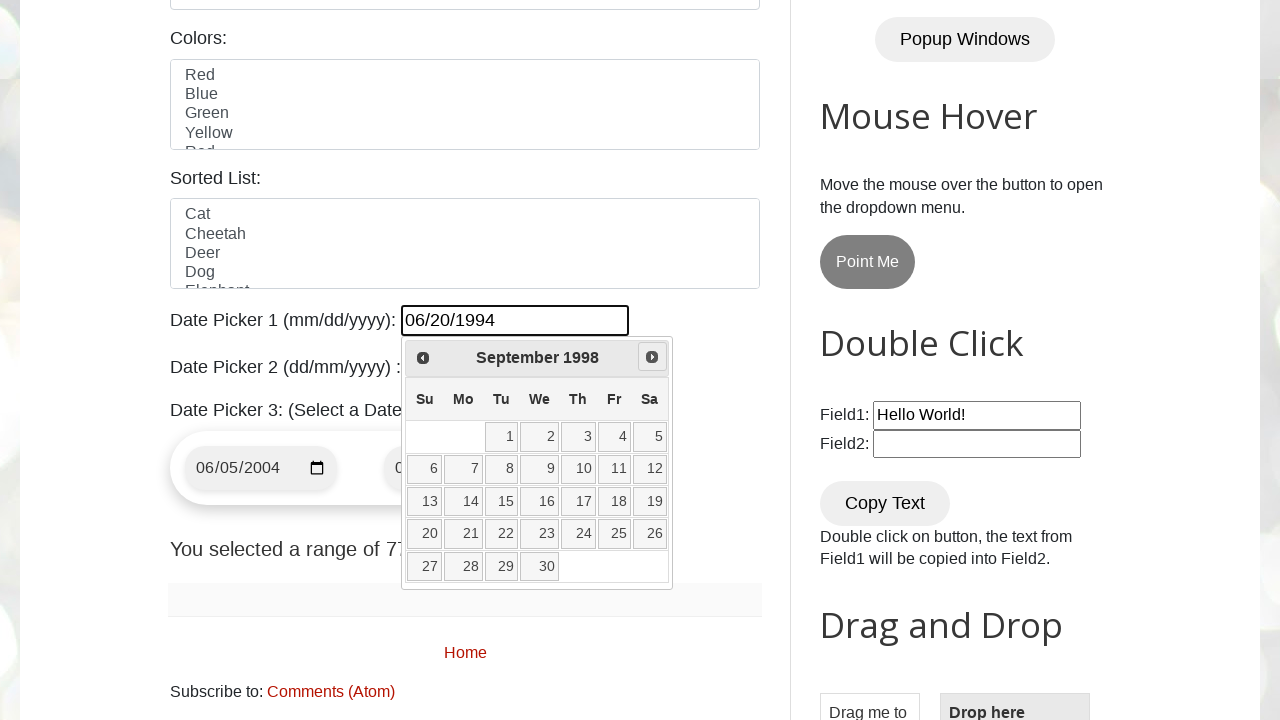

Clicked Next button to navigate forward (current: September 1998) at (652, 357) on xpath=//span[.='Next']
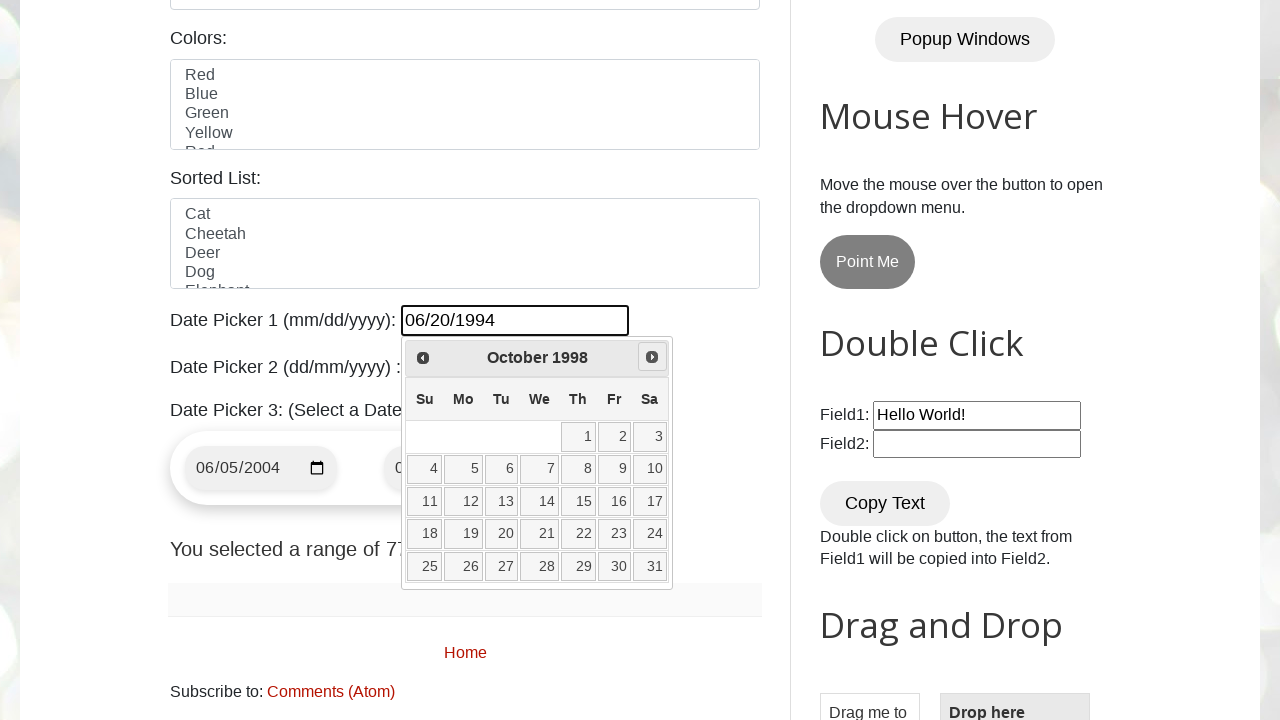

Clicked Next button to navigate forward (current: October 1998) at (652, 357) on xpath=//span[.='Next']
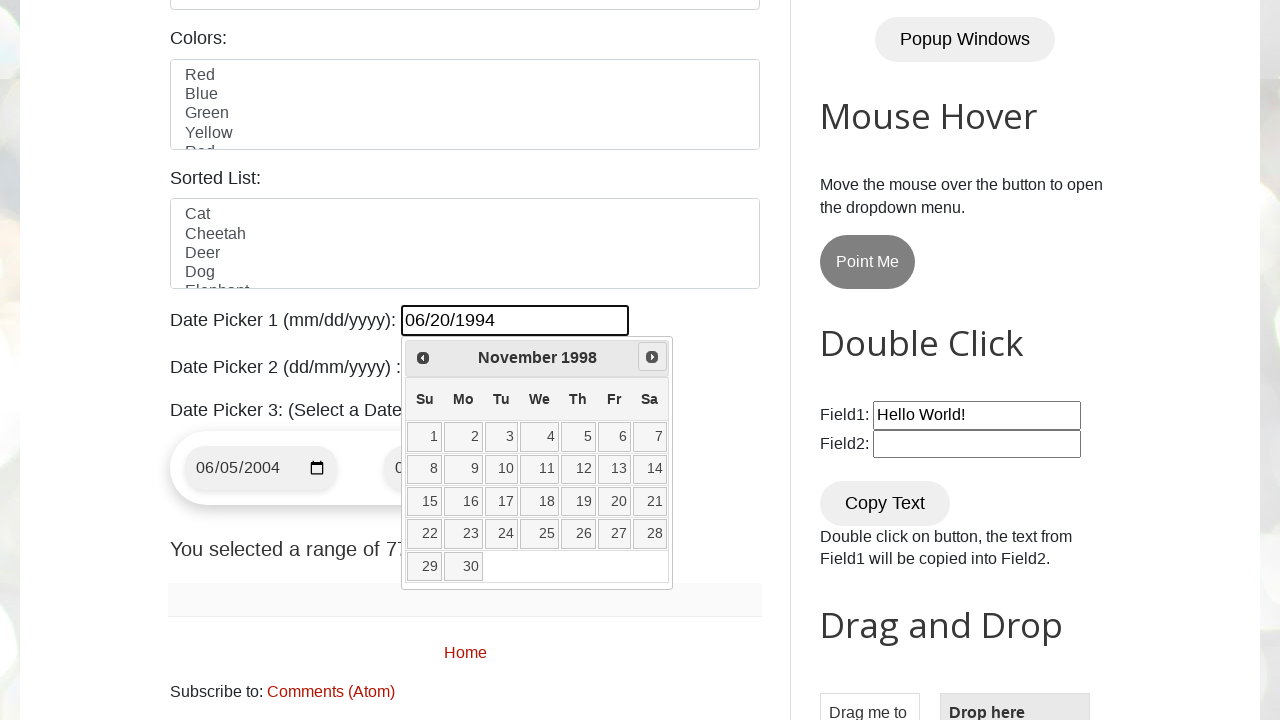

Clicked Next button to navigate forward (current: November 1998) at (652, 357) on xpath=//span[.='Next']
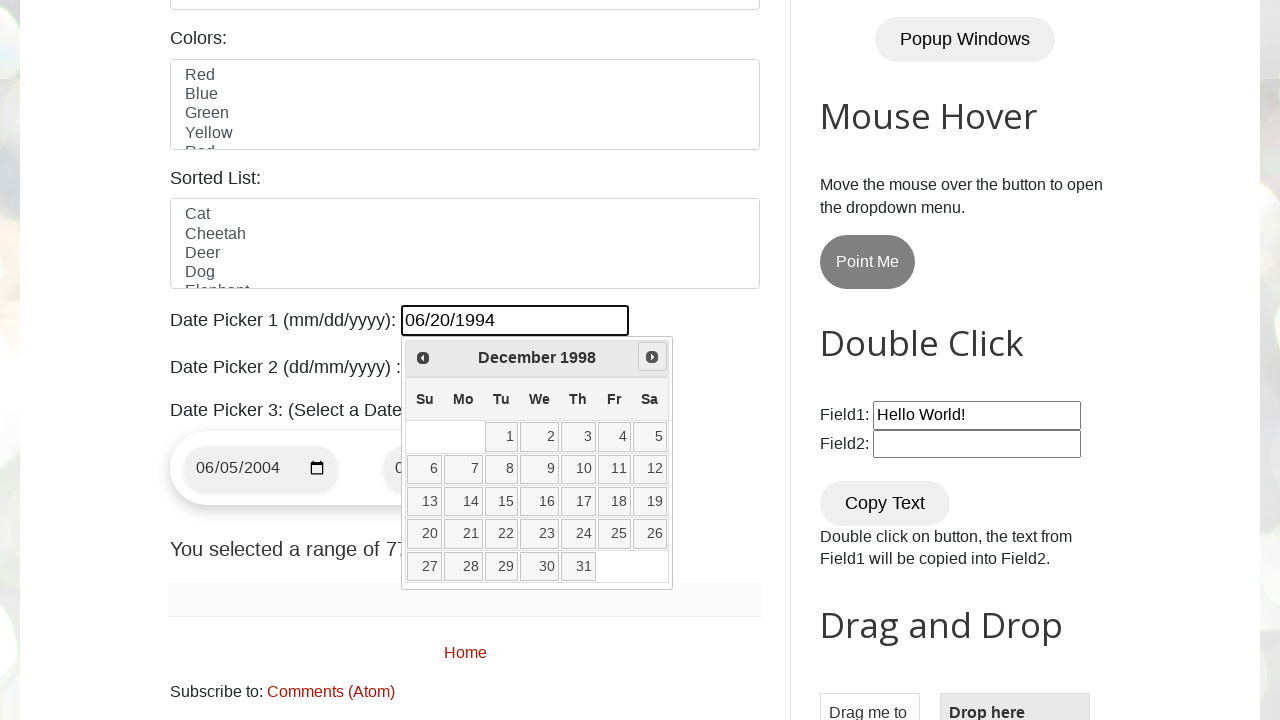

Clicked Next button to navigate forward (current: December 1998) at (652, 357) on xpath=//span[.='Next']
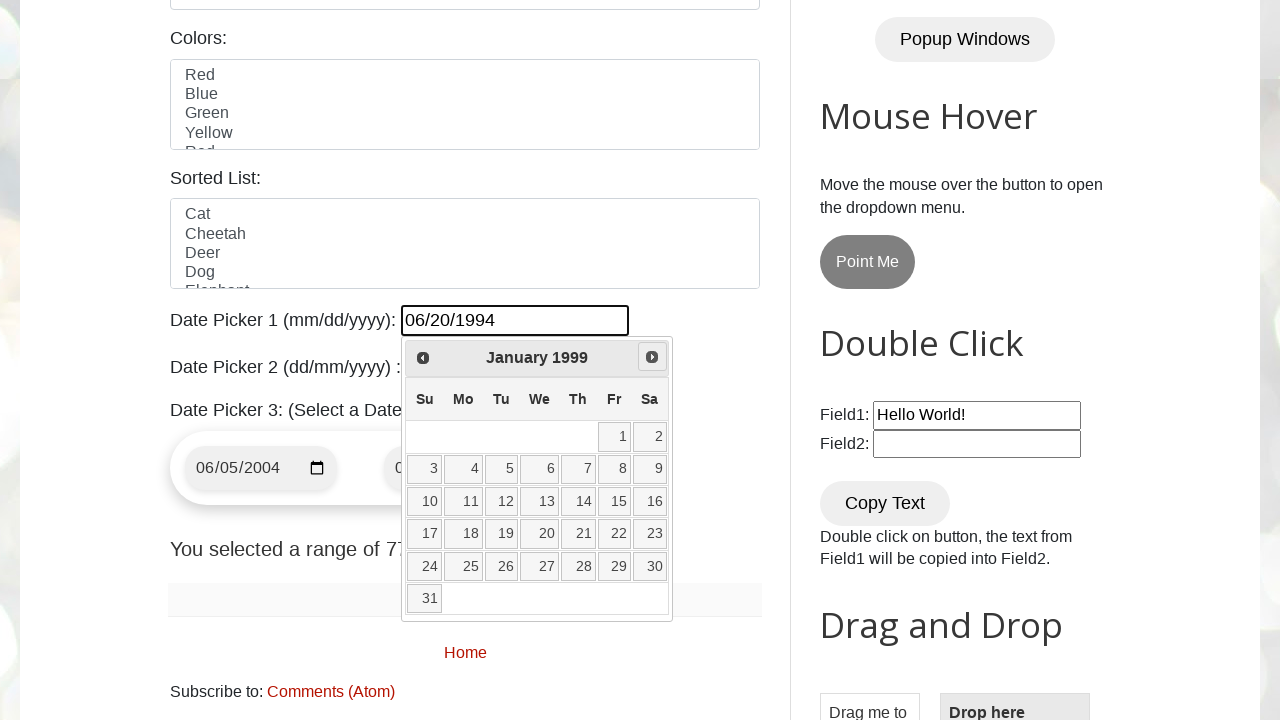

Clicked Next button to navigate forward (current: January 1999) at (652, 357) on xpath=//span[.='Next']
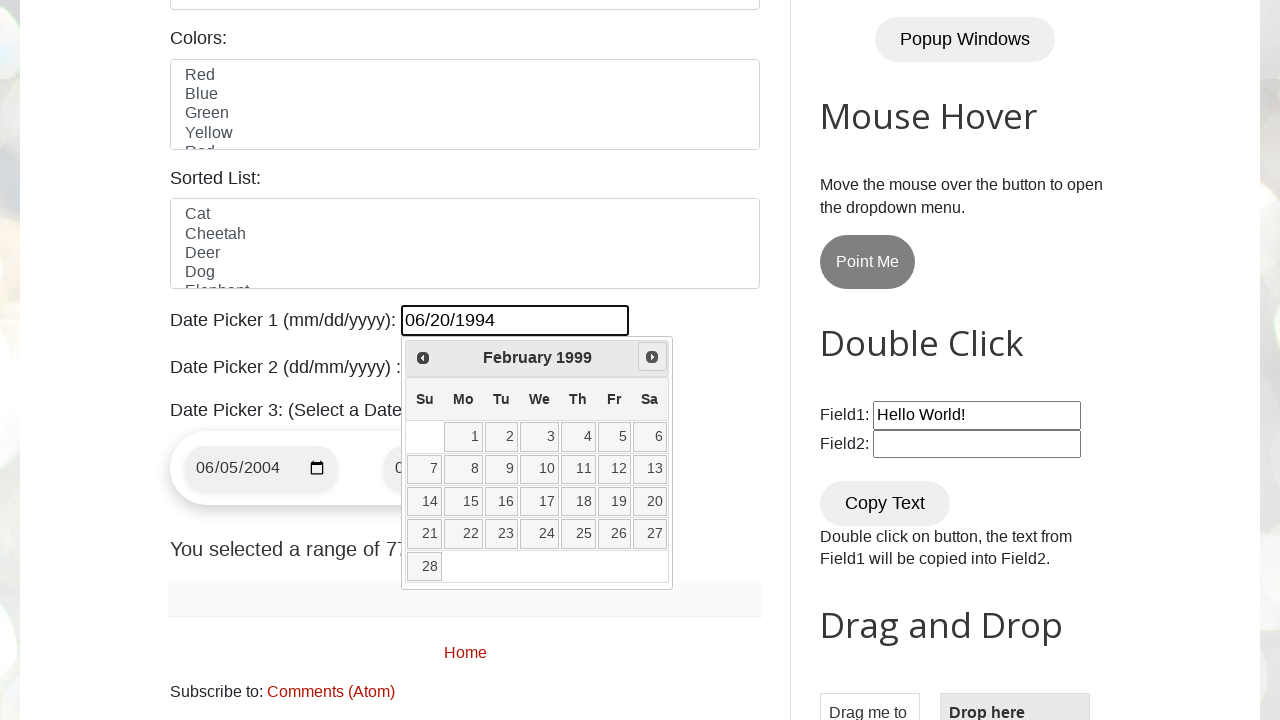

Clicked Next button to navigate forward (current: February 1999) at (652, 357) on xpath=//span[.='Next']
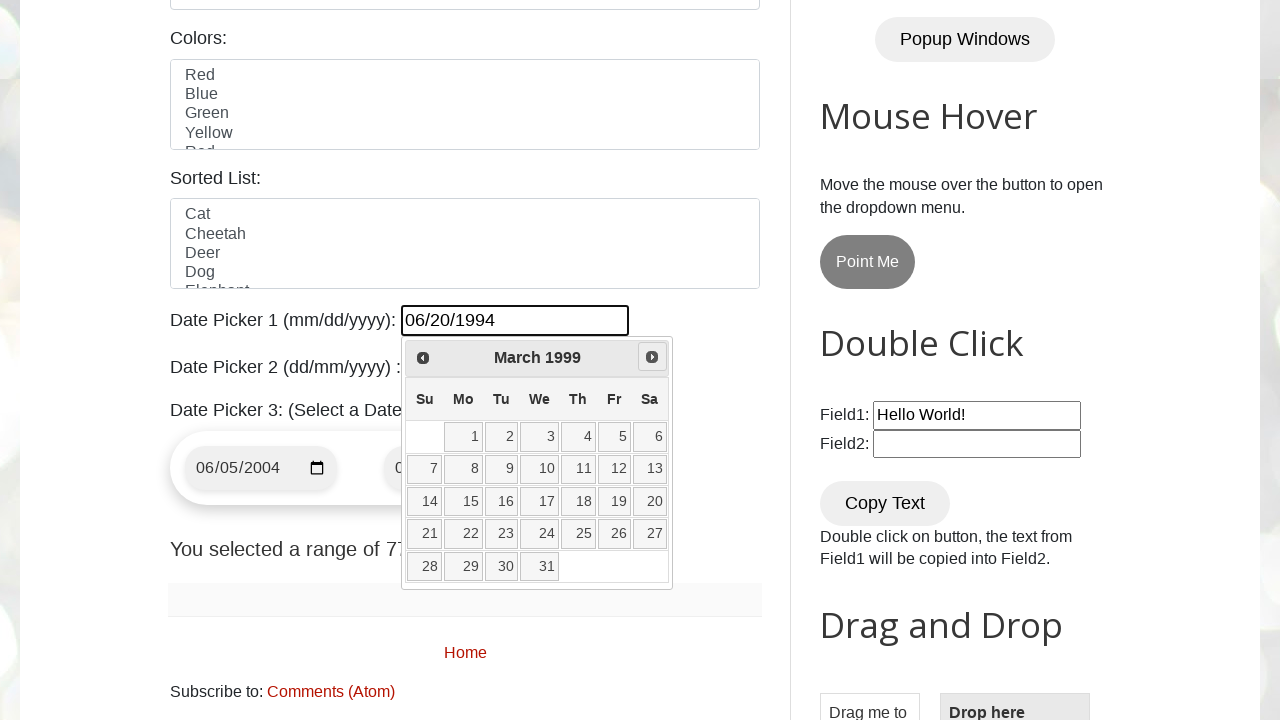

Clicked Next button to navigate forward (current: March 1999) at (652, 357) on xpath=//span[.='Next']
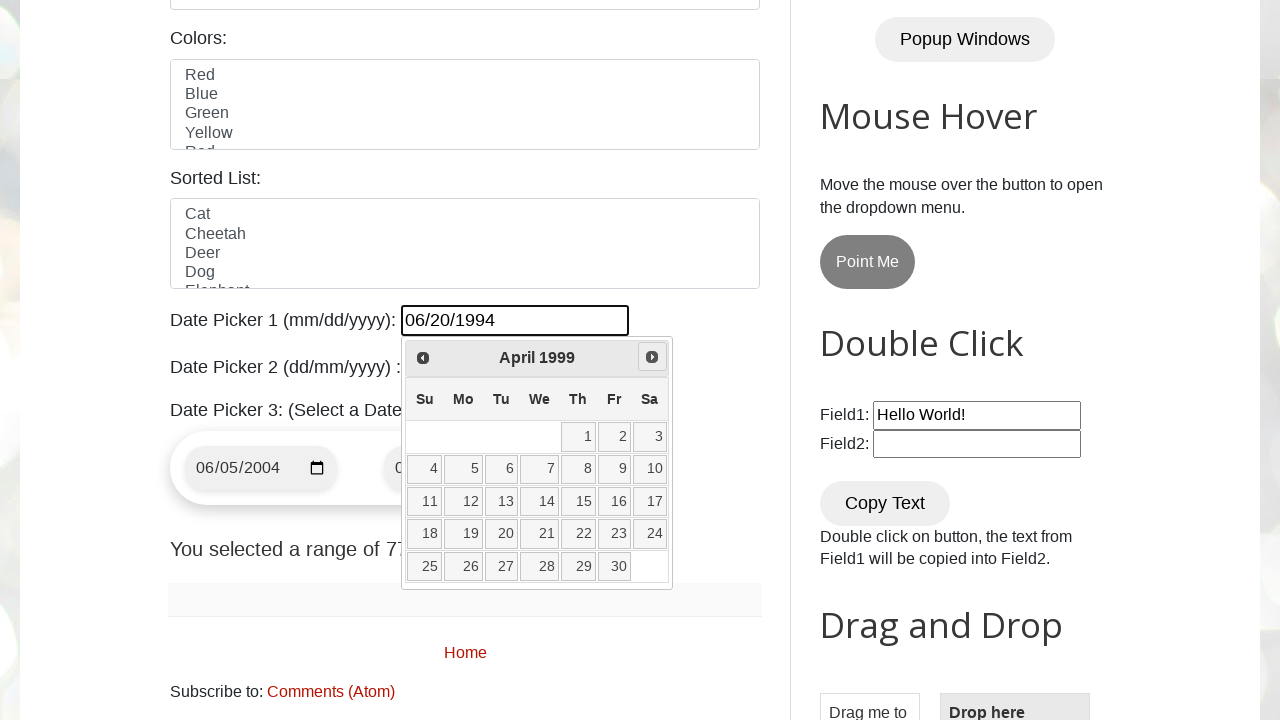

Clicked Next button to navigate forward (current: April 1999) at (652, 357) on xpath=//span[.='Next']
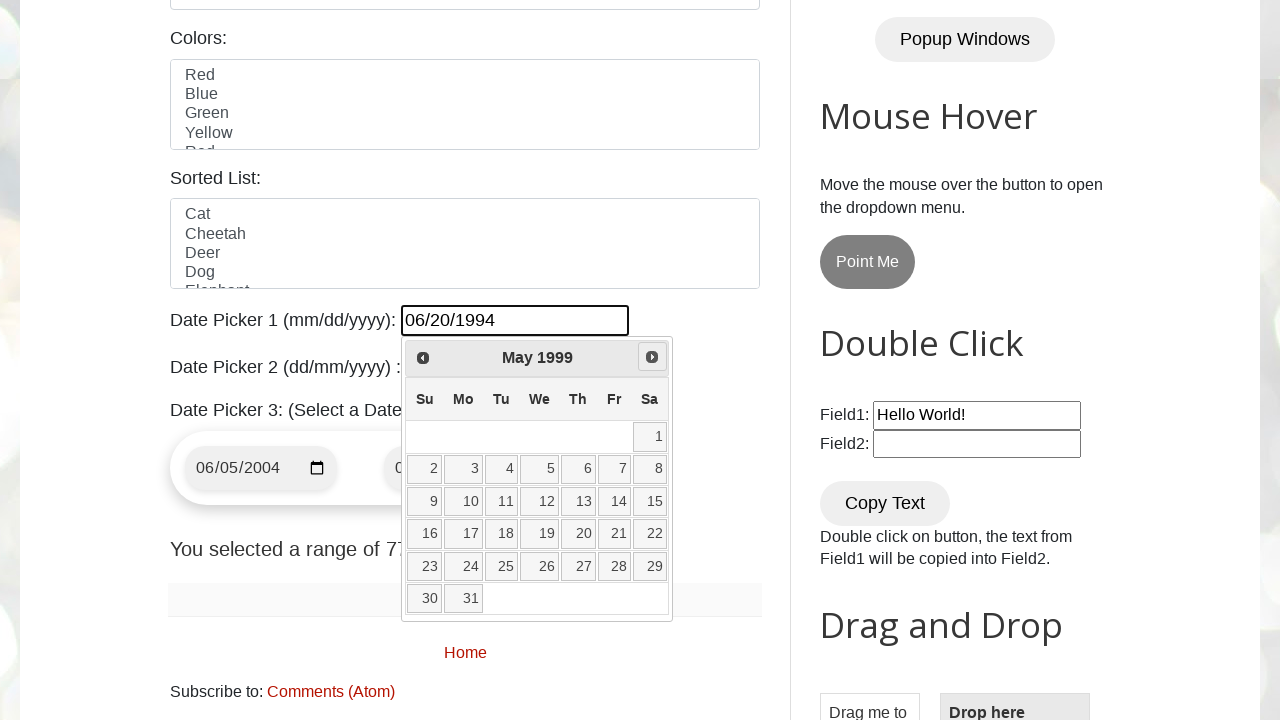

Clicked Next button to navigate forward (current: May 1999) at (652, 357) on xpath=//span[.='Next']
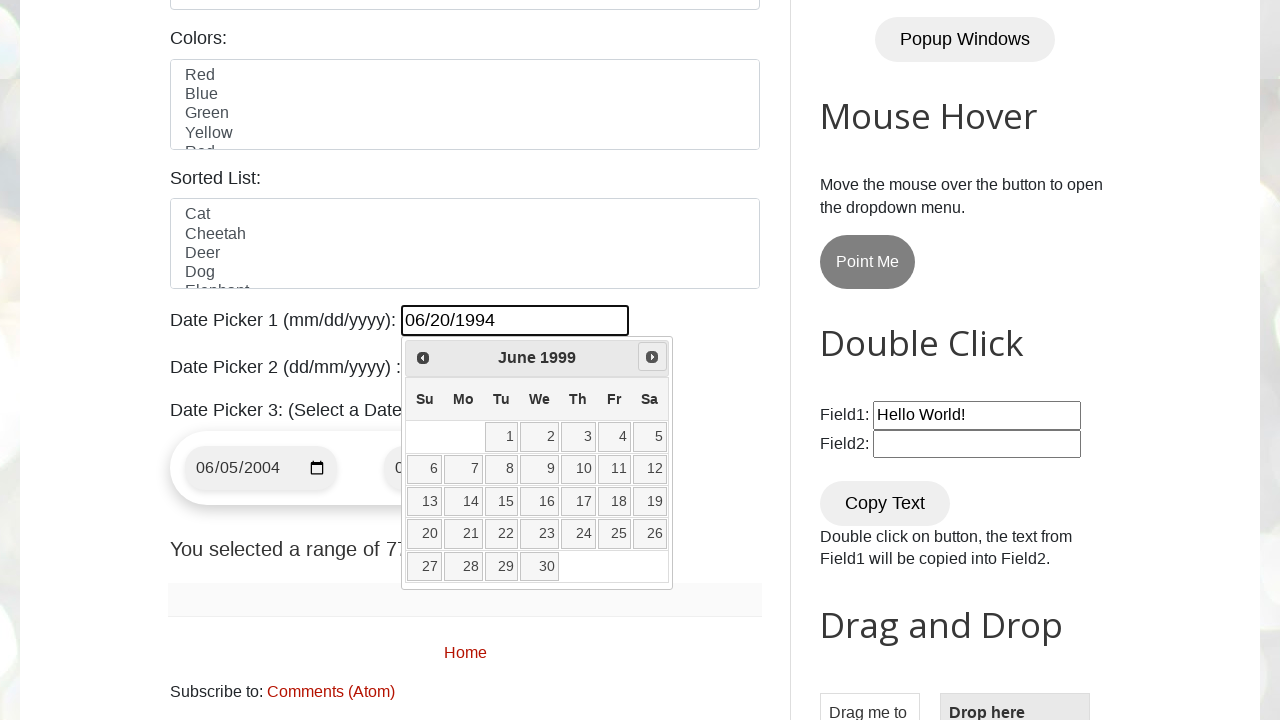

Clicked Next button to navigate forward (current: June 1999) at (652, 357) on xpath=//span[.='Next']
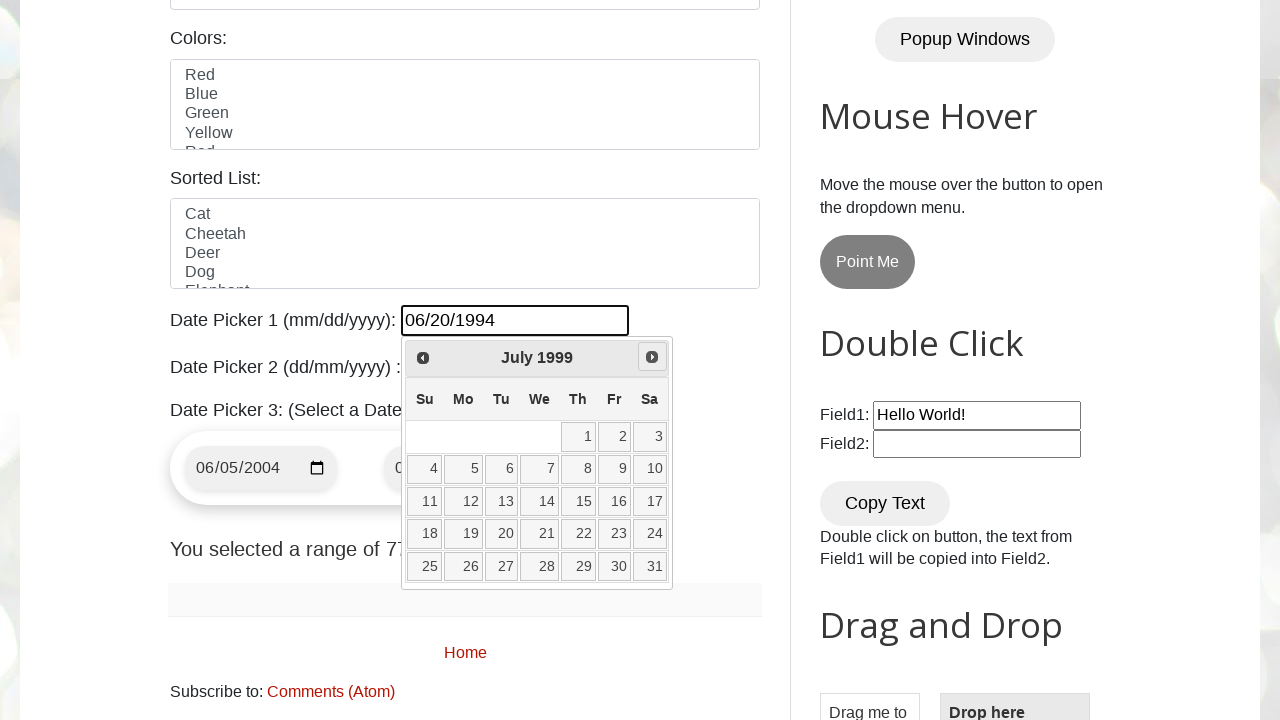

Clicked Next button to navigate forward (current: July 1999) at (652, 357) on xpath=//span[.='Next']
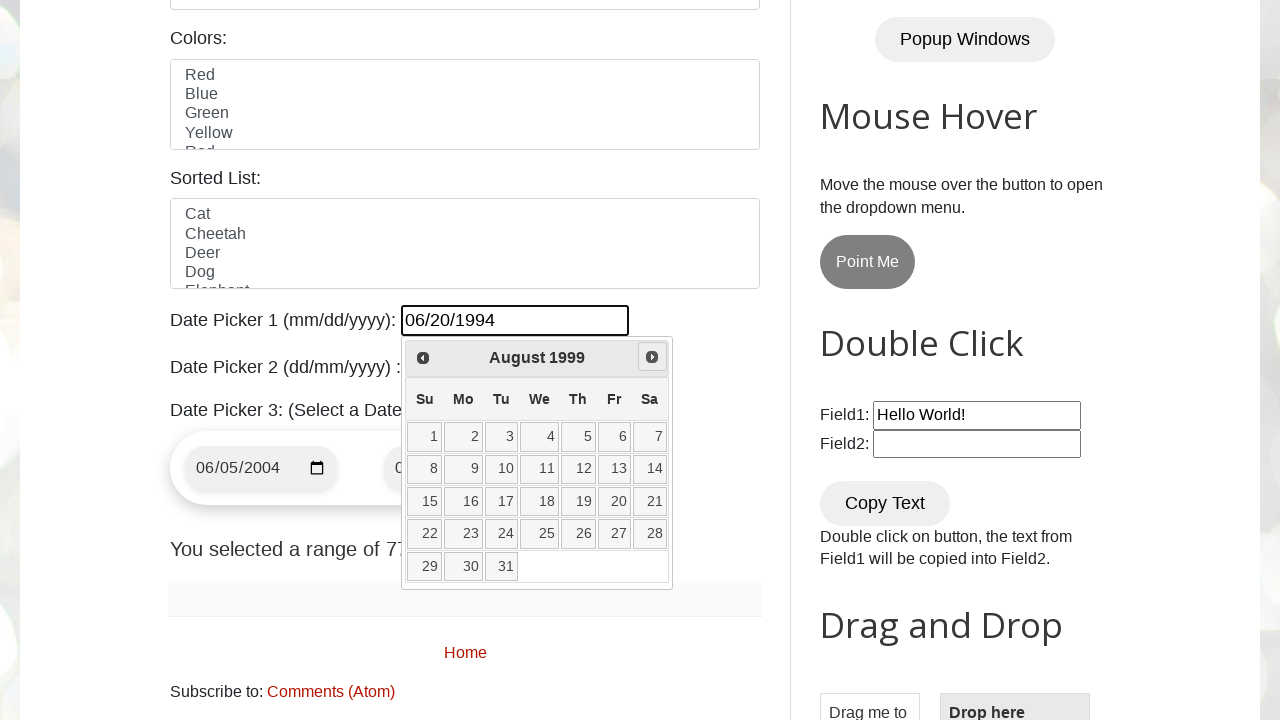

Clicked Next button to navigate forward (current: August 1999) at (652, 357) on xpath=//span[.='Next']
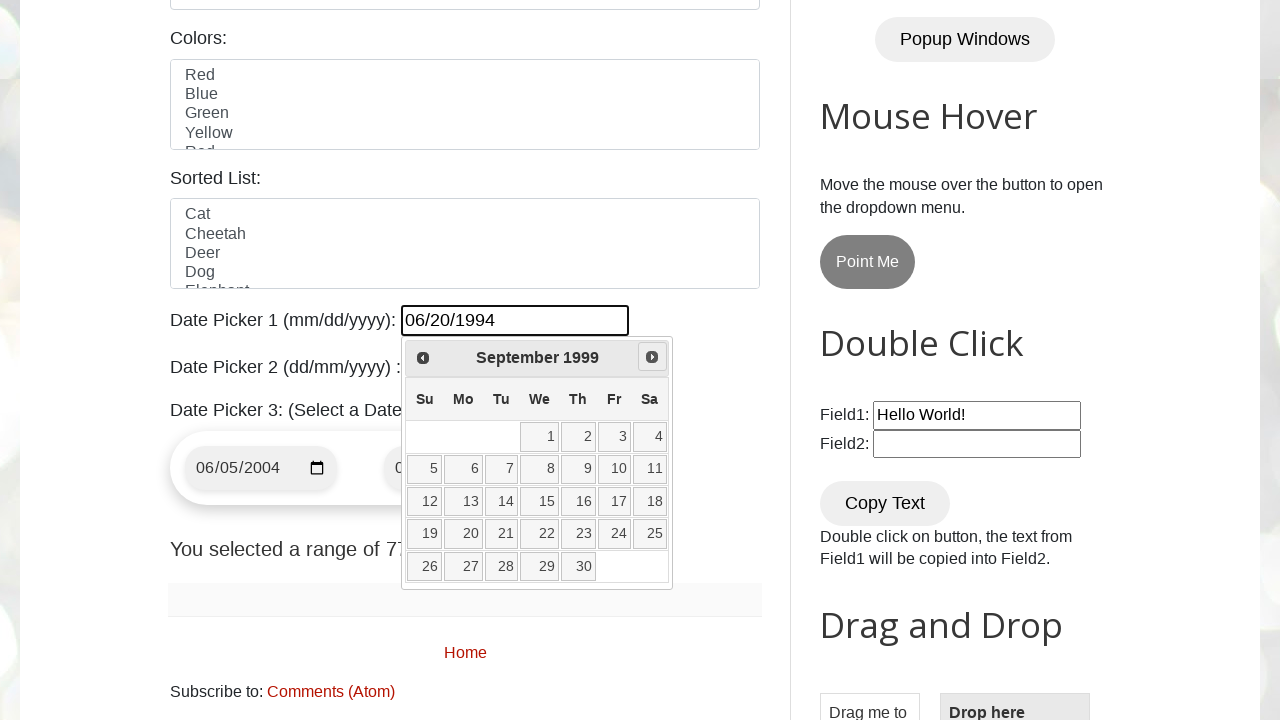

Clicked Next button to navigate forward (current: September 1999) at (652, 357) on xpath=//span[.='Next']
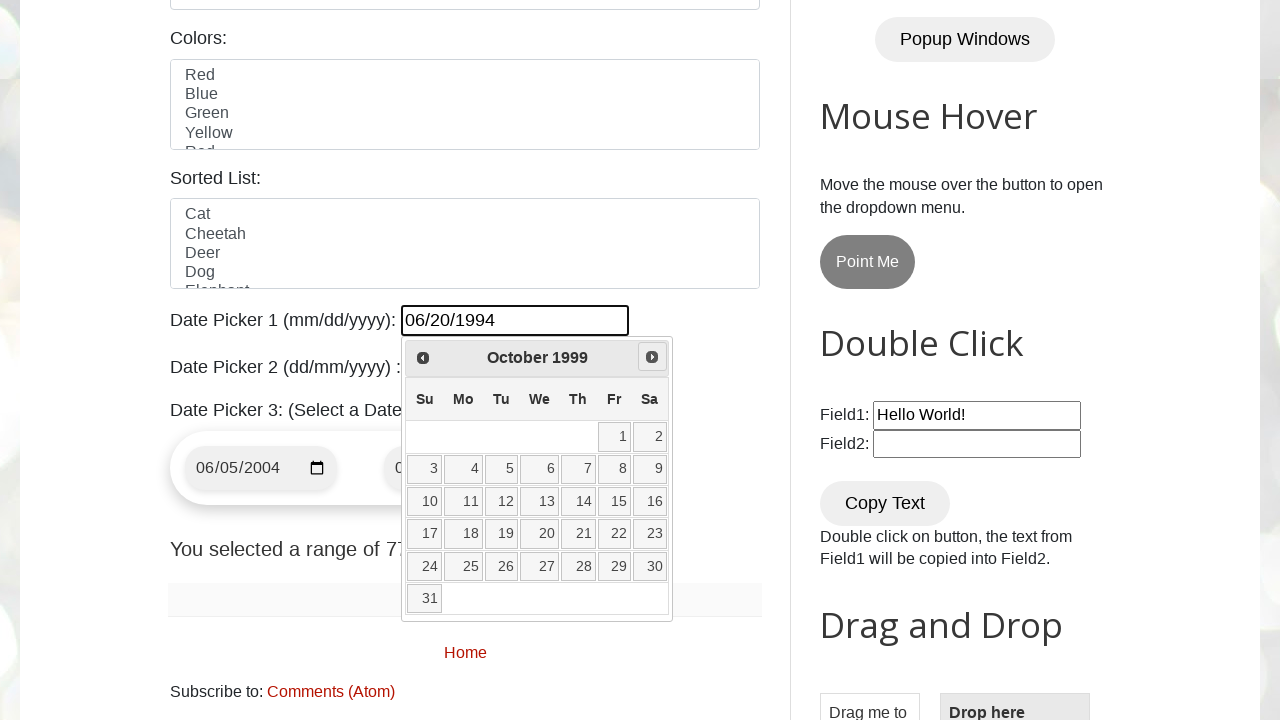

Clicked Next button to navigate forward (current: October 1999) at (652, 357) on xpath=//span[.='Next']
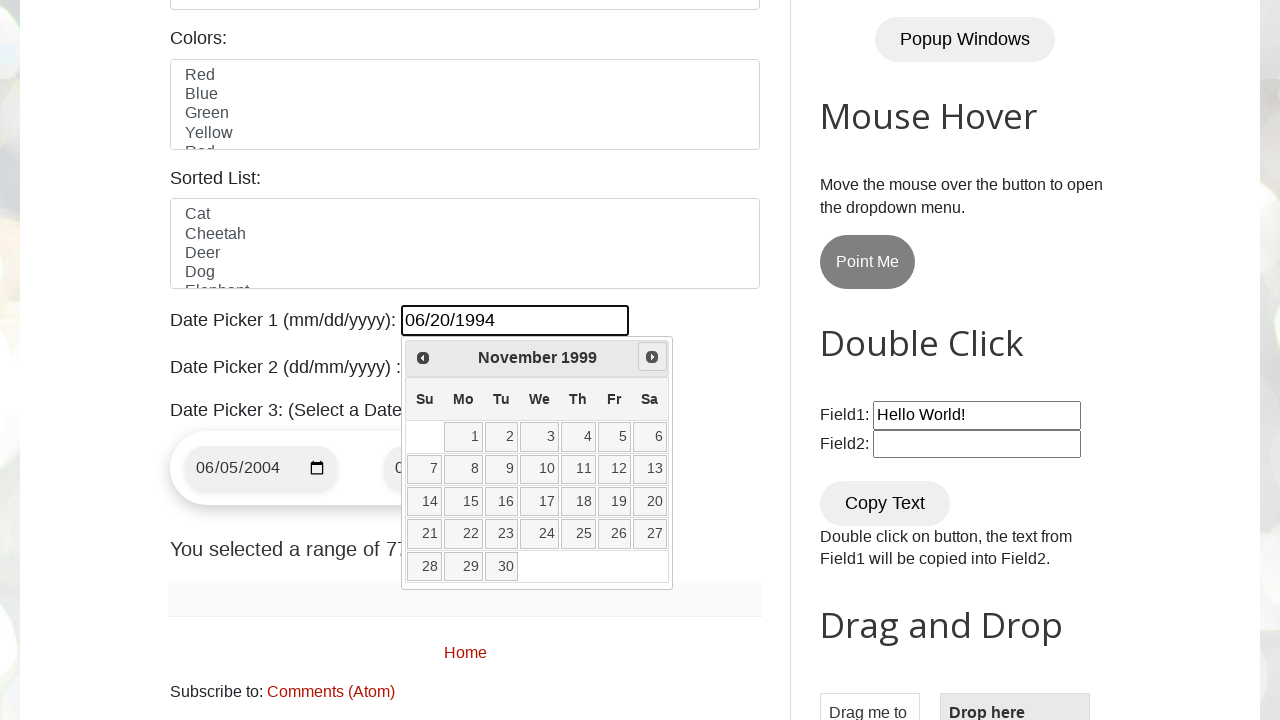

Clicked Next button to navigate forward (current: November 1999) at (652, 357) on xpath=//span[.='Next']
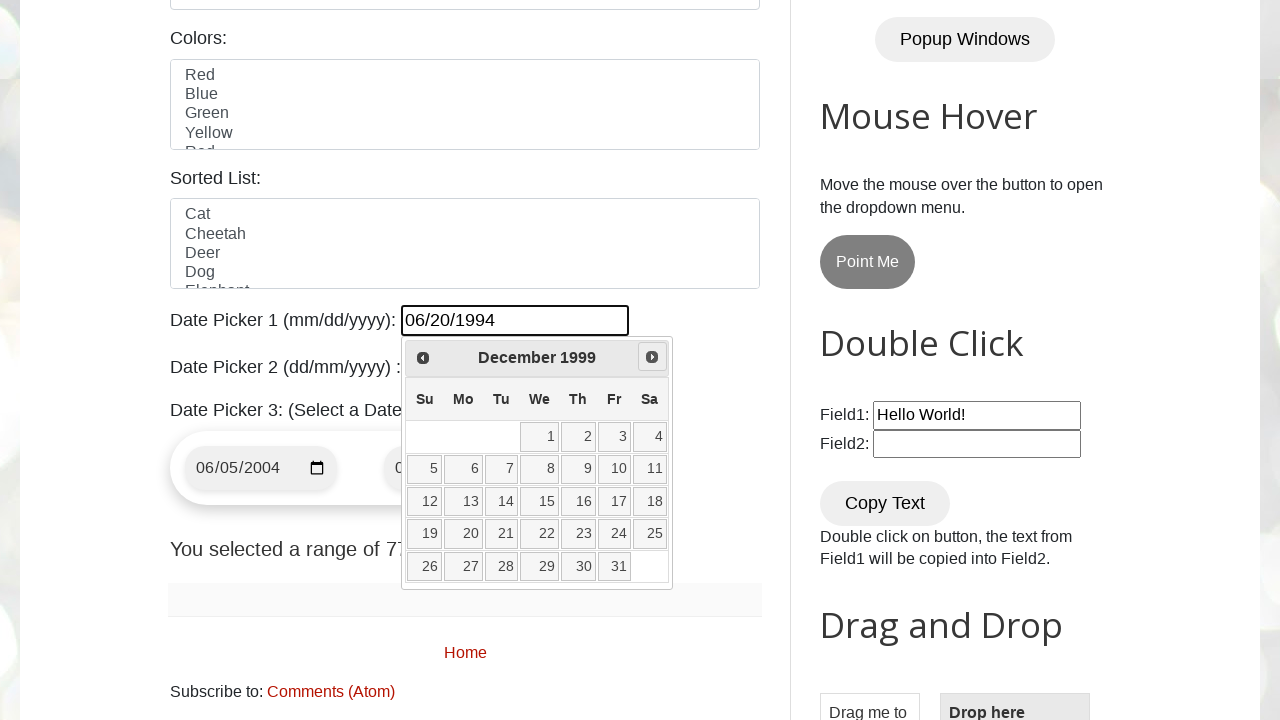

Clicked Next button to navigate forward (current: December 1999) at (652, 357) on xpath=//span[.='Next']
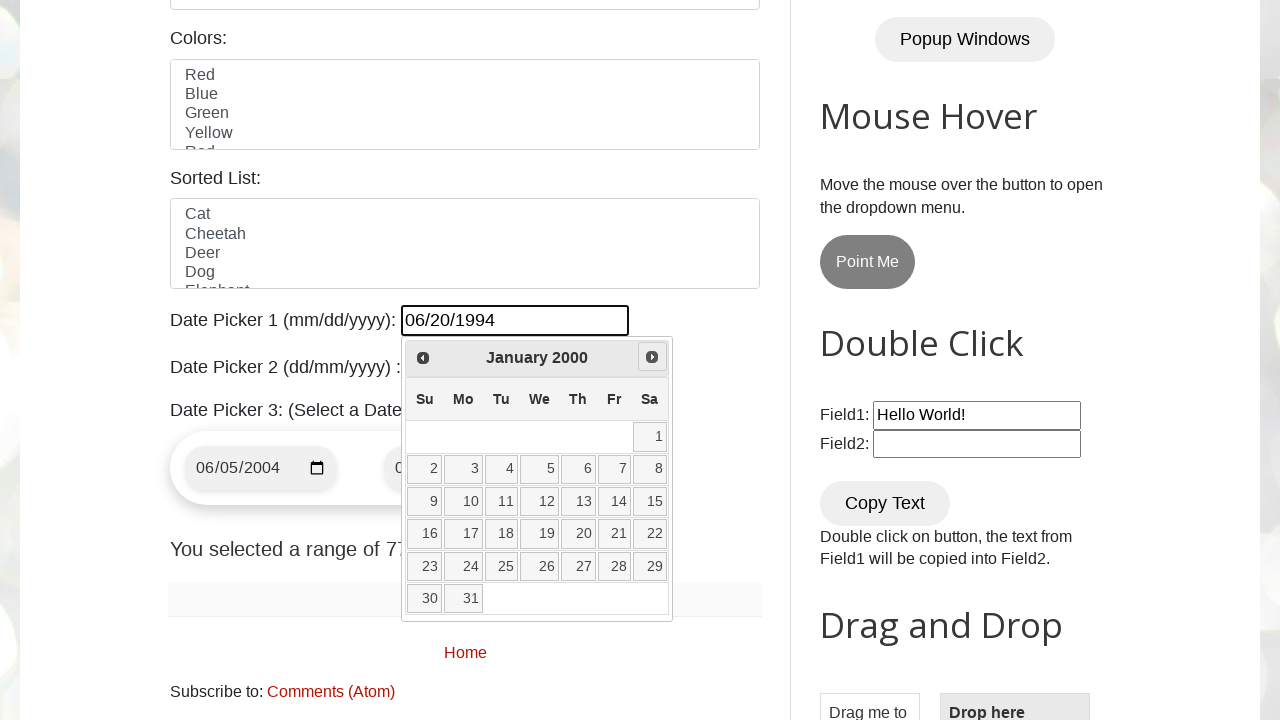

Clicked Next button to navigate forward (current: January 2000) at (652, 357) on xpath=//span[.='Next']
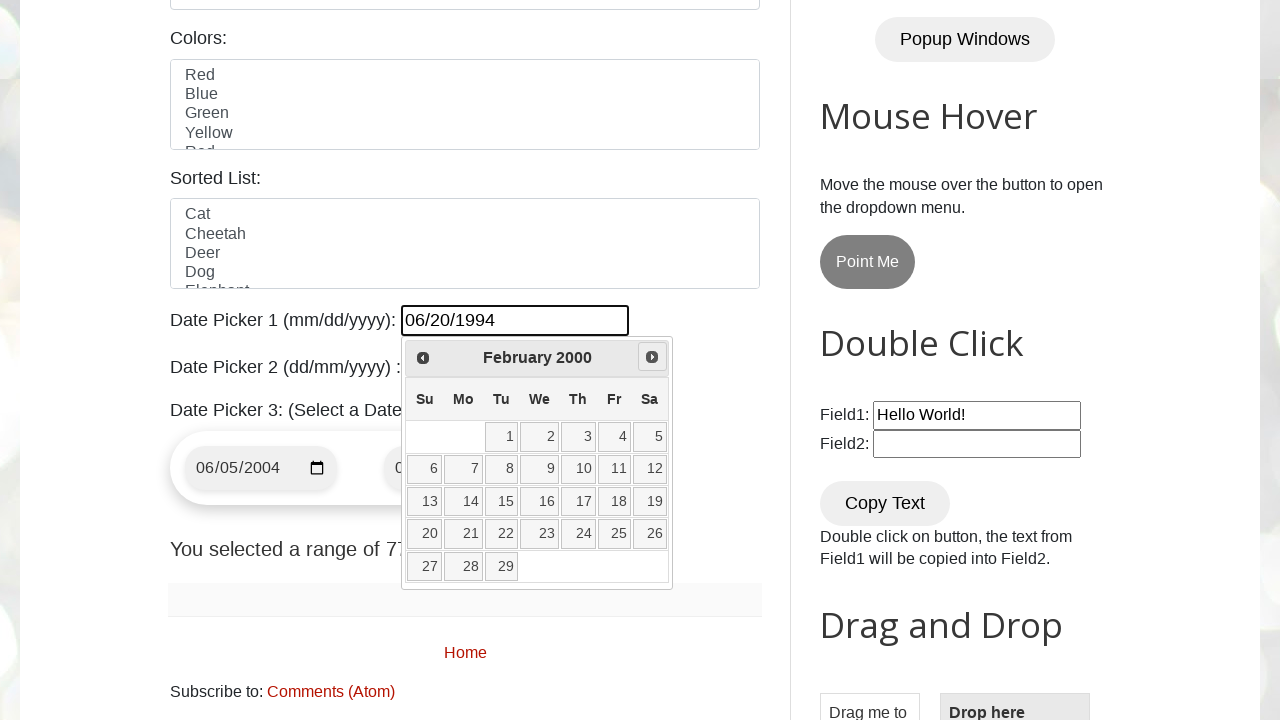

Clicked Next button to navigate forward (current: February 2000) at (652, 357) on xpath=//span[.='Next']
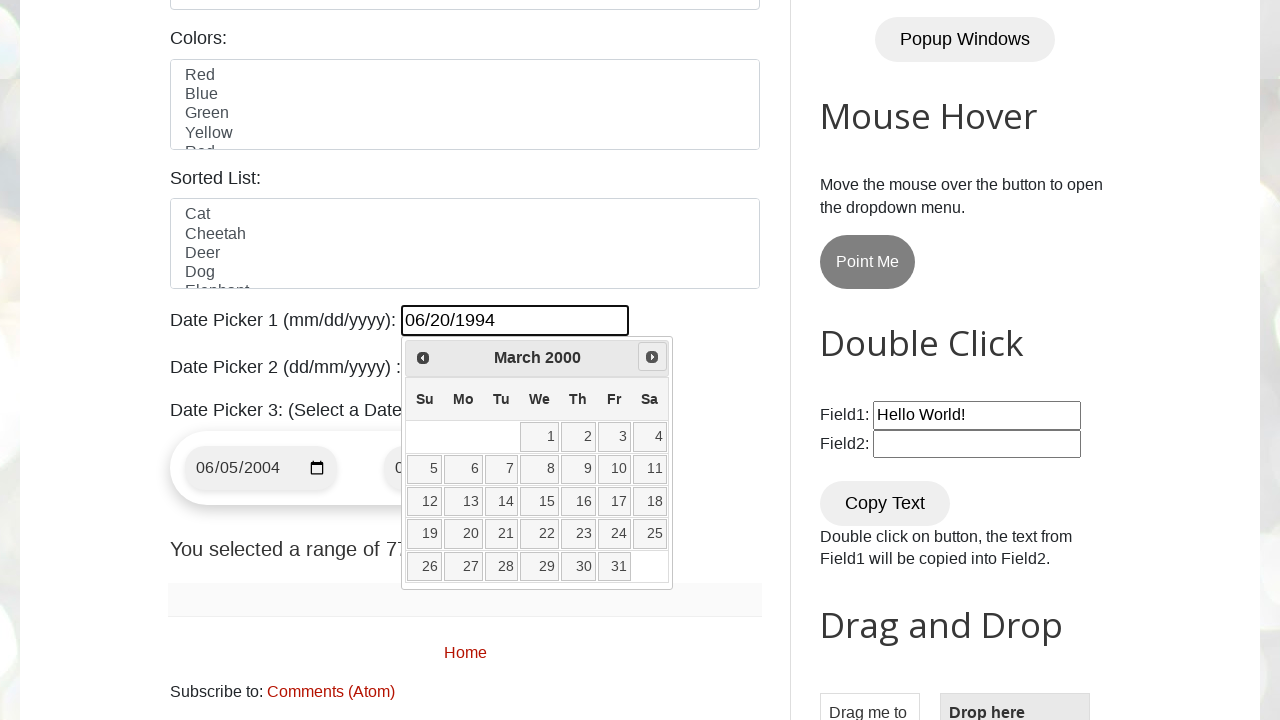

Clicked Next button to navigate forward (current: March 2000) at (652, 357) on xpath=//span[.='Next']
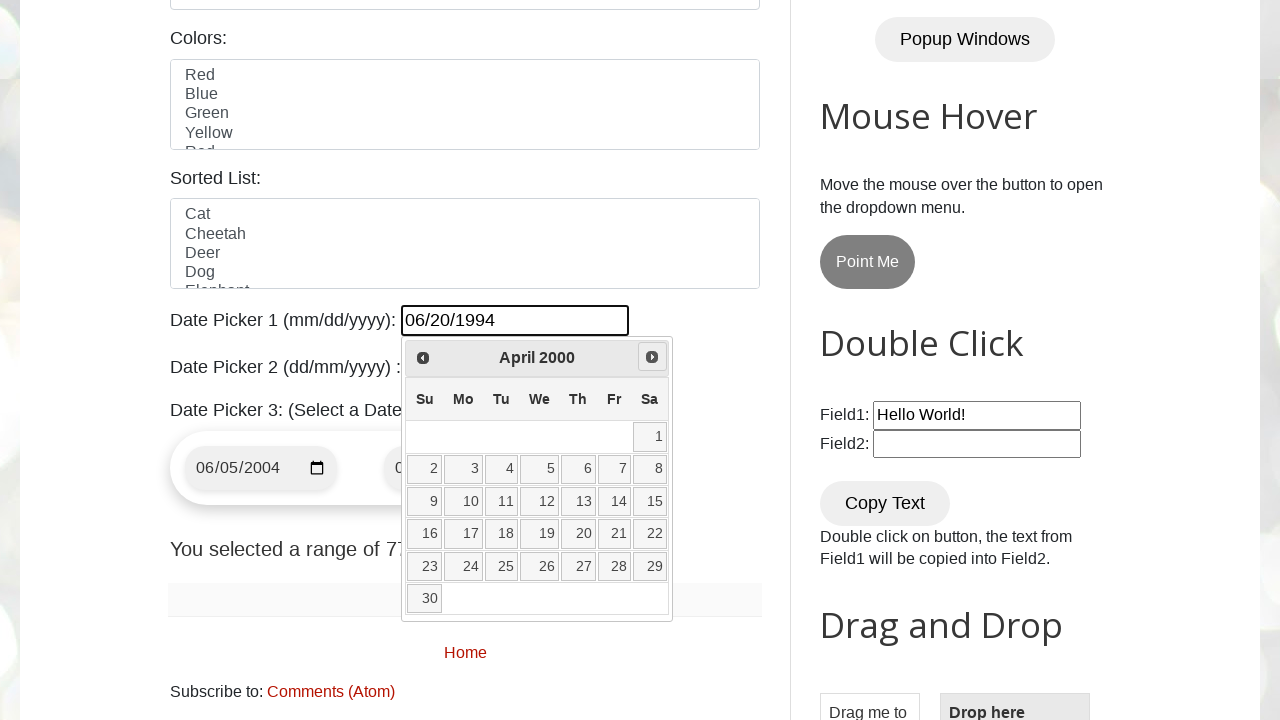

Clicked Next button to navigate forward (current: April 2000) at (652, 357) on xpath=//span[.='Next']
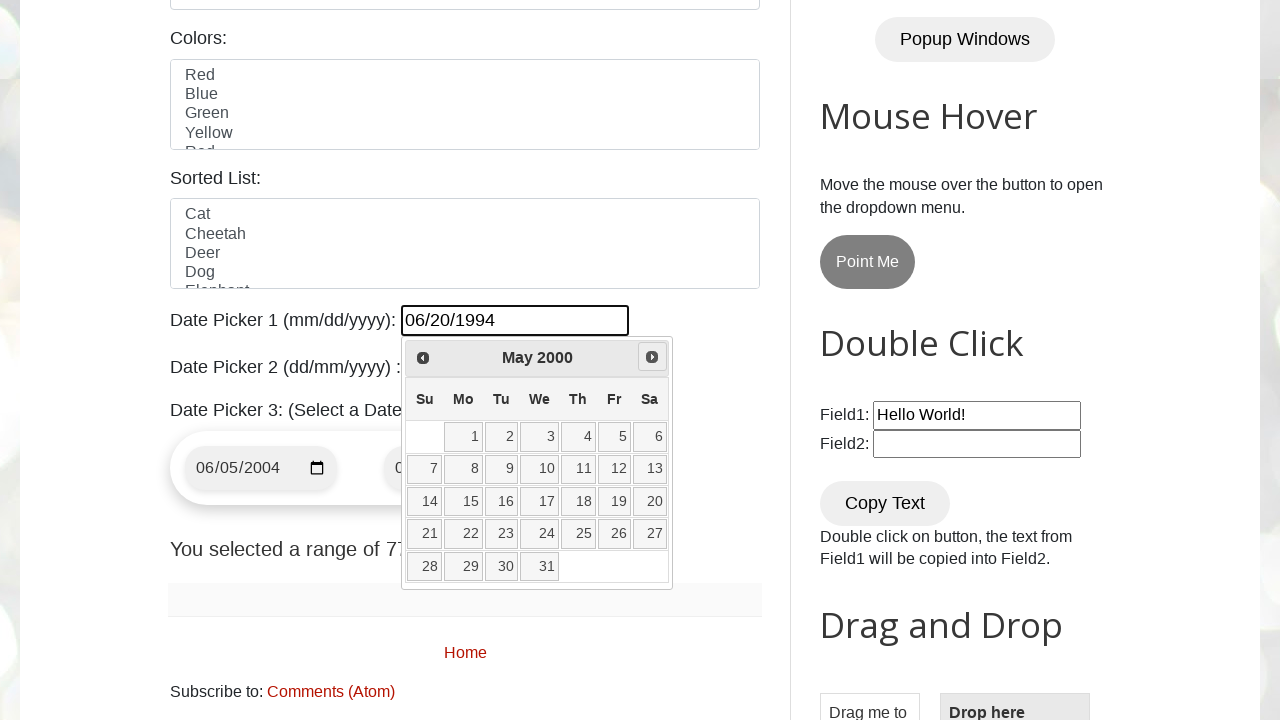

Clicked Next button to navigate forward (current: May 2000) at (652, 357) on xpath=//span[.='Next']
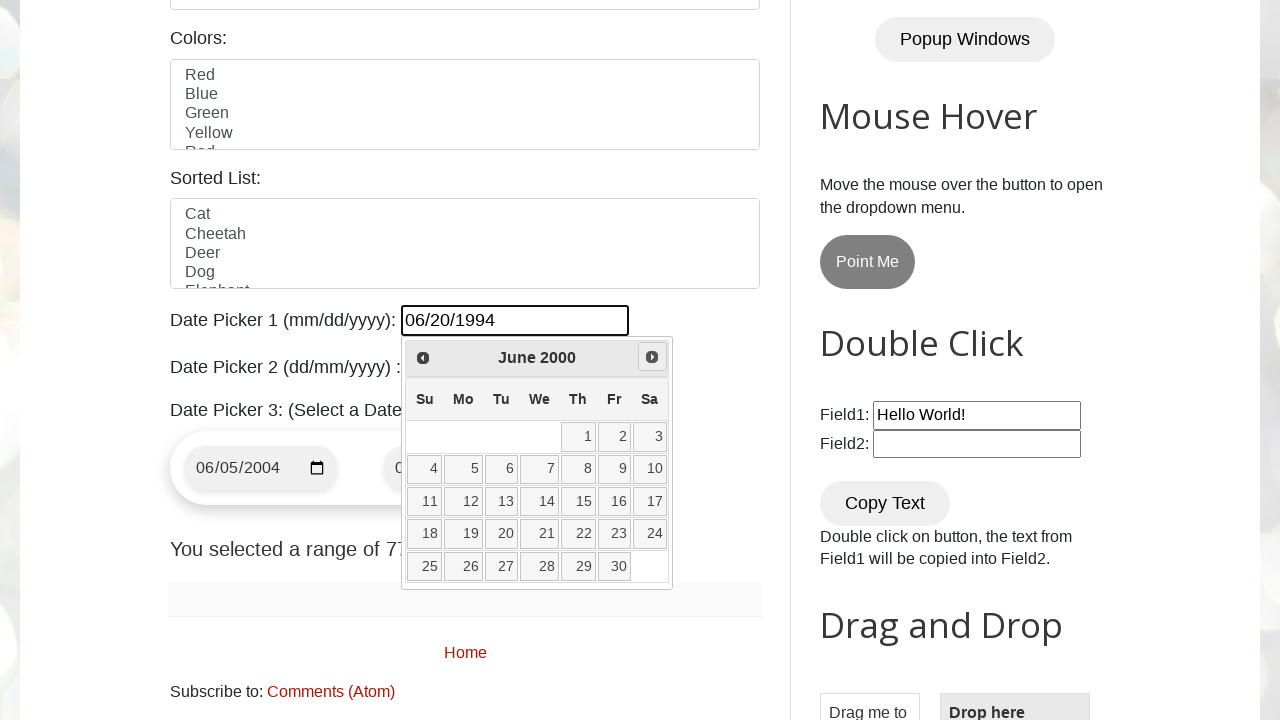

Clicked Next button to navigate forward (current: June 2000) at (652, 357) on xpath=//span[.='Next']
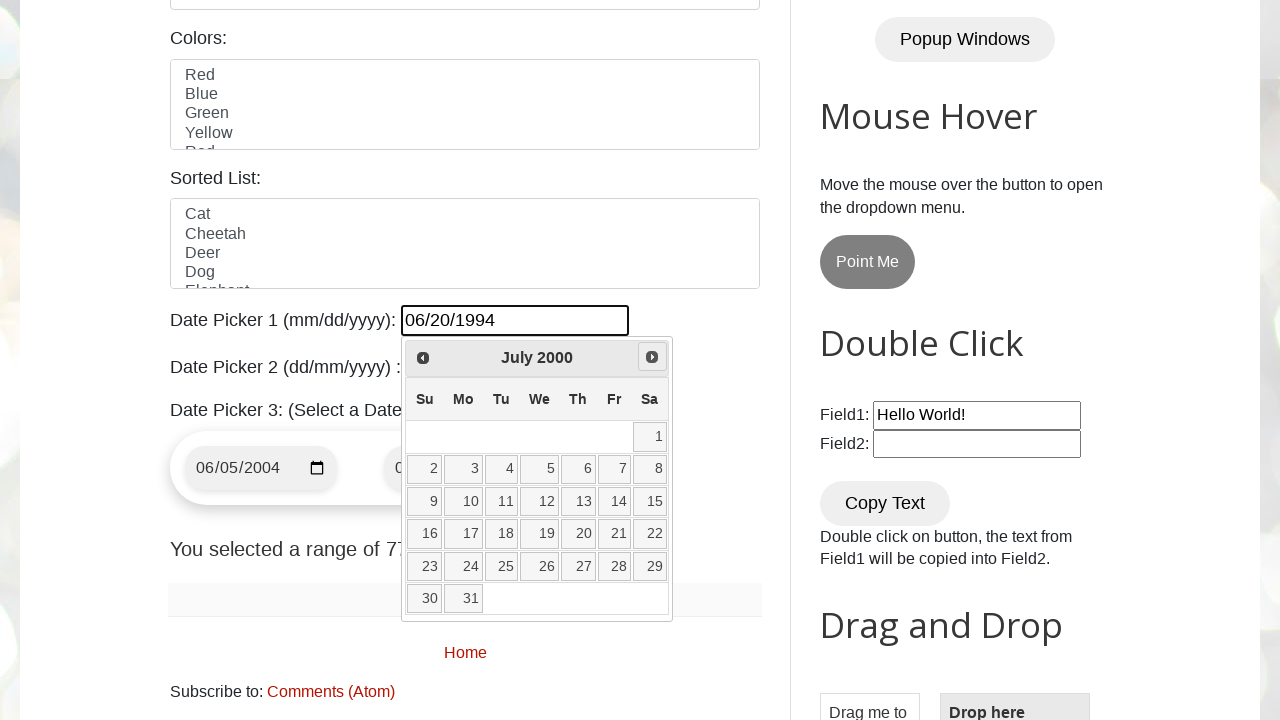

Clicked Next button to navigate forward (current: July 2000) at (652, 357) on xpath=//span[.='Next']
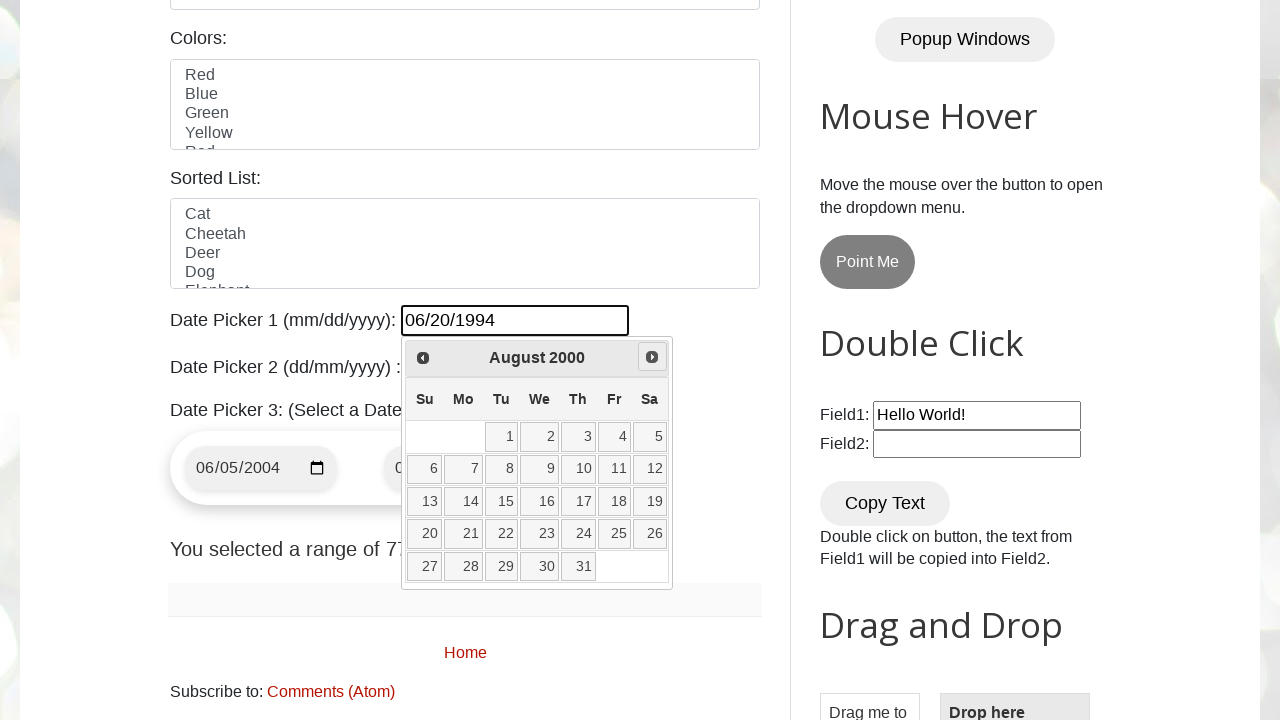

Clicked Next button to navigate forward (current: August 2000) at (652, 357) on xpath=//span[.='Next']
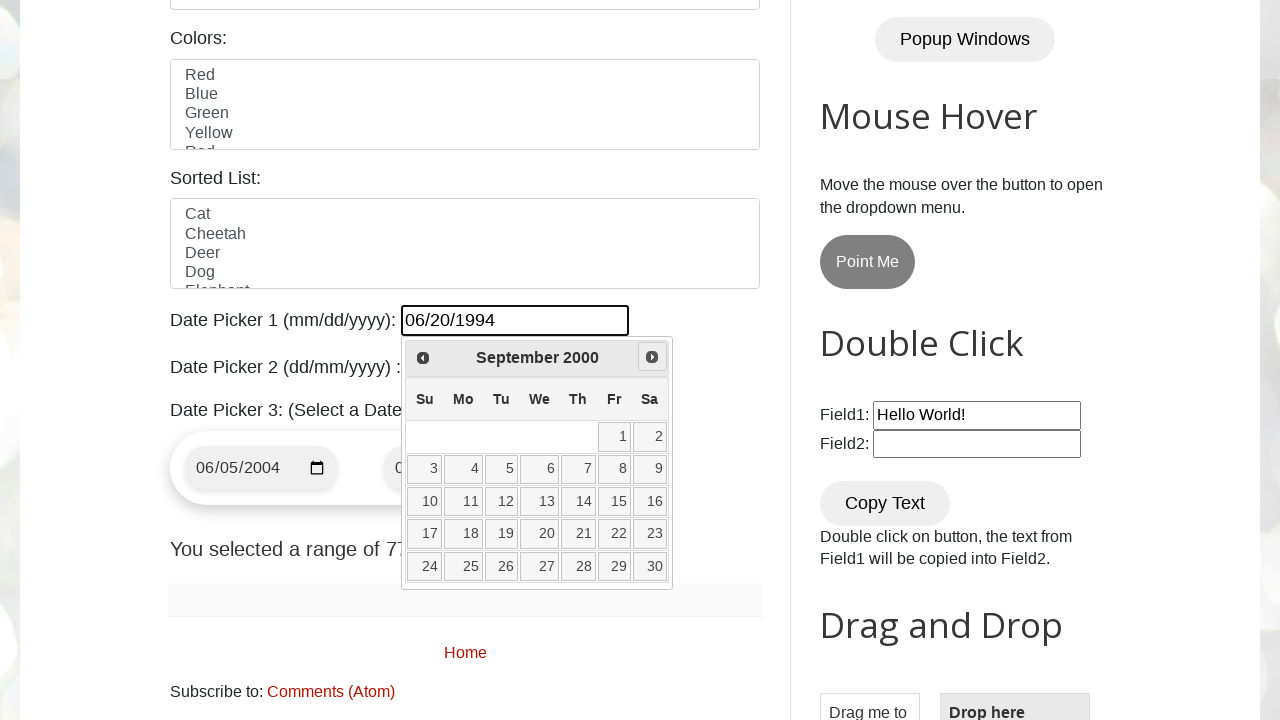

Clicked Next button to navigate forward (current: September 2000) at (652, 357) on xpath=//span[.='Next']
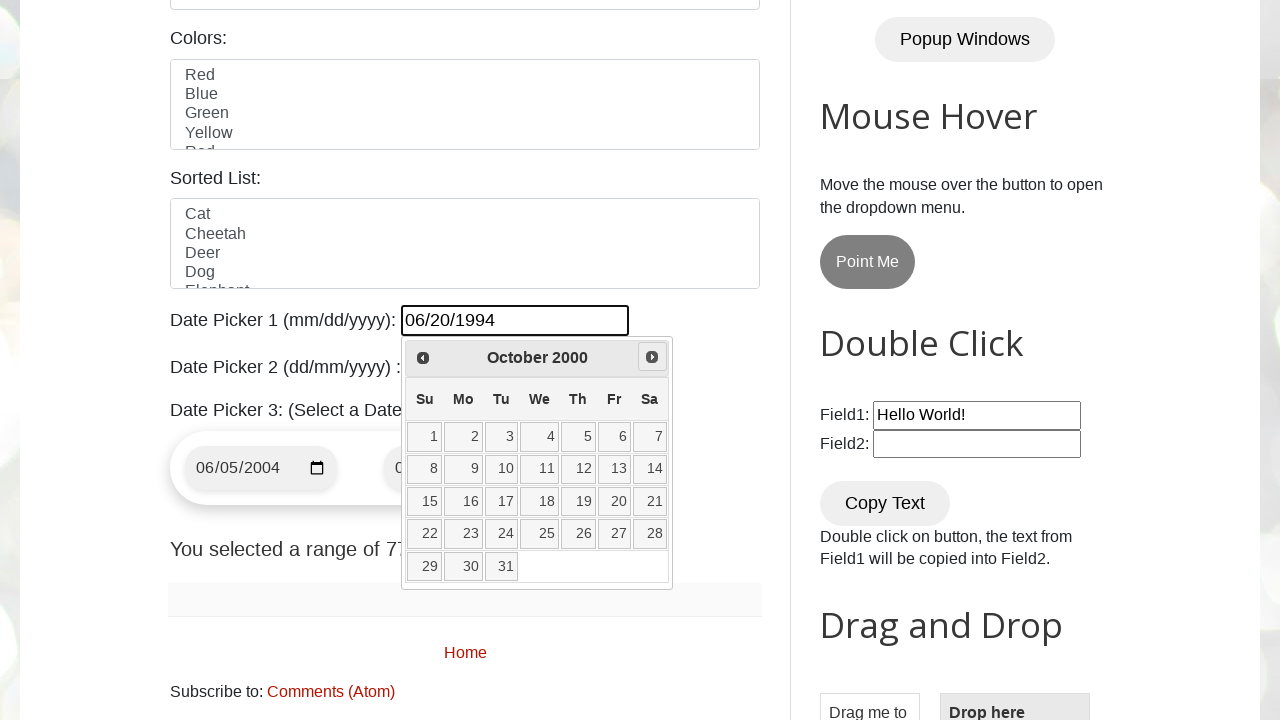

Clicked Next button to navigate forward (current: October 2000) at (652, 357) on xpath=//span[.='Next']
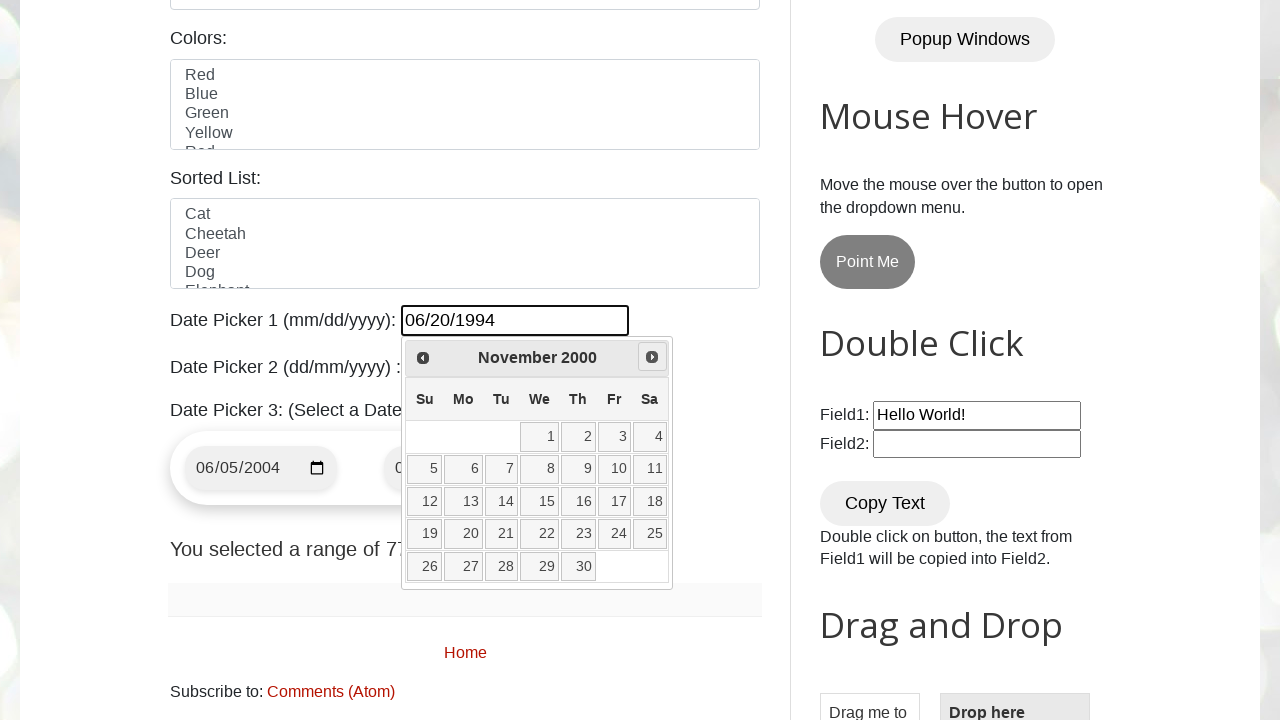

Clicked Next button to navigate forward (current: November 2000) at (652, 357) on xpath=//span[.='Next']
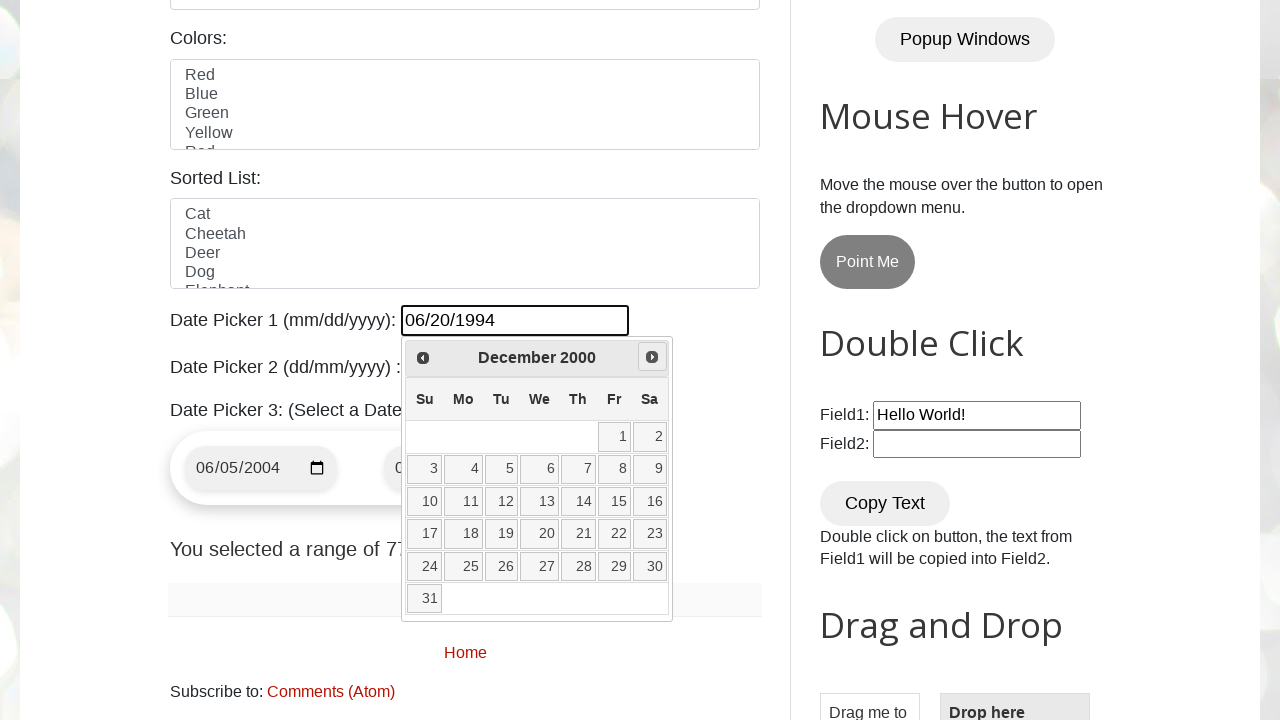

Clicked Next button to navigate forward (current: December 2000) at (652, 357) on xpath=//span[.='Next']
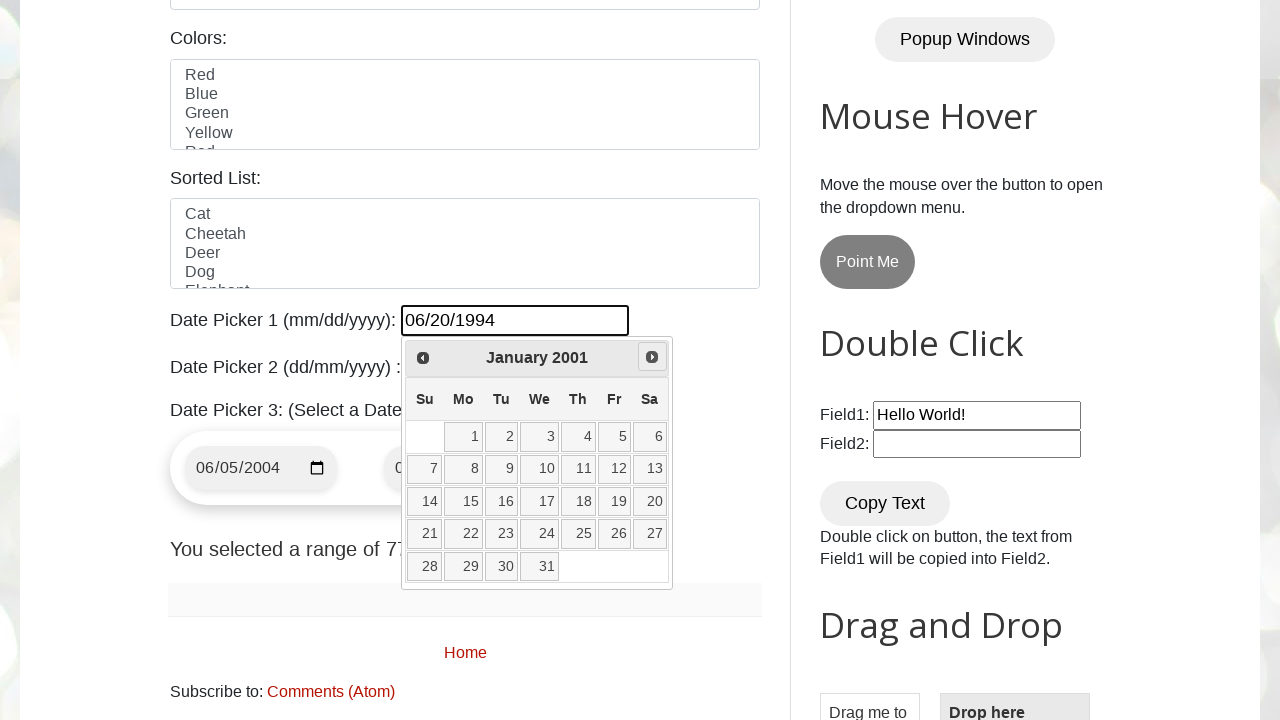

Clicked Next button to navigate forward (current: January 2001) at (652, 357) on xpath=//span[.='Next']
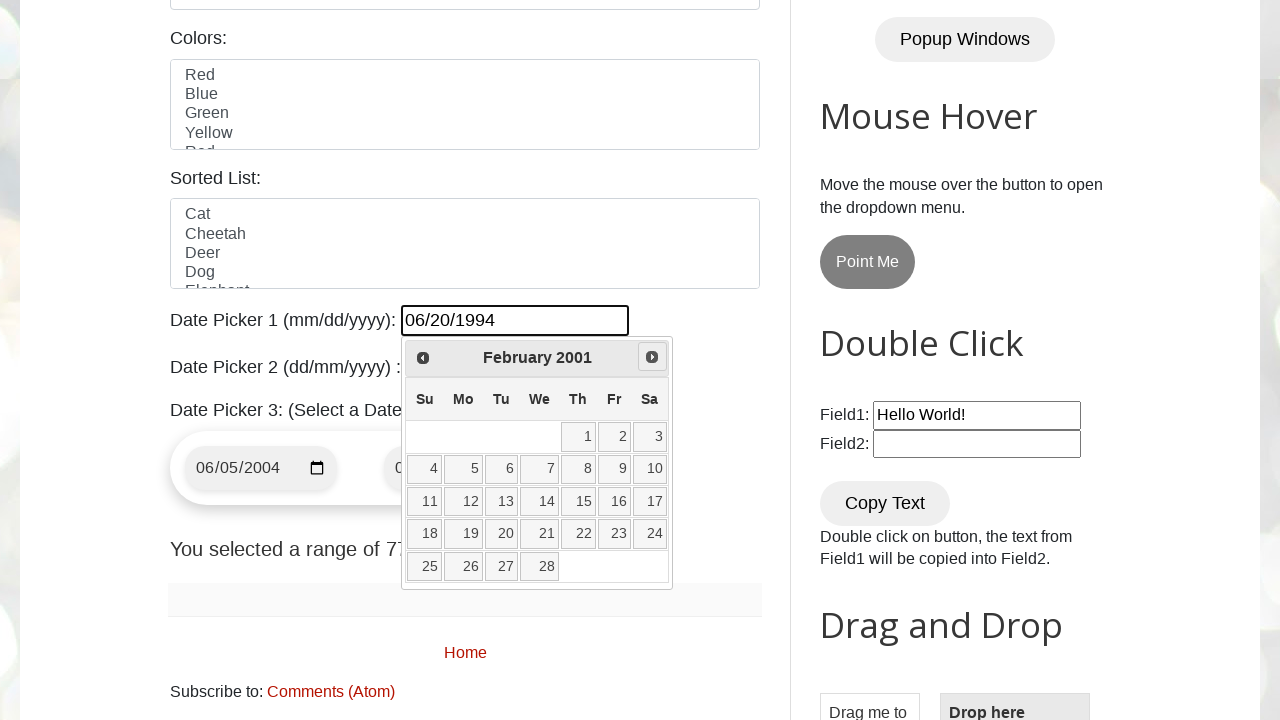

Clicked Next button to navigate forward (current: February 2001) at (652, 357) on xpath=//span[.='Next']
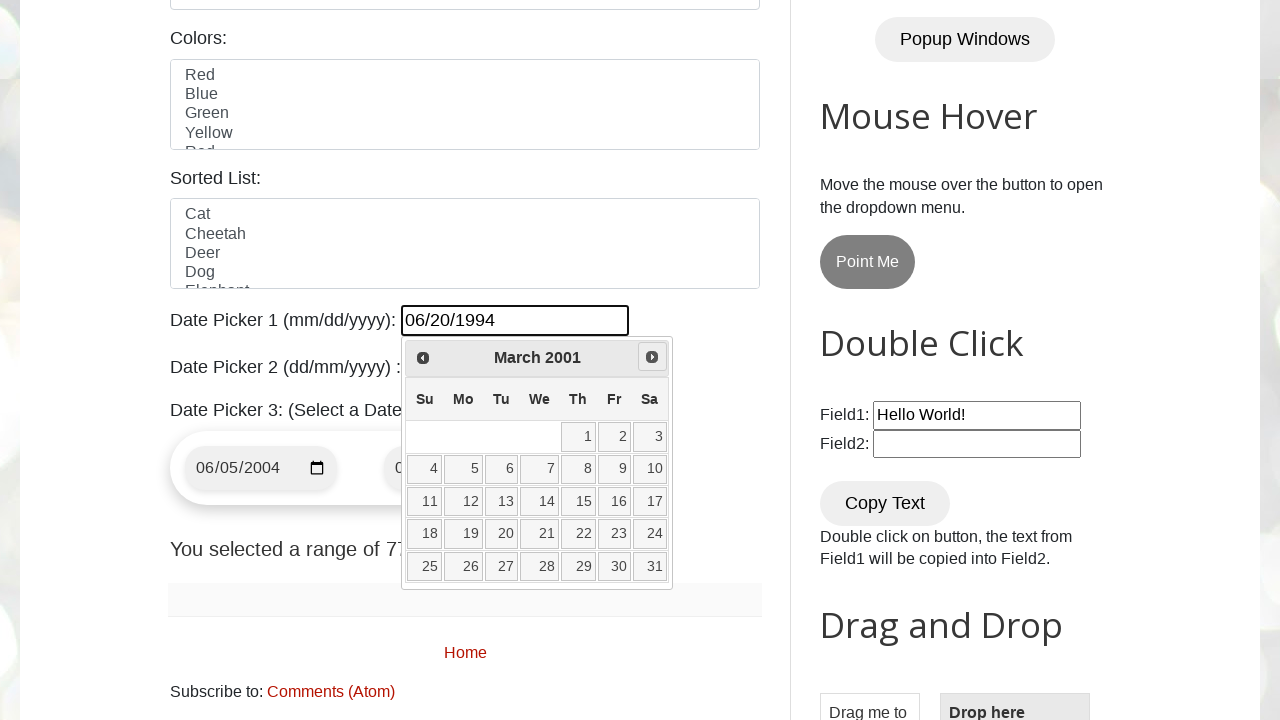

Clicked Next button to navigate forward (current: March 2001) at (652, 357) on xpath=//span[.='Next']
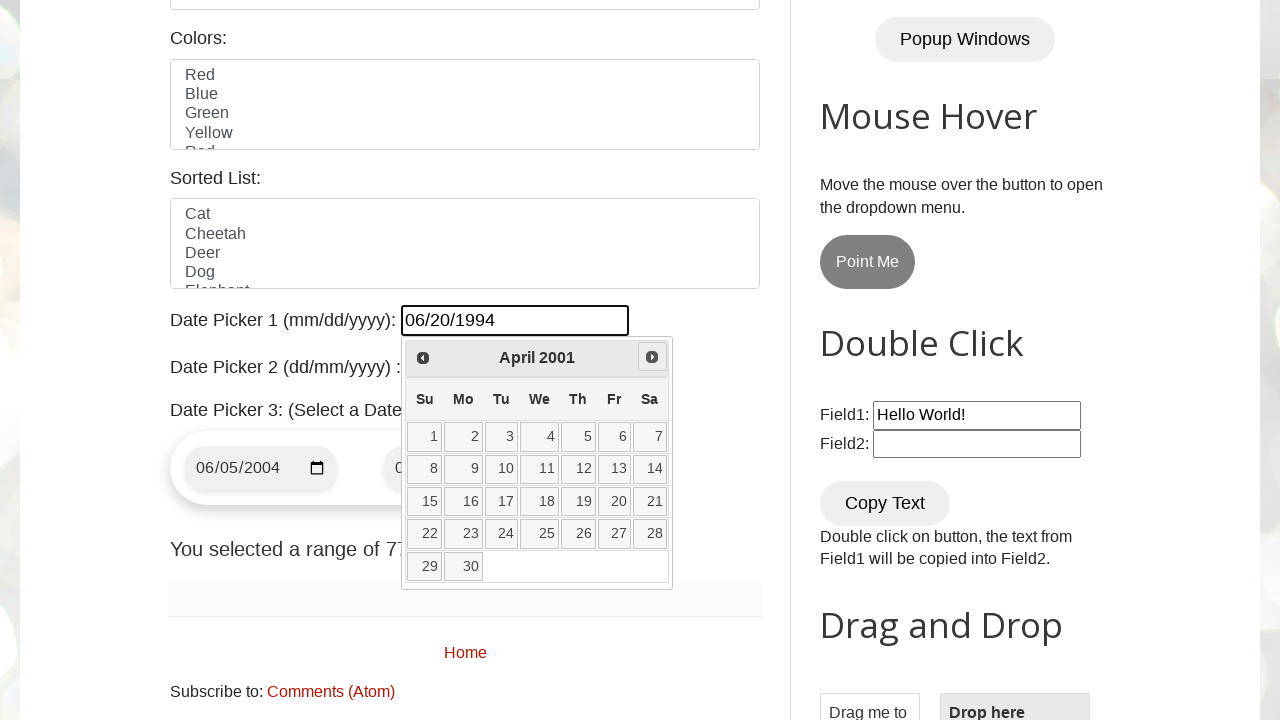

Clicked Next button to navigate forward (current: April 2001) at (652, 357) on xpath=//span[.='Next']
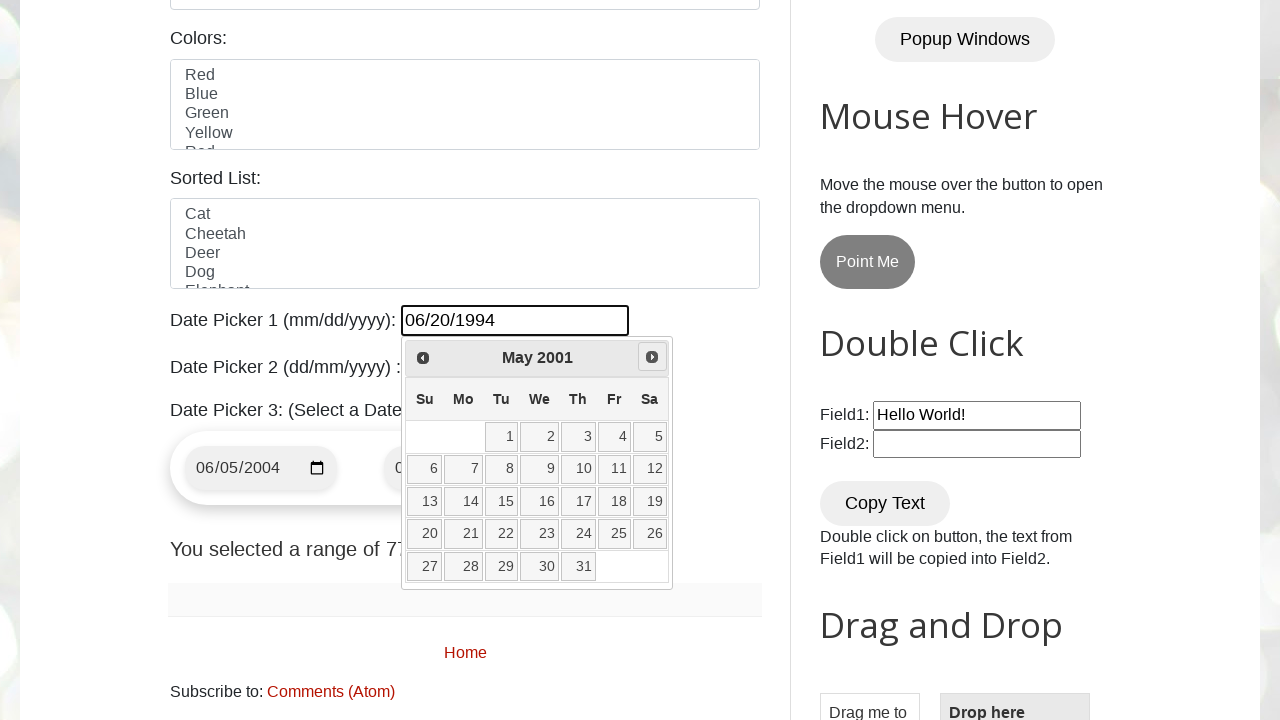

Clicked Next button to navigate forward (current: May 2001) at (652, 357) on xpath=//span[.='Next']
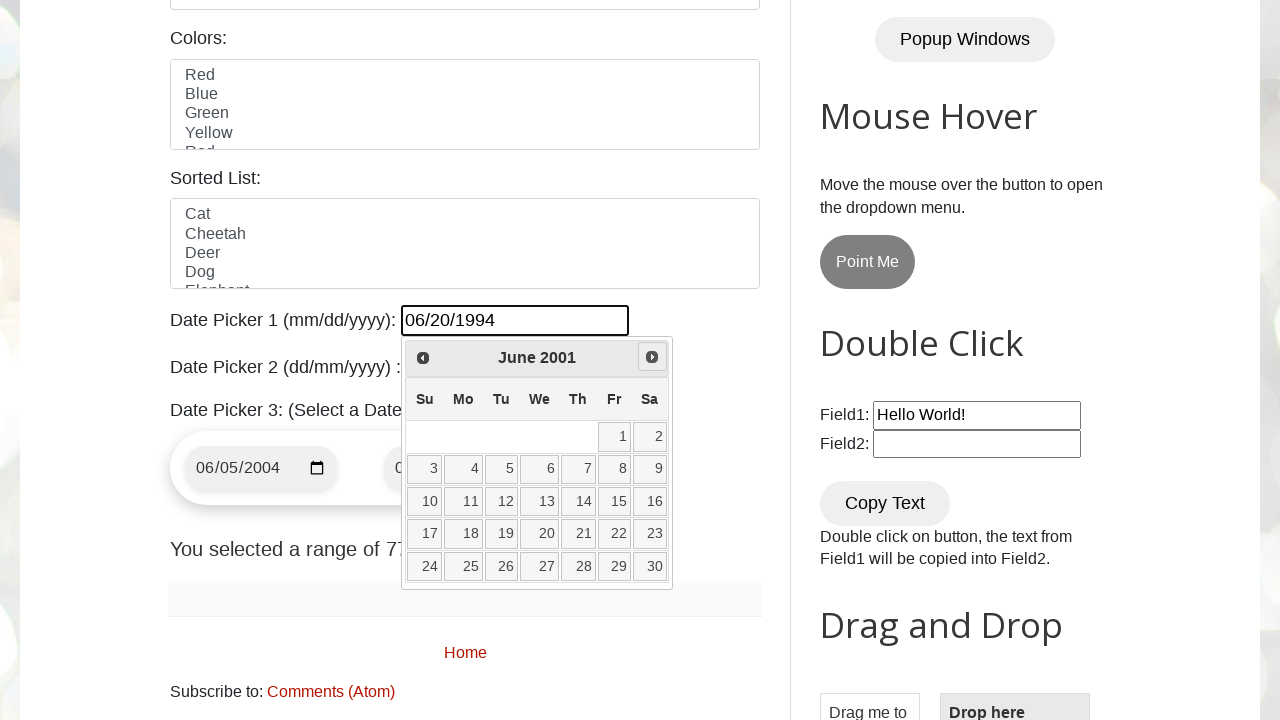

Clicked Next button to navigate forward (current: June 2001) at (652, 357) on xpath=//span[.='Next']
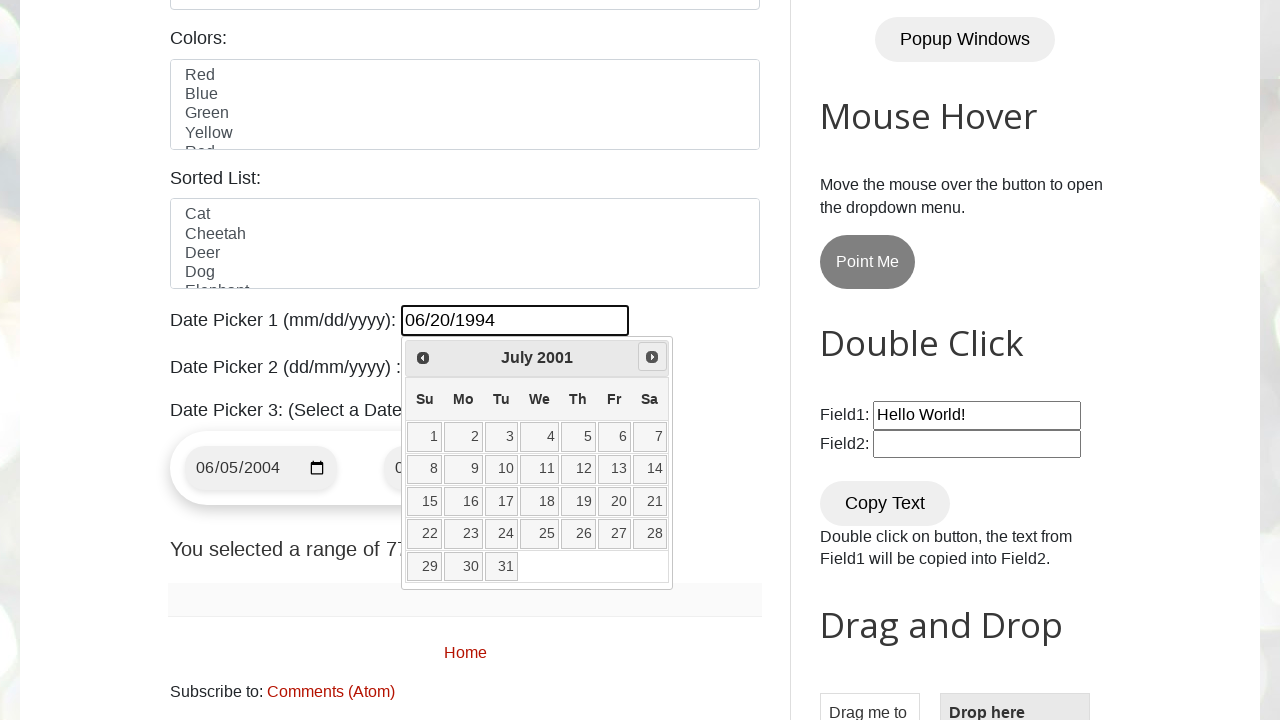

Clicked Next button to navigate forward (current: July 2001) at (652, 357) on xpath=//span[.='Next']
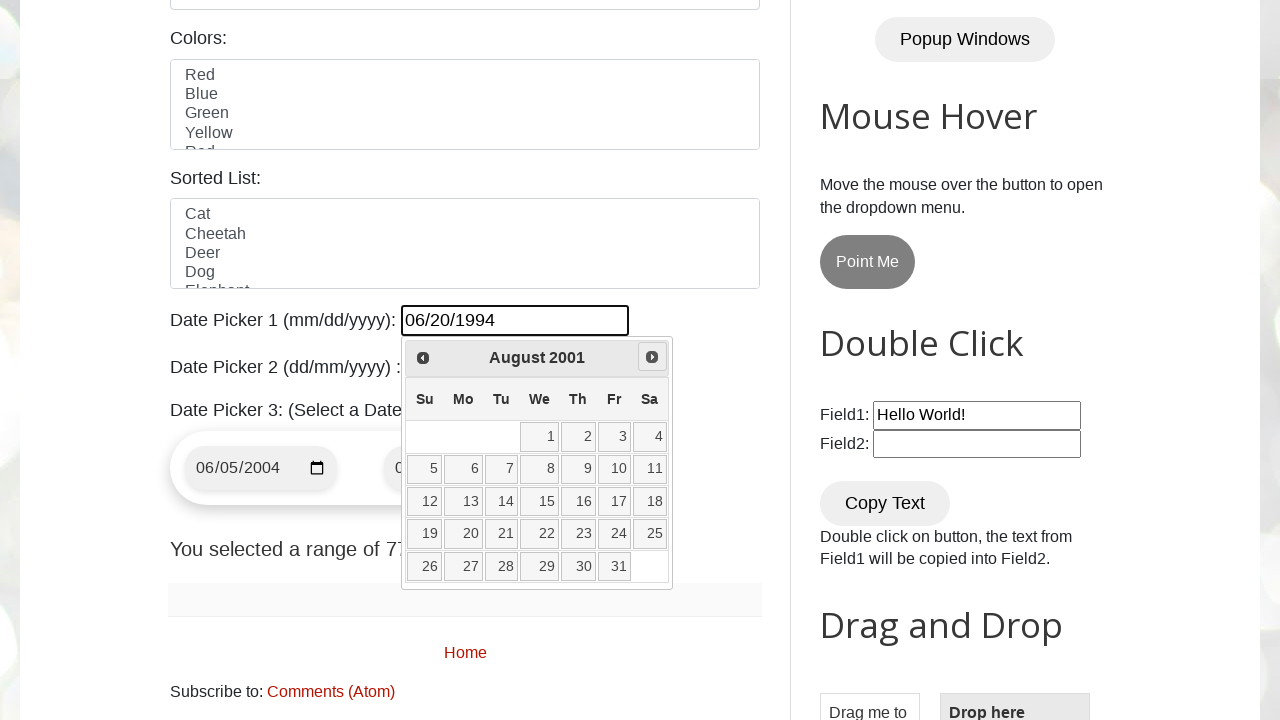

Clicked Next button to navigate forward (current: August 2001) at (652, 357) on xpath=//span[.='Next']
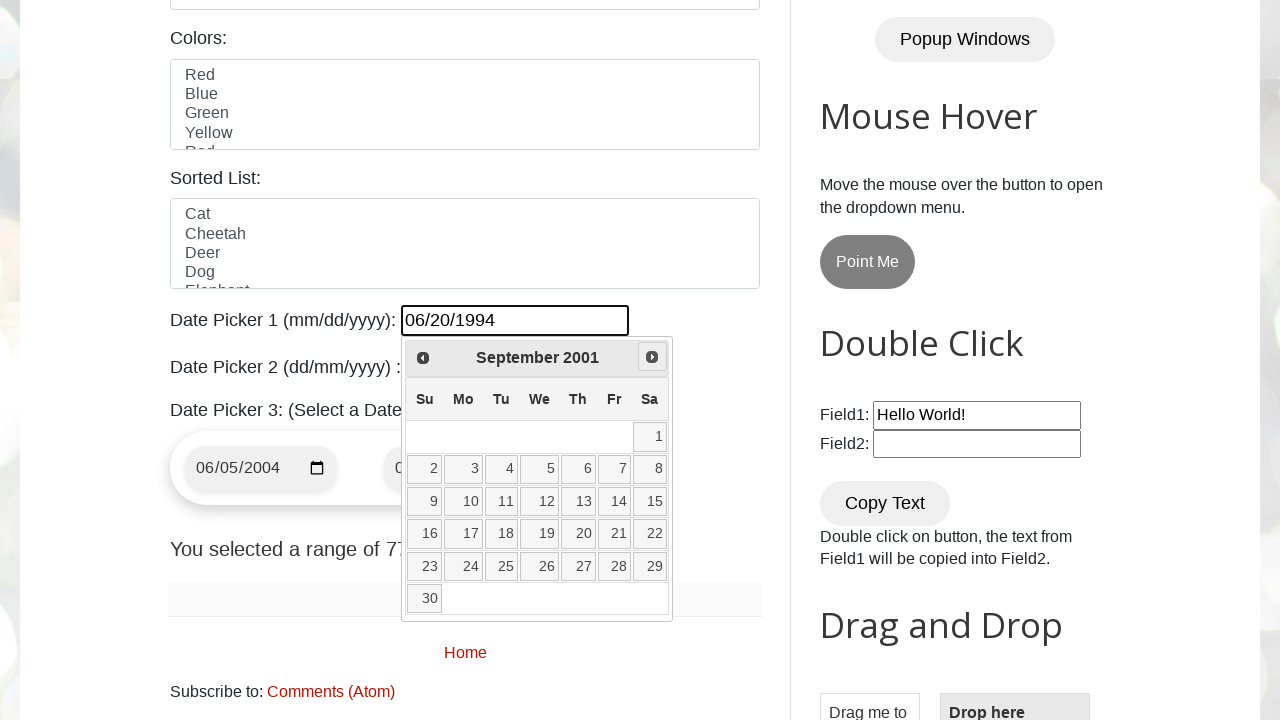

Clicked Next button to navigate forward (current: September 2001) at (652, 357) on xpath=//span[.='Next']
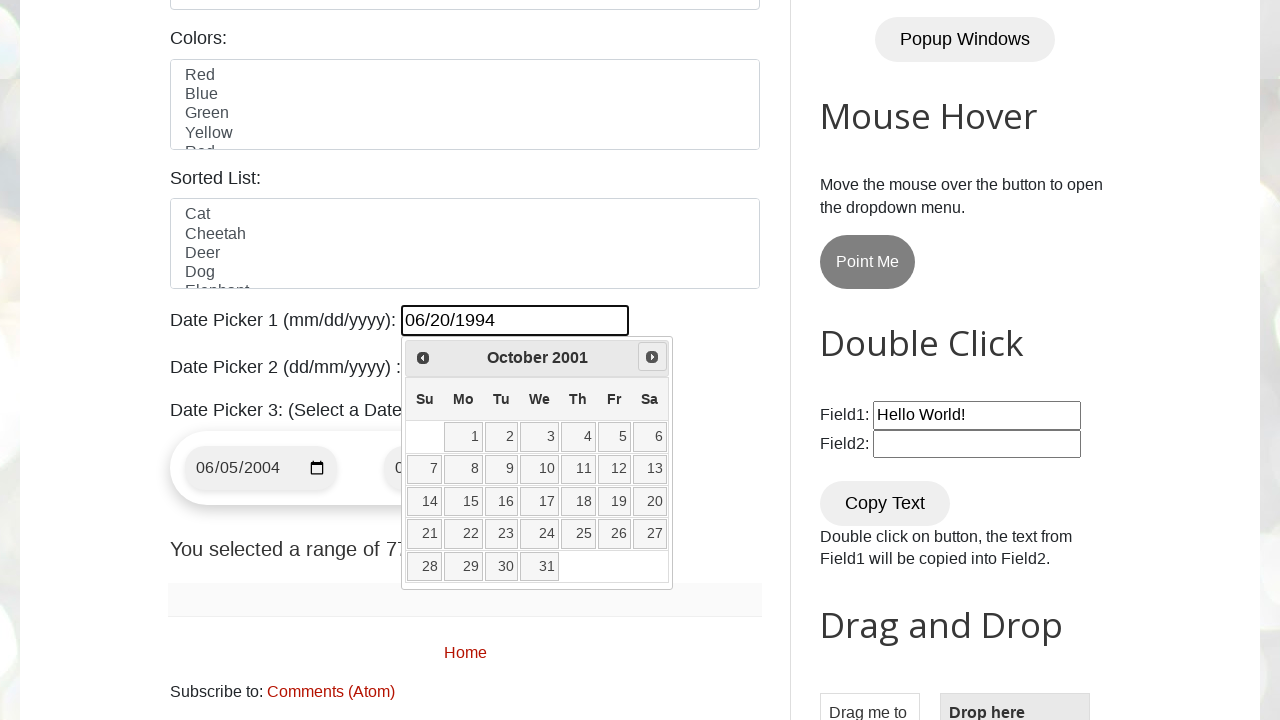

Clicked Next button to navigate forward (current: October 2001) at (652, 357) on xpath=//span[.='Next']
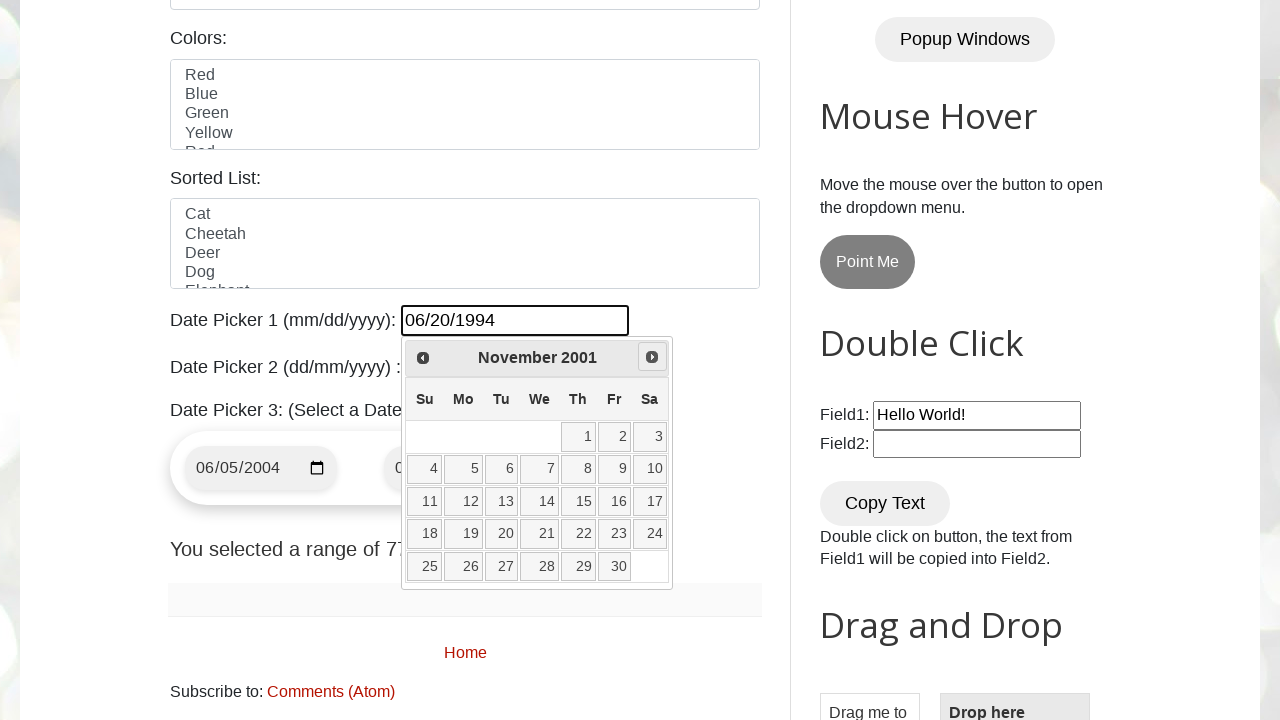

Clicked Next button to navigate forward (current: November 2001) at (652, 357) on xpath=//span[.='Next']
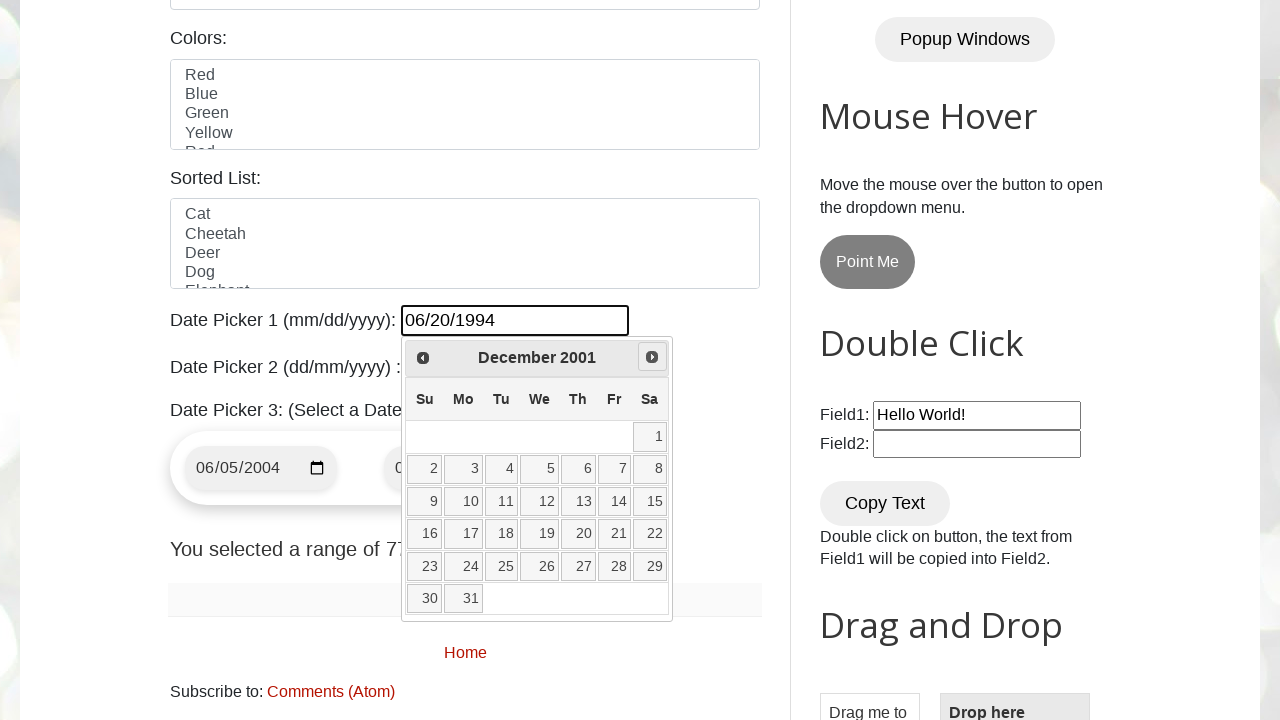

Clicked Next button to navigate forward (current: December 2001) at (652, 357) on xpath=//span[.='Next']
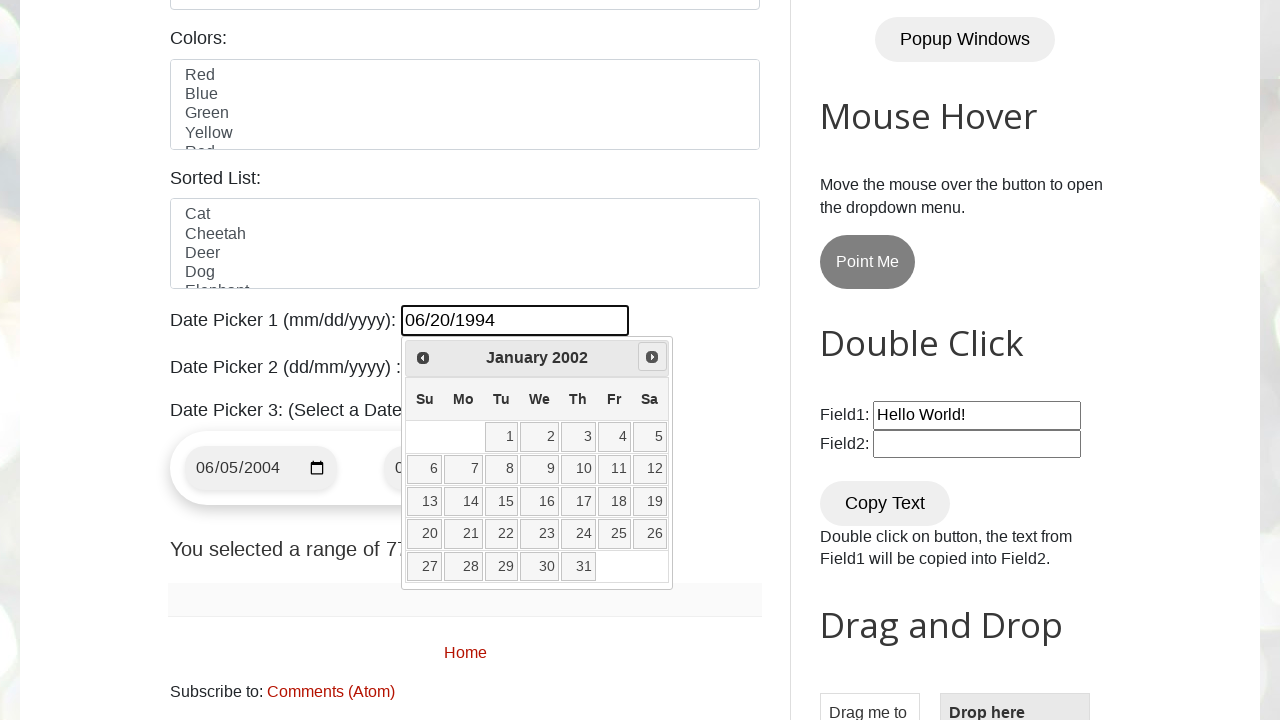

Clicked Next button to navigate forward (current: January 2002) at (652, 357) on xpath=//span[.='Next']
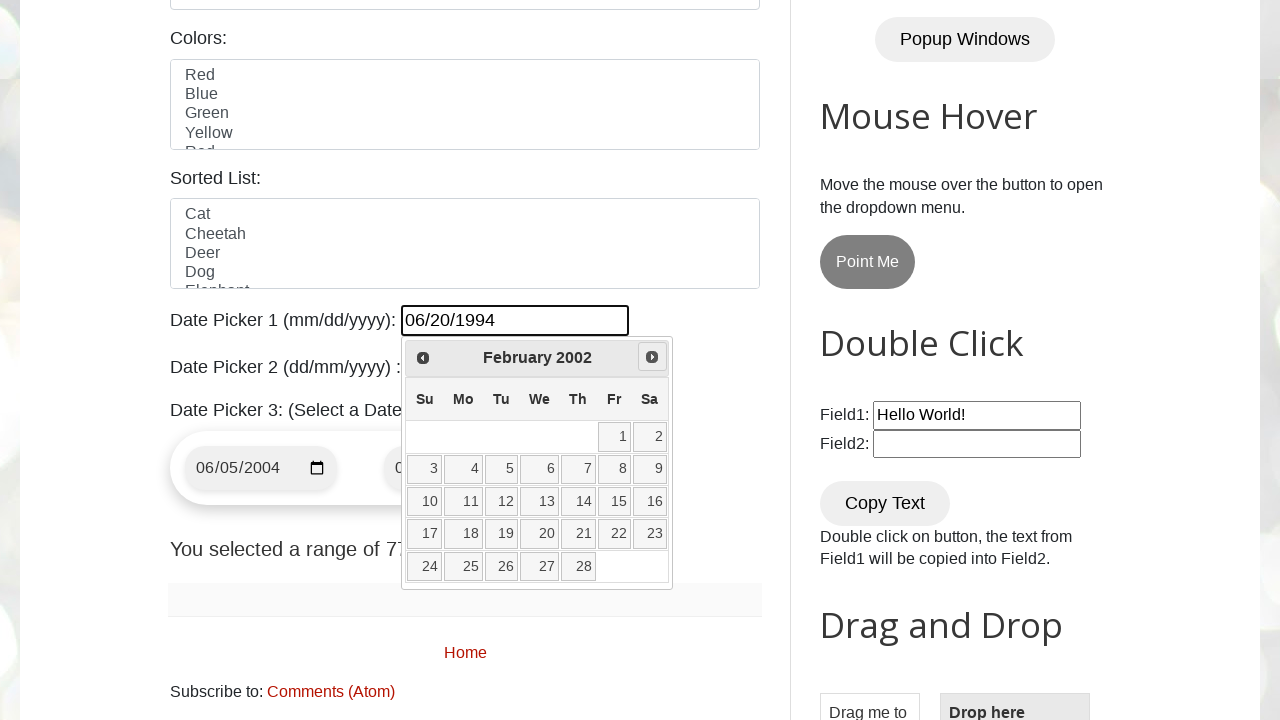

Clicked Next button to navigate forward (current: February 2002) at (652, 357) on xpath=//span[.='Next']
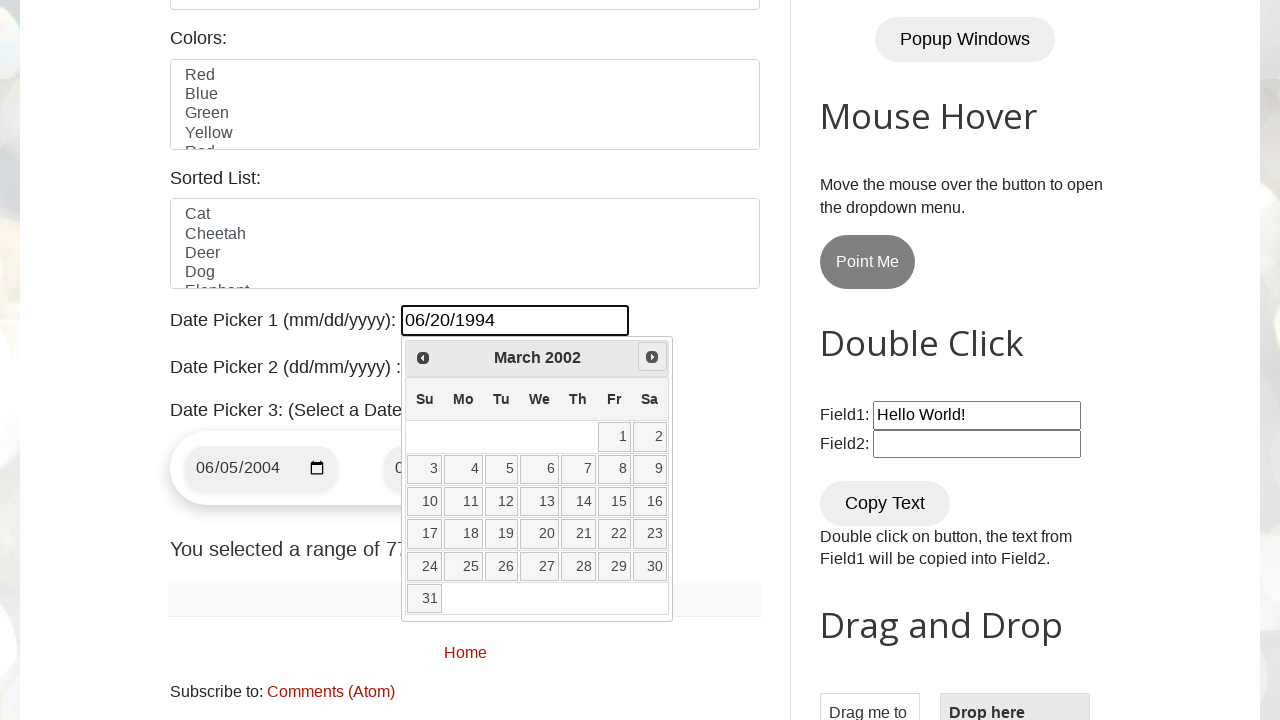

Clicked Next button to navigate forward (current: March 2002) at (652, 357) on xpath=//span[.='Next']
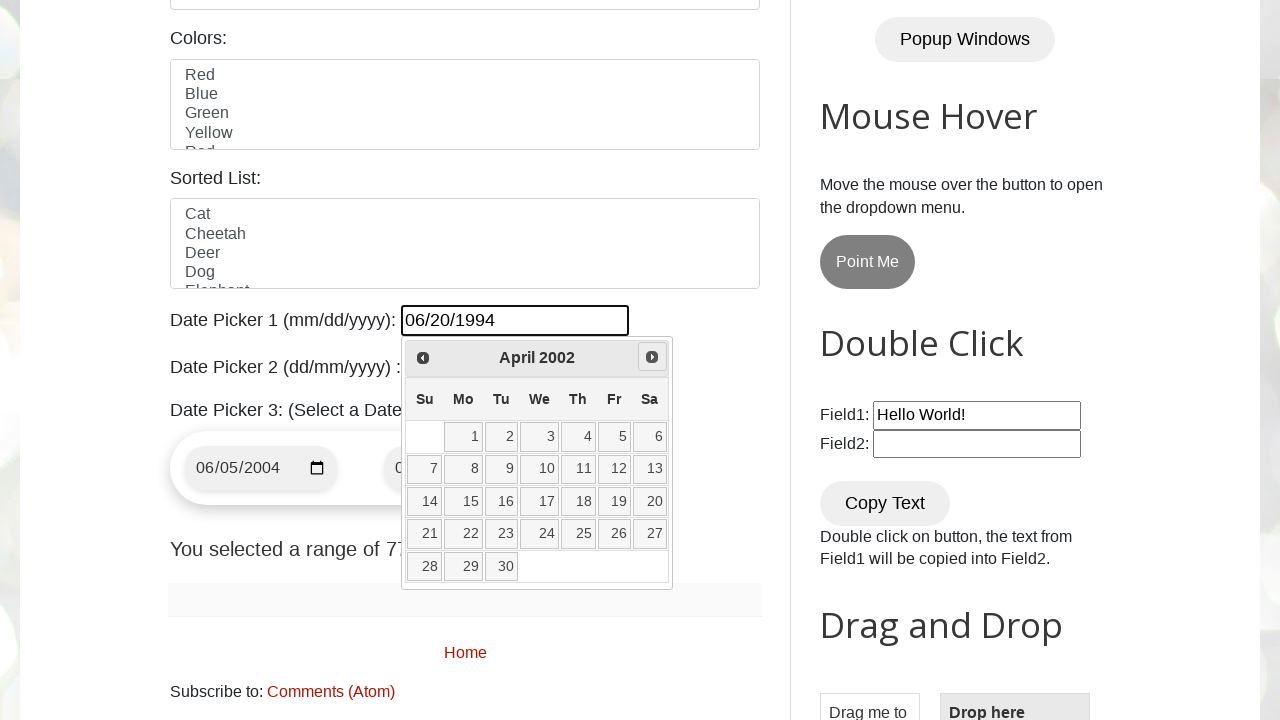

Clicked Next button to navigate forward (current: April 2002) at (652, 357) on xpath=//span[.='Next']
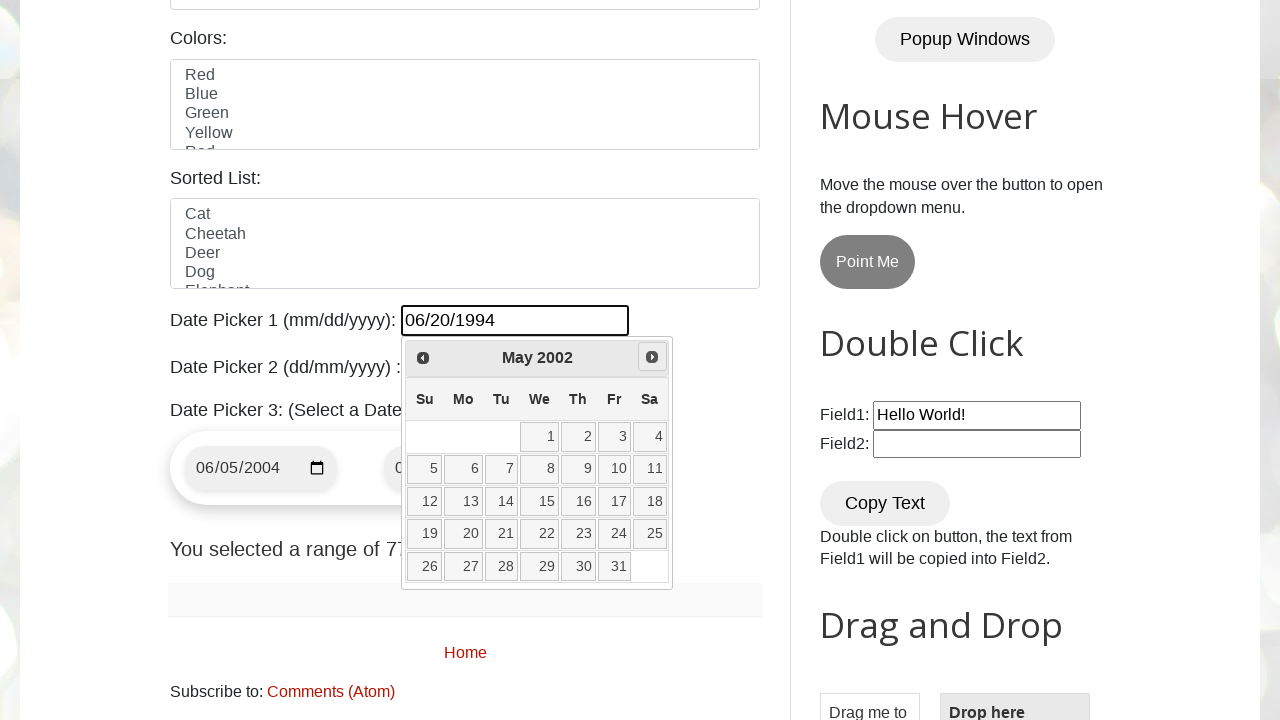

Clicked Next button to navigate forward (current: May 2002) at (652, 357) on xpath=//span[.='Next']
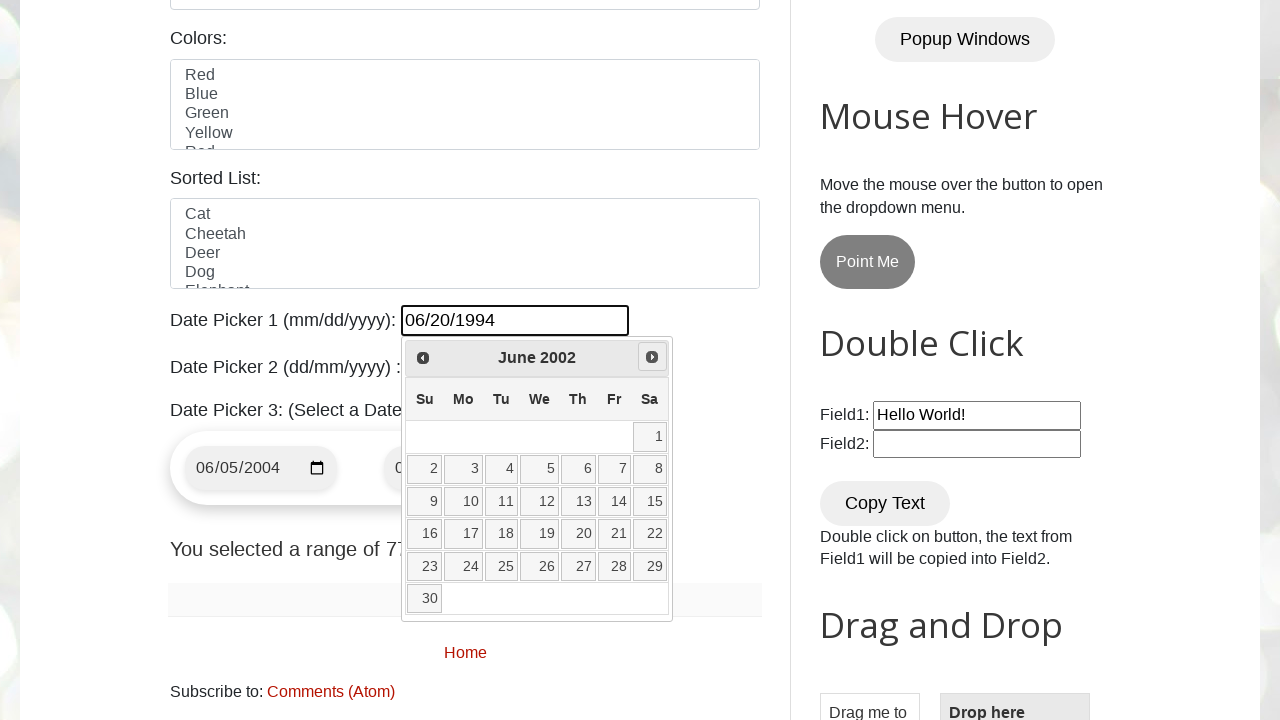

Clicked Next button to navigate forward (current: June 2002) at (652, 357) on xpath=//span[.='Next']
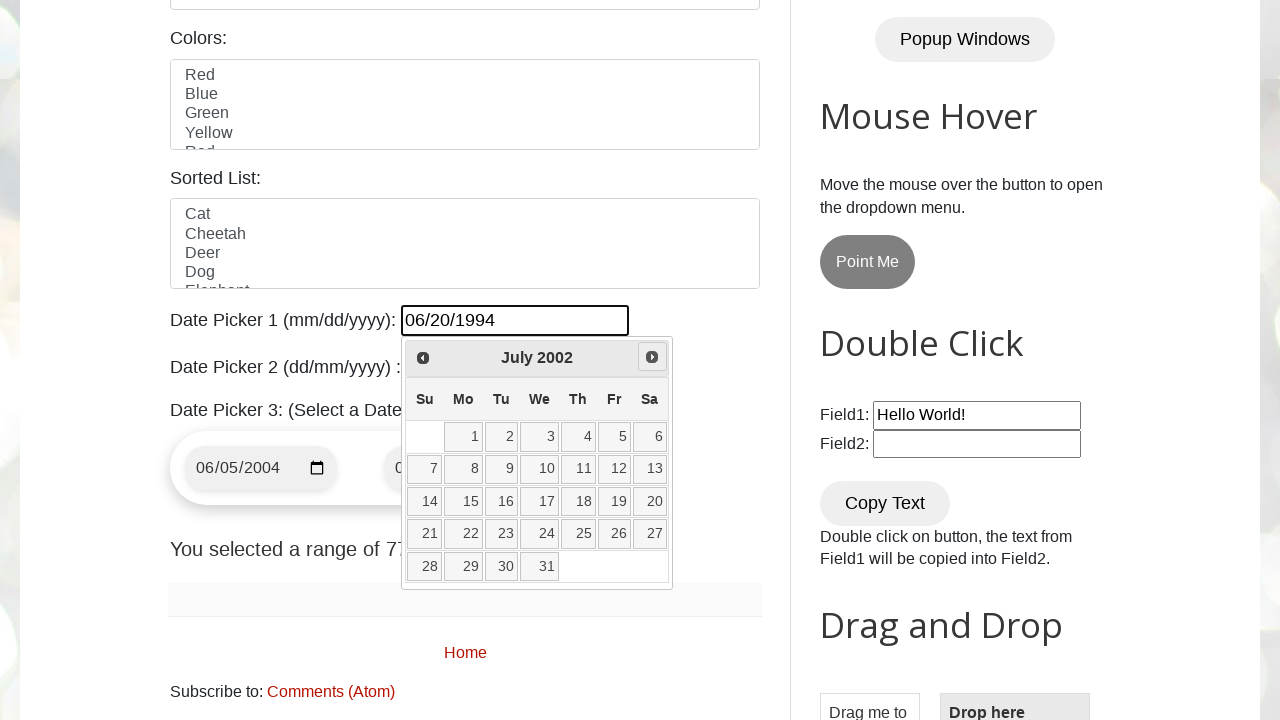

Clicked Next button to navigate forward (current: July 2002) at (652, 357) on xpath=//span[.='Next']
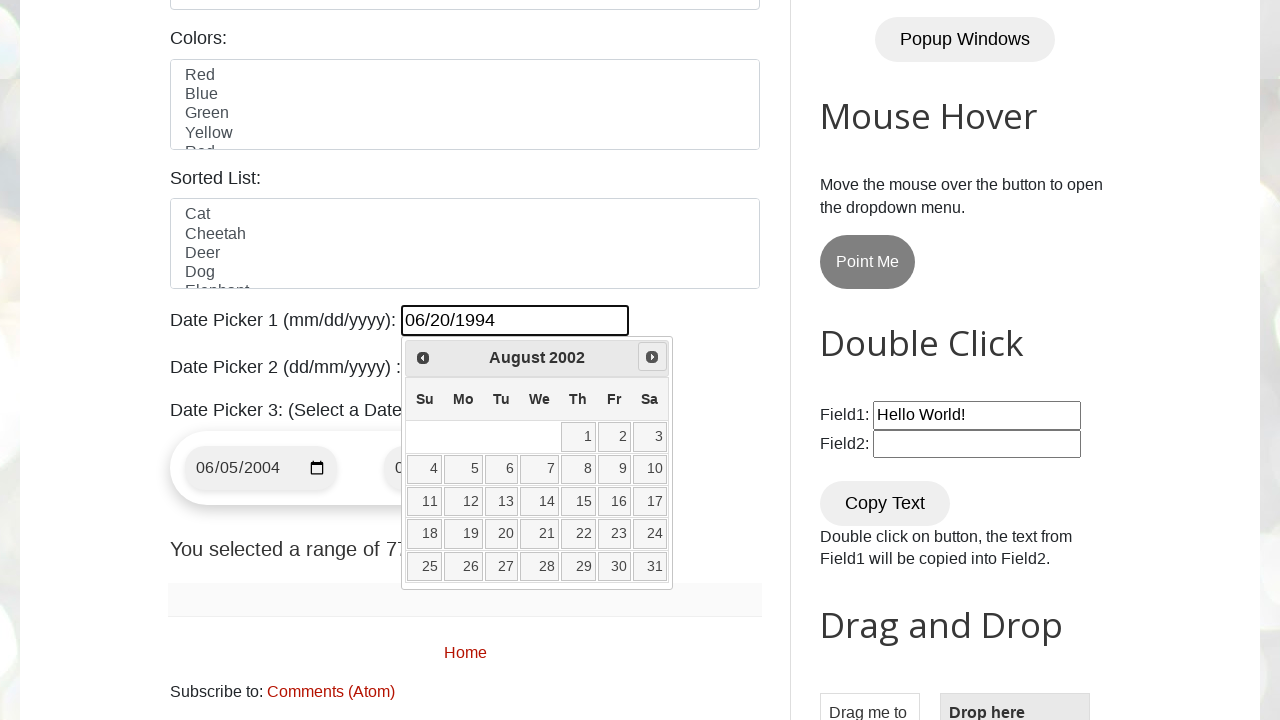

Clicked Next button to navigate forward (current: August 2002) at (652, 357) on xpath=//span[.='Next']
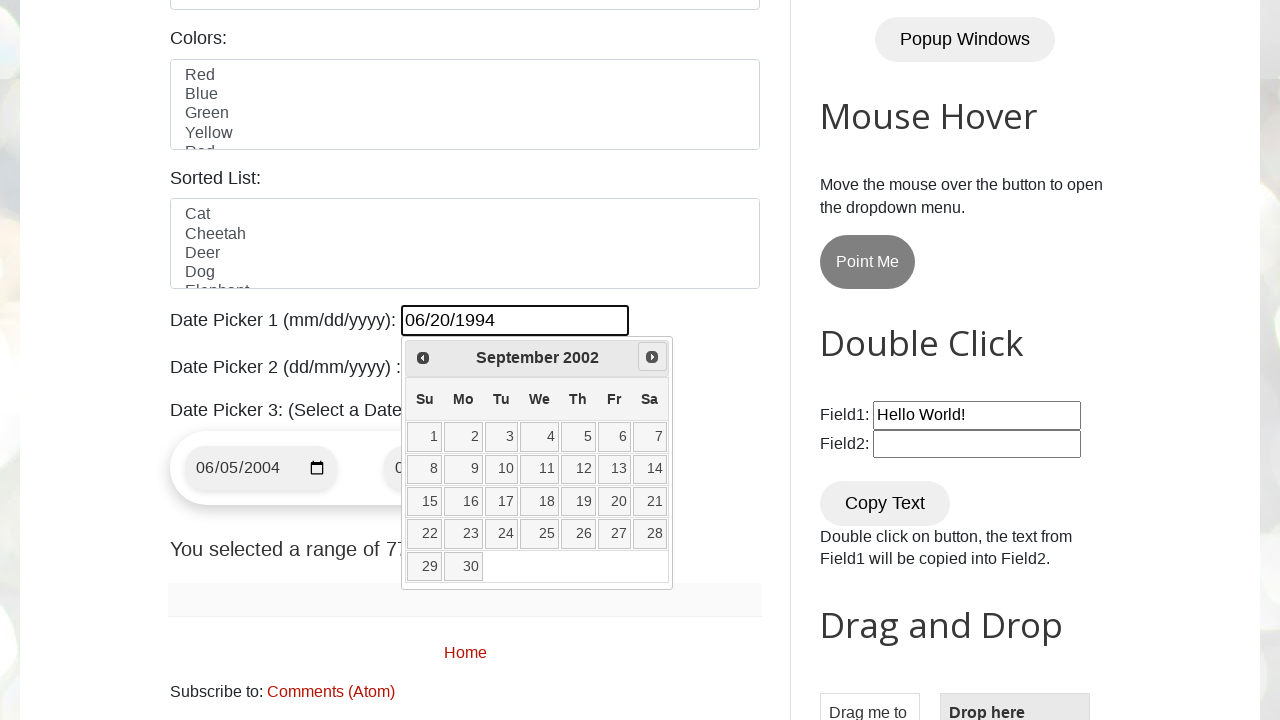

Clicked Next button to navigate forward (current: September 2002) at (652, 357) on xpath=//span[.='Next']
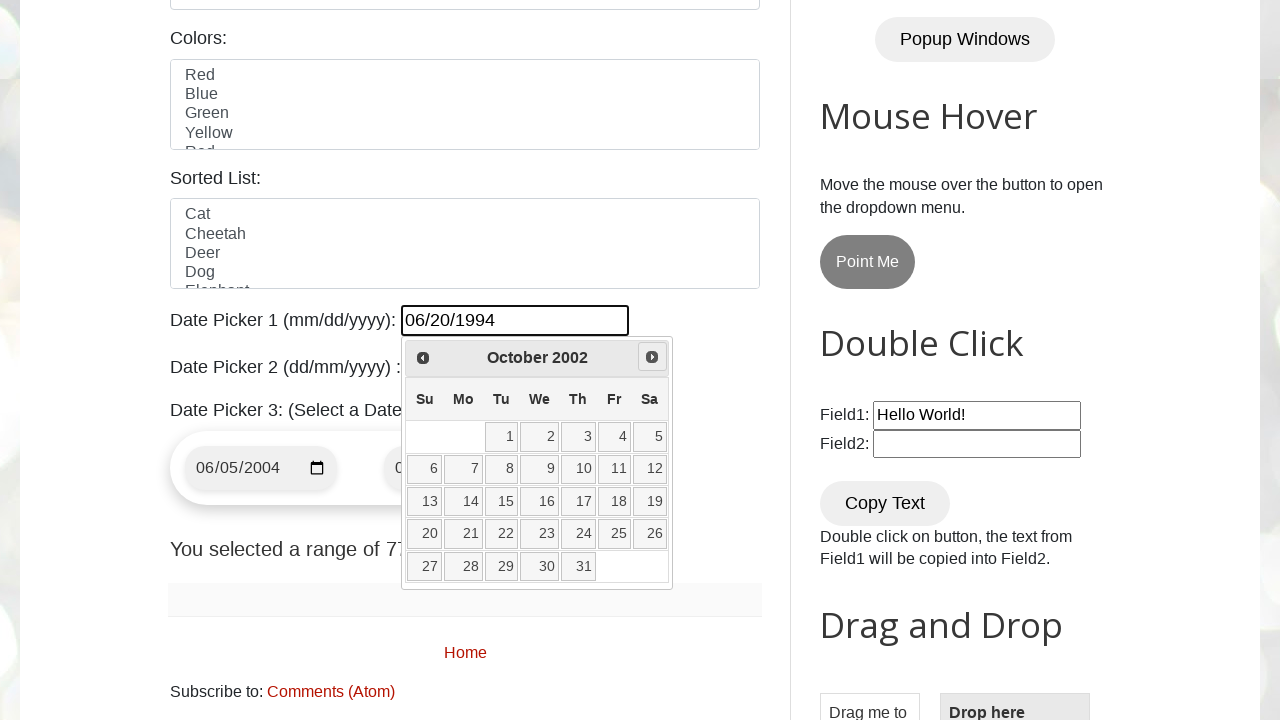

Clicked Next button to navigate forward (current: October 2002) at (652, 357) on xpath=//span[.='Next']
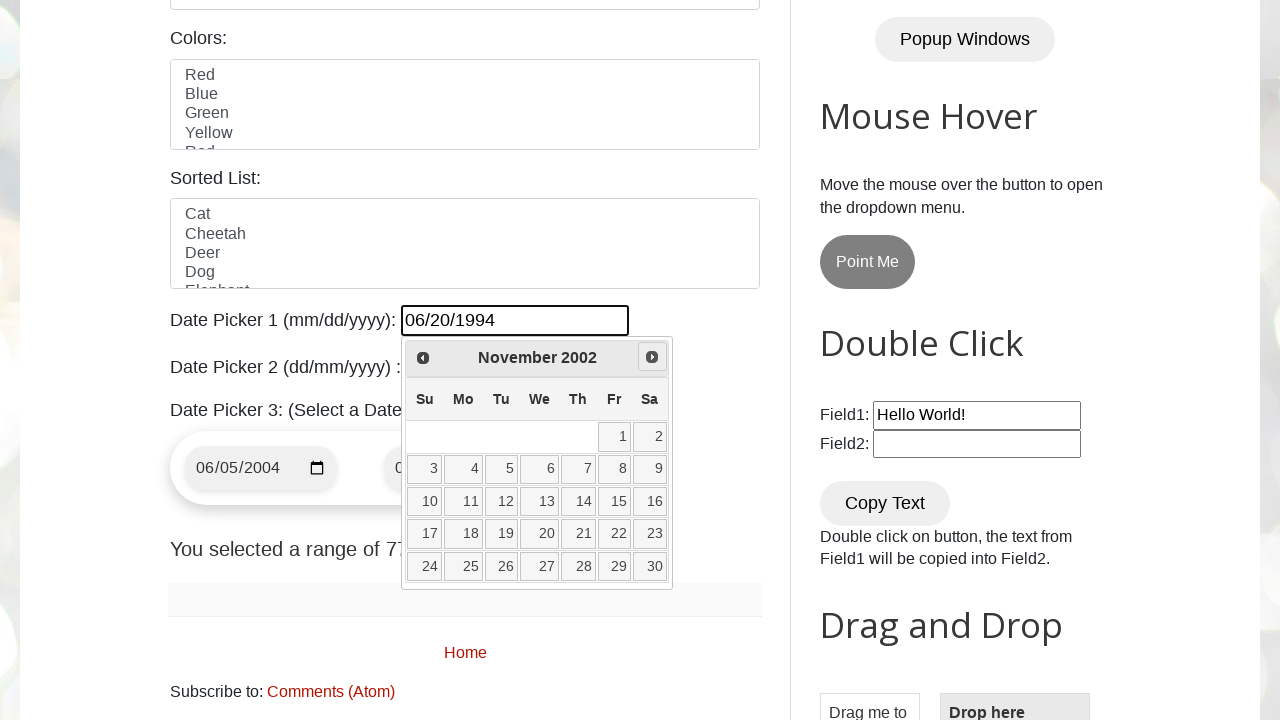

Clicked Next button to navigate forward (current: November 2002) at (652, 357) on xpath=//span[.='Next']
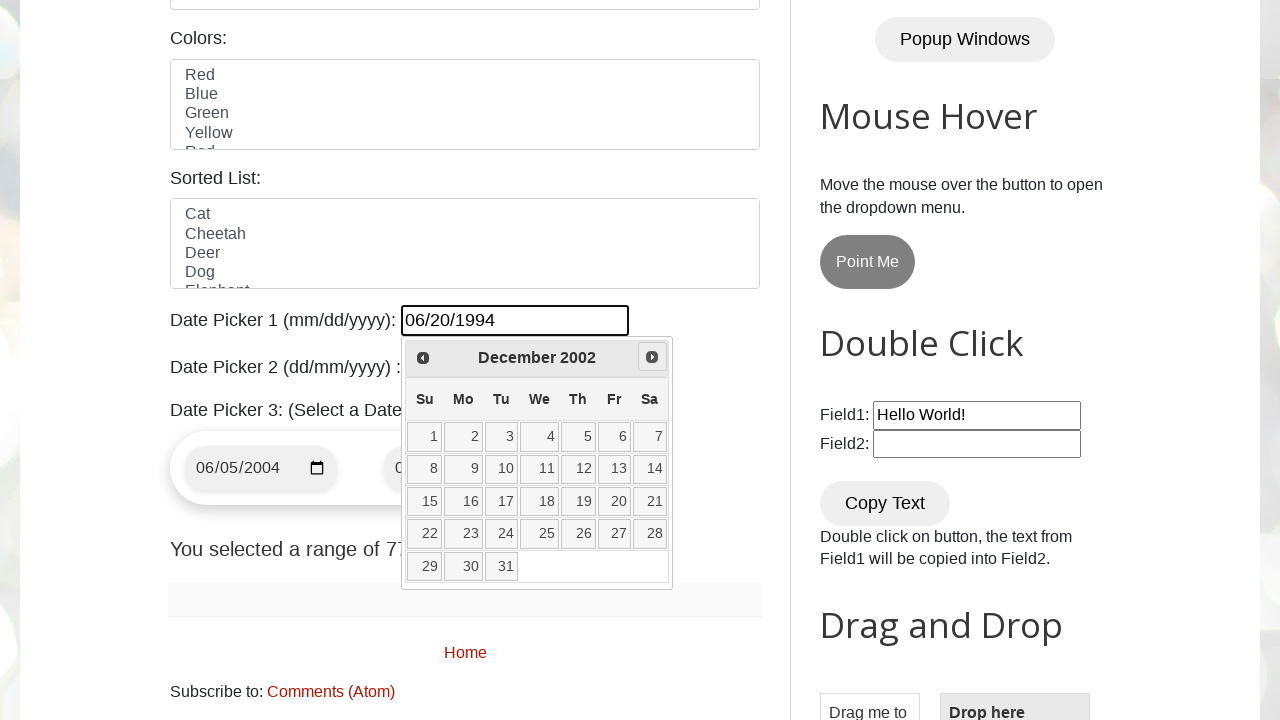

Clicked Next button to navigate forward (current: December 2002) at (652, 357) on xpath=//span[.='Next']
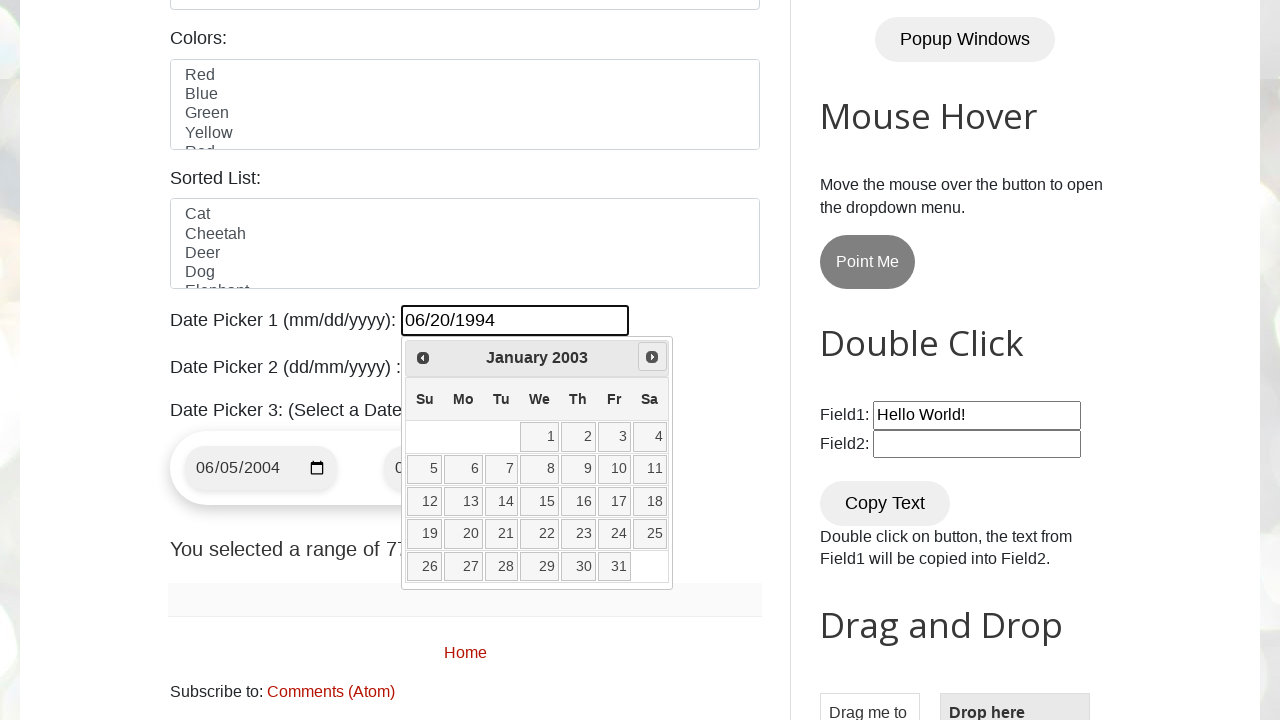

Clicked Next button to navigate forward (current: January 2003) at (652, 357) on xpath=//span[.='Next']
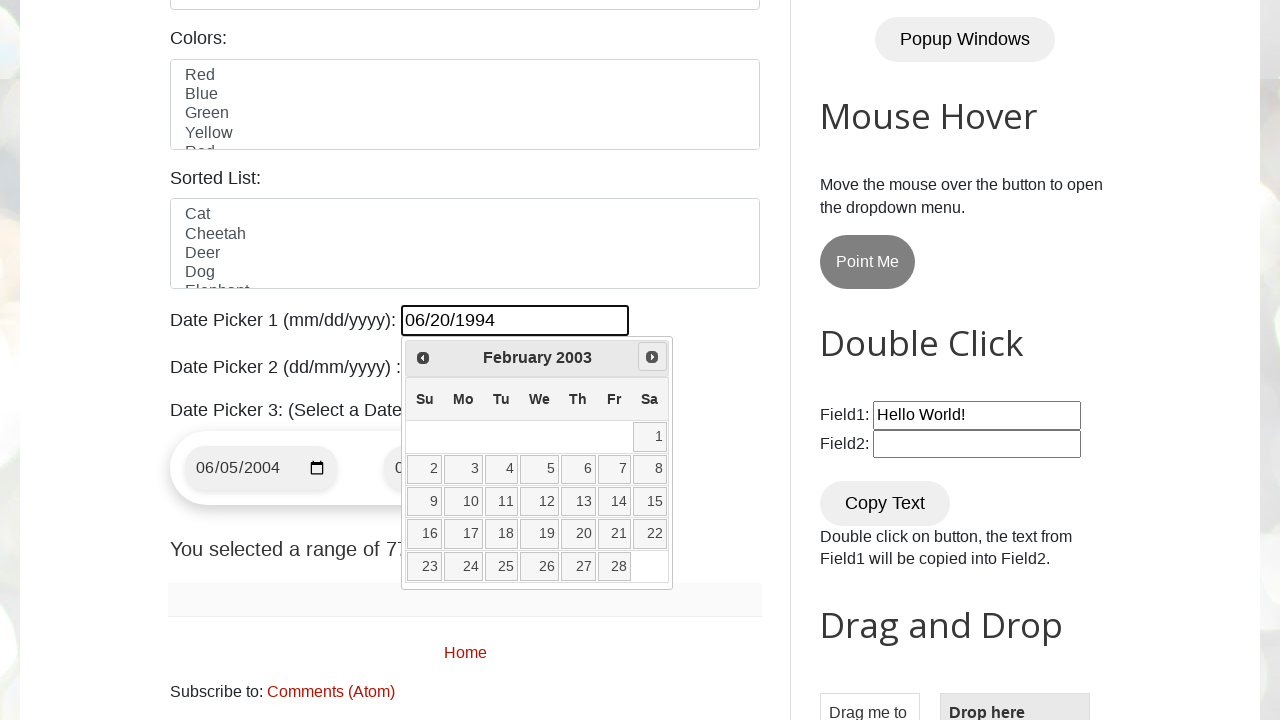

Clicked Next button to navigate forward (current: February 2003) at (652, 357) on xpath=//span[.='Next']
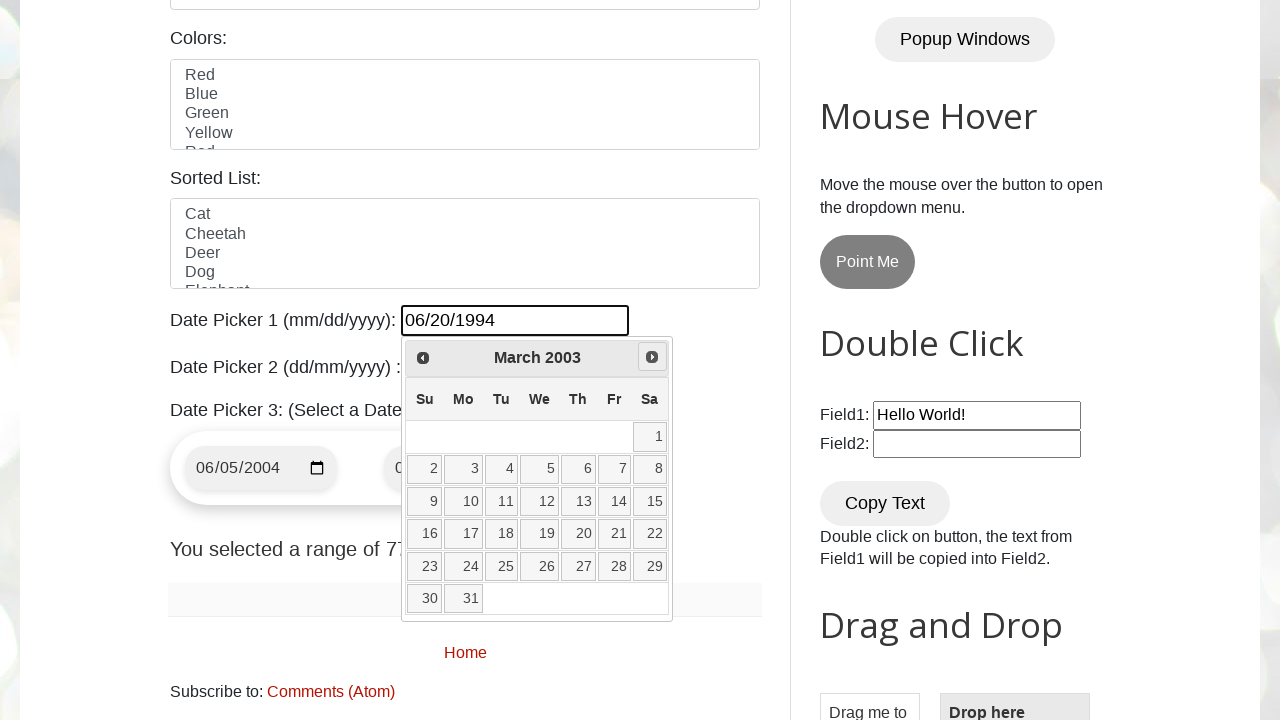

Clicked Next button to navigate forward (current: March 2003) at (652, 357) on xpath=//span[.='Next']
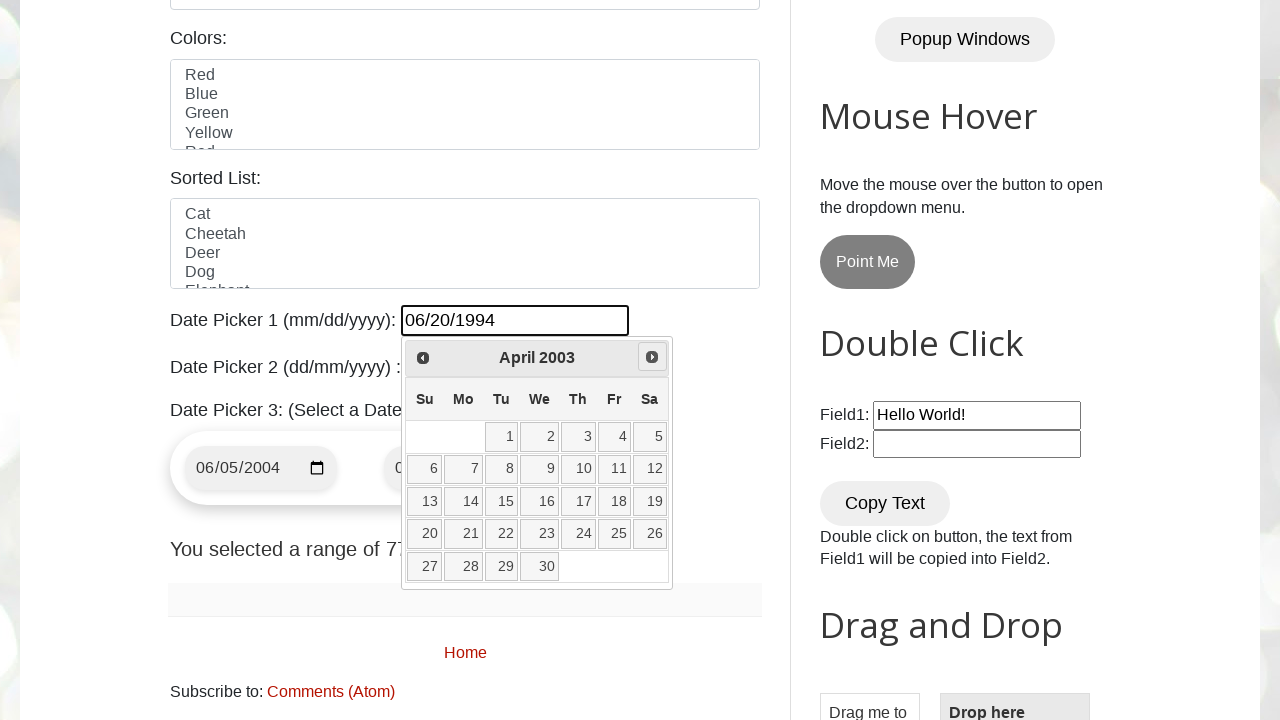

Clicked Next button to navigate forward (current: April 2003) at (652, 357) on xpath=//span[.='Next']
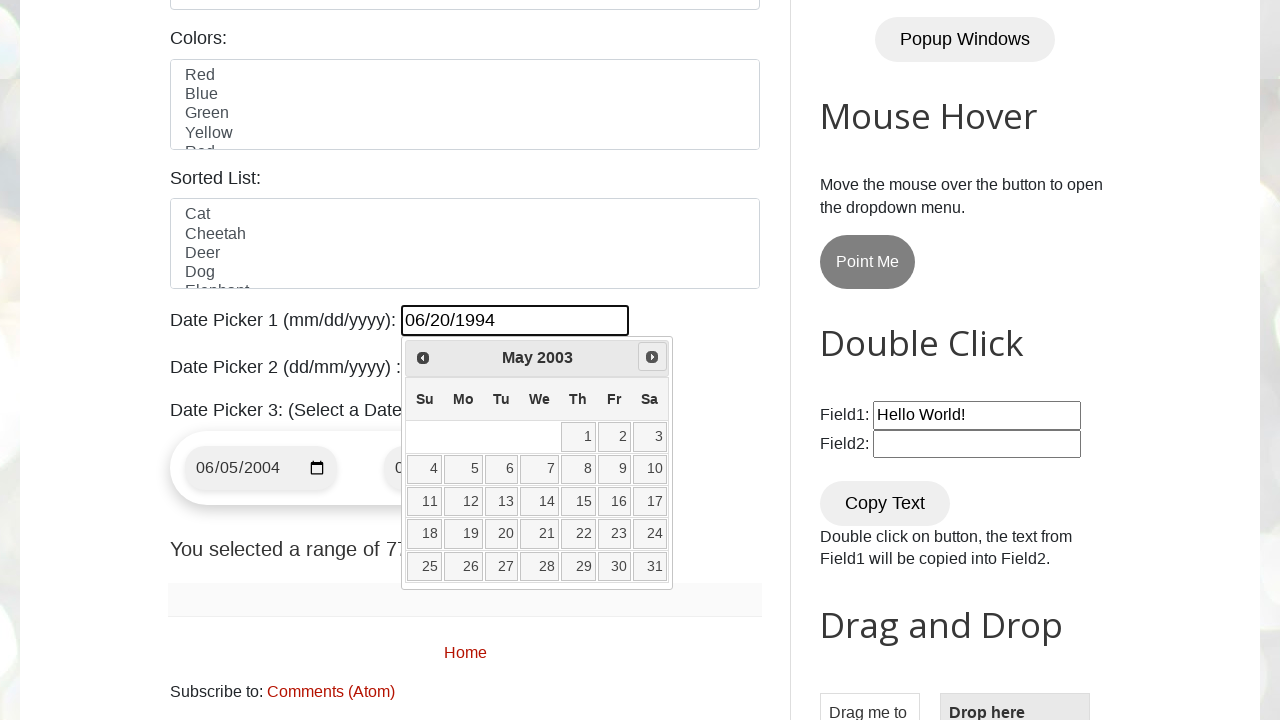

Clicked Next button to navigate forward (current: May 2003) at (652, 357) on xpath=//span[.='Next']
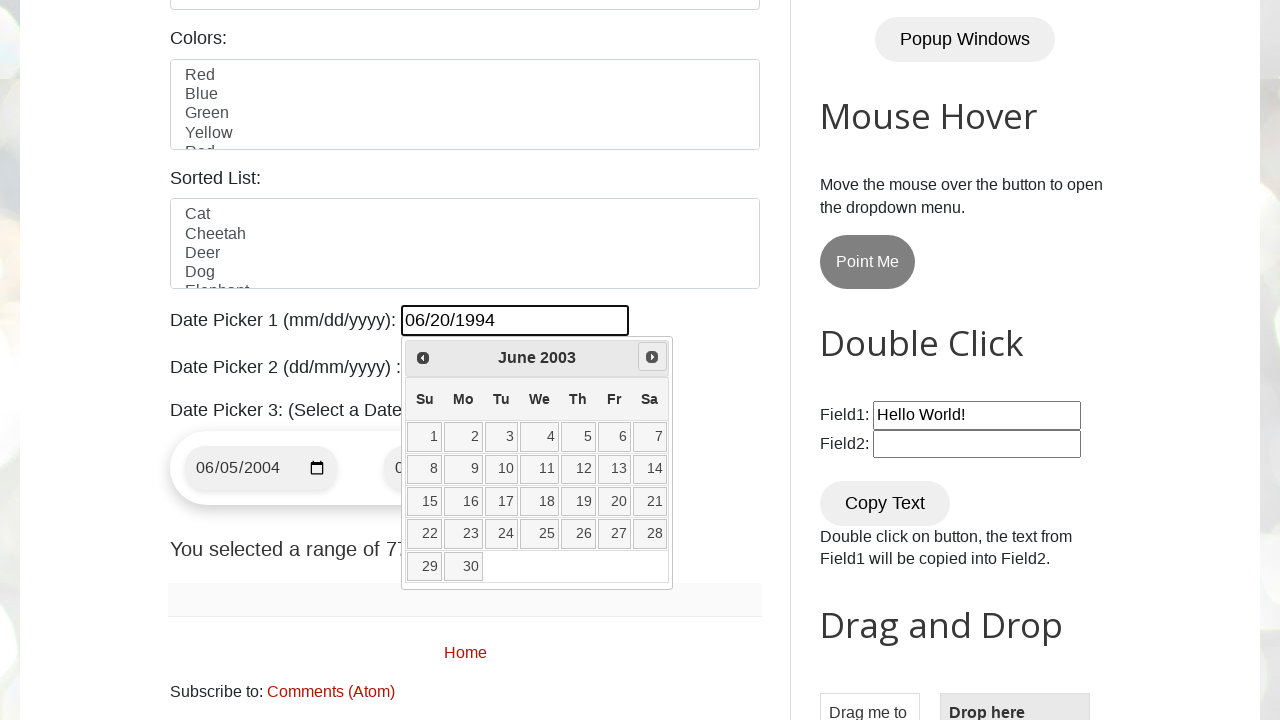

Clicked Next button to navigate forward (current: June 2003) at (652, 357) on xpath=//span[.='Next']
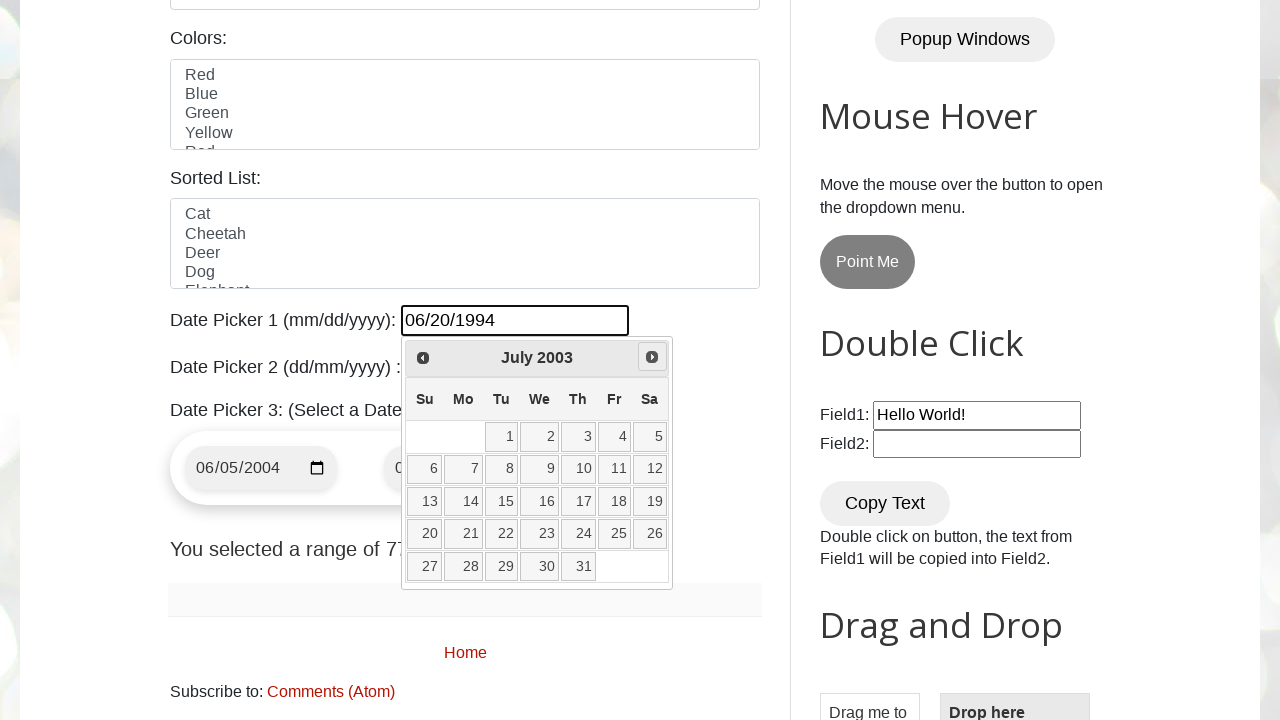

Clicked Next button to navigate forward (current: July 2003) at (652, 357) on xpath=//span[.='Next']
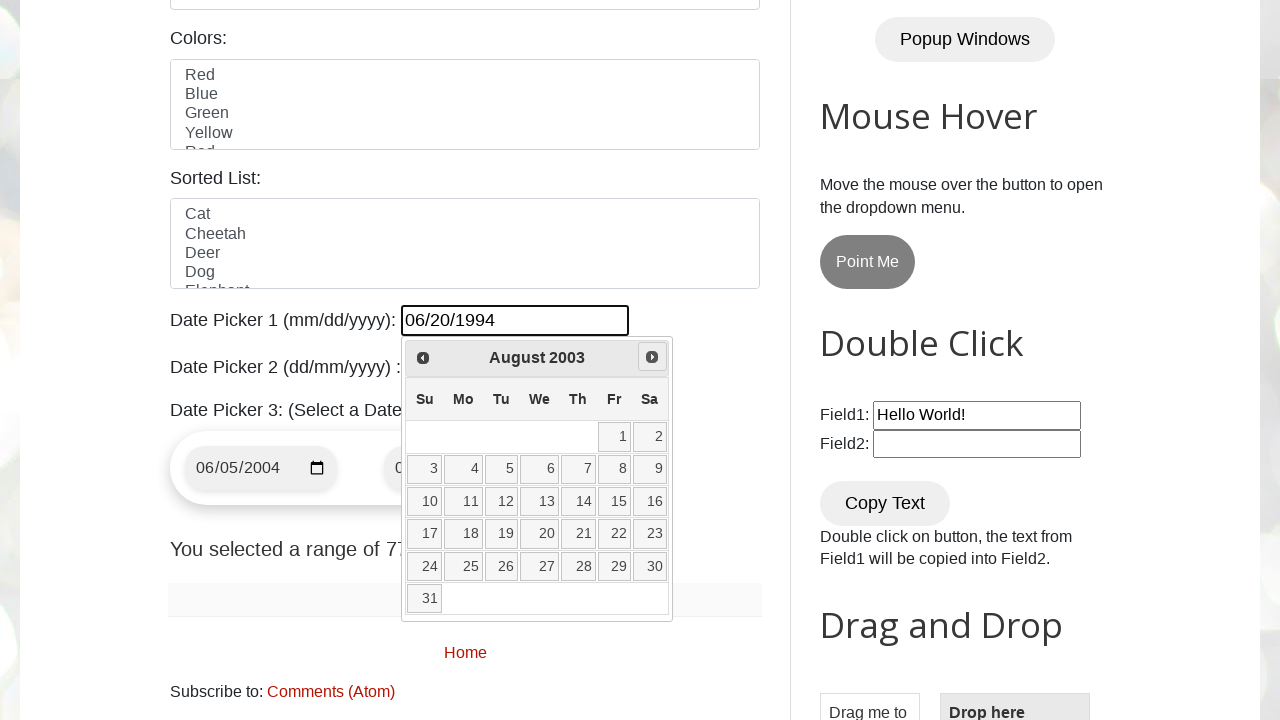

Clicked Next button to navigate forward (current: August 2003) at (652, 357) on xpath=//span[.='Next']
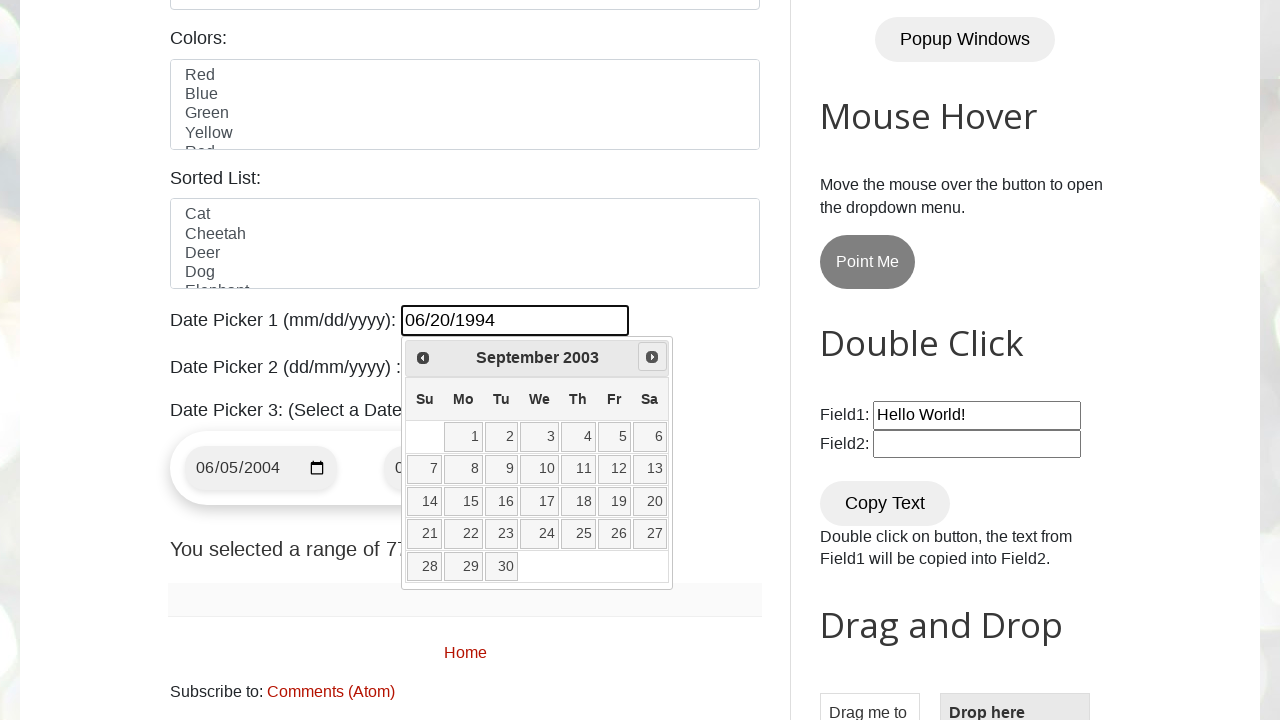

Clicked Next button to navigate forward (current: September 2003) at (652, 357) on xpath=//span[.='Next']
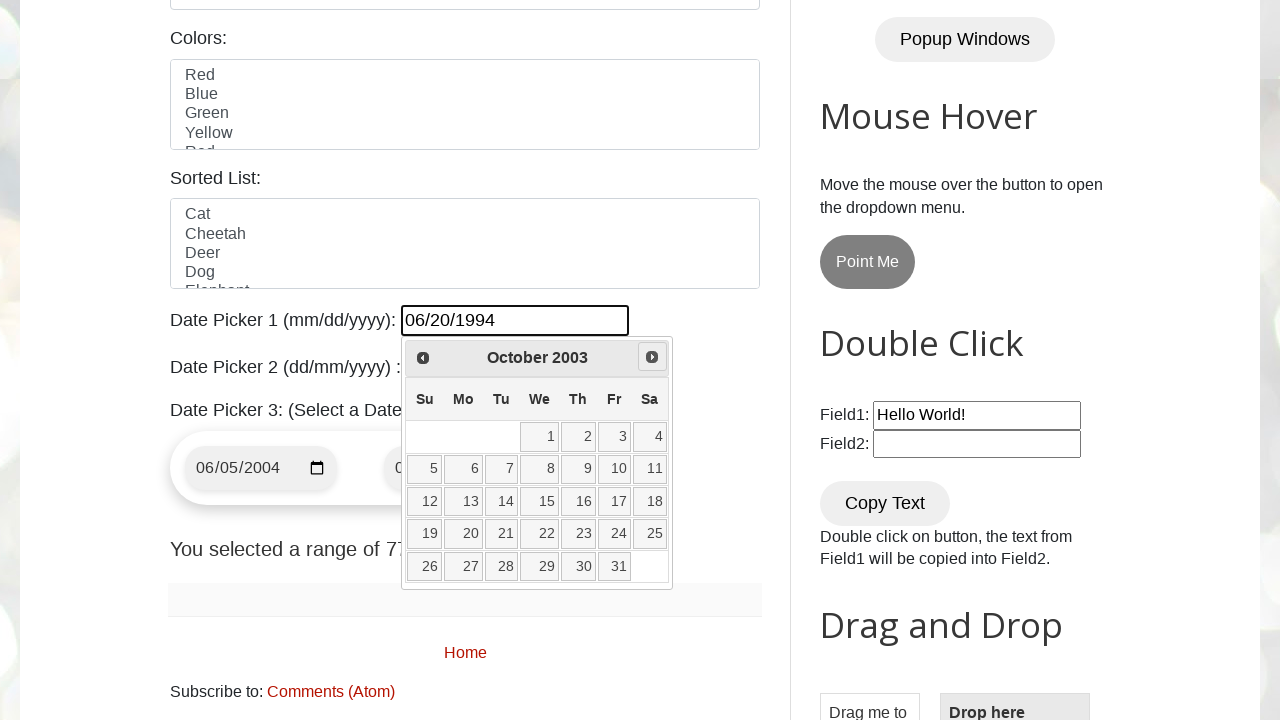

Clicked Next button to navigate forward (current: October 2003) at (652, 357) on xpath=//span[.='Next']
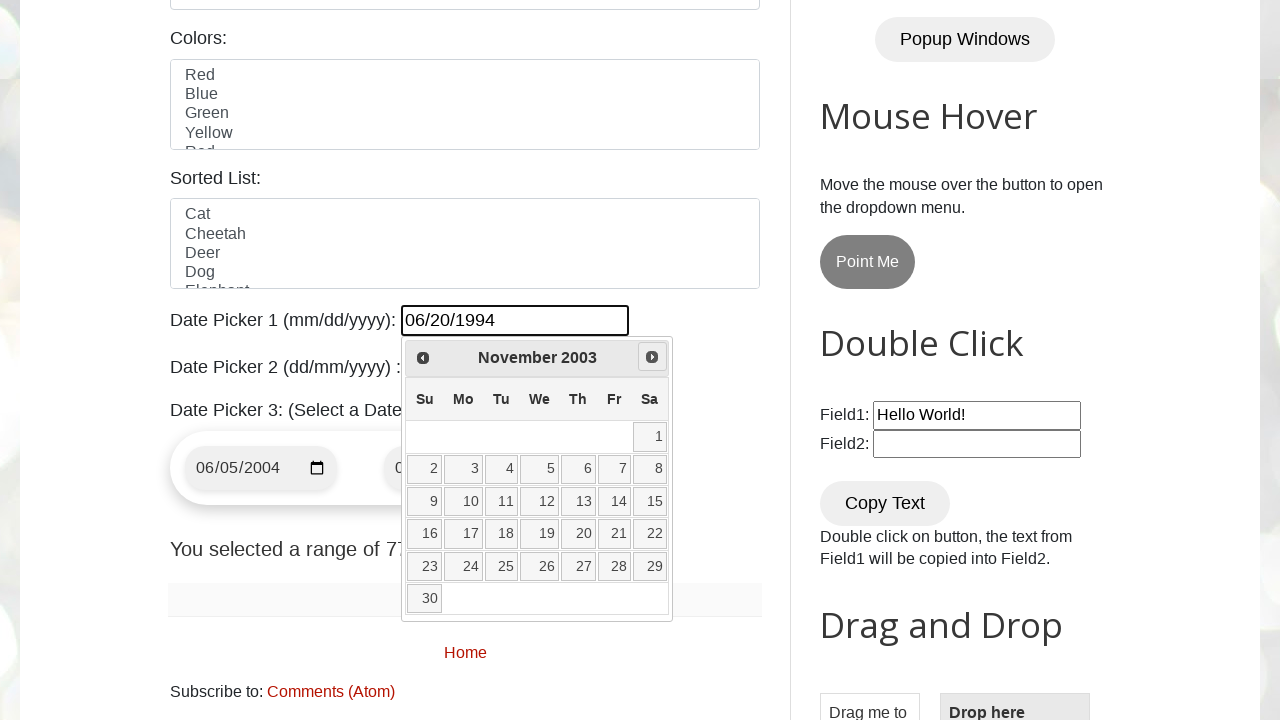

Clicked Next button to navigate forward (current: November 2003) at (652, 357) on xpath=//span[.='Next']
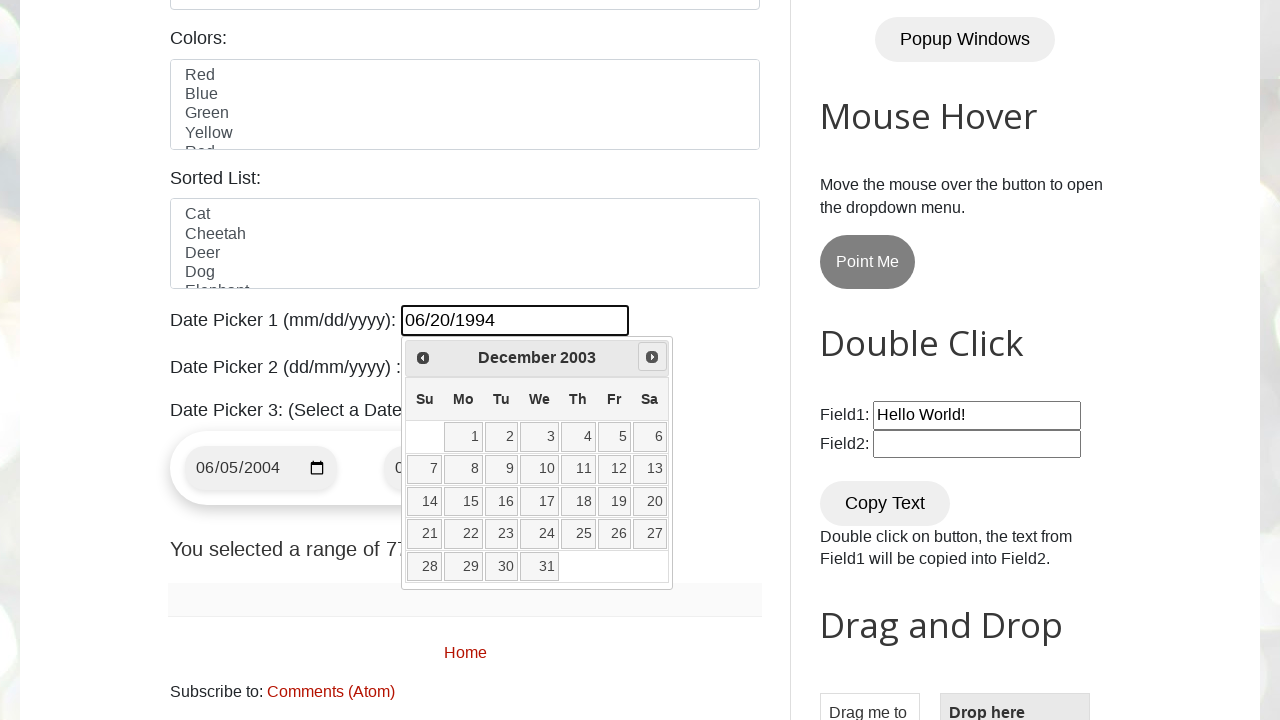

Clicked Next button to navigate forward (current: December 2003) at (652, 357) on xpath=//span[.='Next']
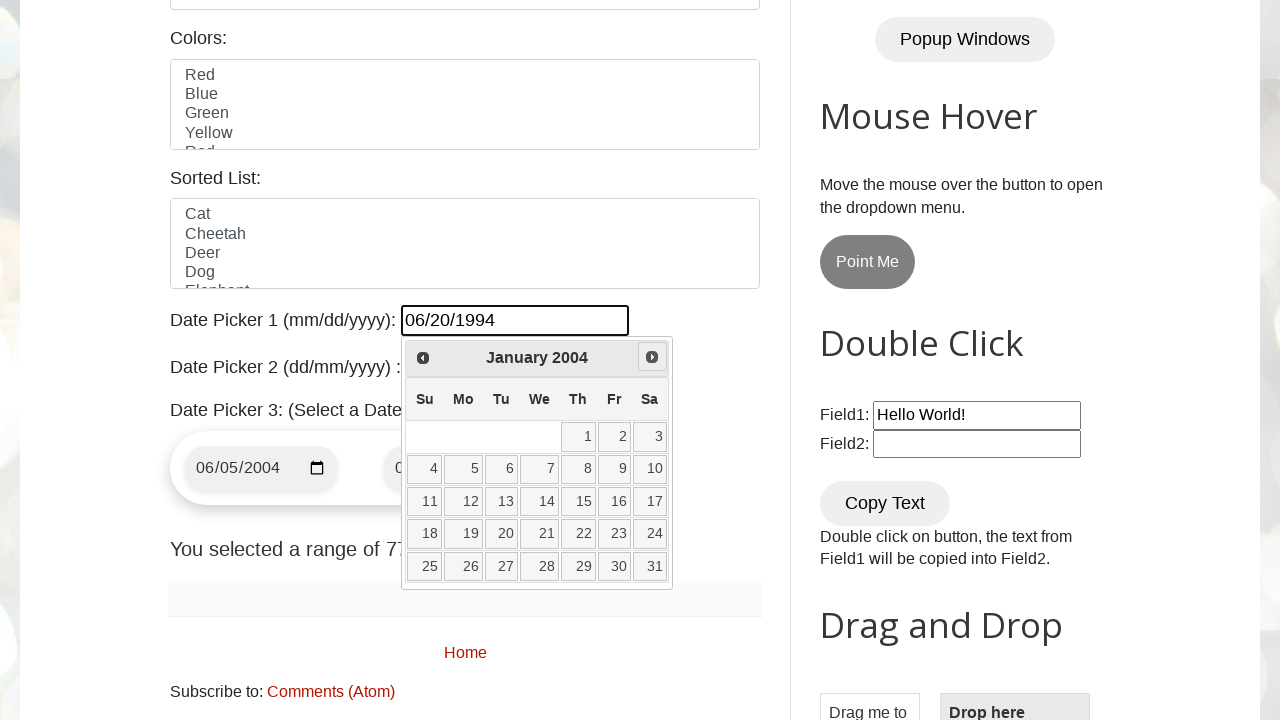

Clicked Next button to navigate forward (current: January 2004) at (652, 357) on xpath=//span[.='Next']
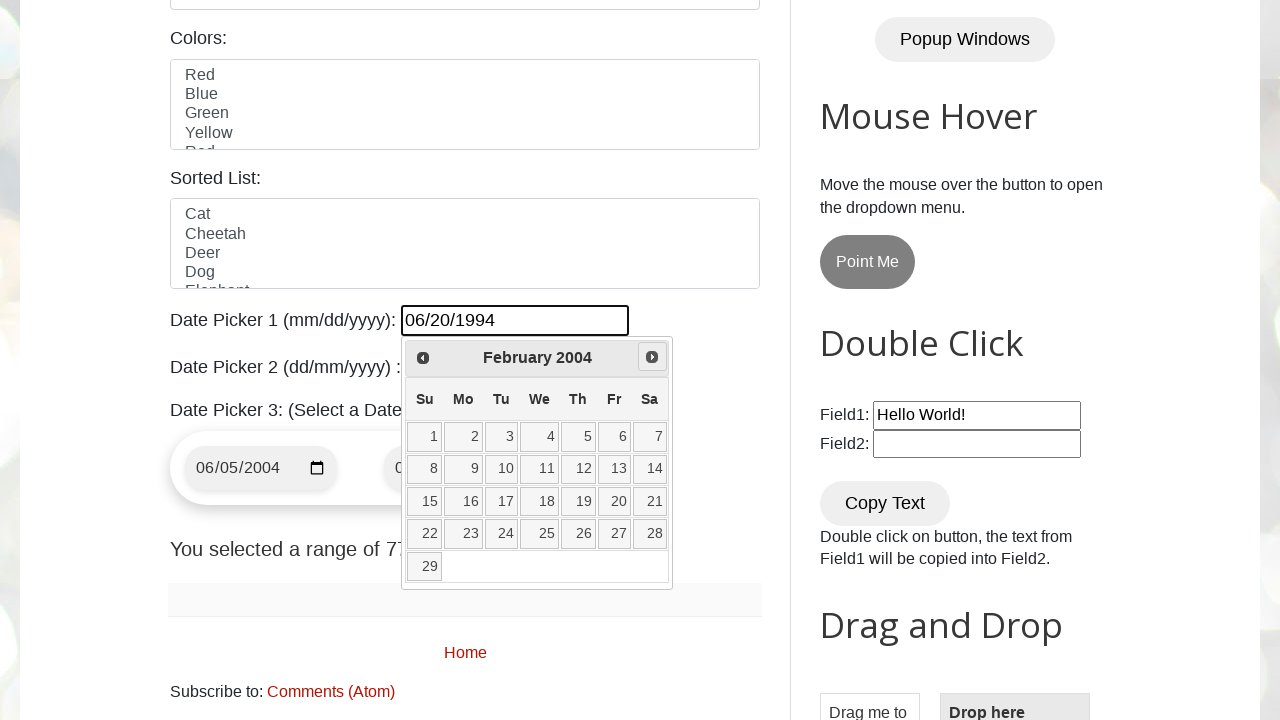

Clicked Next button to navigate forward (current: February 2004) at (652, 357) on xpath=//span[.='Next']
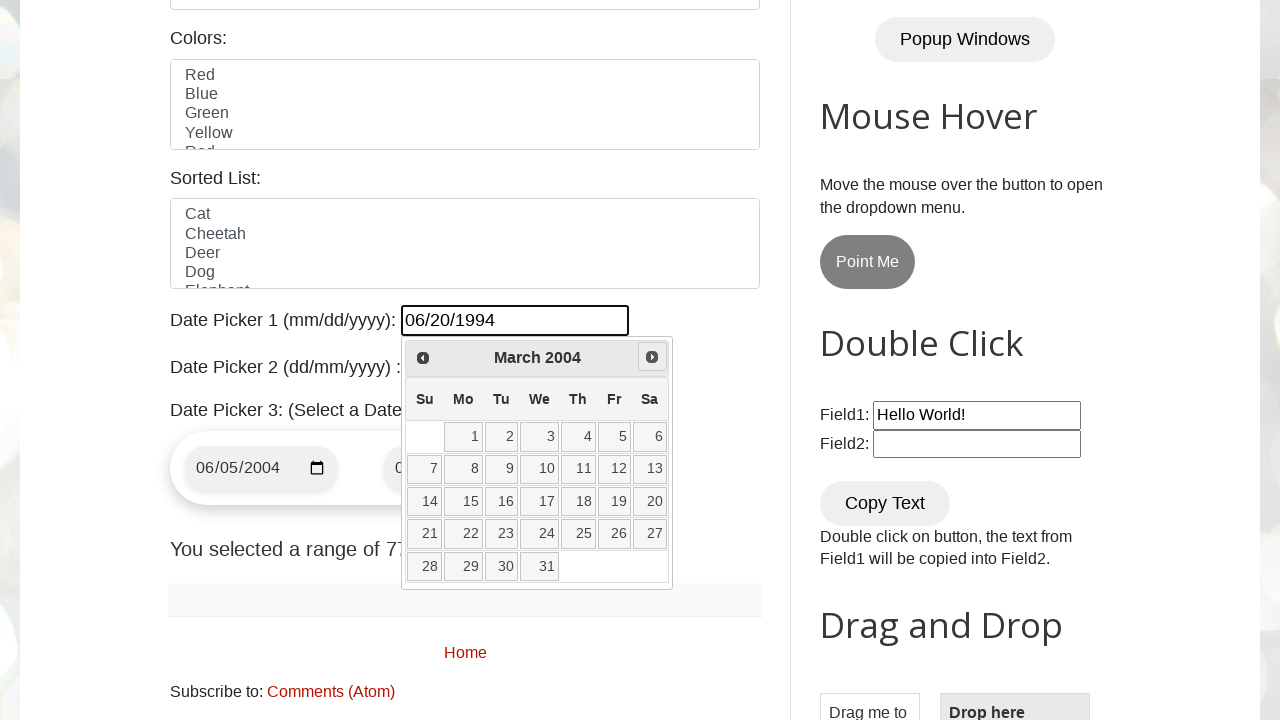

Clicked Next button to navigate forward (current: March 2004) at (652, 357) on xpath=//span[.='Next']
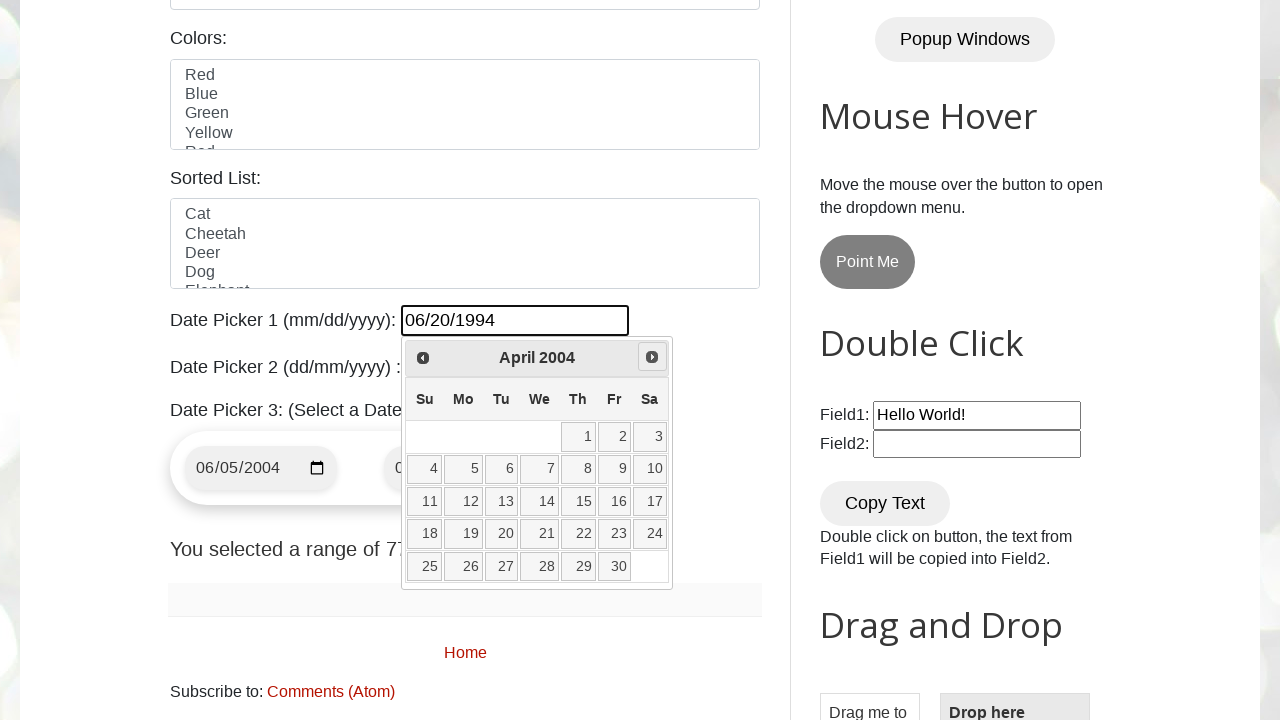

Clicked Next button to navigate forward (current: April 2004) at (652, 357) on xpath=//span[.='Next']
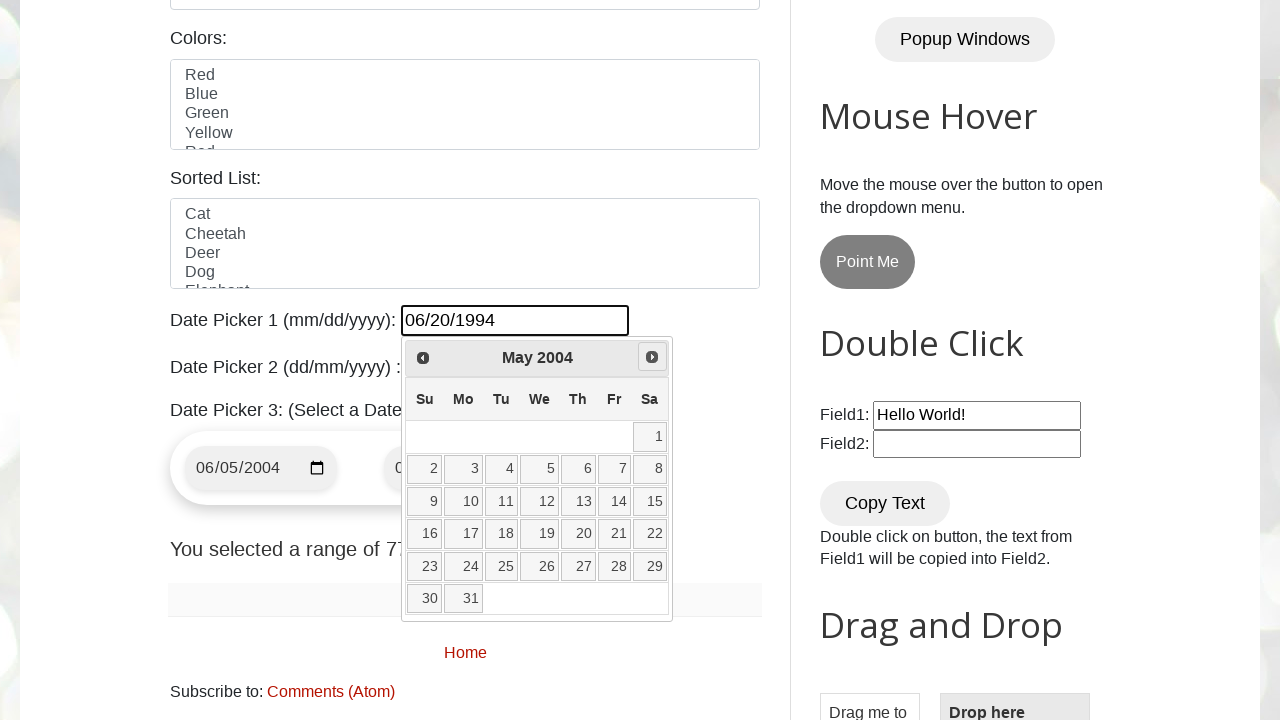

Clicked Next button to navigate forward (current: May 2004) at (652, 357) on xpath=//span[.='Next']
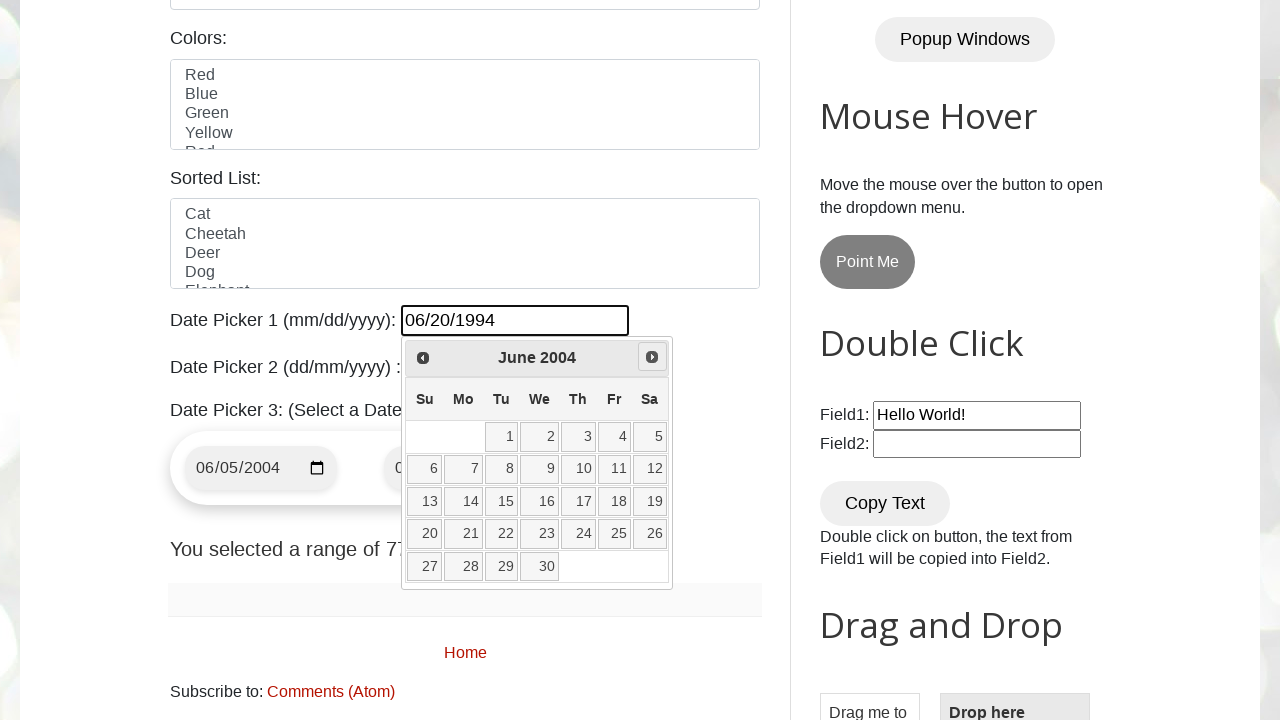

Clicked Next button to navigate forward (current: June 2004) at (652, 357) on xpath=//span[.='Next']
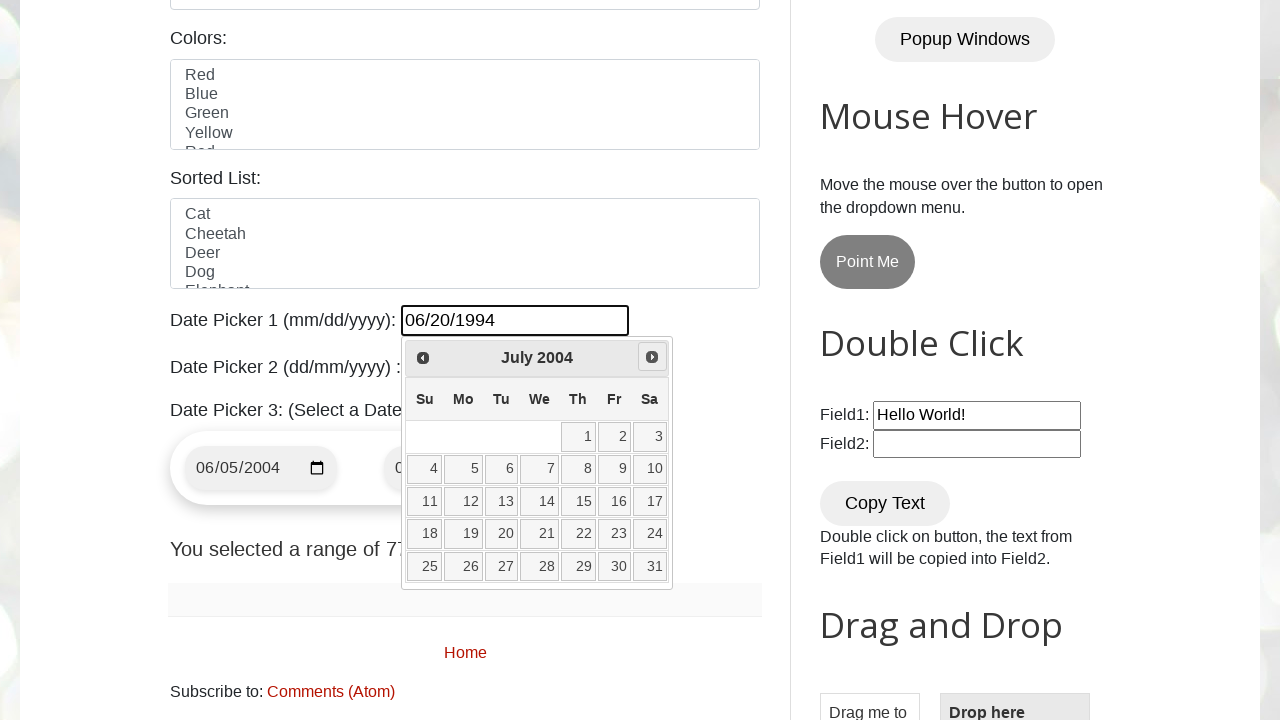

Clicked Next button to navigate forward (current: July 2004) at (652, 357) on xpath=//span[.='Next']
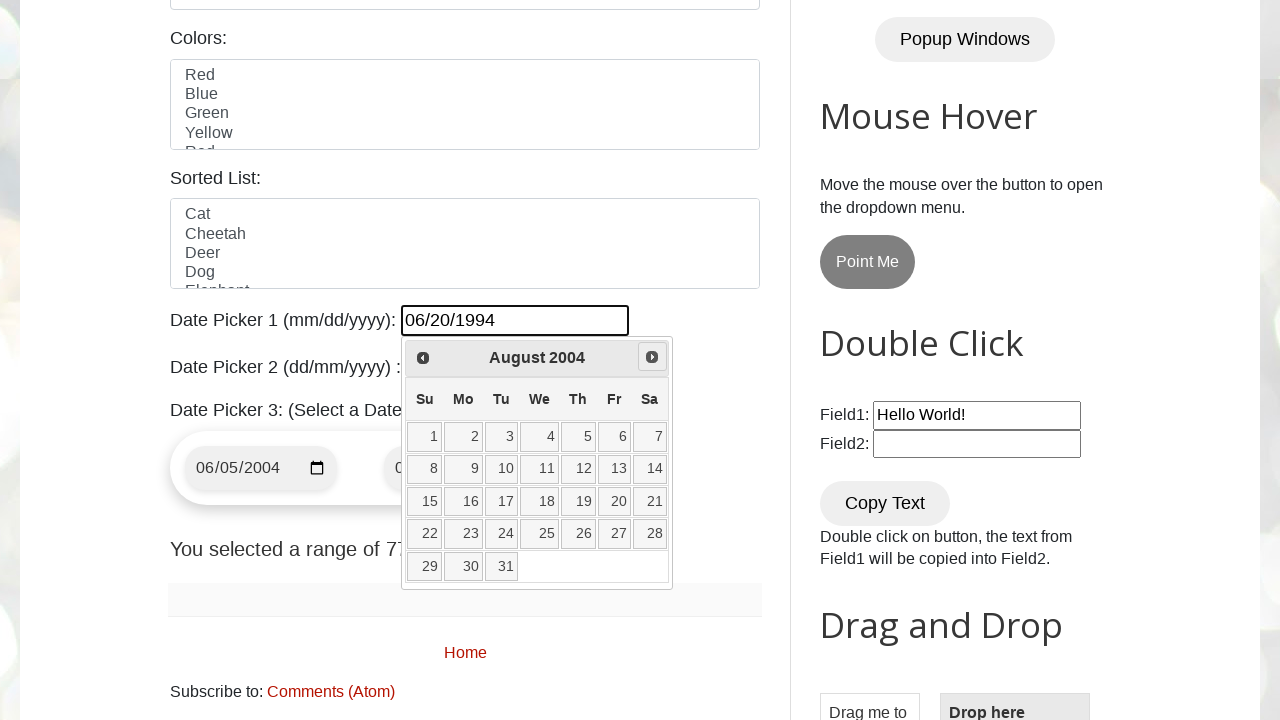

Clicked Next button to navigate forward (current: August 2004) at (652, 357) on xpath=//span[.='Next']
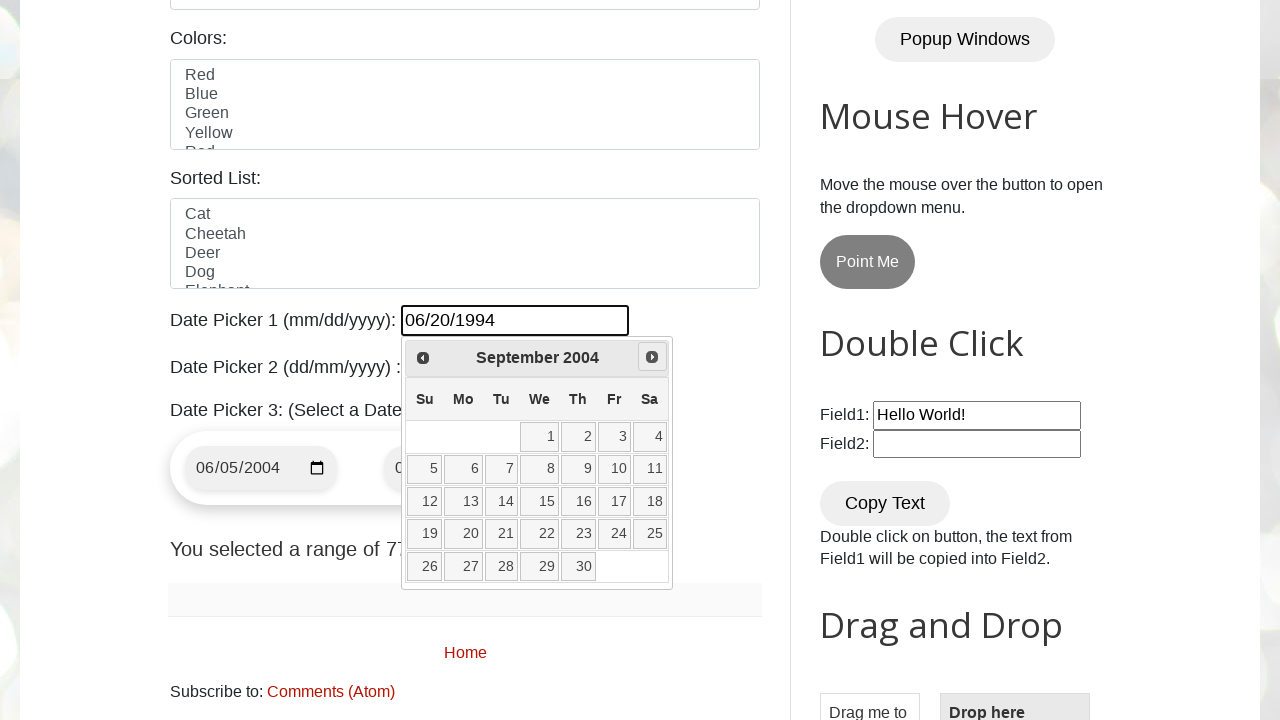

Clicked Next button to navigate forward (current: September 2004) at (652, 357) on xpath=//span[.='Next']
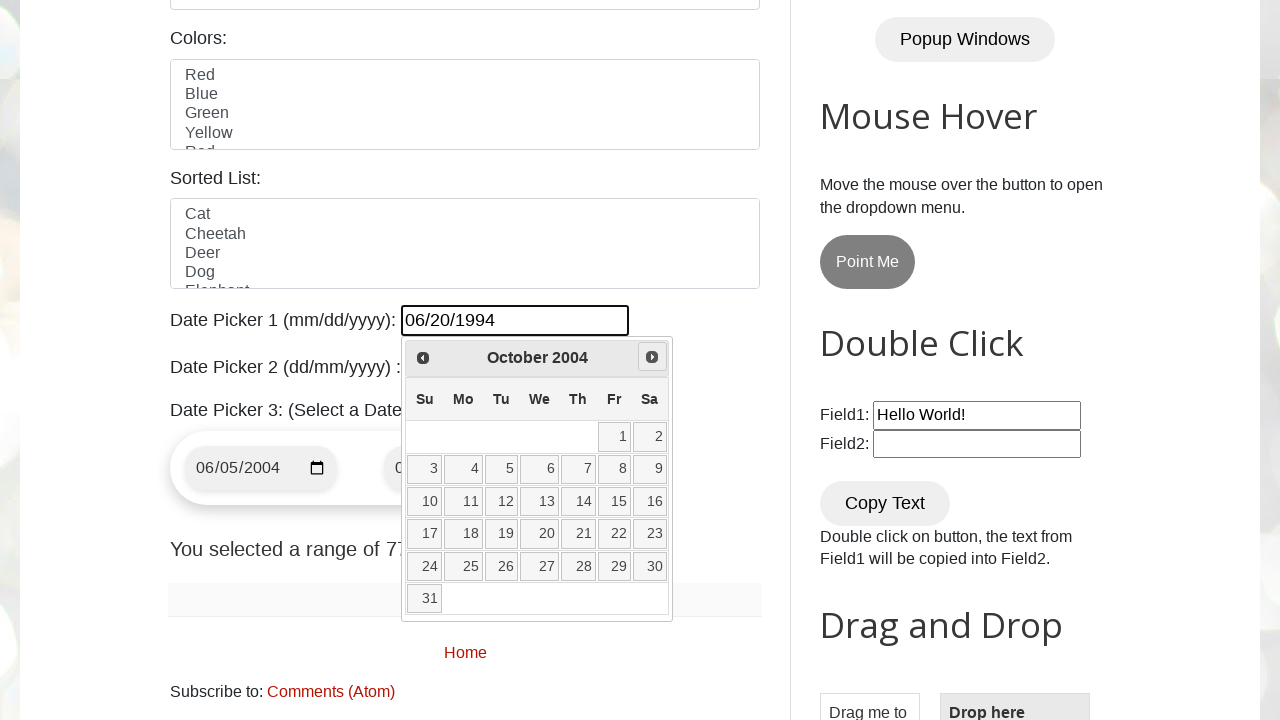

Clicked Next button to navigate forward (current: October 2004) at (652, 357) on xpath=//span[.='Next']
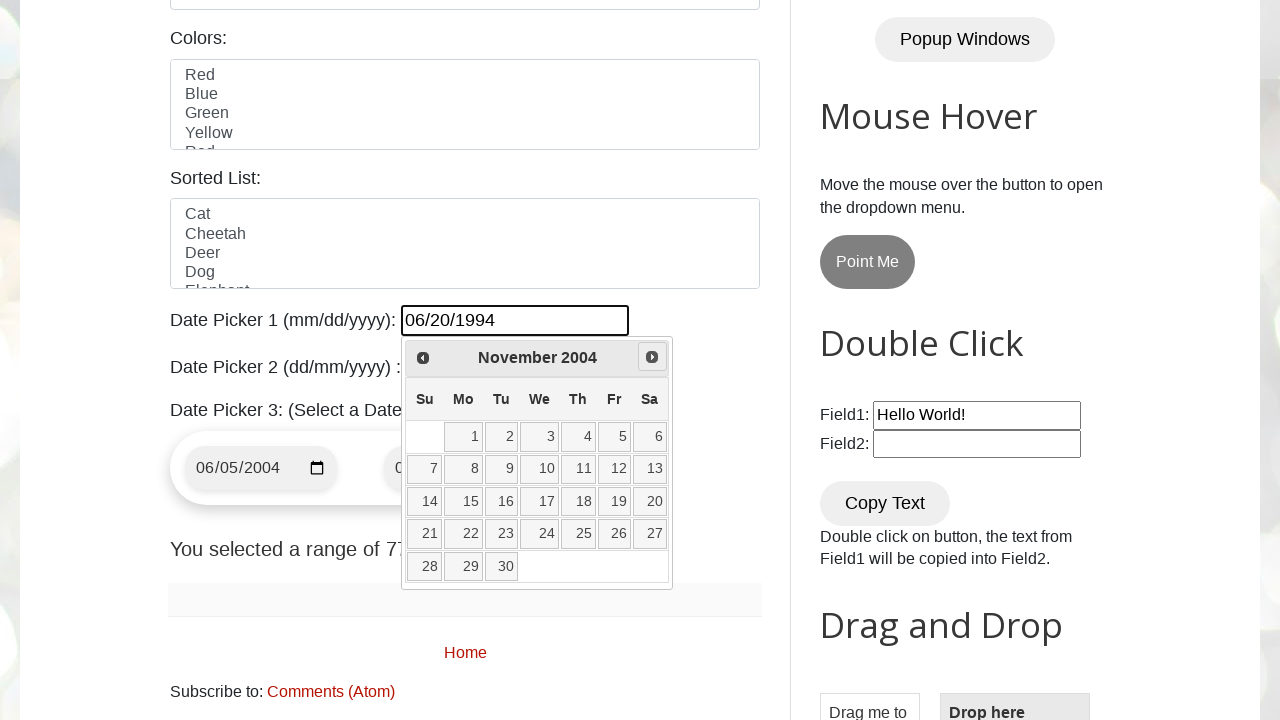

Clicked Next button to navigate forward (current: November 2004) at (652, 357) on xpath=//span[.='Next']
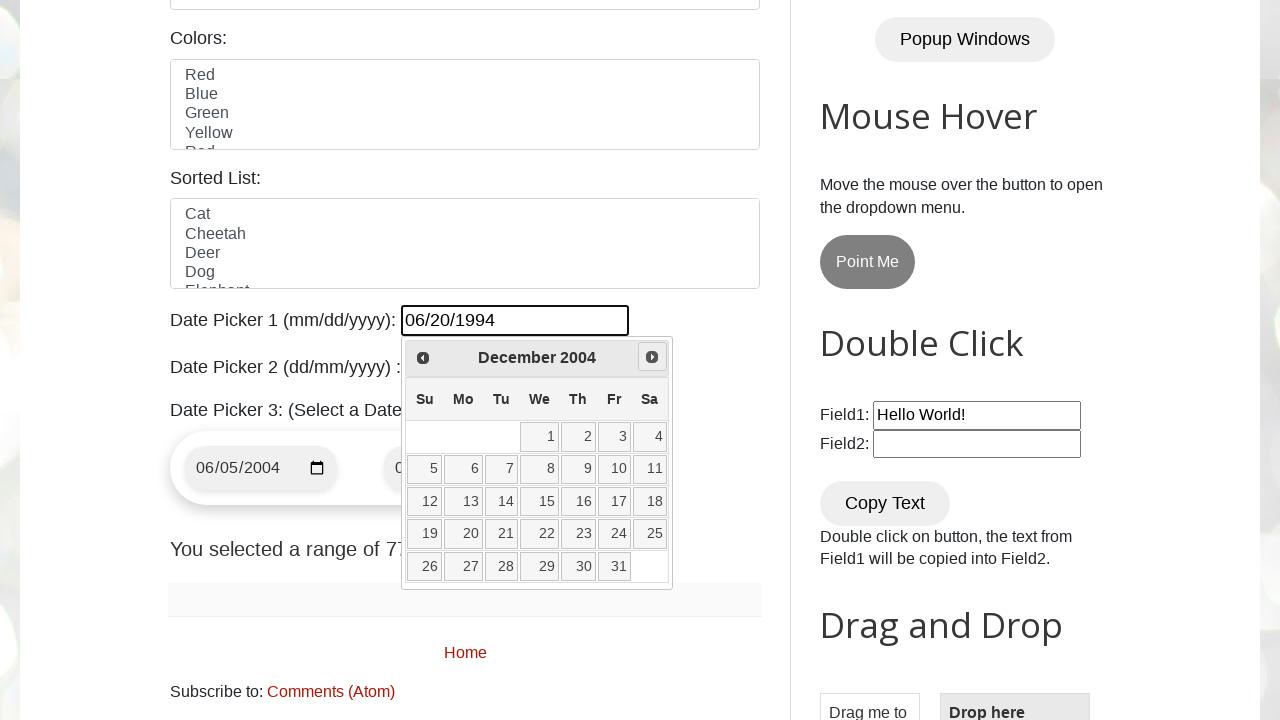

Clicked Next button to navigate forward (current: December 2004) at (652, 357) on xpath=//span[.='Next']
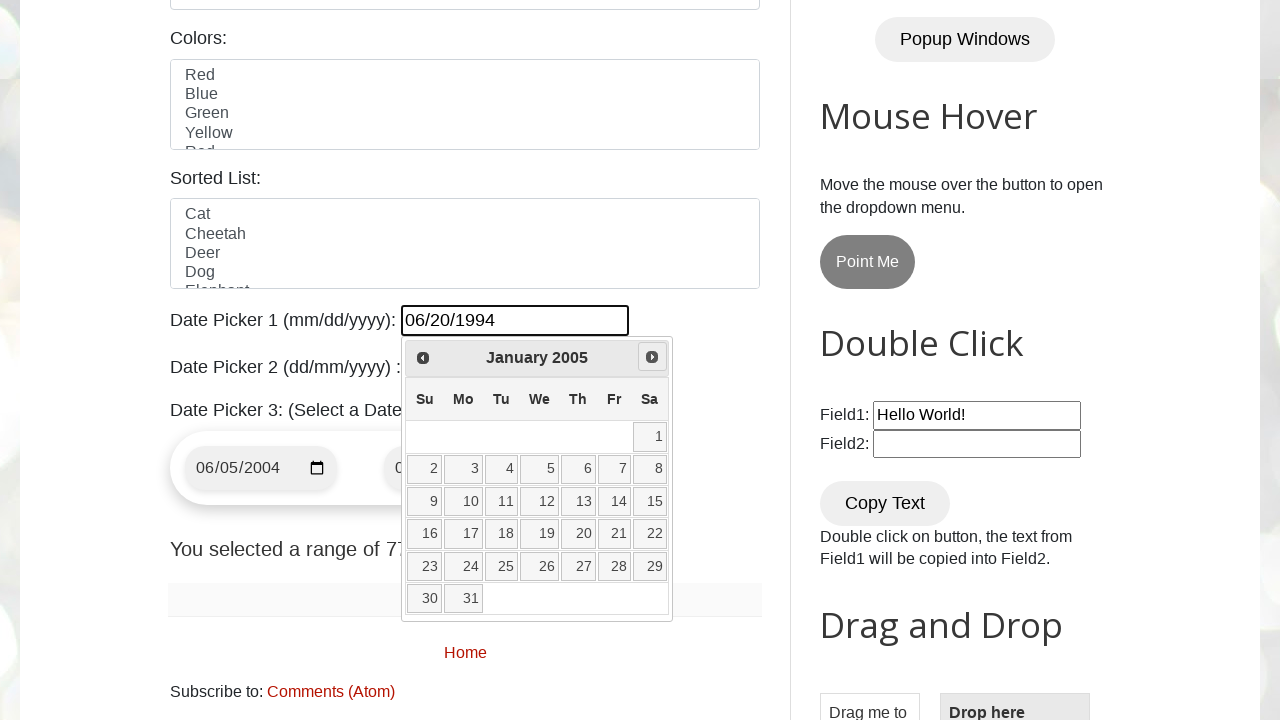

Clicked Next button to navigate forward (current: January 2005) at (652, 357) on xpath=//span[.='Next']
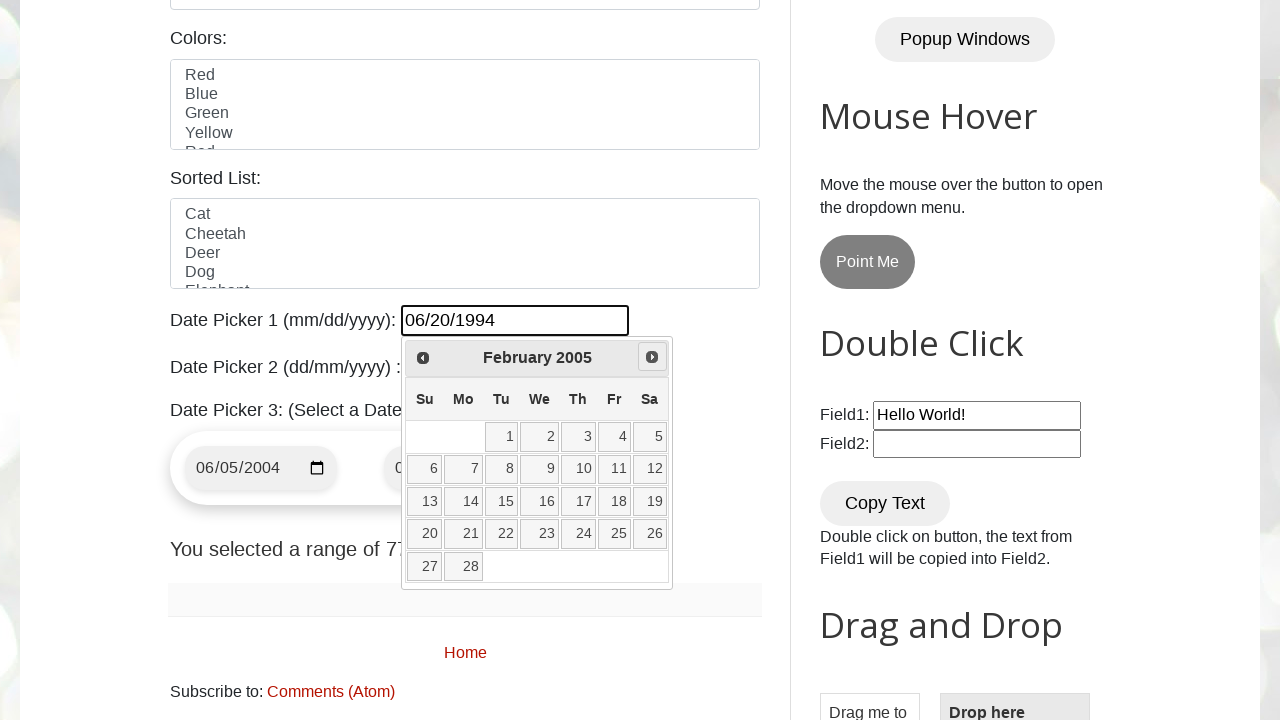

Clicked Next button to navigate forward (current: February 2005) at (652, 357) on xpath=//span[.='Next']
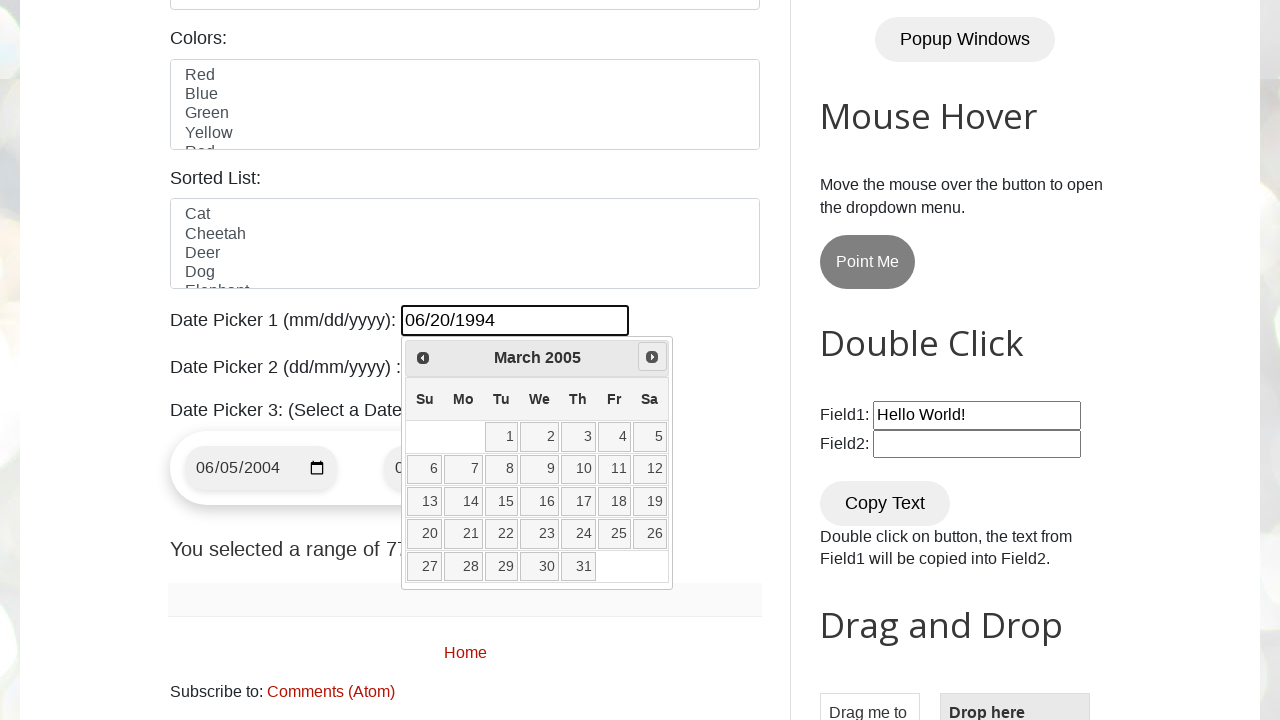

Clicked Next button to navigate forward (current: March 2005) at (652, 357) on xpath=//span[.='Next']
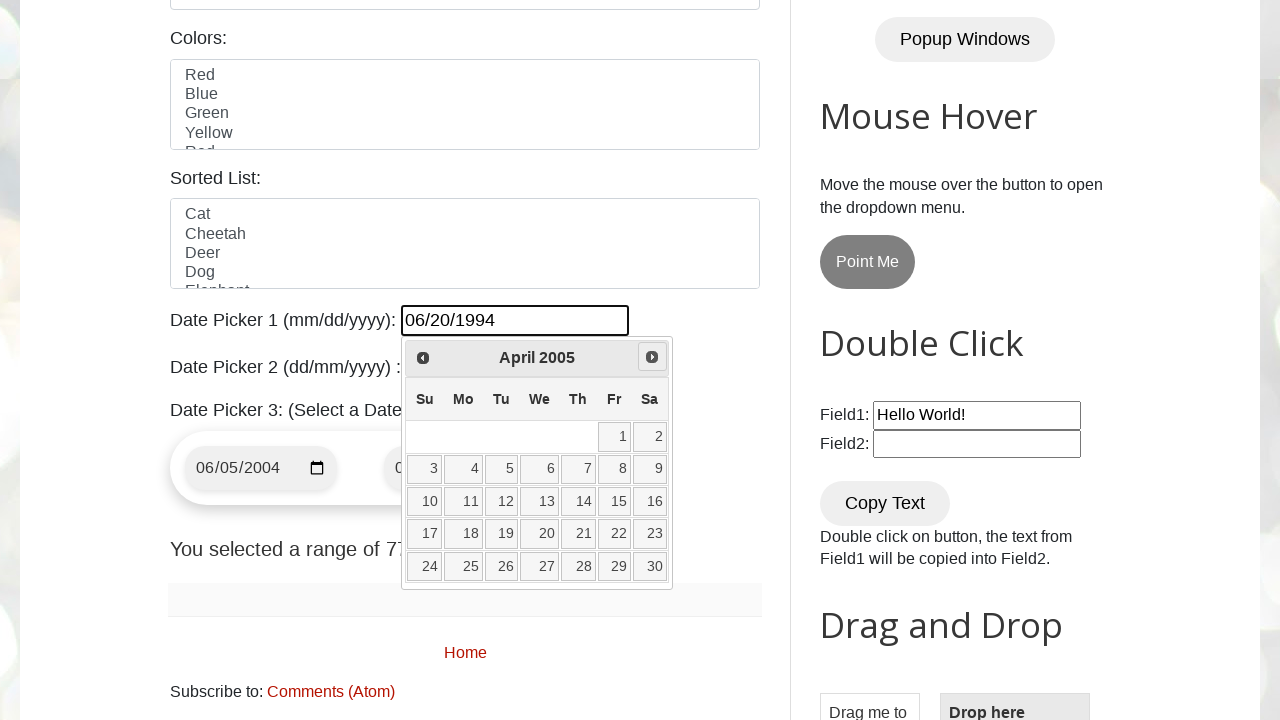

Clicked Next button to navigate forward (current: April 2005) at (652, 357) on xpath=//span[.='Next']
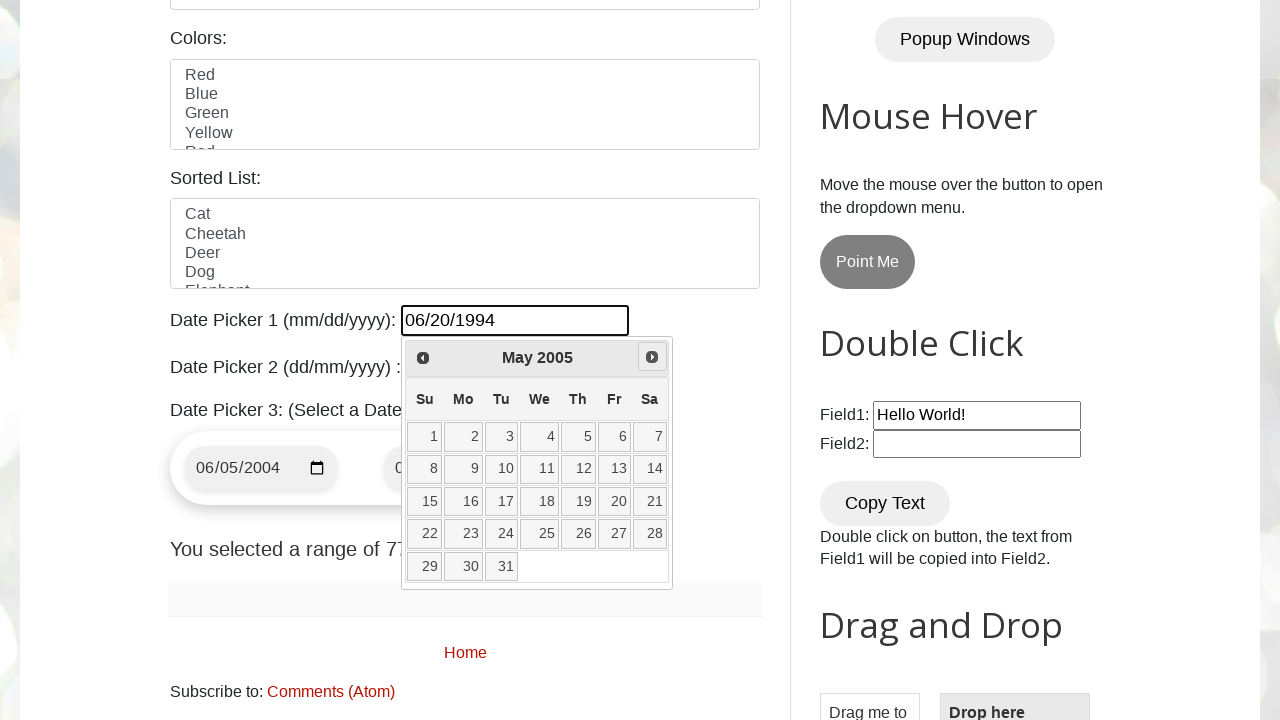

Clicked Next button to navigate forward (current: May 2005) at (652, 357) on xpath=//span[.='Next']
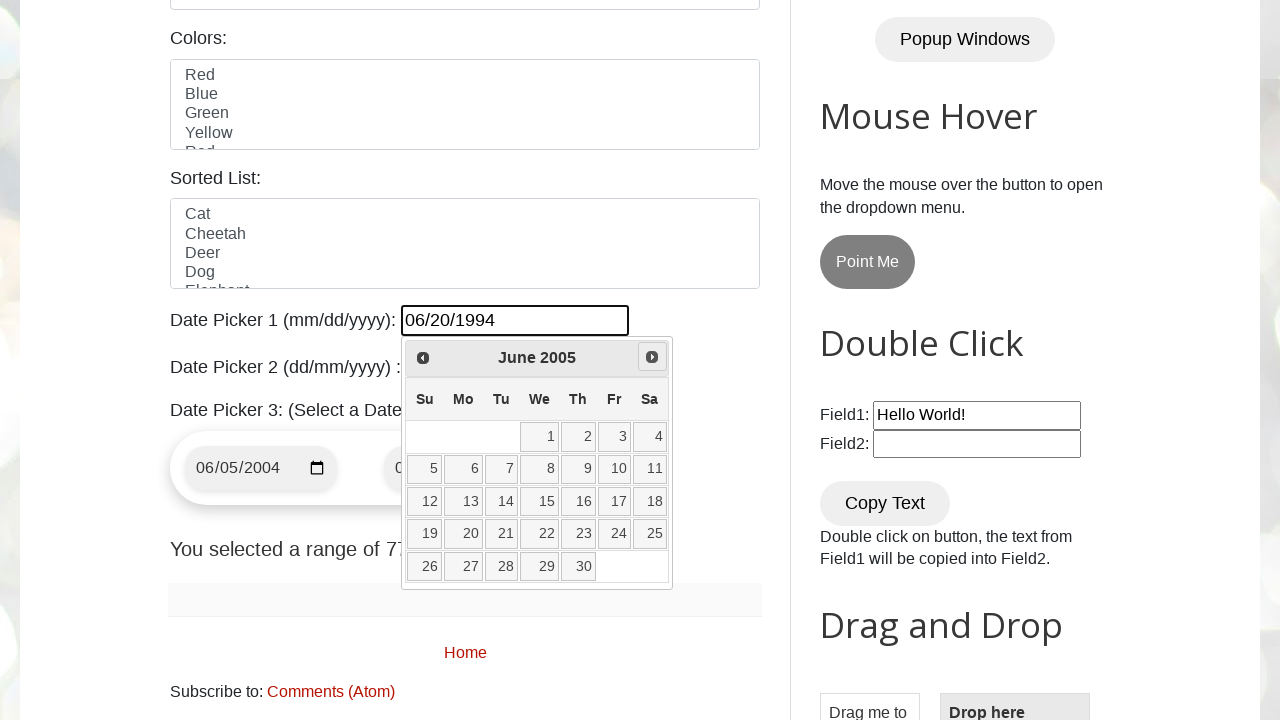

Clicked Next button to navigate forward (current: June 2005) at (652, 357) on xpath=//span[.='Next']
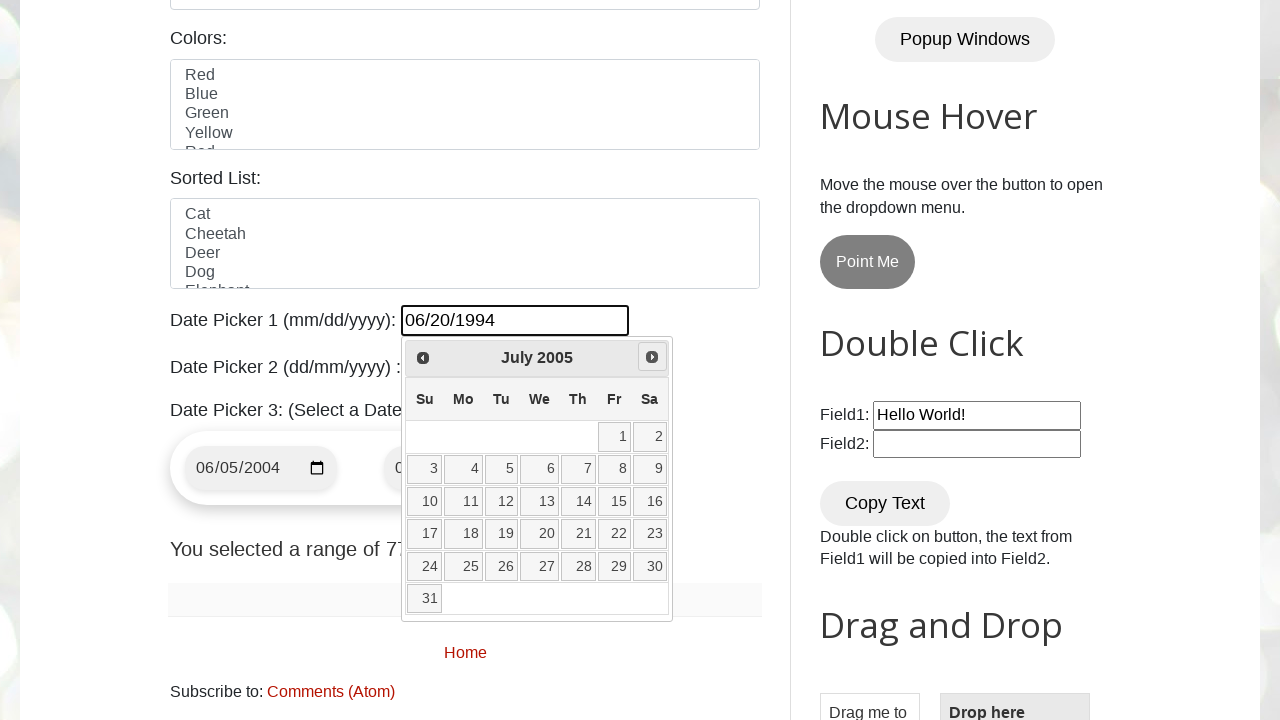

Clicked Next button to navigate forward (current: July 2005) at (652, 357) on xpath=//span[.='Next']
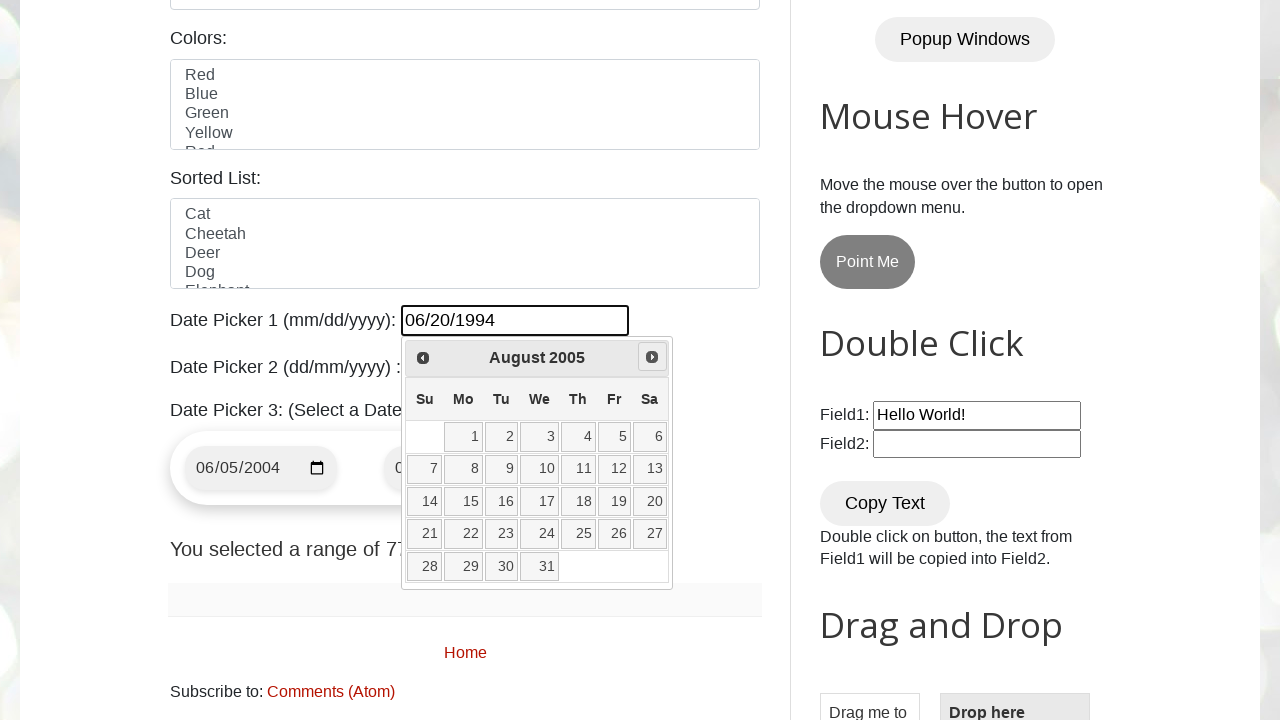

Clicked Next button to navigate forward (current: August 2005) at (652, 357) on xpath=//span[.='Next']
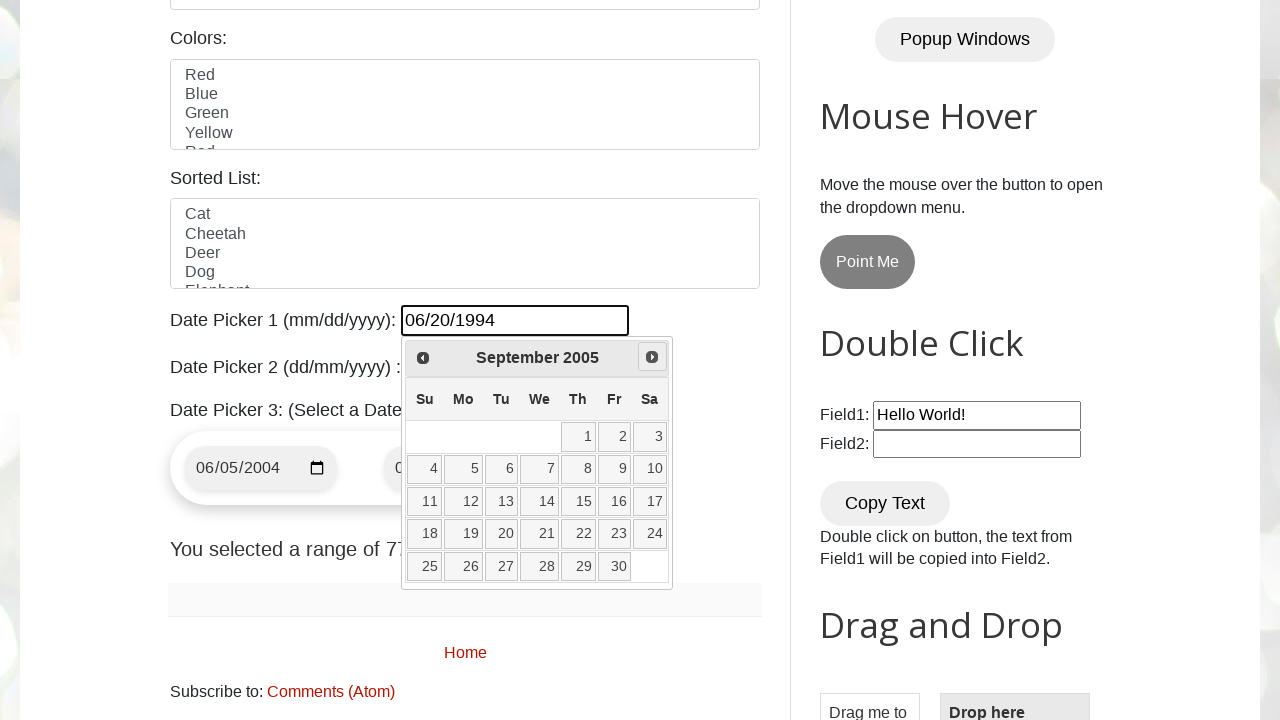

Clicked Next button to navigate forward (current: September 2005) at (652, 357) on xpath=//span[.='Next']
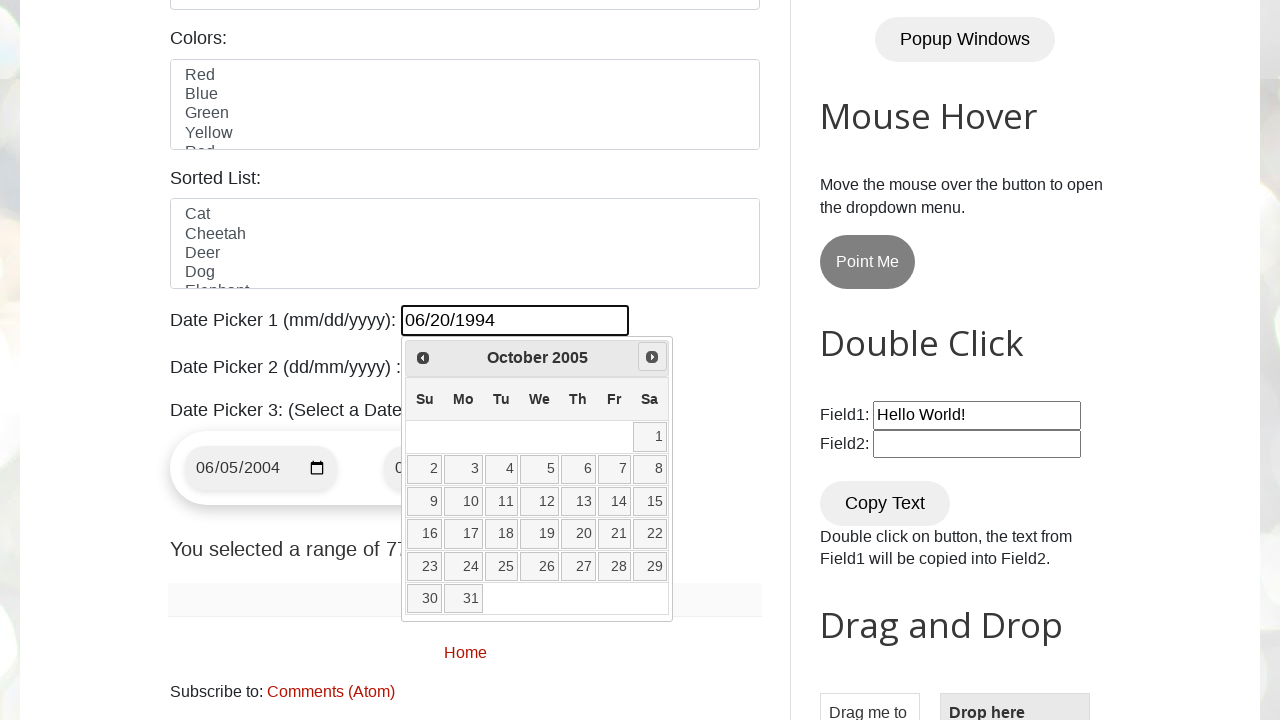

Clicked Next button to navigate forward (current: October 2005) at (652, 357) on xpath=//span[.='Next']
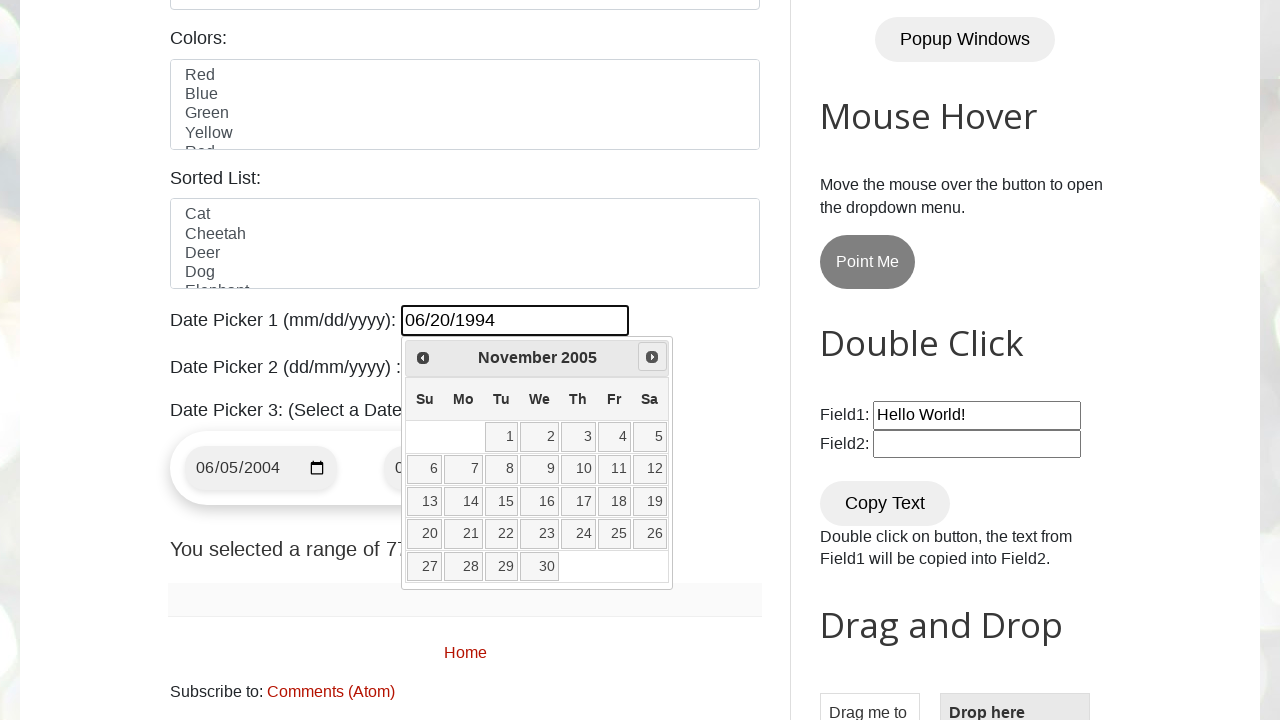

Clicked Next button to navigate forward (current: November 2005) at (652, 357) on xpath=//span[.='Next']
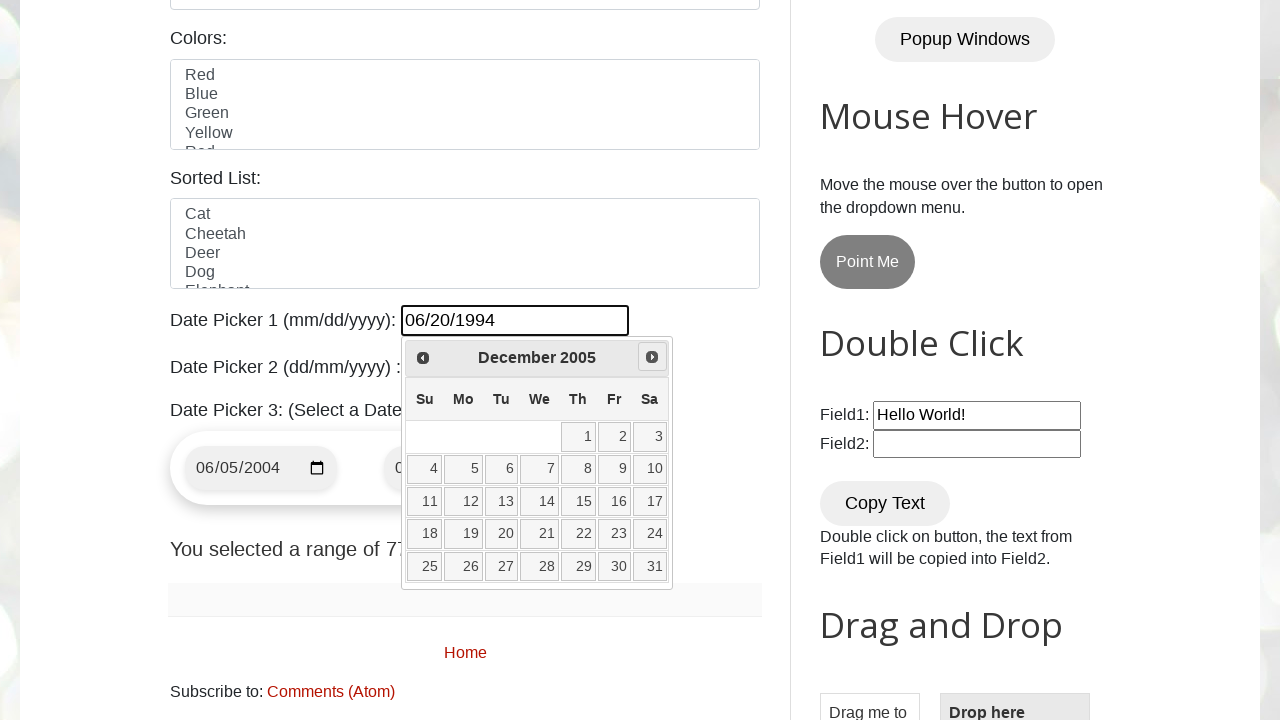

Clicked Next button to navigate forward (current: December 2005) at (652, 357) on xpath=//span[.='Next']
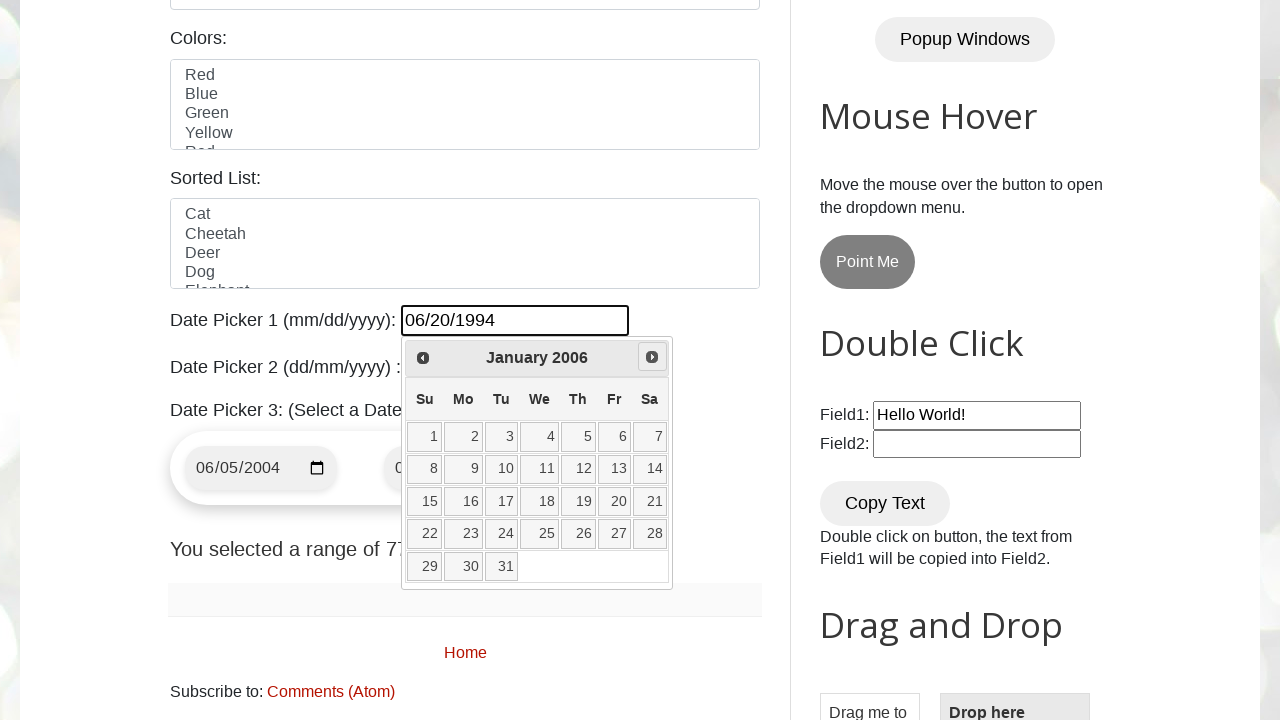

Clicked Next button to navigate forward (current: January 2006) at (652, 357) on xpath=//span[.='Next']
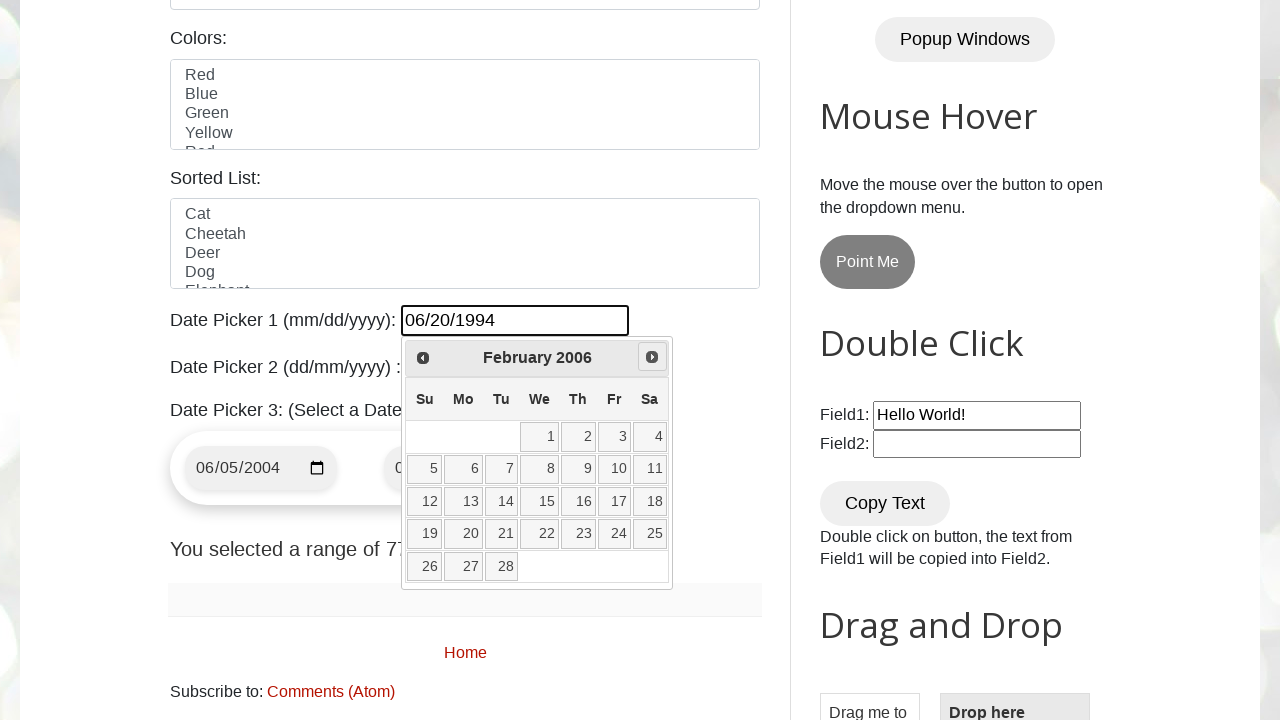

Clicked Next button to navigate forward (current: February 2006) at (652, 357) on xpath=//span[.='Next']
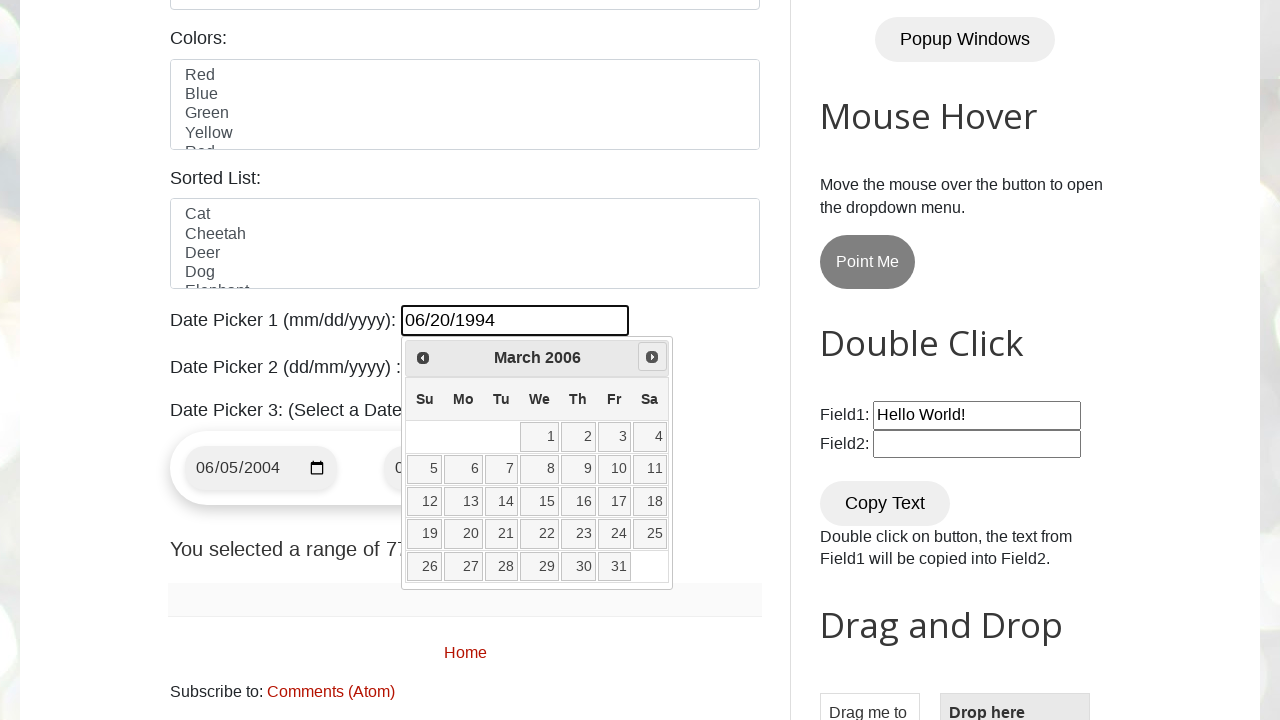

Clicked Next button to navigate forward (current: March 2006) at (652, 357) on xpath=//span[.='Next']
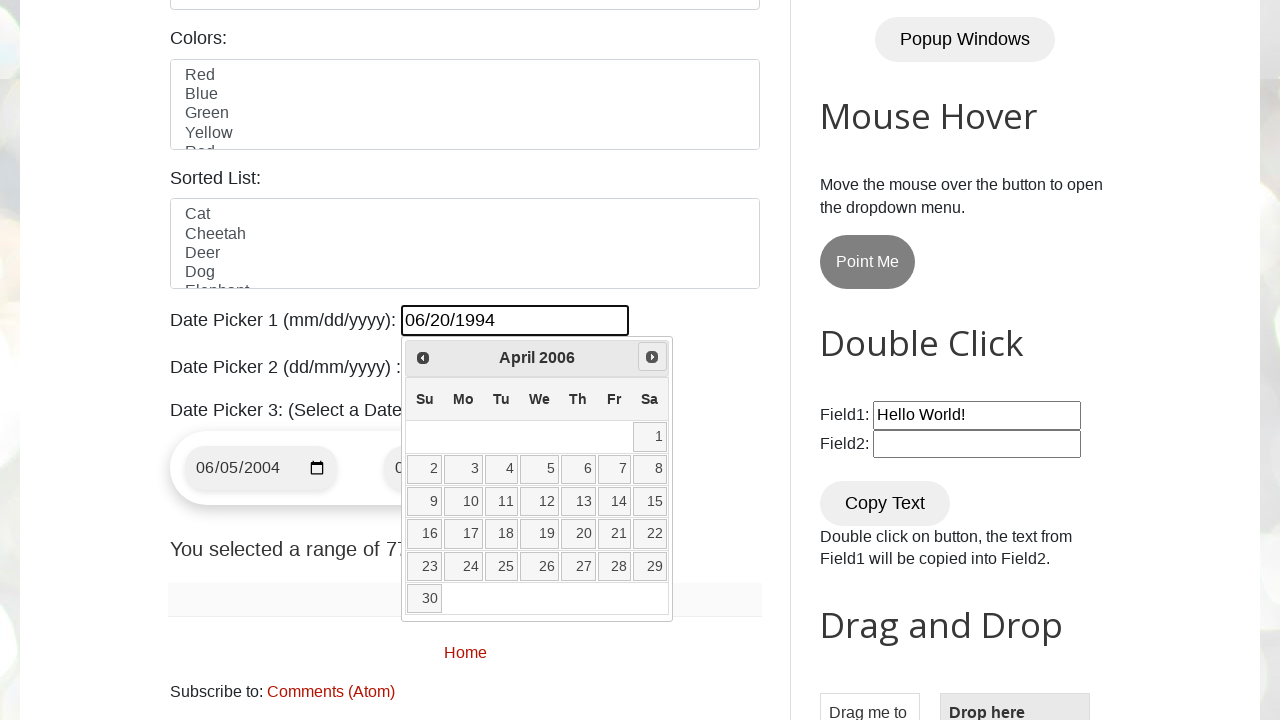

Clicked Next button to navigate forward (current: April 2006) at (652, 357) on xpath=//span[.='Next']
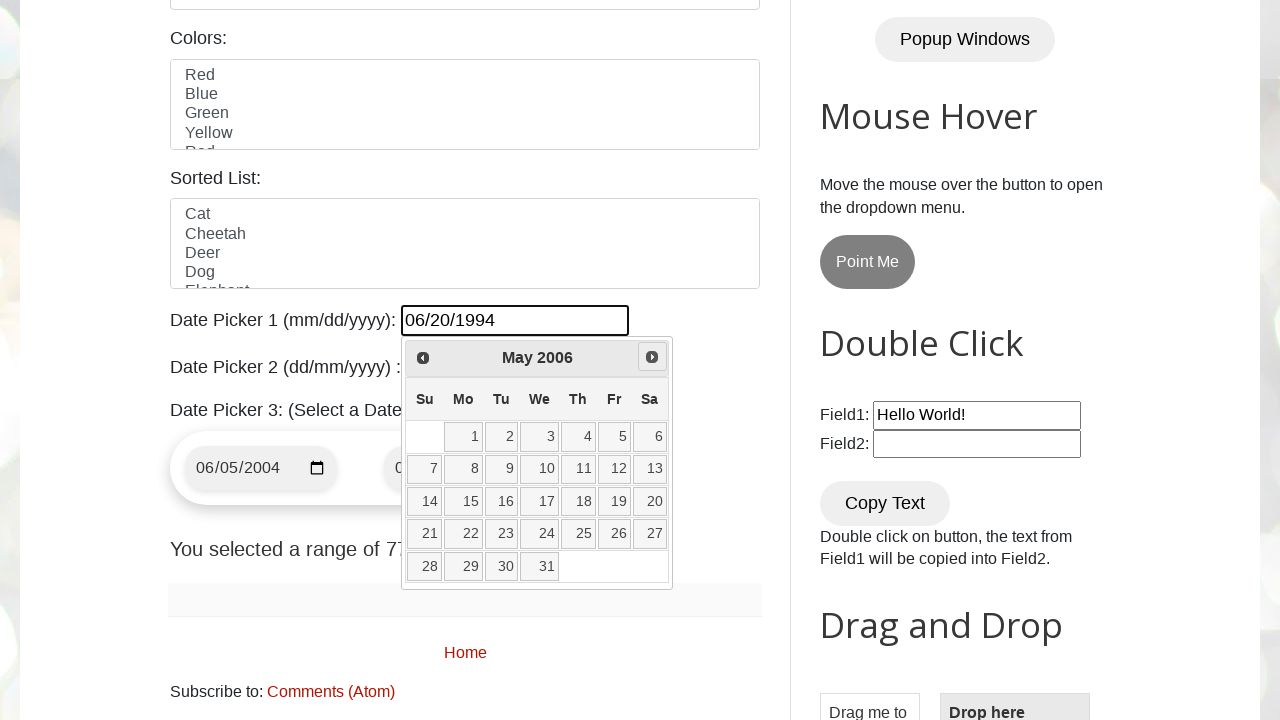

Clicked Next button to navigate forward (current: May 2006) at (652, 357) on xpath=//span[.='Next']
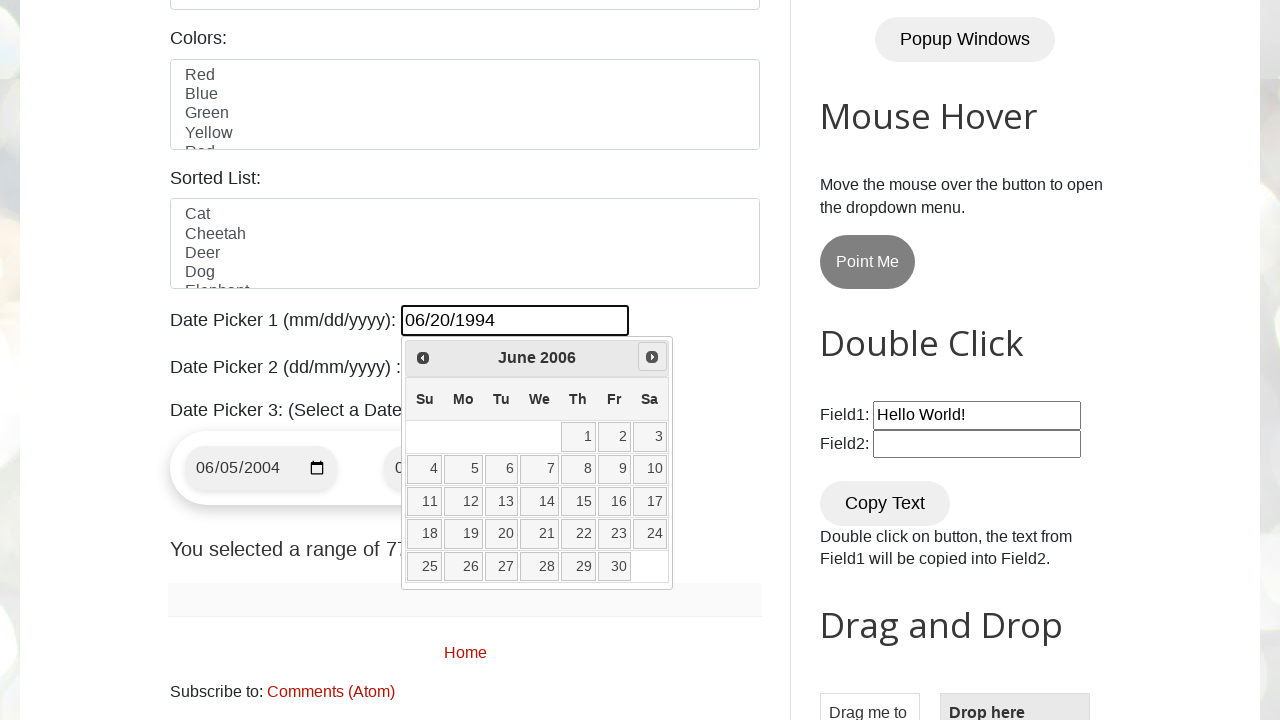

Clicked Next button to navigate forward (current: June 2006) at (652, 357) on xpath=//span[.='Next']
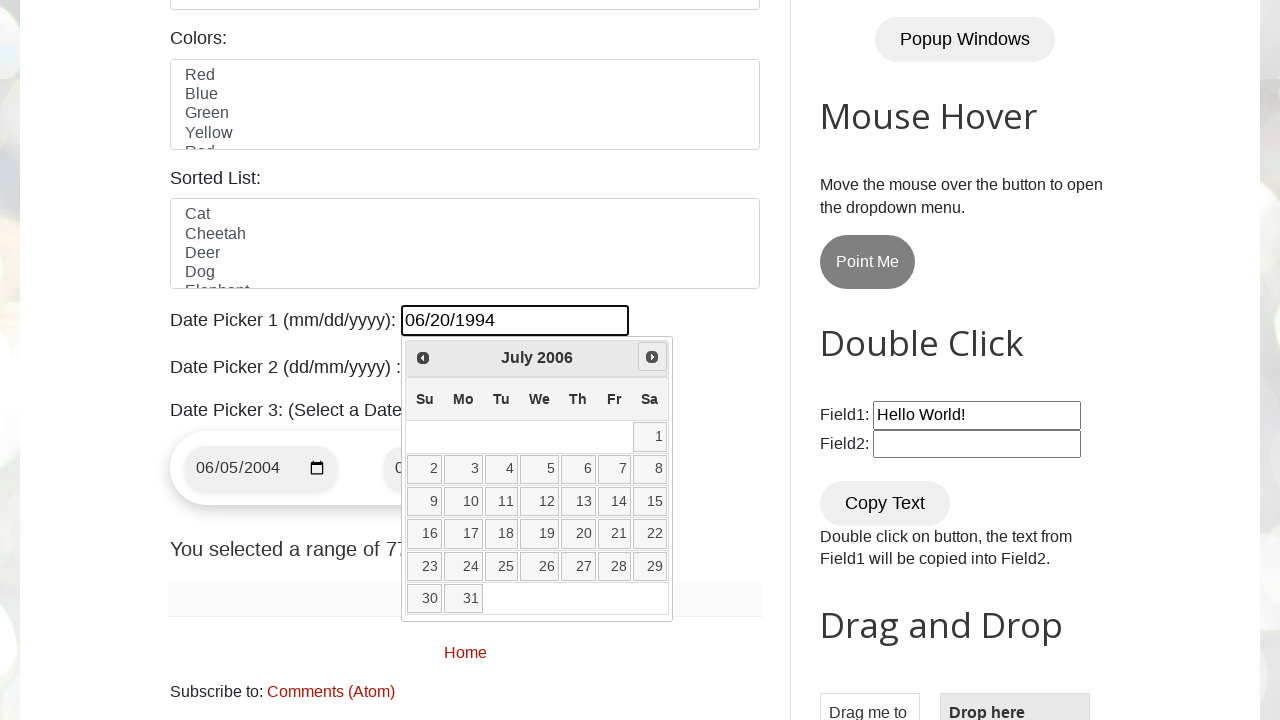

Clicked Next button to navigate forward (current: July 2006) at (652, 357) on xpath=//span[.='Next']
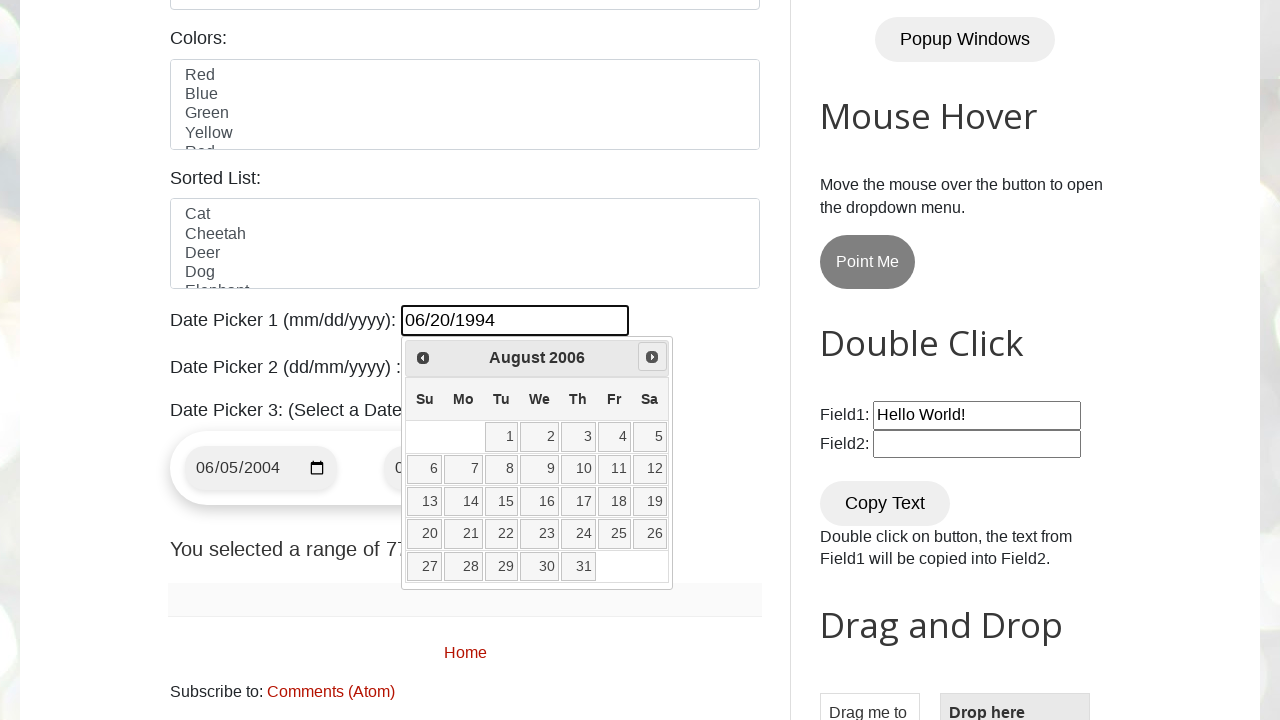

Clicked Next button to navigate forward (current: August 2006) at (652, 357) on xpath=//span[.='Next']
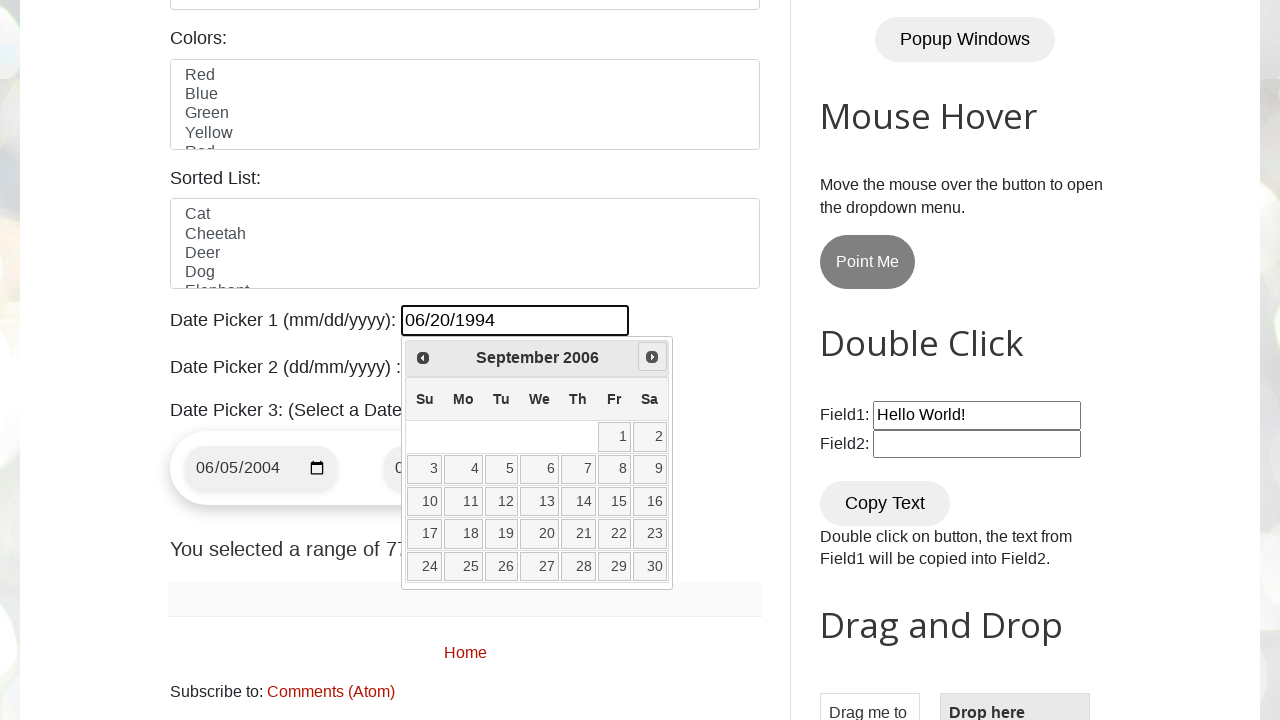

Clicked Next button to navigate forward (current: September 2006) at (652, 357) on xpath=//span[.='Next']
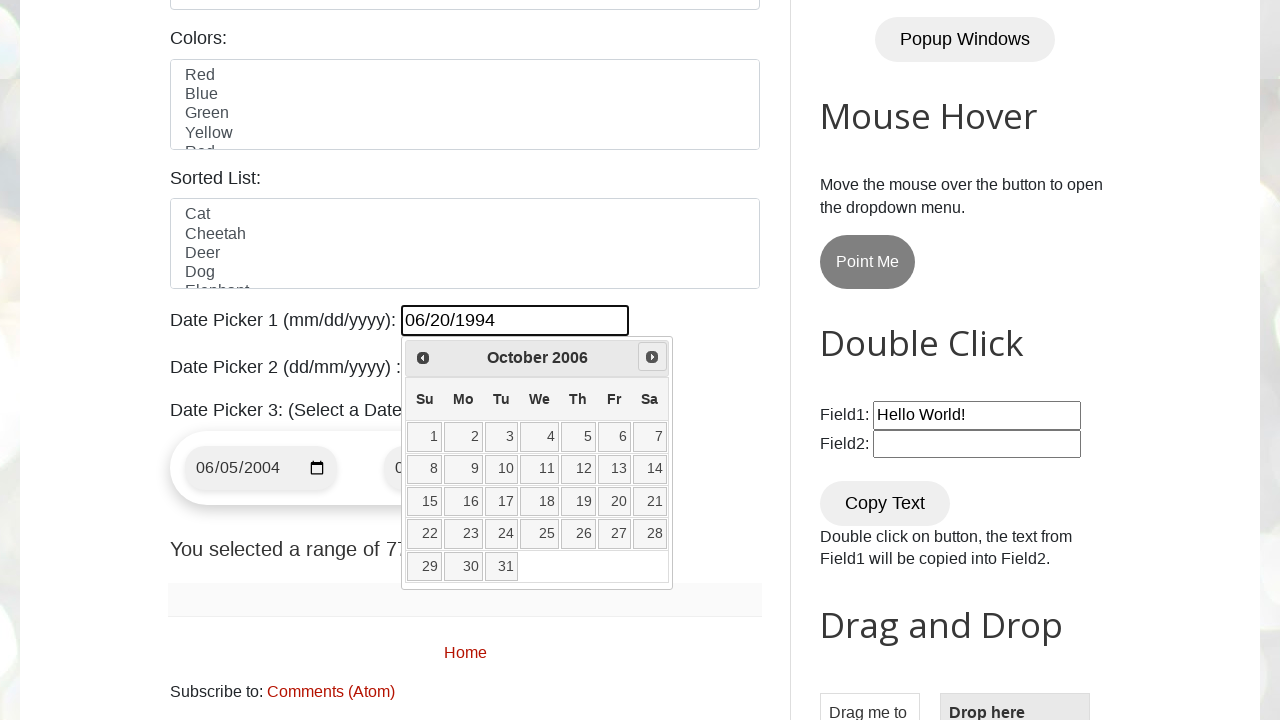

Clicked Next button to navigate forward (current: October 2006) at (652, 357) on xpath=//span[.='Next']
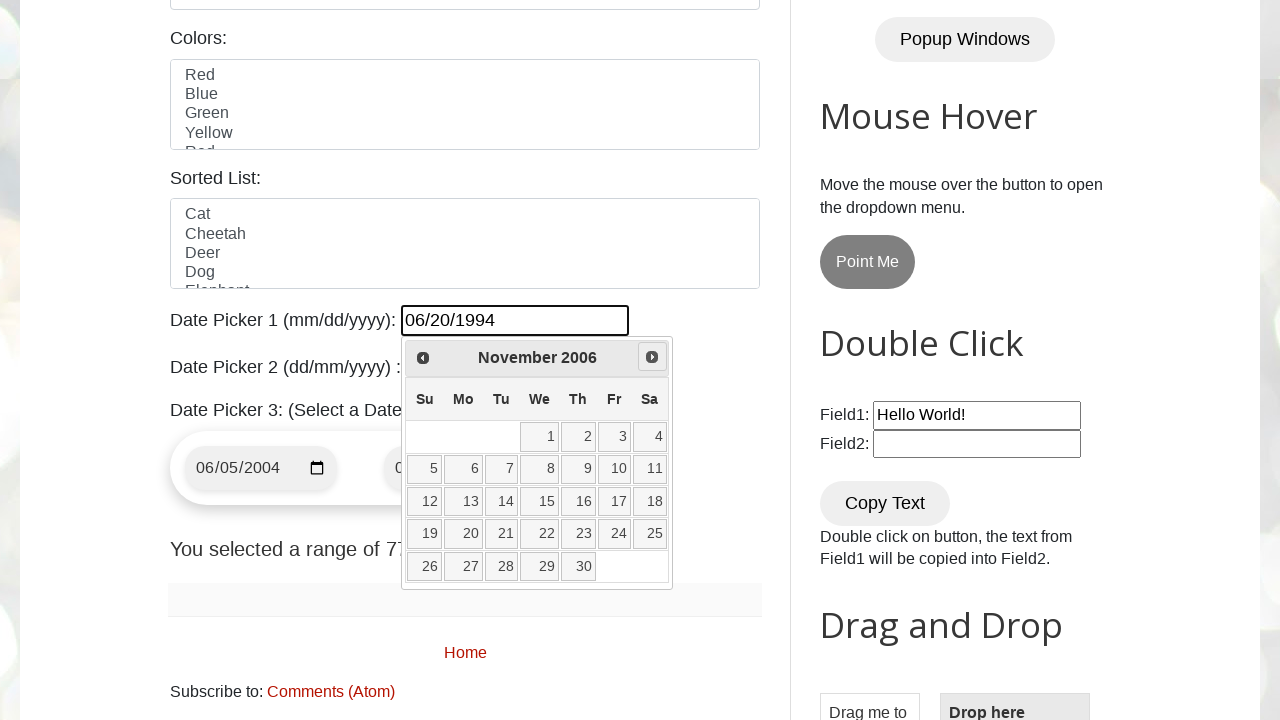

Clicked Next button to navigate forward (current: November 2006) at (652, 357) on xpath=//span[.='Next']
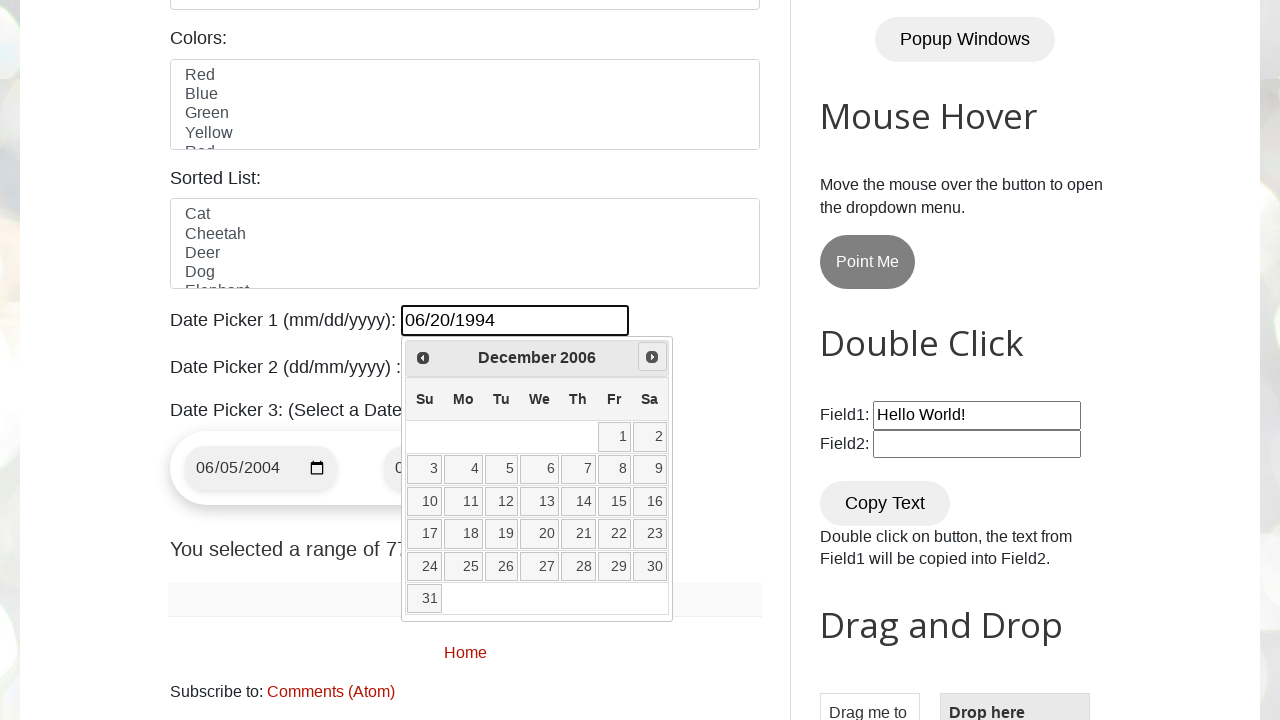

Clicked Next button to navigate forward (current: December 2006) at (652, 357) on xpath=//span[.='Next']
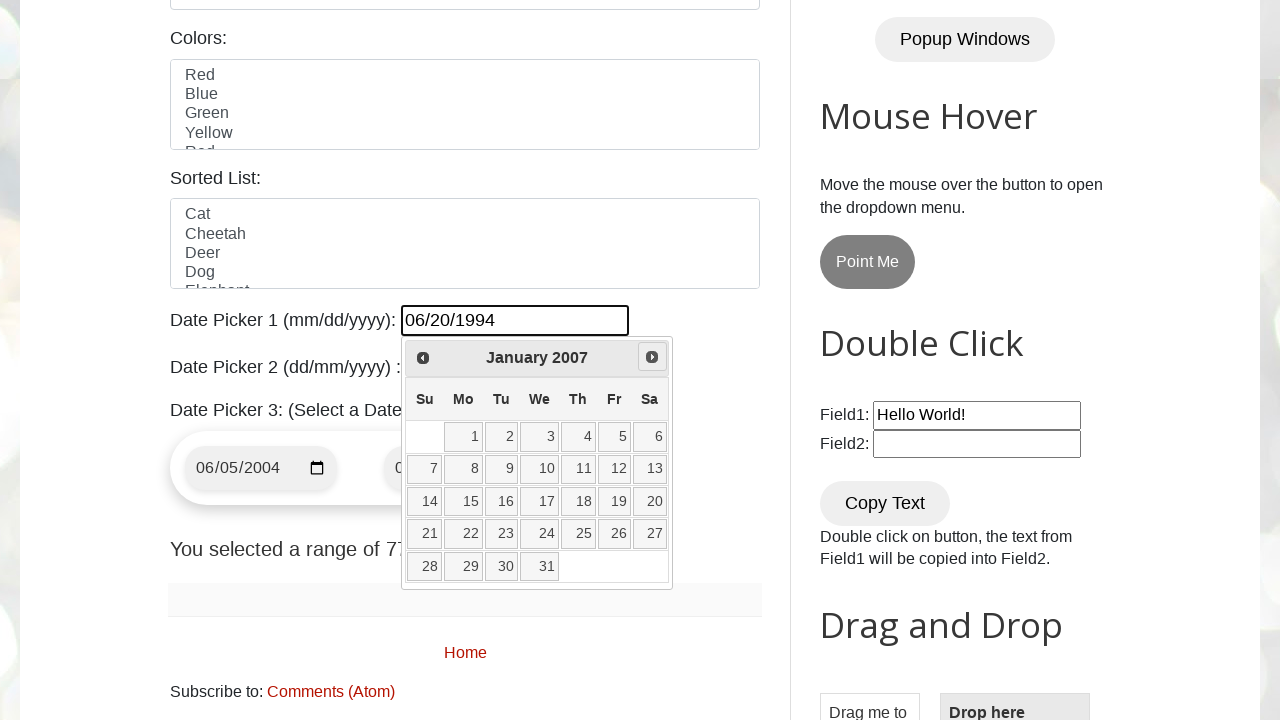

Clicked Next button to navigate forward (current: January 2007) at (652, 357) on xpath=//span[.='Next']
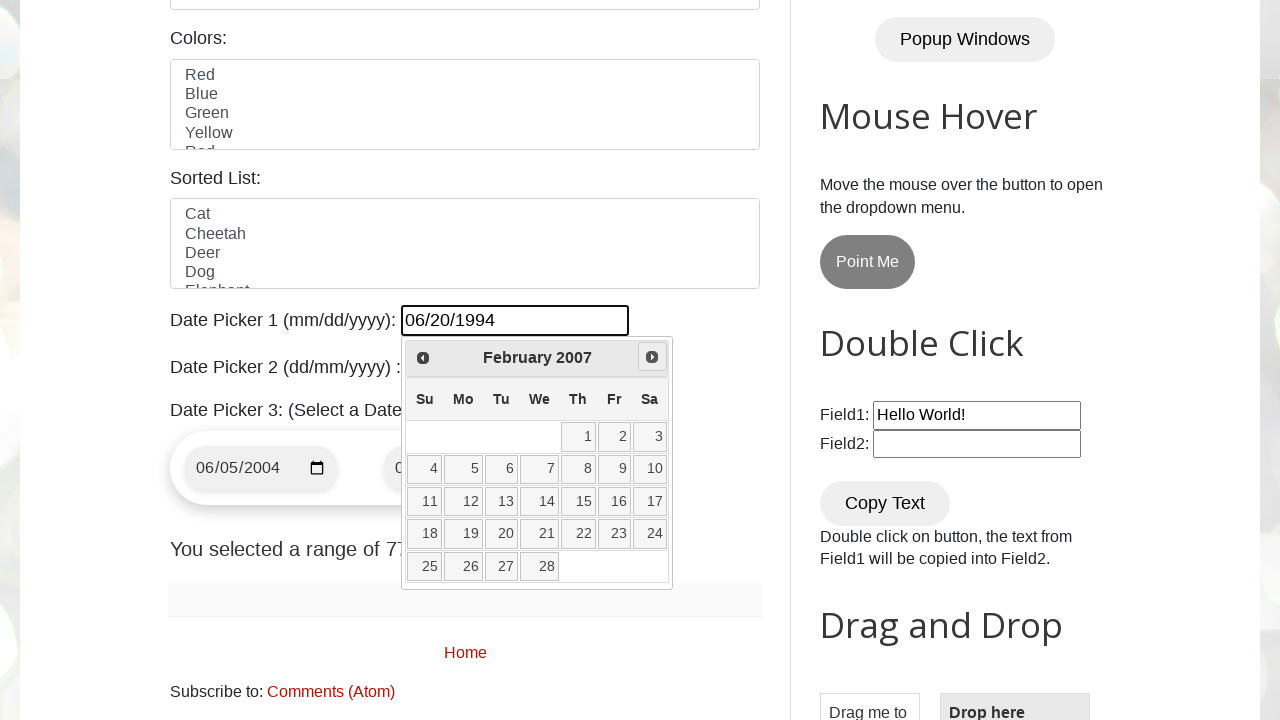

Clicked Next button to navigate forward (current: February 2007) at (652, 357) on xpath=//span[.='Next']
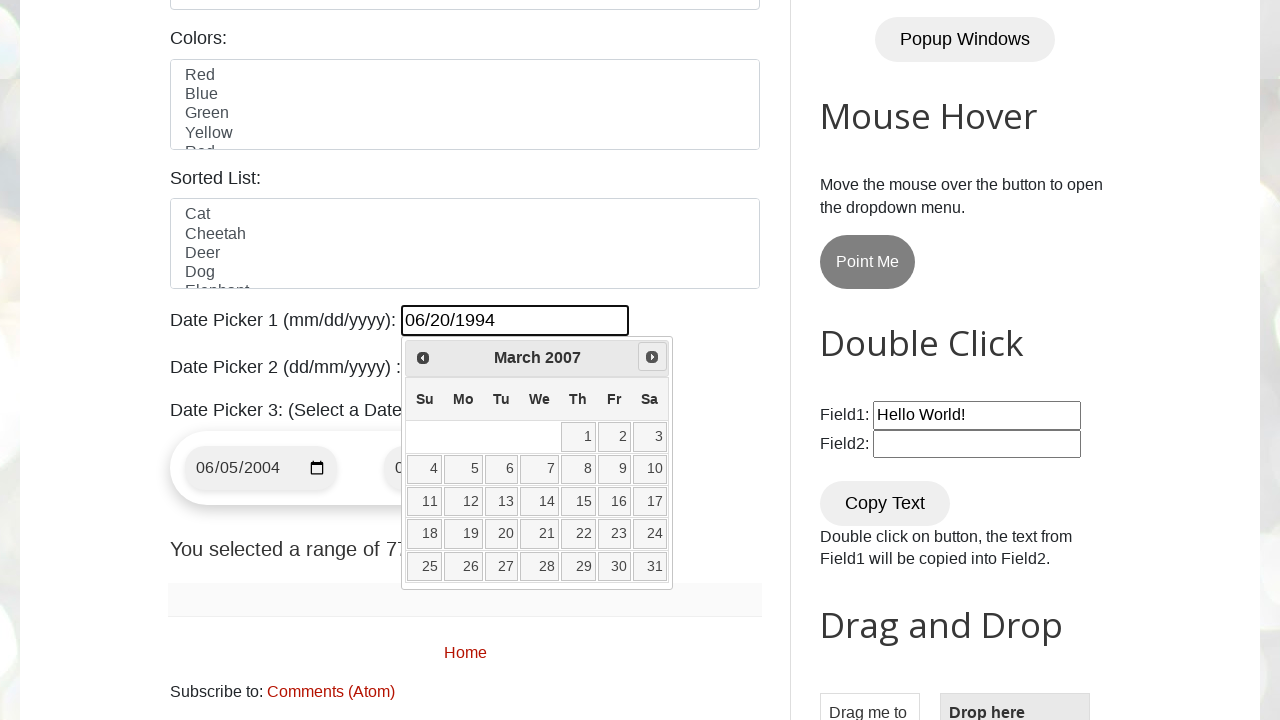

Clicked Next button to navigate forward (current: March 2007) at (652, 357) on xpath=//span[.='Next']
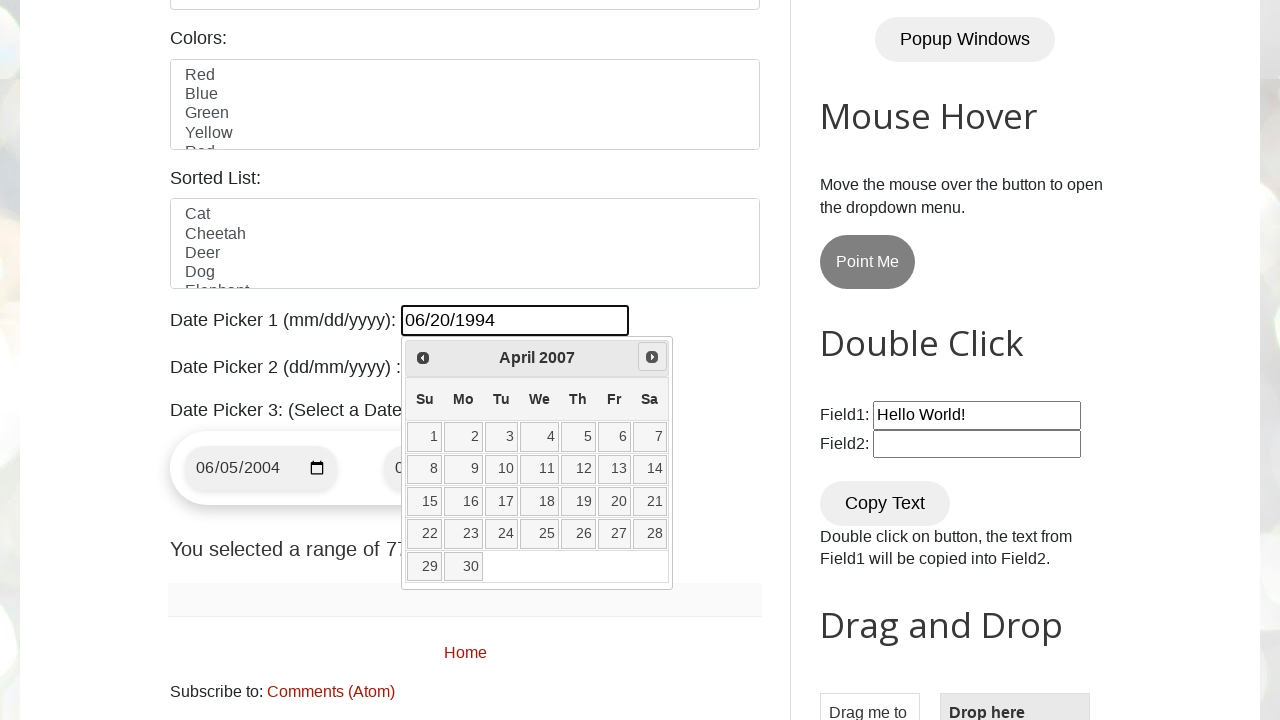

Clicked Next button to navigate forward (current: April 2007) at (652, 357) on xpath=//span[.='Next']
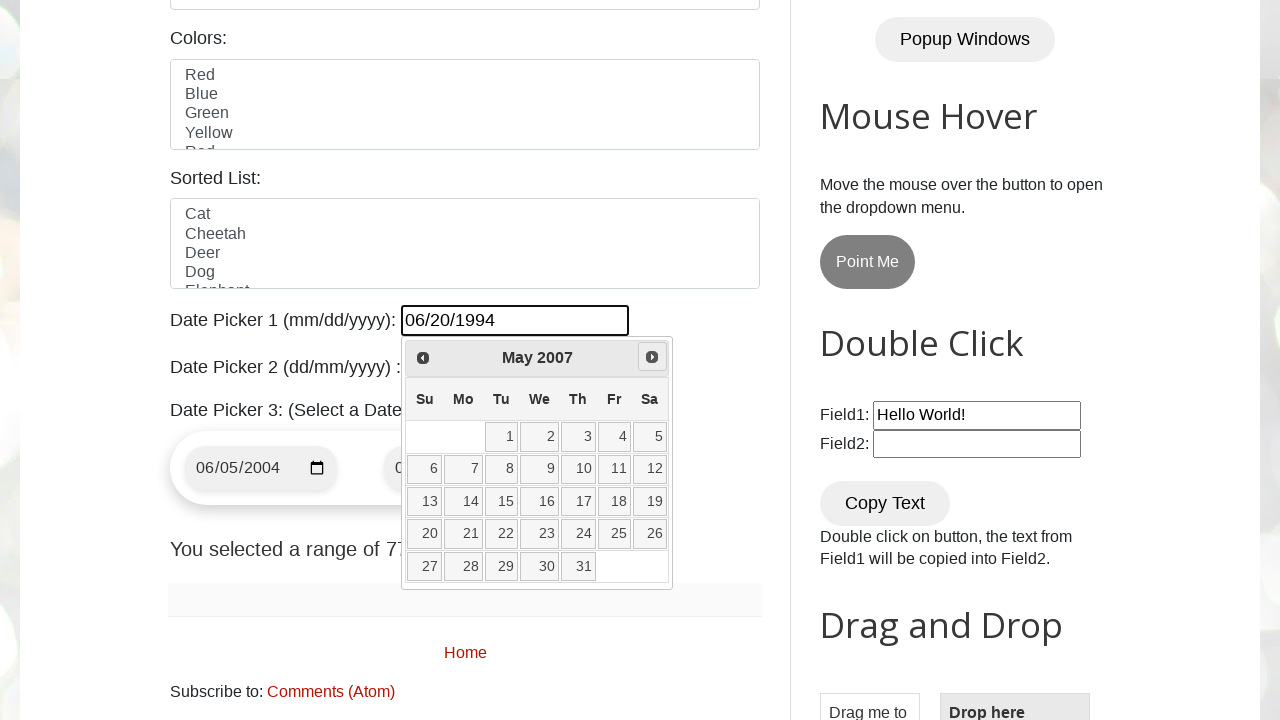

Clicked Next button to navigate forward (current: May 2007) at (652, 357) on xpath=//span[.='Next']
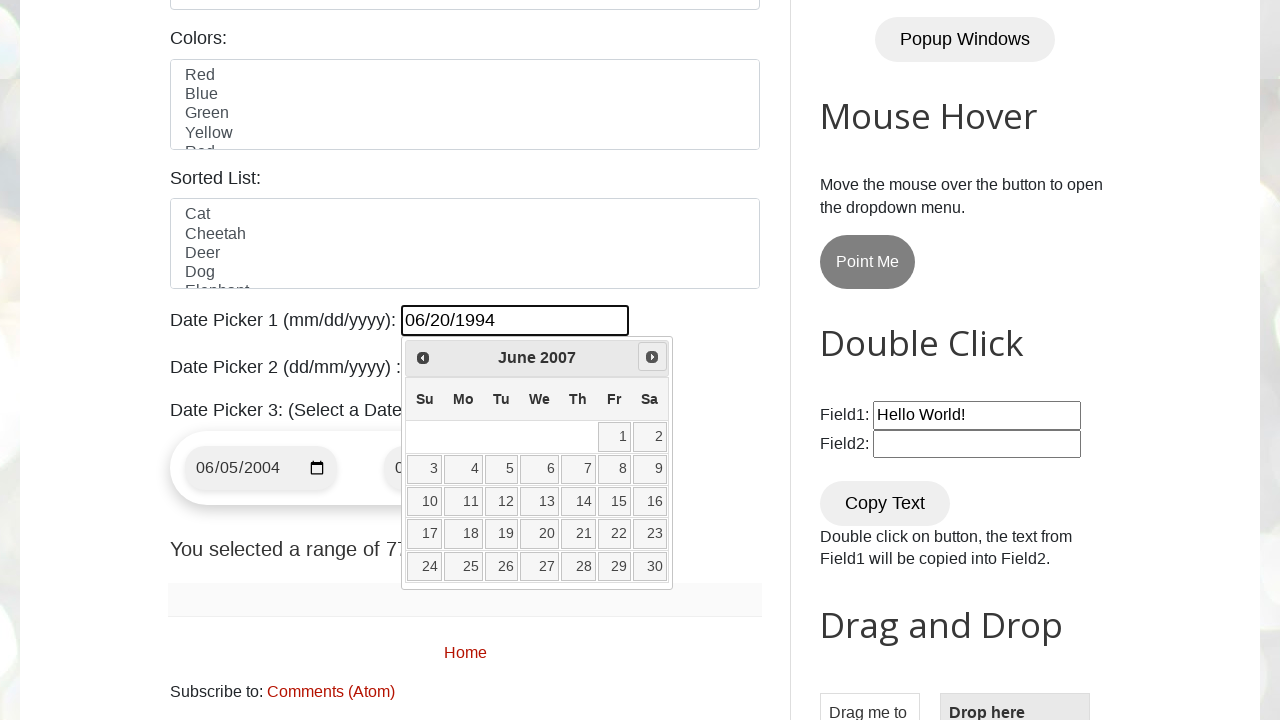

Clicked Next button to navigate forward (current: June 2007) at (652, 357) on xpath=//span[.='Next']
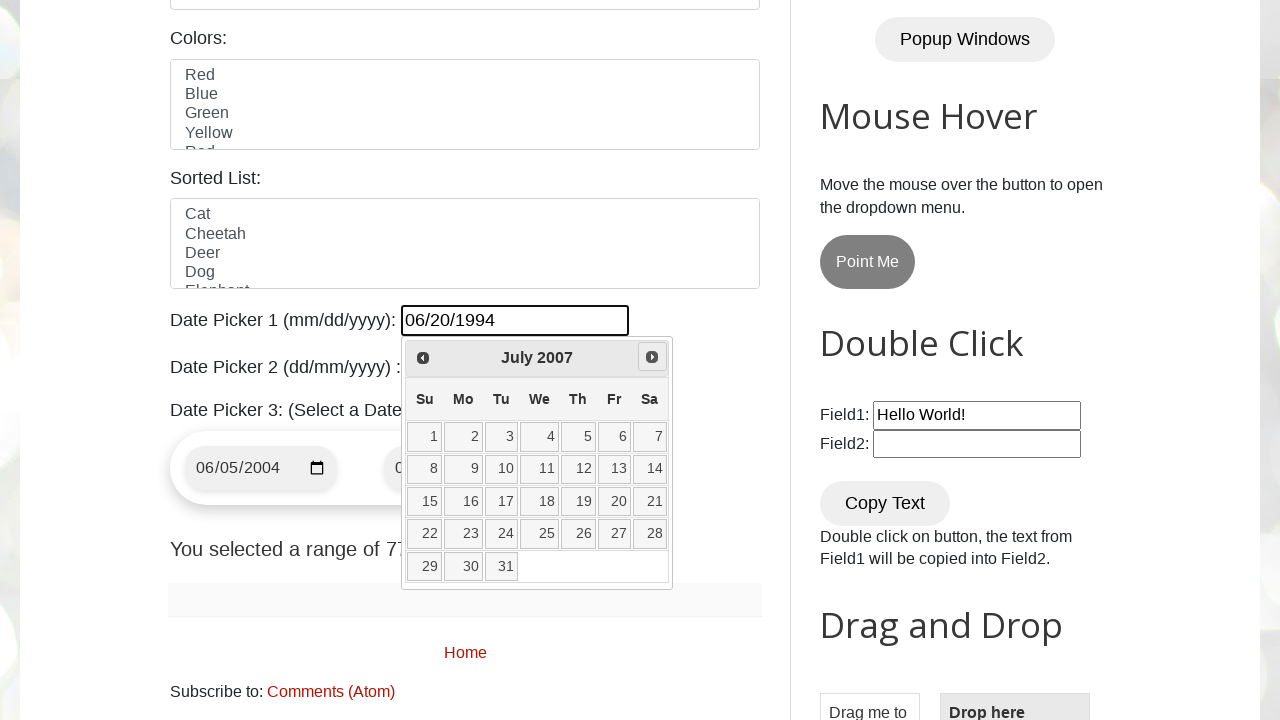

Clicked Next button to navigate forward (current: July 2007) at (652, 357) on xpath=//span[.='Next']
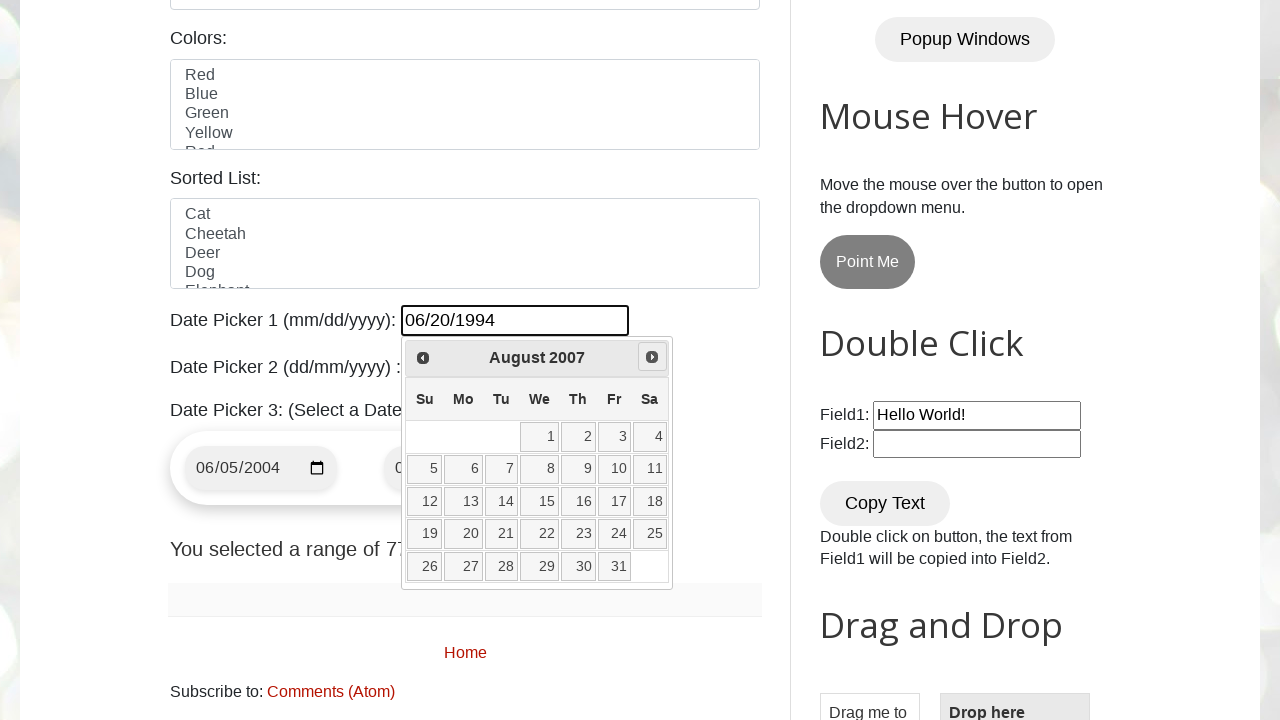

Clicked Next button to navigate forward (current: August 2007) at (652, 357) on xpath=//span[.='Next']
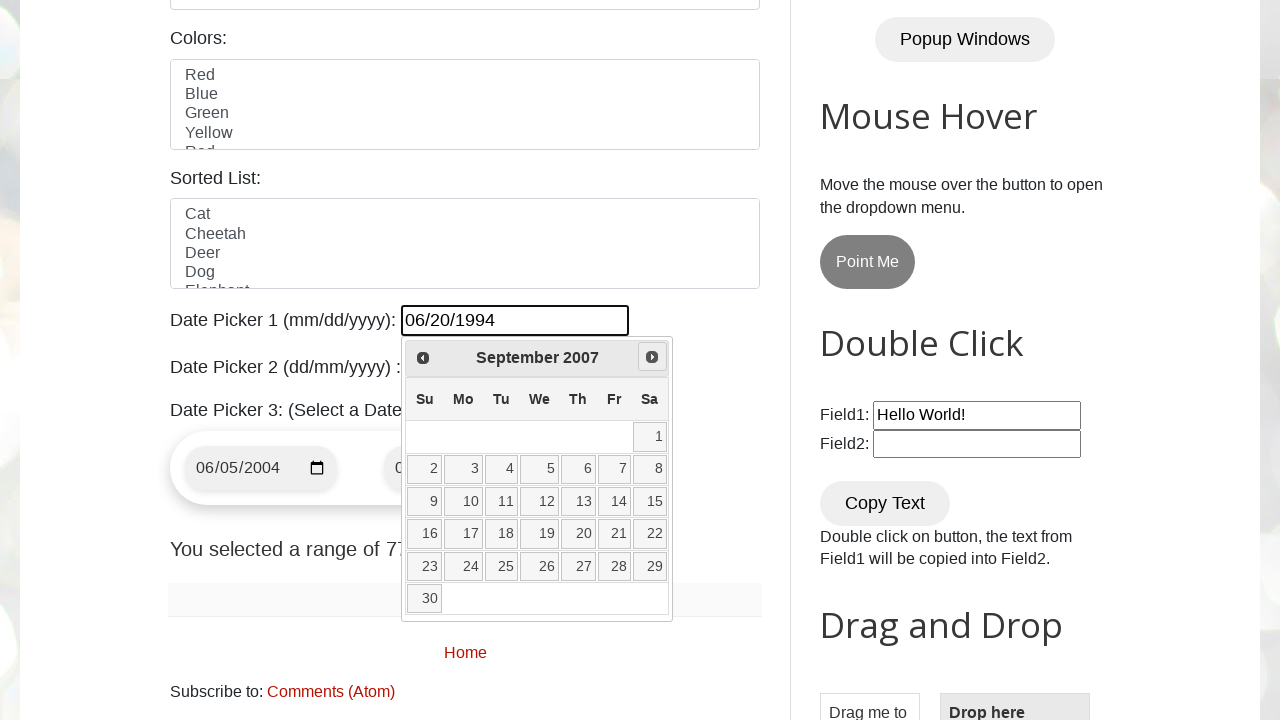

Clicked Next button to navigate forward (current: September 2007) at (652, 357) on xpath=//span[.='Next']
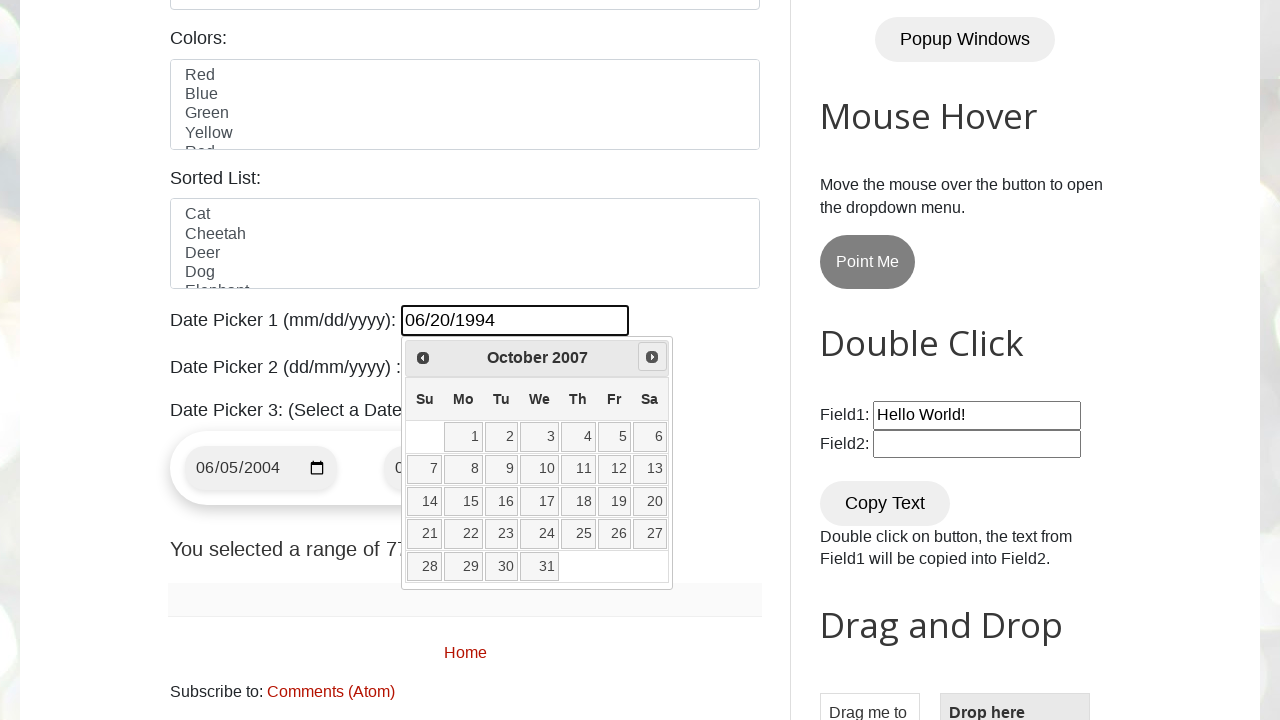

Clicked Next button to navigate forward (current: October 2007) at (652, 357) on xpath=//span[.='Next']
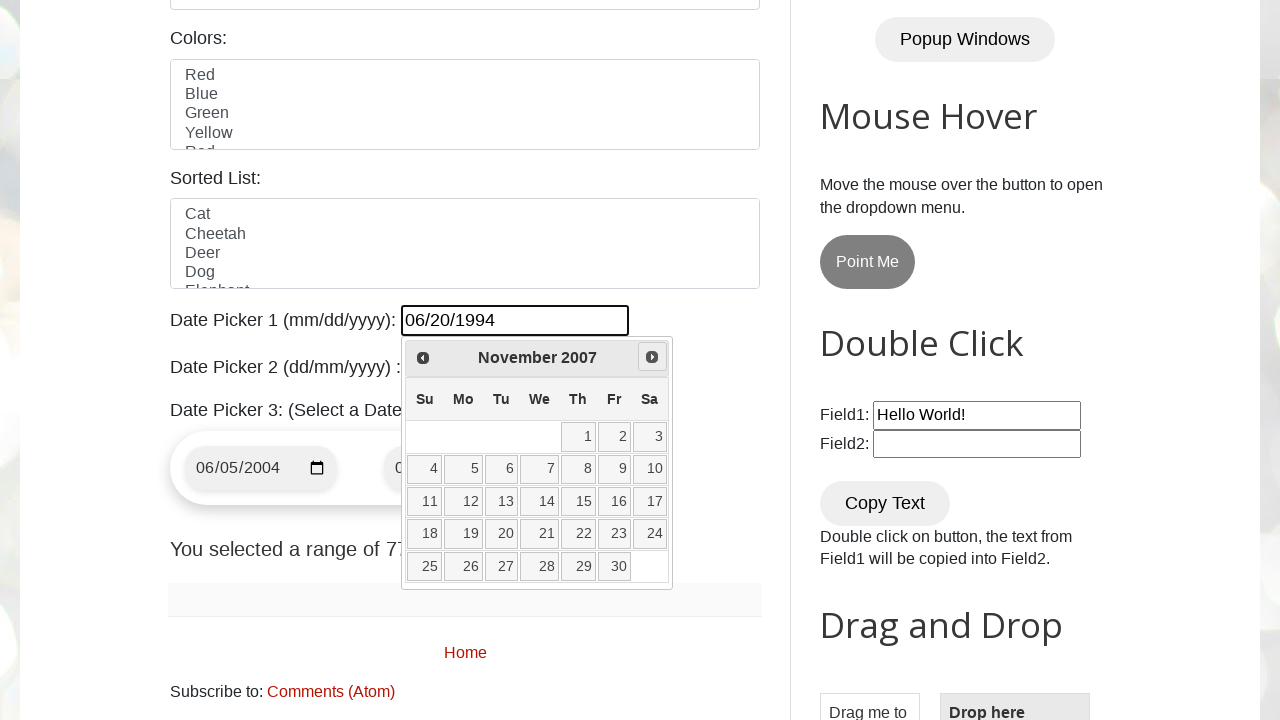

Clicked Next button to navigate forward (current: November 2007) at (652, 357) on xpath=//span[.='Next']
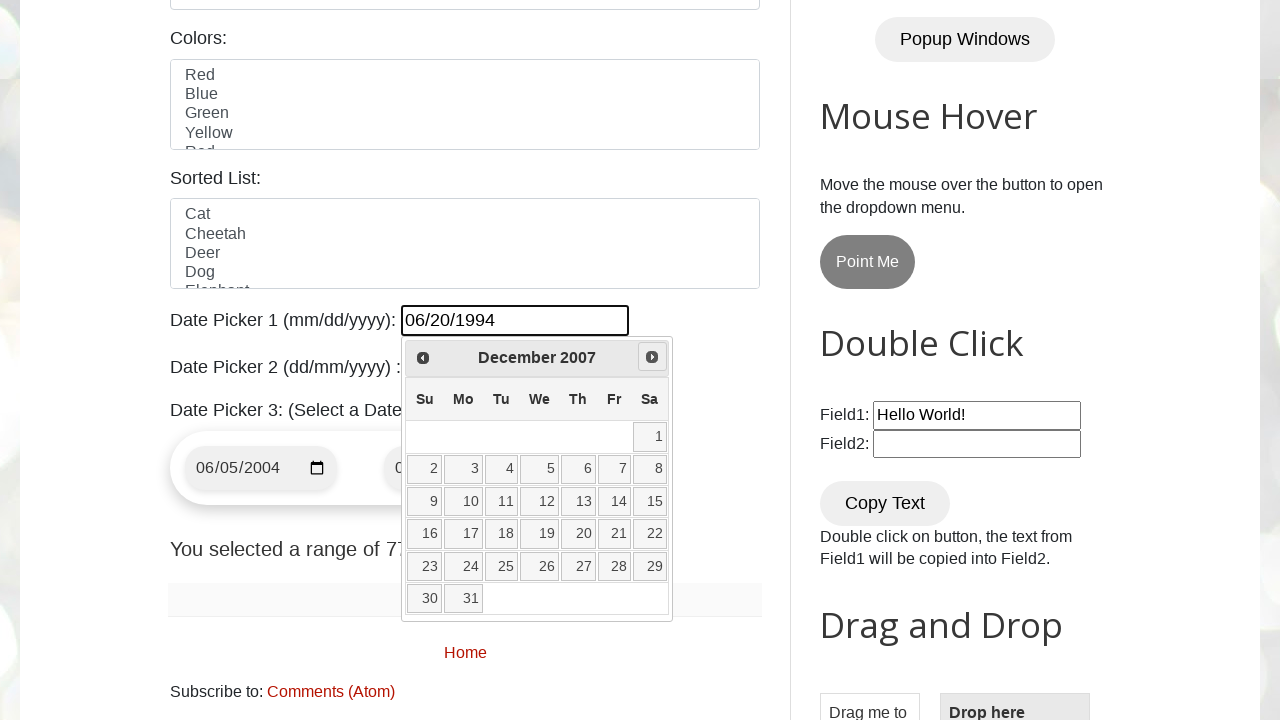

Clicked Next button to navigate forward (current: December 2007) at (652, 357) on xpath=//span[.='Next']
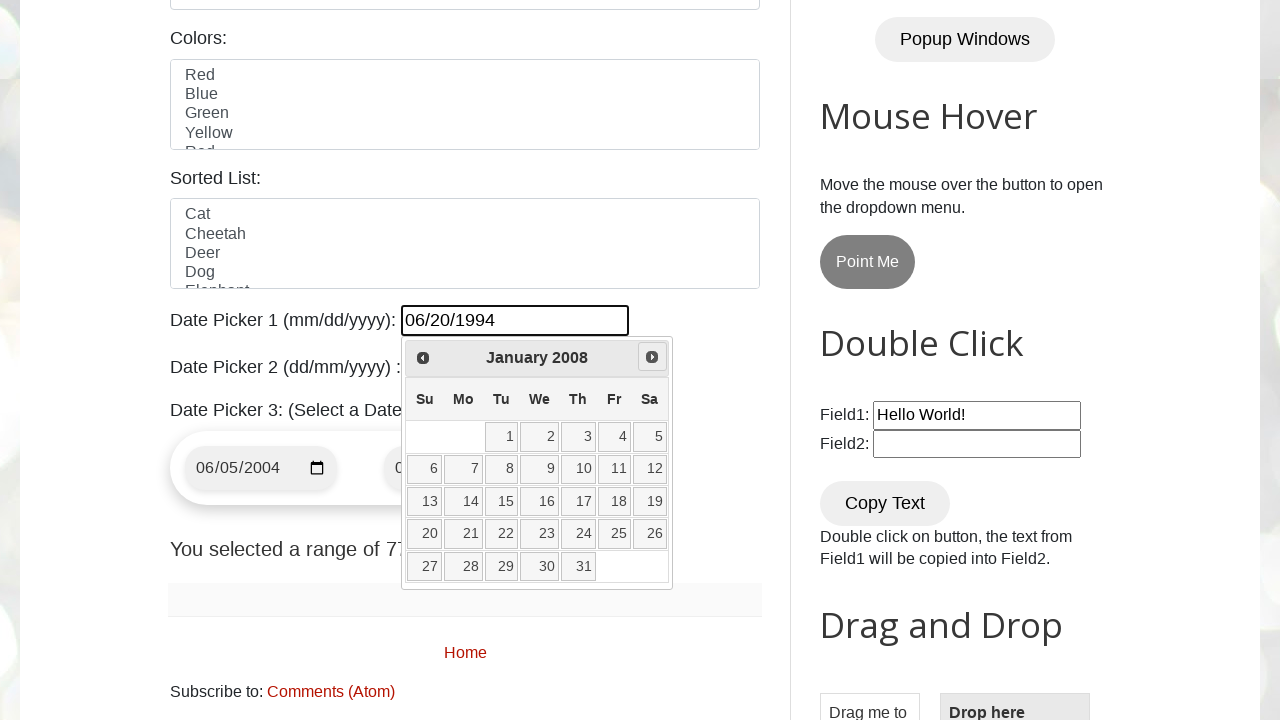

Clicked Next button to navigate forward (current: January 2008) at (652, 357) on xpath=//span[.='Next']
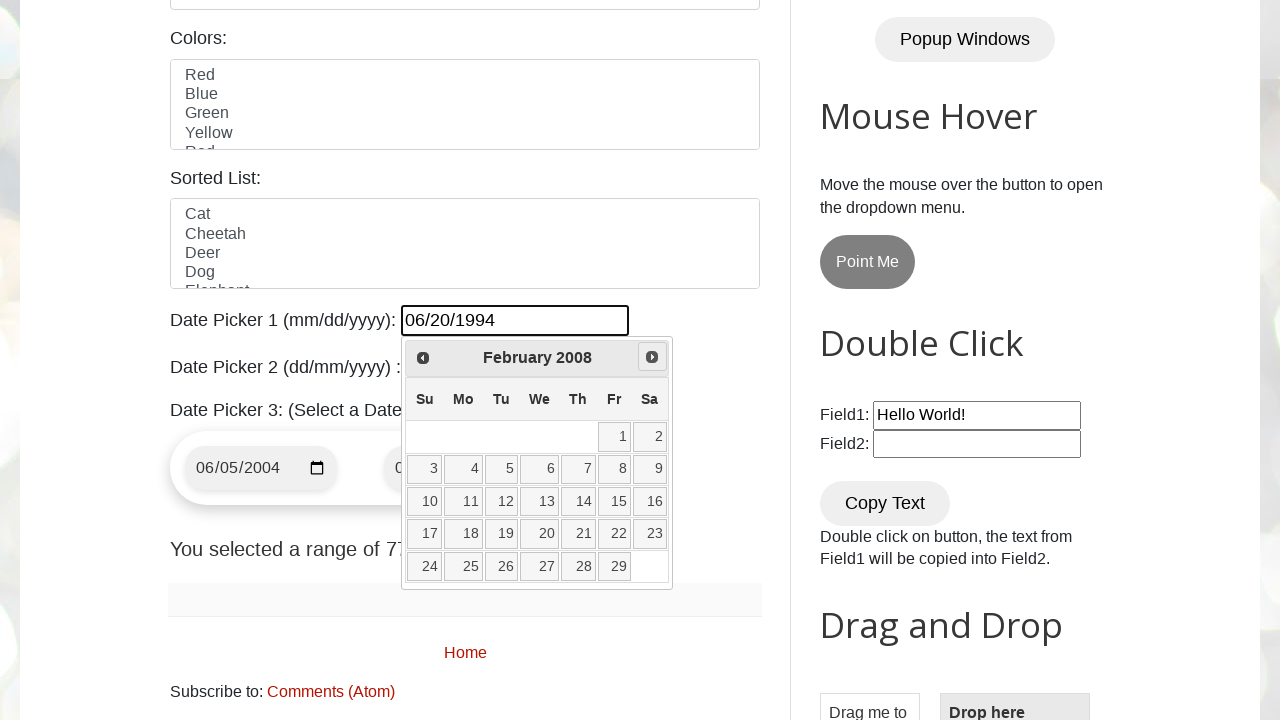

Clicked Next button to navigate forward (current: February 2008) at (652, 357) on xpath=//span[.='Next']
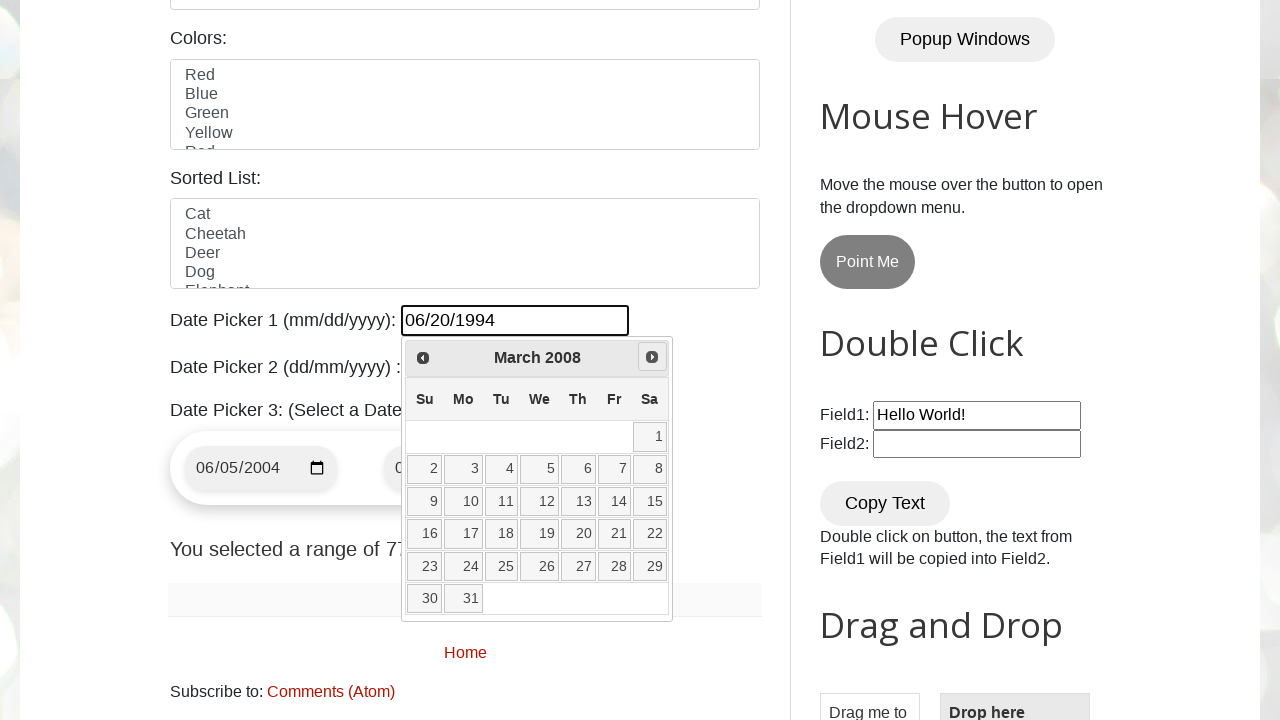

Clicked Next button to navigate forward (current: March 2008) at (652, 357) on xpath=//span[.='Next']
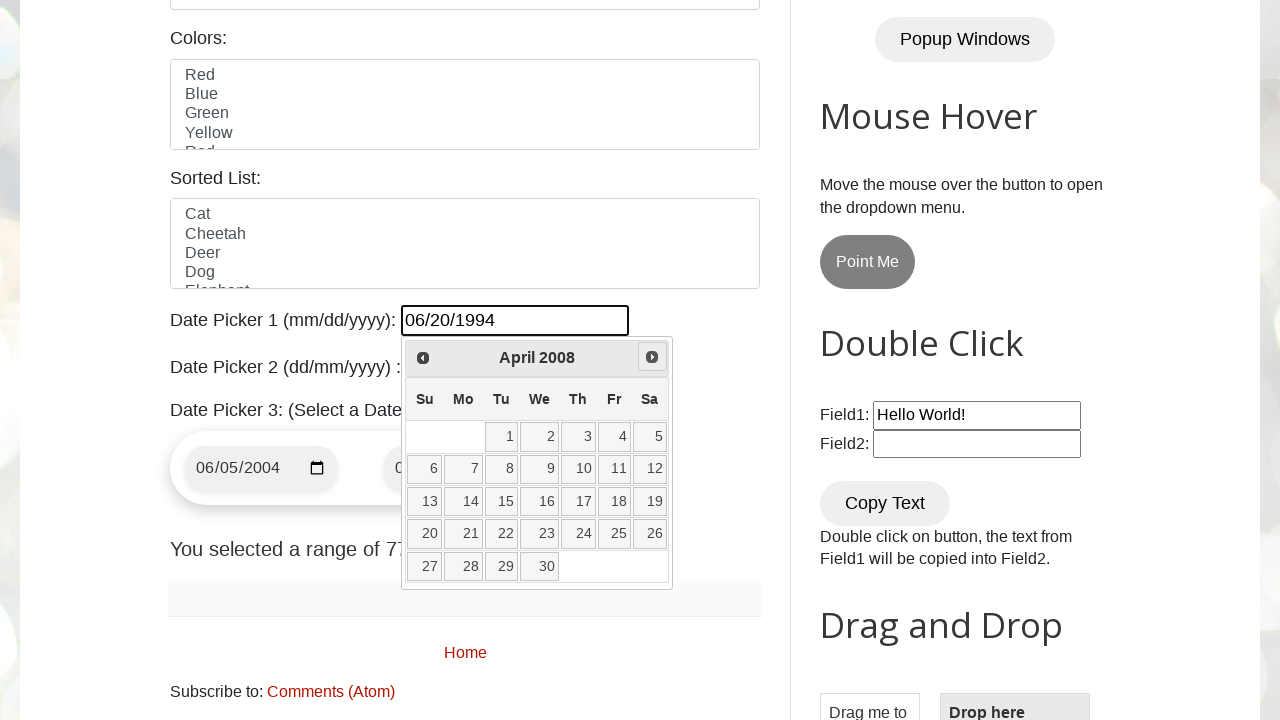

Clicked Next button to navigate forward (current: April 2008) at (652, 357) on xpath=//span[.='Next']
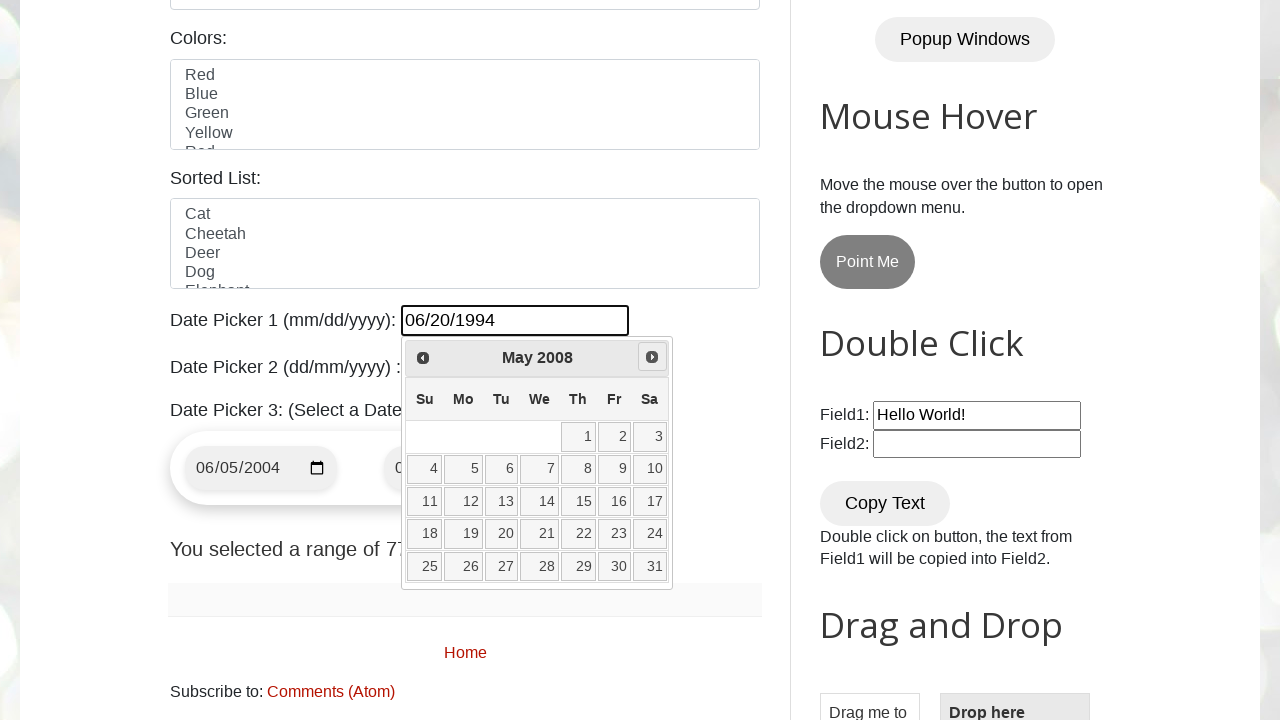

Clicked Next button to navigate forward (current: May 2008) at (652, 357) on xpath=//span[.='Next']
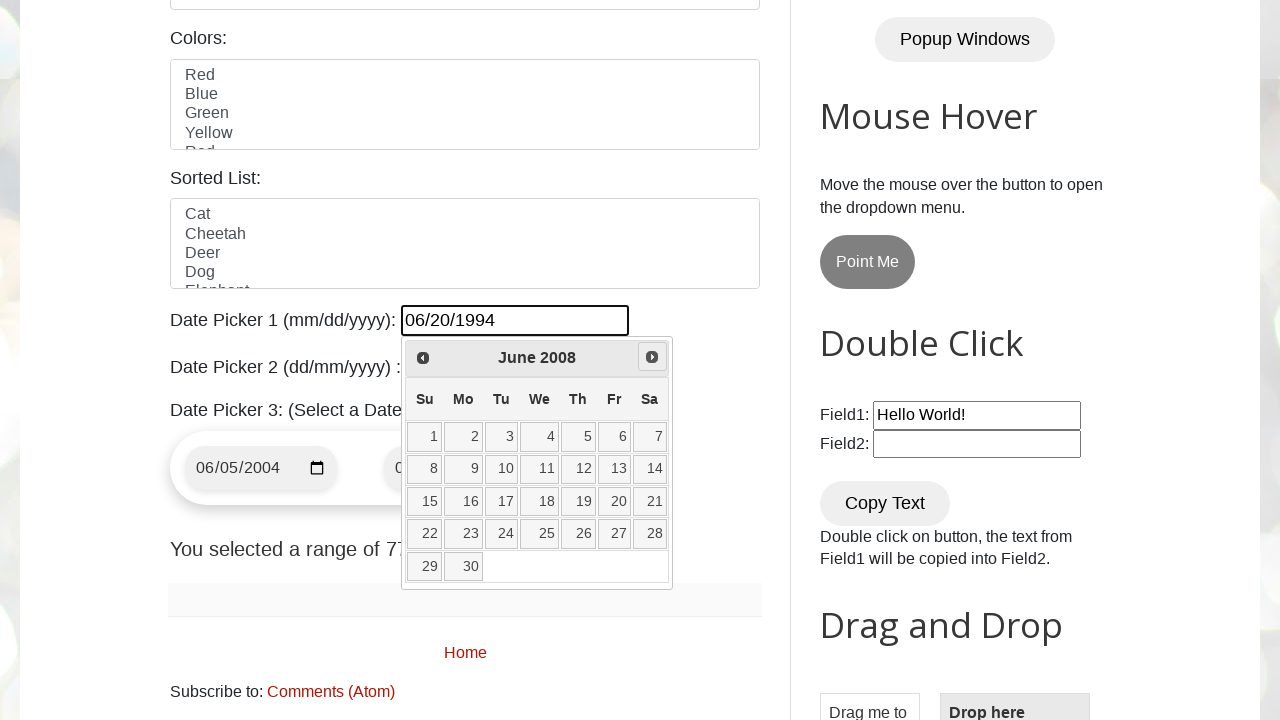

Clicked Next button to navigate forward (current: June 2008) at (652, 357) on xpath=//span[.='Next']
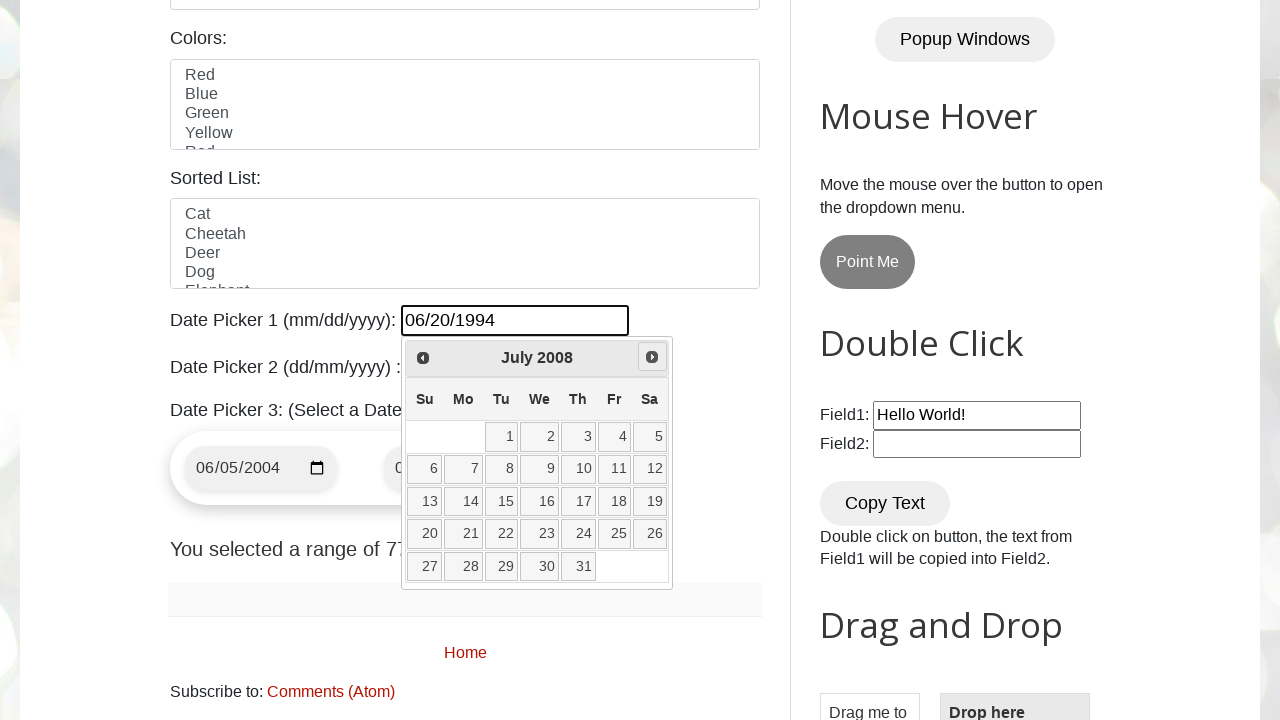

Clicked Next button to navigate forward (current: July 2008) at (652, 357) on xpath=//span[.='Next']
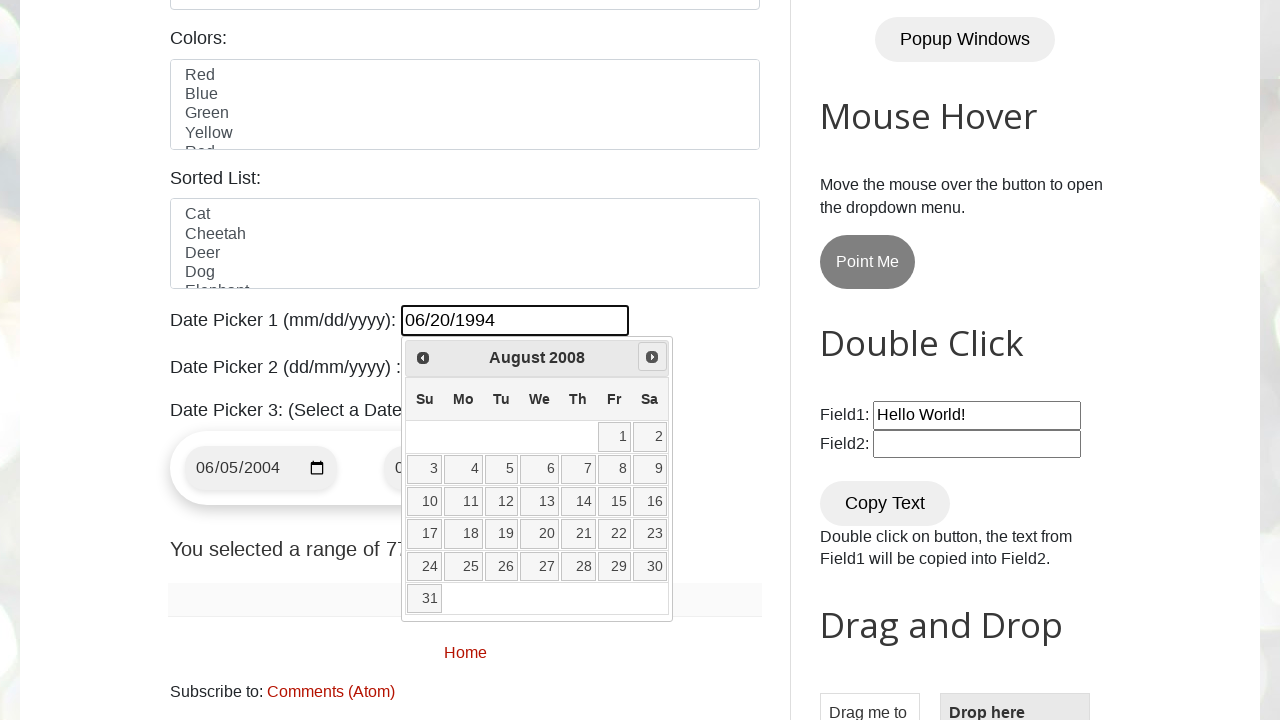

Clicked Next button to navigate forward (current: August 2008) at (652, 357) on xpath=//span[.='Next']
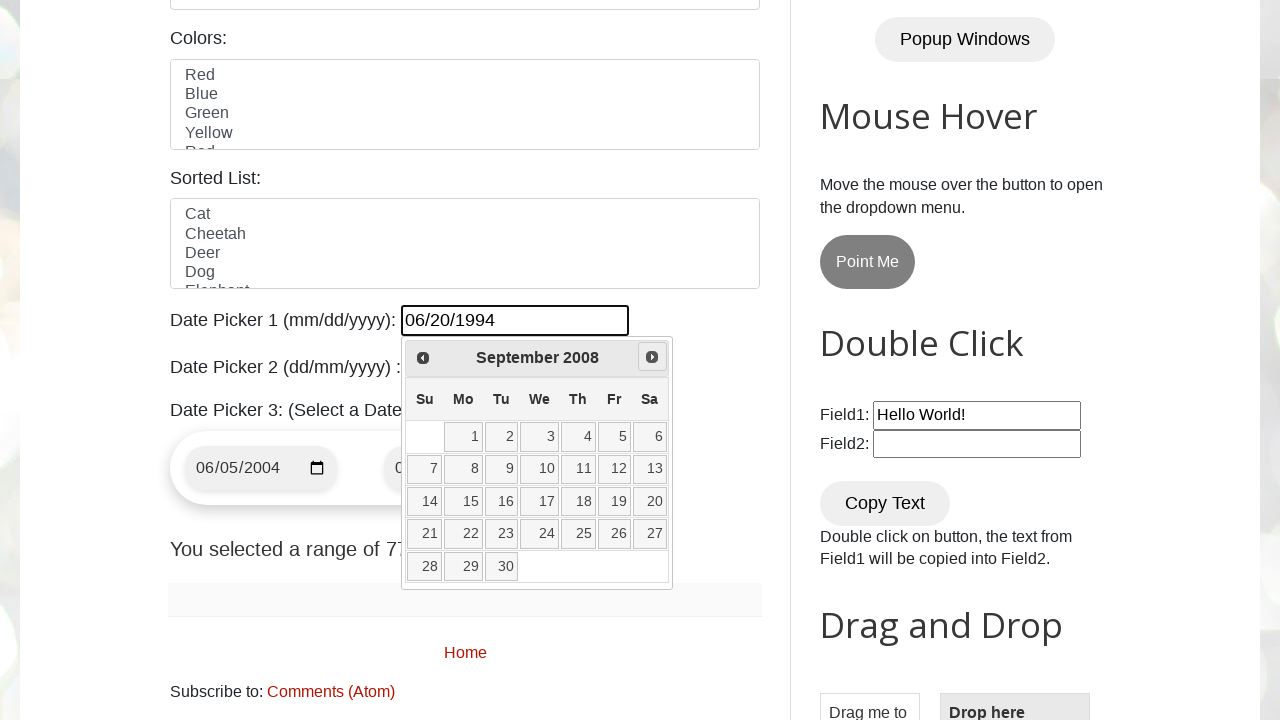

Clicked Next button to navigate forward (current: September 2008) at (652, 357) on xpath=//span[.='Next']
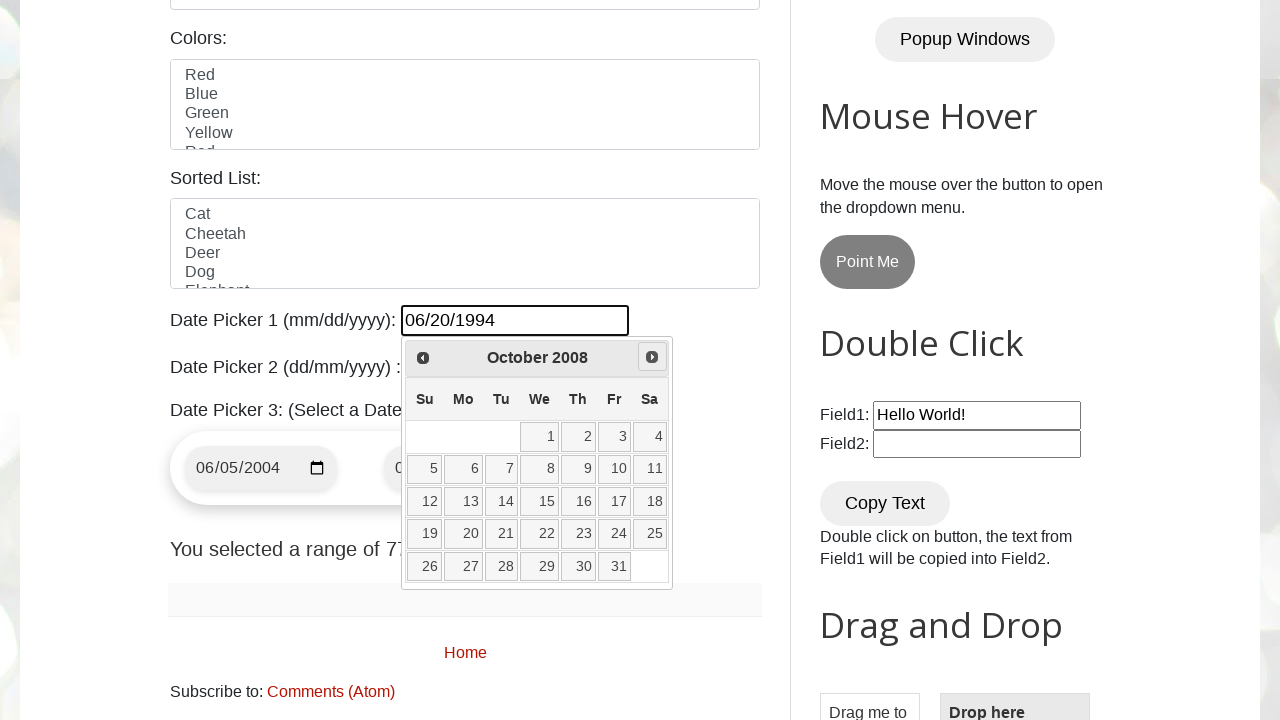

Clicked Next button to navigate forward (current: October 2008) at (652, 357) on xpath=//span[.='Next']
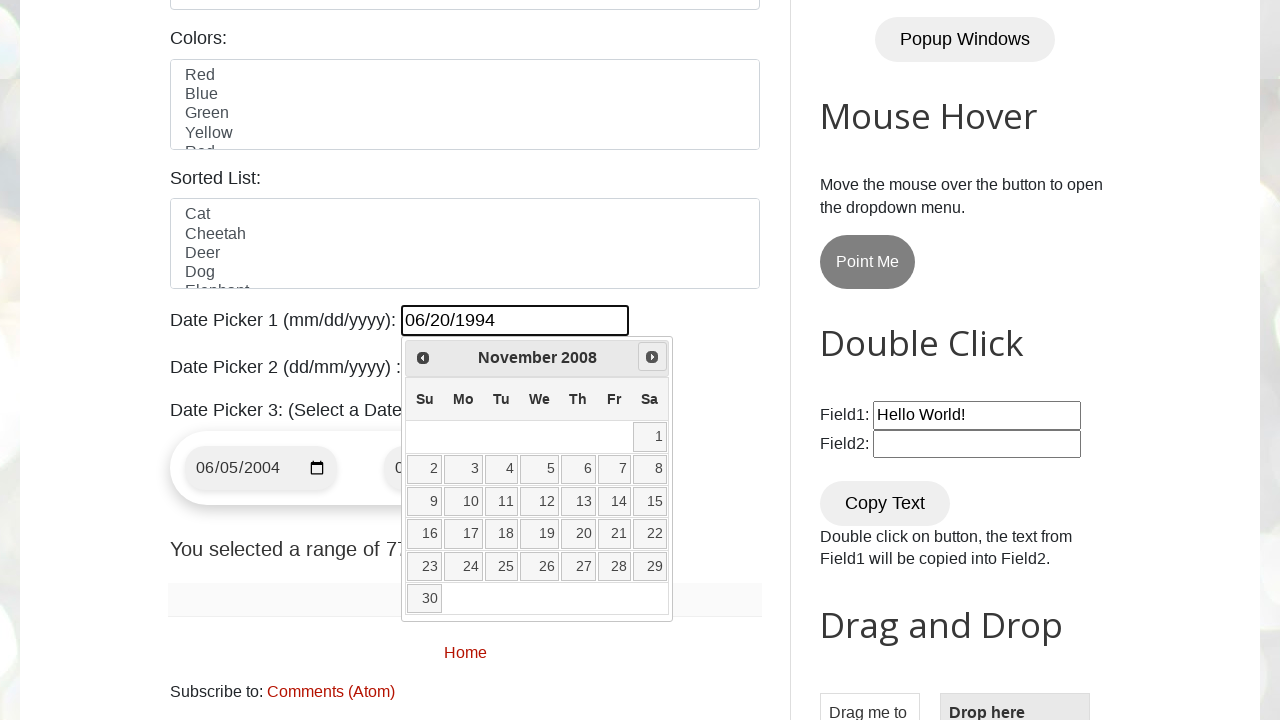

Clicked Next button to navigate forward (current: November 2008) at (652, 357) on xpath=//span[.='Next']
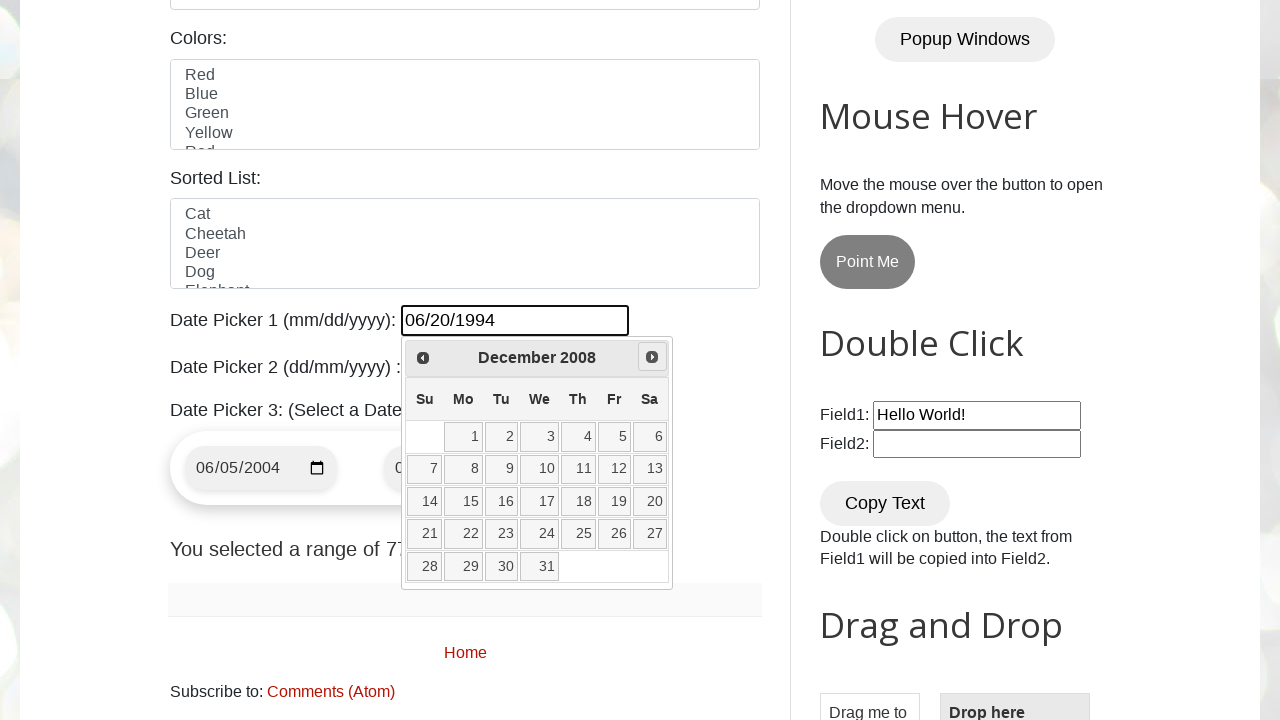

Clicked Next button to navigate forward (current: December 2008) at (652, 357) on xpath=//span[.='Next']
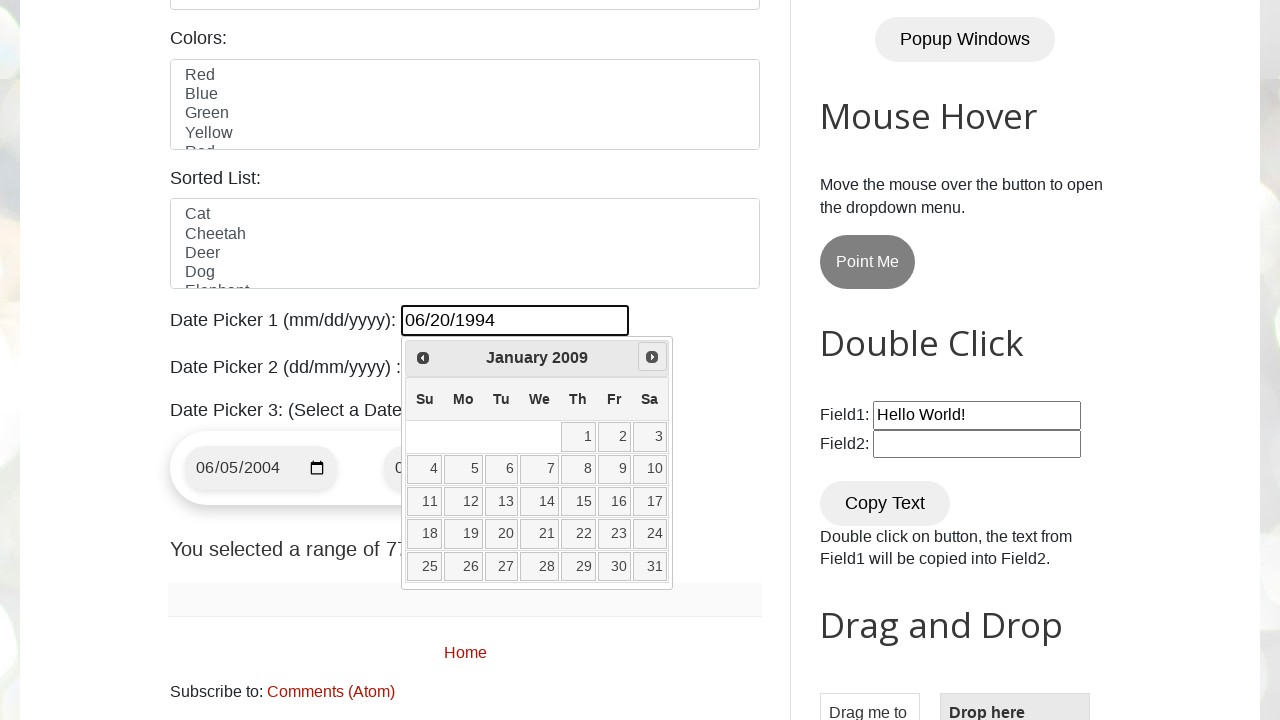

Clicked Next button to navigate forward (current: January 2009) at (652, 357) on xpath=//span[.='Next']
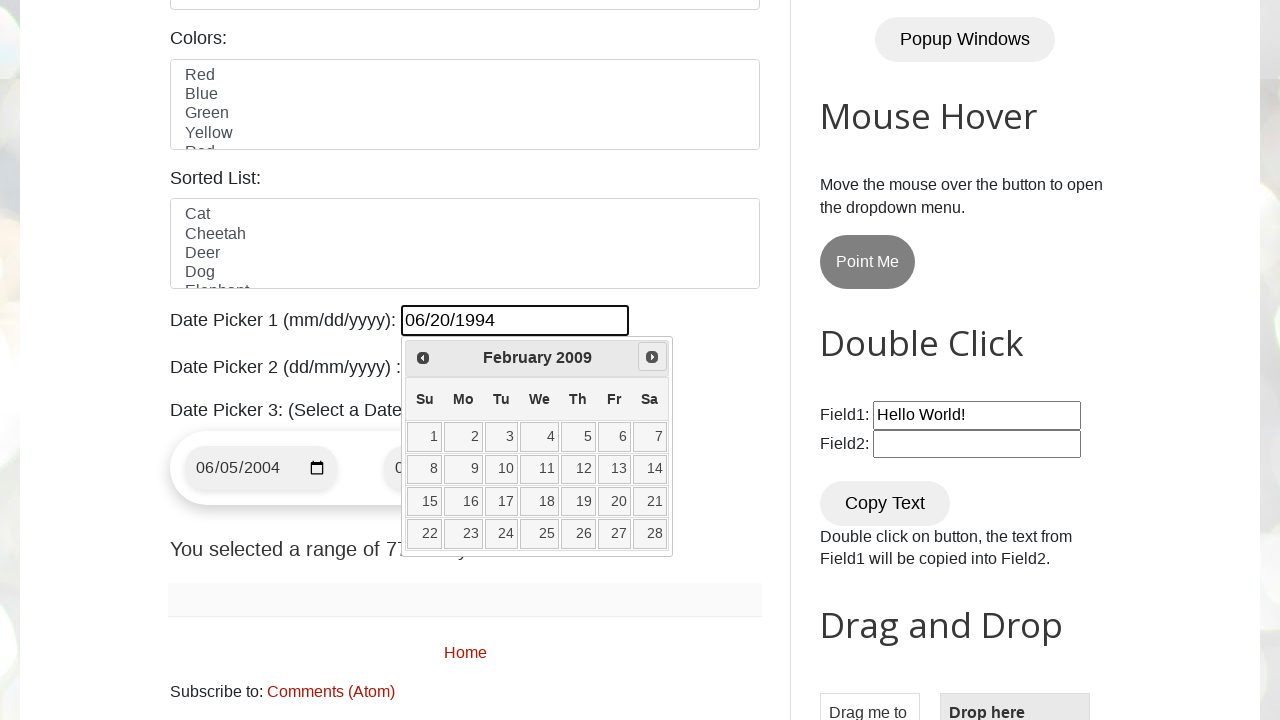

Clicked Next button to navigate forward (current: February 2009) at (652, 357) on xpath=//span[.='Next']
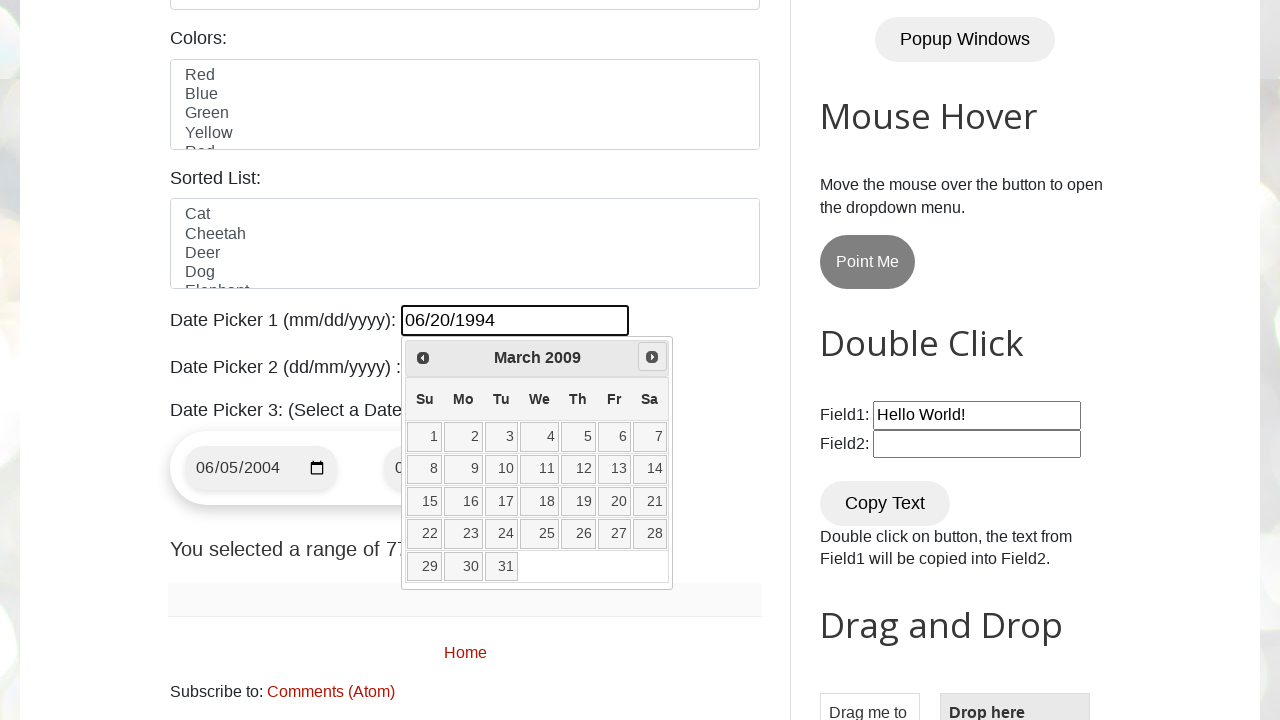

Clicked Next button to navigate forward (current: March 2009) at (652, 357) on xpath=//span[.='Next']
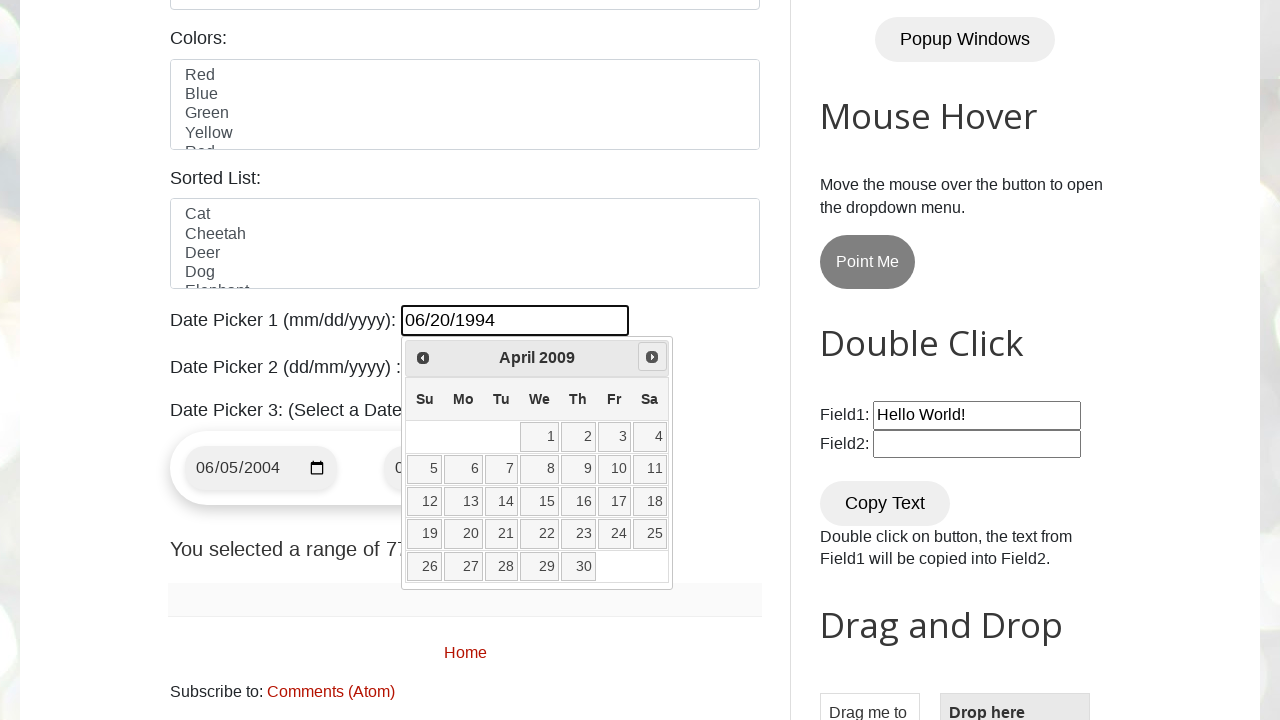

Clicked Next button to navigate forward (current: April 2009) at (652, 357) on xpath=//span[.='Next']
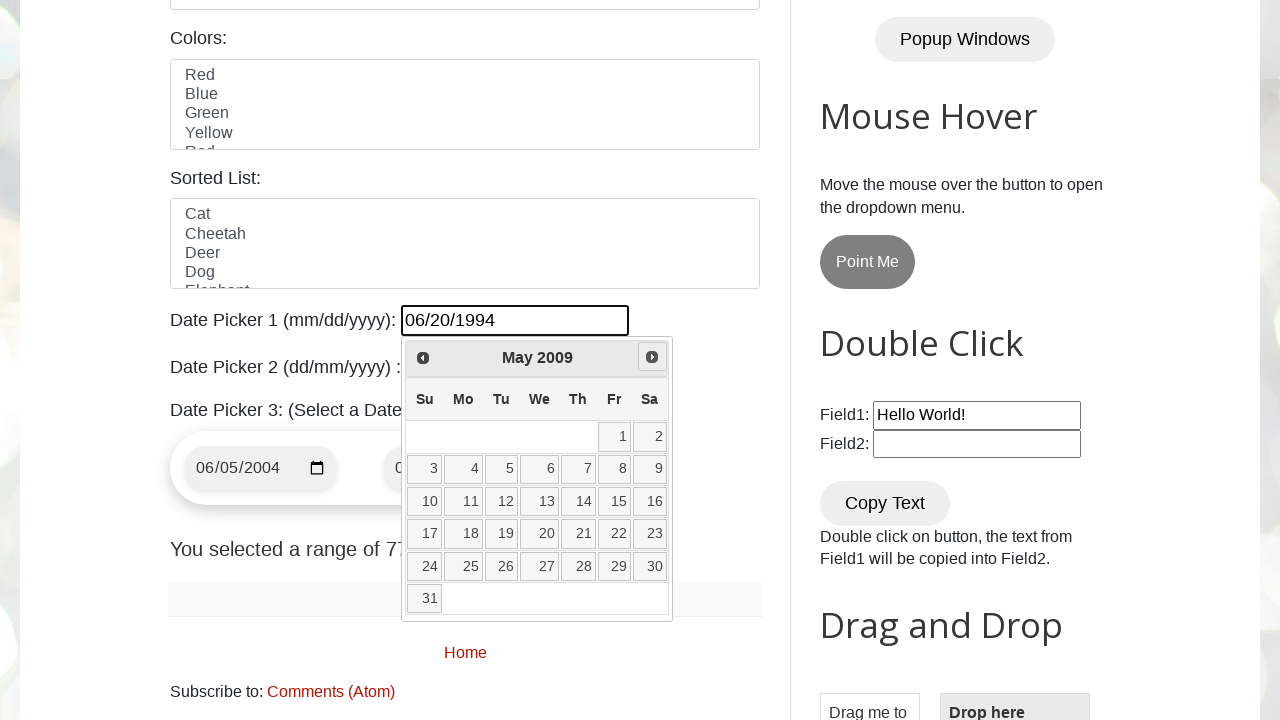

Clicked Next button to navigate forward (current: May 2009) at (652, 357) on xpath=//span[.='Next']
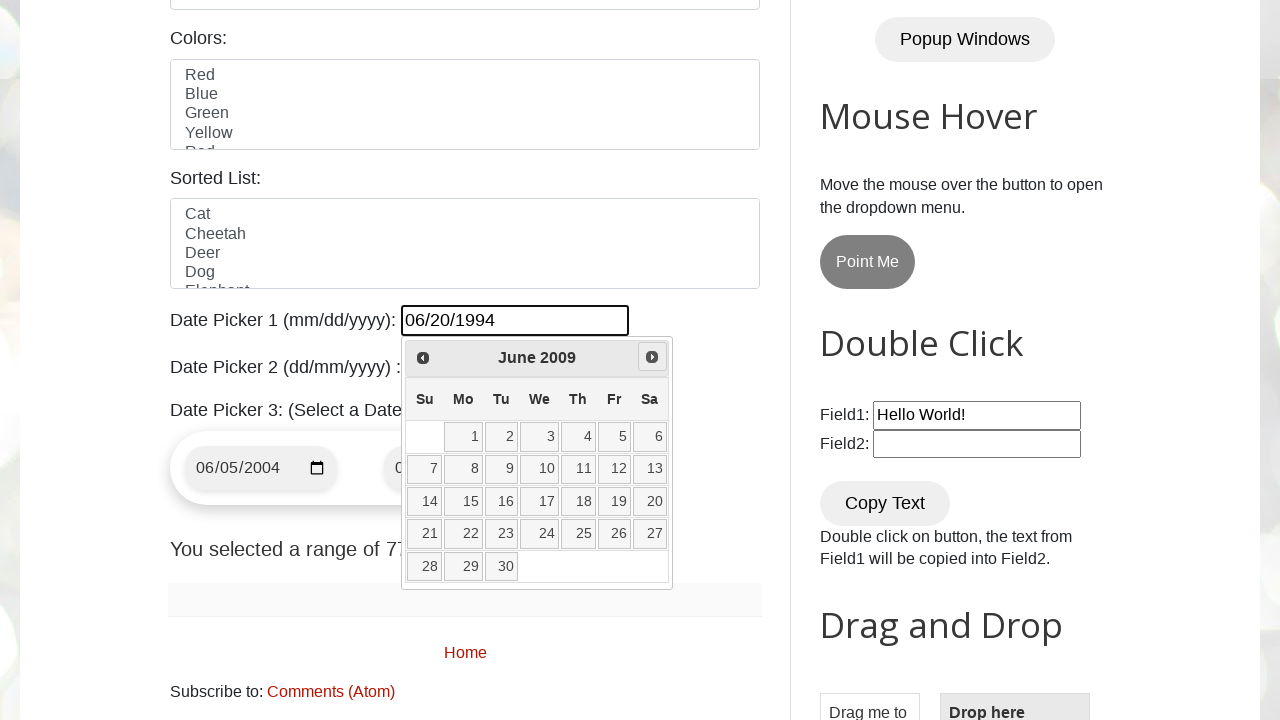

Clicked Next button to navigate forward (current: June 2009) at (652, 357) on xpath=//span[.='Next']
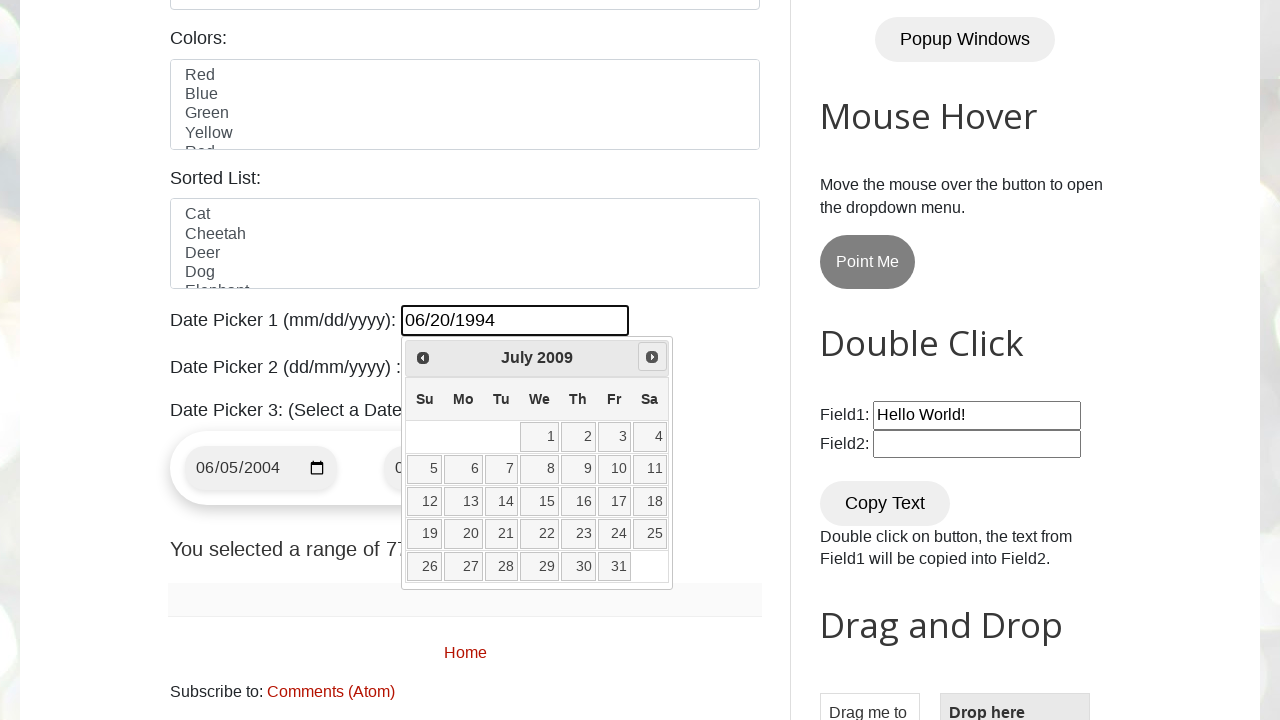

Clicked Next button to navigate forward (current: July 2009) at (652, 357) on xpath=//span[.='Next']
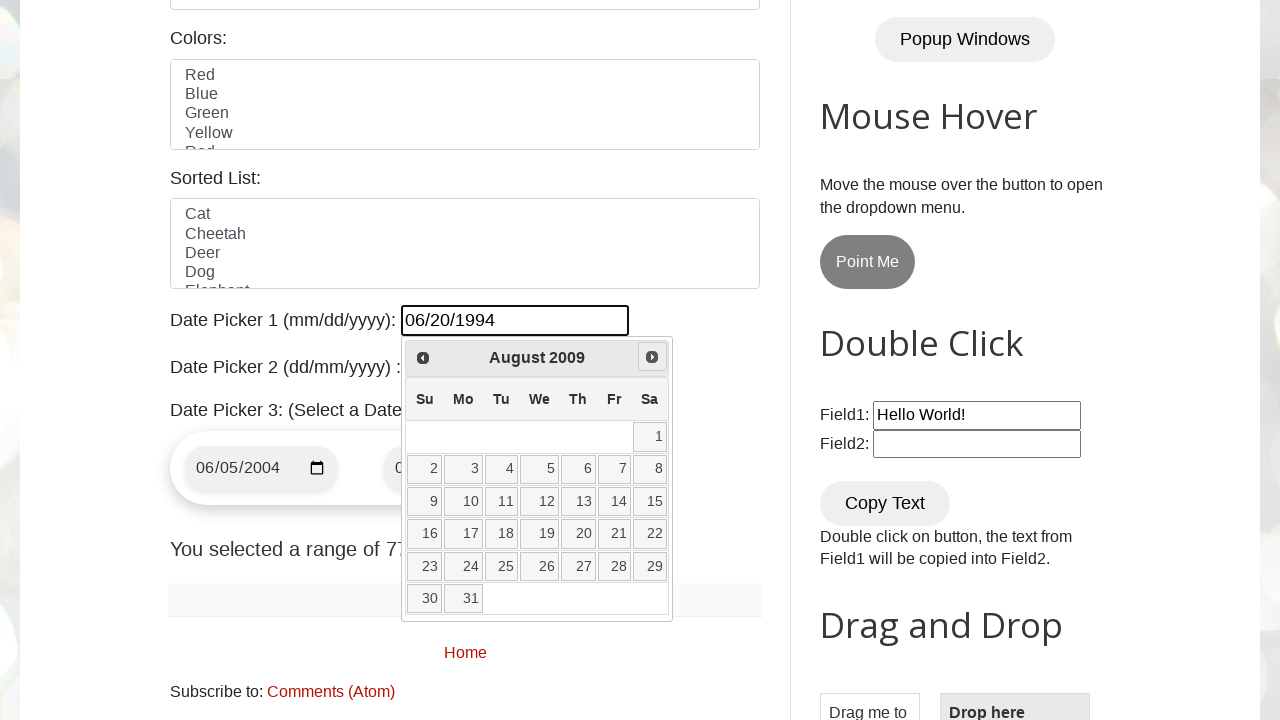

Clicked Next button to navigate forward (current: August 2009) at (652, 357) on xpath=//span[.='Next']
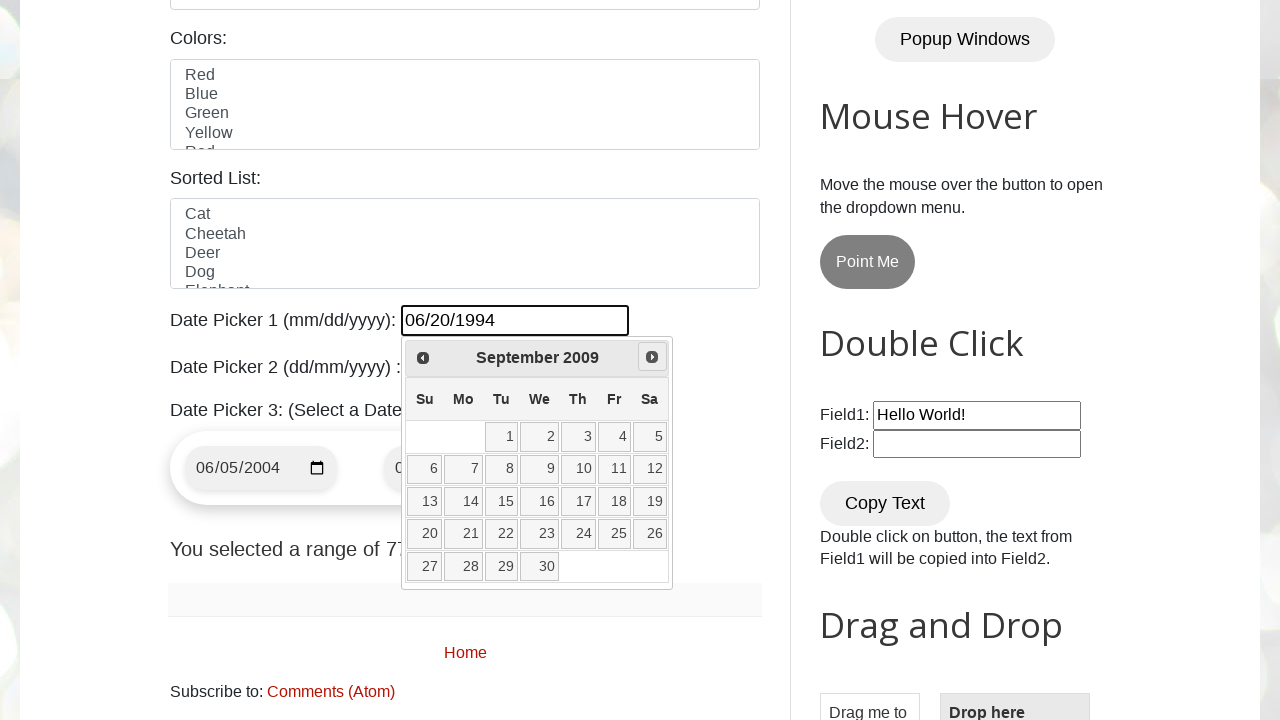

Clicked Next button to navigate forward (current: September 2009) at (652, 357) on xpath=//span[.='Next']
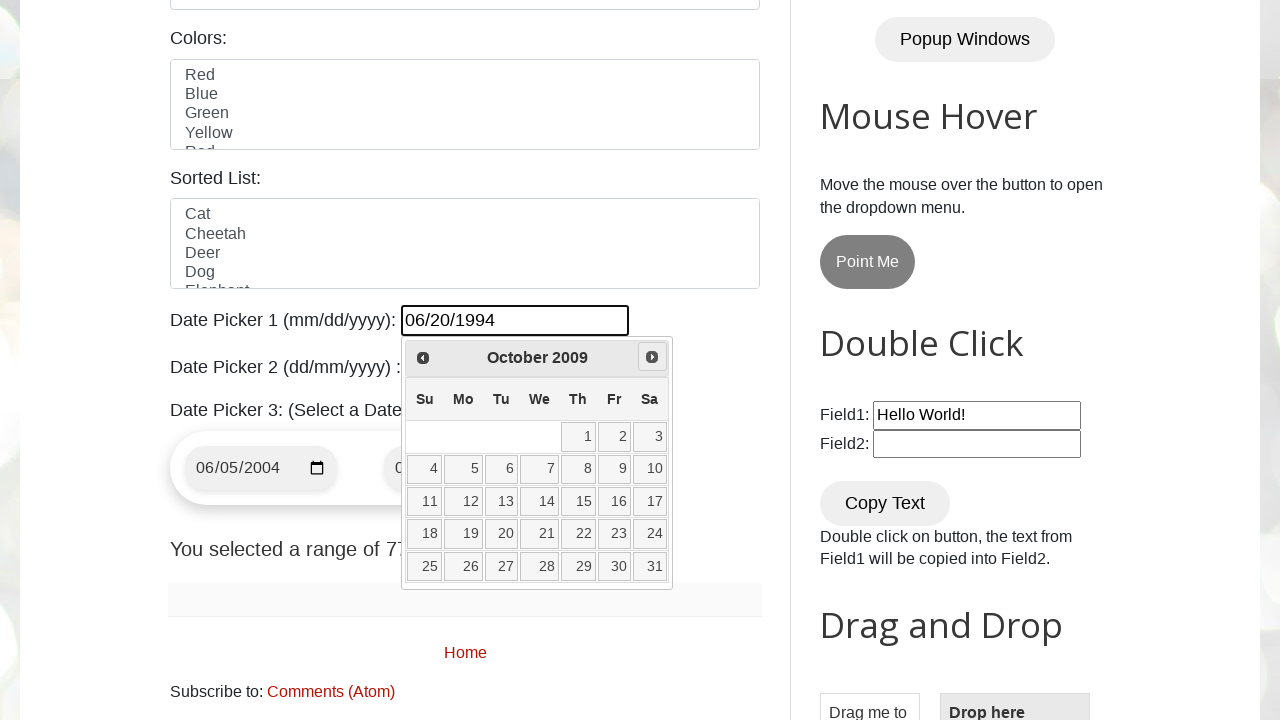

Clicked Next button to navigate forward (current: October 2009) at (652, 357) on xpath=//span[.='Next']
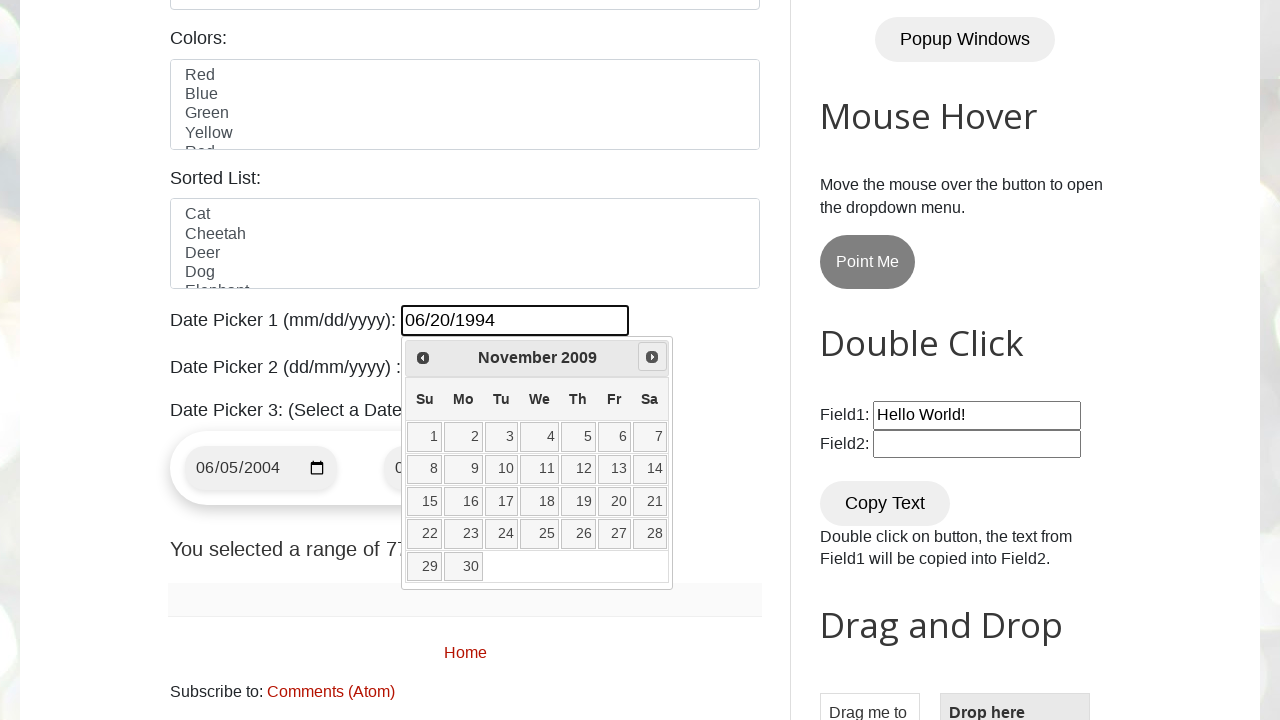

Clicked Next button to navigate forward (current: November 2009) at (652, 357) on xpath=//span[.='Next']
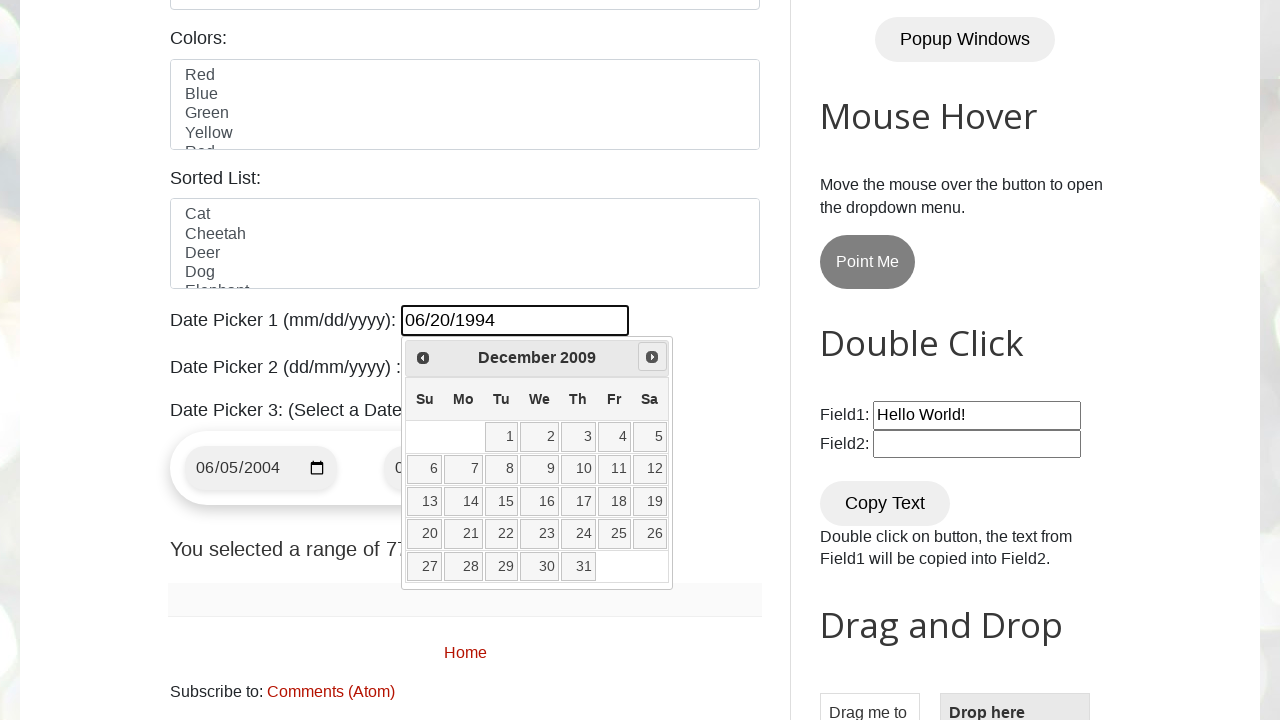

Clicked Next button to navigate forward (current: December 2009) at (652, 357) on xpath=//span[.='Next']
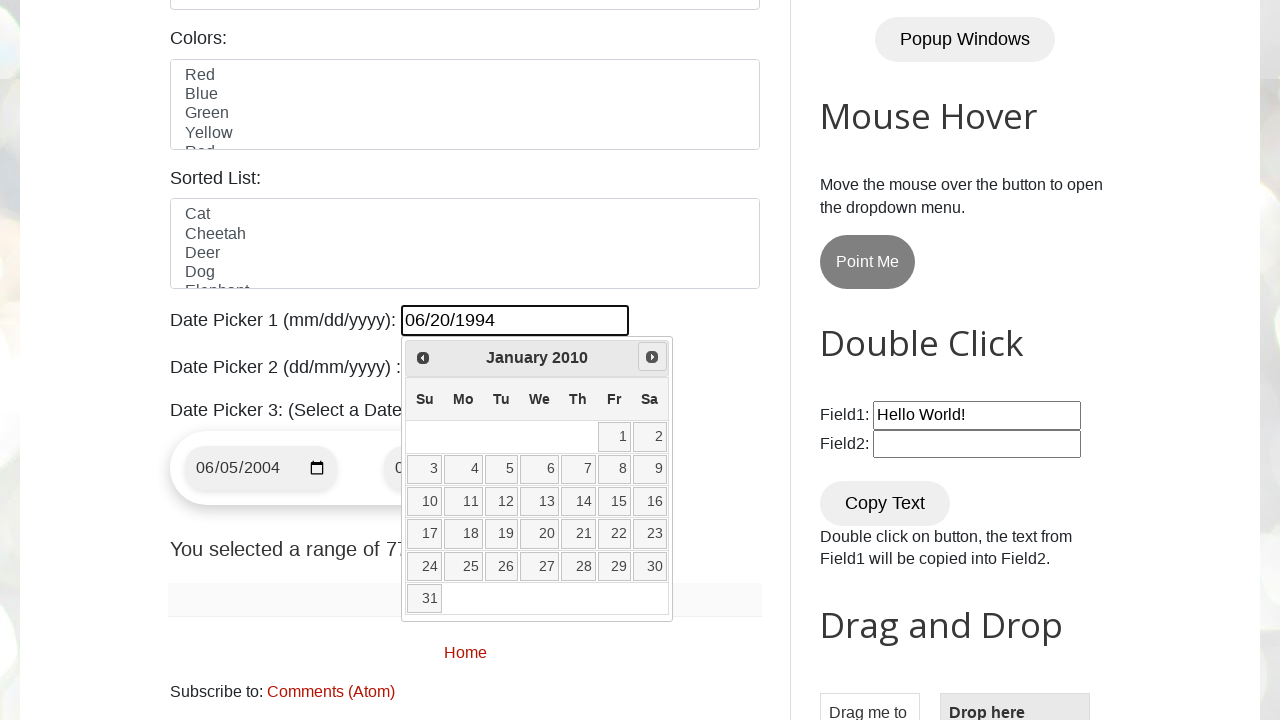

Clicked Next button to navigate forward (current: January 2010) at (652, 357) on xpath=//span[.='Next']
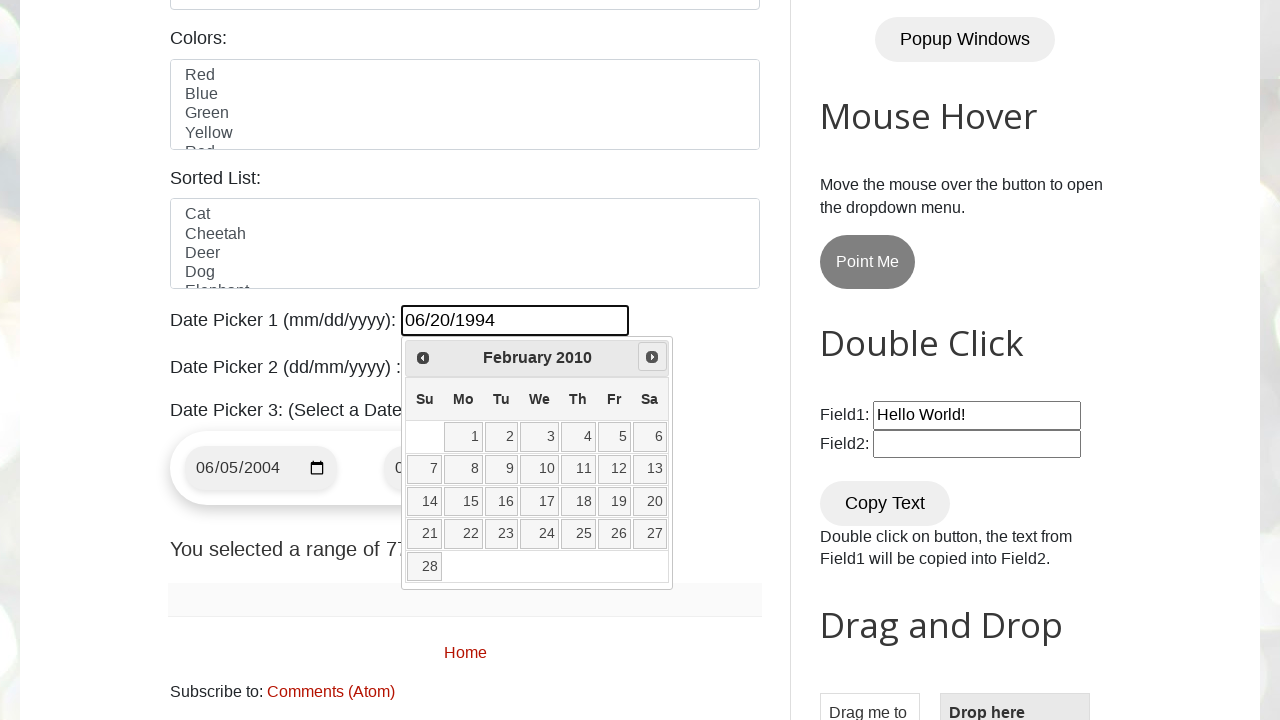

Clicked Next button to navigate forward (current: February 2010) at (652, 357) on xpath=//span[.='Next']
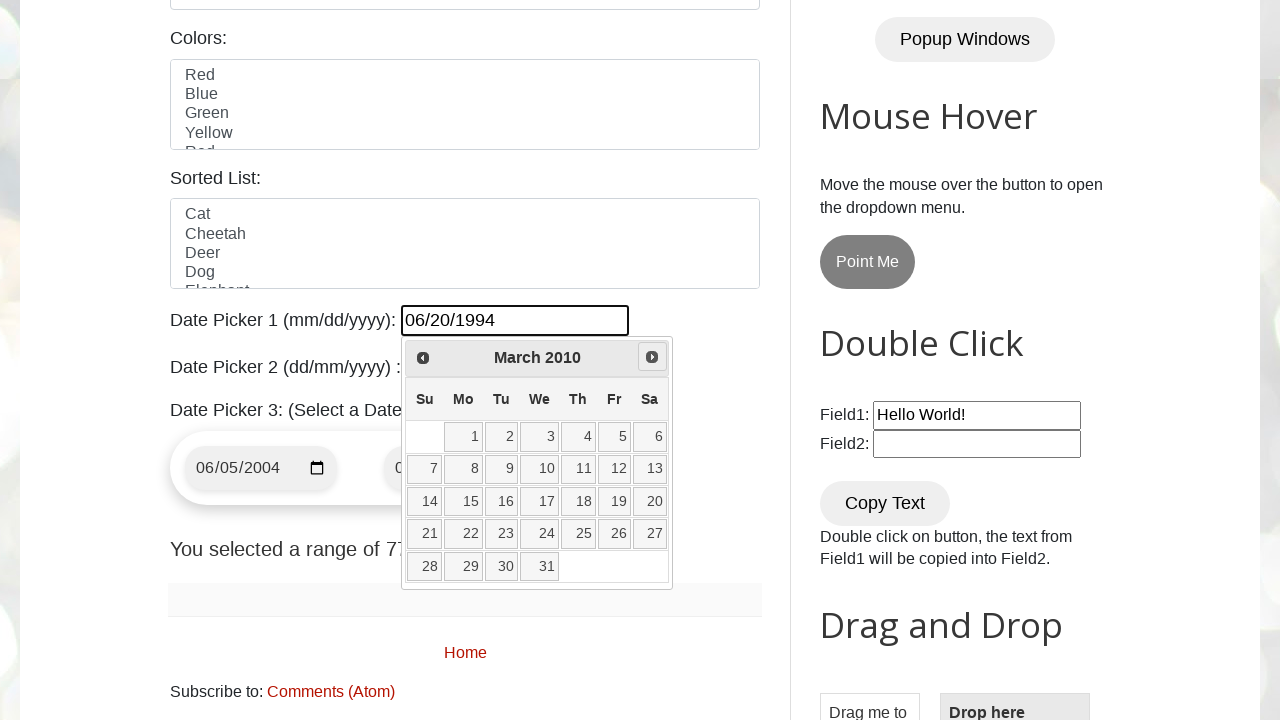

Clicked Next button to navigate forward (current: March 2010) at (652, 357) on xpath=//span[.='Next']
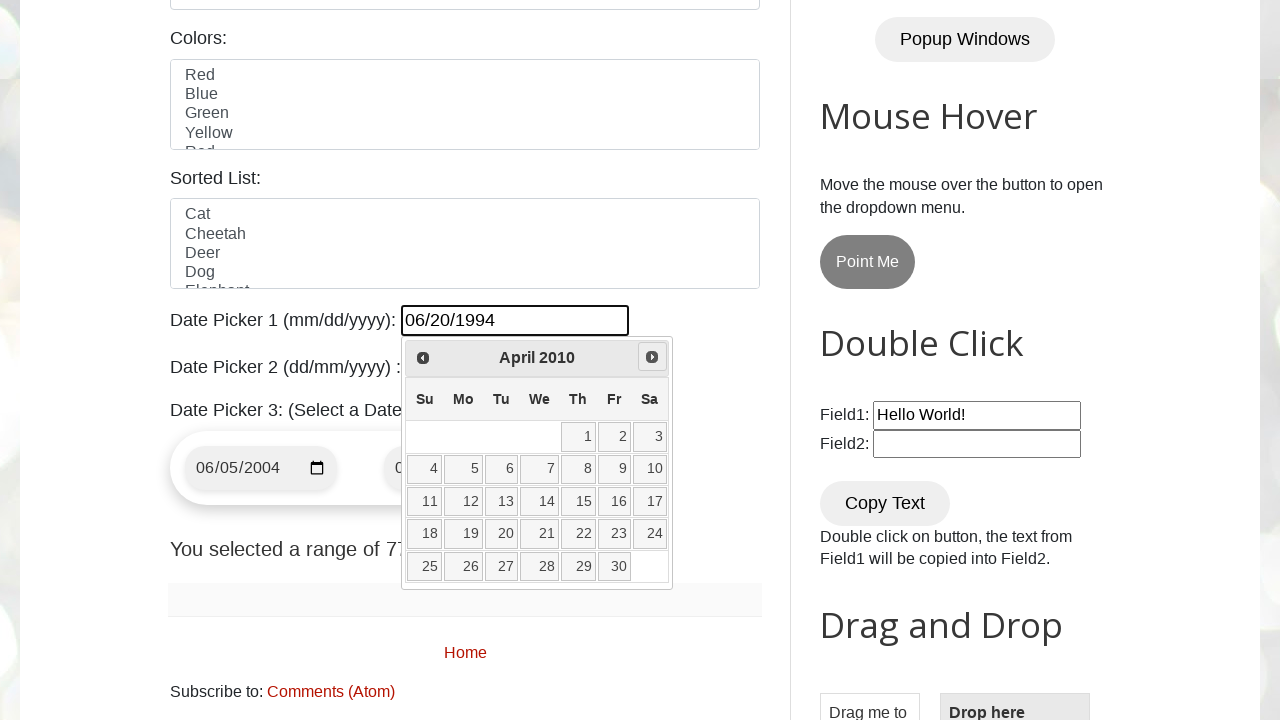

Clicked Next button to navigate forward (current: April 2010) at (652, 357) on xpath=//span[.='Next']
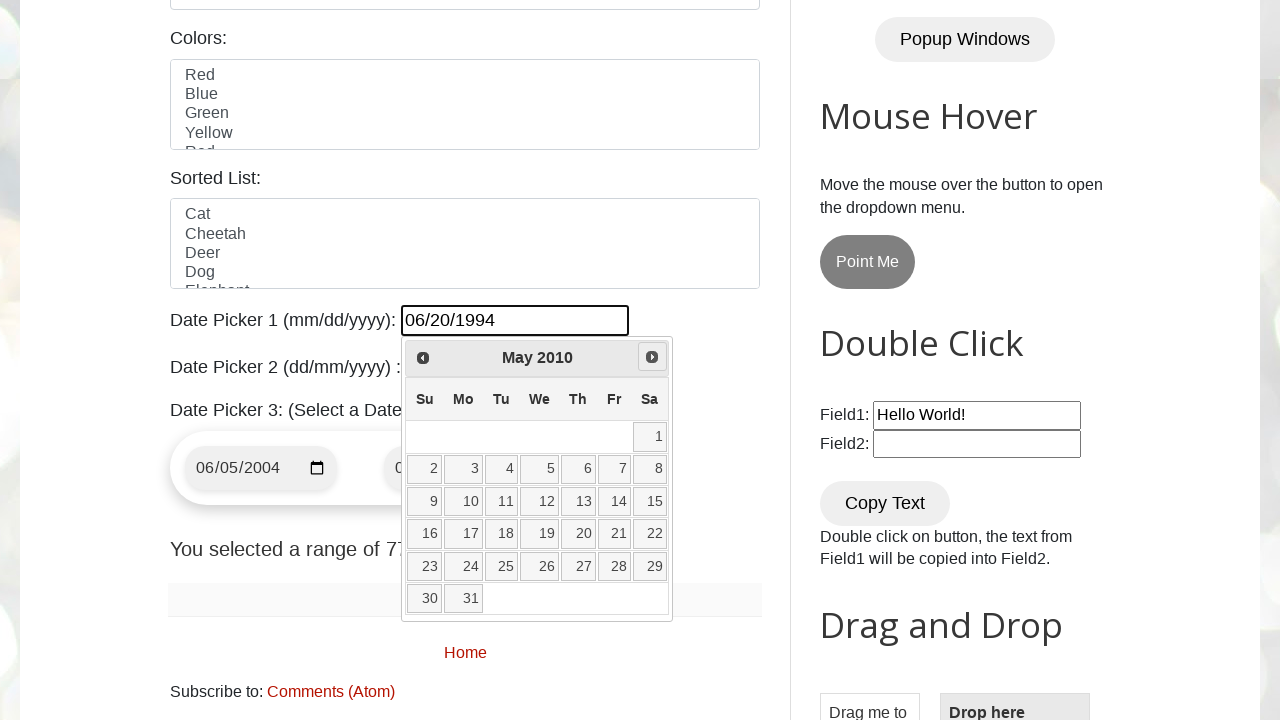

Clicked Next button to navigate forward (current: May 2010) at (652, 357) on xpath=//span[.='Next']
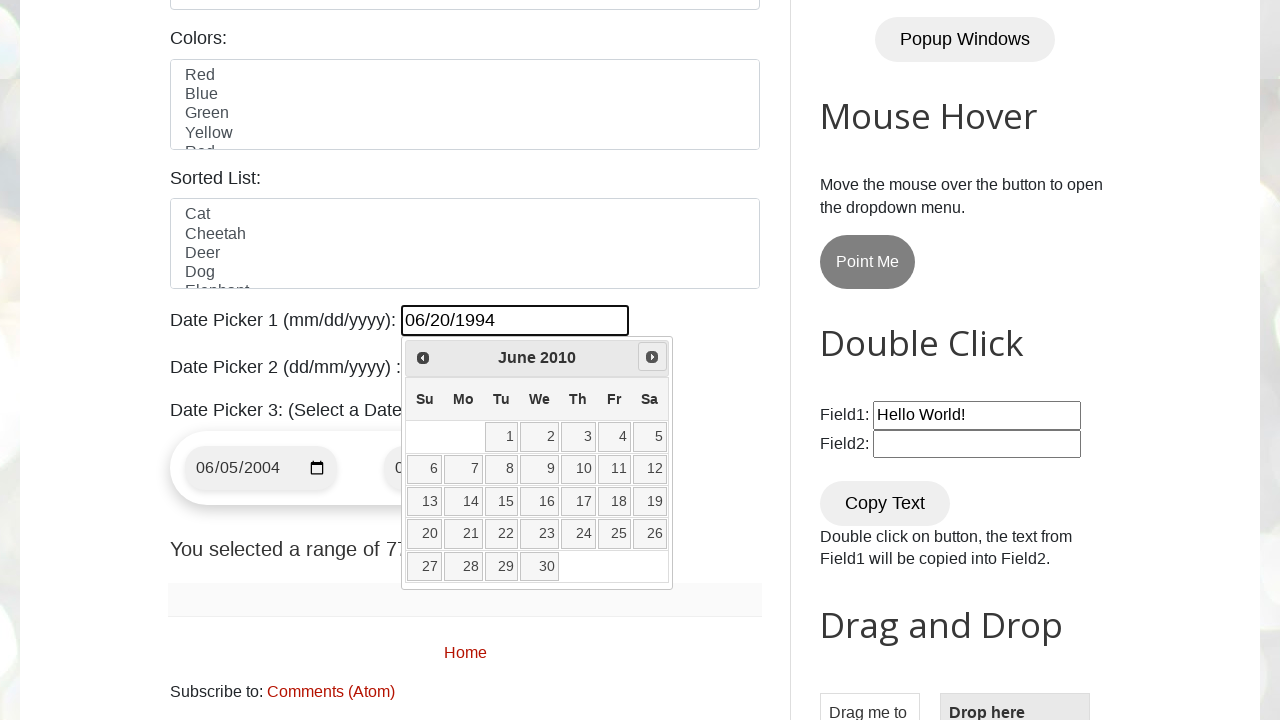

Clicked Next button to navigate forward (current: June 2010) at (652, 357) on xpath=//span[.='Next']
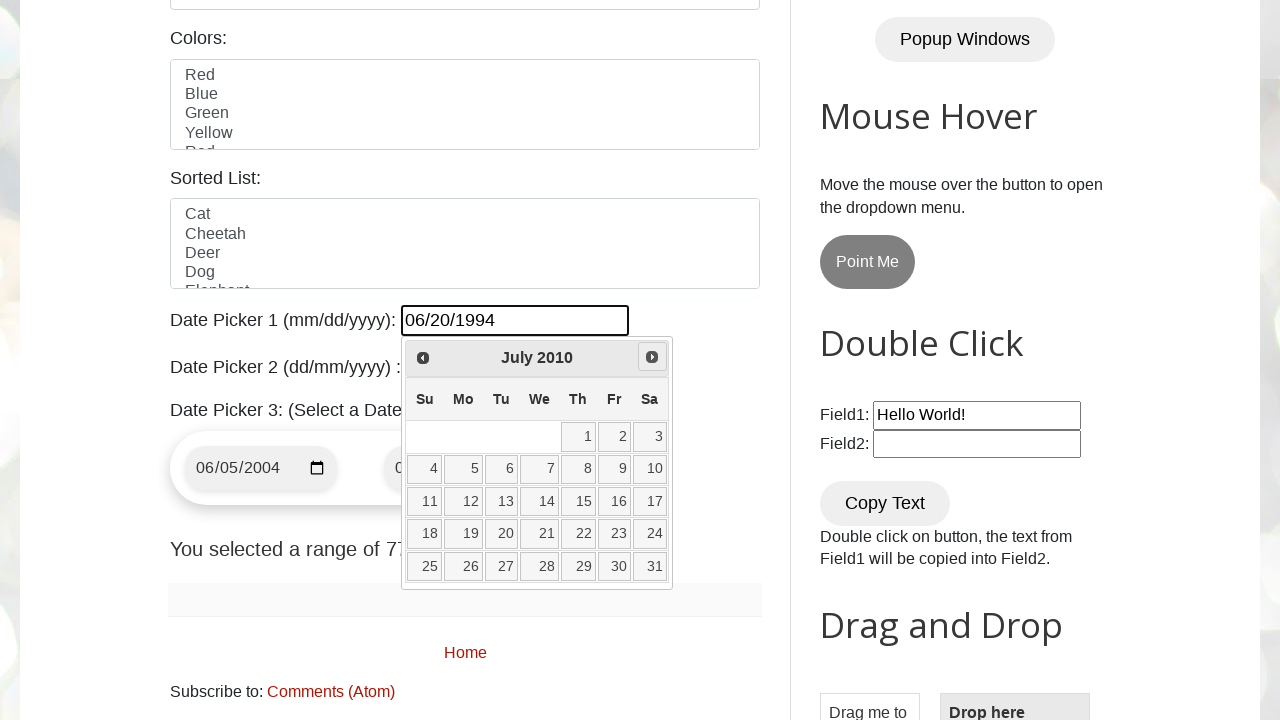

Clicked Next button to navigate forward (current: July 2010) at (652, 357) on xpath=//span[.='Next']
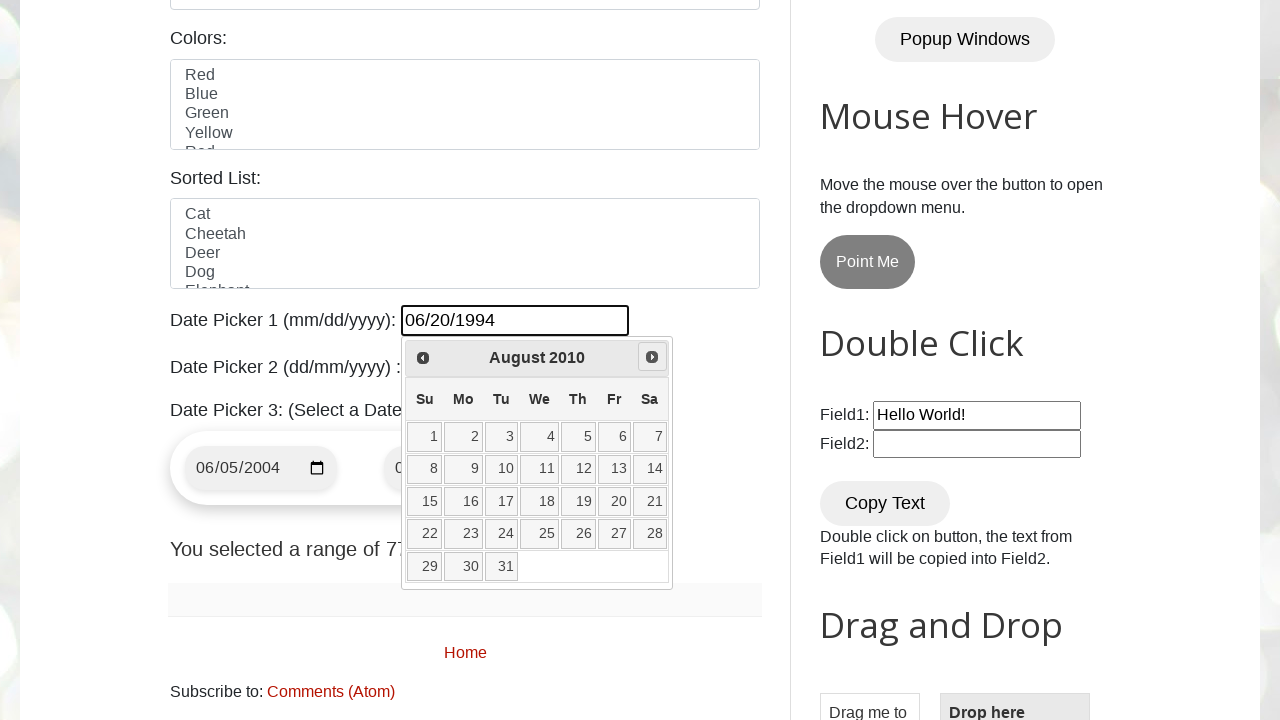

Clicked Next button to navigate forward (current: August 2010) at (652, 357) on xpath=//span[.='Next']
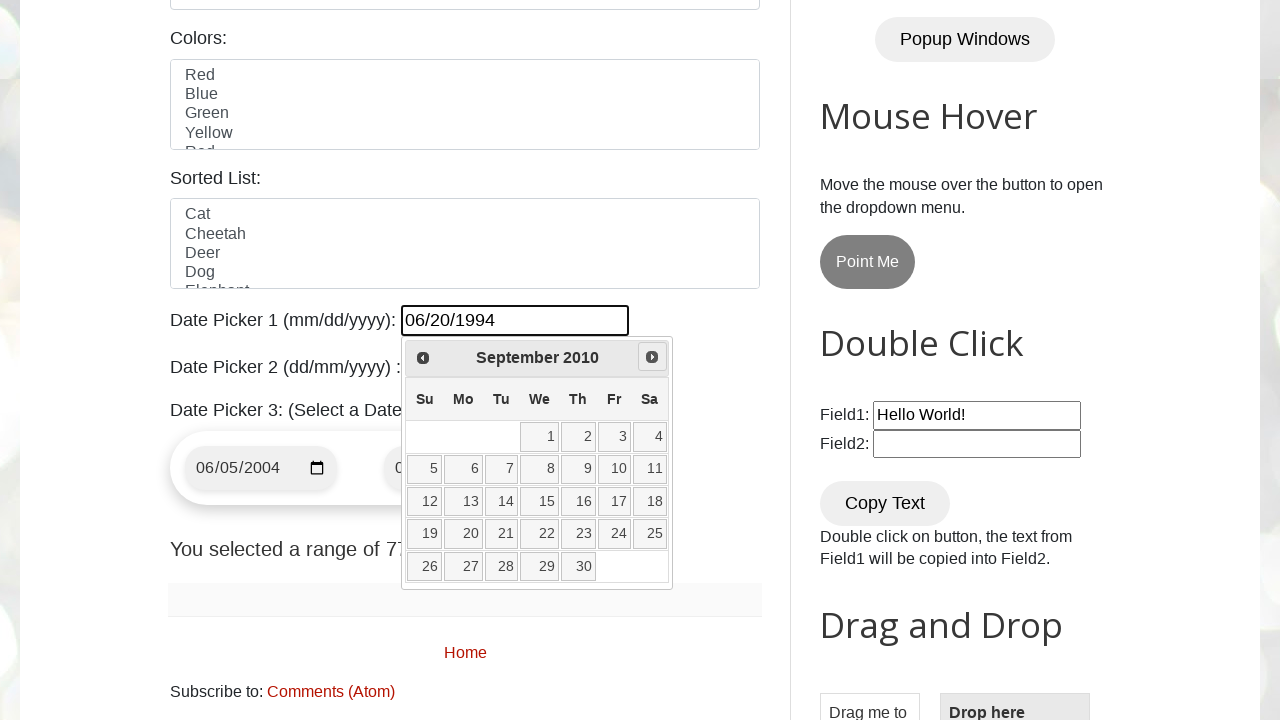

Clicked Next button to navigate forward (current: September 2010) at (652, 357) on xpath=//span[.='Next']
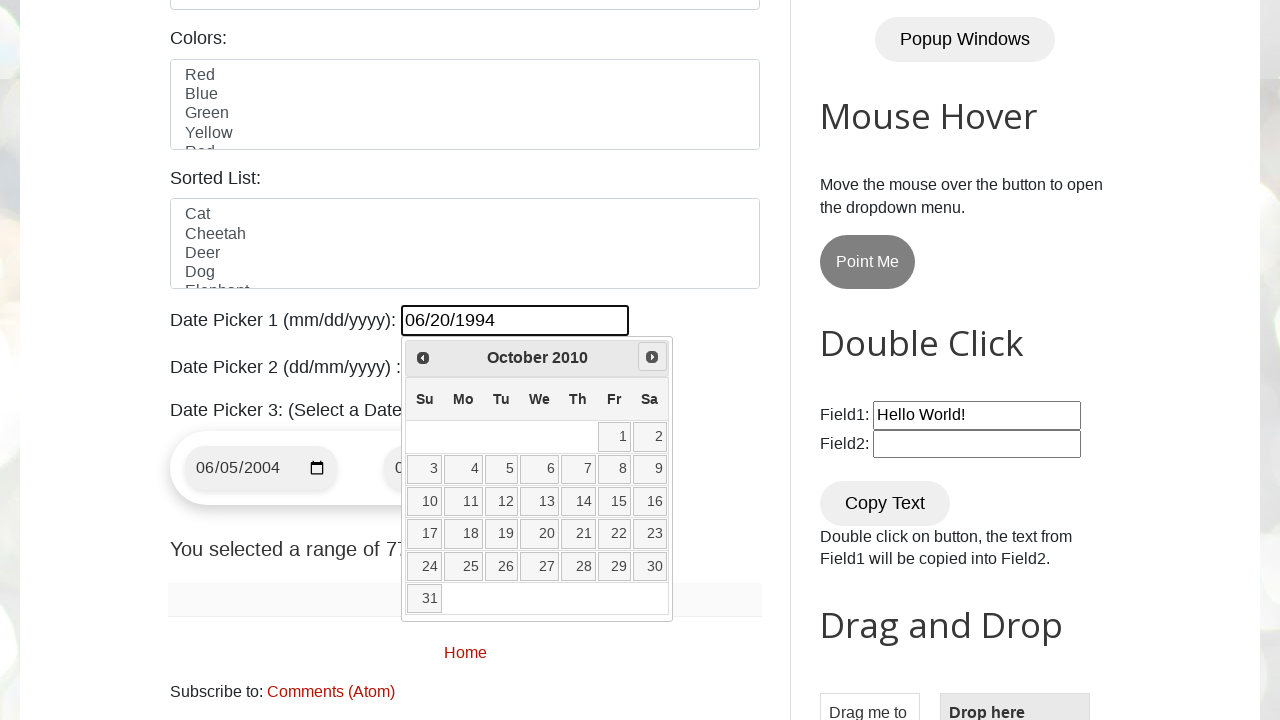

Clicked Next button to navigate forward (current: October 2010) at (652, 357) on xpath=//span[.='Next']
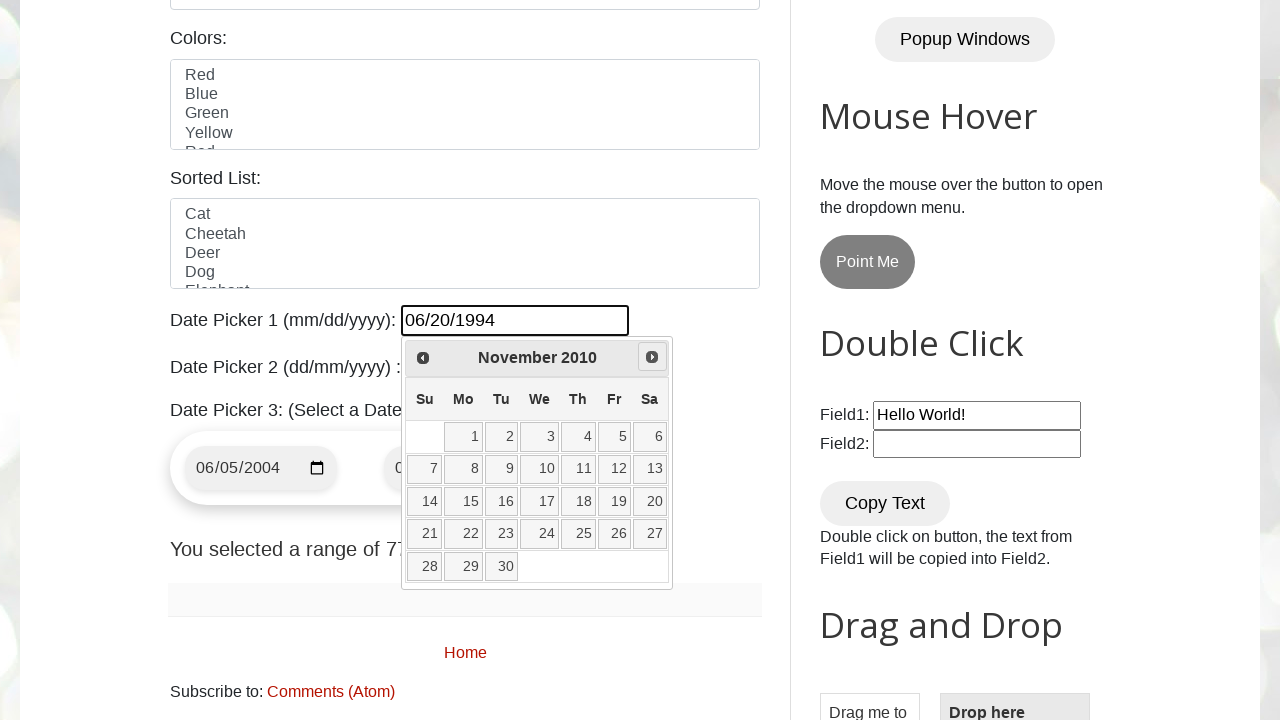

Clicked Next button to navigate forward (current: November 2010) at (652, 357) on xpath=//span[.='Next']
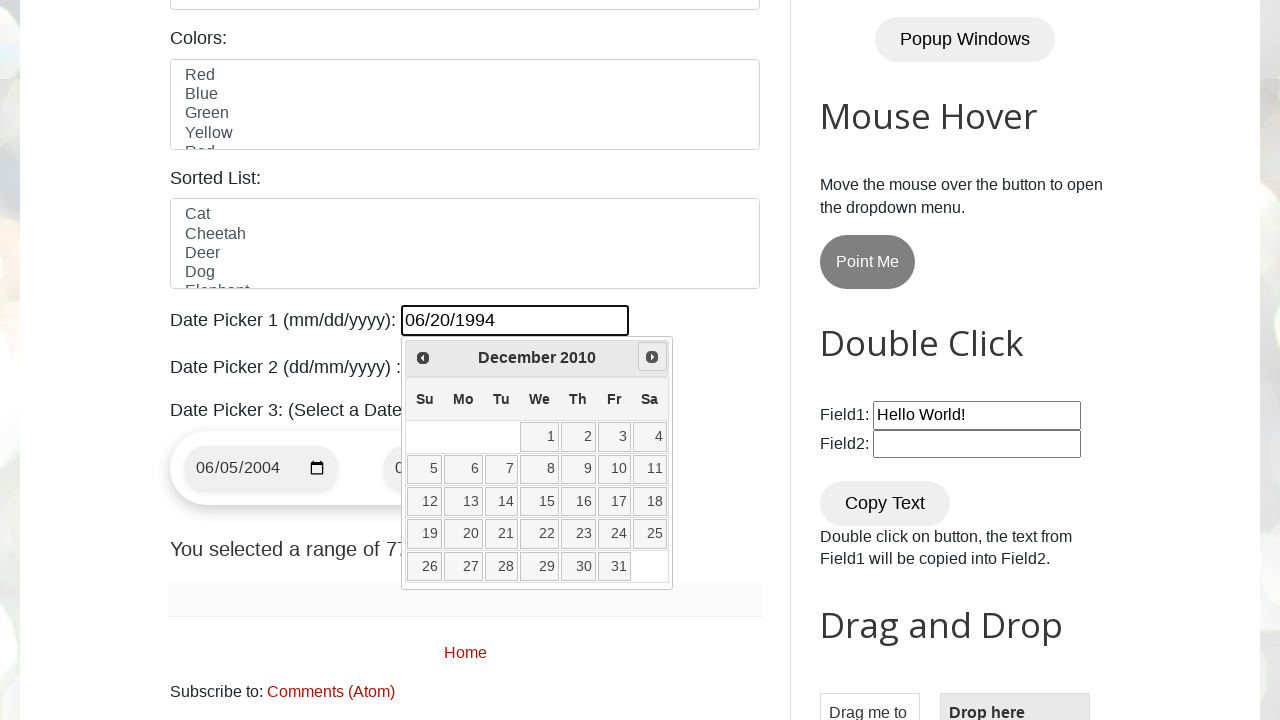

Clicked Next button to navigate forward (current: December 2010) at (652, 357) on xpath=//span[.='Next']
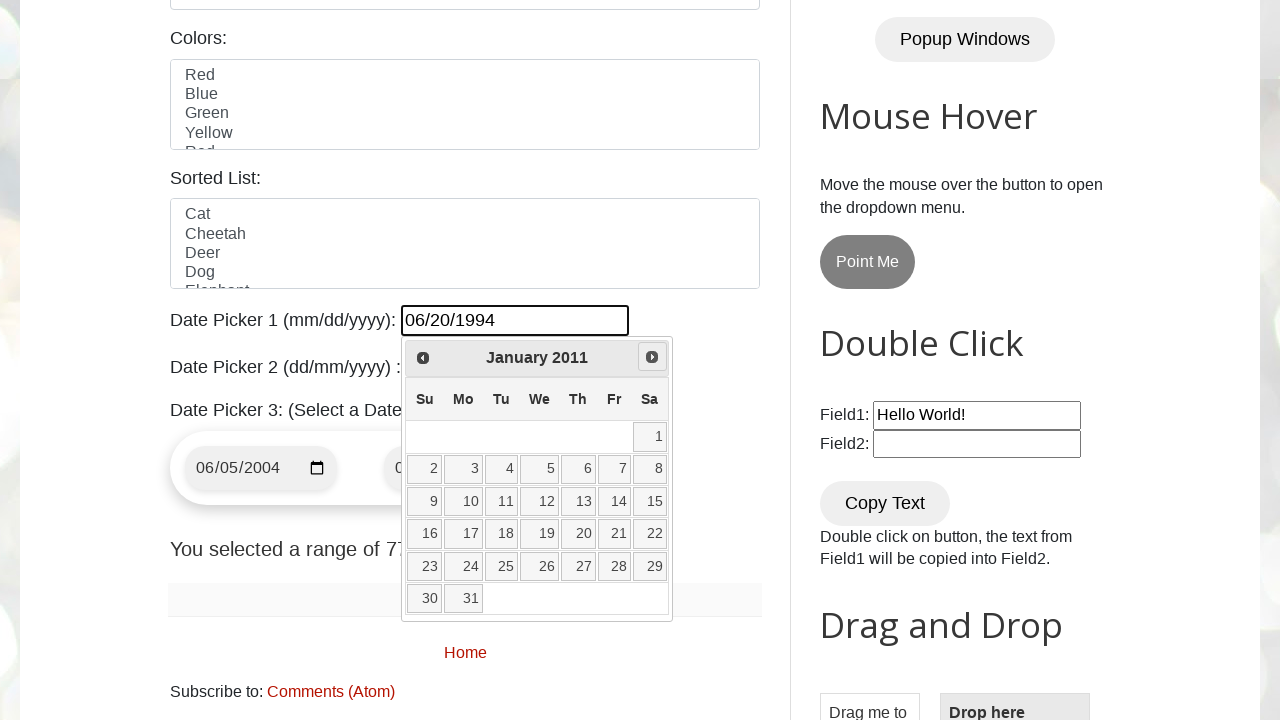

Clicked Next button to navigate forward (current: January 2011) at (652, 357) on xpath=//span[.='Next']
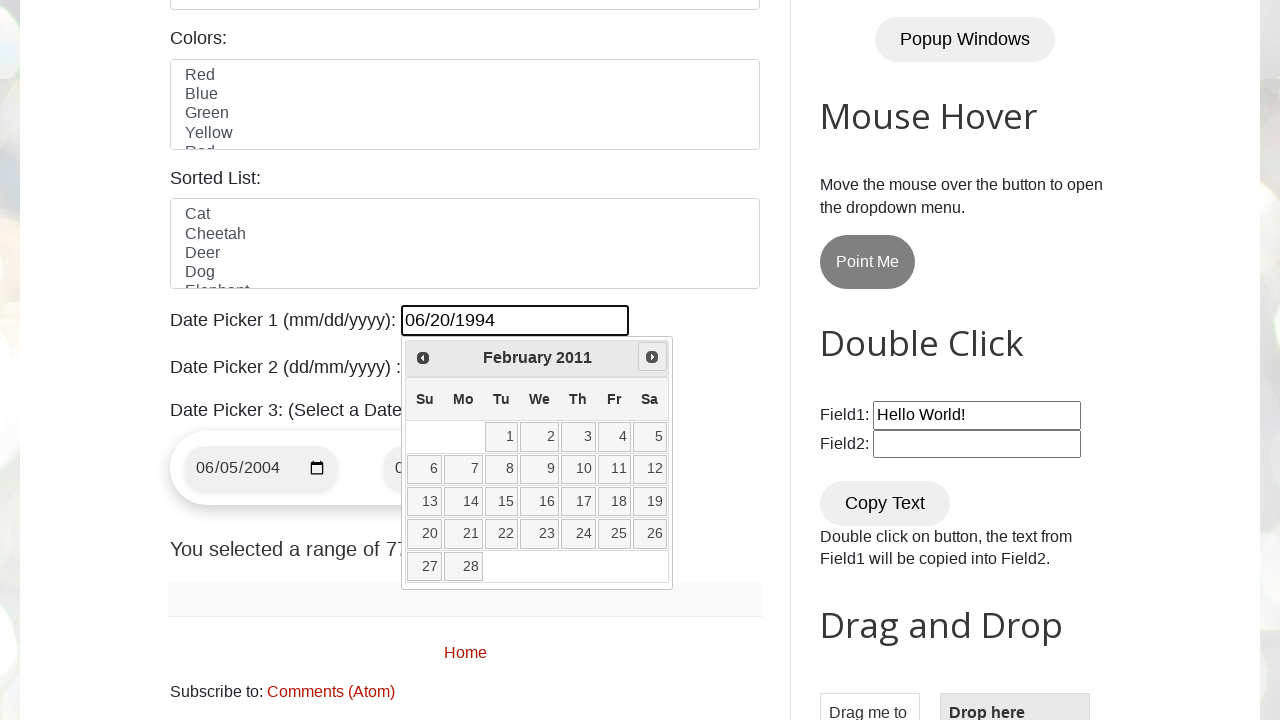

Clicked Next button to navigate forward (current: February 2011) at (652, 357) on xpath=//span[.='Next']
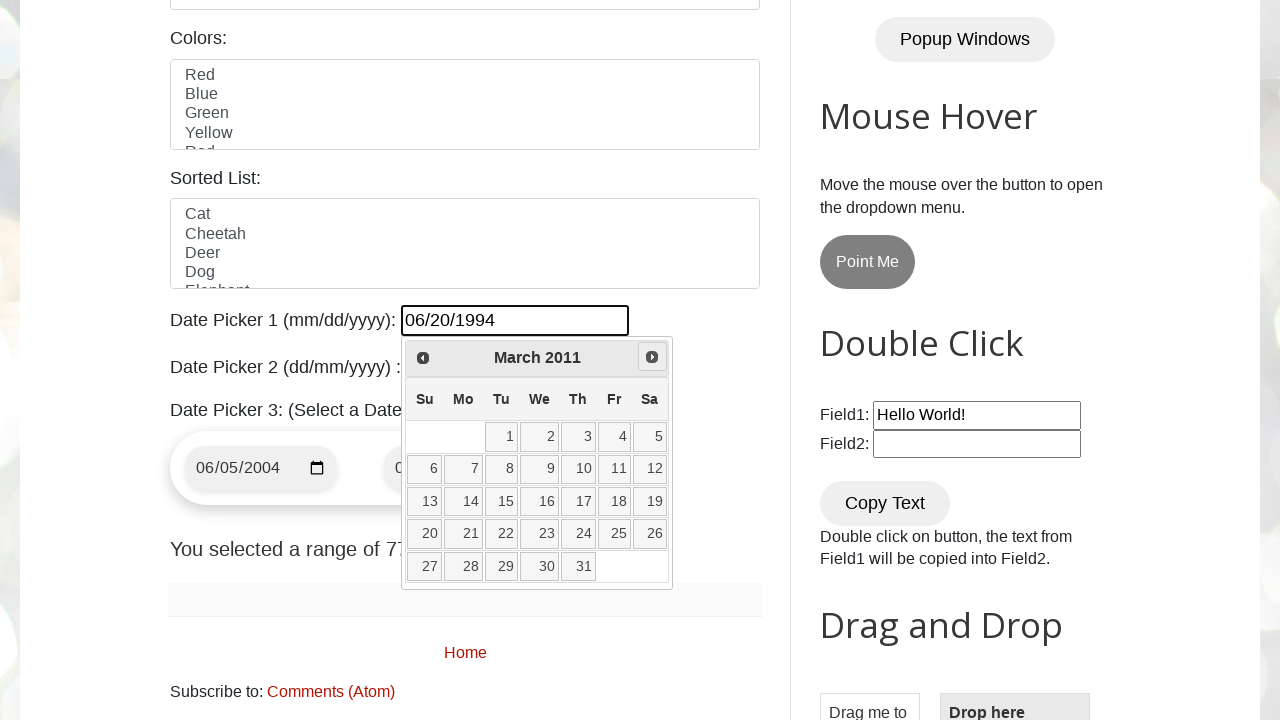

Clicked Next button to navigate forward (current: March 2011) at (652, 357) on xpath=//span[.='Next']
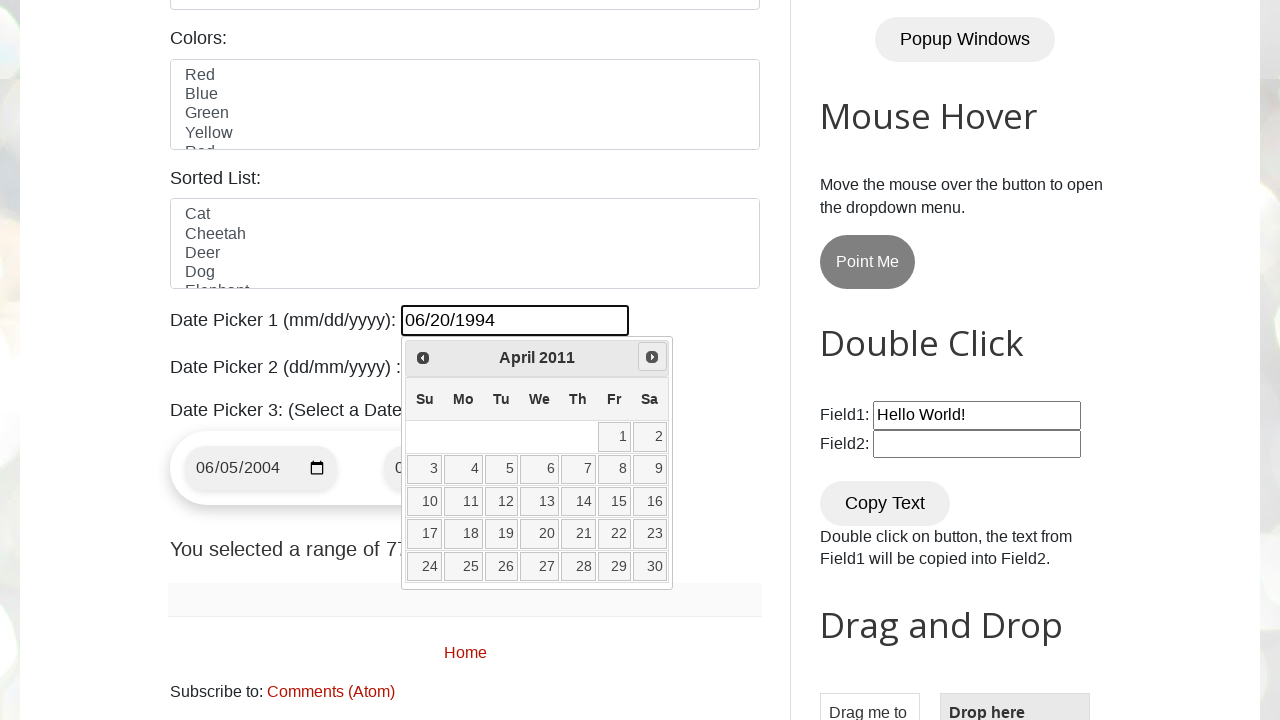

Clicked Next button to navigate forward (current: April 2011) at (652, 357) on xpath=//span[.='Next']
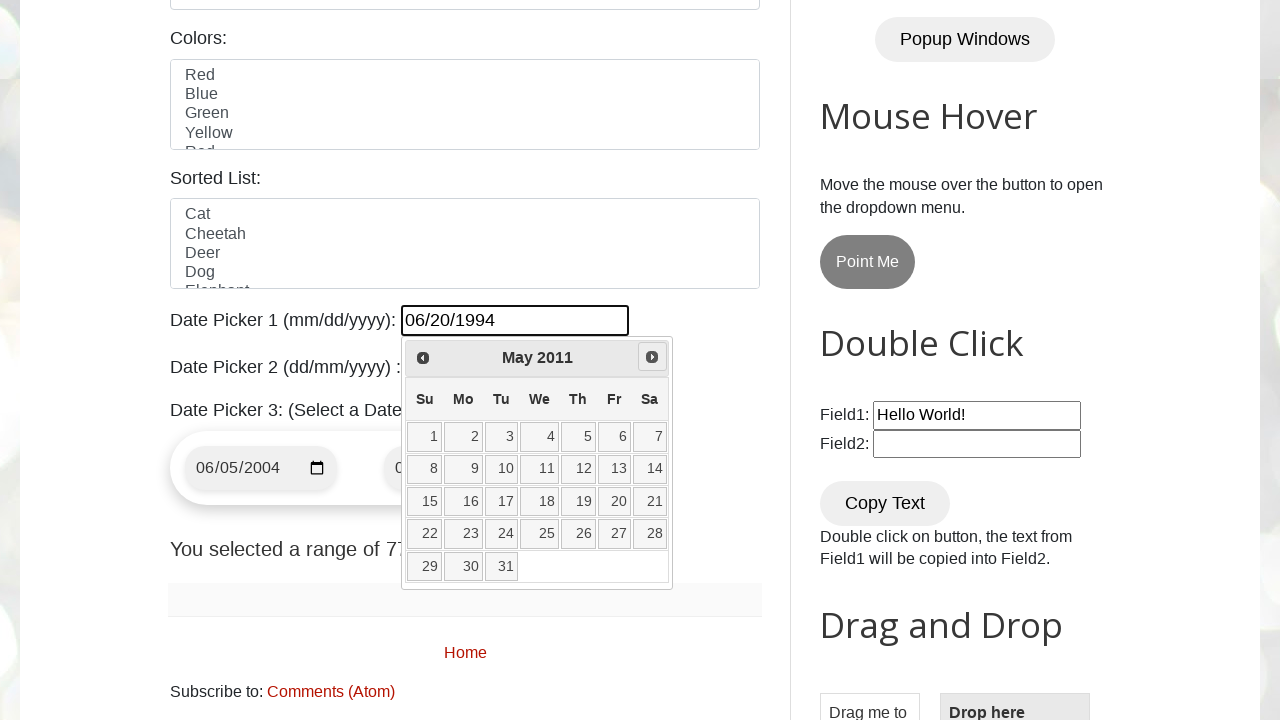

Clicked Next button to navigate forward (current: May 2011) at (652, 357) on xpath=//span[.='Next']
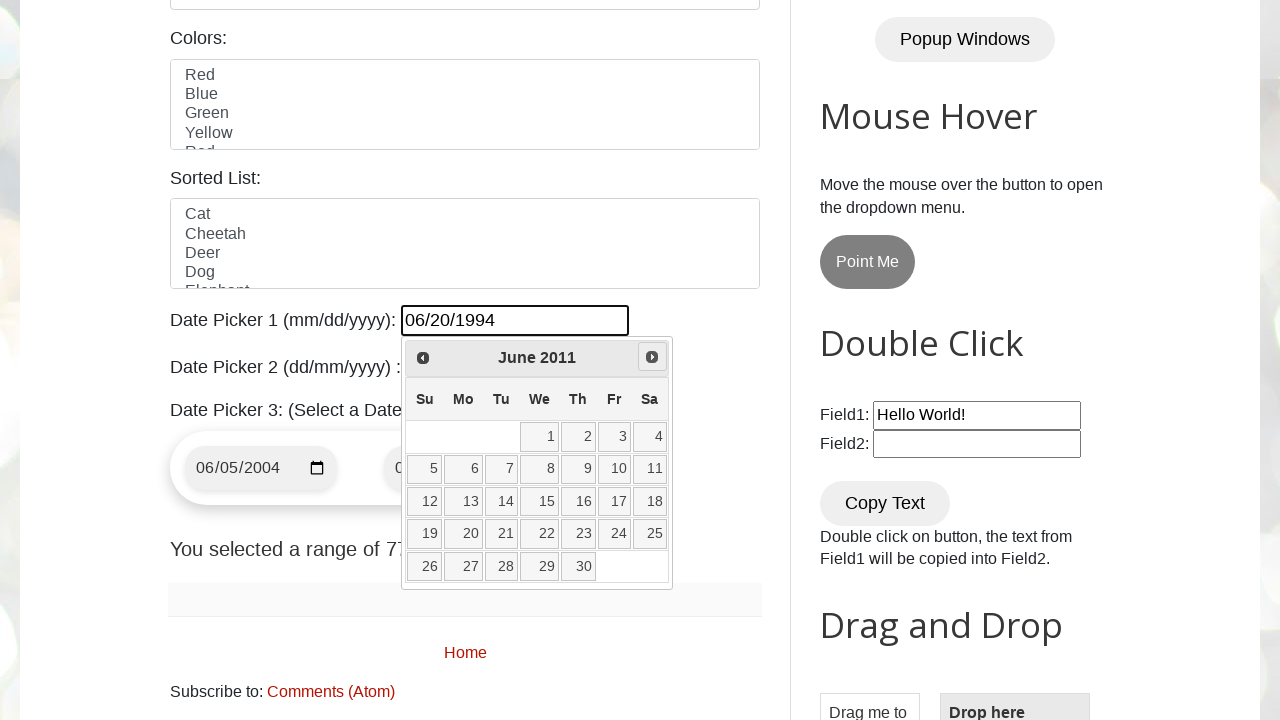

Clicked Next button to navigate forward (current: June 2011) at (652, 357) on xpath=//span[.='Next']
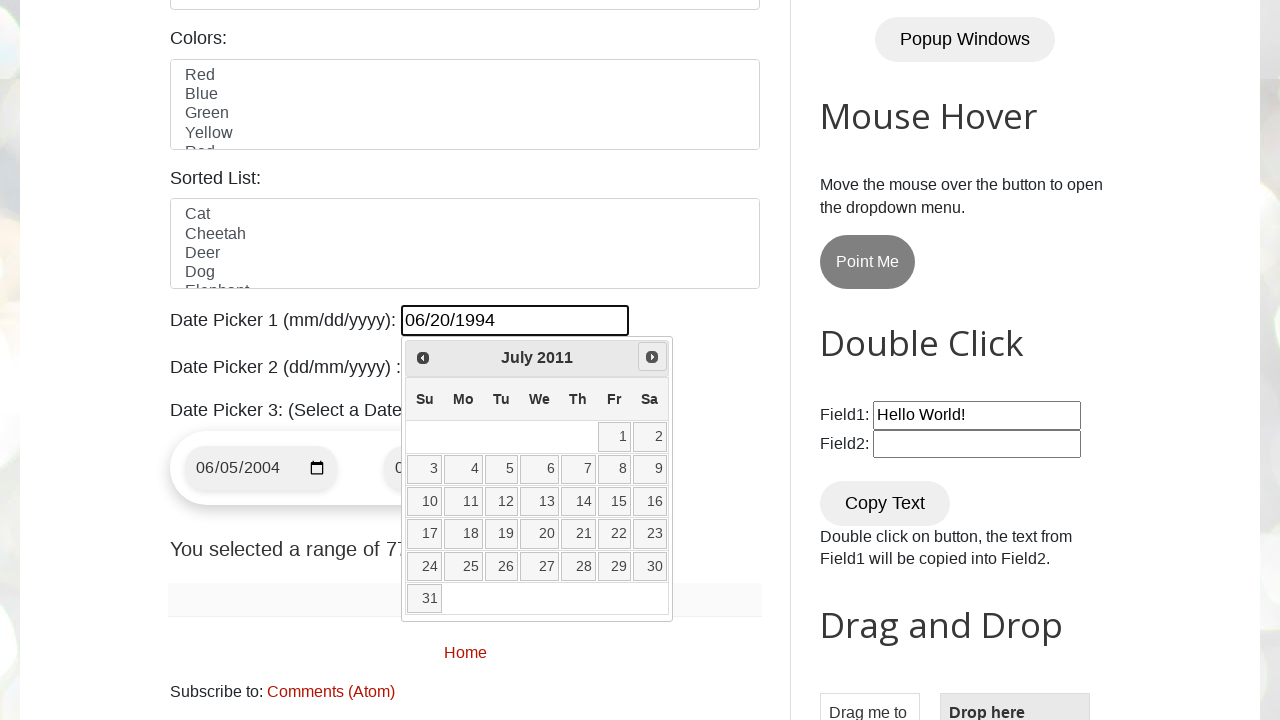

Clicked Next button to navigate forward (current: July 2011) at (652, 357) on xpath=//span[.='Next']
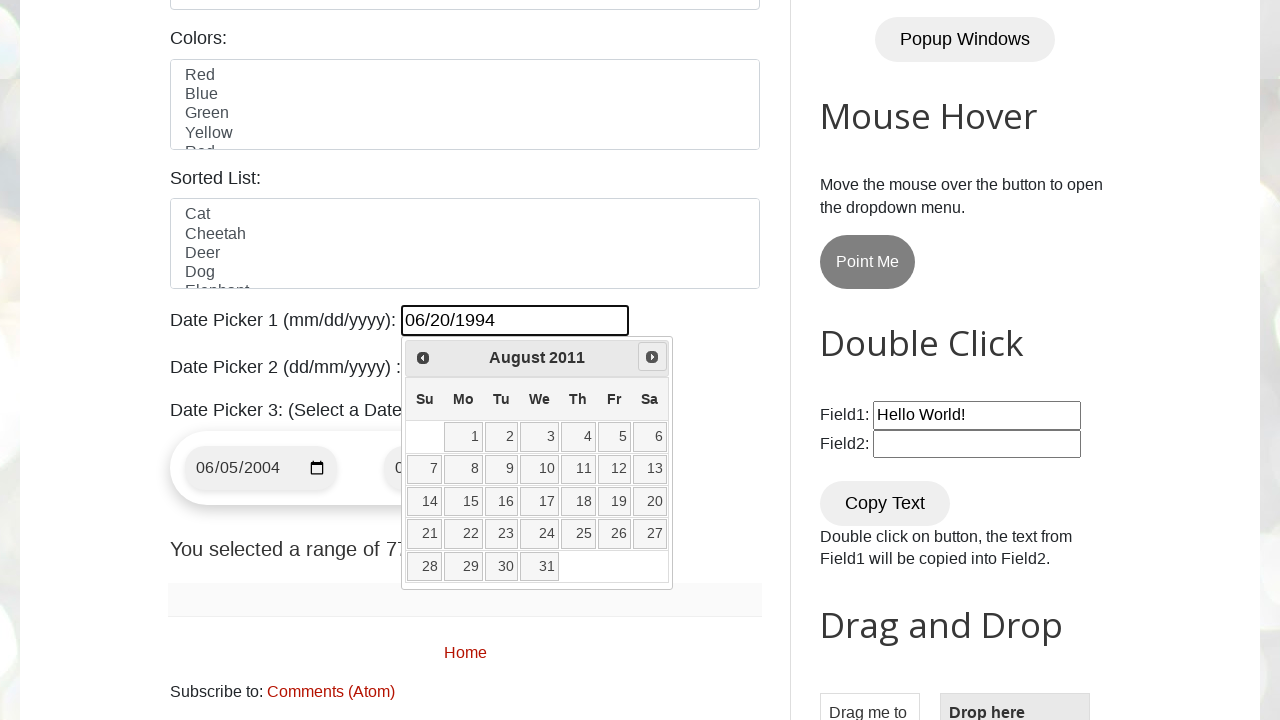

Clicked Next button to navigate forward (current: August 2011) at (652, 357) on xpath=//span[.='Next']
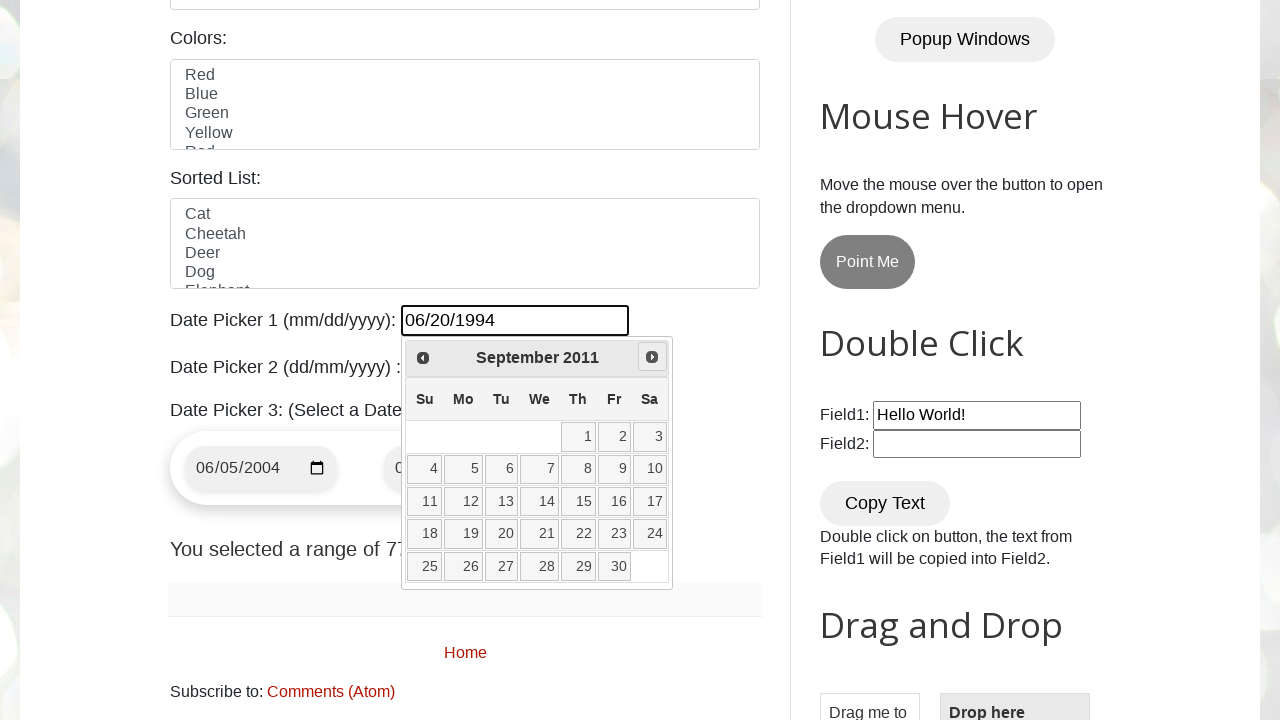

Clicked Next button to navigate forward (current: September 2011) at (652, 357) on xpath=//span[.='Next']
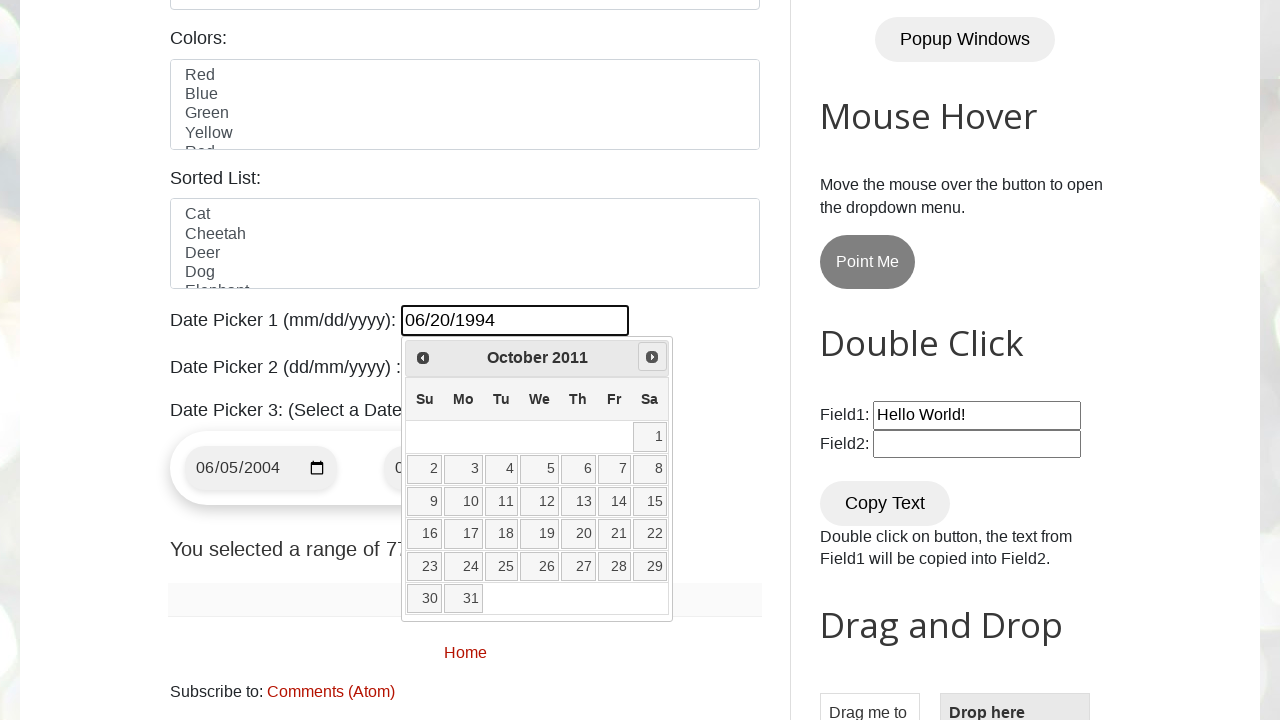

Clicked Next button to navigate forward (current: October 2011) at (652, 357) on xpath=//span[.='Next']
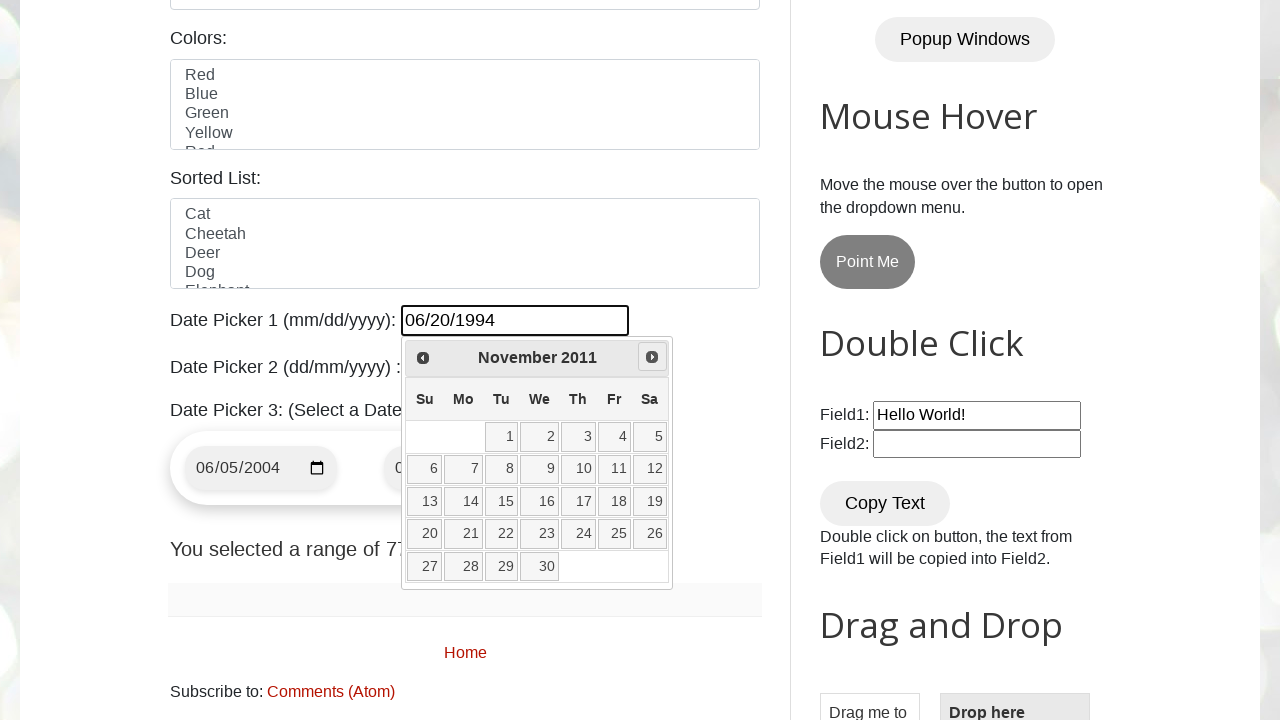

Clicked Next button to navigate forward (current: November 2011) at (652, 357) on xpath=//span[.='Next']
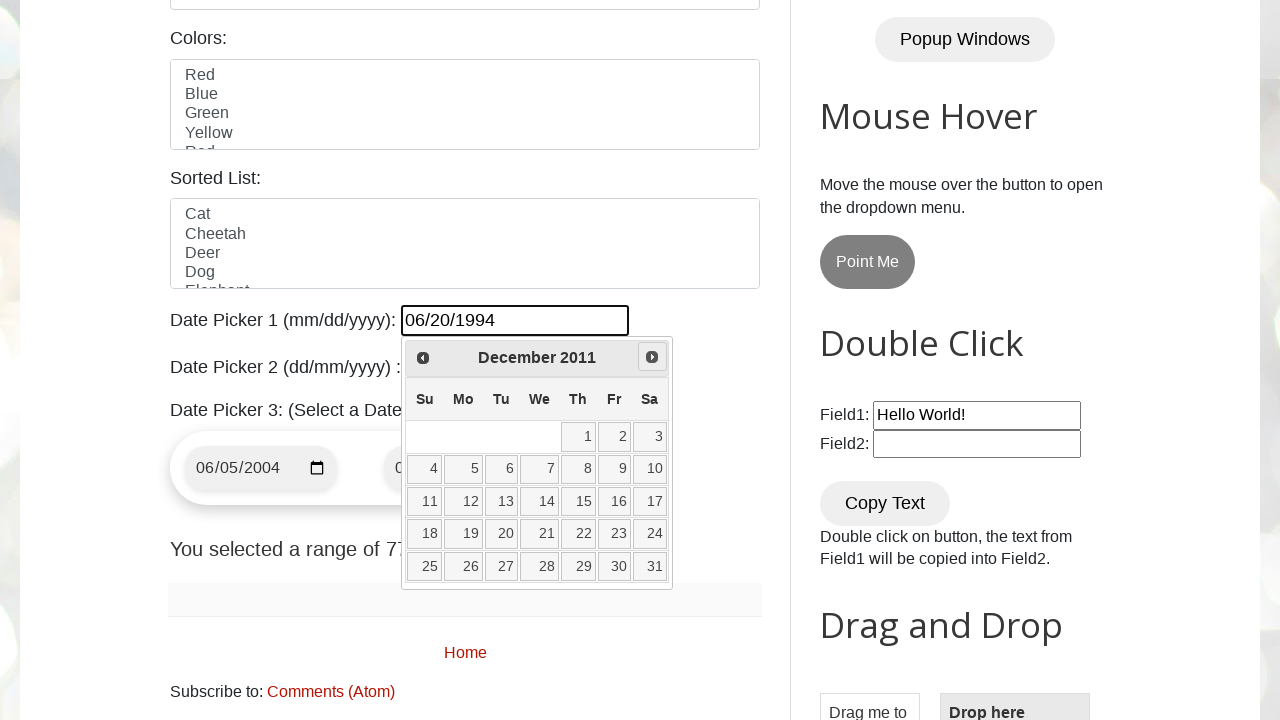

Clicked Next button to navigate forward (current: December 2011) at (652, 357) on xpath=//span[.='Next']
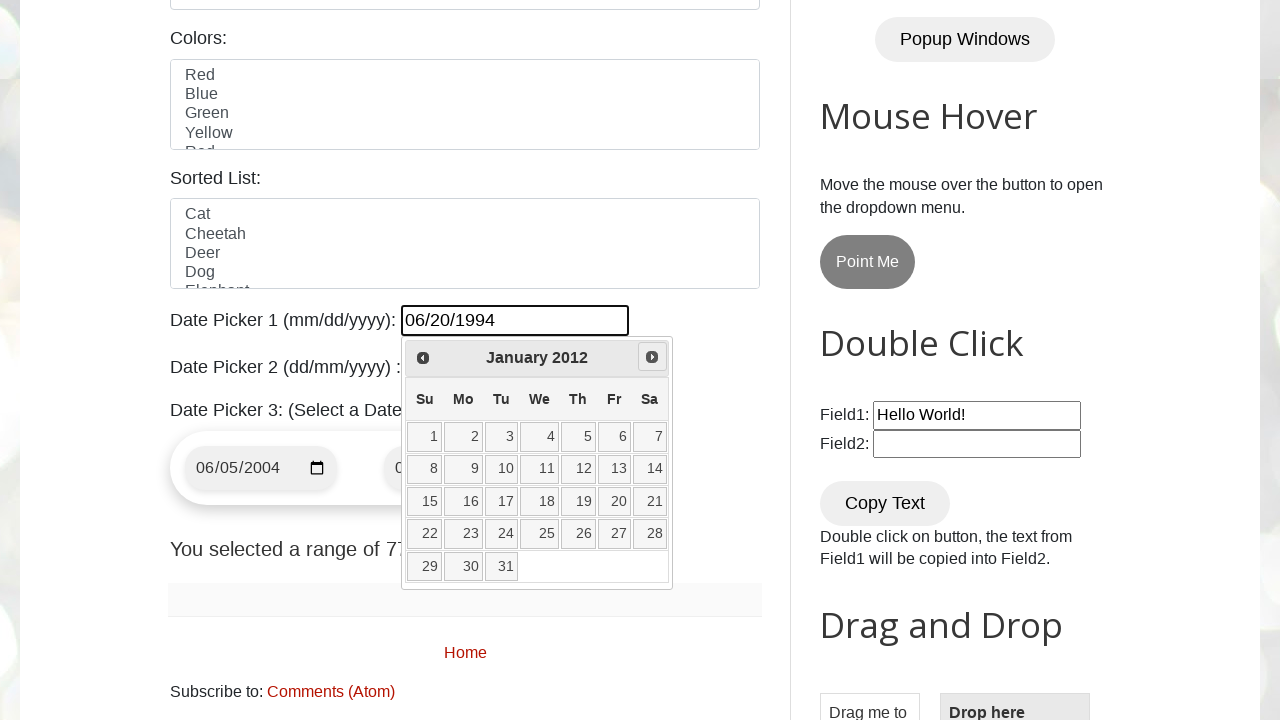

Clicked Next button to navigate forward (current: January 2012) at (652, 357) on xpath=//span[.='Next']
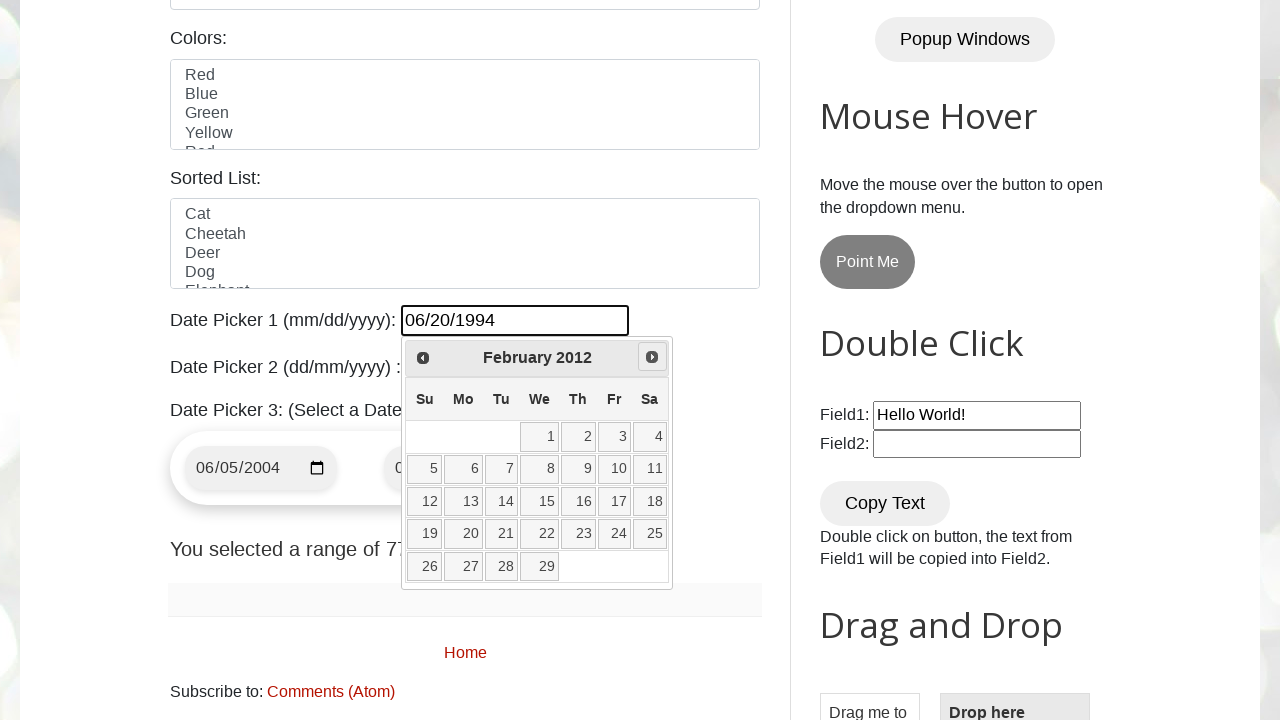

Clicked Next button to navigate forward (current: February 2012) at (652, 357) on xpath=//span[.='Next']
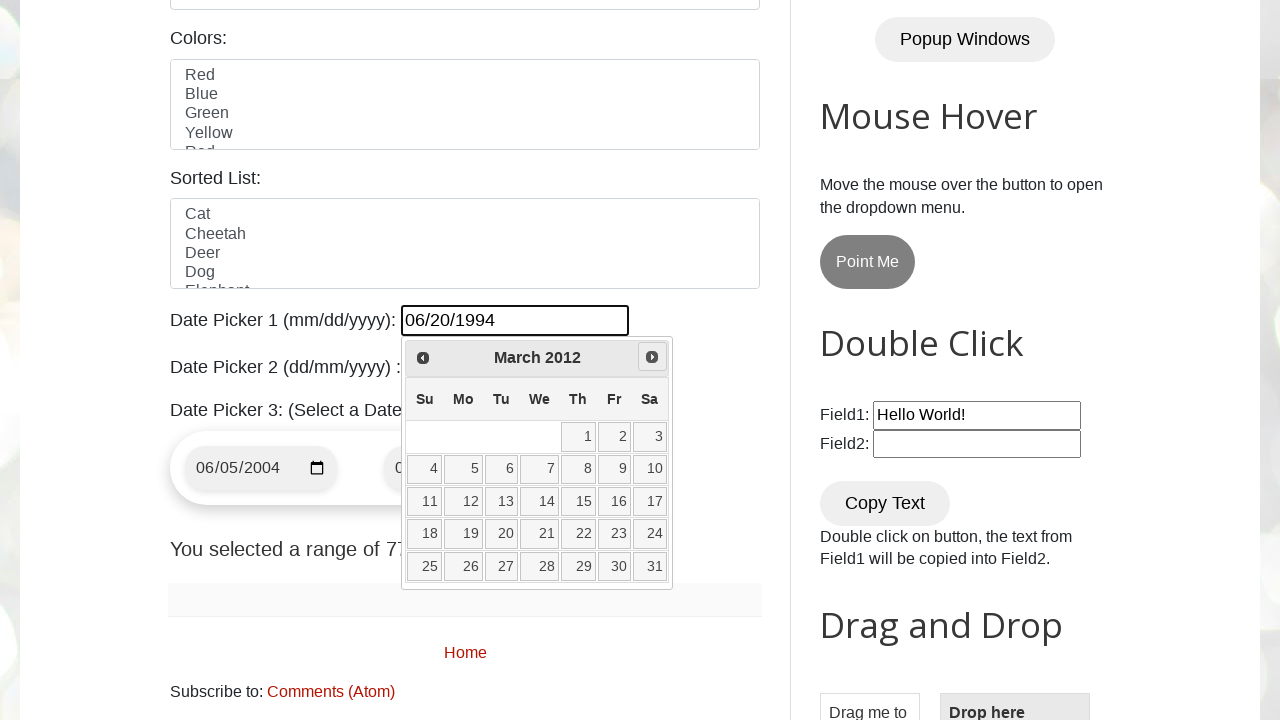

Clicked Next button to navigate forward (current: March 2012) at (652, 357) on xpath=//span[.='Next']
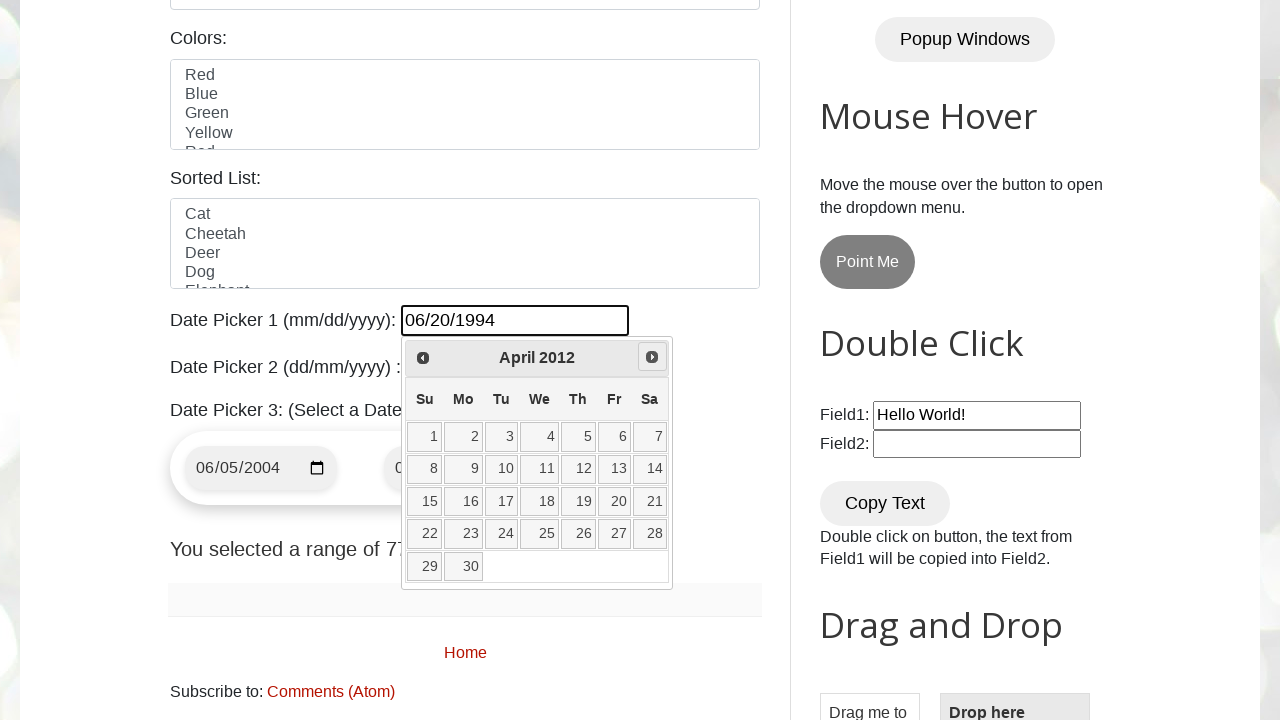

Clicked Next button to navigate forward (current: April 2012) at (652, 357) on xpath=//span[.='Next']
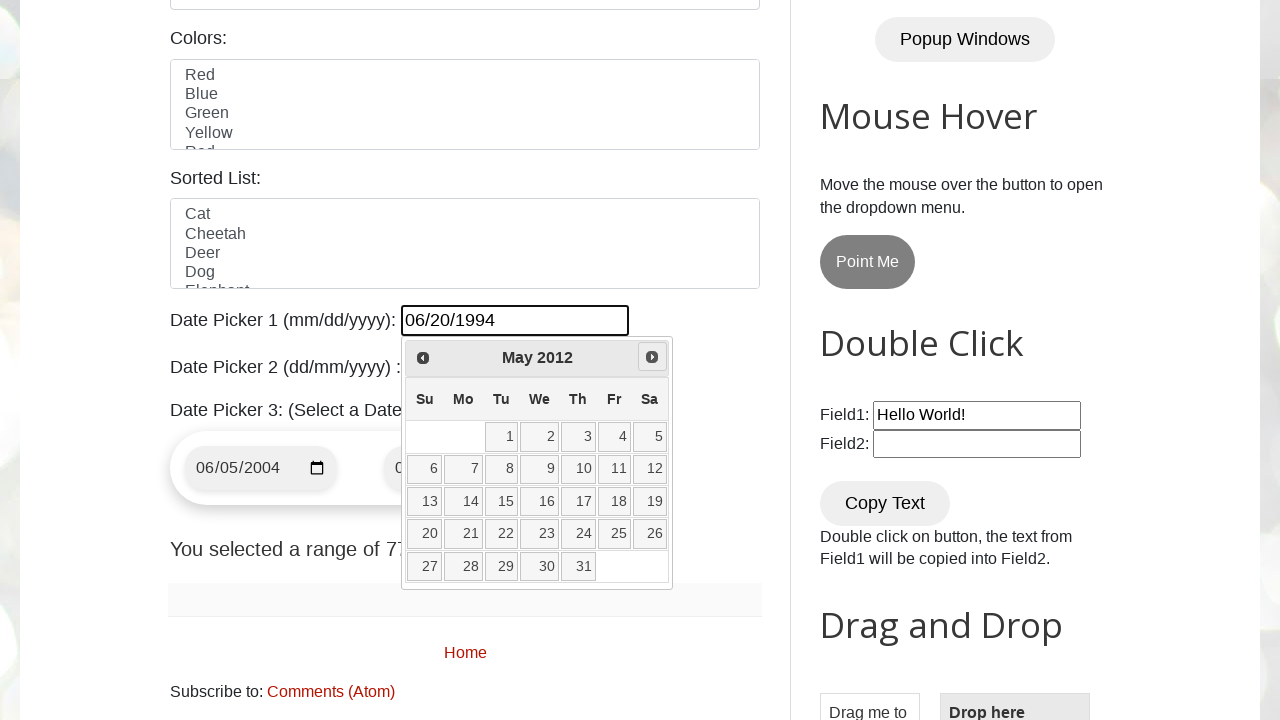

Clicked Next button to navigate forward (current: May 2012) at (652, 357) on xpath=//span[.='Next']
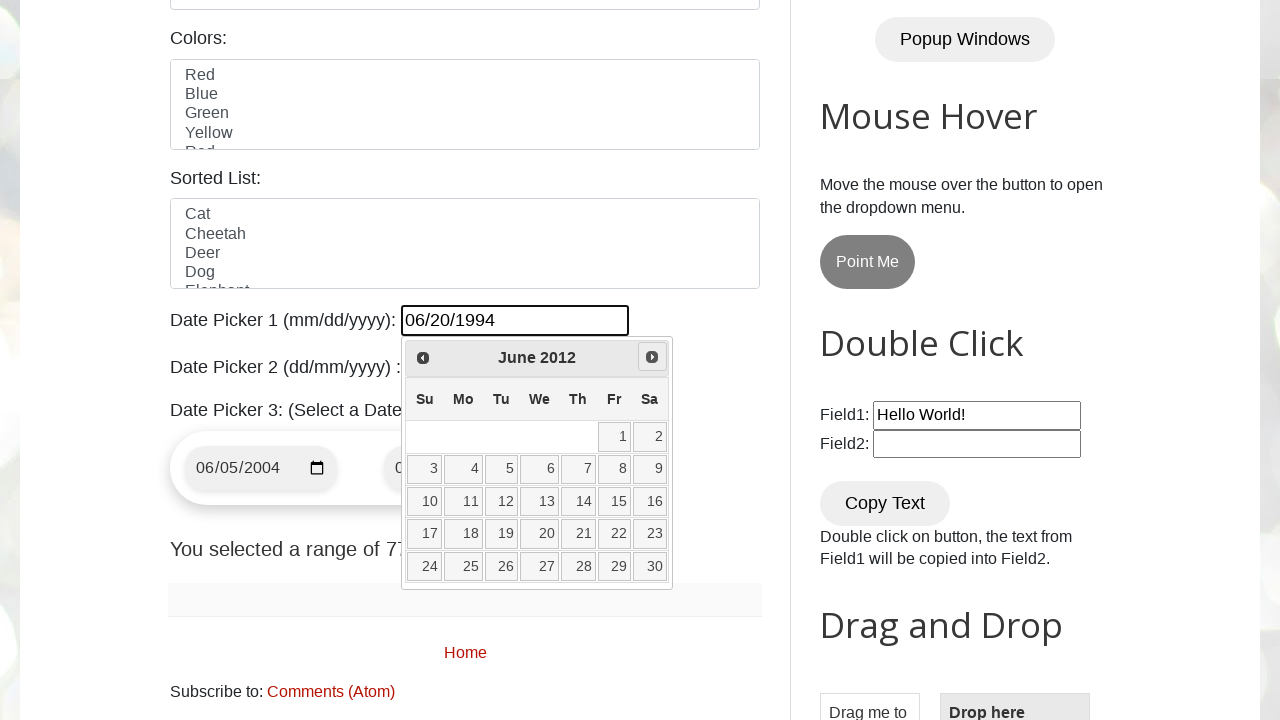

Clicked Next button to navigate forward (current: June 2012) at (652, 357) on xpath=//span[.='Next']
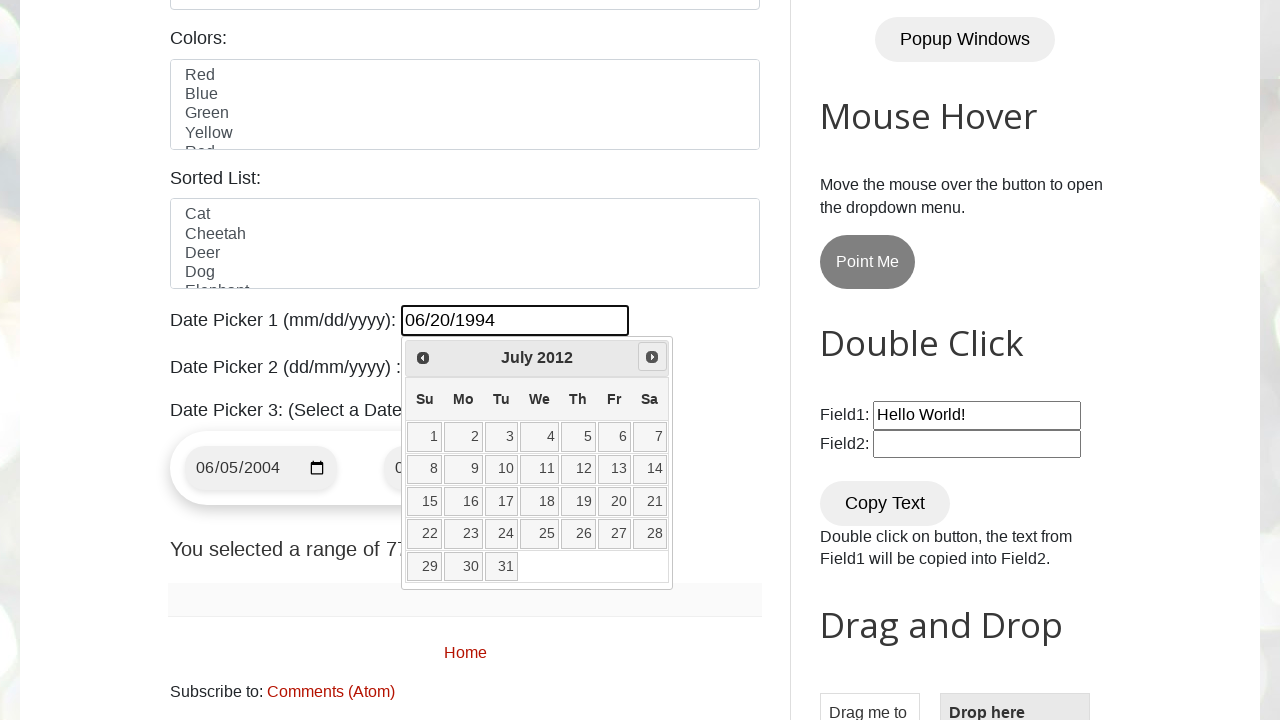

Clicked Next button to navigate forward (current: July 2012) at (652, 357) on xpath=//span[.='Next']
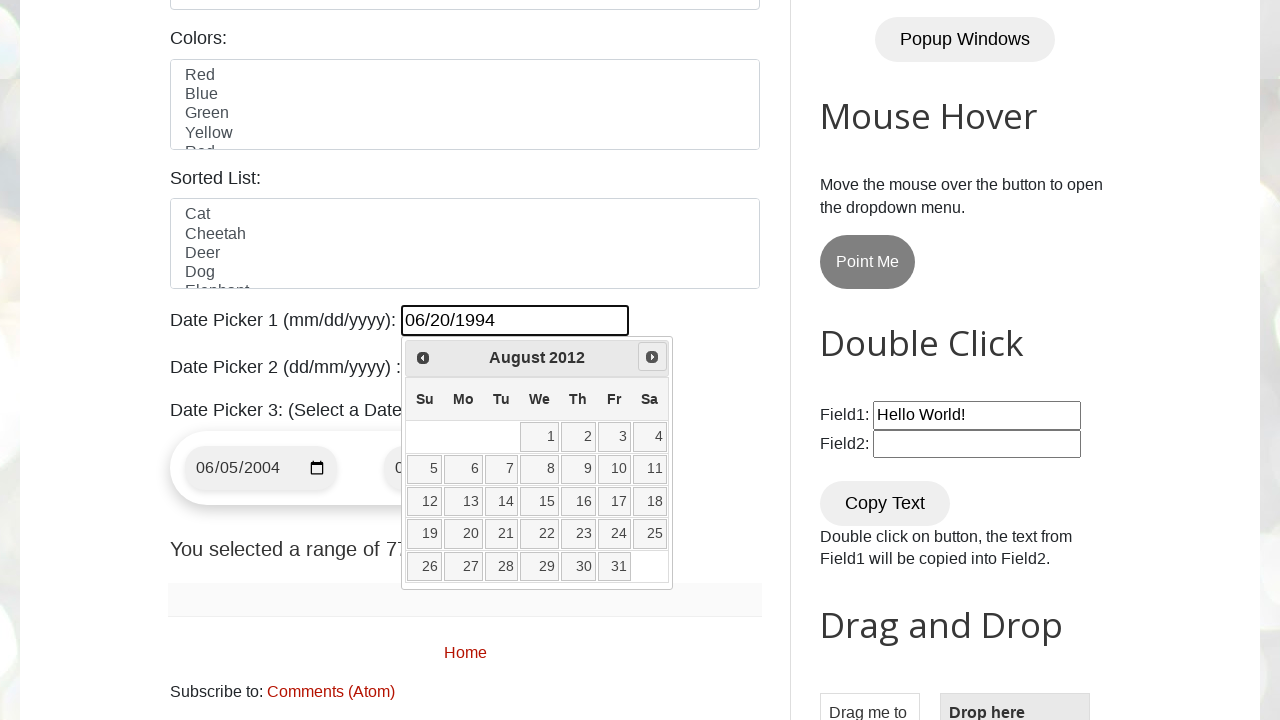

Clicked Next button to navigate forward (current: August 2012) at (652, 357) on xpath=//span[.='Next']
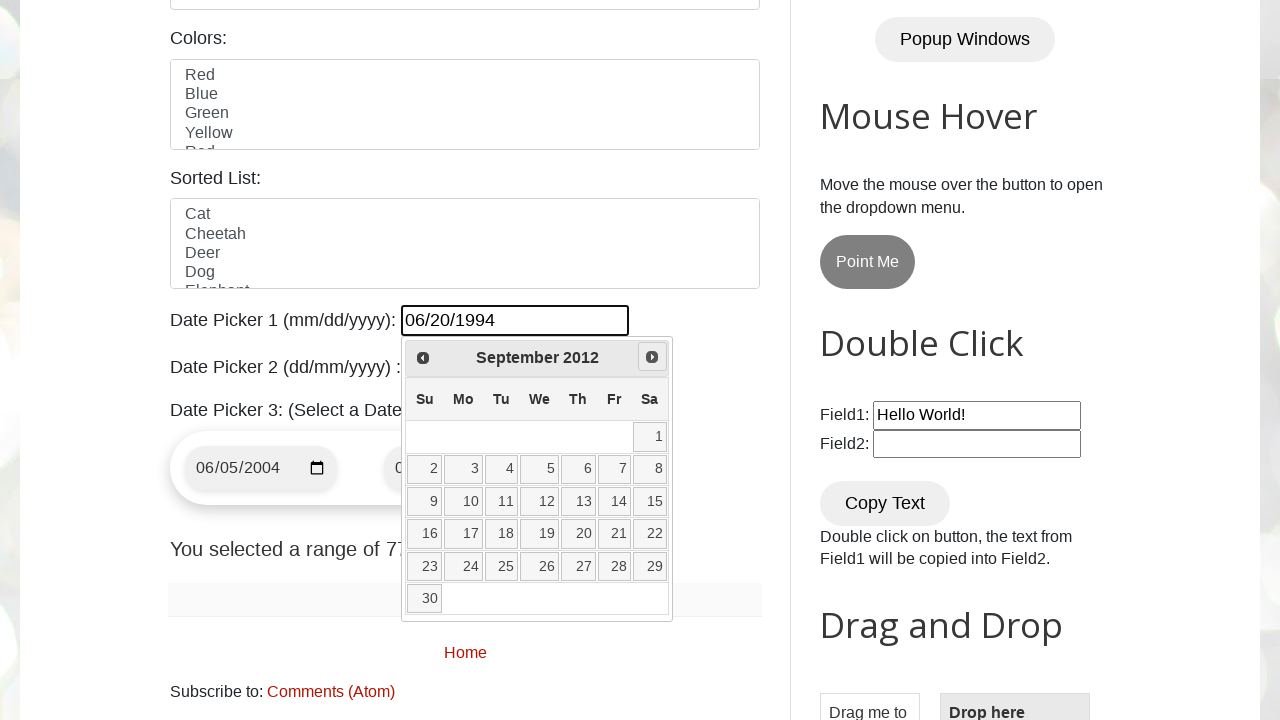

Clicked Next button to navigate forward (current: September 2012) at (652, 357) on xpath=//span[.='Next']
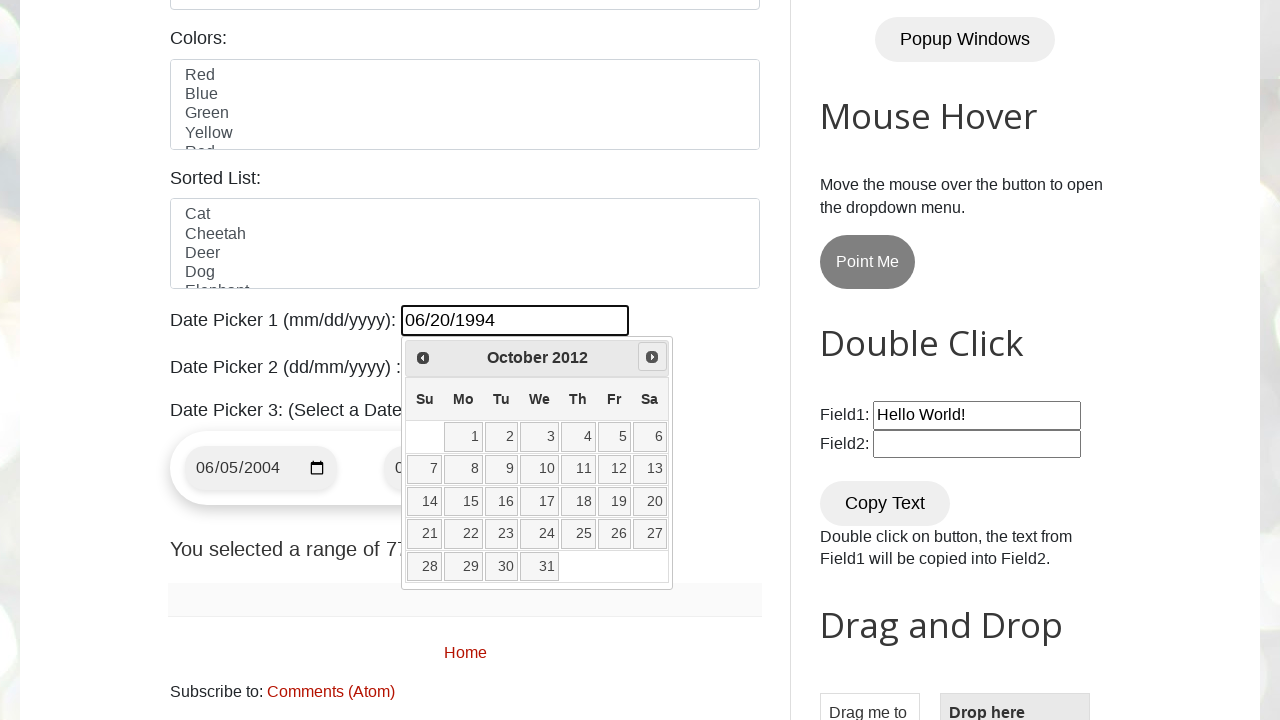

Clicked Next button to navigate forward (current: October 2012) at (652, 357) on xpath=//span[.='Next']
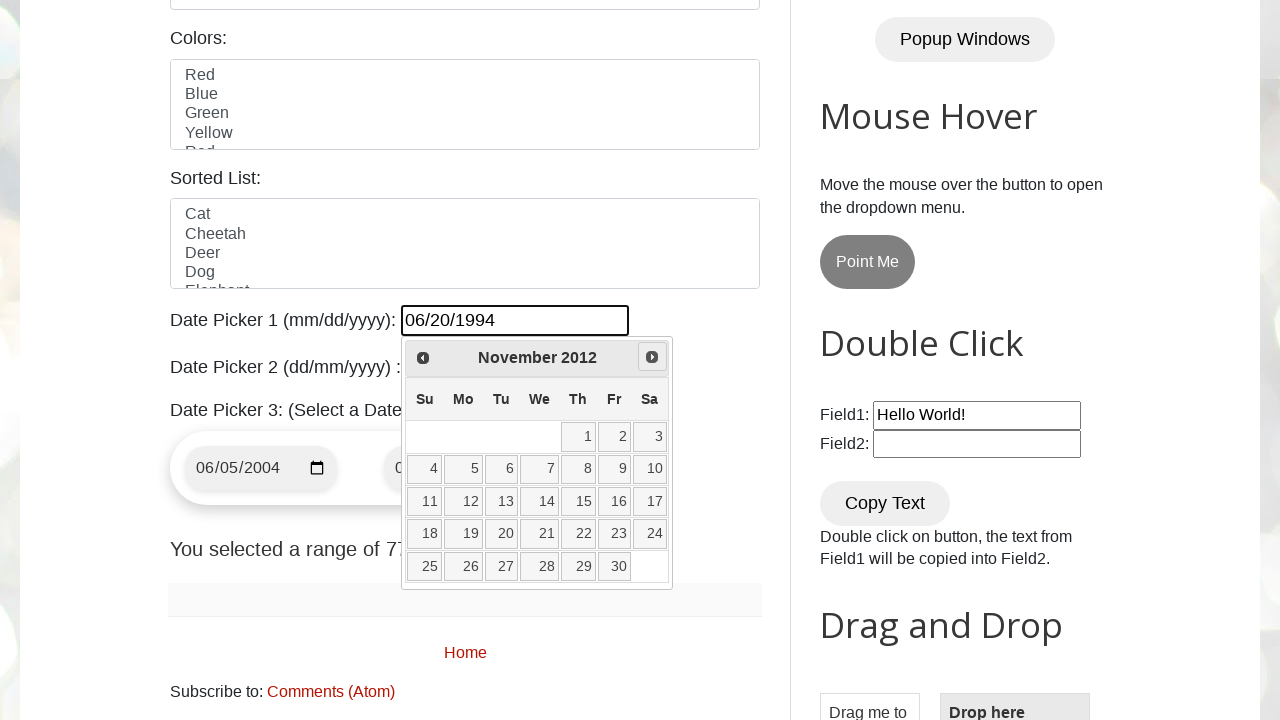

Clicked Next button to navigate forward (current: November 2012) at (652, 357) on xpath=//span[.='Next']
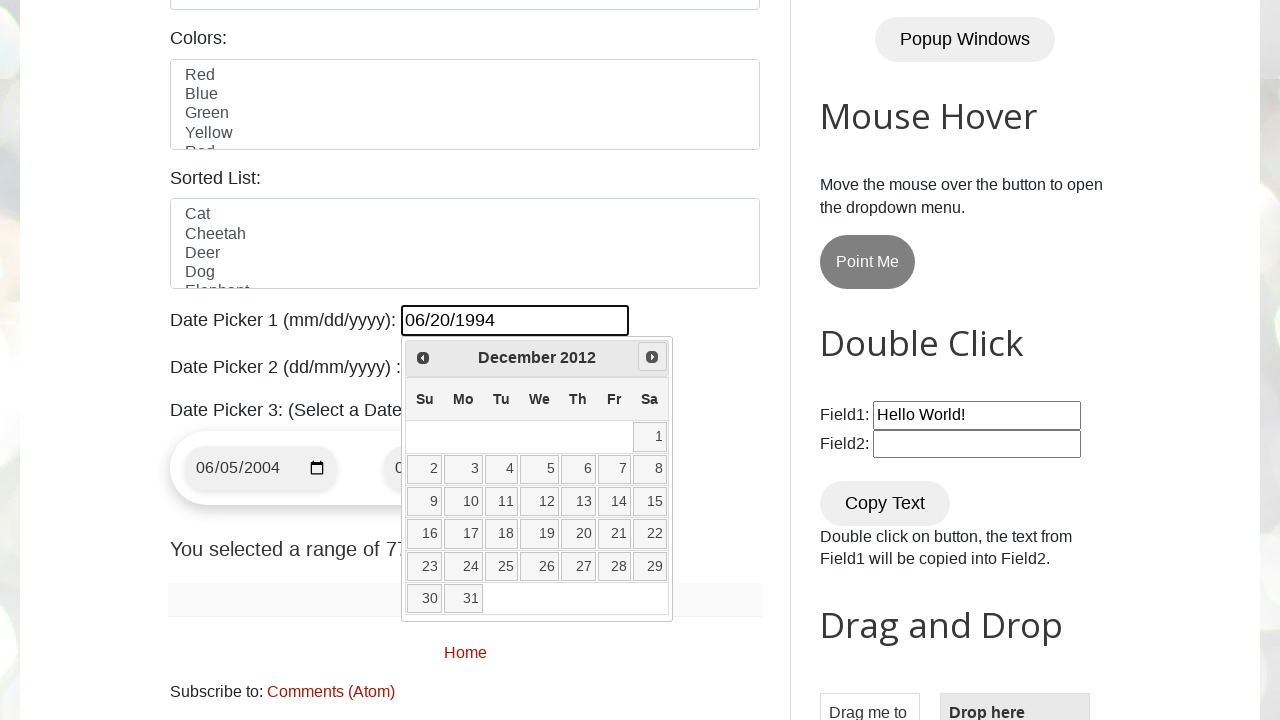

Clicked Next button to navigate forward (current: December 2012) at (652, 357) on xpath=//span[.='Next']
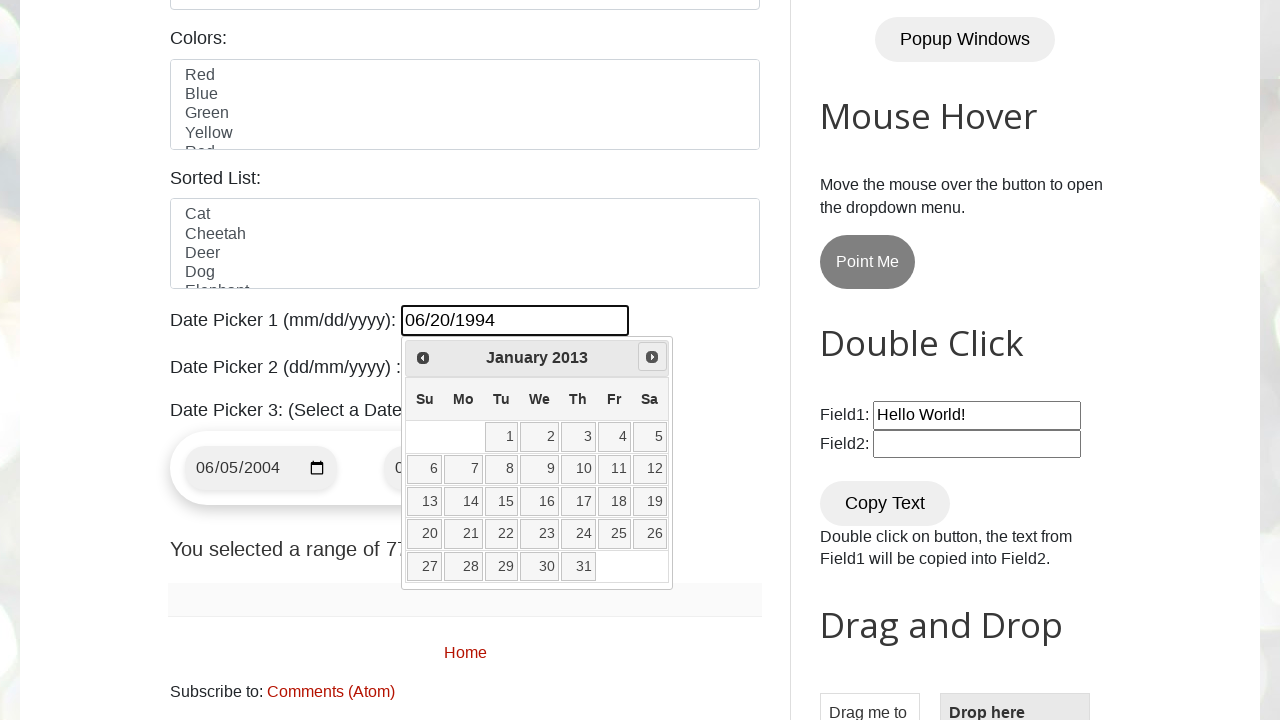

Clicked Next button to navigate forward (current: January 2013) at (652, 357) on xpath=//span[.='Next']
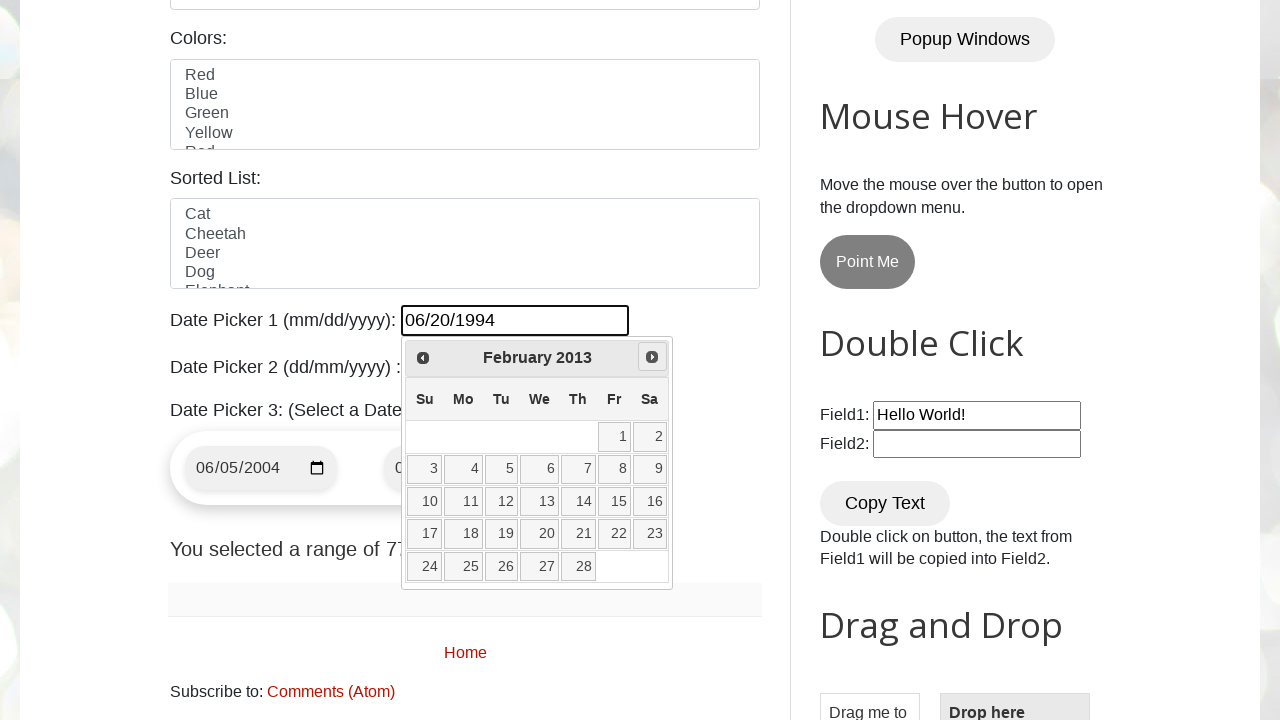

Clicked Next button to navigate forward (current: February 2013) at (652, 357) on xpath=//span[.='Next']
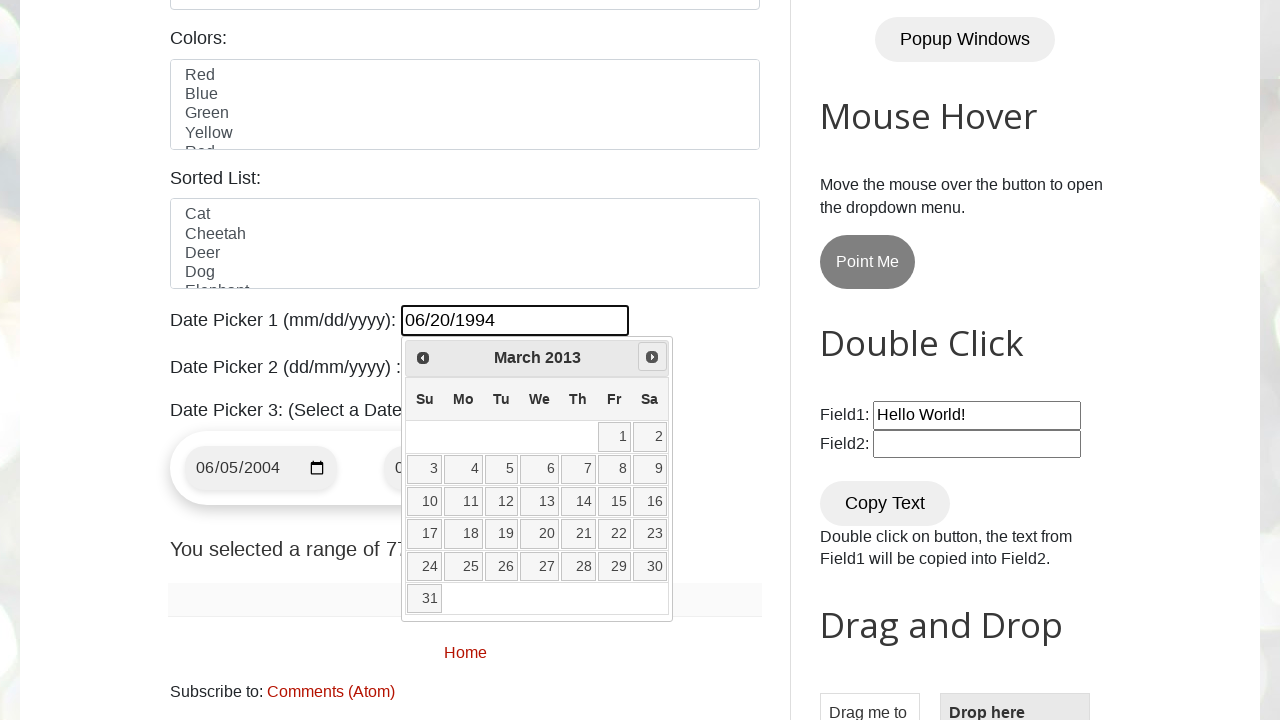

Clicked Next button to navigate forward (current: March 2013) at (652, 357) on xpath=//span[.='Next']
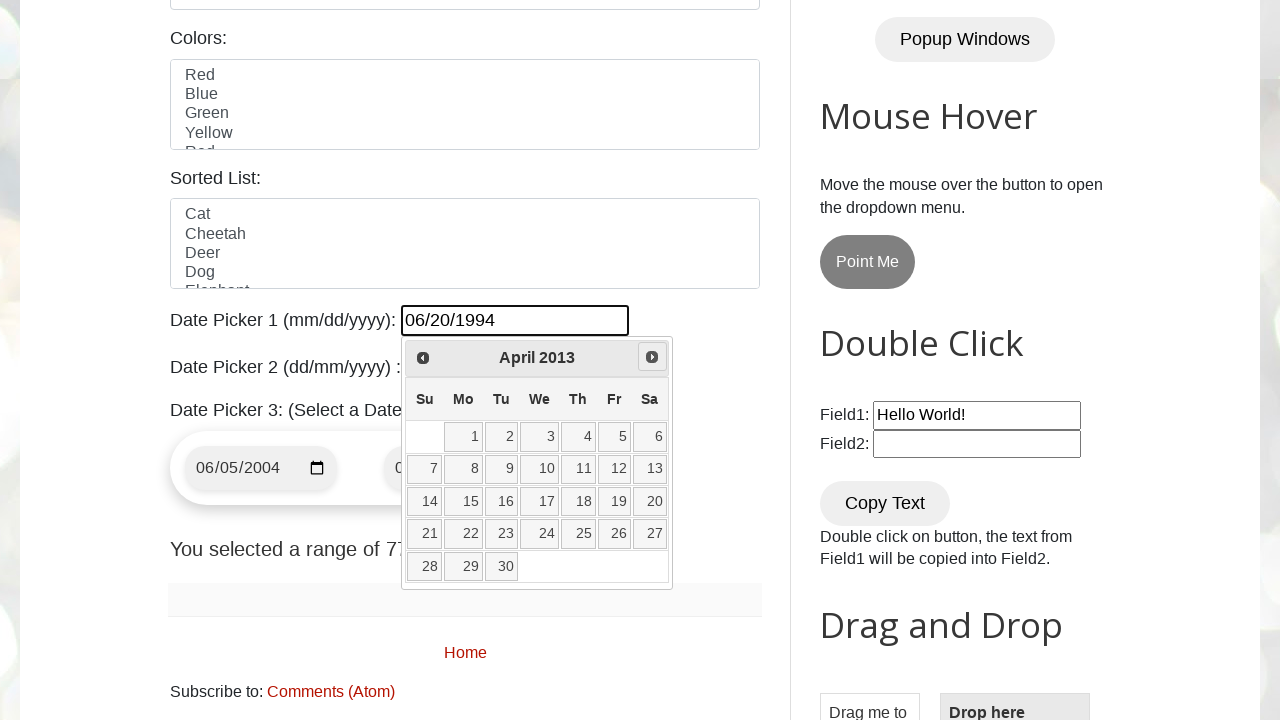

Clicked Next button to navigate forward (current: April 2013) at (652, 357) on xpath=//span[.='Next']
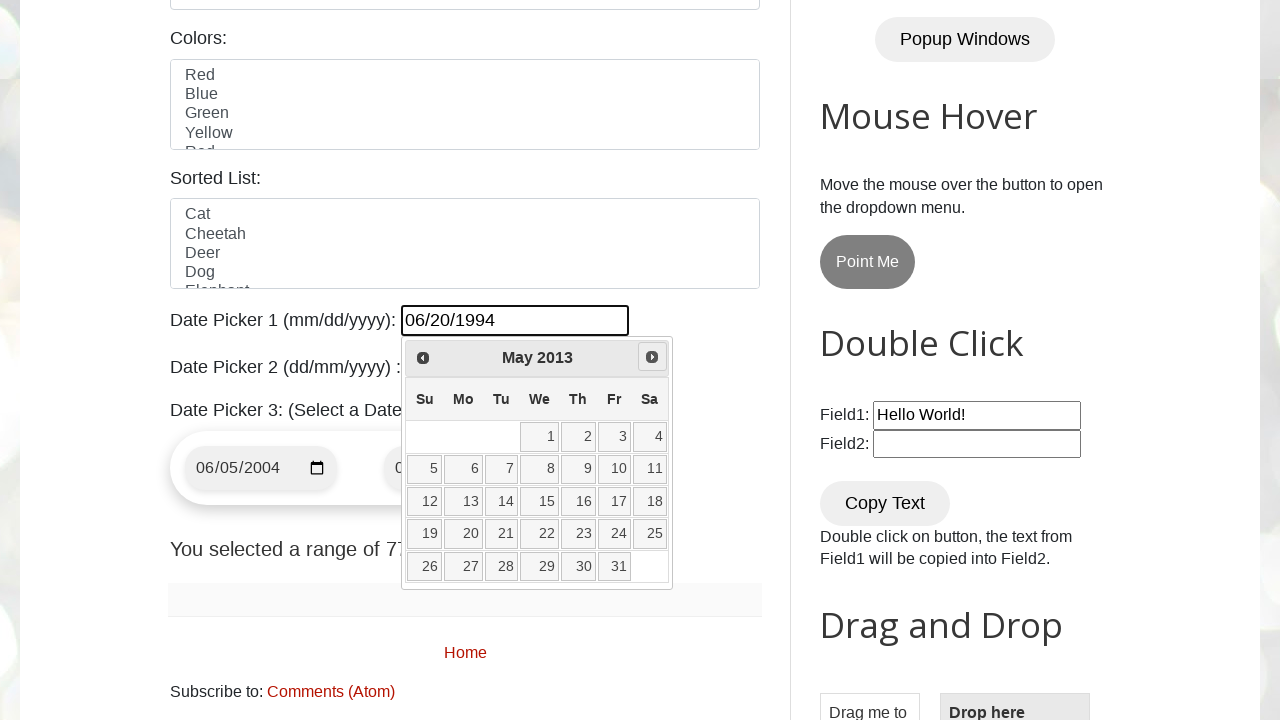

Clicked Next button to navigate forward (current: May 2013) at (652, 357) on xpath=//span[.='Next']
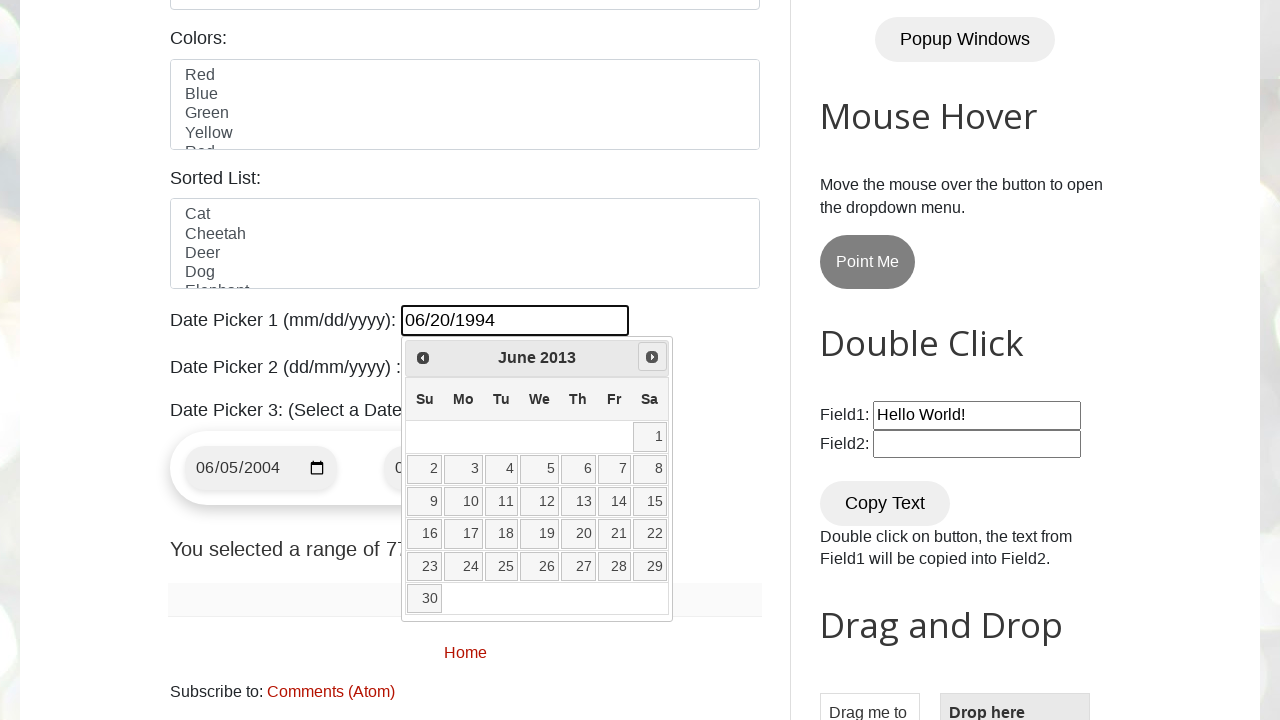

Clicked Next button to navigate forward (current: June 2013) at (652, 357) on xpath=//span[.='Next']
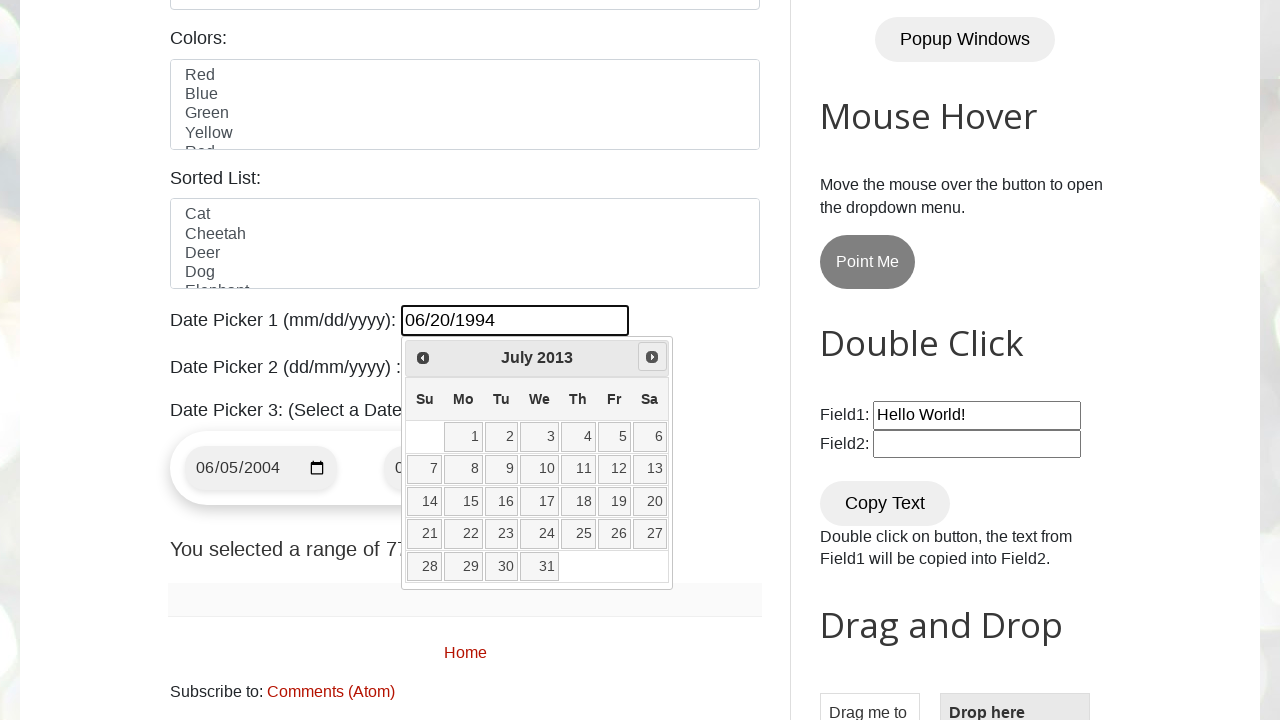

Clicked Next button to navigate forward (current: July 2013) at (652, 357) on xpath=//span[.='Next']
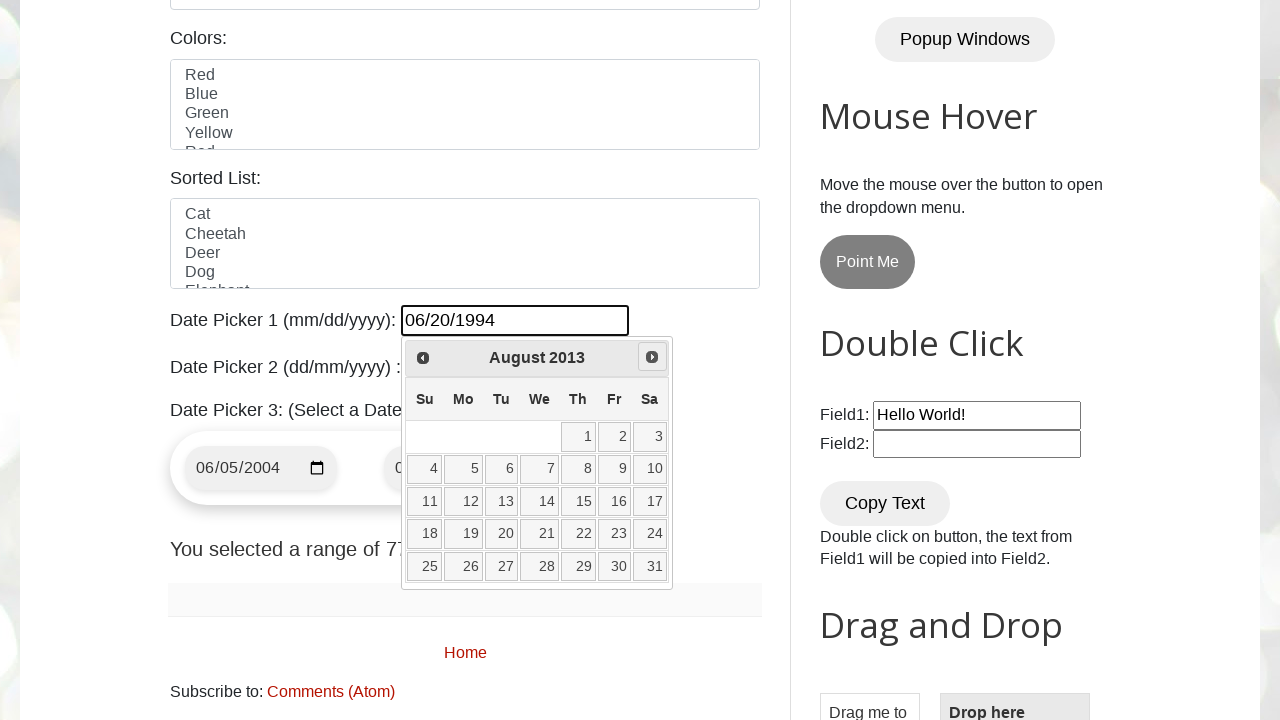

Clicked Next button to navigate forward (current: August 2013) at (652, 357) on xpath=//span[.='Next']
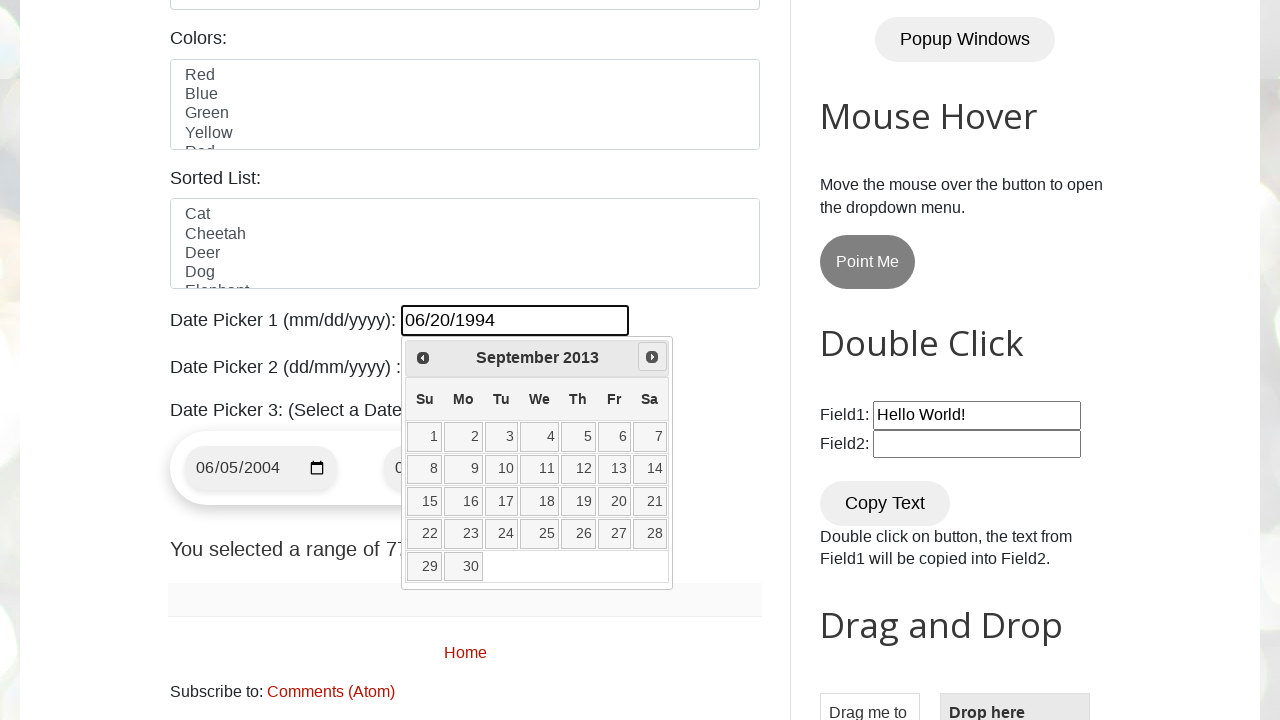

Clicked Next button to navigate forward (current: September 2013) at (652, 357) on xpath=//span[.='Next']
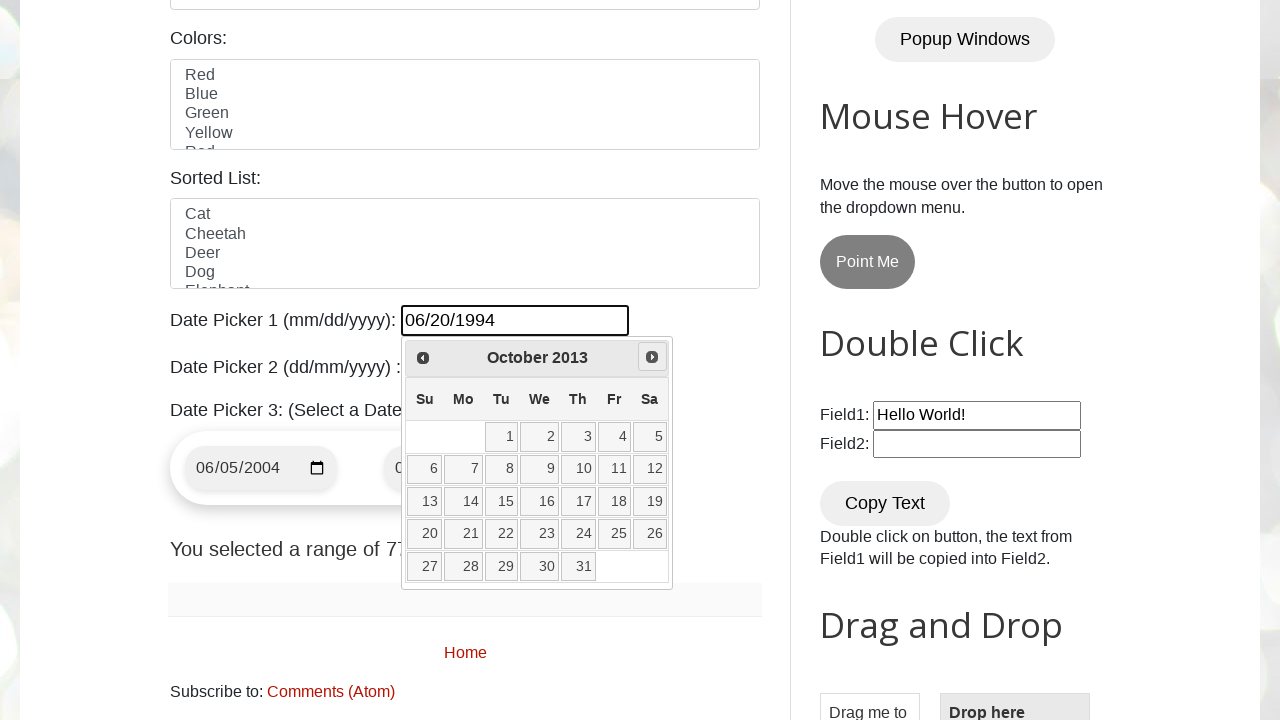

Clicked Next button to navigate forward (current: October 2013) at (652, 357) on xpath=//span[.='Next']
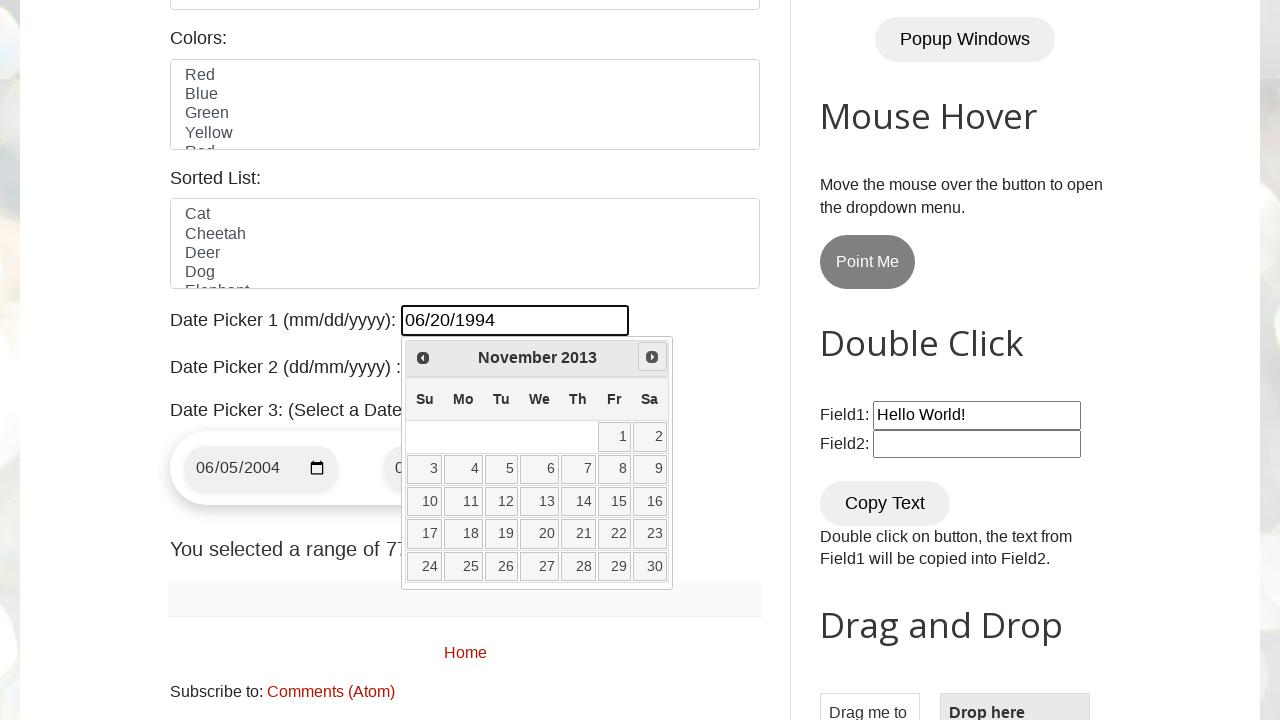

Clicked Next button to navigate forward (current: November 2013) at (652, 357) on xpath=//span[.='Next']
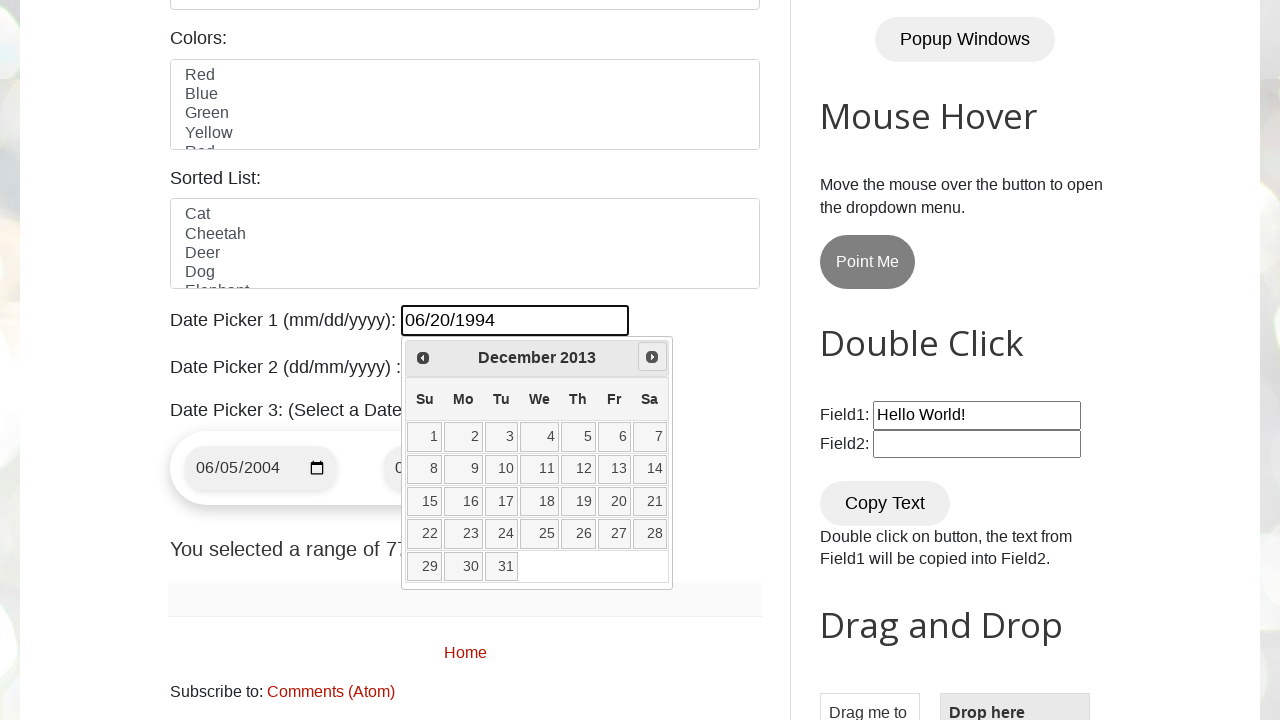

Clicked Next button to navigate forward (current: December 2013) at (652, 357) on xpath=//span[.='Next']
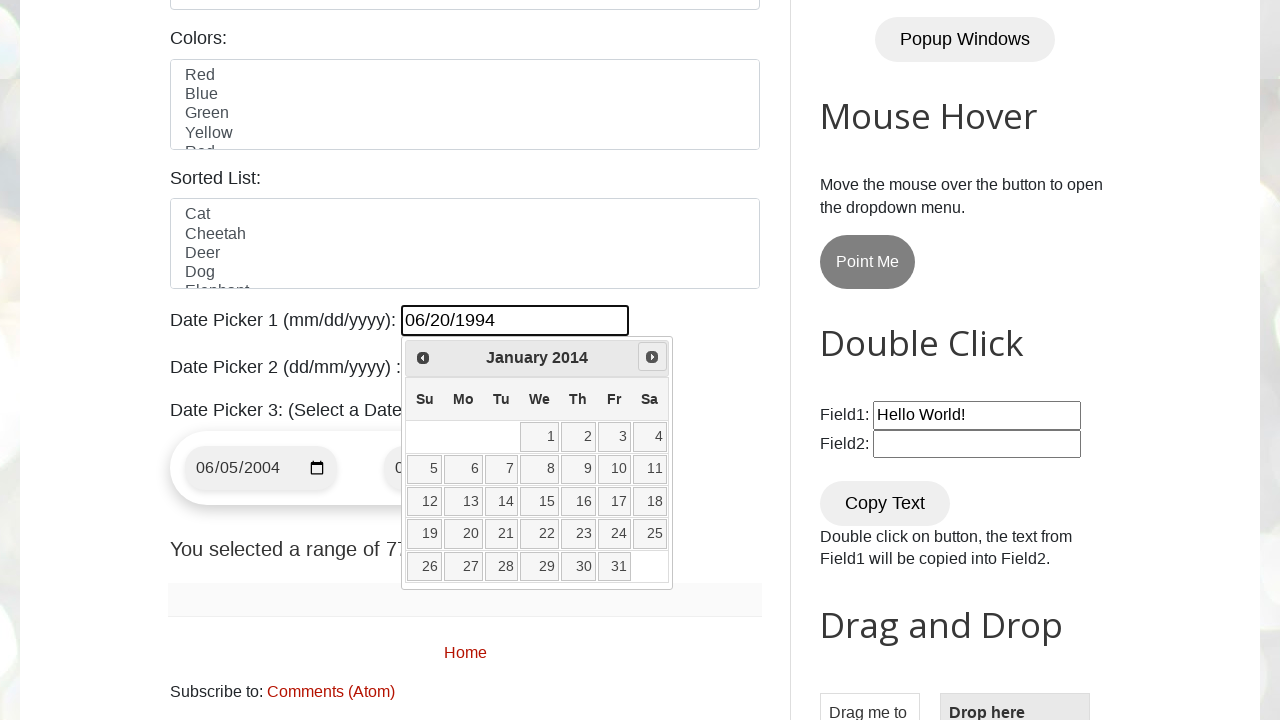

Clicked Next button to navigate forward (current: January 2014) at (652, 357) on xpath=//span[.='Next']
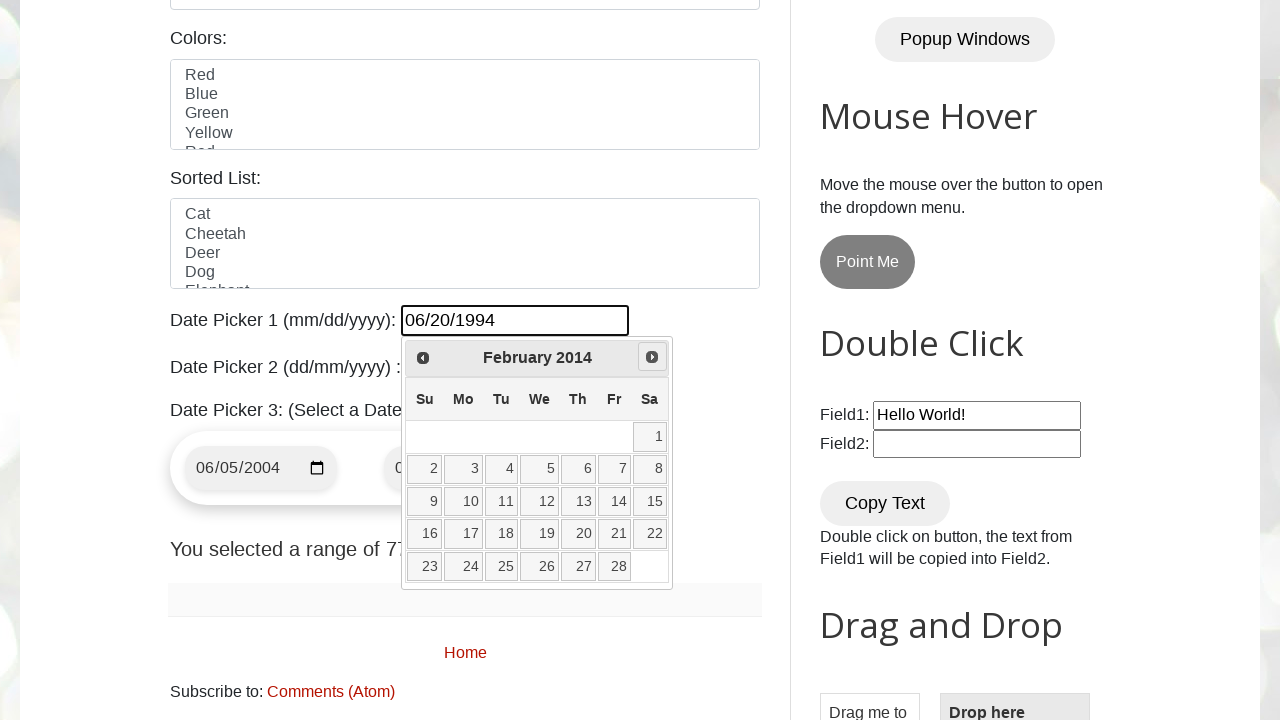

Clicked Next button to navigate forward (current: February 2014) at (652, 357) on xpath=//span[.='Next']
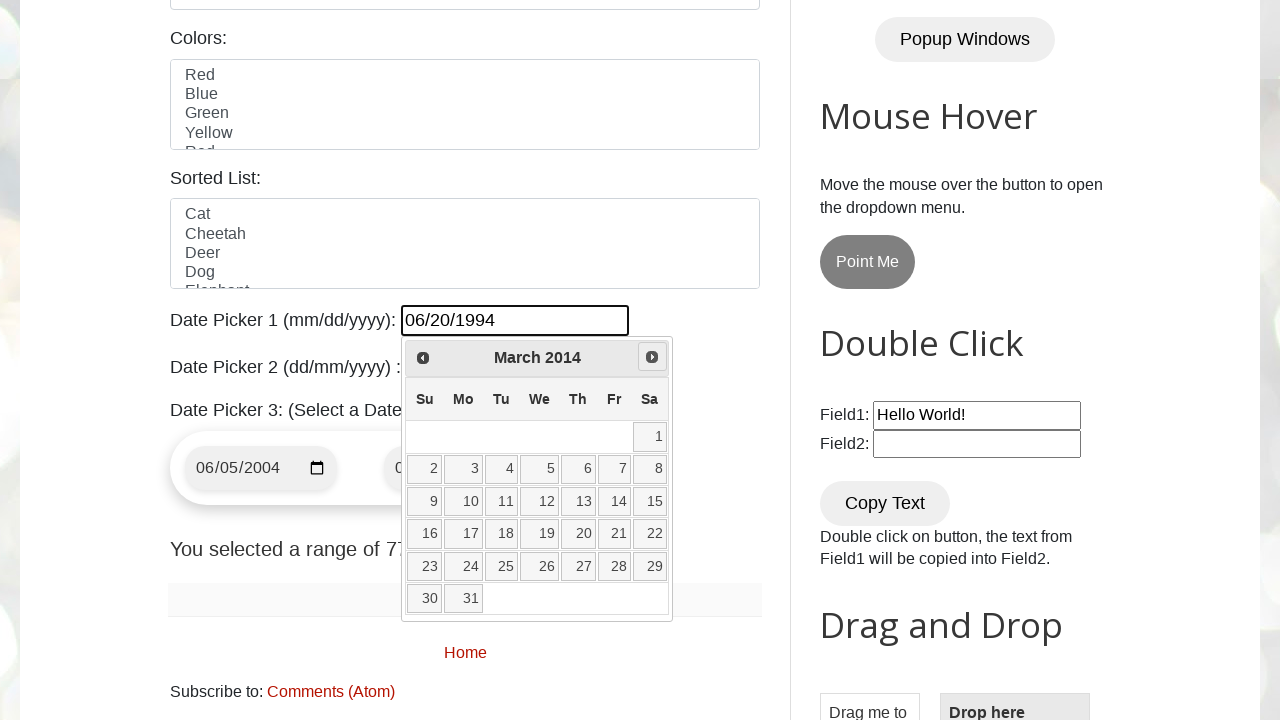

Clicked Next button to navigate forward (current: March 2014) at (652, 357) on xpath=//span[.='Next']
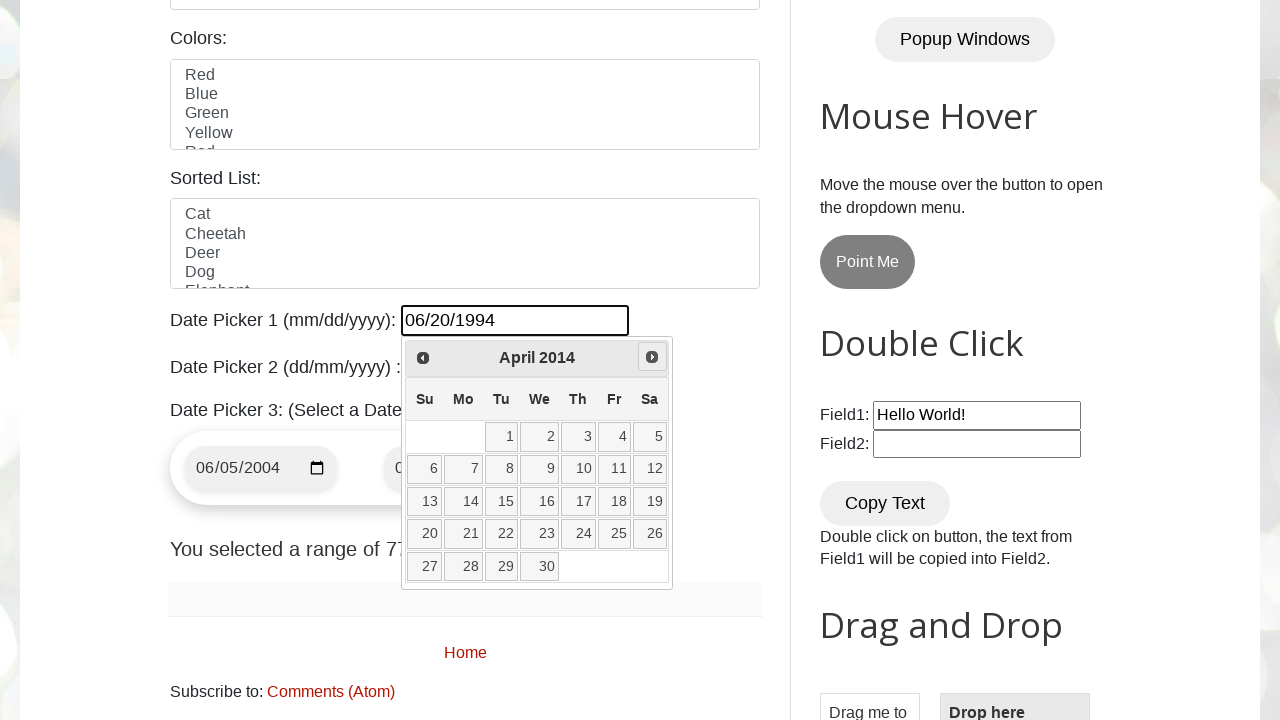

Clicked Next button to navigate forward (current: April 2014) at (652, 357) on xpath=//span[.='Next']
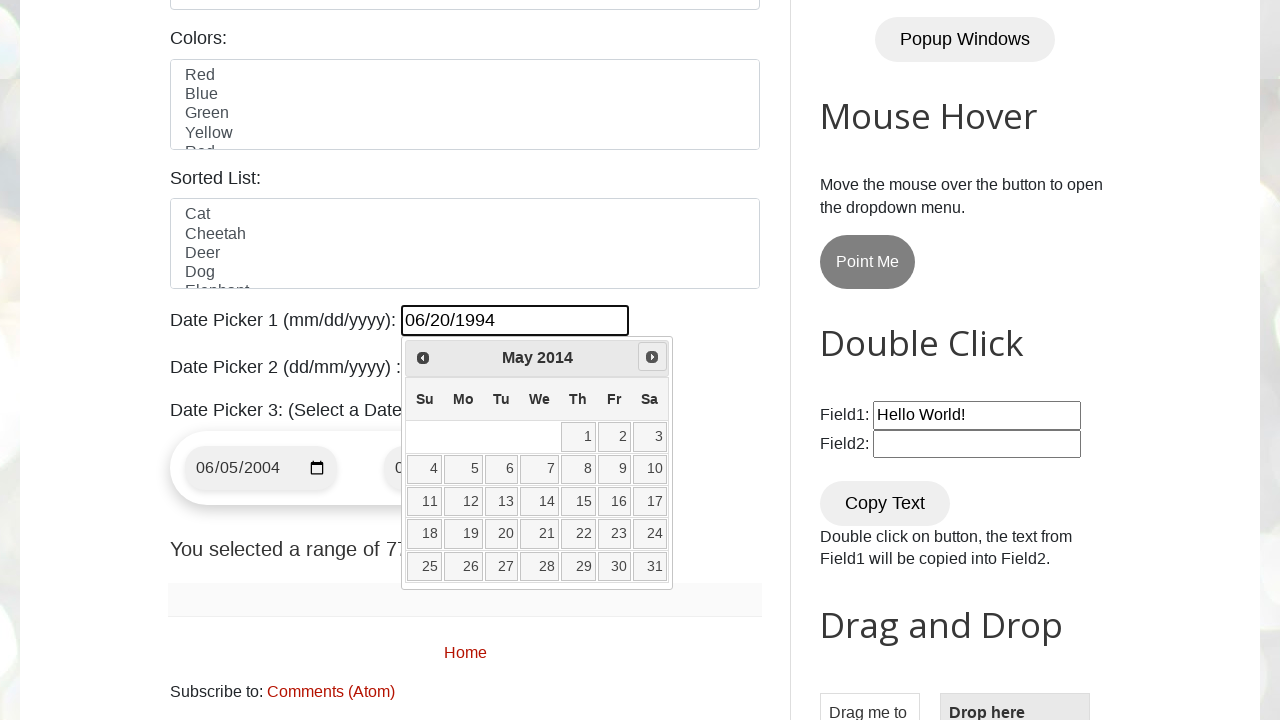

Clicked Next button to navigate forward (current: May 2014) at (652, 357) on xpath=//span[.='Next']
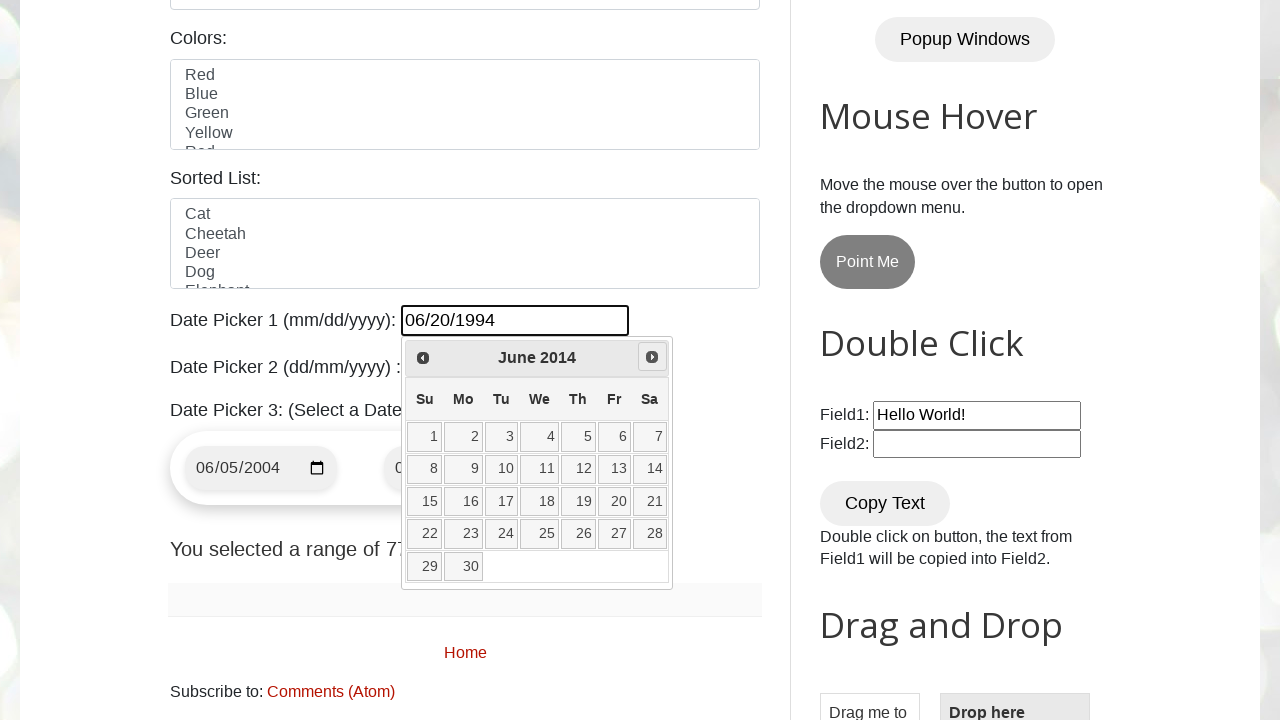

Clicked Next button to navigate forward (current: June 2014) at (652, 357) on xpath=//span[.='Next']
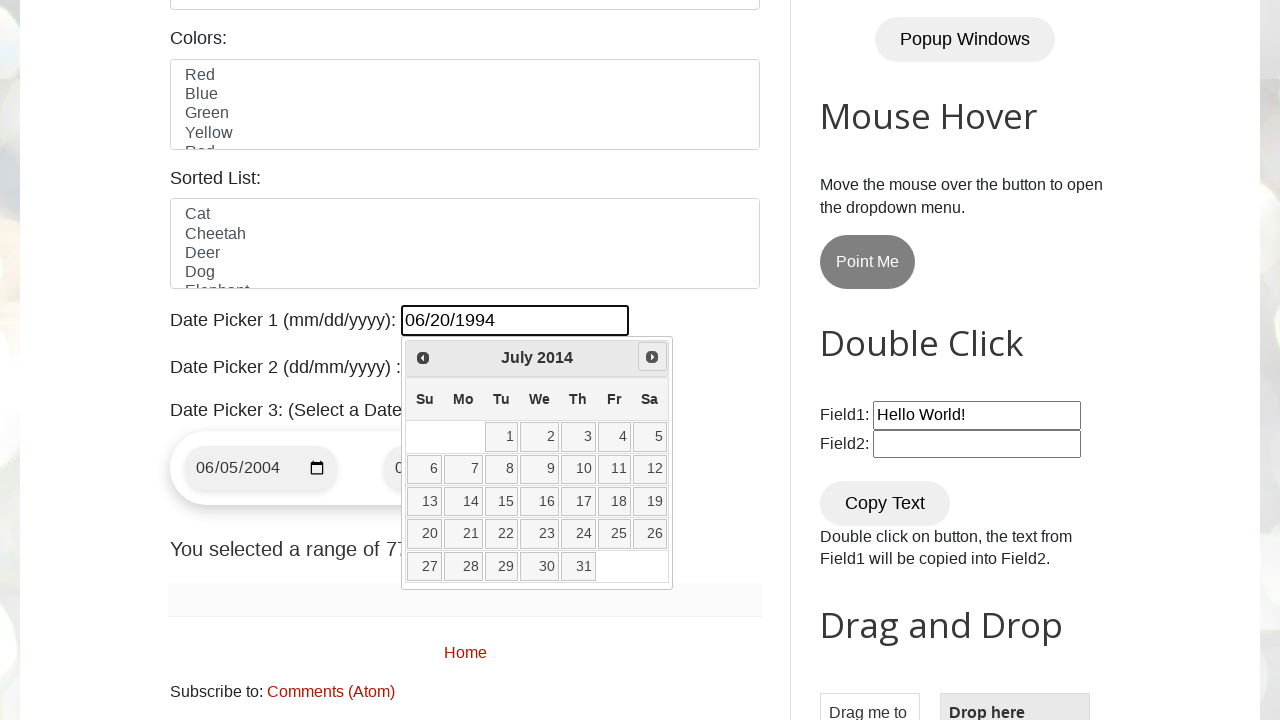

Clicked Next button to navigate forward (current: July 2014) at (652, 357) on xpath=//span[.='Next']
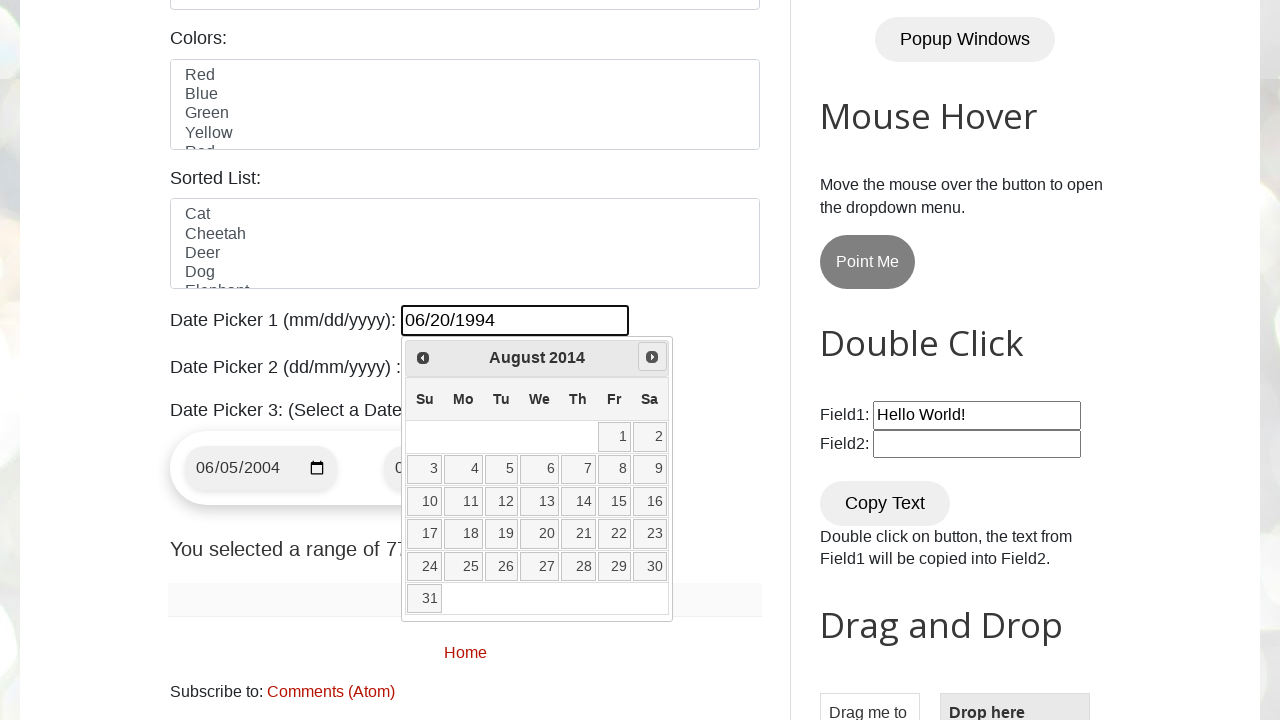

Clicked Next button to navigate forward (current: August 2014) at (652, 357) on xpath=//span[.='Next']
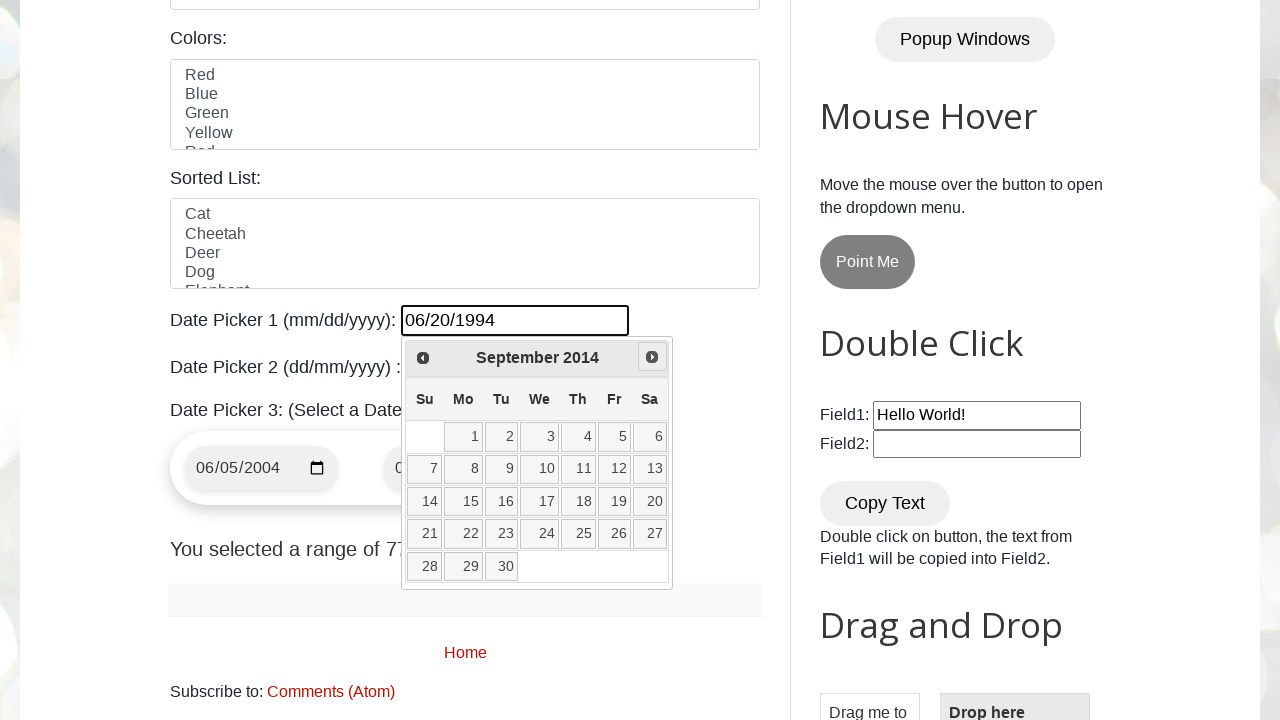

Clicked Next button to navigate forward (current: September 2014) at (652, 357) on xpath=//span[.='Next']
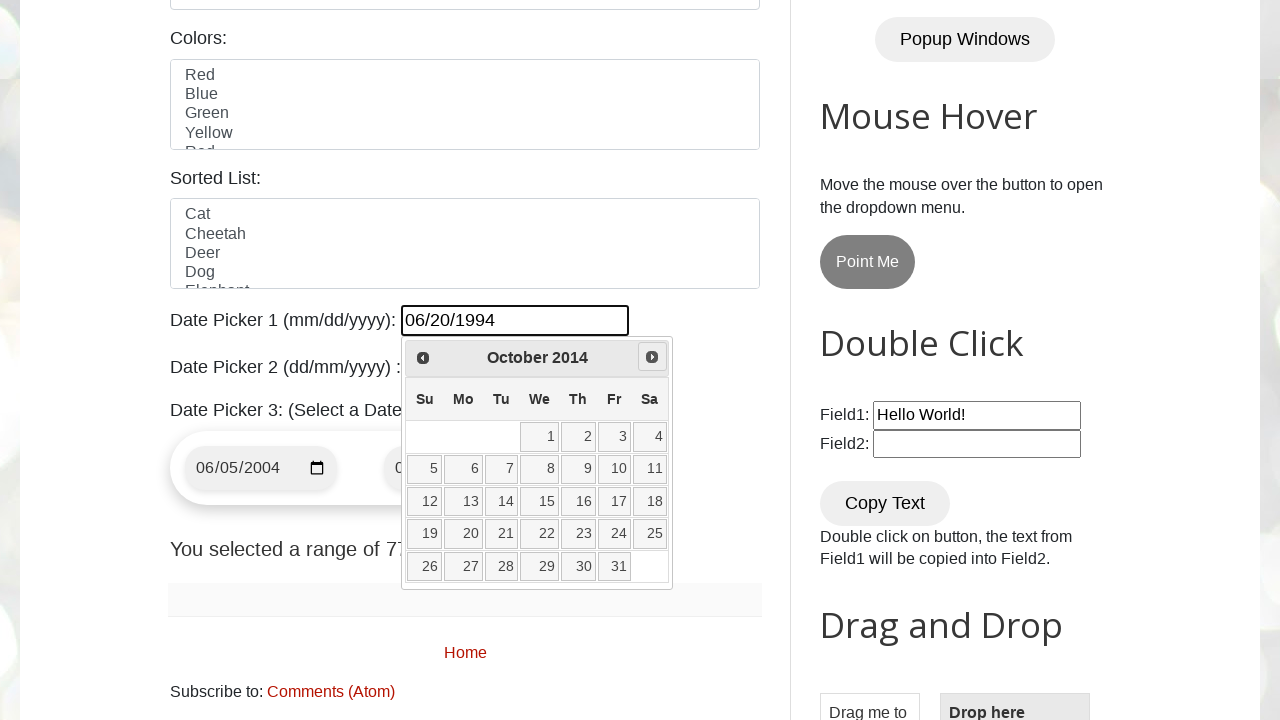

Clicked Next button to navigate forward (current: October 2014) at (652, 357) on xpath=//span[.='Next']
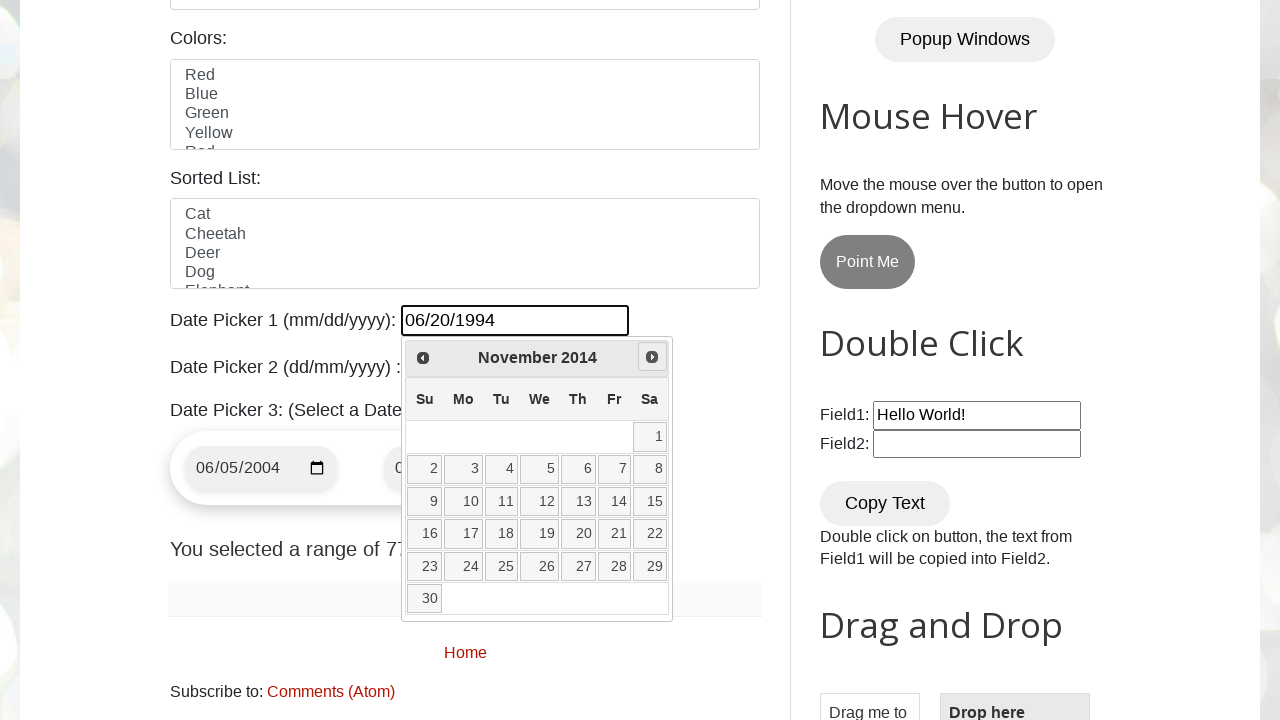

Clicked Next button to navigate forward (current: November 2014) at (652, 357) on xpath=//span[.='Next']
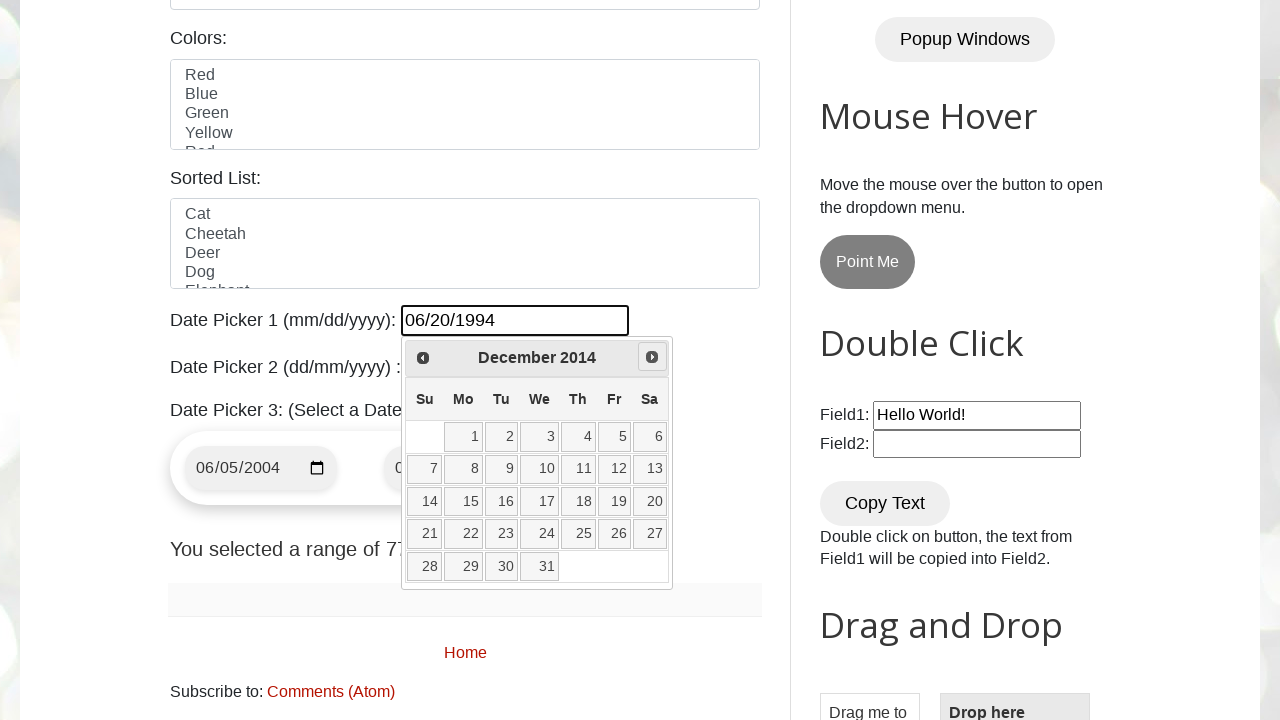

Clicked Next button to navigate forward (current: December 2014) at (652, 357) on xpath=//span[.='Next']
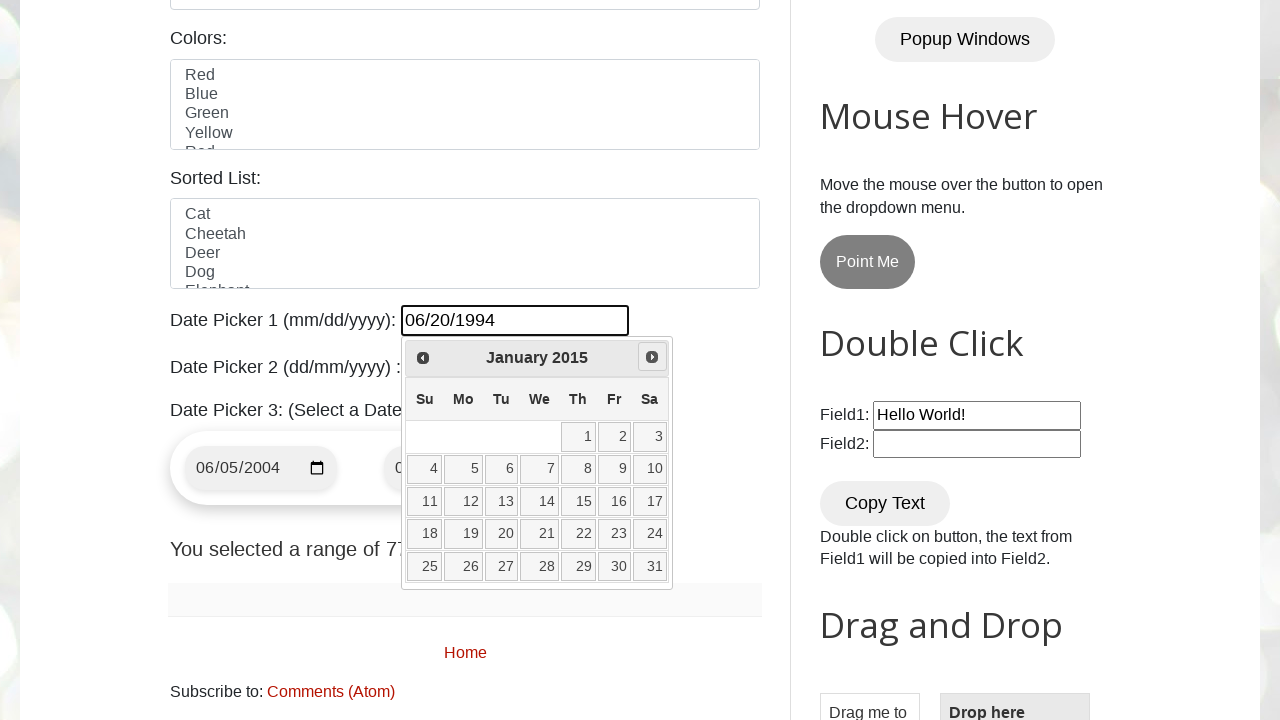

Clicked Next button to navigate forward (current: January 2015) at (652, 357) on xpath=//span[.='Next']
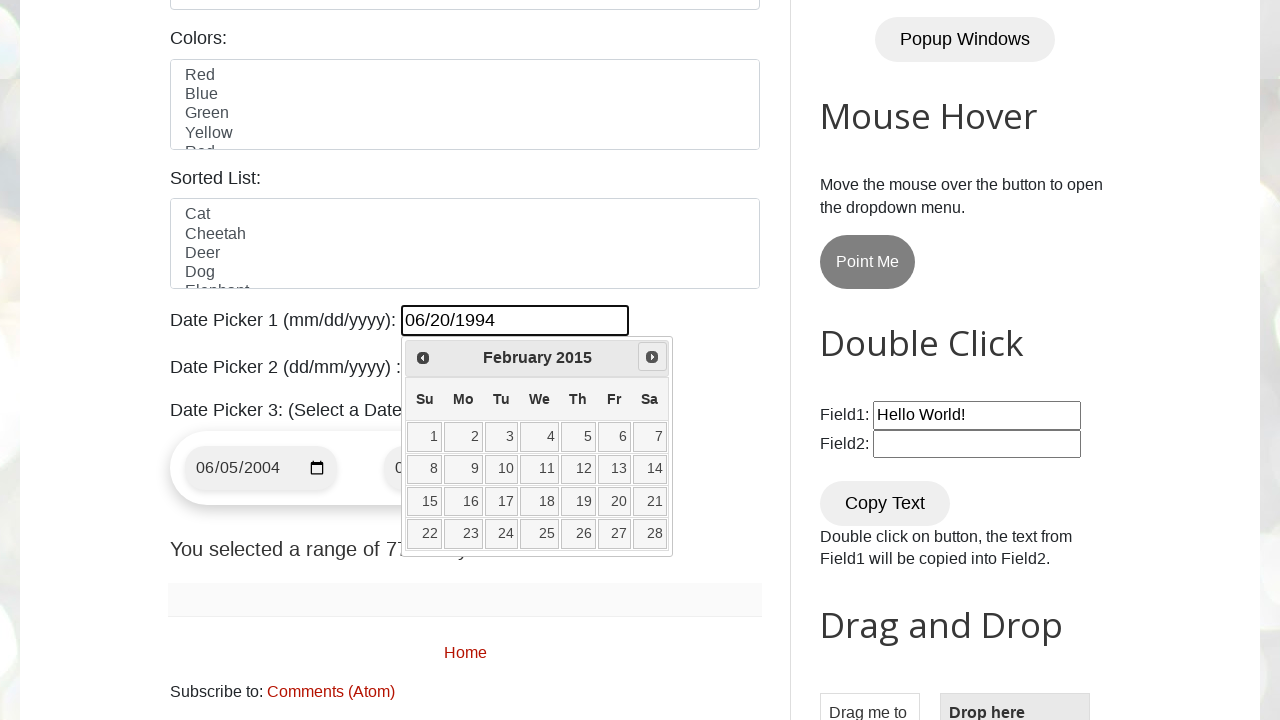

Clicked Next button to navigate forward (current: February 2015) at (652, 357) on xpath=//span[.='Next']
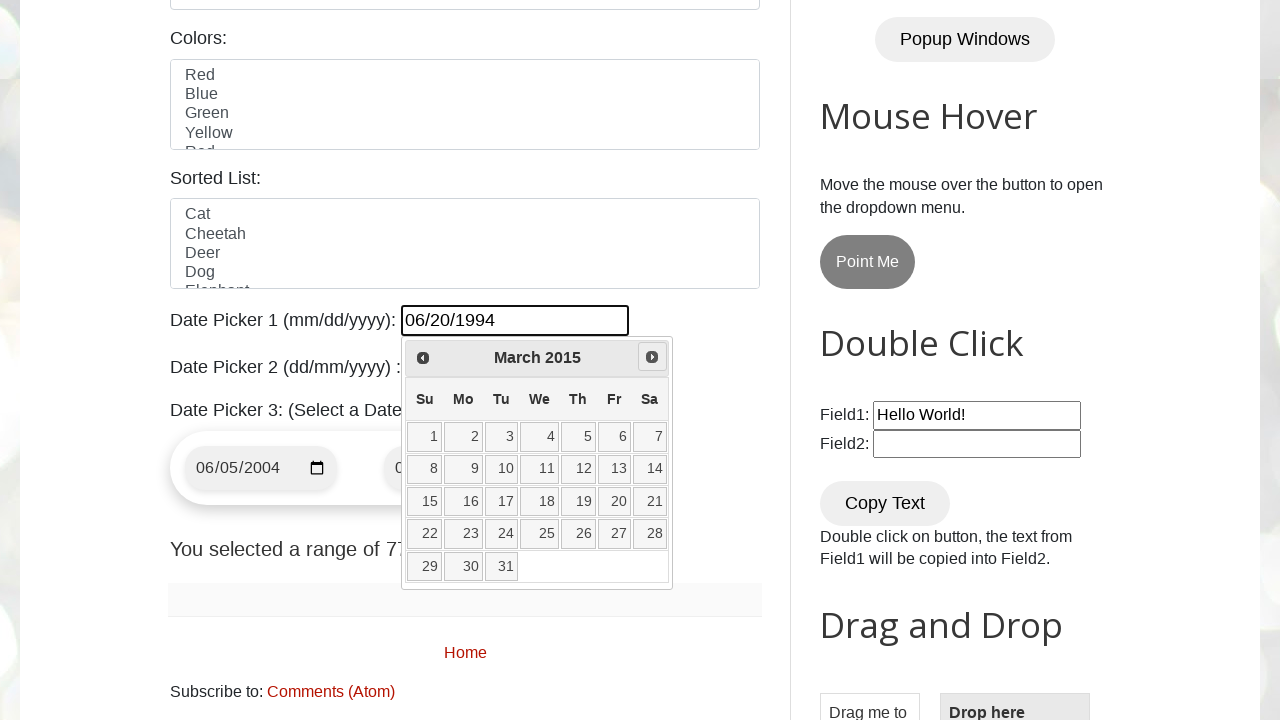

Clicked Next button to navigate forward (current: March 2015) at (652, 357) on xpath=//span[.='Next']
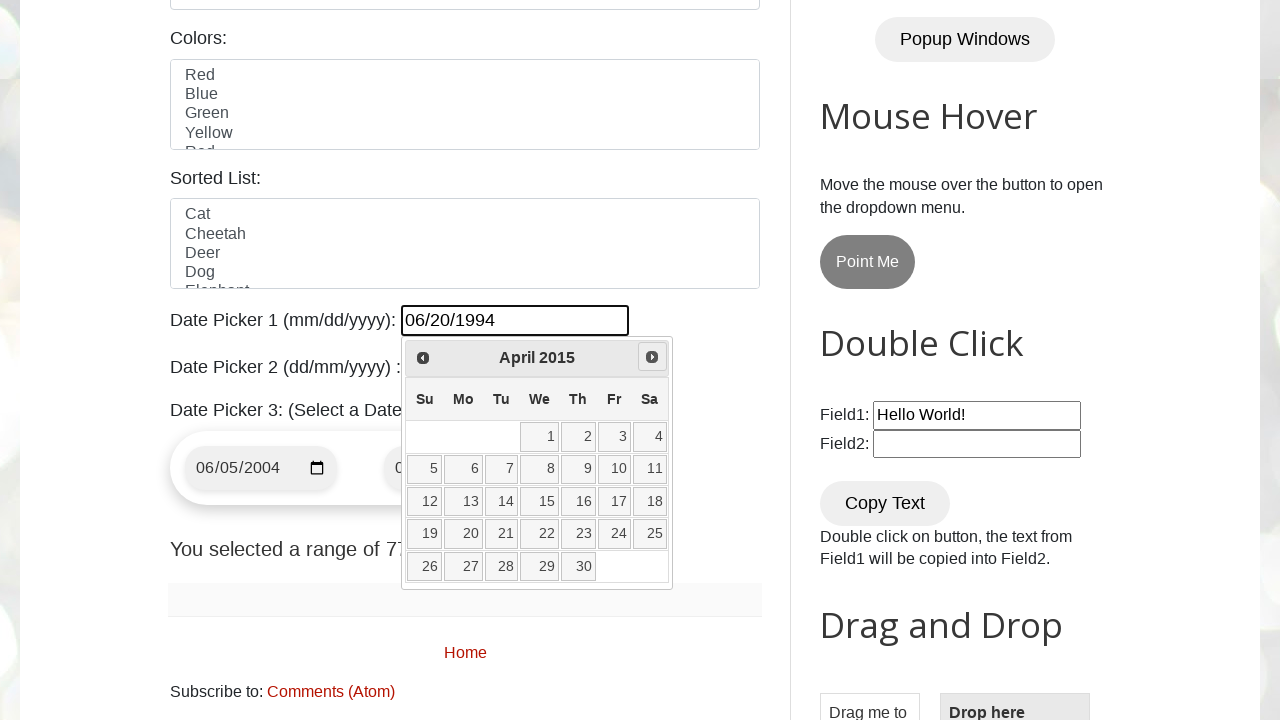

Clicked Next button to navigate forward (current: April 2015) at (652, 357) on xpath=//span[.='Next']
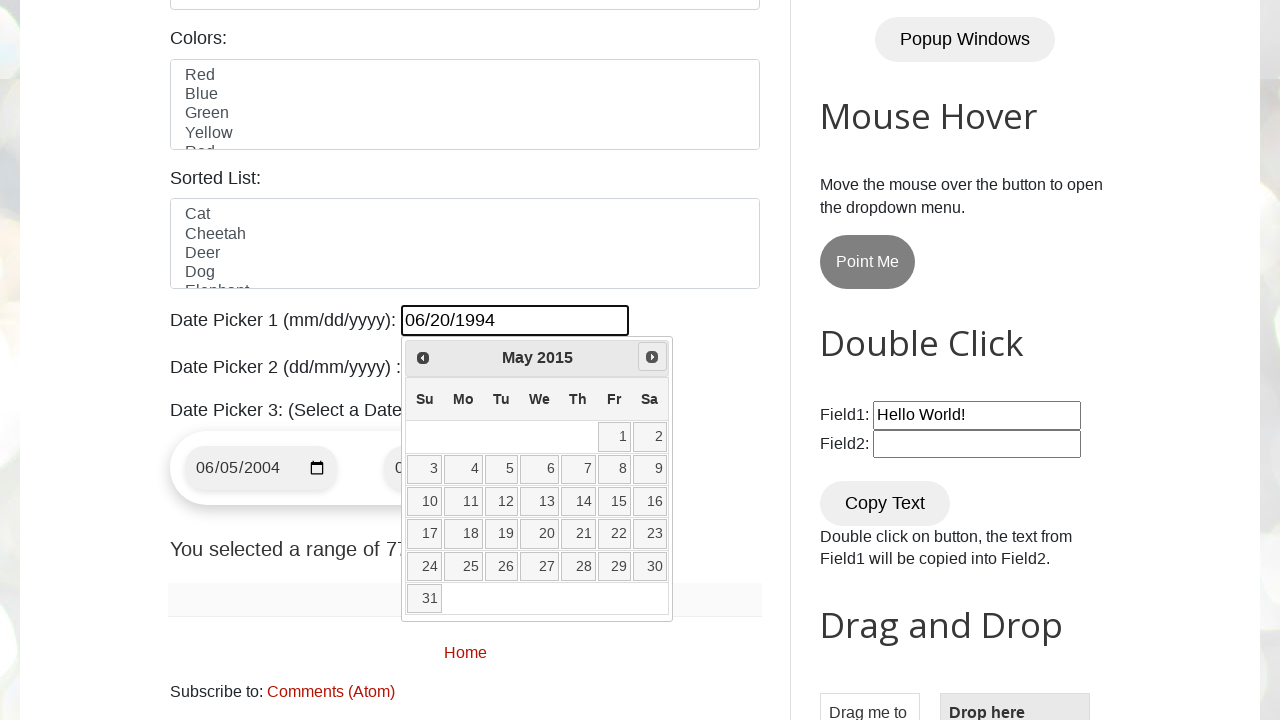

Clicked Next button to navigate forward (current: May 2015) at (652, 357) on xpath=//span[.='Next']
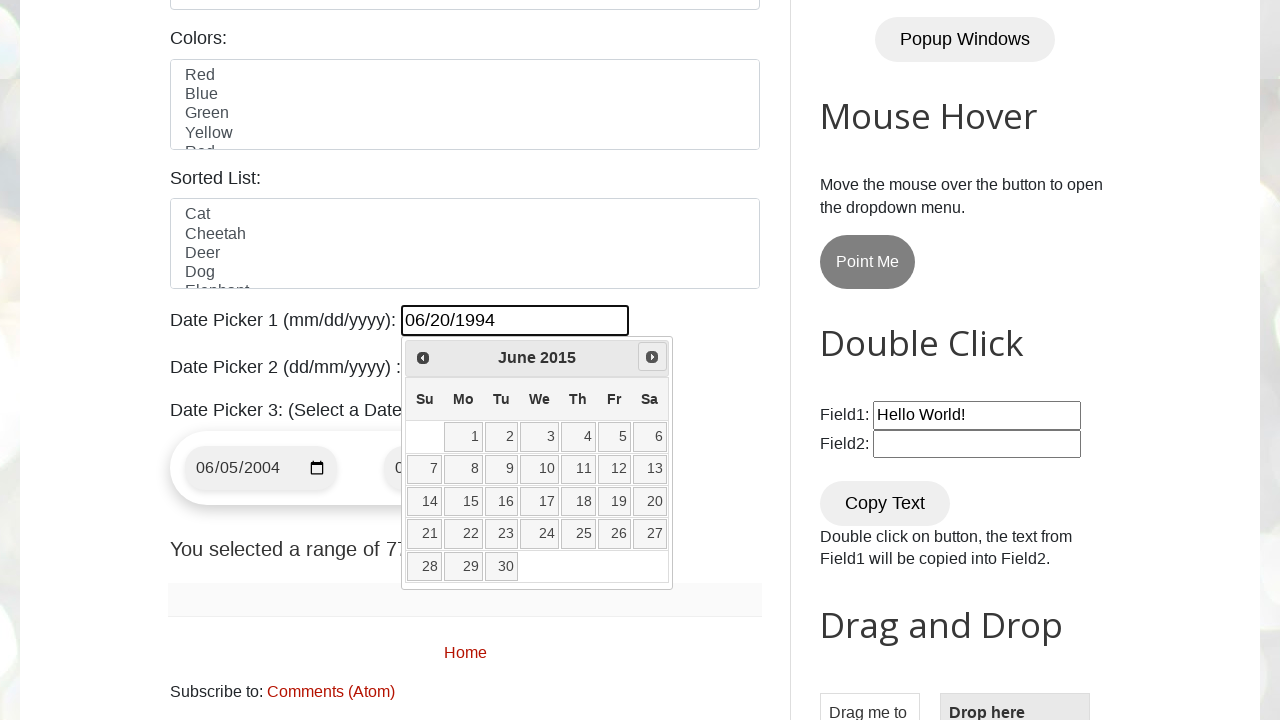

Clicked Next button to navigate forward (current: June 2015) at (652, 357) on xpath=//span[.='Next']
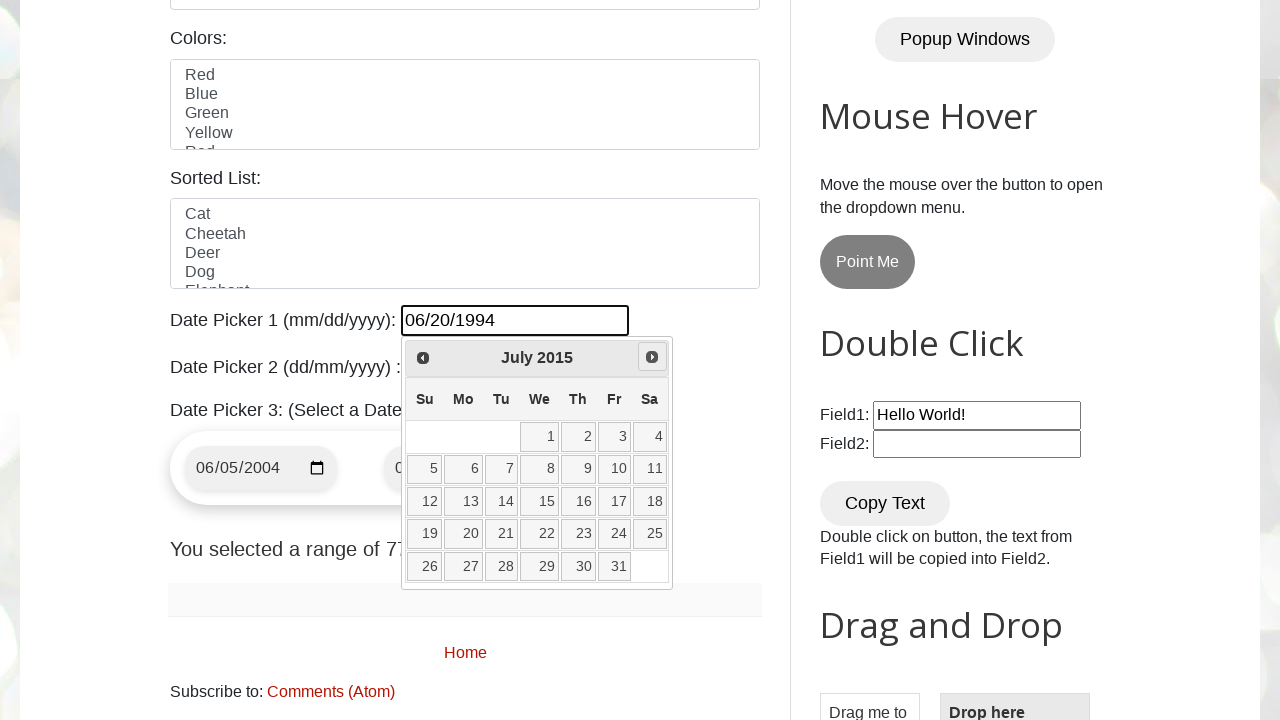

Clicked Next button to navigate forward (current: July 2015) at (652, 357) on xpath=//span[.='Next']
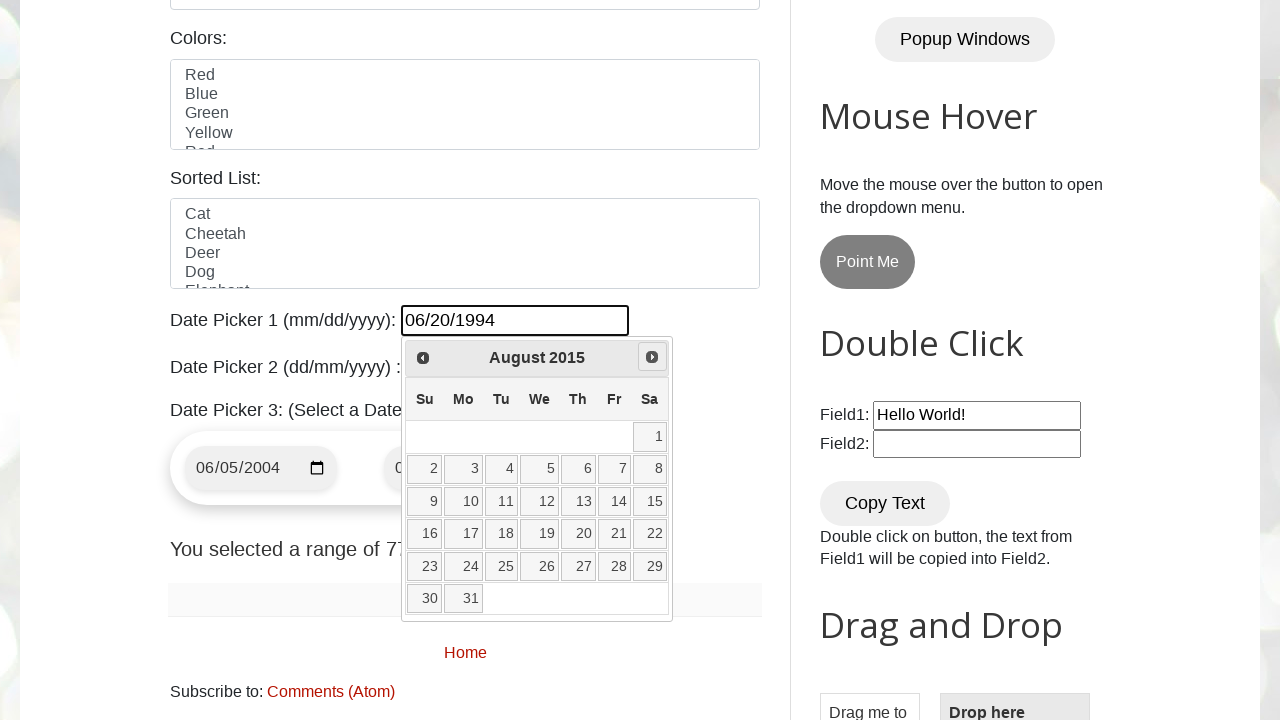

Clicked Next button to navigate forward (current: August 2015) at (652, 357) on xpath=//span[.='Next']
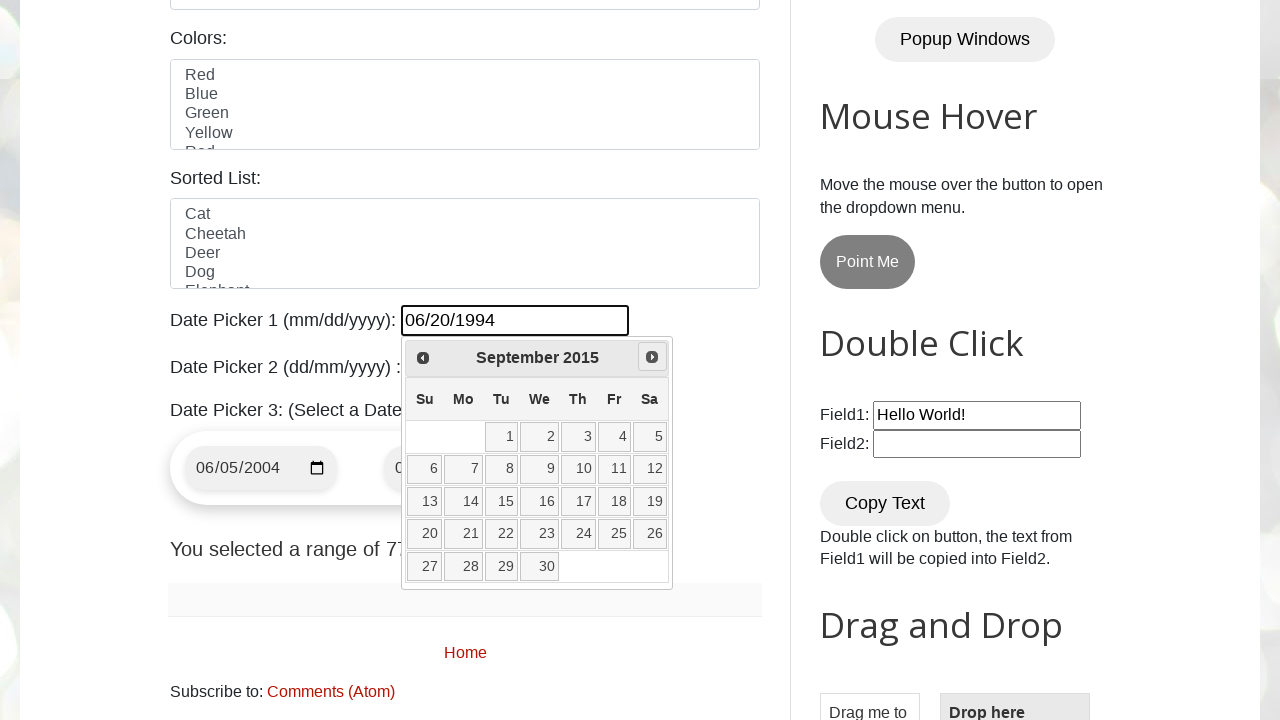

Clicked Next button to navigate forward (current: September 2015) at (652, 357) on xpath=//span[.='Next']
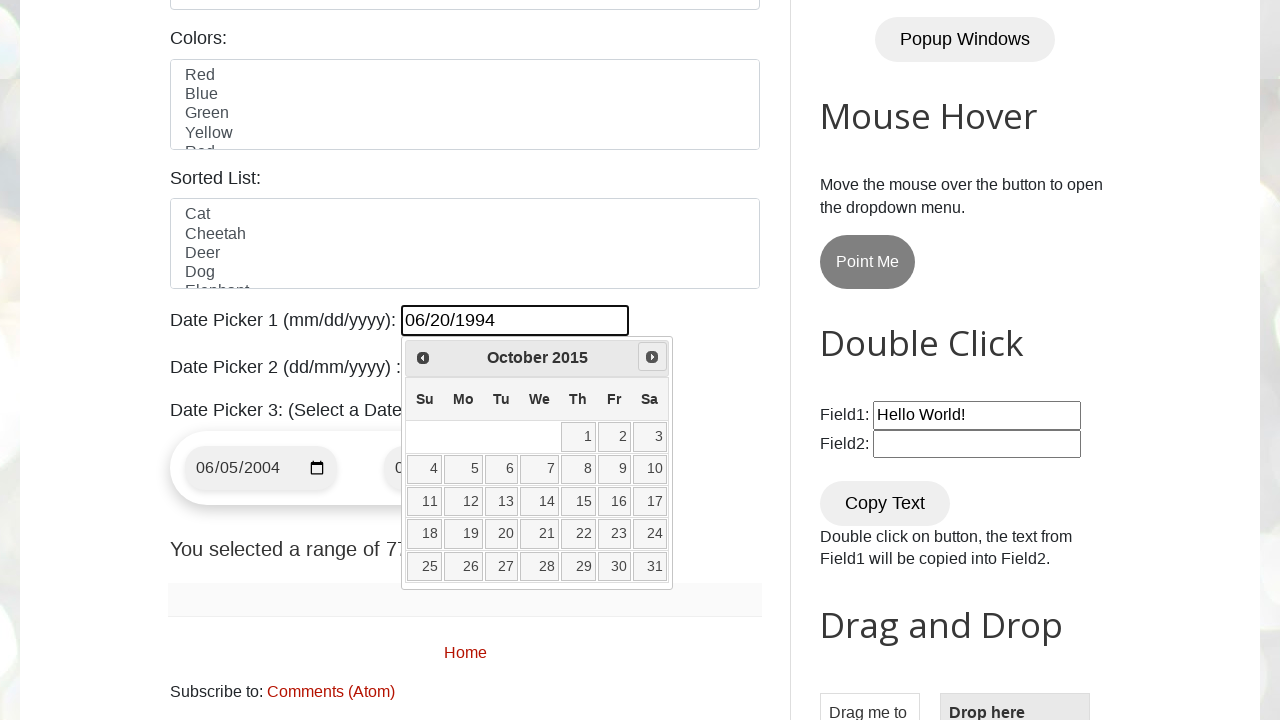

Clicked Next button to navigate forward (current: October 2015) at (652, 357) on xpath=//span[.='Next']
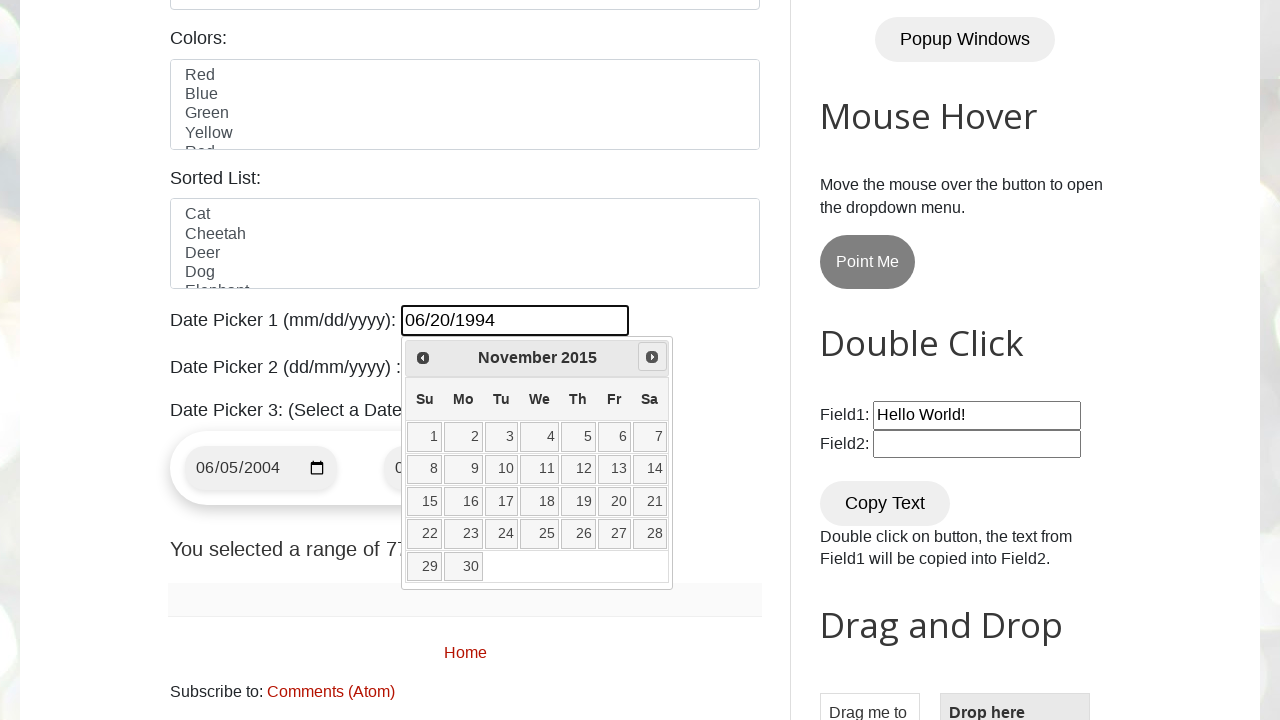

Clicked Next button to navigate forward (current: November 2015) at (652, 357) on xpath=//span[.='Next']
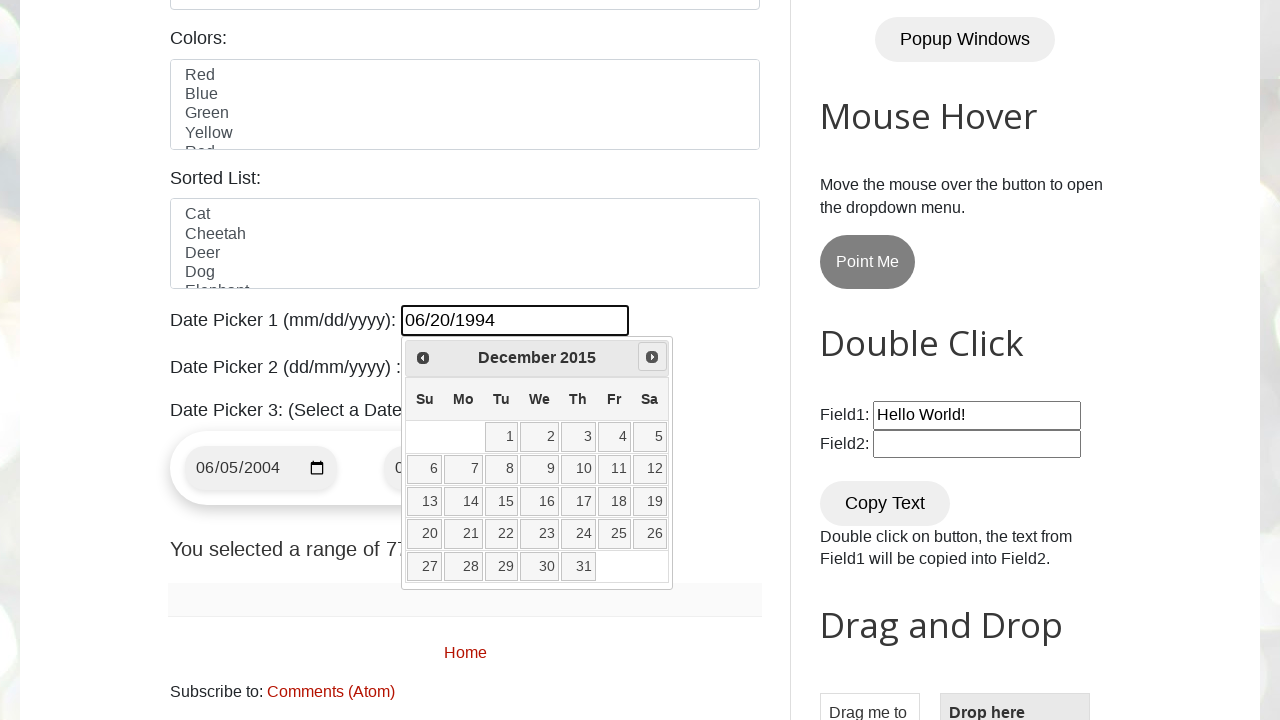

Clicked Next button to navigate forward (current: December 2015) at (652, 357) on xpath=//span[.='Next']
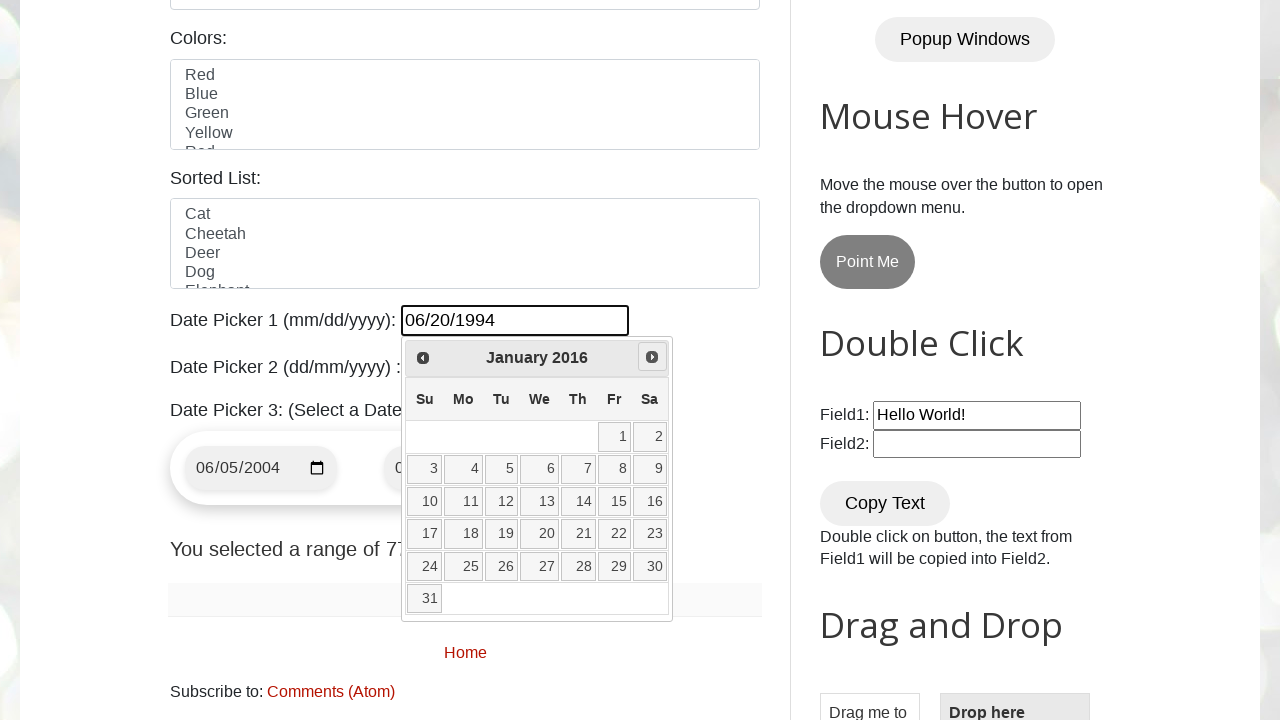

Clicked Next button to navigate forward (current: January 2016) at (652, 357) on xpath=//span[.='Next']
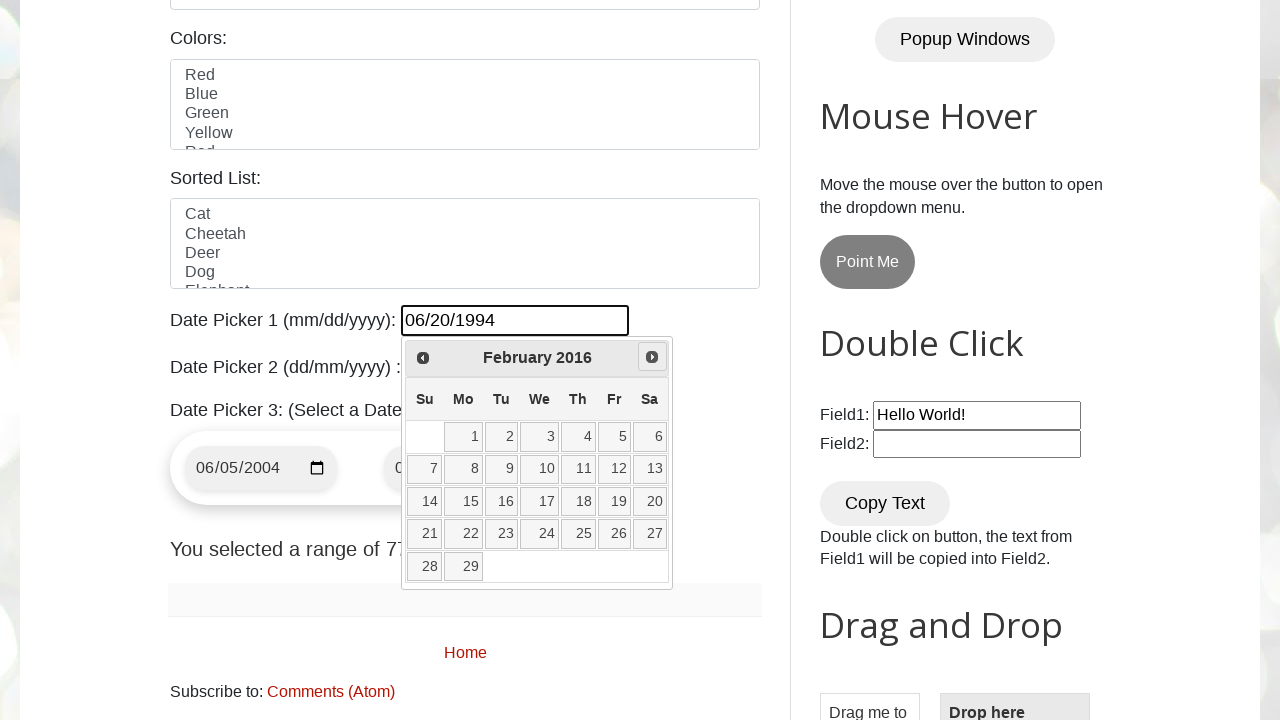

Clicked Next button to navigate forward (current: February 2016) at (652, 357) on xpath=//span[.='Next']
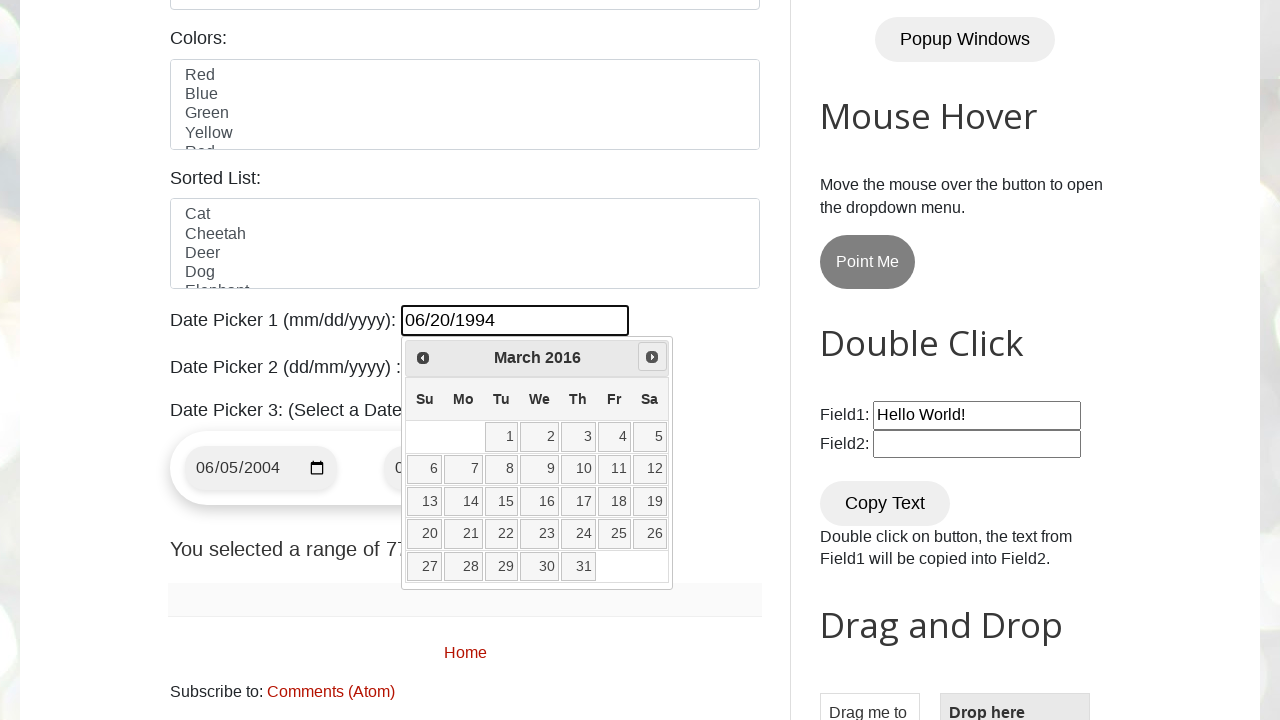

Clicked Next button to navigate forward (current: March 2016) at (652, 357) on xpath=//span[.='Next']
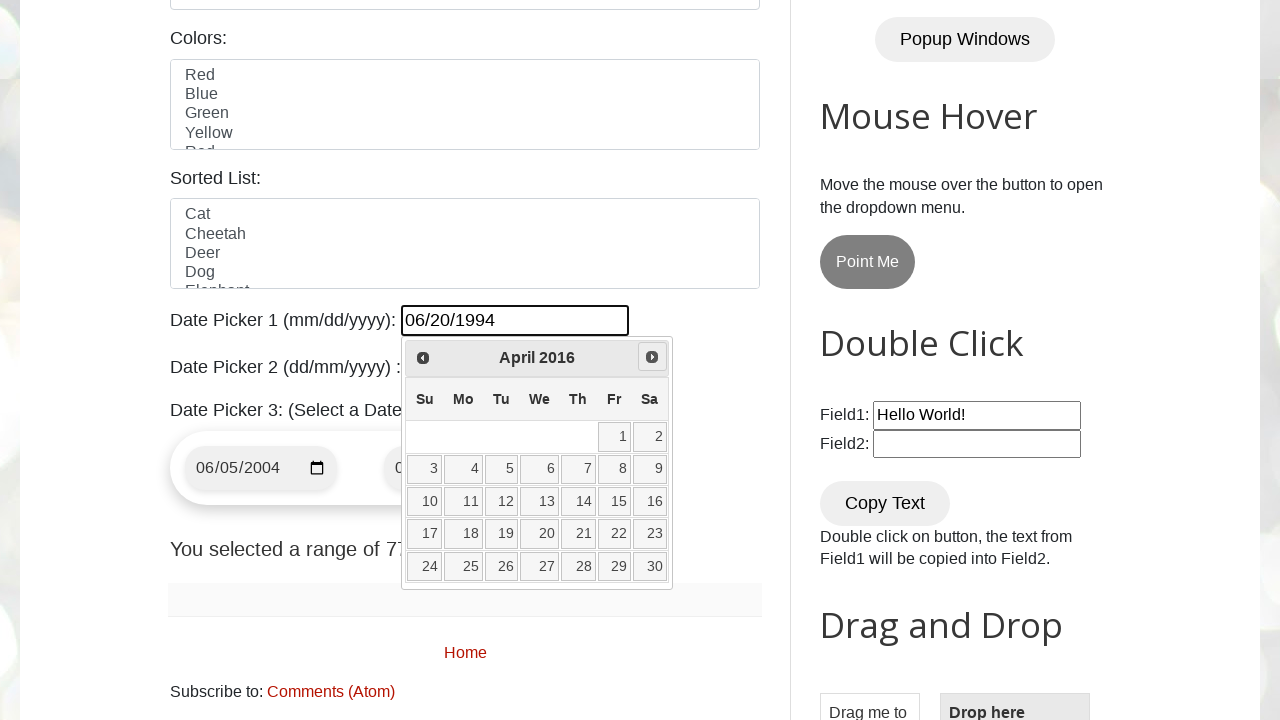

Clicked Next button to navigate forward (current: April 2016) at (652, 357) on xpath=//span[.='Next']
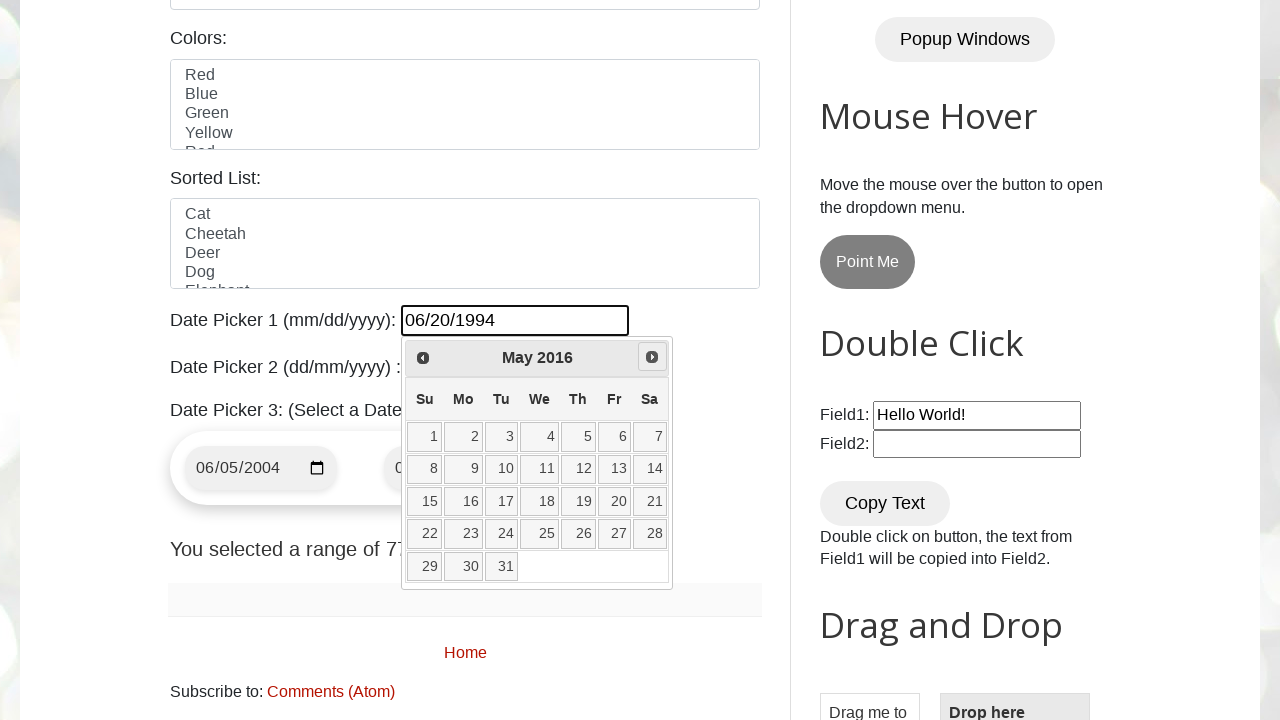

Clicked Next button to navigate forward (current: May 2016) at (652, 357) on xpath=//span[.='Next']
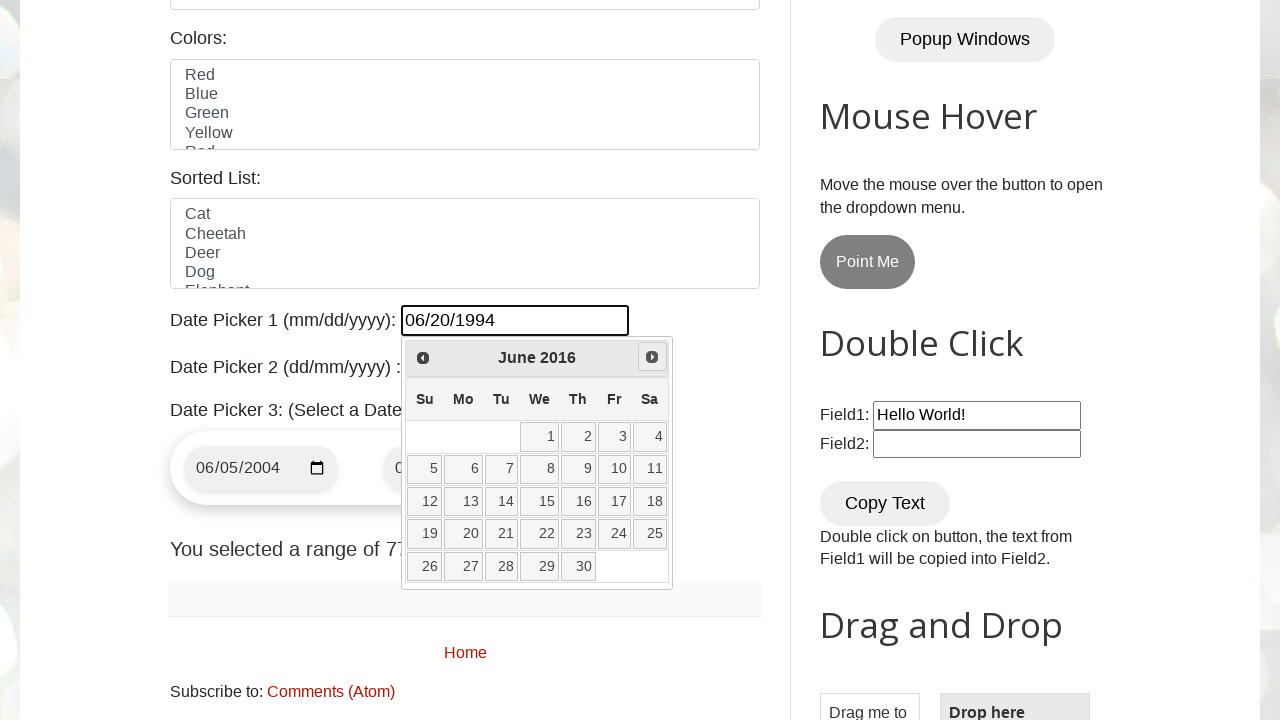

Clicked Next button to navigate forward (current: June 2016) at (652, 357) on xpath=//span[.='Next']
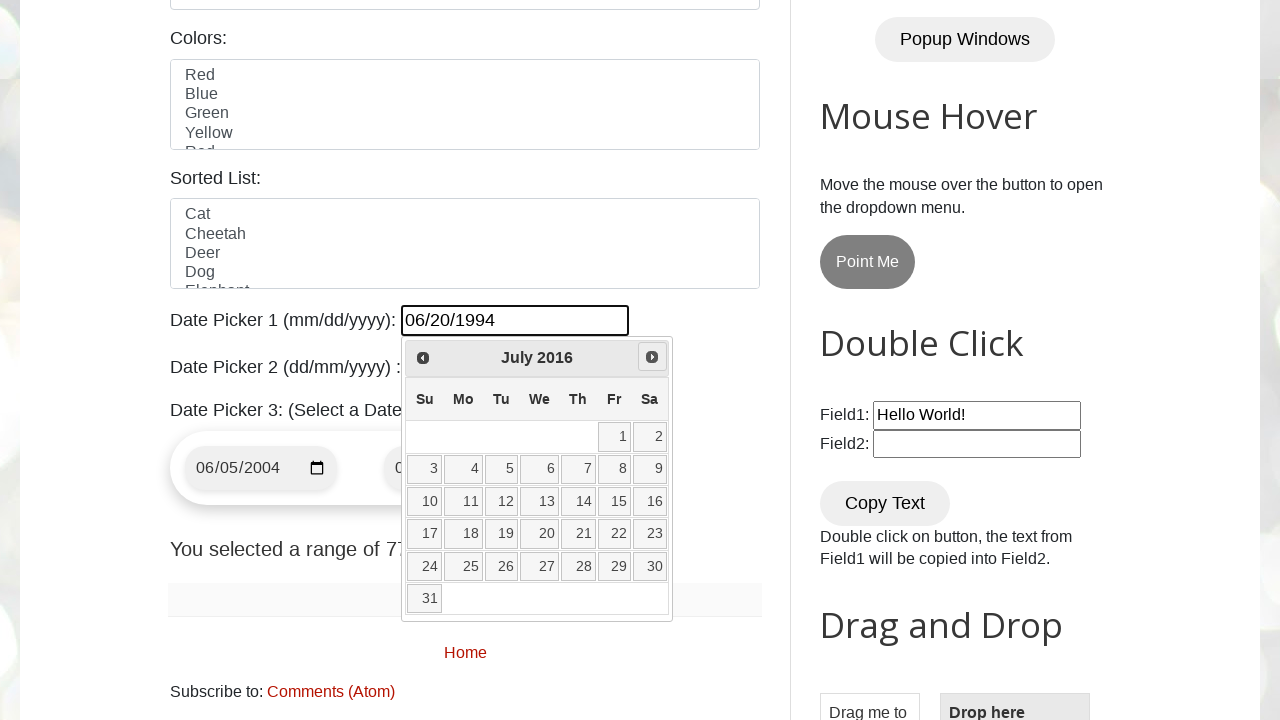

Clicked Next button to navigate forward (current: July 2016) at (652, 357) on xpath=//span[.='Next']
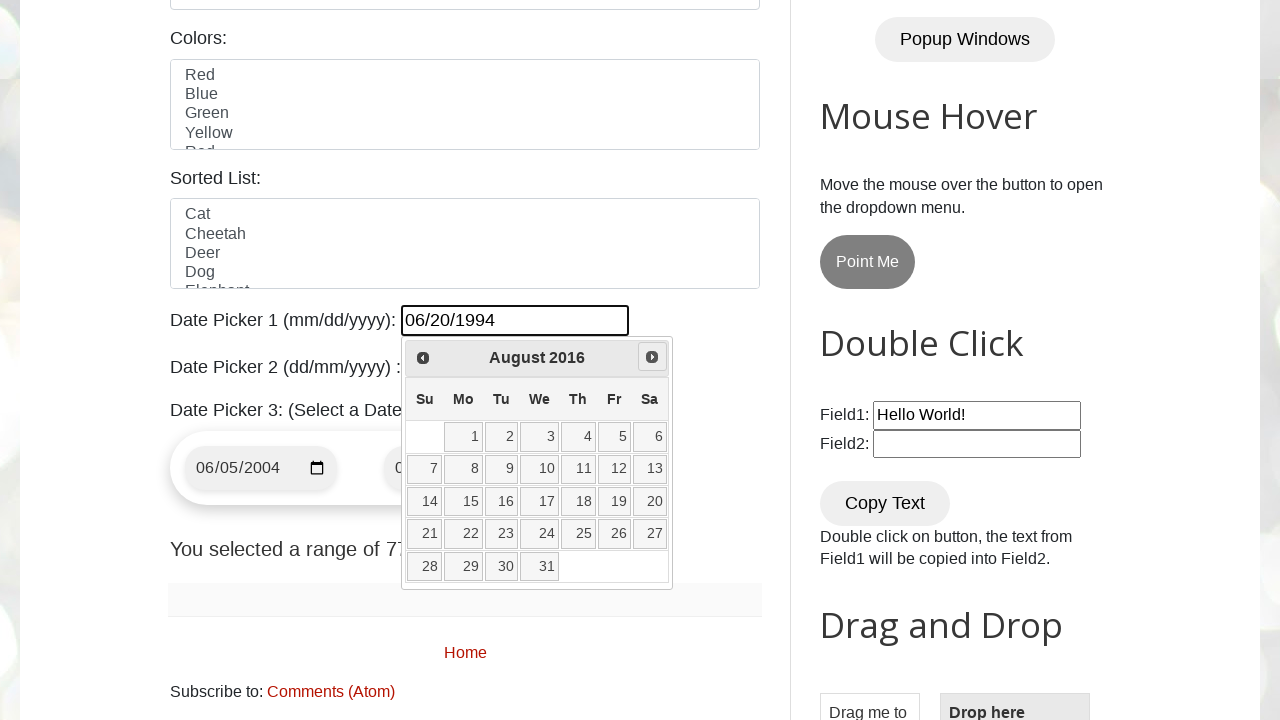

Clicked Next button to navigate forward (current: August 2016) at (652, 357) on xpath=//span[.='Next']
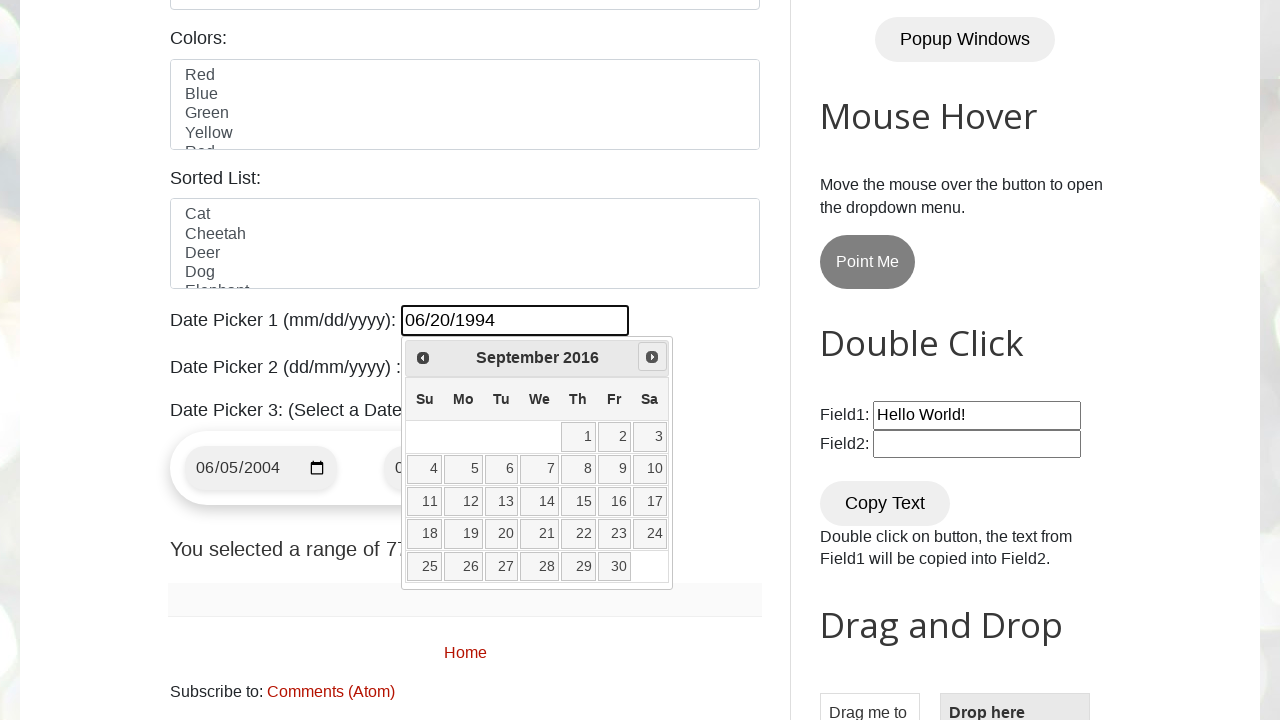

Clicked Next button to navigate forward (current: September 2016) at (652, 357) on xpath=//span[.='Next']
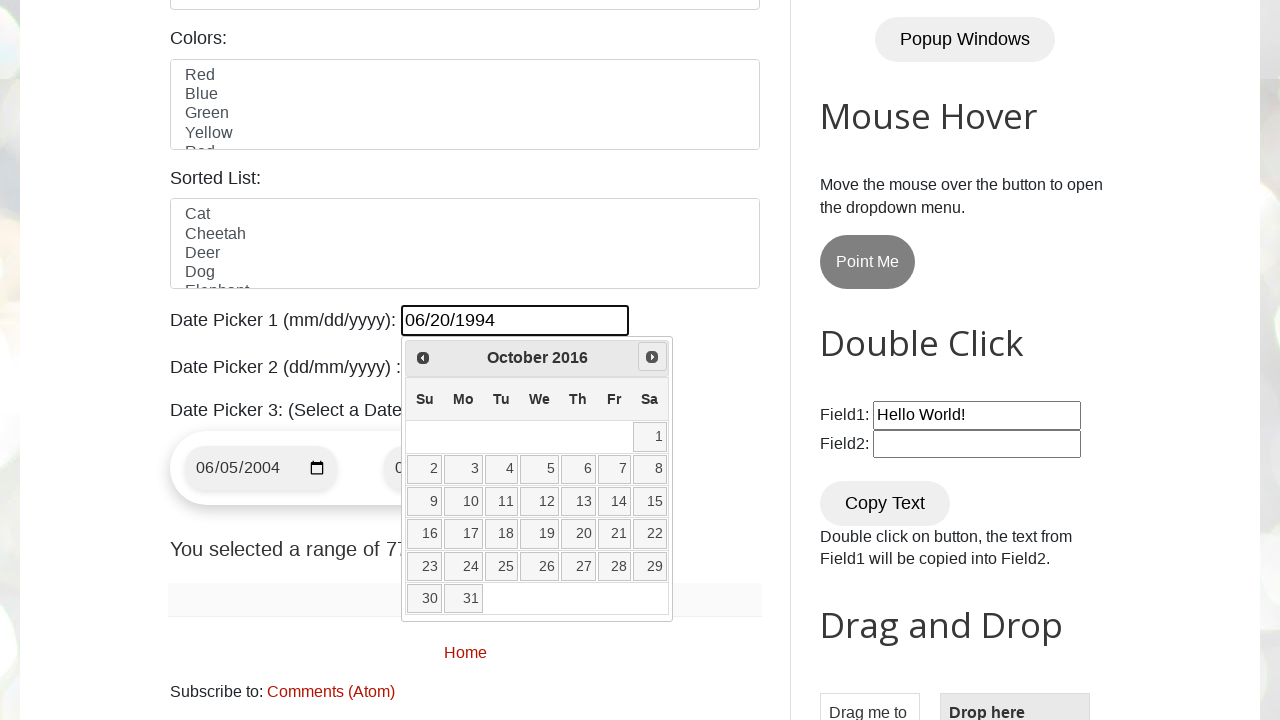

Clicked Next button to navigate forward (current: October 2016) at (652, 357) on xpath=//span[.='Next']
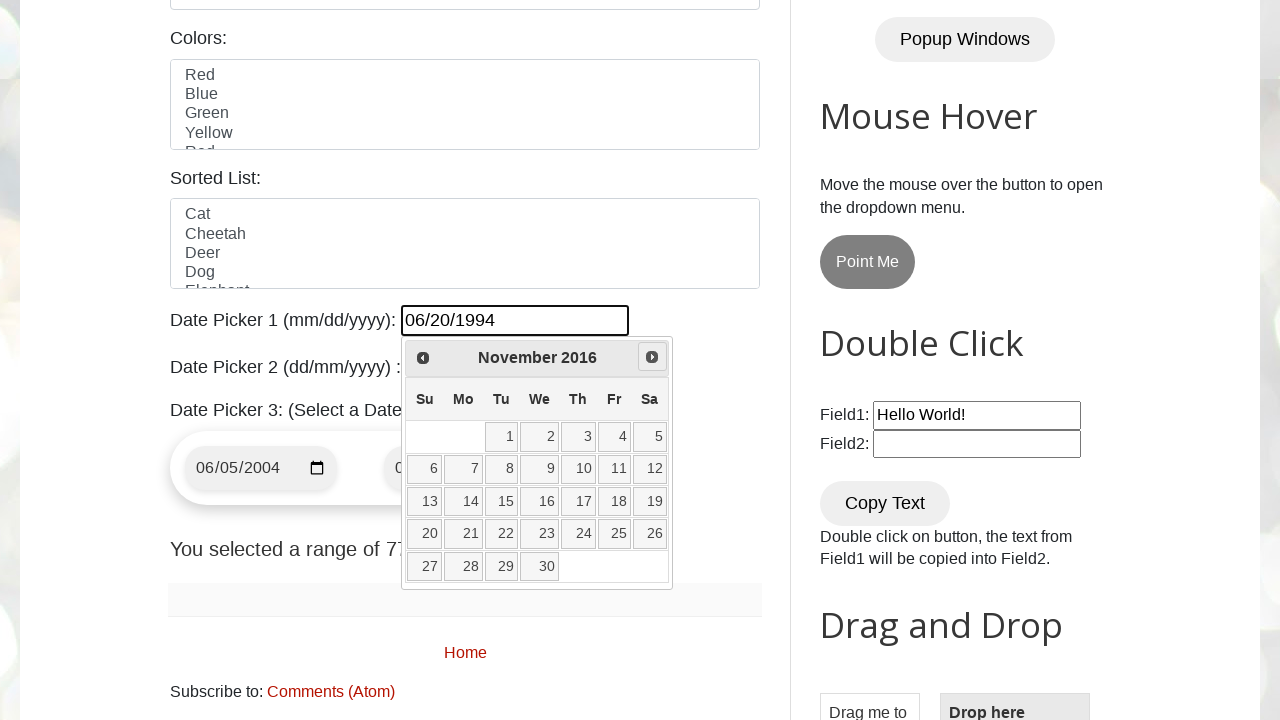

Clicked Next button to navigate forward (current: November 2016) at (652, 357) on xpath=//span[.='Next']
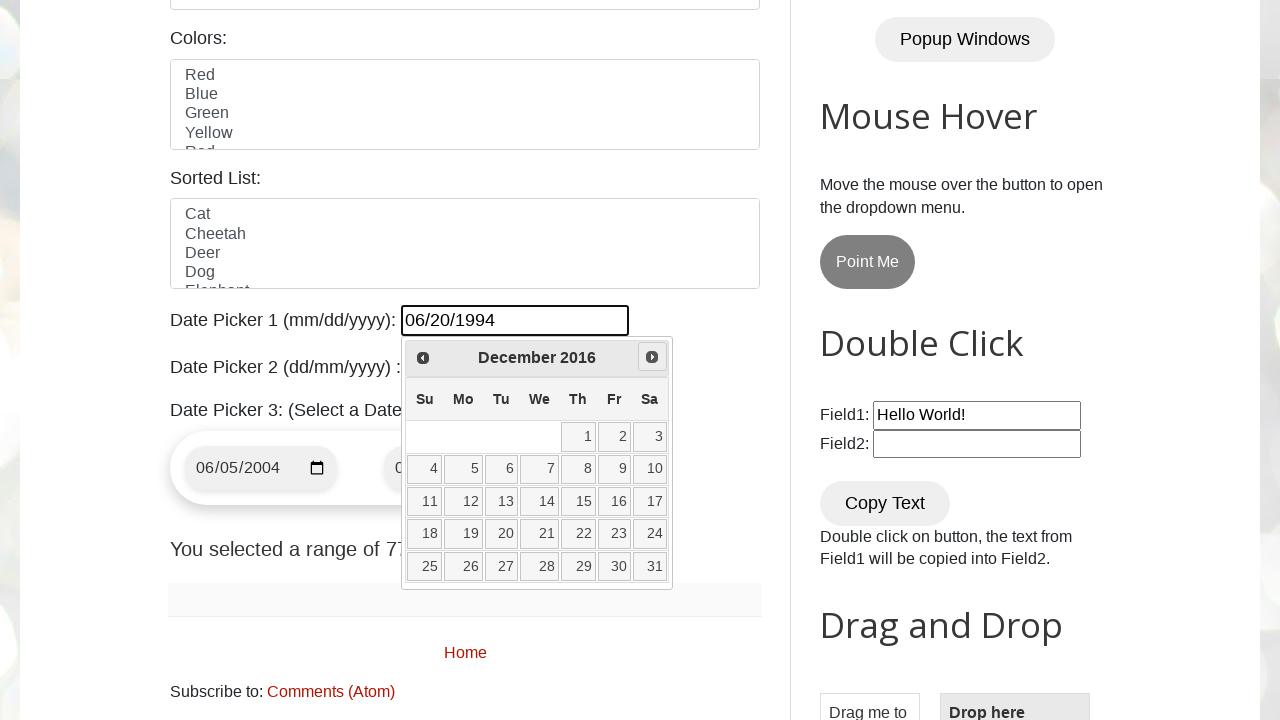

Clicked Next button to navigate forward (current: December 2016) at (652, 357) on xpath=//span[.='Next']
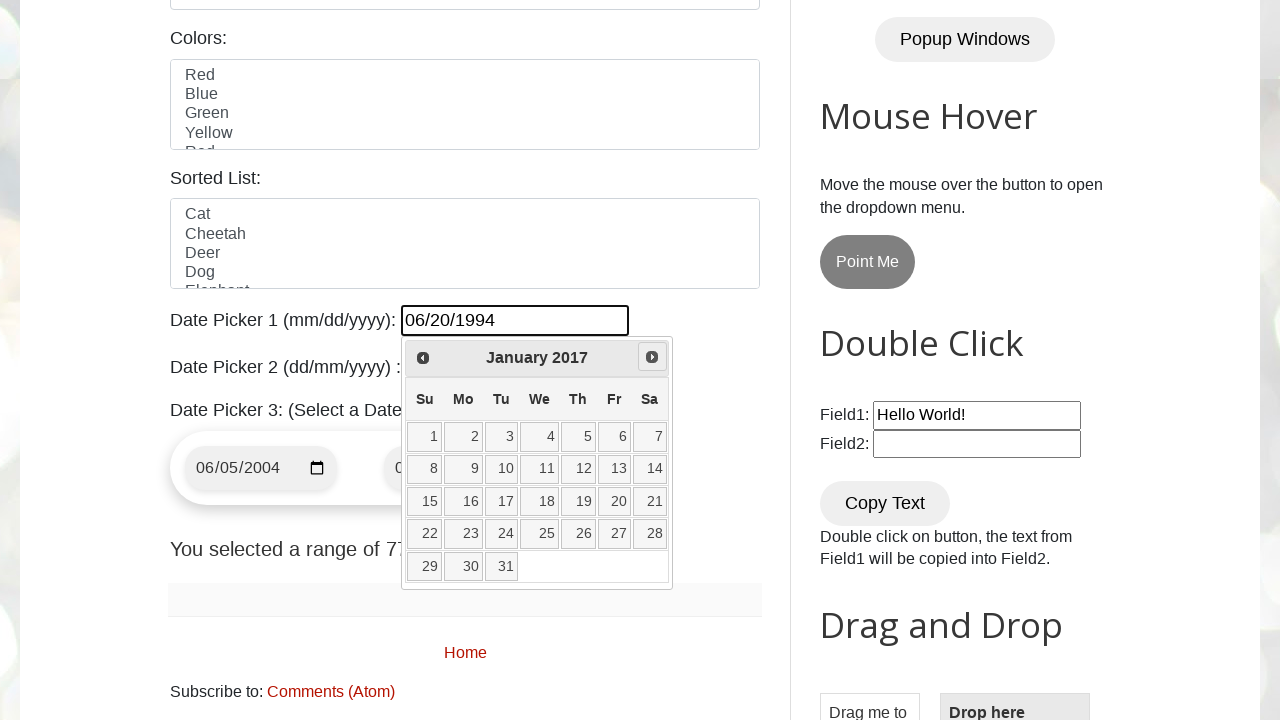

Clicked Next button to navigate forward (current: January 2017) at (652, 357) on xpath=//span[.='Next']
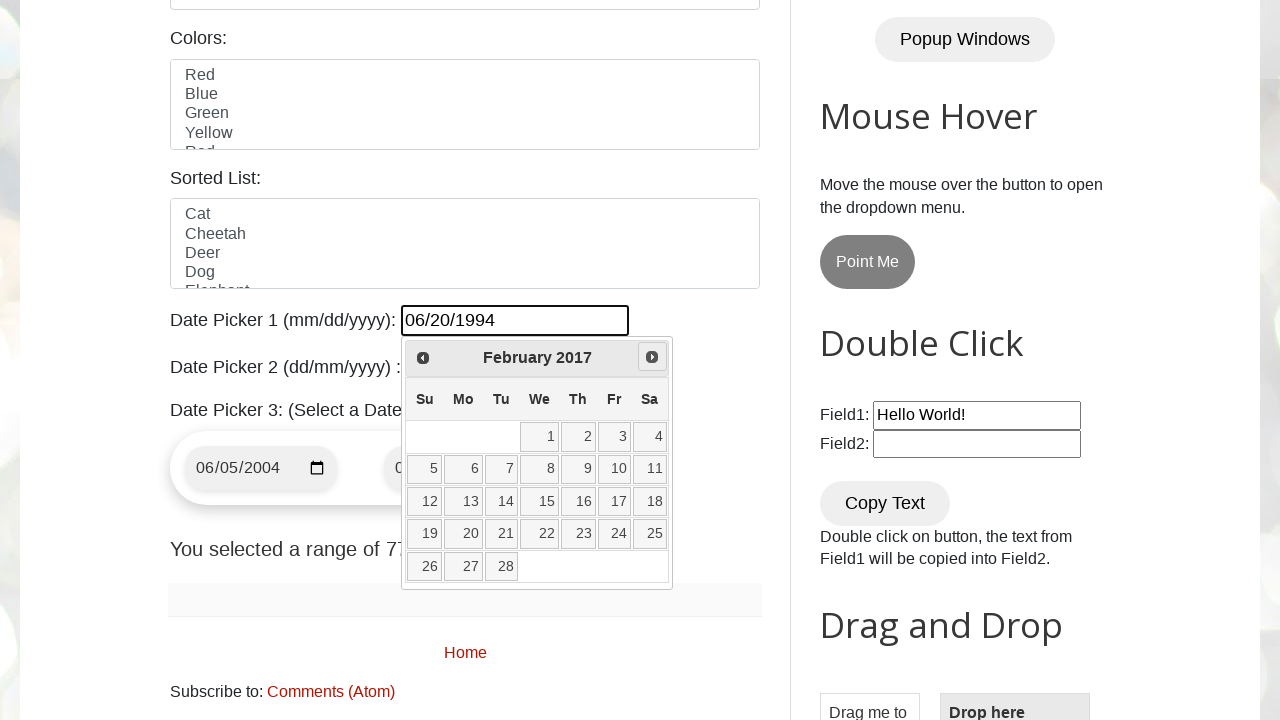

Clicked Next button to navigate forward (current: February 2017) at (652, 357) on xpath=//span[.='Next']
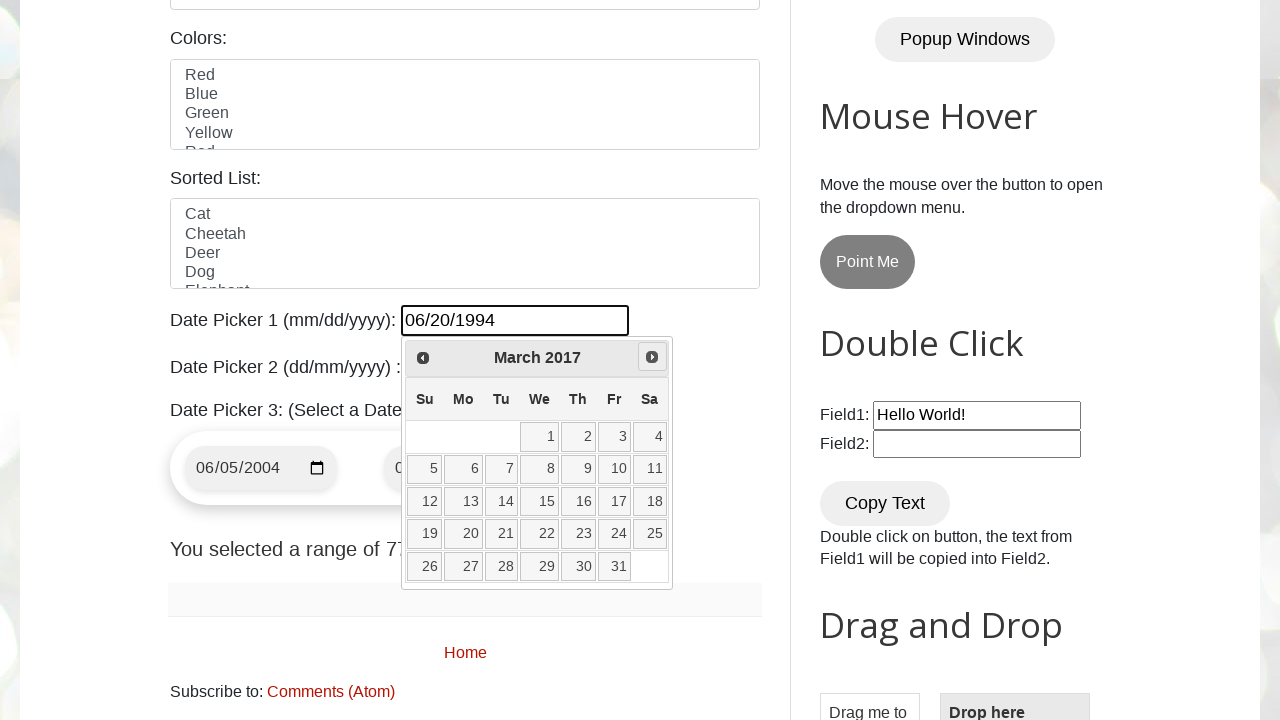

Clicked Next button to navigate forward (current: March 2017) at (652, 357) on xpath=//span[.='Next']
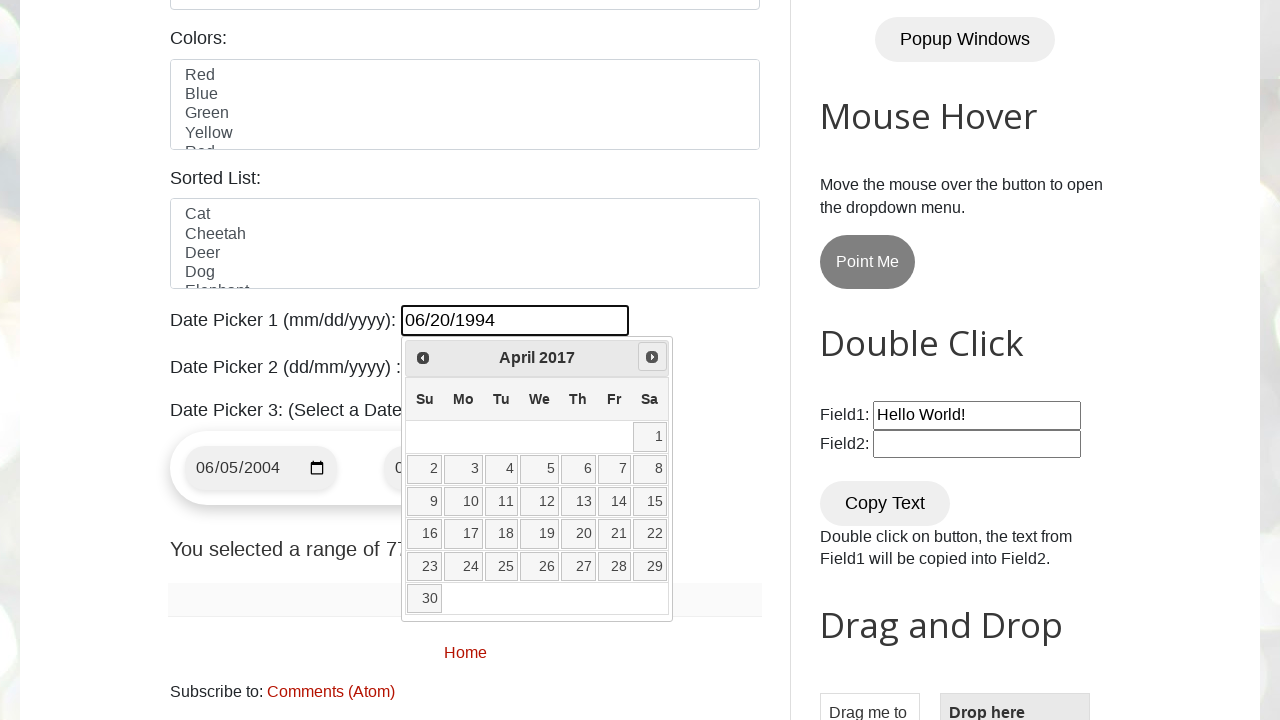

Clicked Next button to navigate forward (current: April 2017) at (652, 357) on xpath=//span[.='Next']
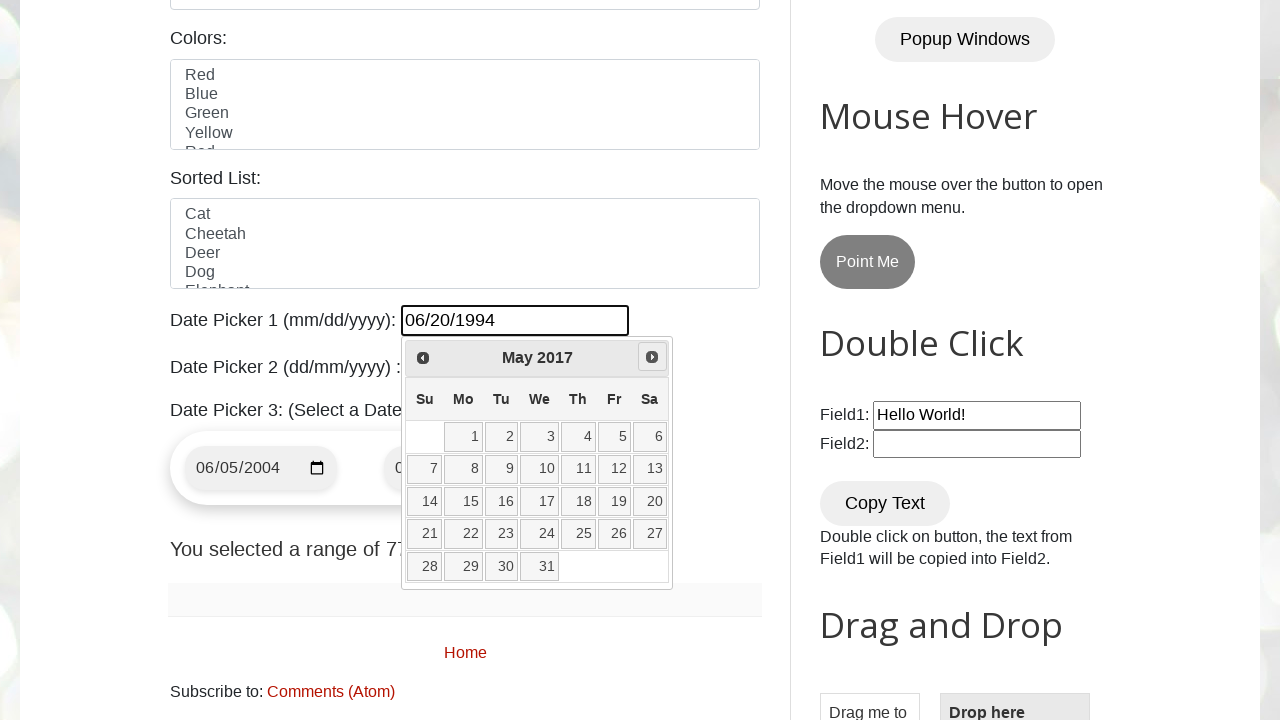

Clicked Next button to navigate forward (current: May 2017) at (652, 357) on xpath=//span[.='Next']
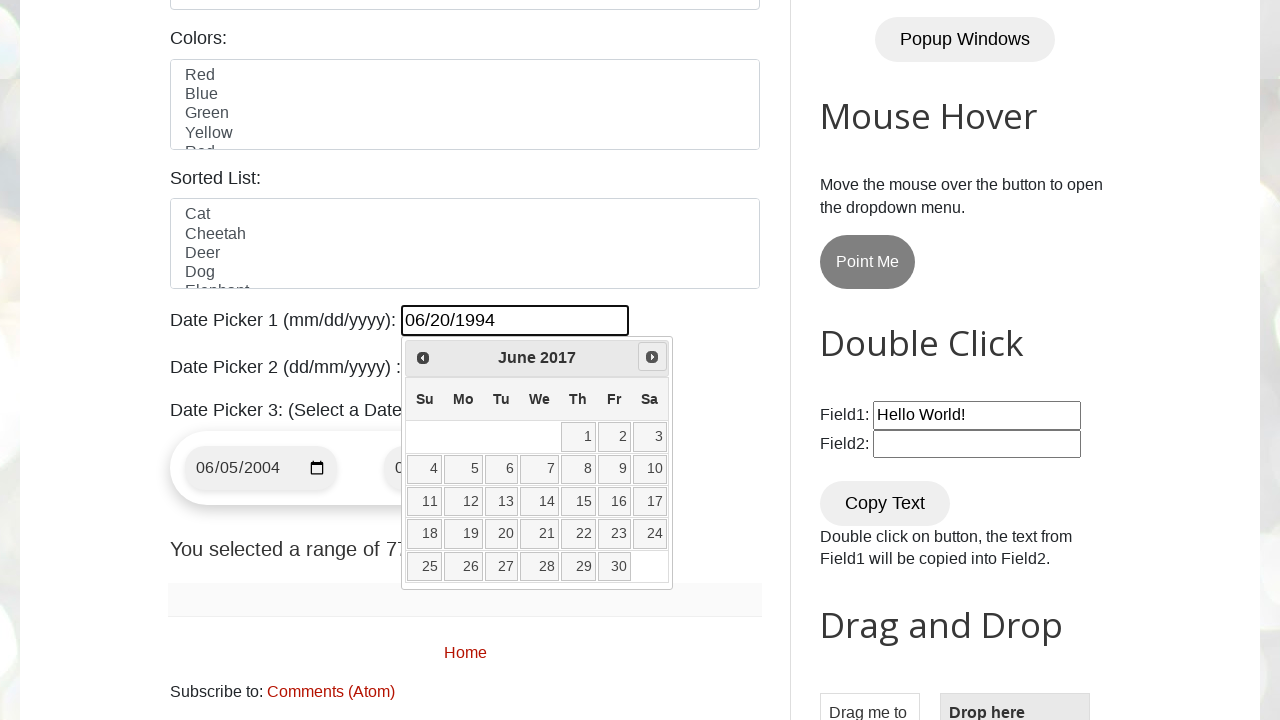

Clicked Next button to navigate forward (current: June 2017) at (652, 357) on xpath=//span[.='Next']
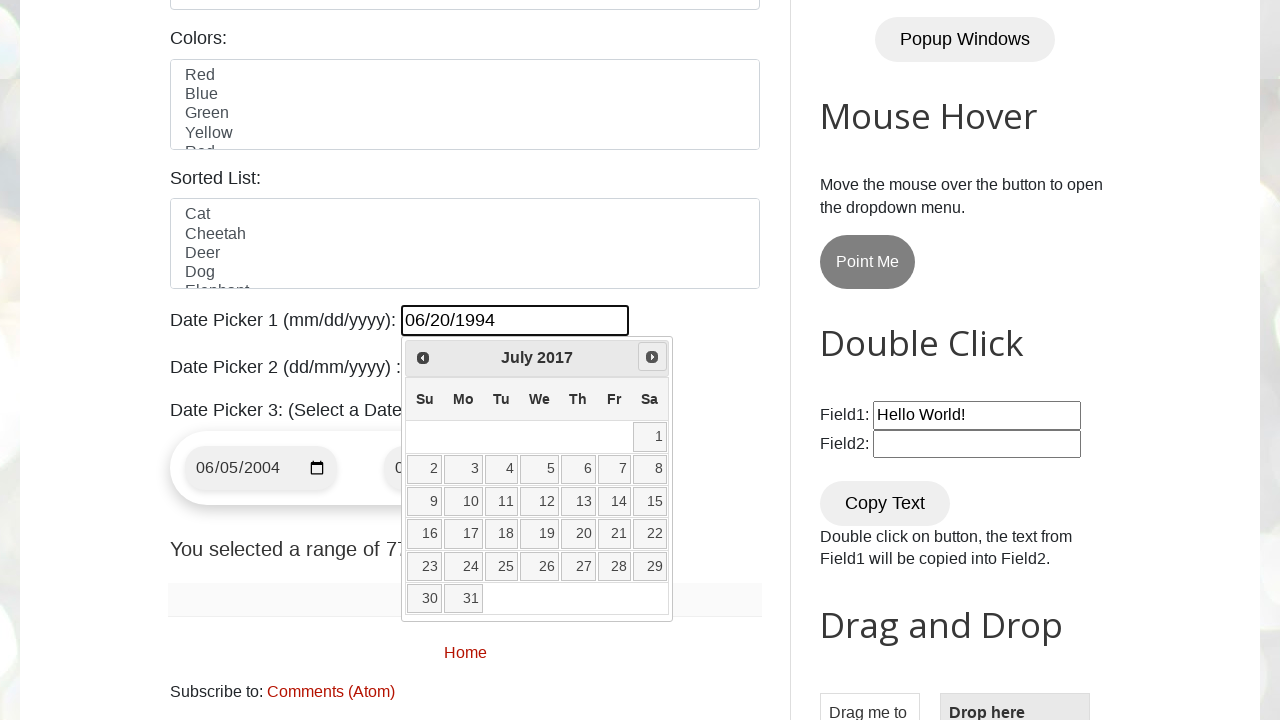

Clicked Next button to navigate forward (current: July 2017) at (652, 357) on xpath=//span[.='Next']
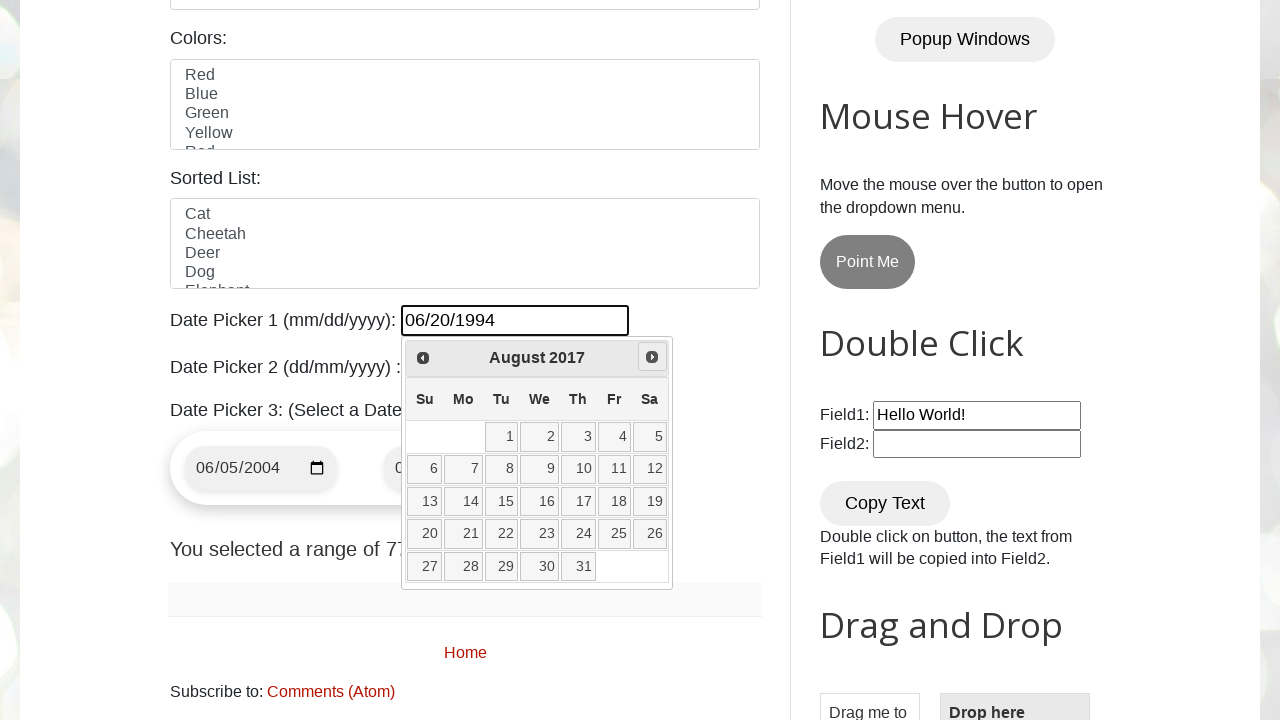

Clicked Next button to navigate forward (current: August 2017) at (652, 357) on xpath=//span[.='Next']
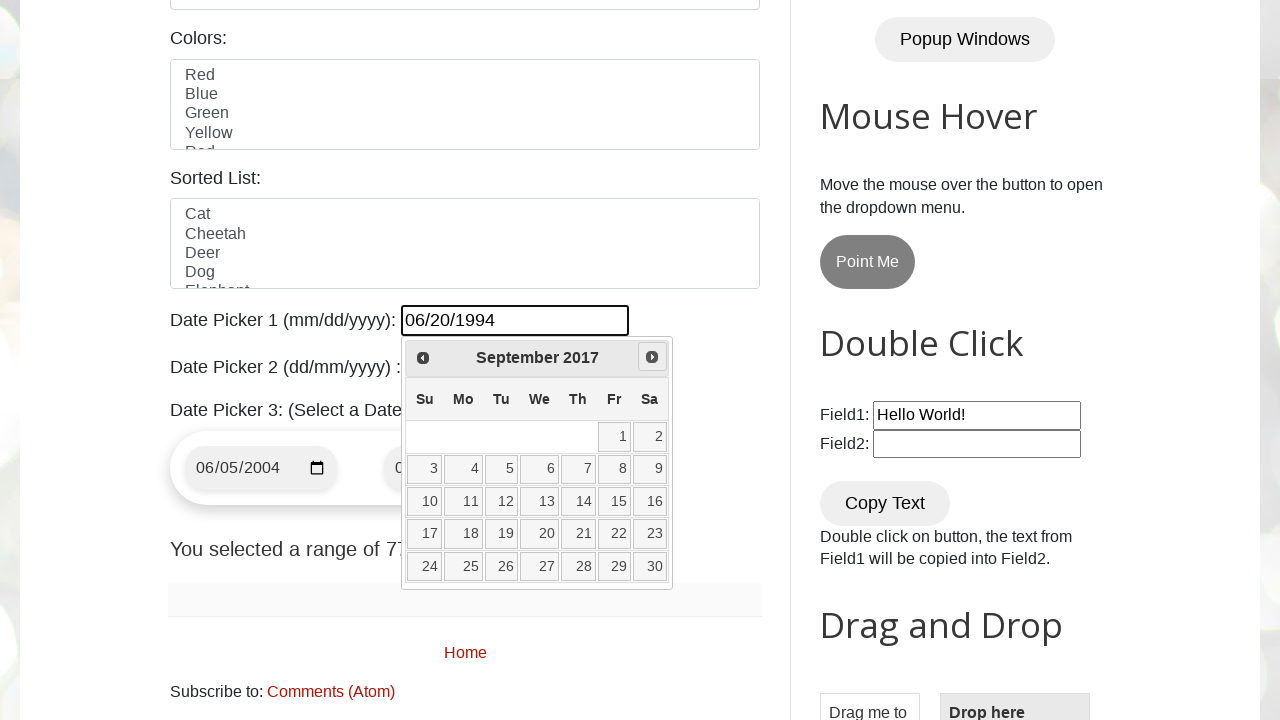

Clicked Next button to navigate forward (current: September 2017) at (652, 357) on xpath=//span[.='Next']
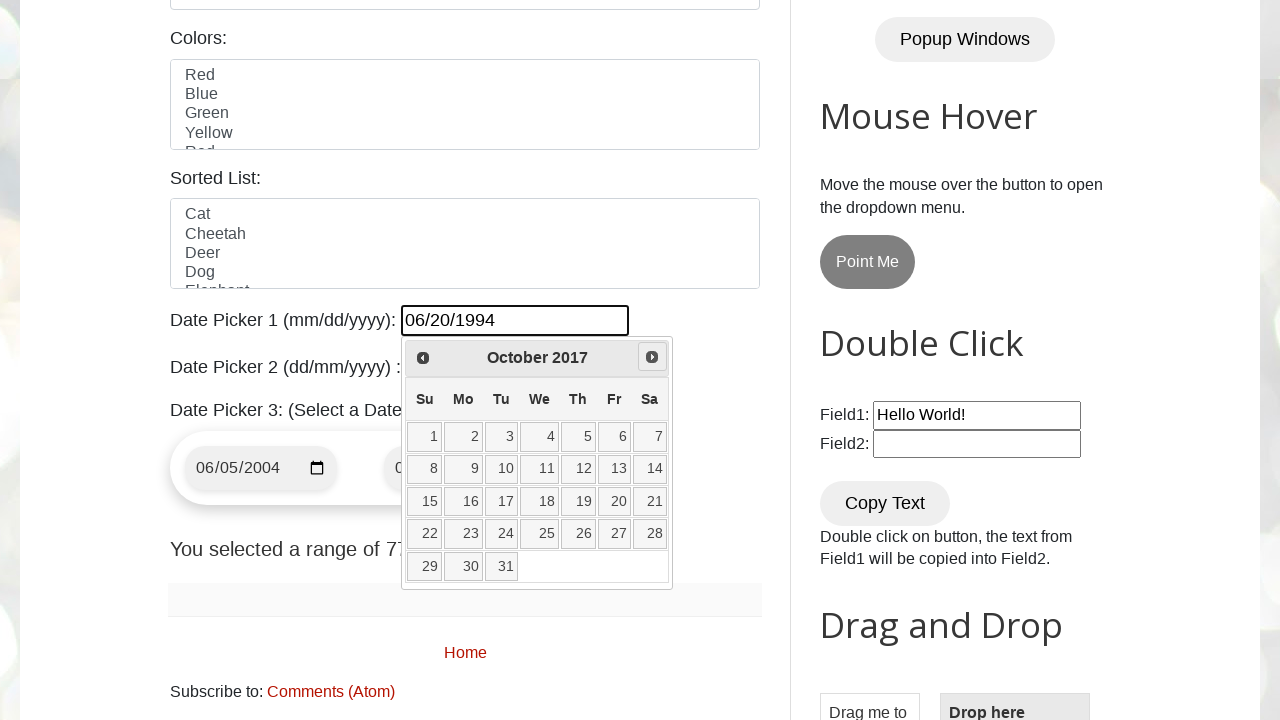

Clicked Next button to navigate forward (current: October 2017) at (652, 357) on xpath=//span[.='Next']
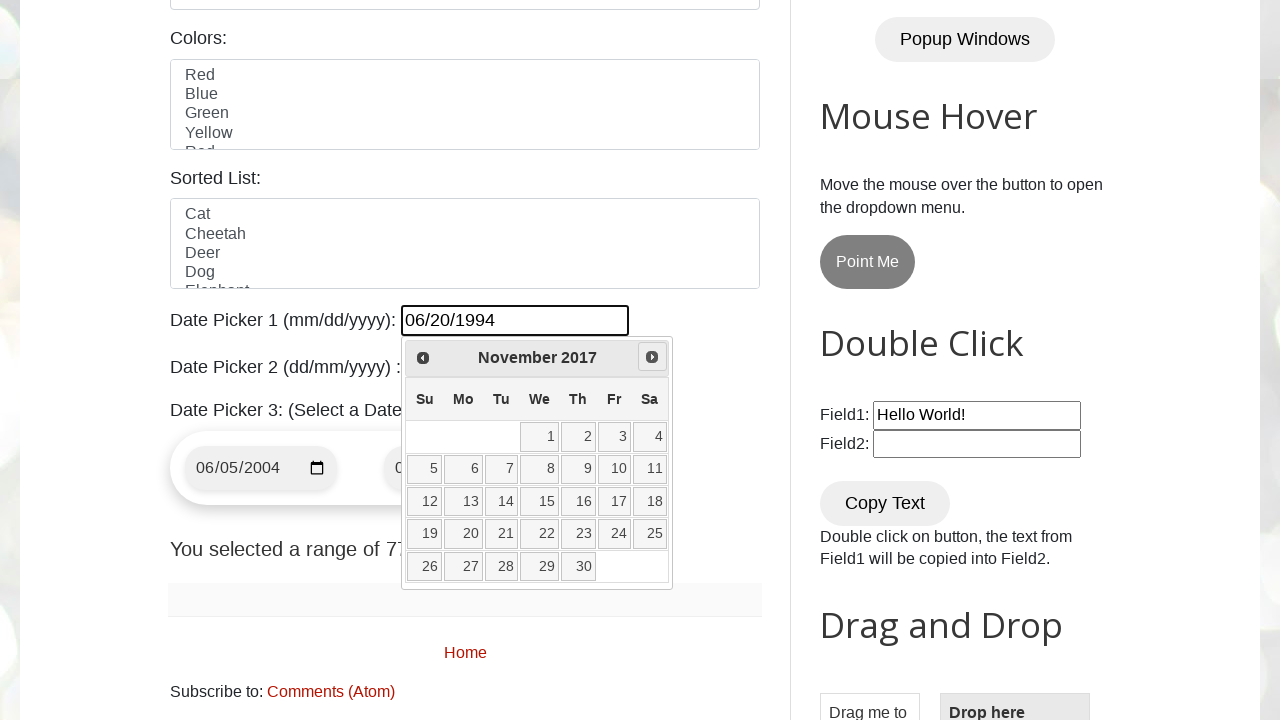

Clicked Next button to navigate forward (current: November 2017) at (652, 357) on xpath=//span[.='Next']
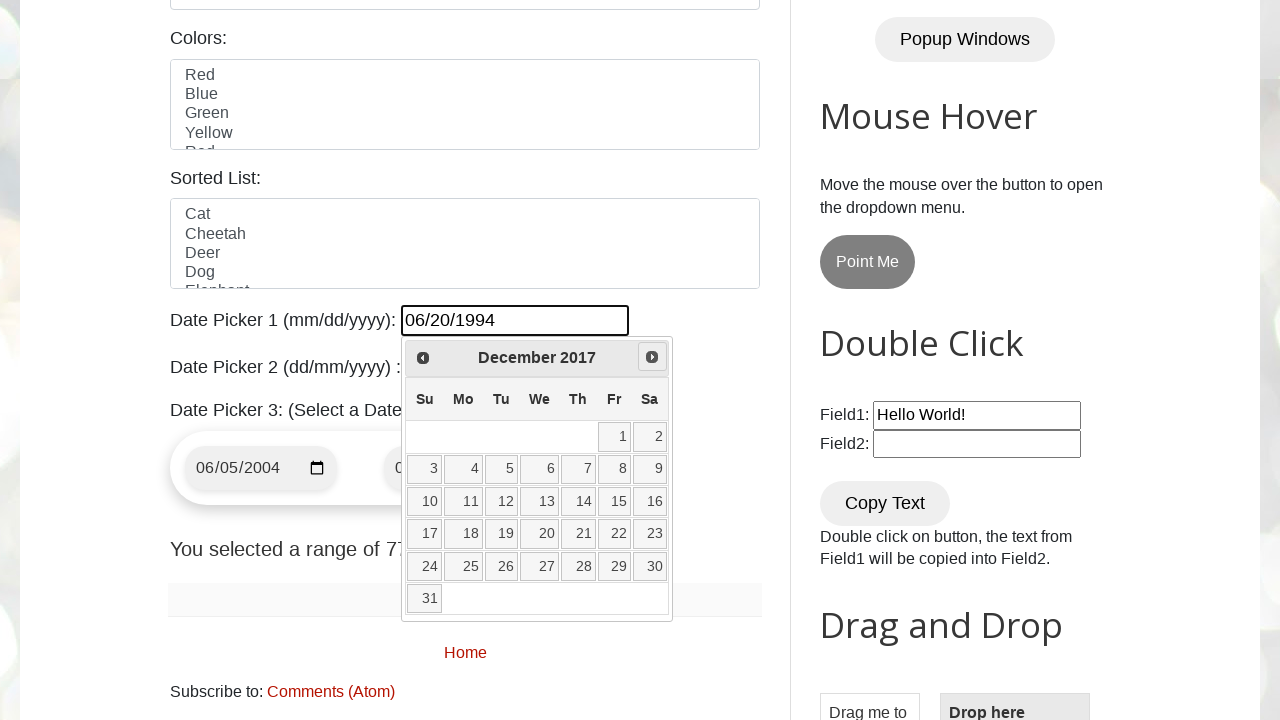

Clicked Next button to navigate forward (current: December 2017) at (652, 357) on xpath=//span[.='Next']
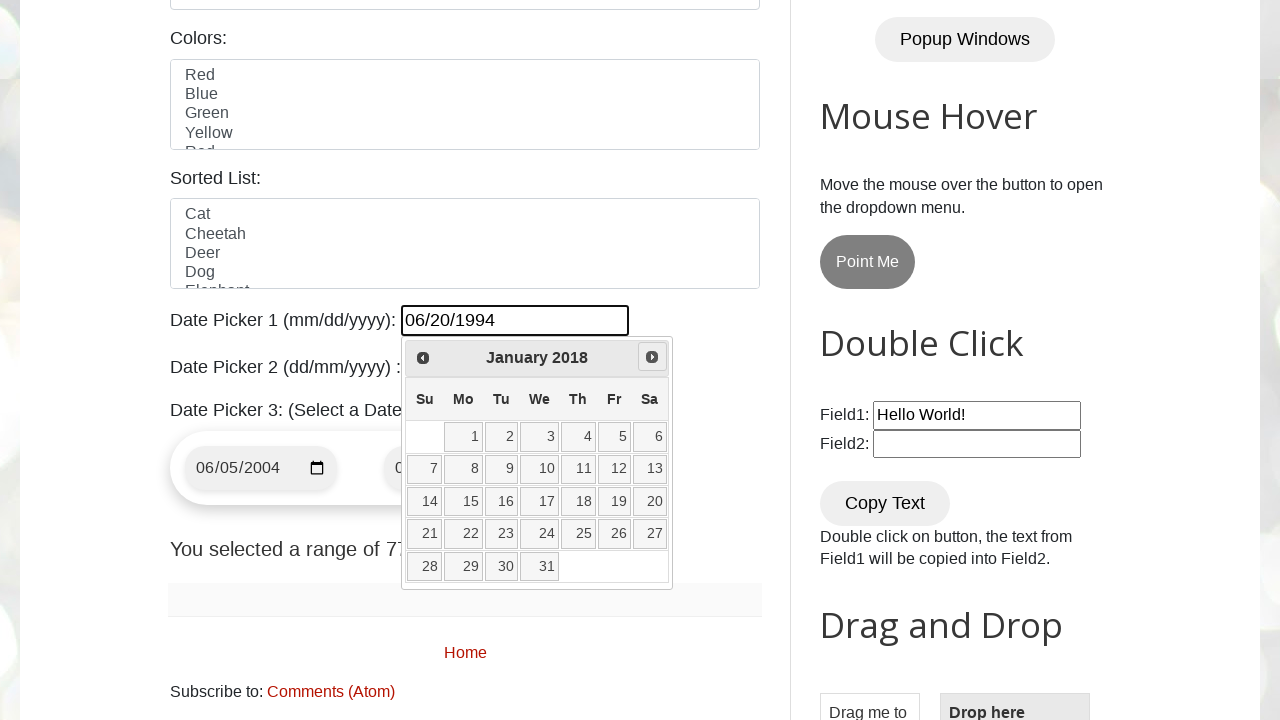

Clicked Next button to navigate forward (current: January 2018) at (652, 357) on xpath=//span[.='Next']
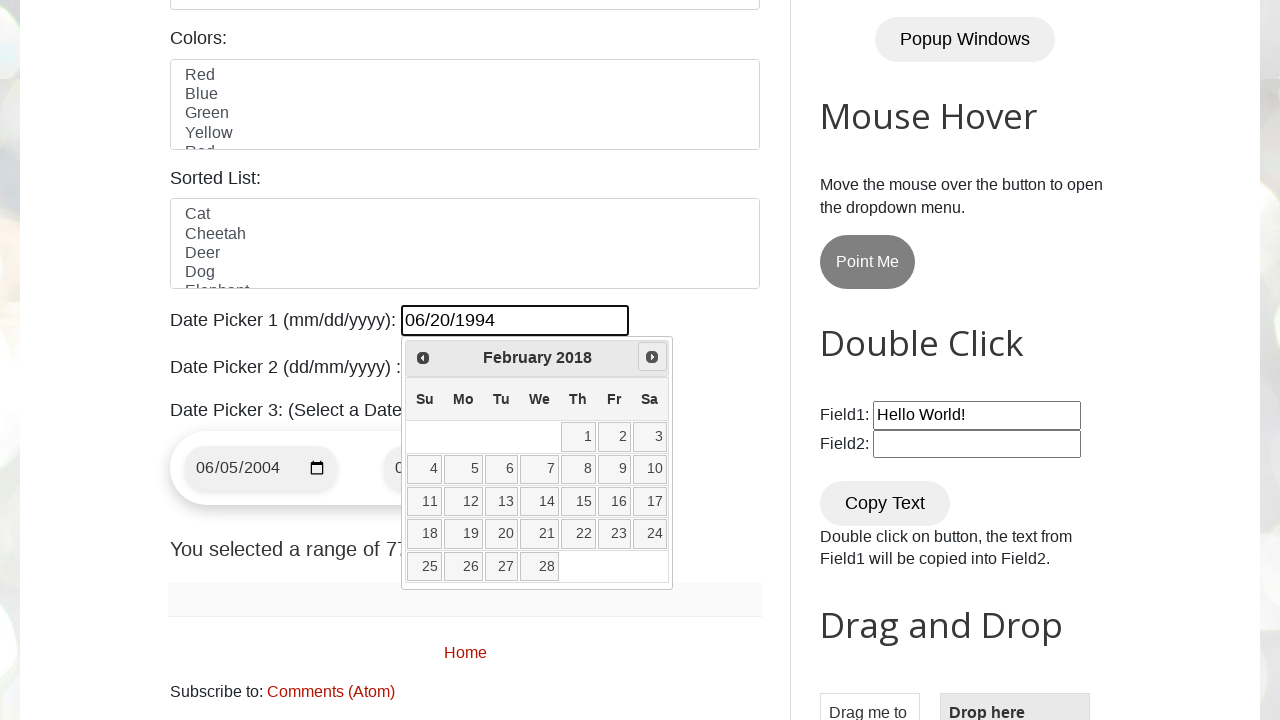

Clicked Next button to navigate forward (current: February 2018) at (652, 357) on xpath=//span[.='Next']
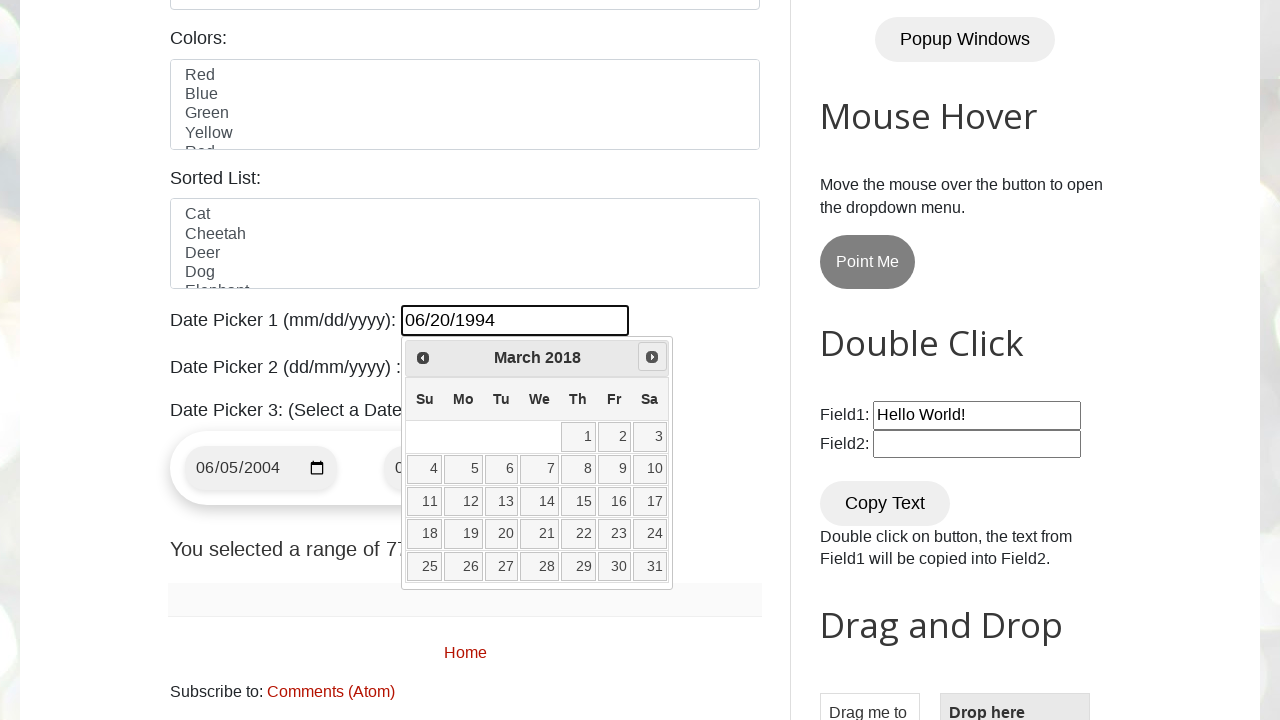

Clicked Next button to navigate forward (current: March 2018) at (652, 357) on xpath=//span[.='Next']
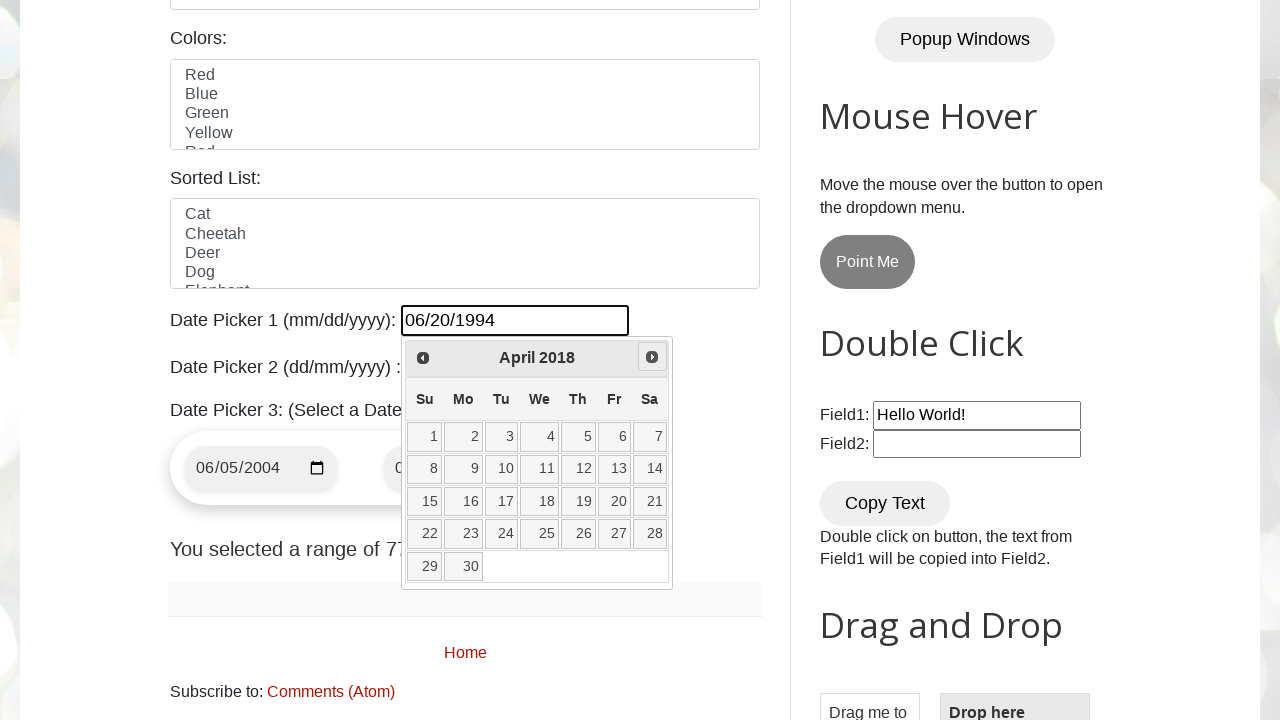

Clicked Next button to navigate forward (current: April 2018) at (652, 357) on xpath=//span[.='Next']
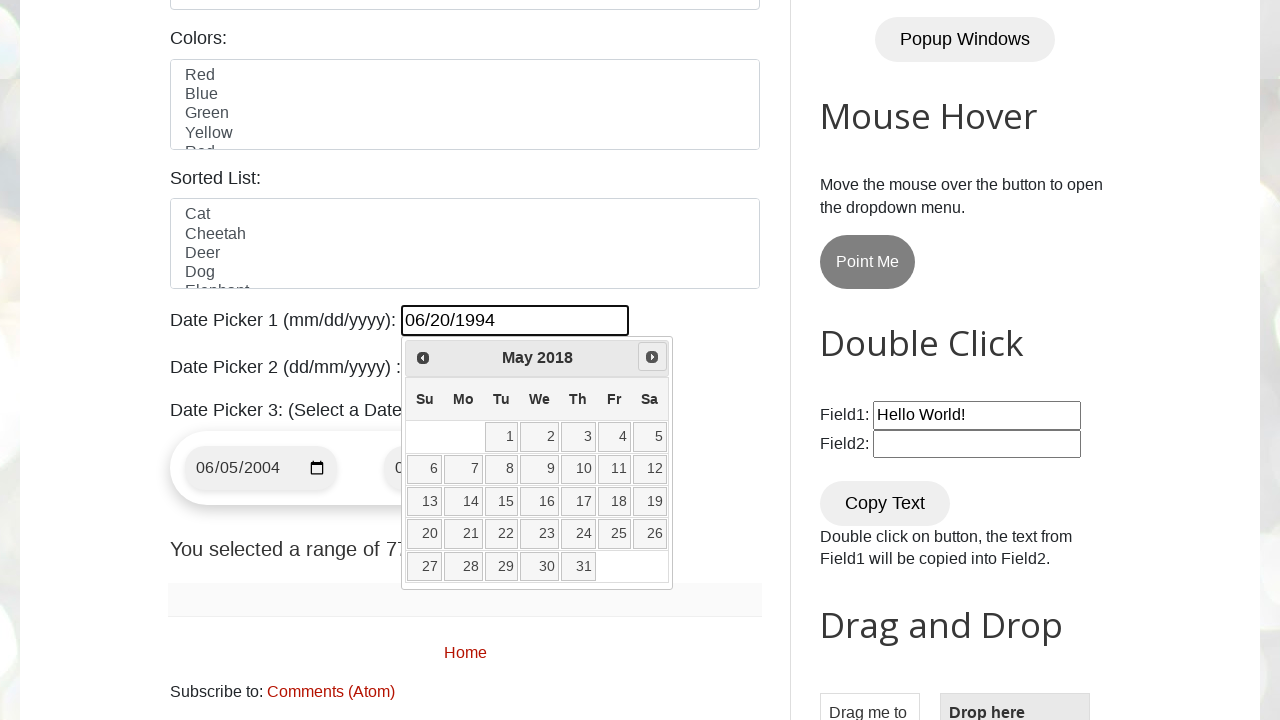

Clicked Next button to navigate forward (current: May 2018) at (652, 357) on xpath=//span[.='Next']
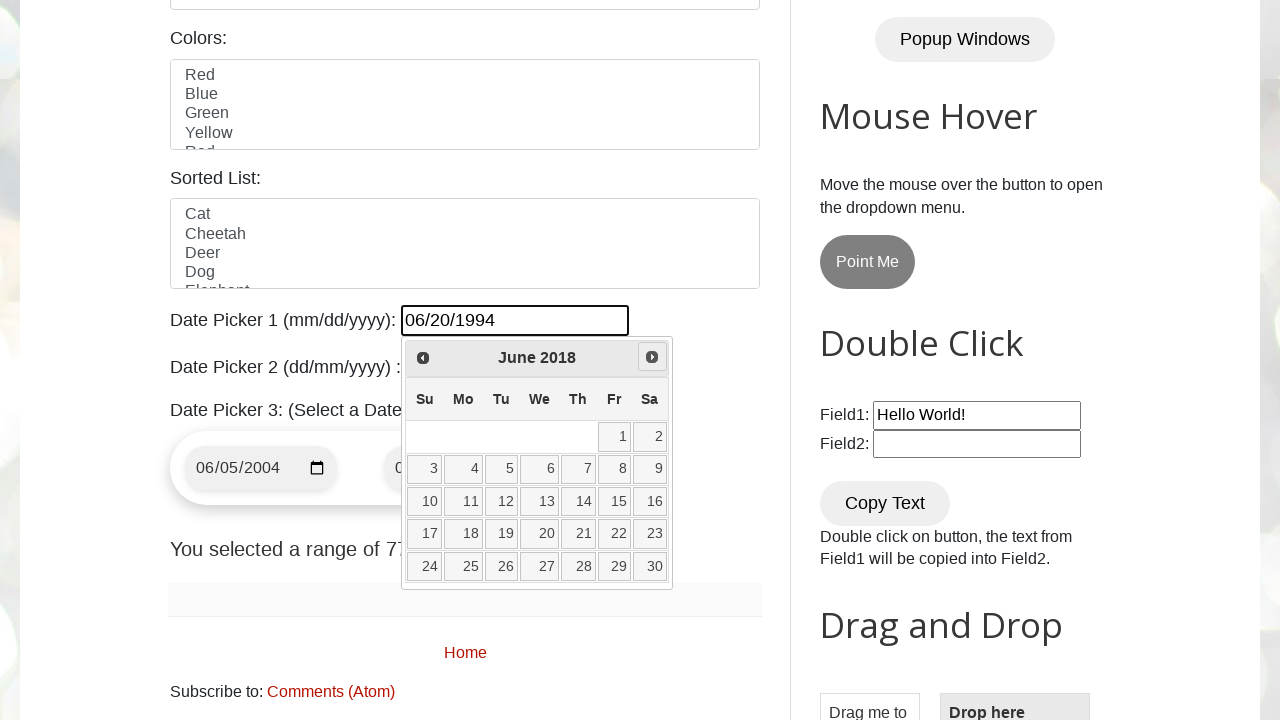

Clicked Next button to navigate forward (current: June 2018) at (652, 357) on xpath=//span[.='Next']
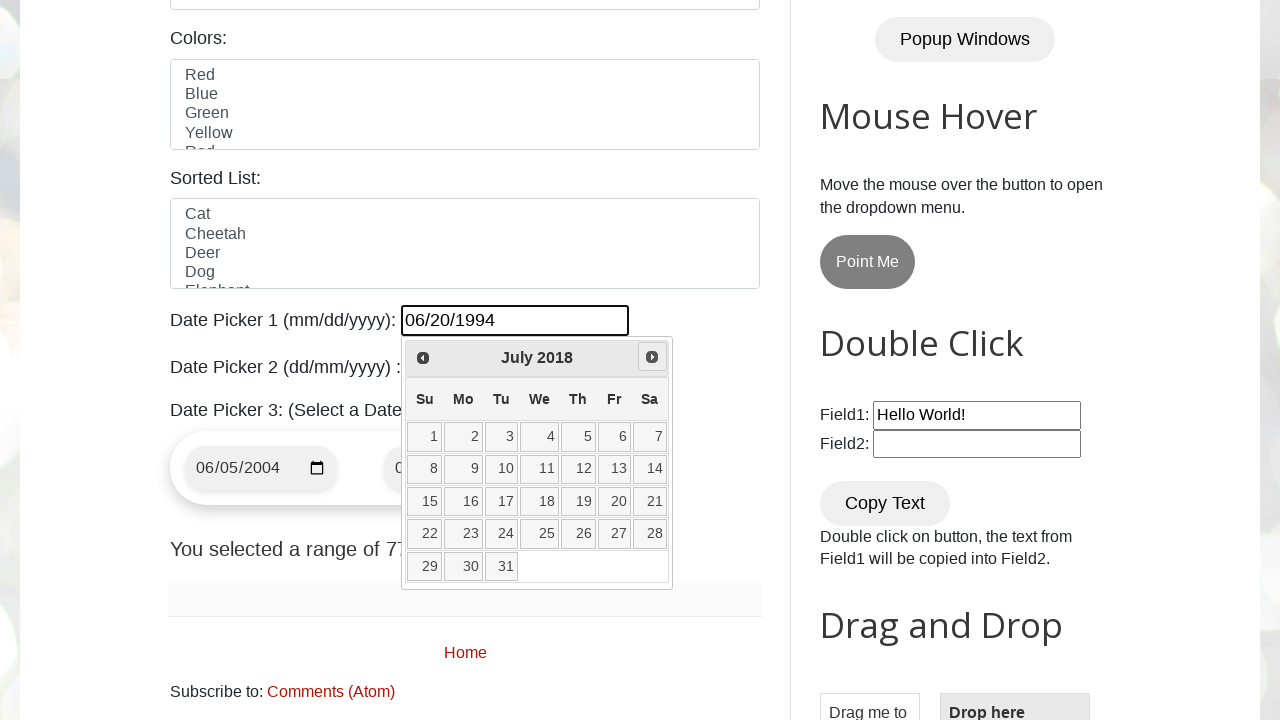

Clicked Next button to navigate forward (current: July 2018) at (652, 357) on xpath=//span[.='Next']
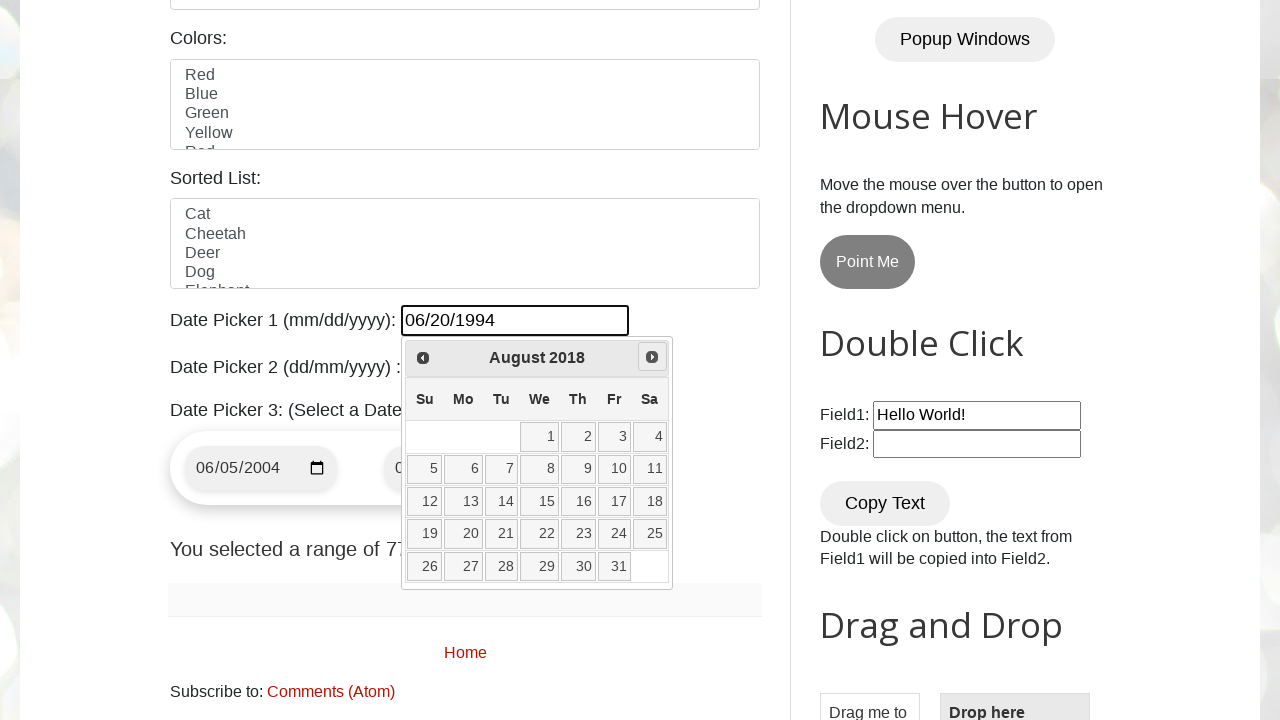

Clicked Next button to navigate forward (current: August 2018) at (652, 357) on xpath=//span[.='Next']
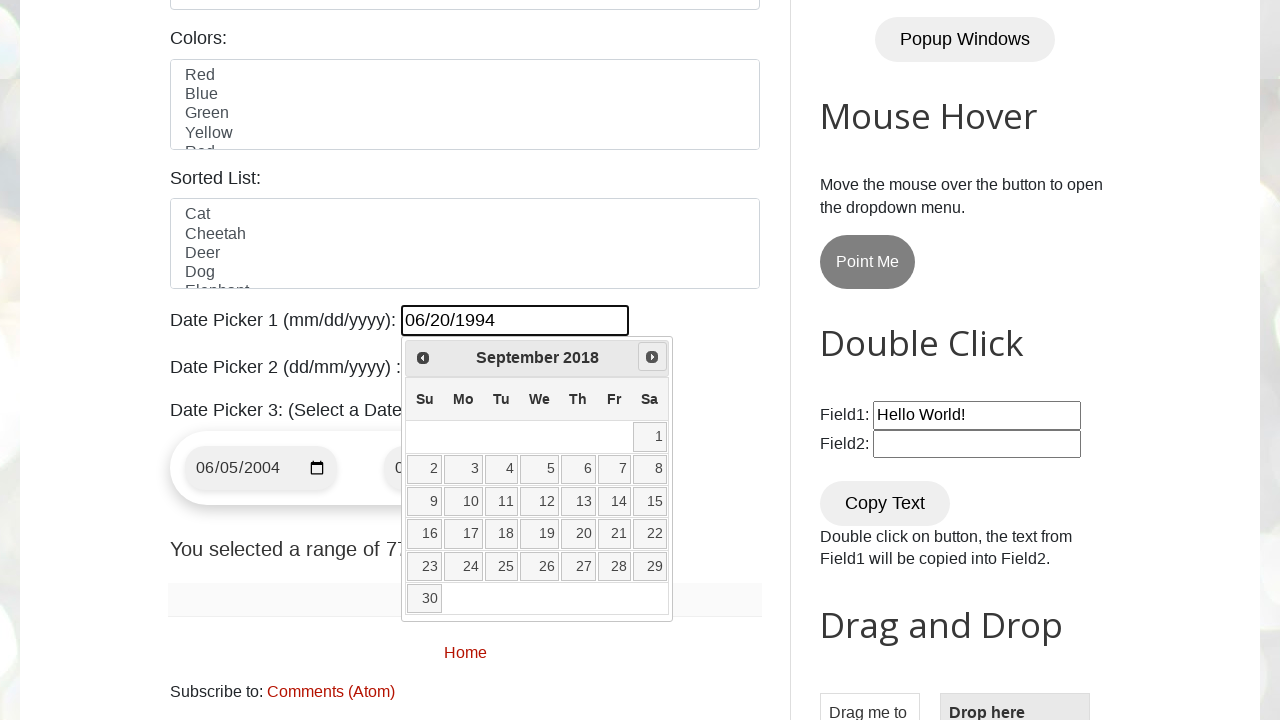

Clicked Next button to navigate forward (current: September 2018) at (652, 357) on xpath=//span[.='Next']
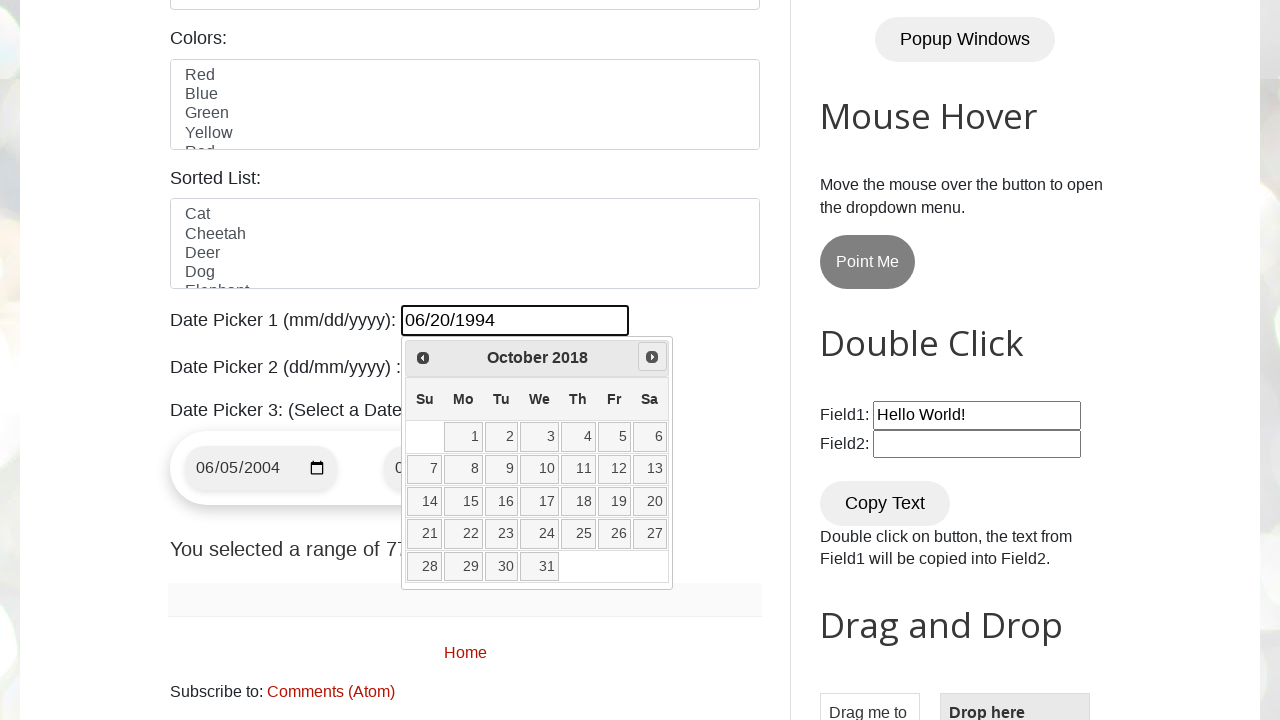

Clicked Next button to navigate forward (current: October 2018) at (652, 357) on xpath=//span[.='Next']
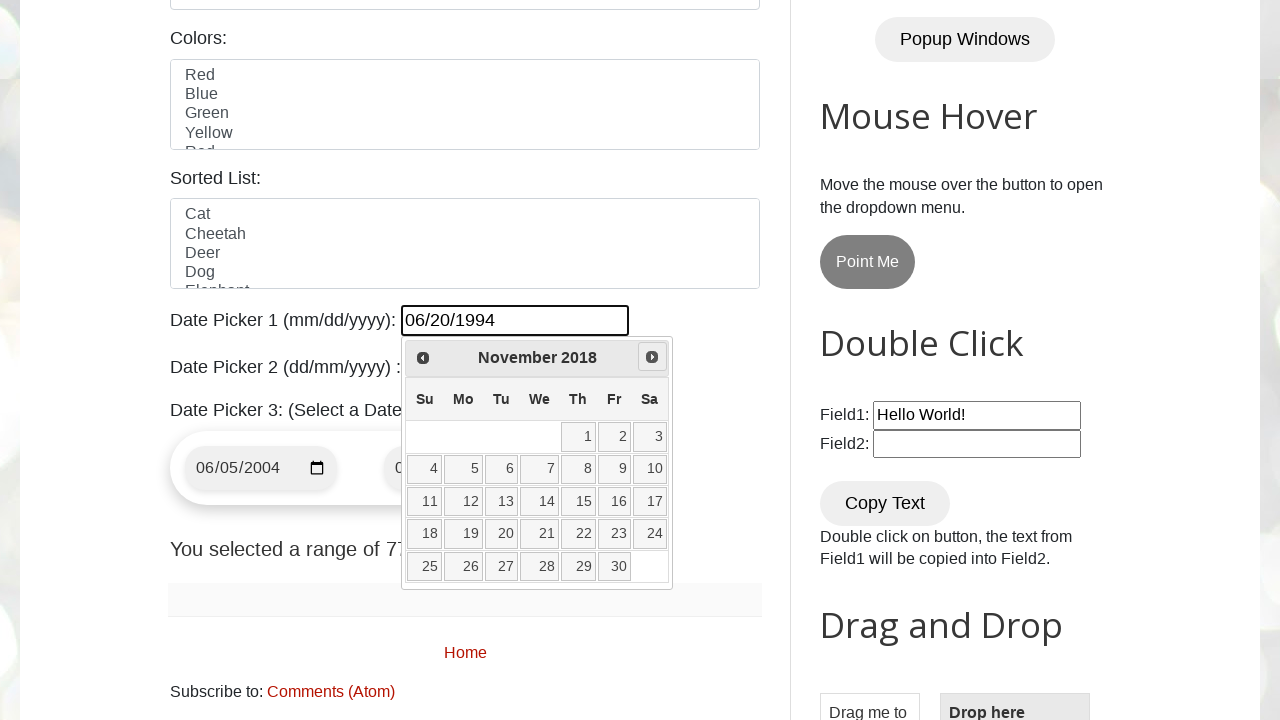

Clicked Next button to navigate forward (current: November 2018) at (652, 357) on xpath=//span[.='Next']
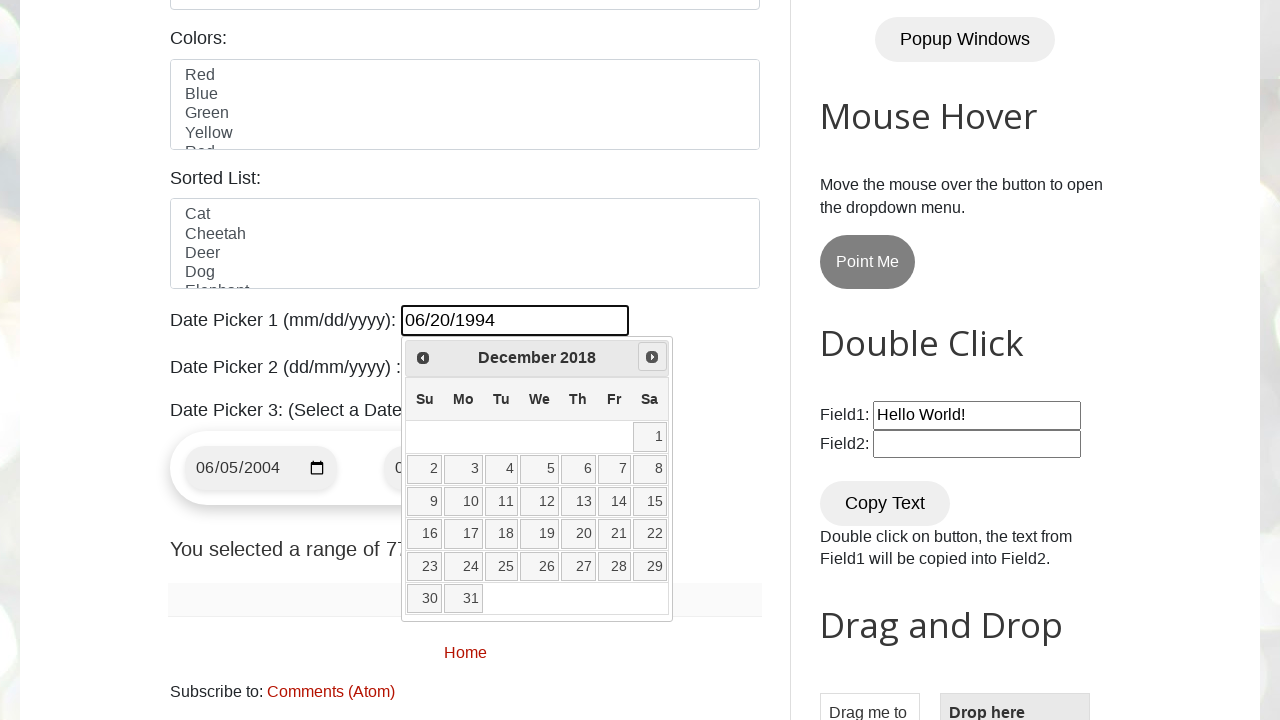

Clicked Next button to navigate forward (current: December 2018) at (652, 357) on xpath=//span[.='Next']
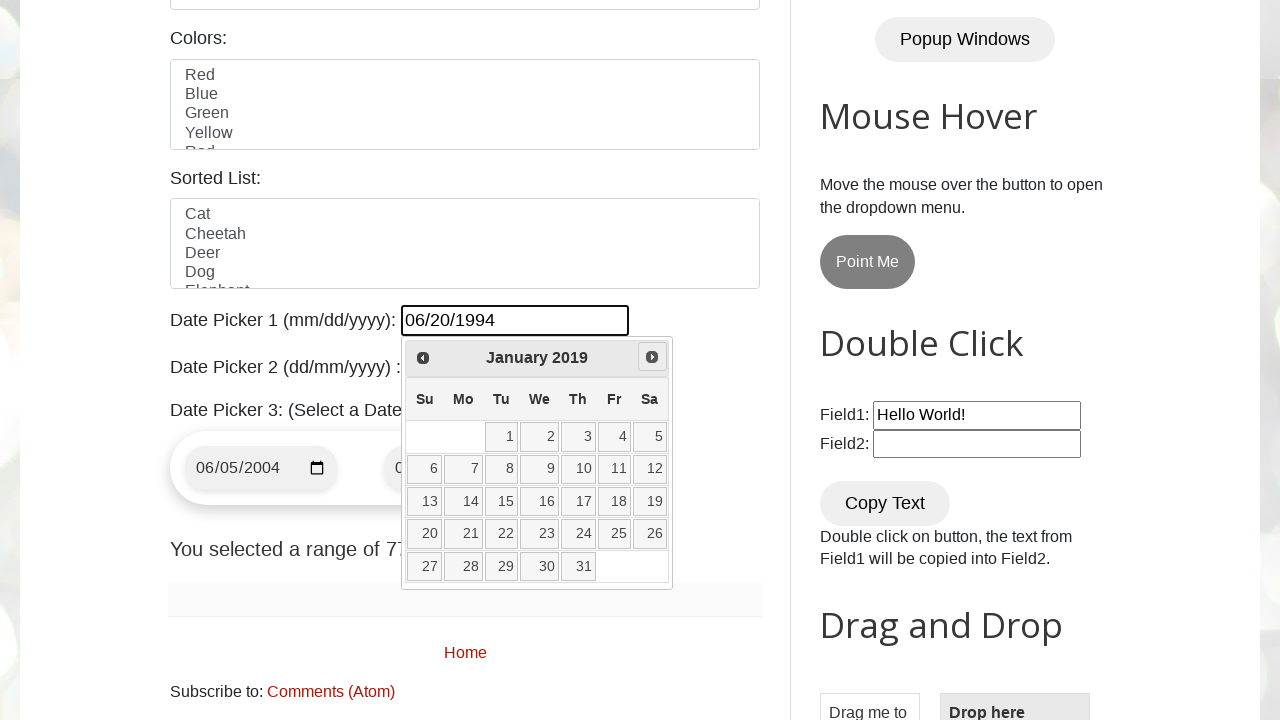

Clicked Next button to navigate forward (current: January 2019) at (652, 357) on xpath=//span[.='Next']
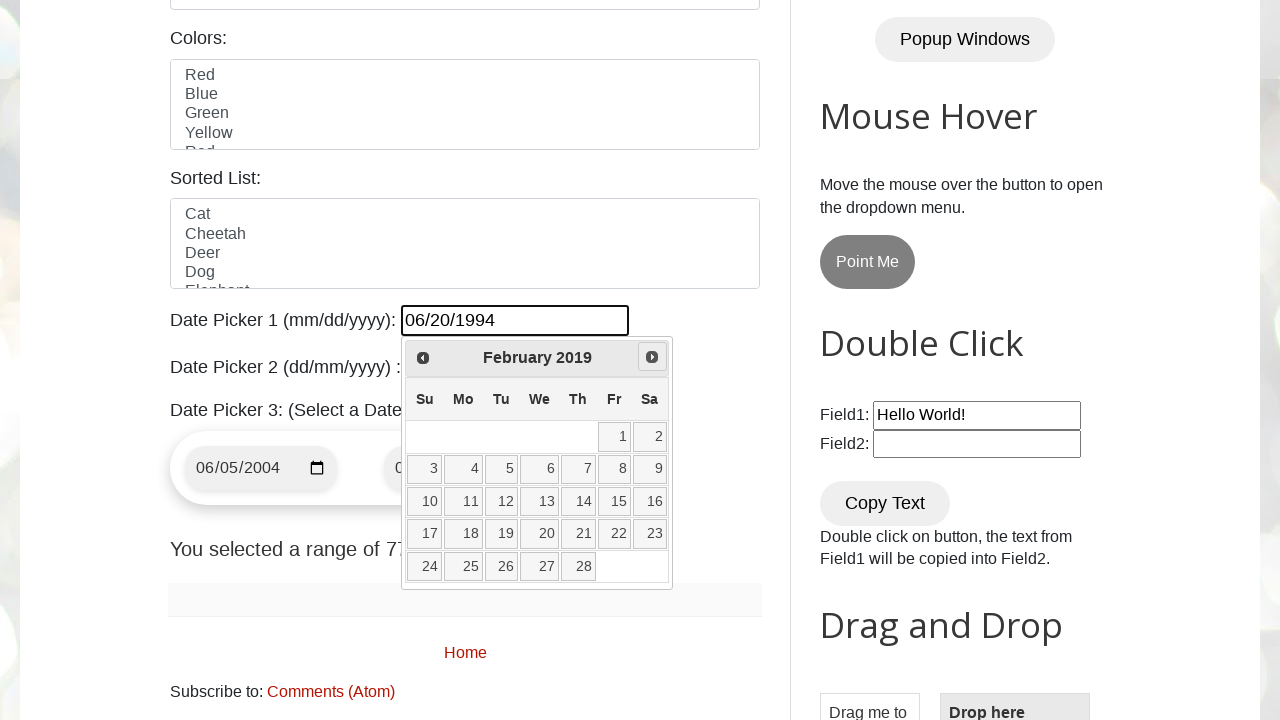

Clicked Next button to navigate forward (current: February 2019) at (652, 357) on xpath=//span[.='Next']
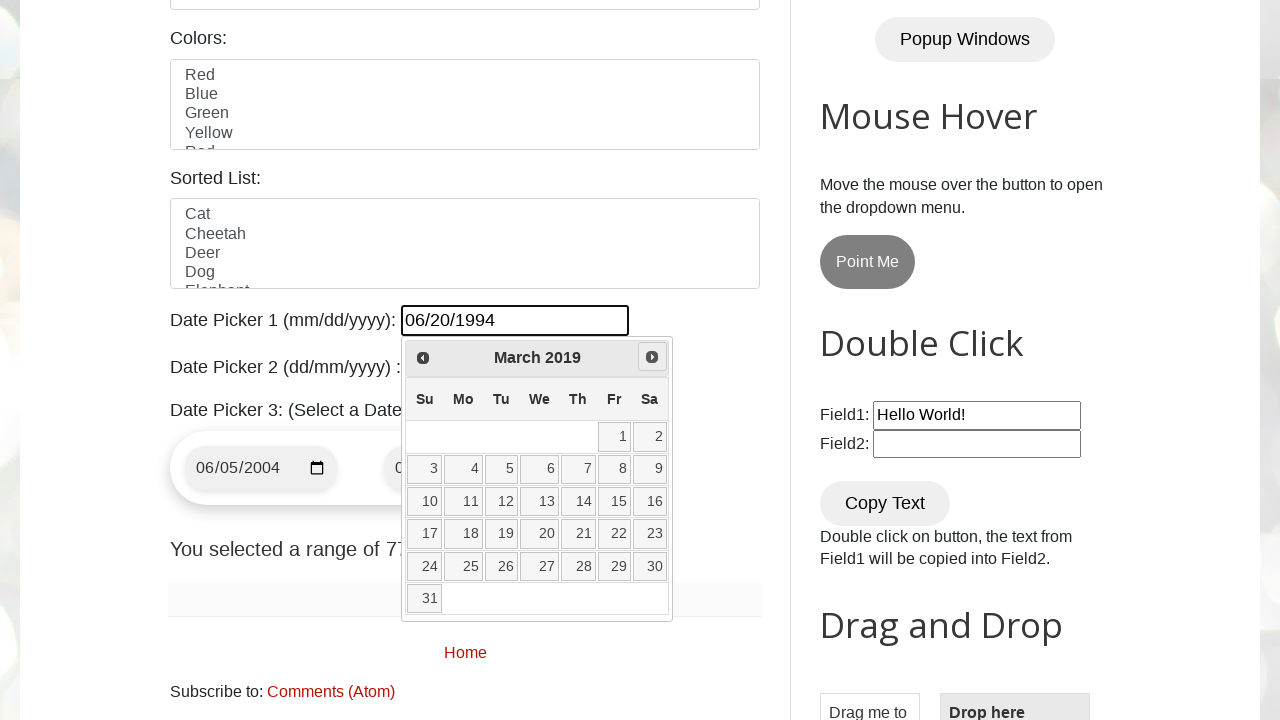

Clicked Next button to navigate forward (current: March 2019) at (652, 357) on xpath=//span[.='Next']
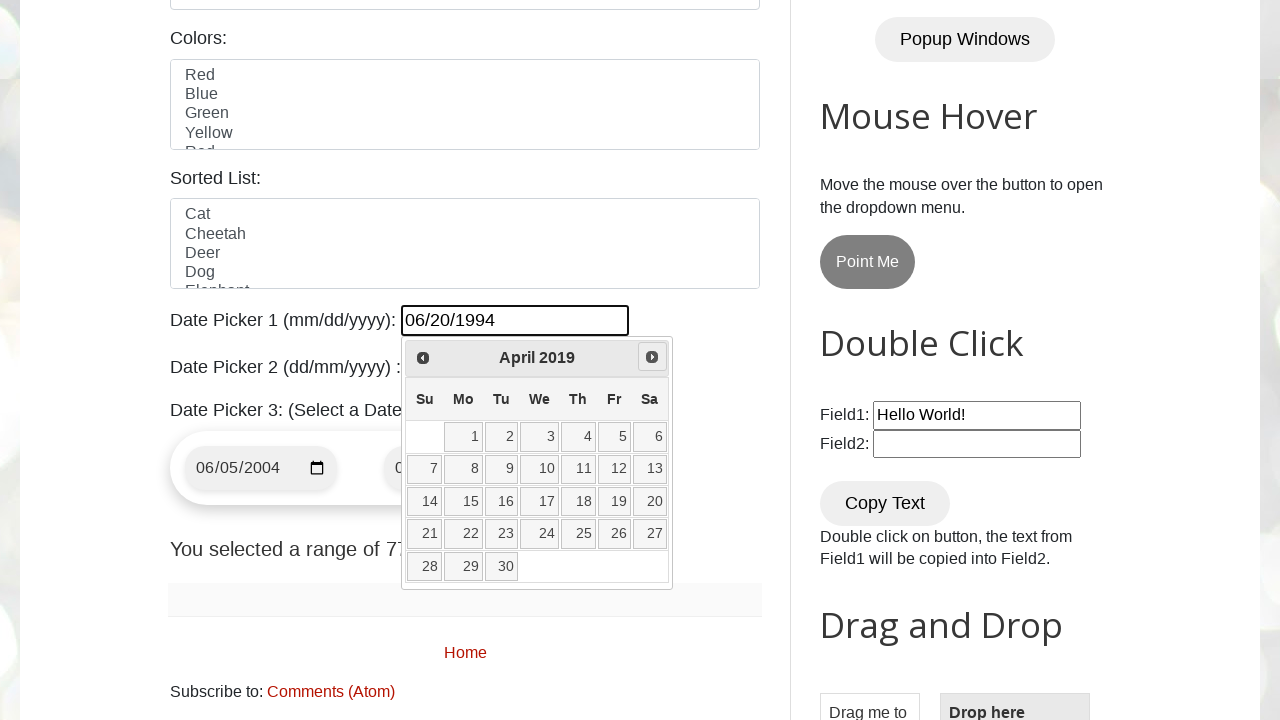

Clicked Next button to navigate forward (current: April 2019) at (652, 357) on xpath=//span[.='Next']
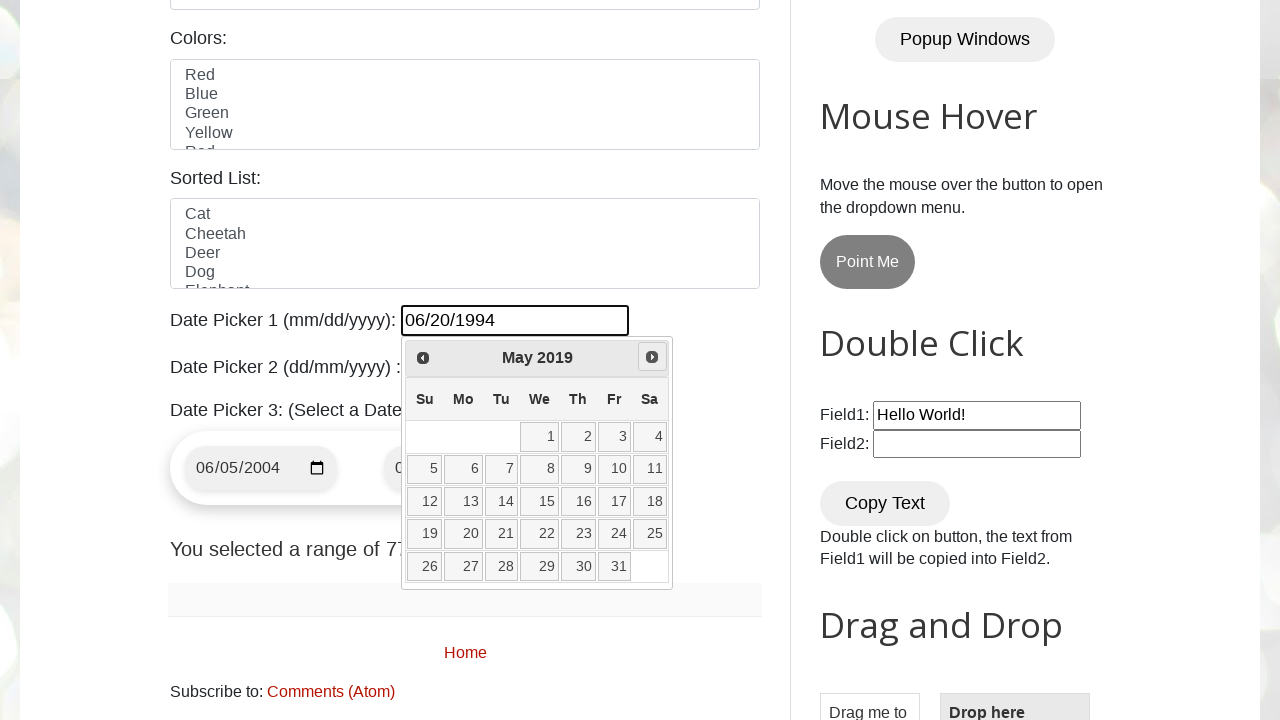

Clicked Next button to navigate forward (current: May 2019) at (652, 357) on xpath=//span[.='Next']
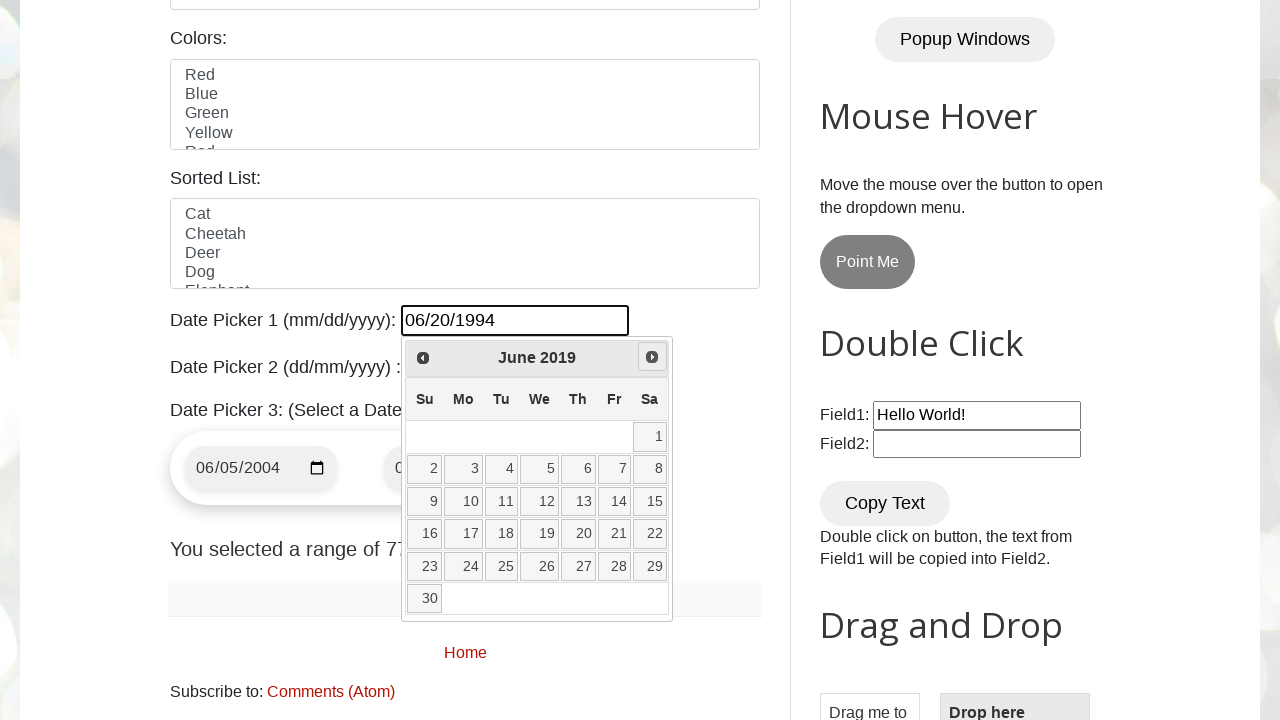

Clicked Next button to navigate forward (current: June 2019) at (652, 357) on xpath=//span[.='Next']
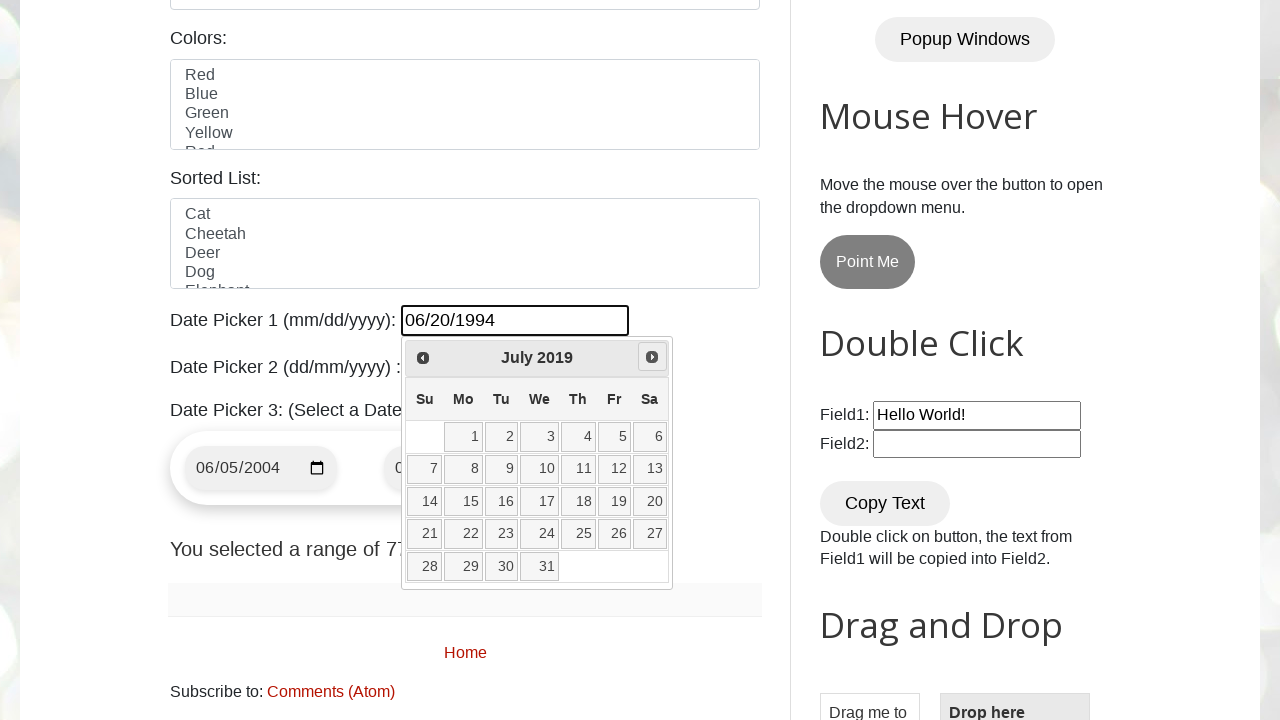

Clicked Next button to navigate forward (current: July 2019) at (652, 357) on xpath=//span[.='Next']
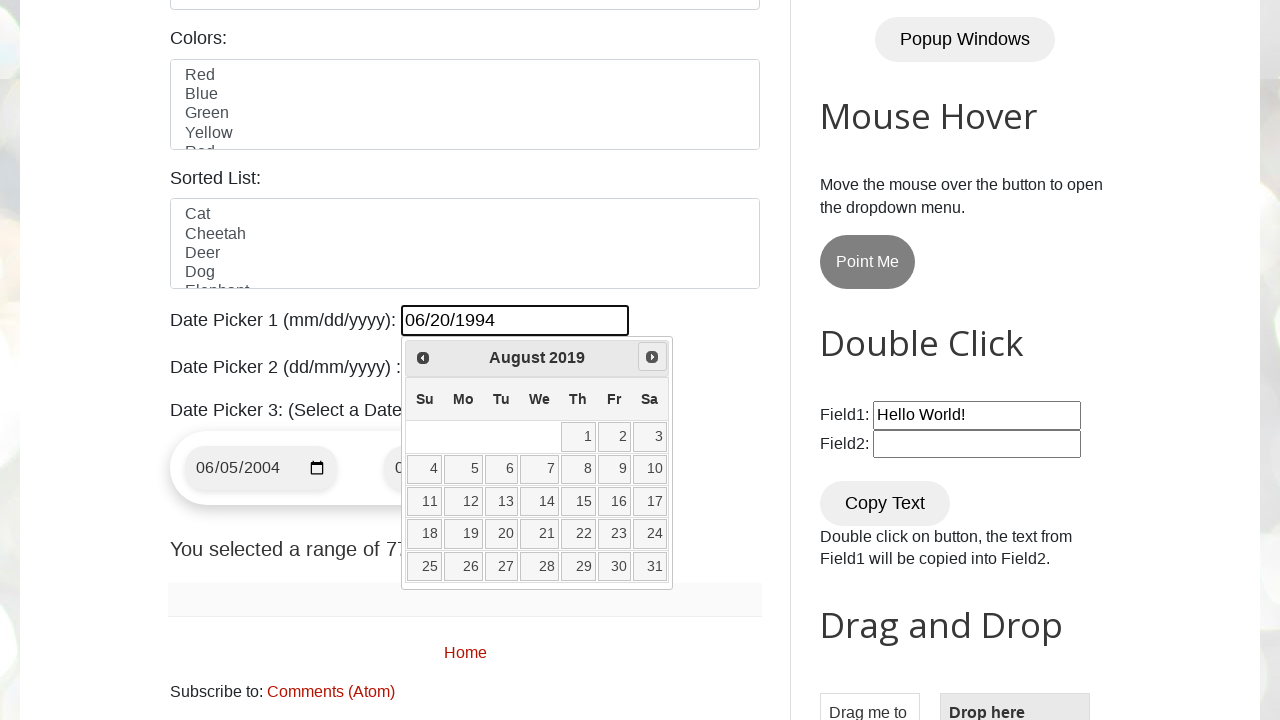

Clicked Next button to navigate forward (current: August 2019) at (652, 357) on xpath=//span[.='Next']
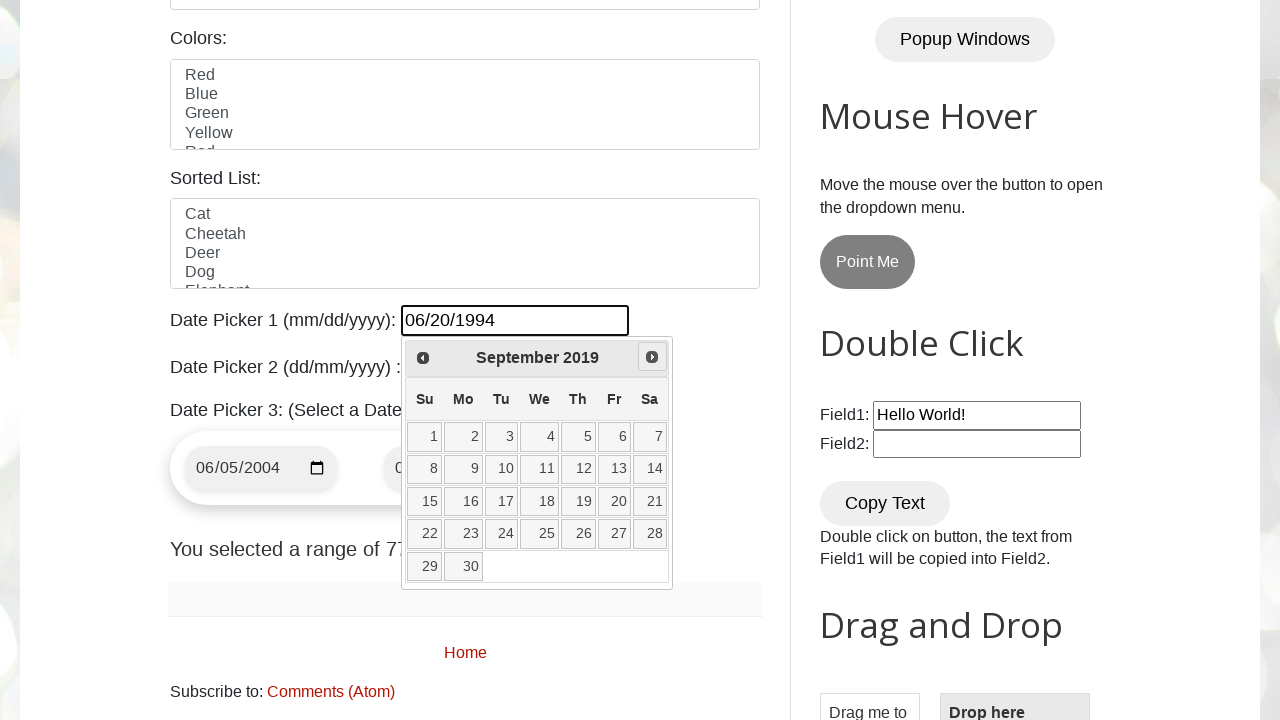

Clicked Next button to navigate forward (current: September 2019) at (652, 357) on xpath=//span[.='Next']
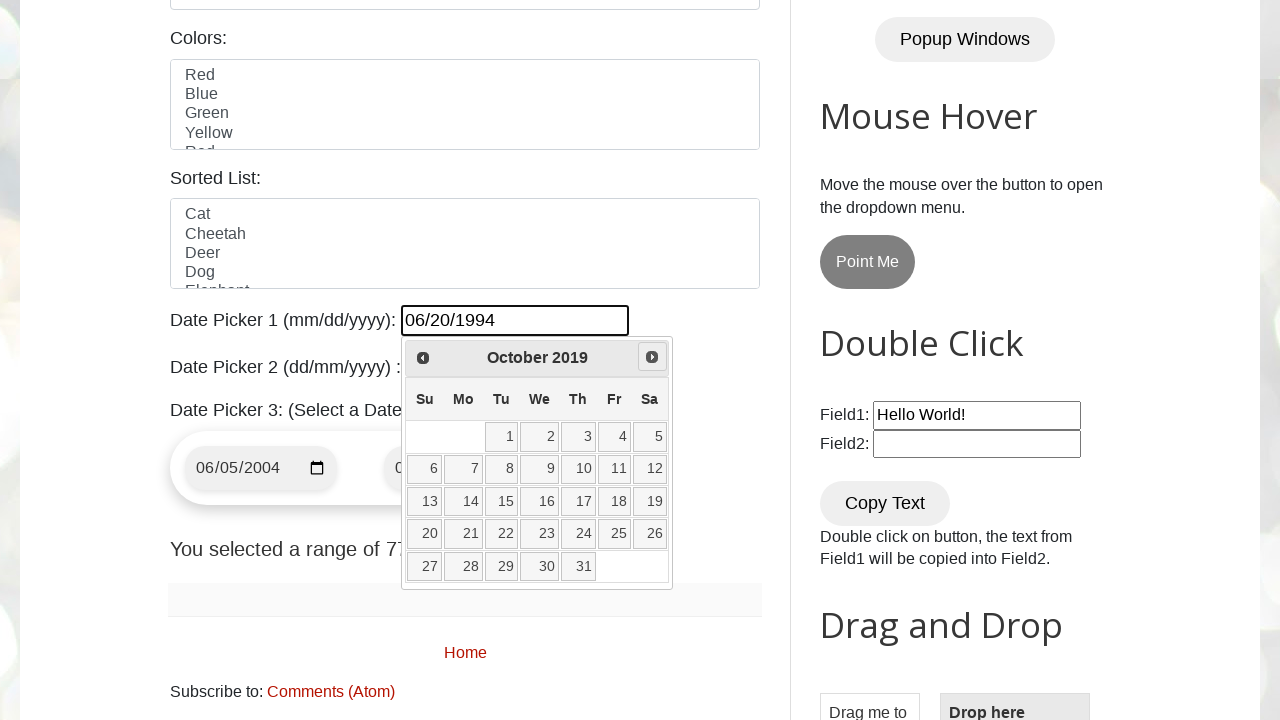

Clicked Next button to navigate forward (current: October 2019) at (652, 357) on xpath=//span[.='Next']
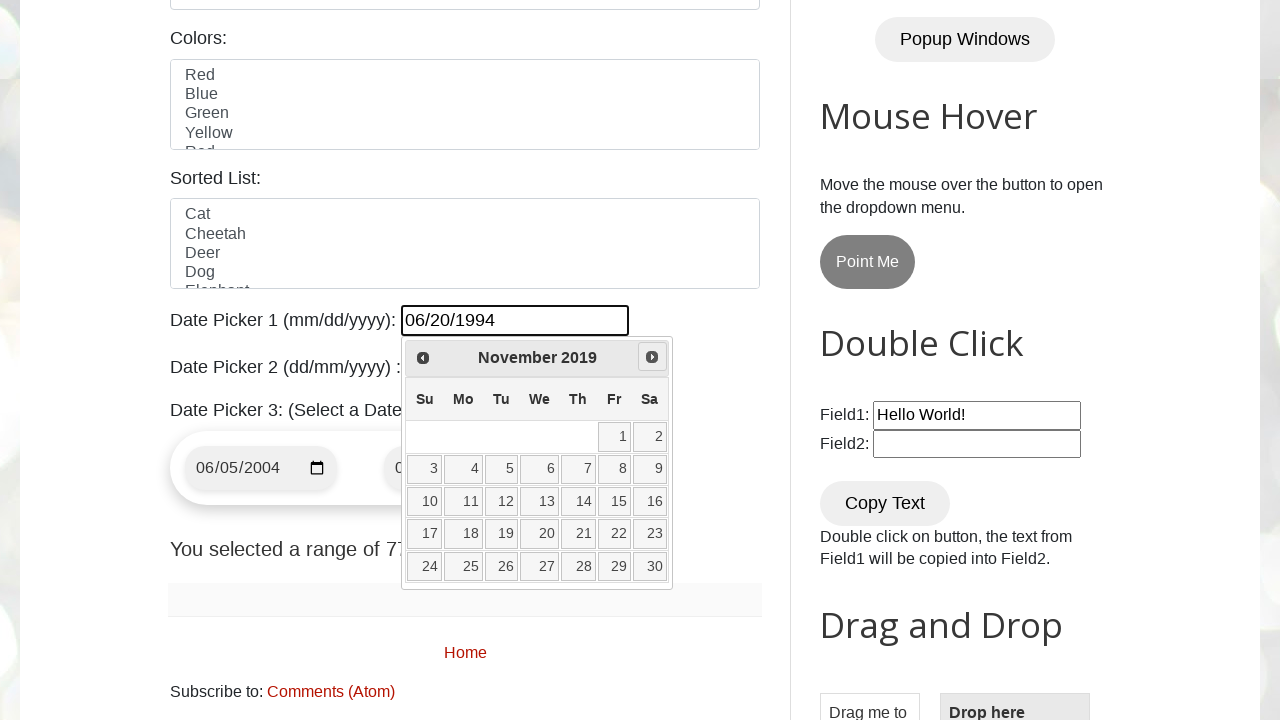

Clicked Next button to navigate forward (current: November 2019) at (652, 357) on xpath=//span[.='Next']
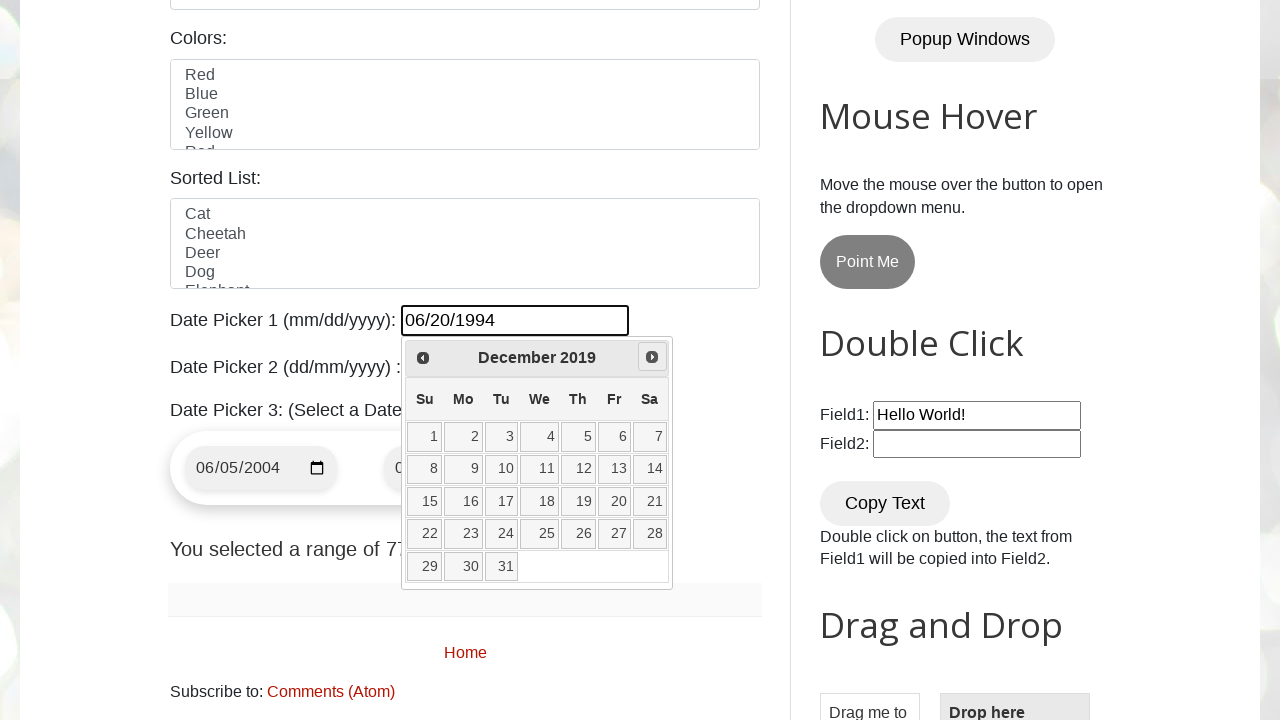

Clicked Next button to navigate forward (current: December 2019) at (652, 357) on xpath=//span[.='Next']
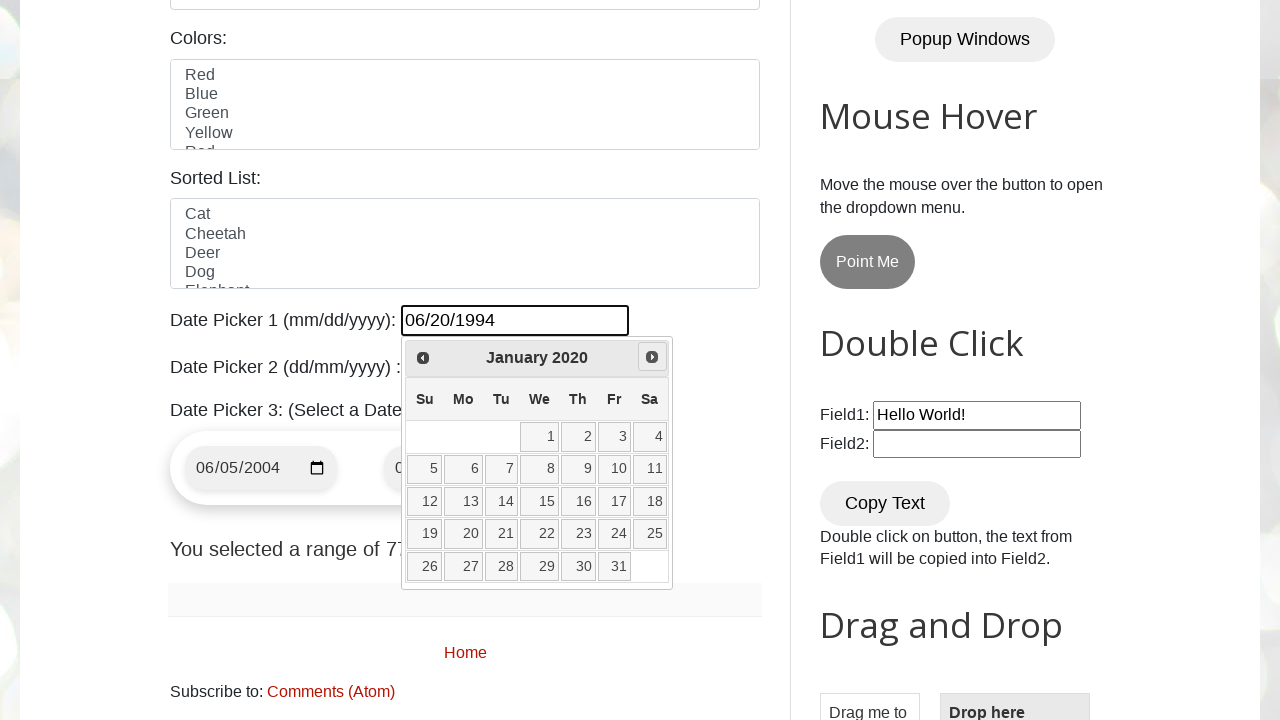

Clicked Next button to navigate forward (current: January 2020) at (652, 357) on xpath=//span[.='Next']
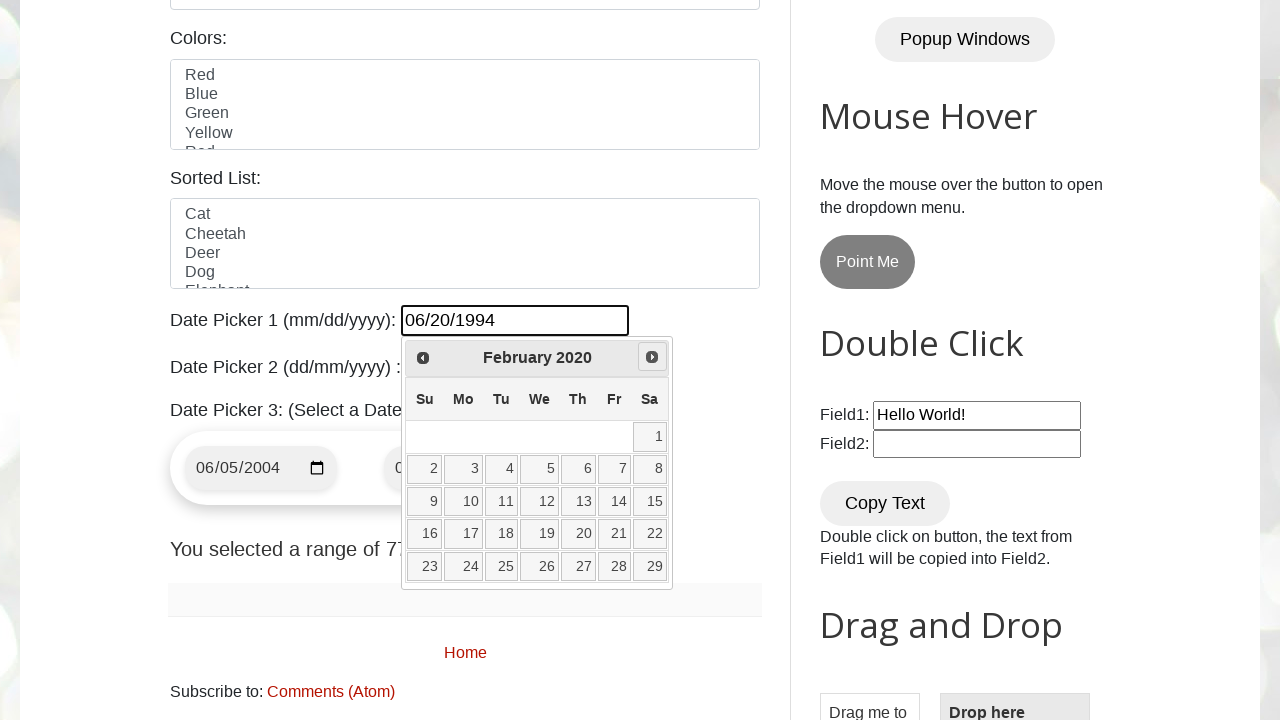

Clicked Next button to navigate forward (current: February 2020) at (652, 357) on xpath=//span[.='Next']
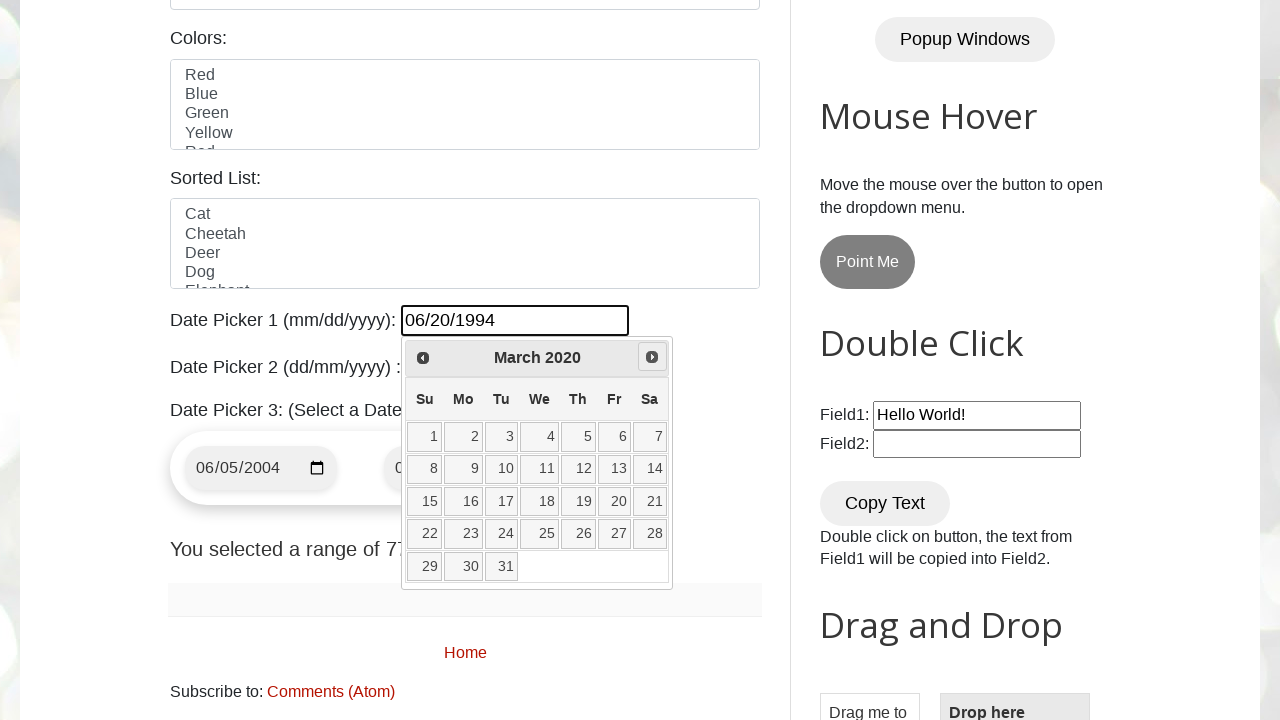

Clicked Next button to navigate forward (current: March 2020) at (652, 357) on xpath=//span[.='Next']
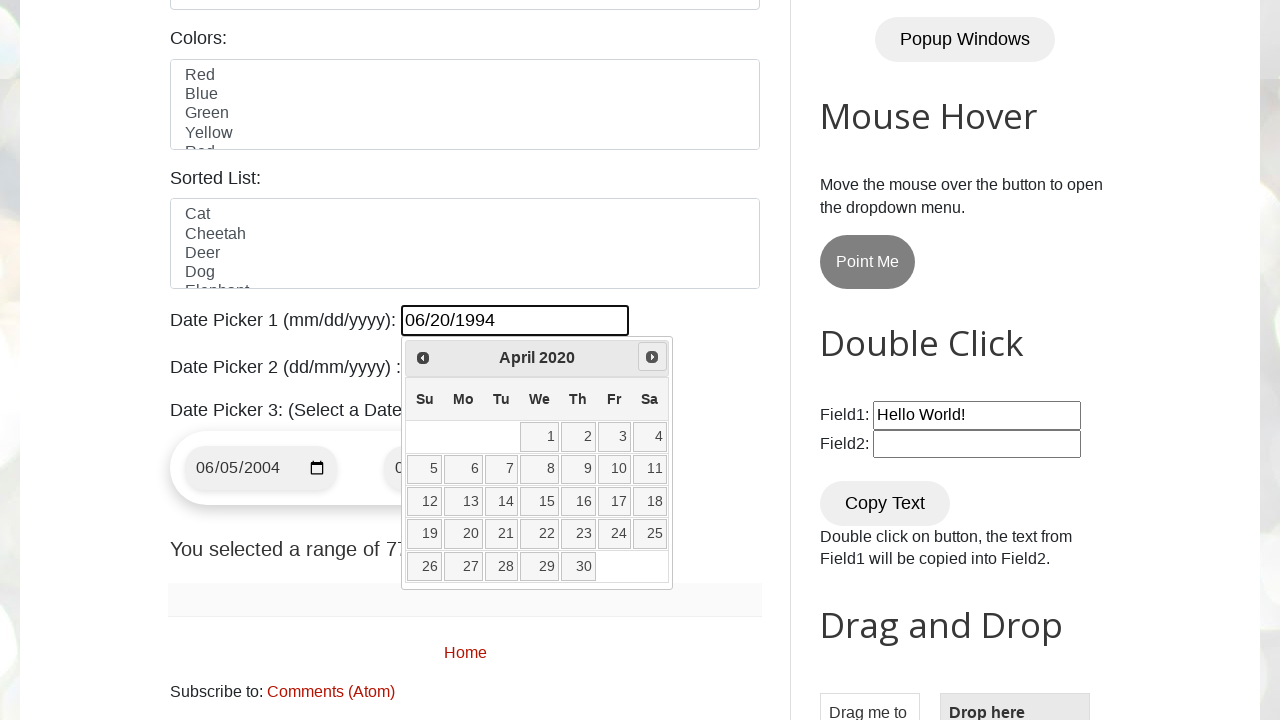

Clicked Next button to navigate forward (current: April 2020) at (652, 357) on xpath=//span[.='Next']
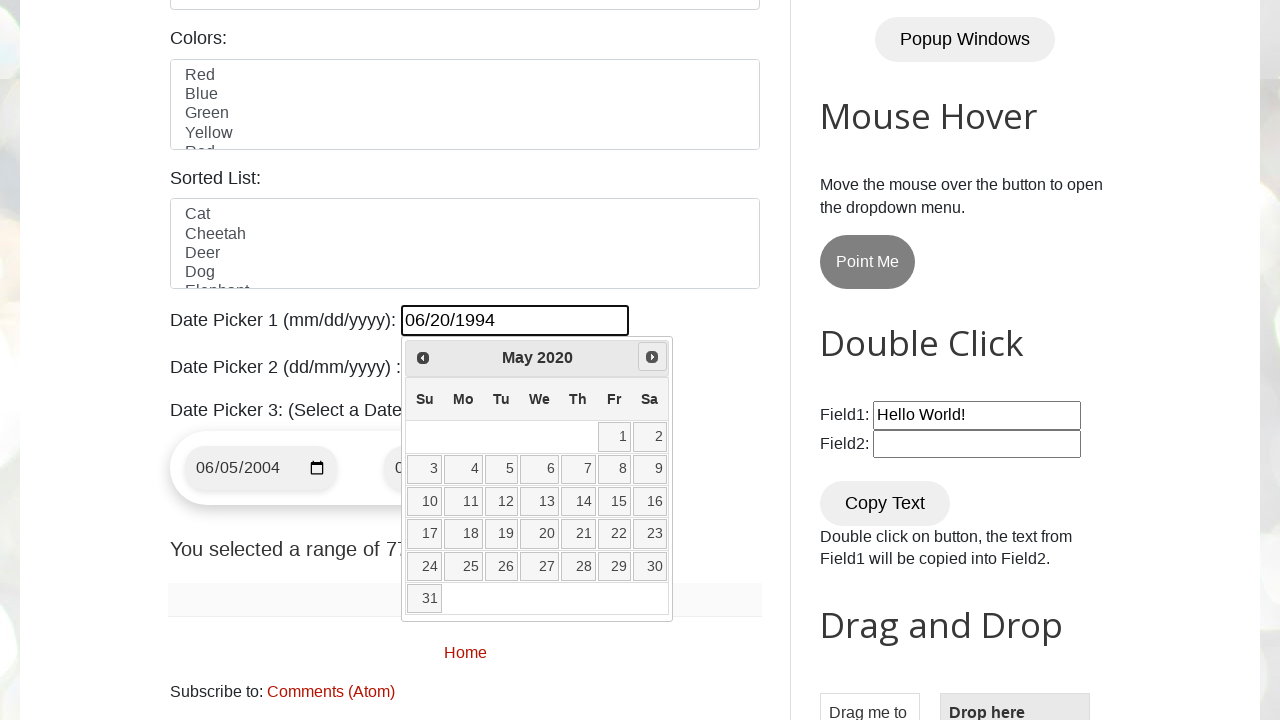

Clicked Next button to navigate forward (current: May 2020) at (652, 357) on xpath=//span[.='Next']
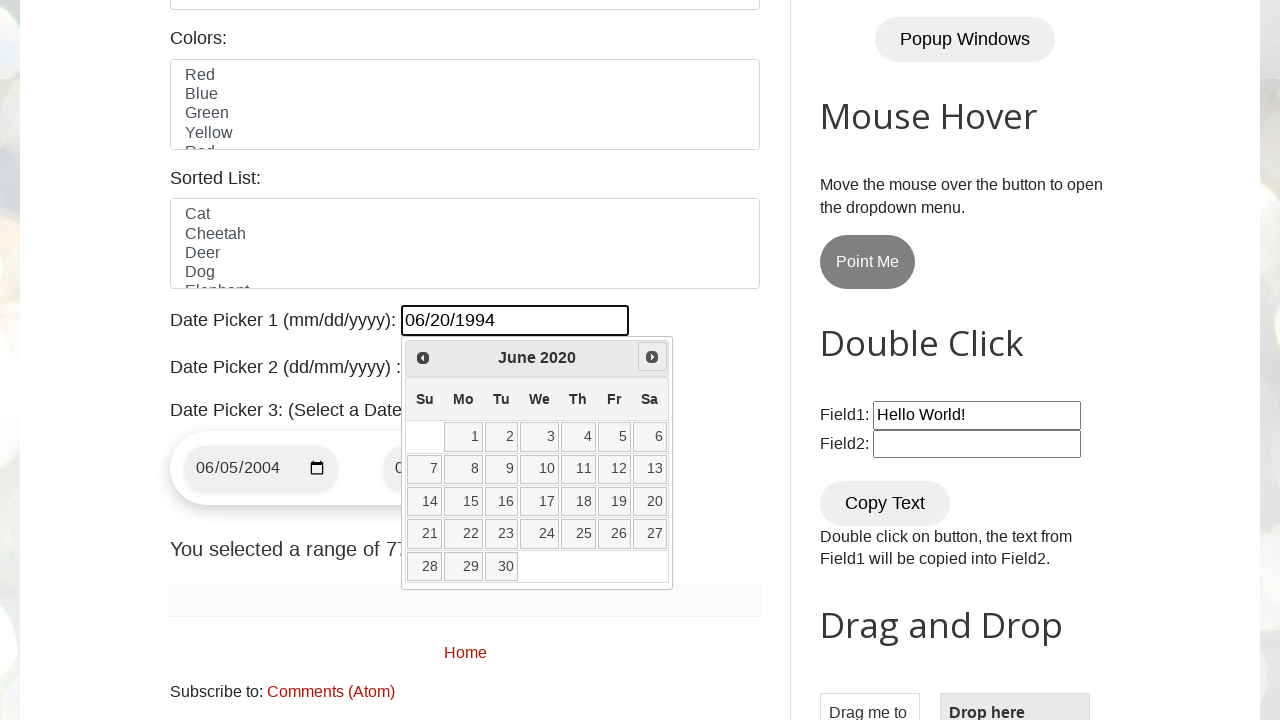

Clicked Next button to navigate forward (current: June 2020) at (652, 357) on xpath=//span[.='Next']
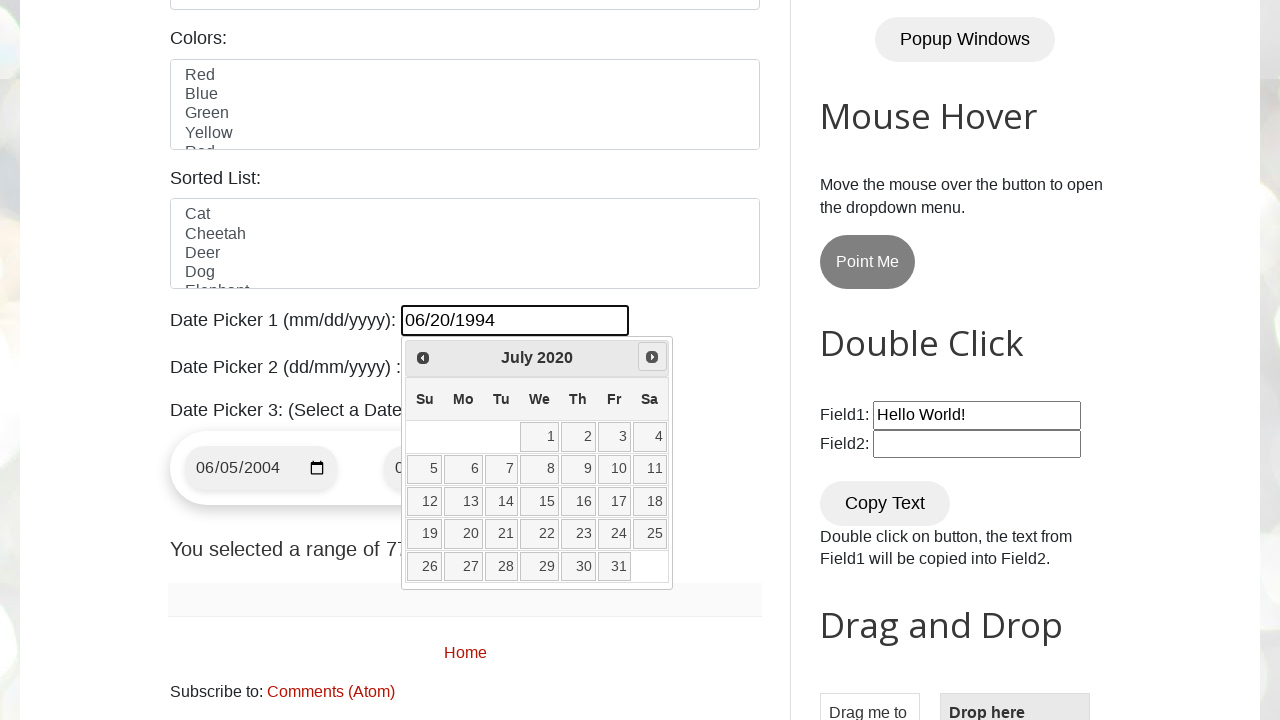

Clicked Next button to navigate forward (current: July 2020) at (652, 357) on xpath=//span[.='Next']
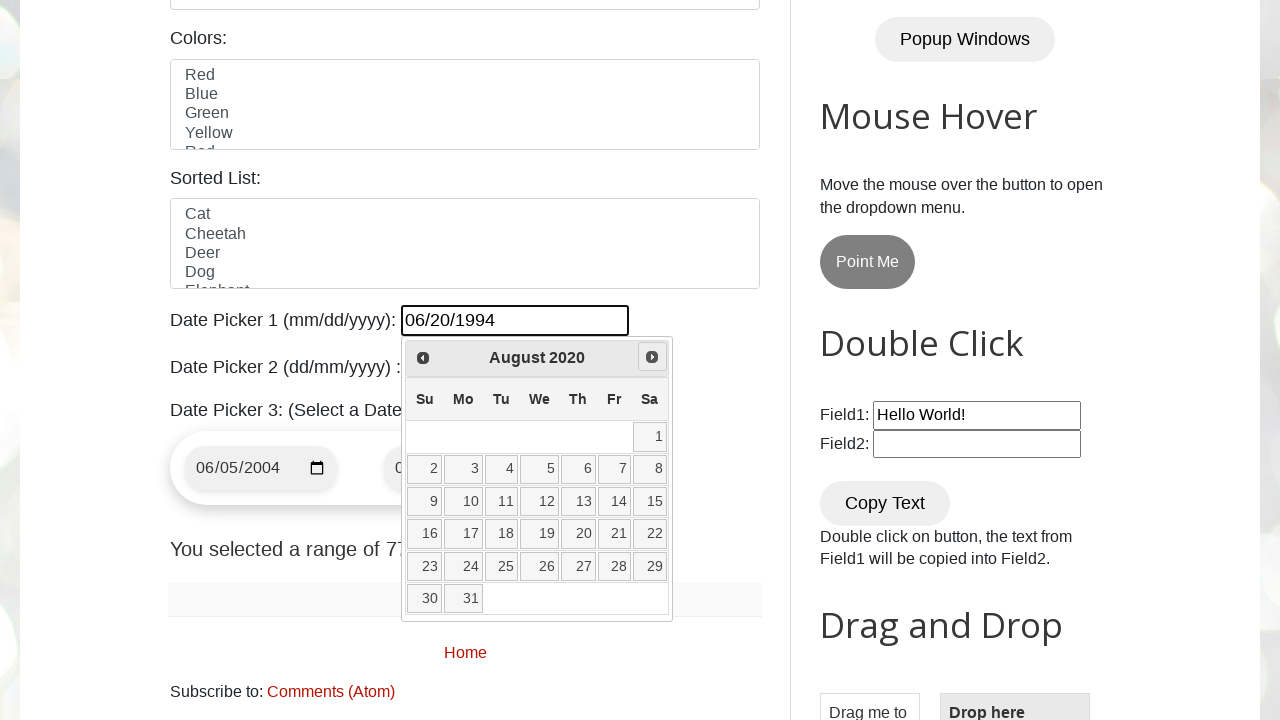

Clicked Next button to navigate forward (current: August 2020) at (652, 357) on xpath=//span[.='Next']
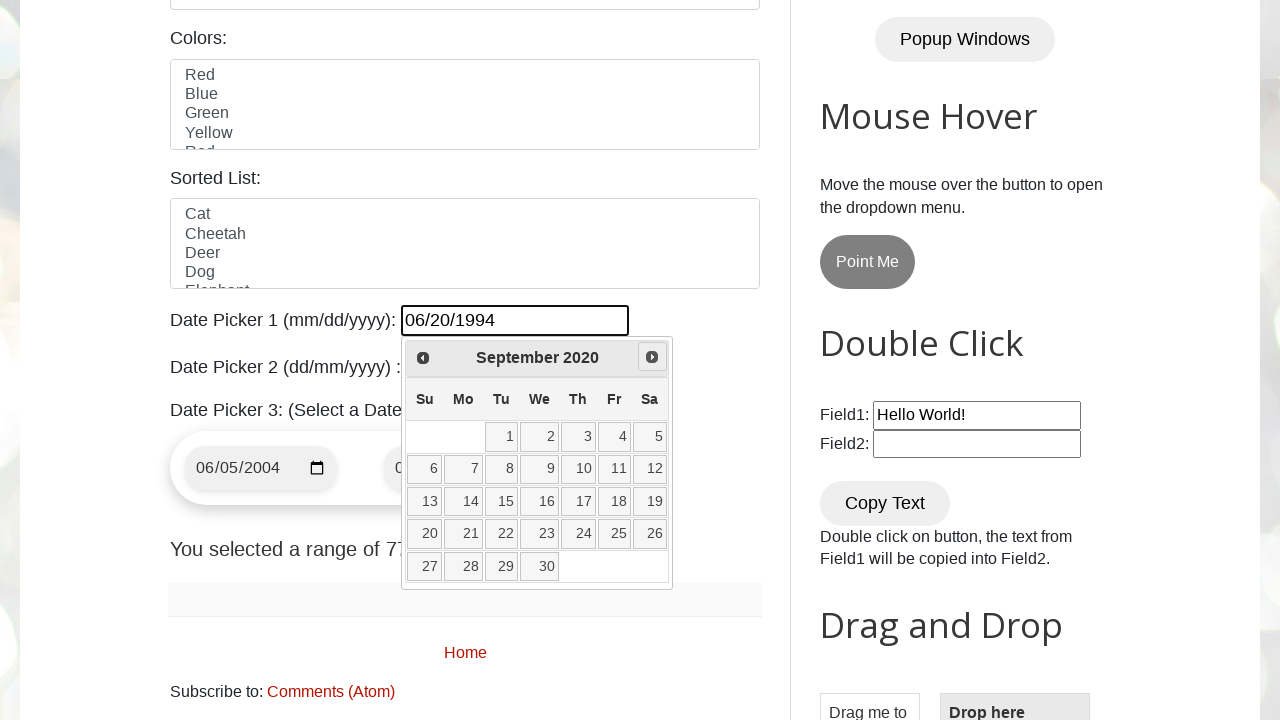

Clicked Next button to navigate forward (current: September 2020) at (652, 357) on xpath=//span[.='Next']
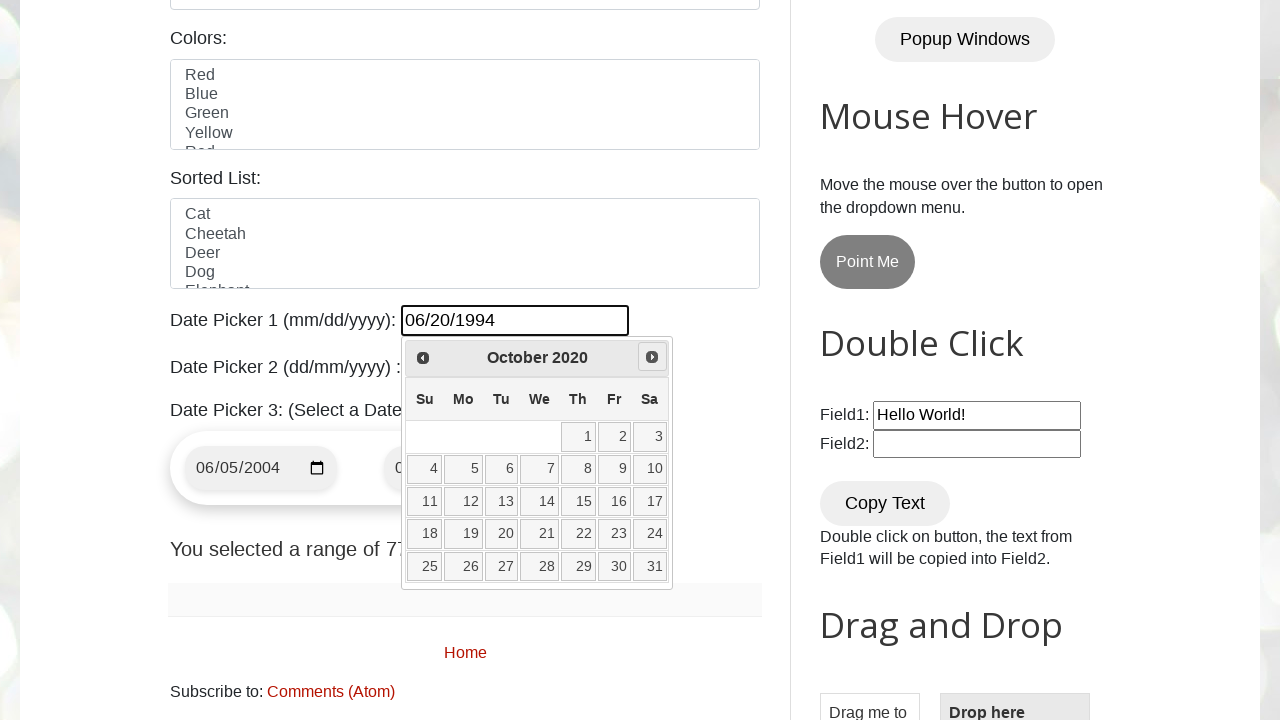

Clicked Next button to navigate forward (current: October 2020) at (652, 357) on xpath=//span[.='Next']
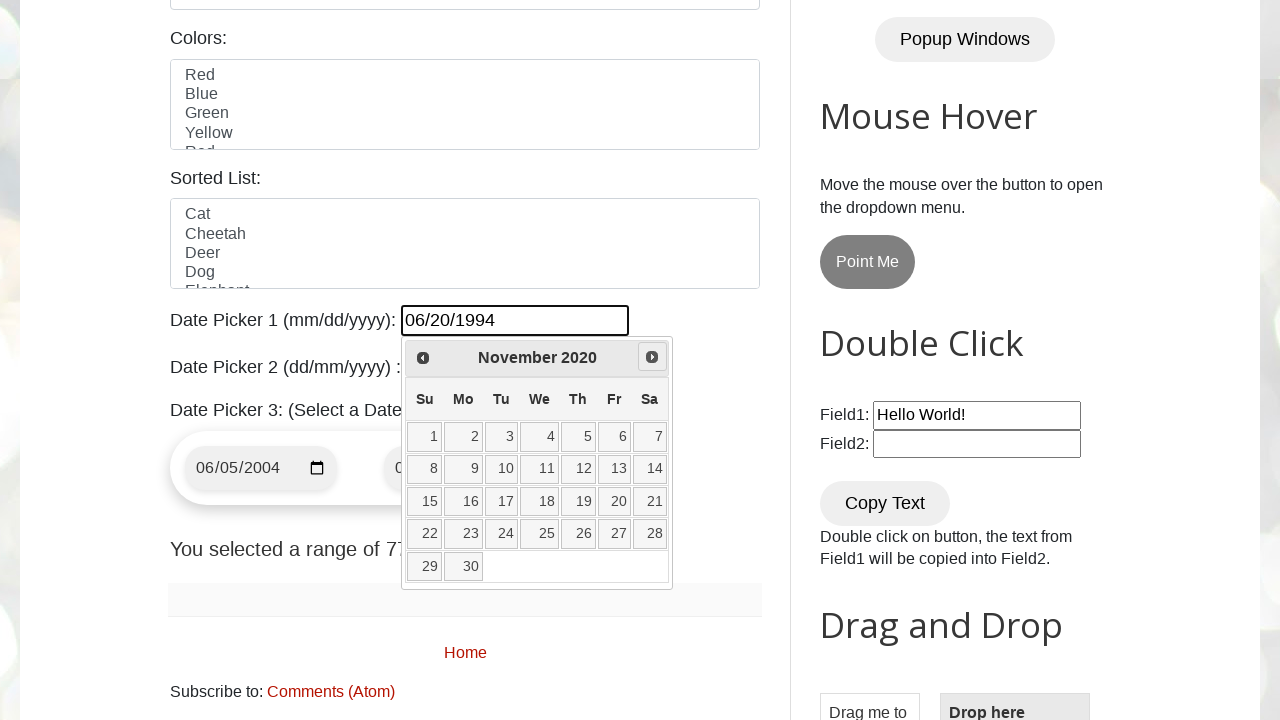

Clicked Next button to navigate forward (current: November 2020) at (652, 357) on xpath=//span[.='Next']
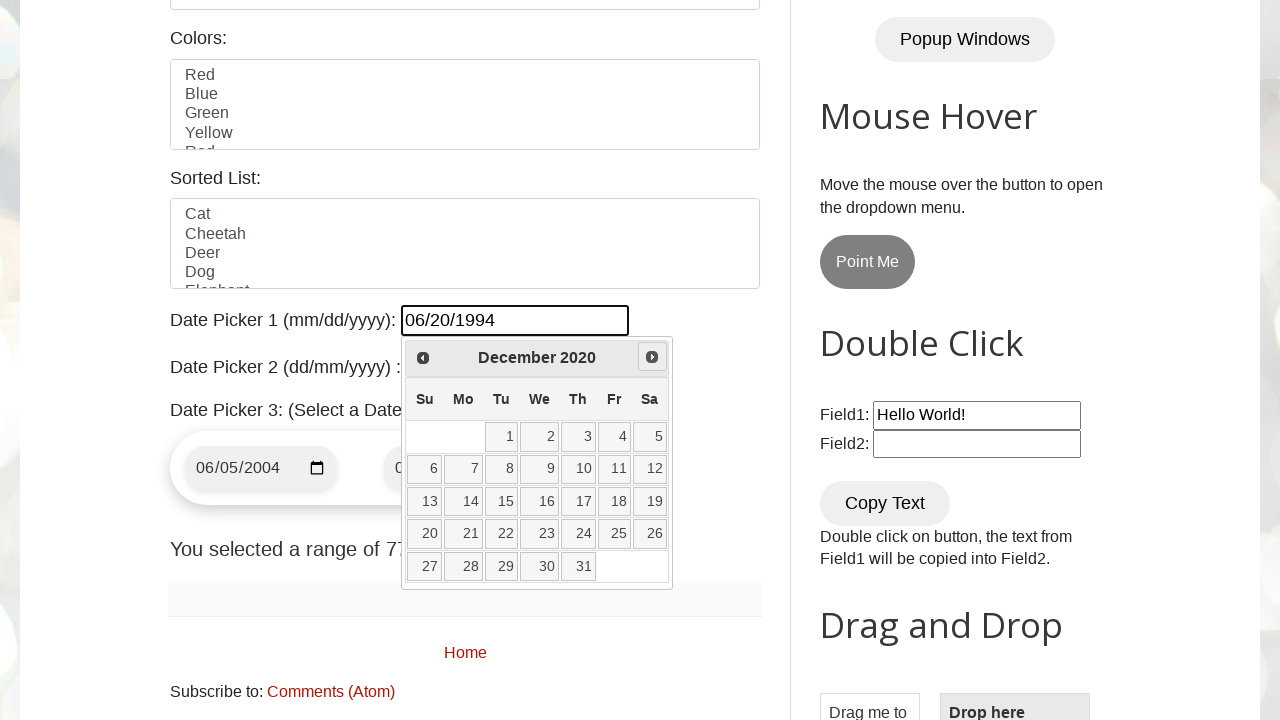

Clicked Next button to navigate forward (current: December 2020) at (652, 357) on xpath=//span[.='Next']
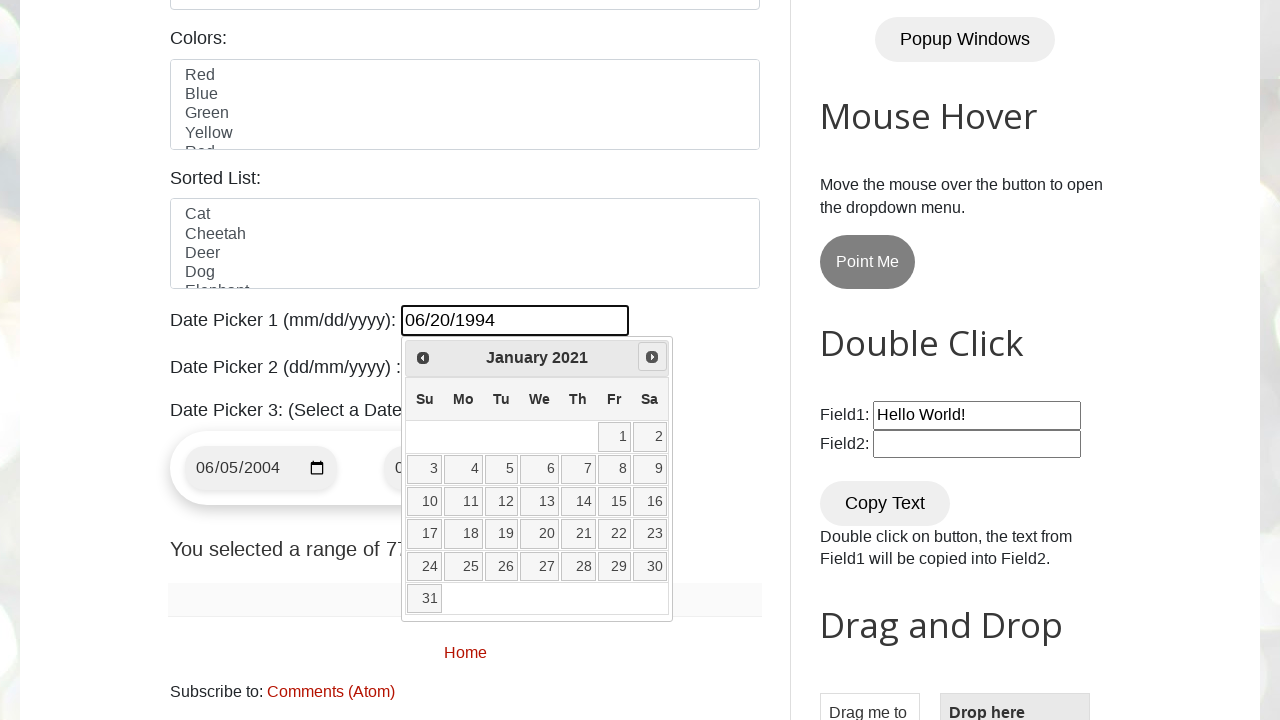

Clicked Next button to navigate forward (current: January 2021) at (652, 357) on xpath=//span[.='Next']
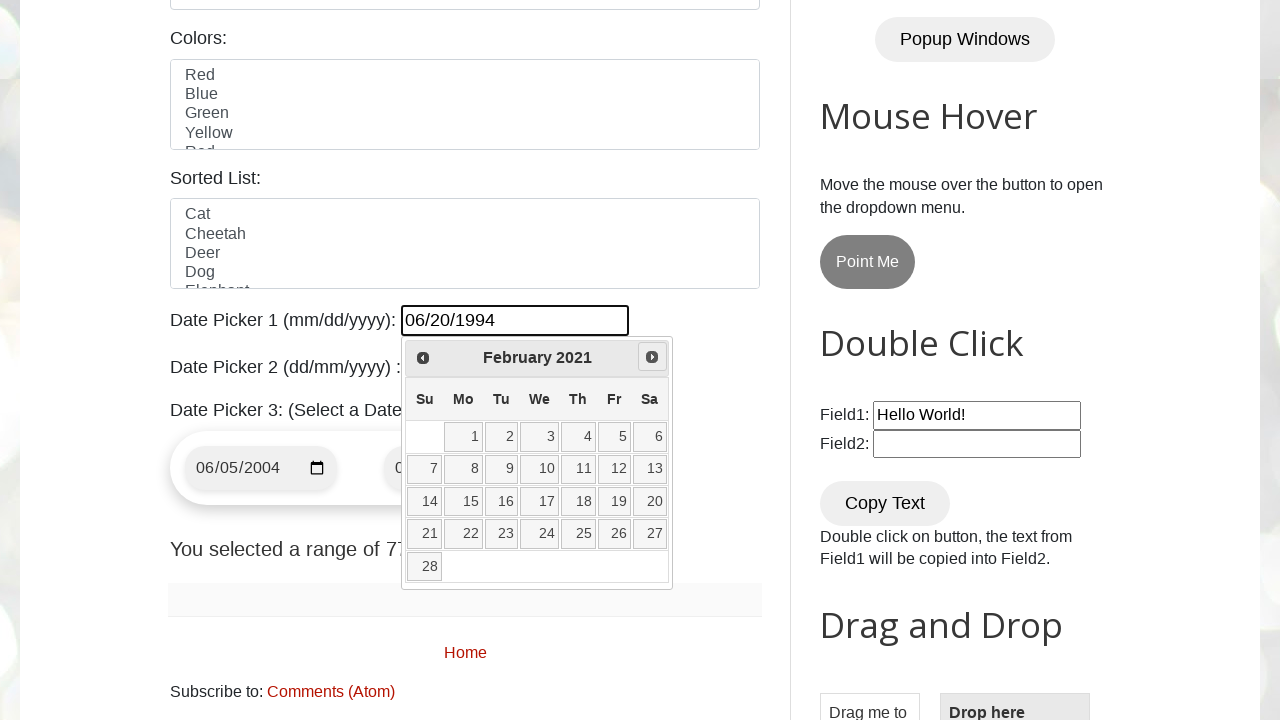

Clicked Next button to navigate forward (current: February 2021) at (652, 357) on xpath=//span[.='Next']
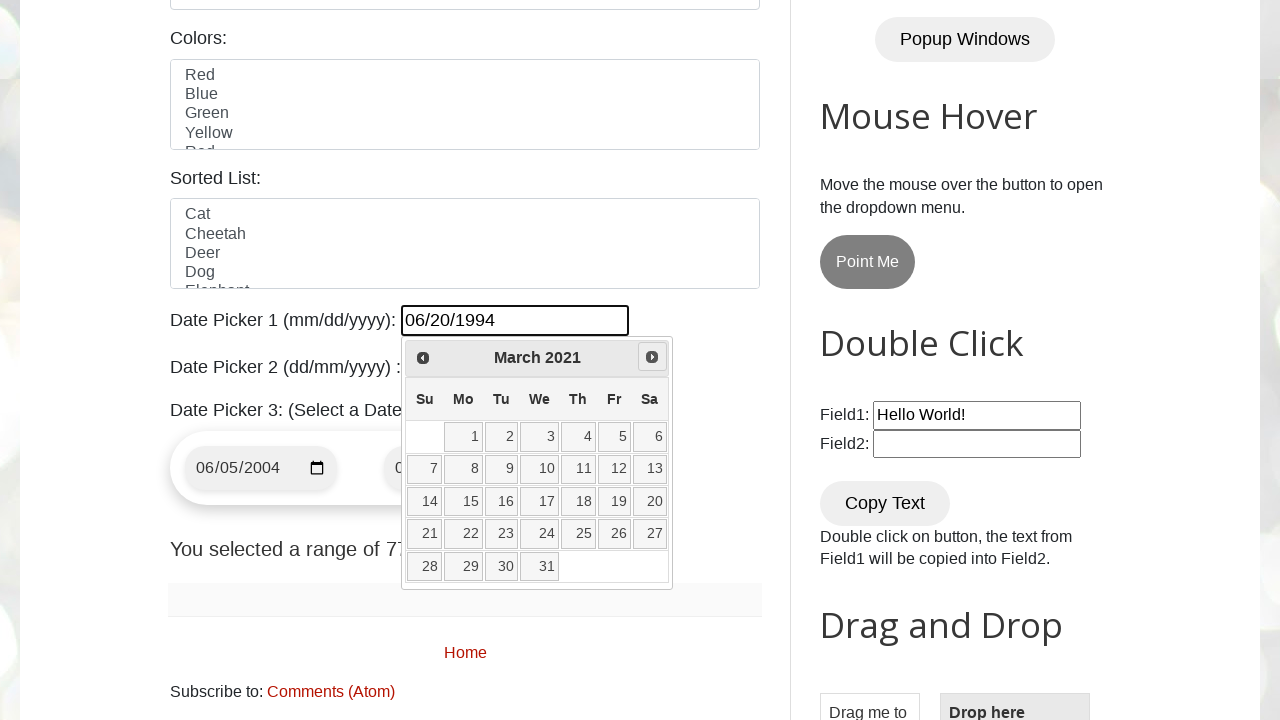

Clicked Next button to navigate forward (current: March 2021) at (652, 357) on xpath=//span[.='Next']
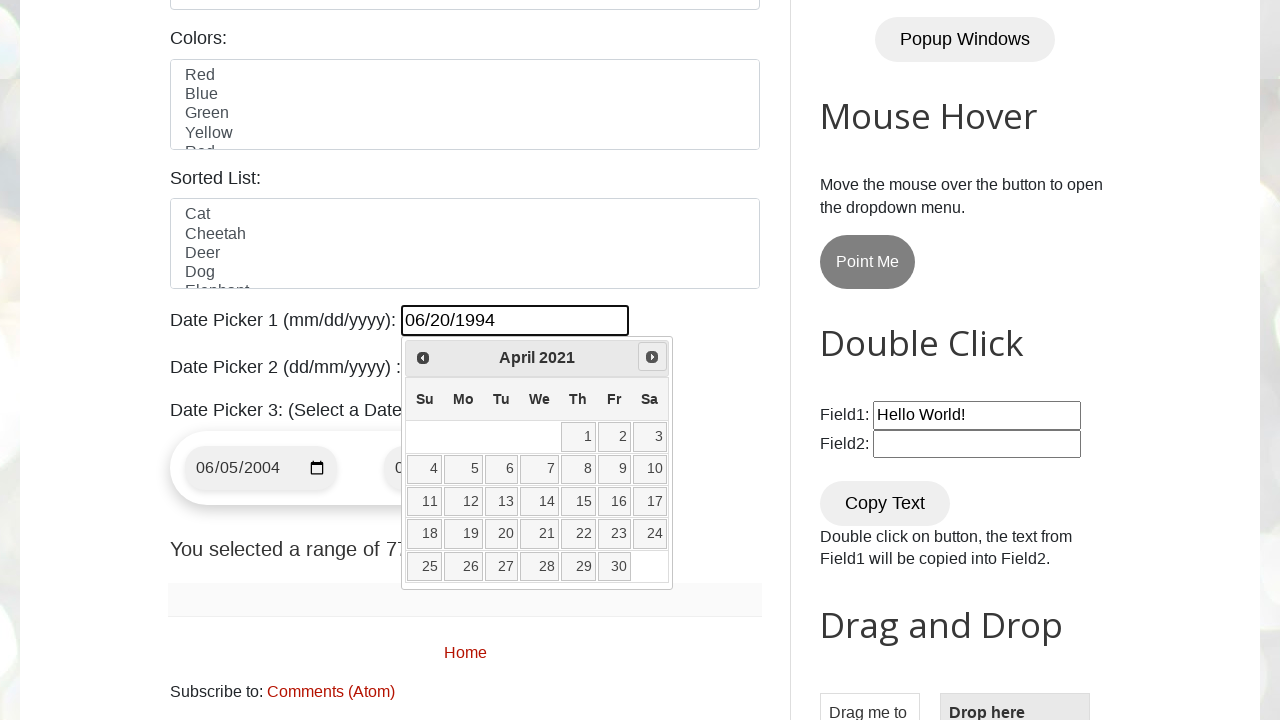

Clicked Next button to navigate forward (current: April 2021) at (652, 357) on xpath=//span[.='Next']
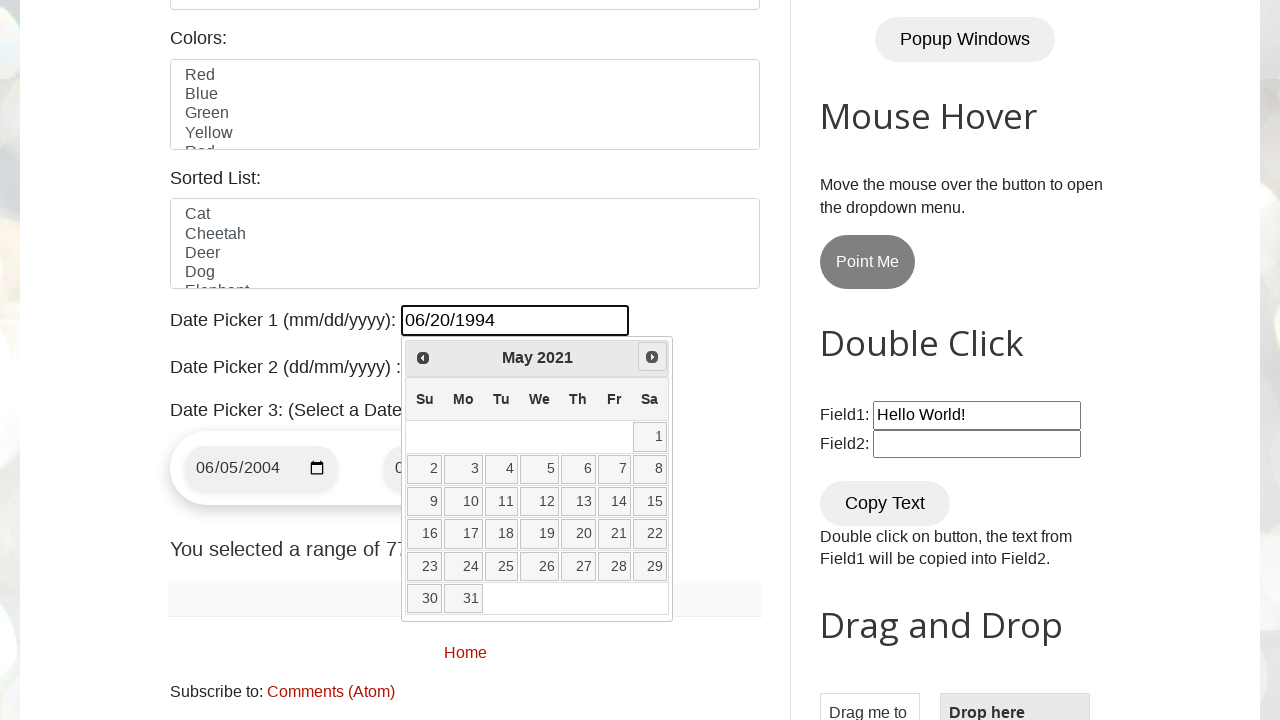

Clicked Next button to navigate forward (current: May 2021) at (652, 357) on xpath=//span[.='Next']
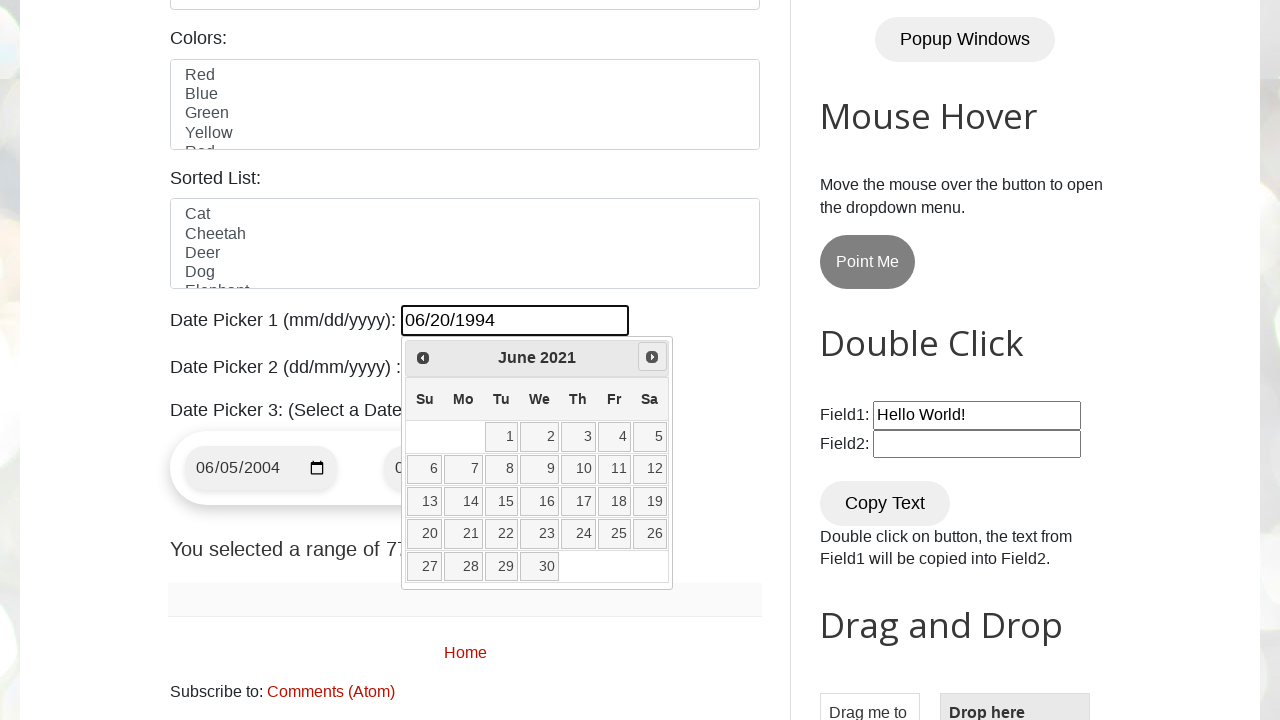

Clicked Next button to navigate forward (current: June 2021) at (652, 357) on xpath=//span[.='Next']
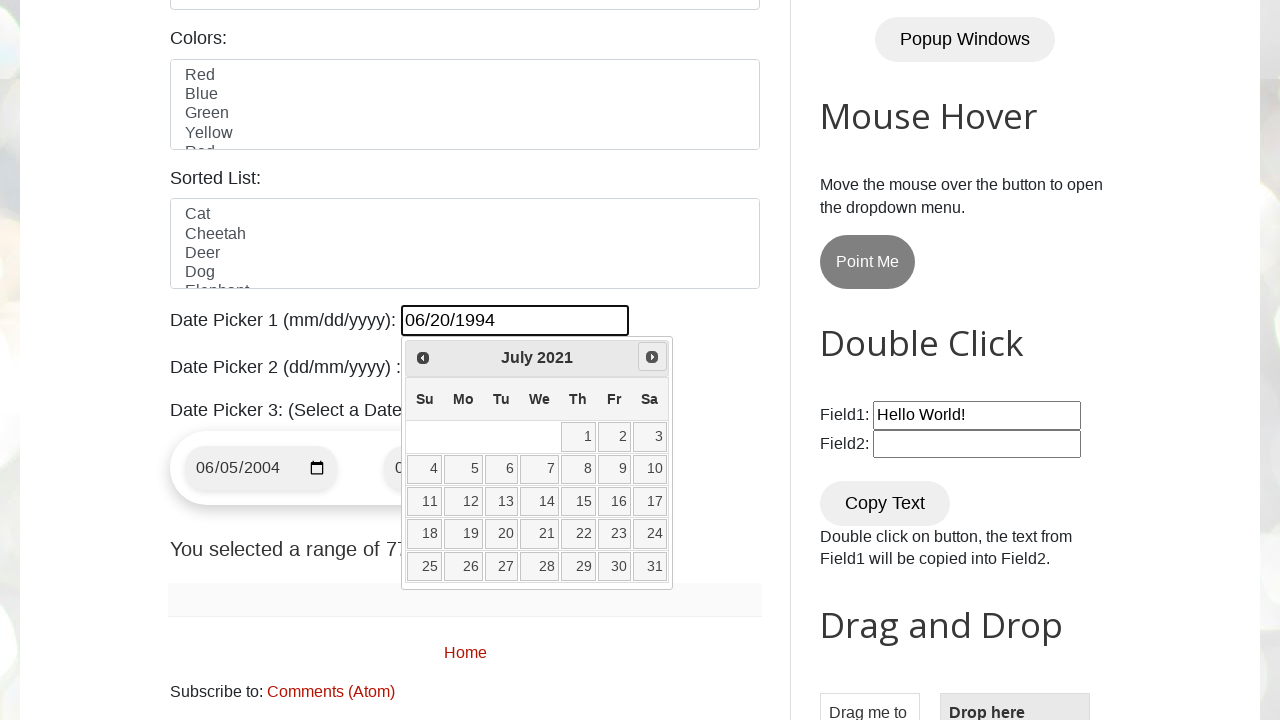

Clicked Next button to navigate forward (current: July 2021) at (652, 357) on xpath=//span[.='Next']
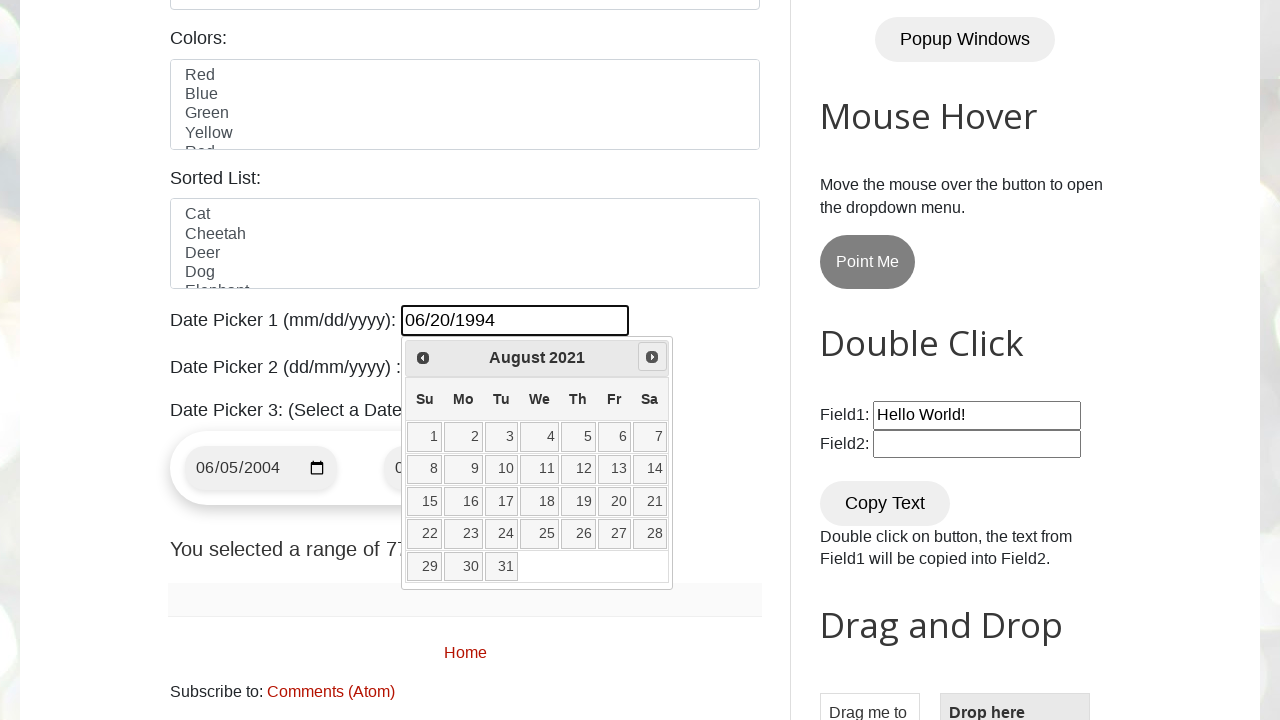

Clicked Next button to navigate forward (current: August 2021) at (652, 357) on xpath=//span[.='Next']
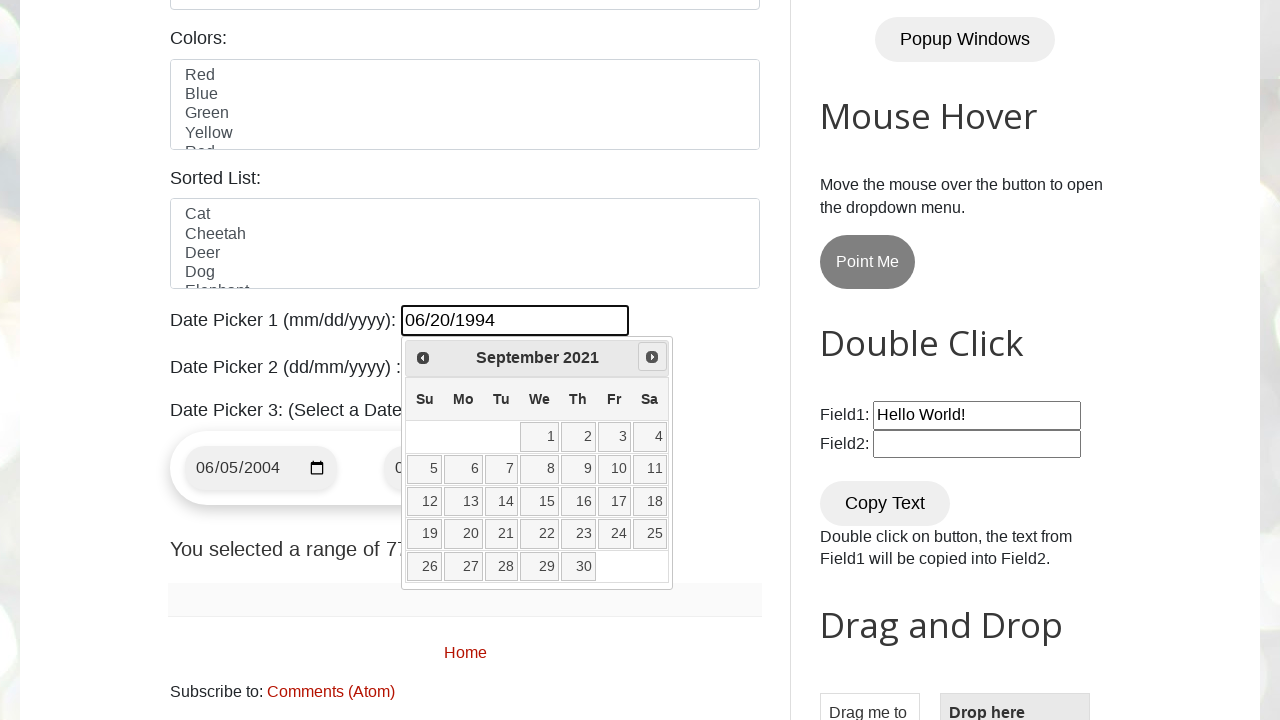

Clicked Next button to navigate forward (current: September 2021) at (652, 357) on xpath=//span[.='Next']
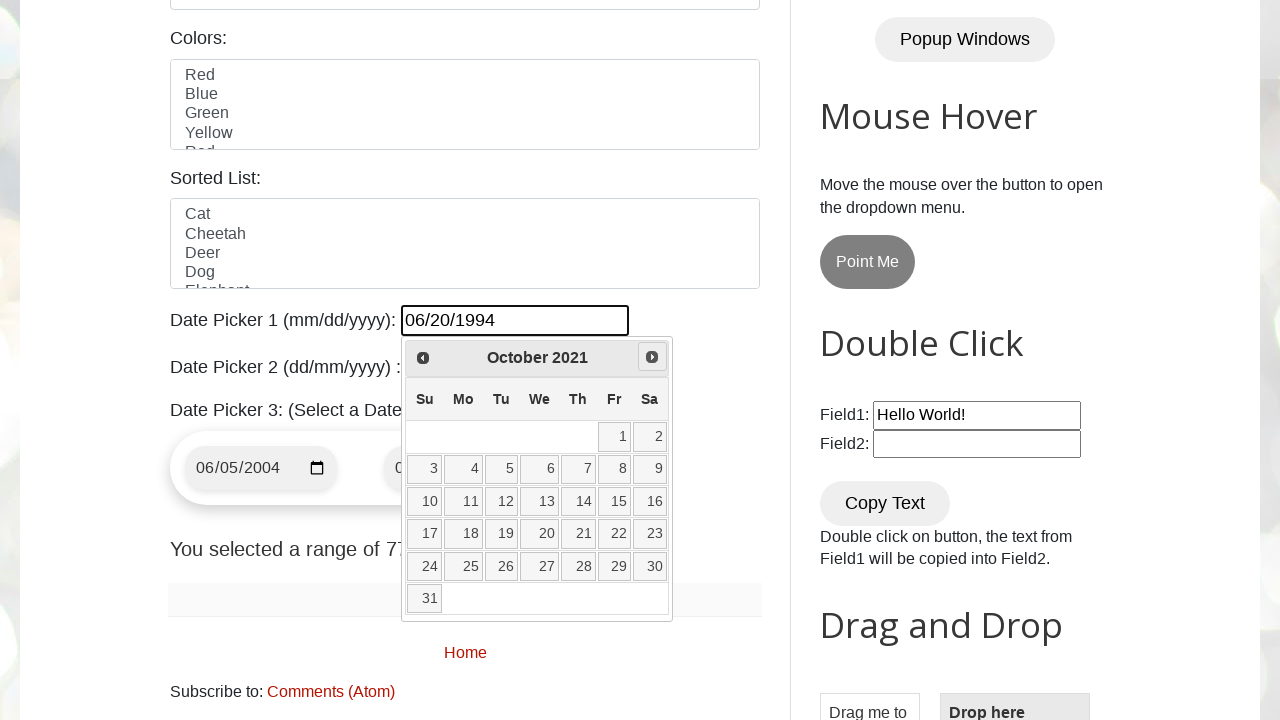

Clicked Next button to navigate forward (current: October 2021) at (652, 357) on xpath=//span[.='Next']
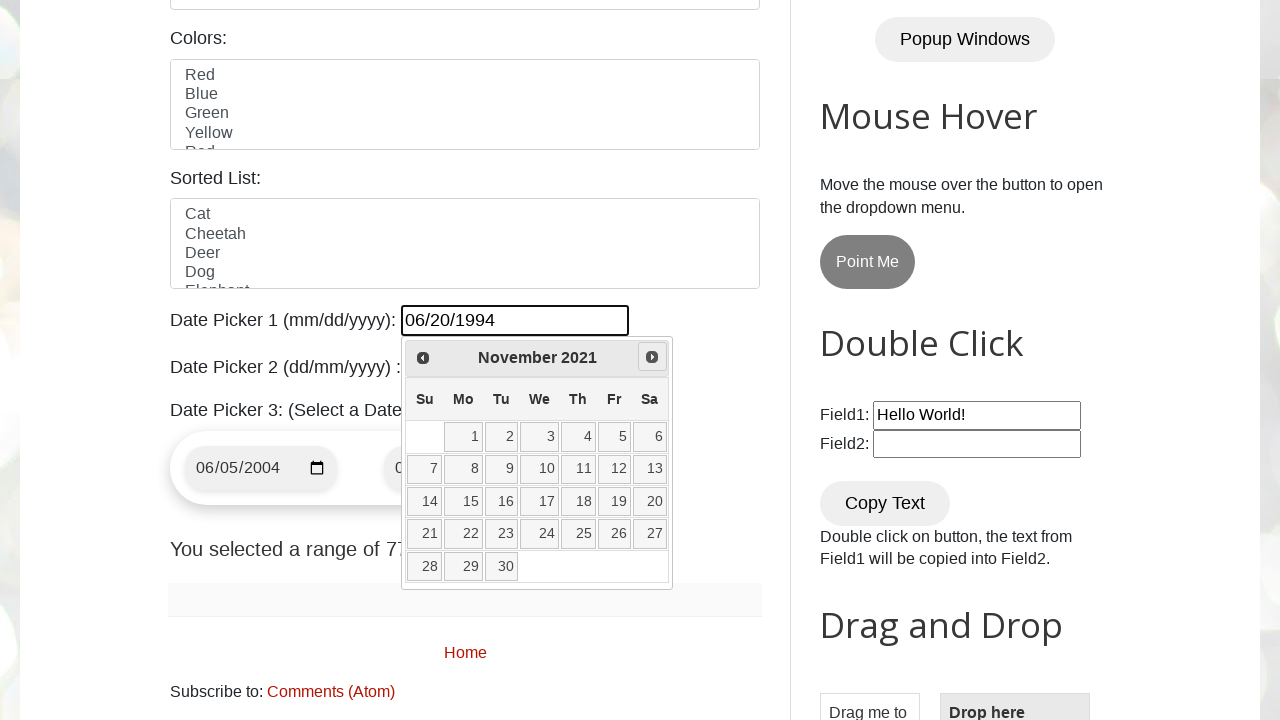

Clicked Next button to navigate forward (current: November 2021) at (652, 357) on xpath=//span[.='Next']
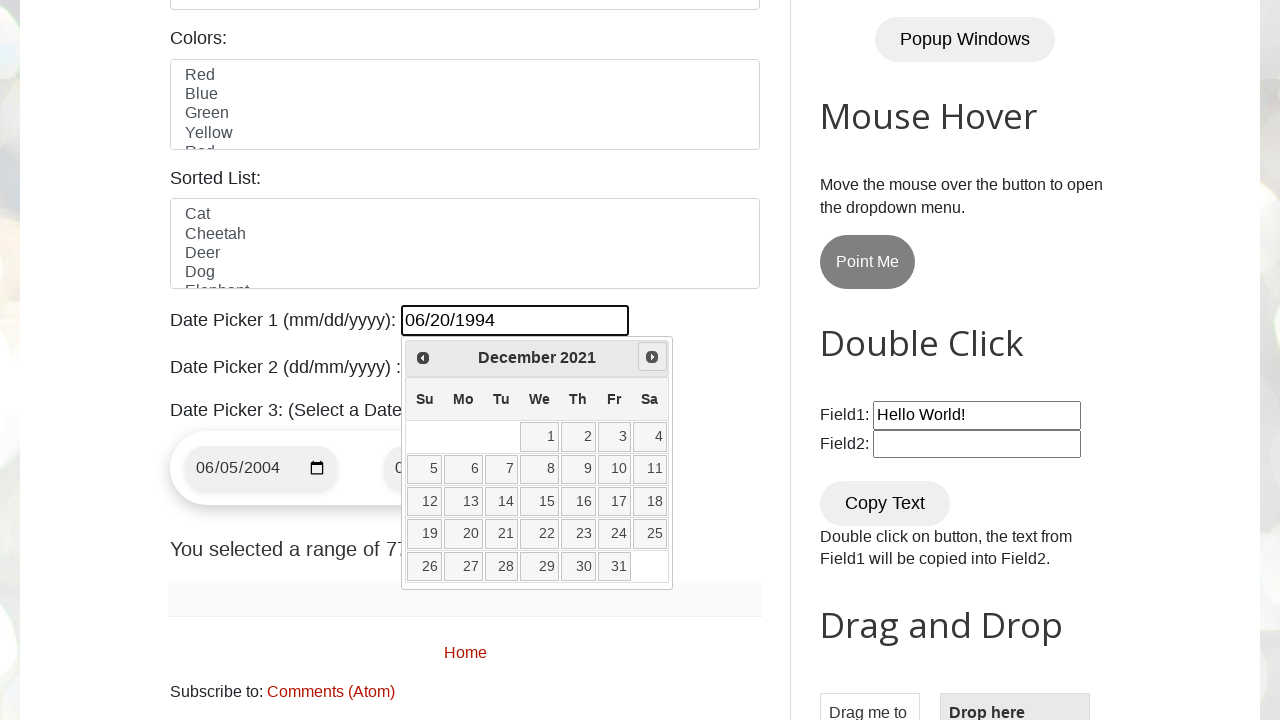

Clicked Next button to navigate forward (current: December 2021) at (652, 357) on xpath=//span[.='Next']
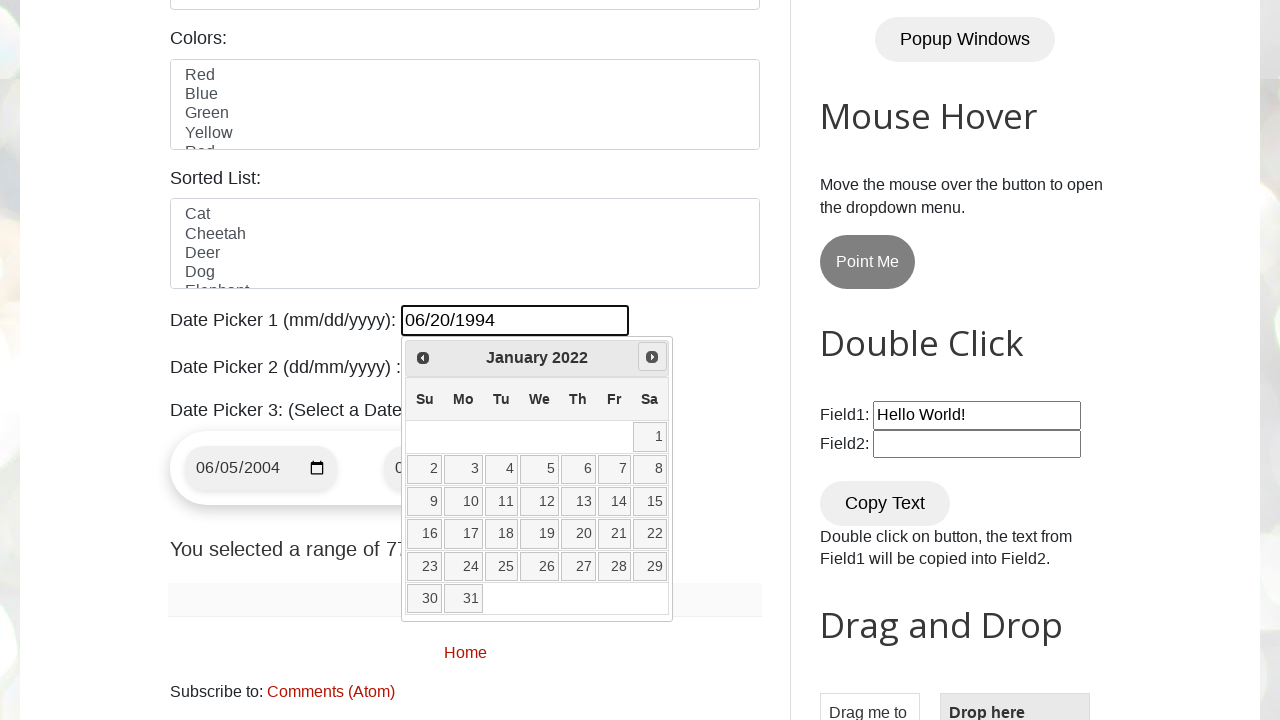

Clicked Next button to navigate forward (current: January 2022) at (652, 357) on xpath=//span[.='Next']
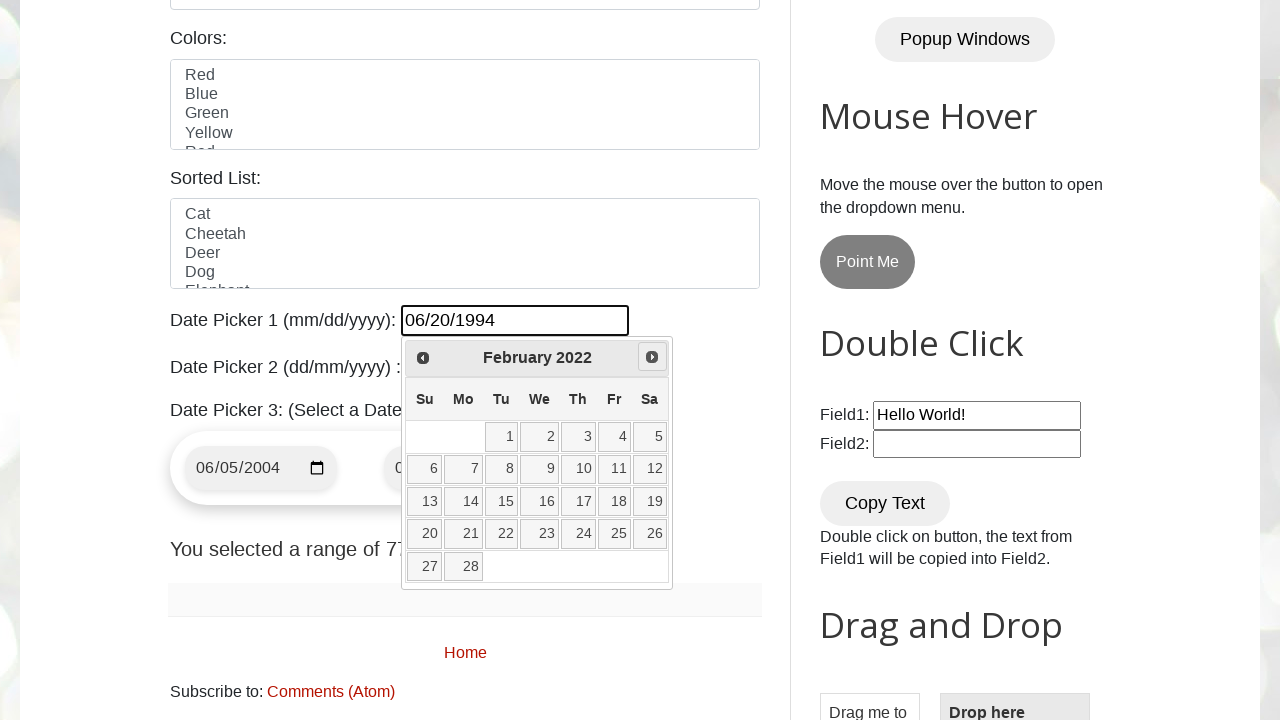

Clicked Next button to navigate forward (current: February 2022) at (652, 357) on xpath=//span[.='Next']
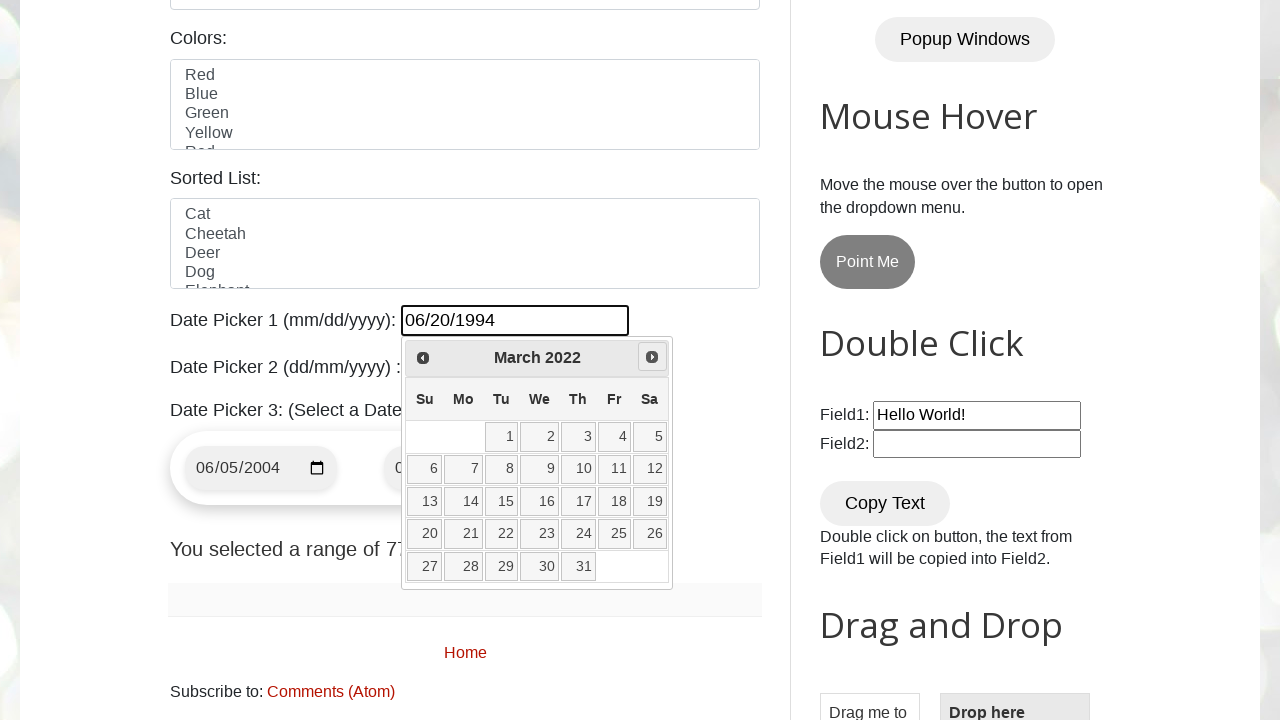

Clicked Next button to navigate forward (current: March 2022) at (652, 357) on xpath=//span[.='Next']
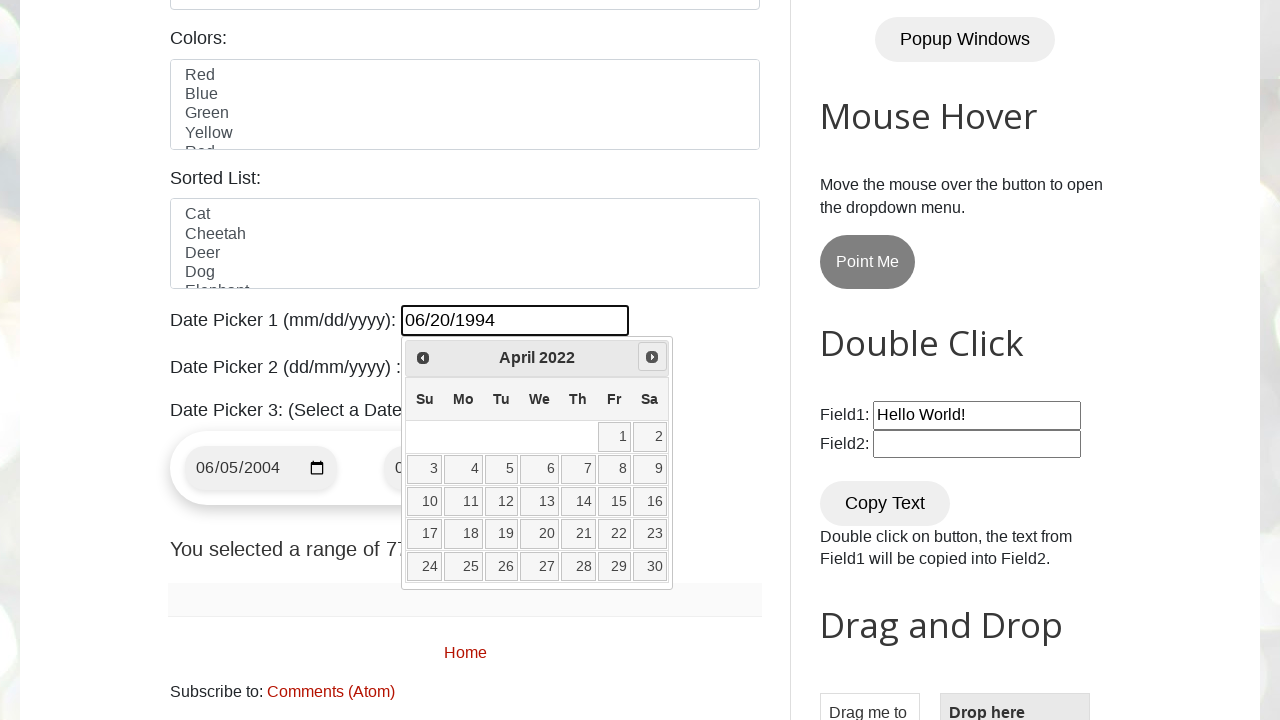

Clicked Next button to navigate forward (current: April 2022) at (652, 357) on xpath=//span[.='Next']
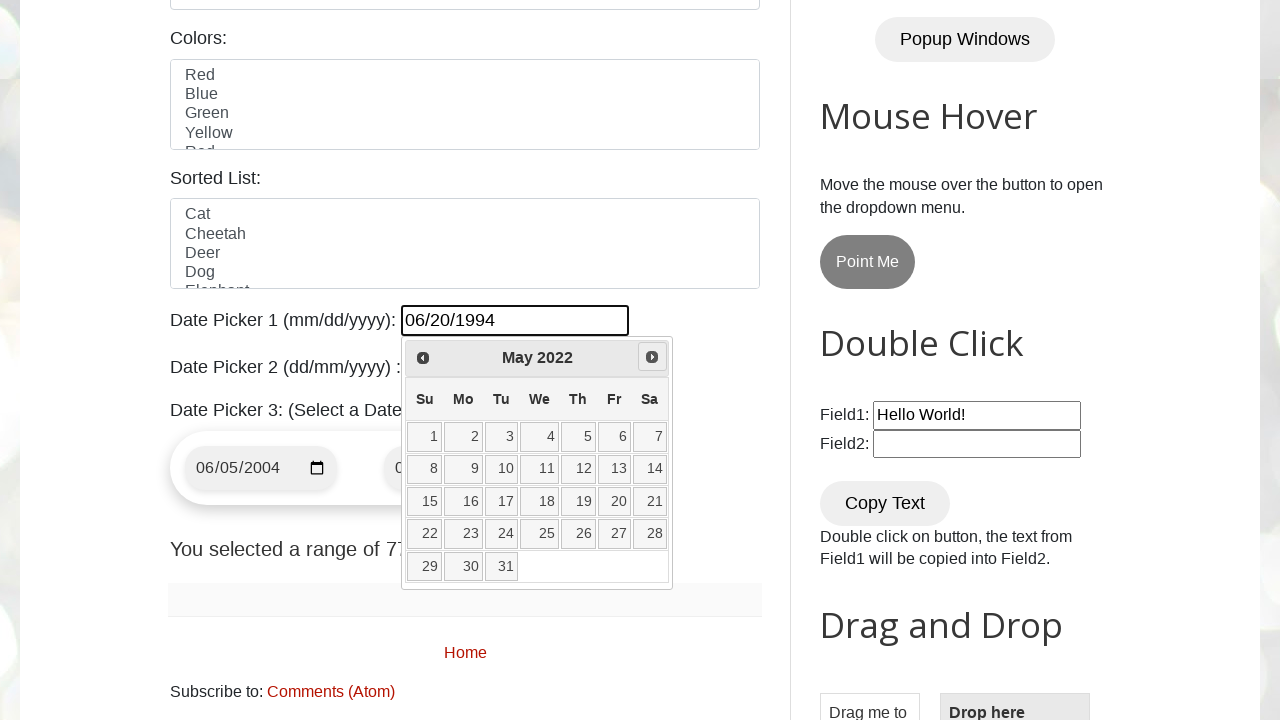

Clicked Next button to navigate forward (current: May 2022) at (652, 357) on xpath=//span[.='Next']
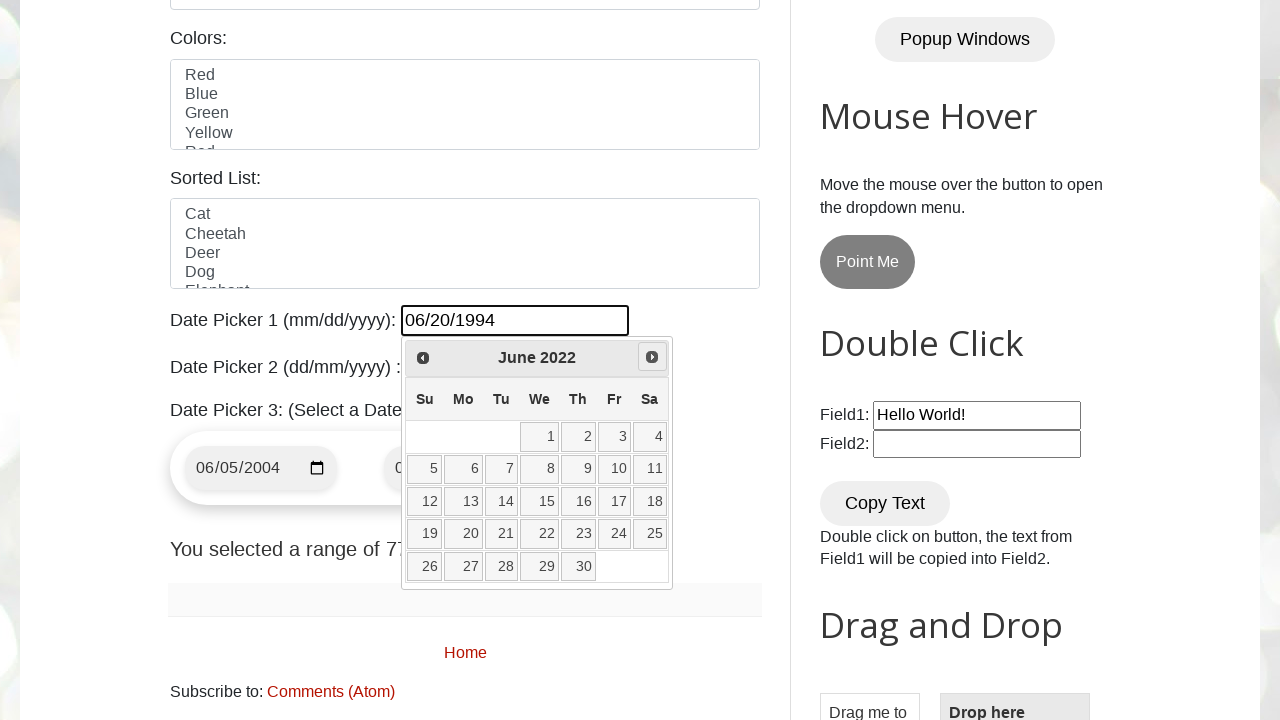

Clicked Next button to navigate forward (current: June 2022) at (652, 357) on xpath=//span[.='Next']
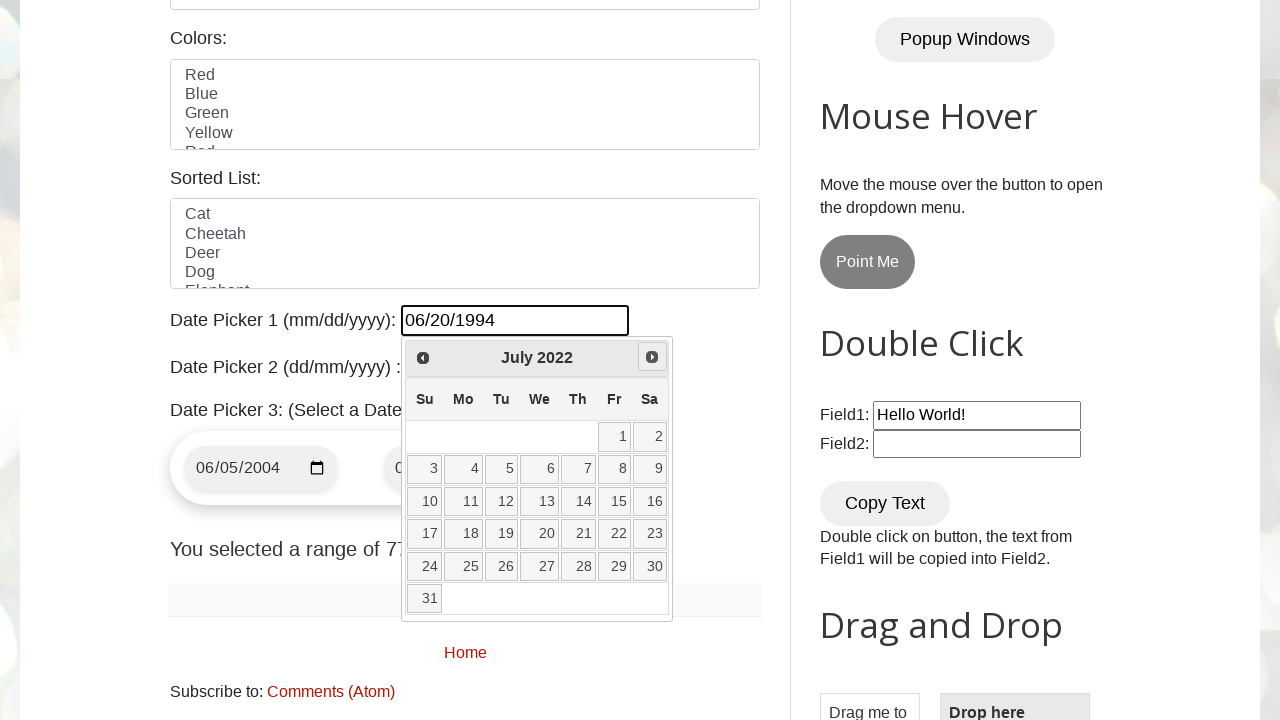

Clicked Next button to navigate forward (current: July 2022) at (652, 357) on xpath=//span[.='Next']
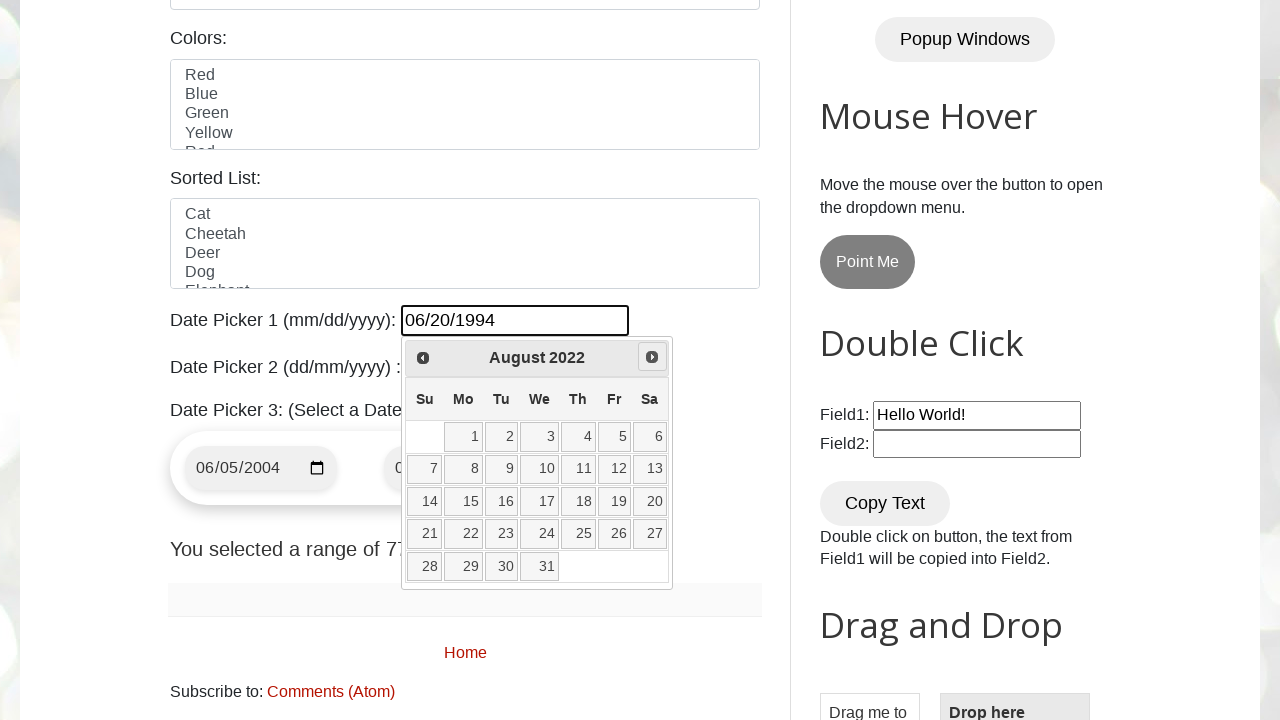

Clicked Next button to navigate forward (current: August 2022) at (652, 357) on xpath=//span[.='Next']
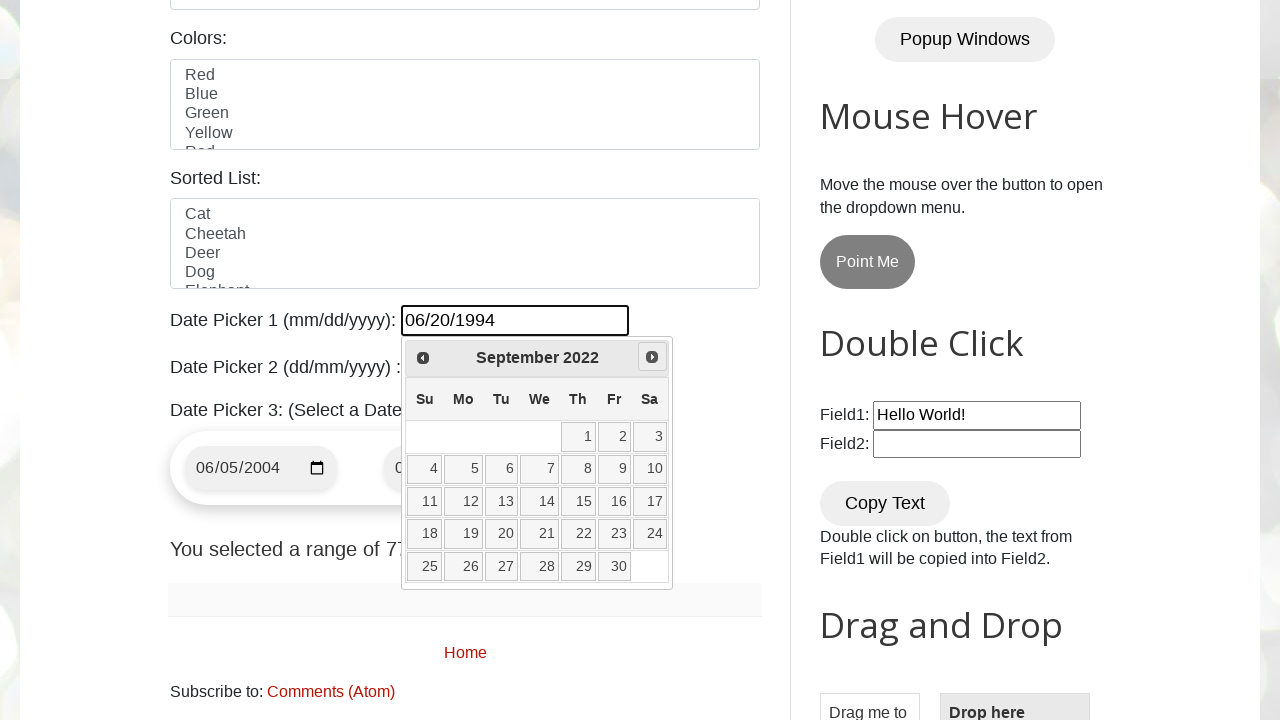

Clicked Next button to navigate forward (current: September 2022) at (652, 357) on xpath=//span[.='Next']
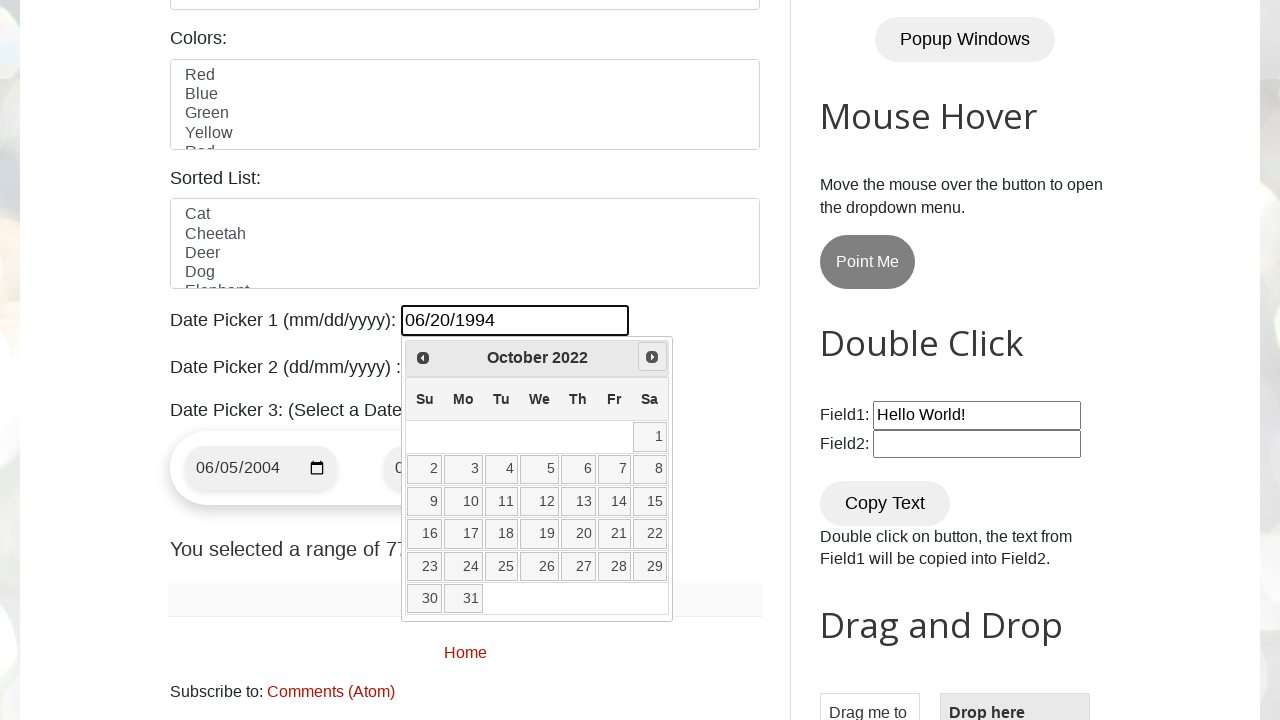

Clicked Next button to navigate forward (current: October 2022) at (652, 357) on xpath=//span[.='Next']
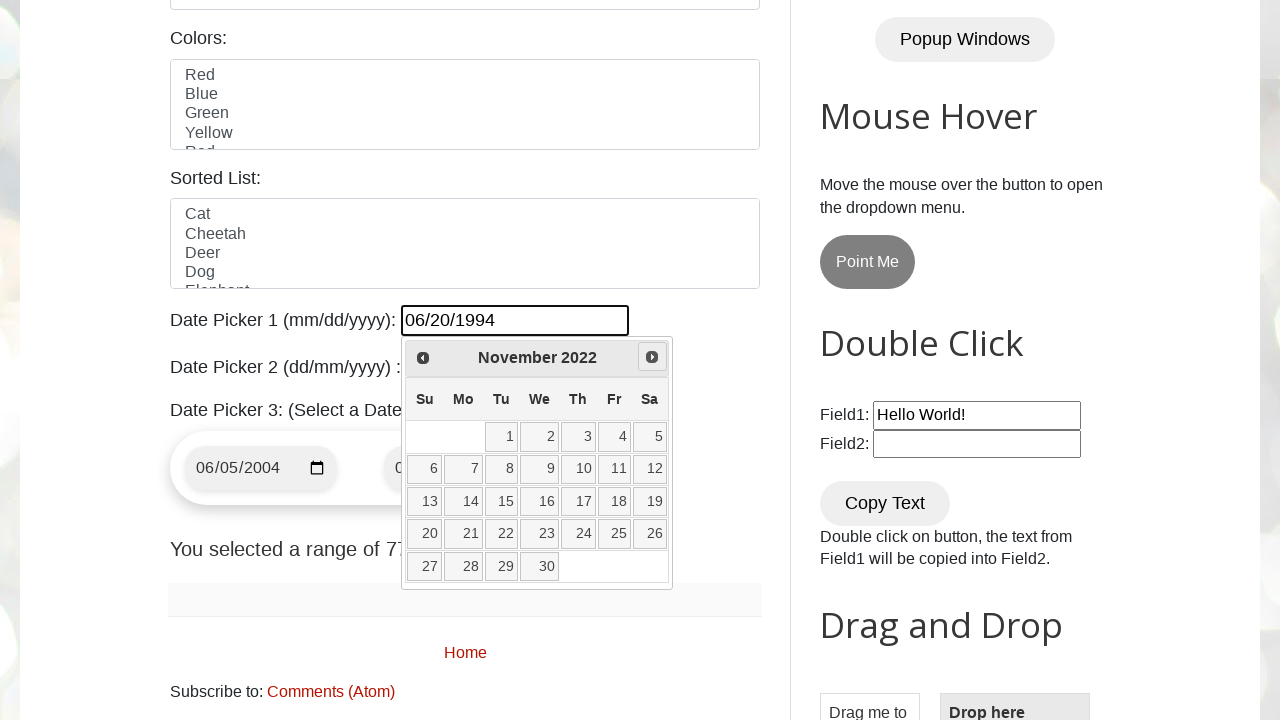

Clicked Next button to navigate forward (current: November 2022) at (652, 357) on xpath=//span[.='Next']
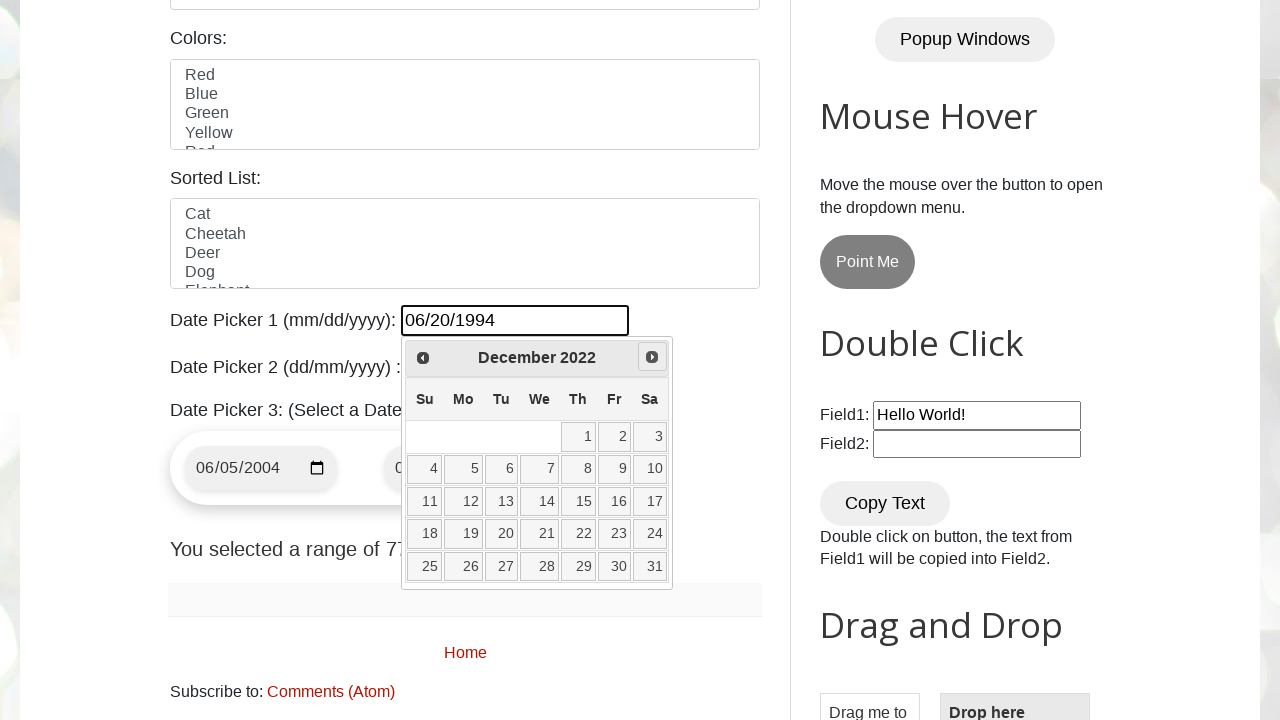

Clicked Next button to navigate forward (current: December 2022) at (652, 357) on xpath=//span[.='Next']
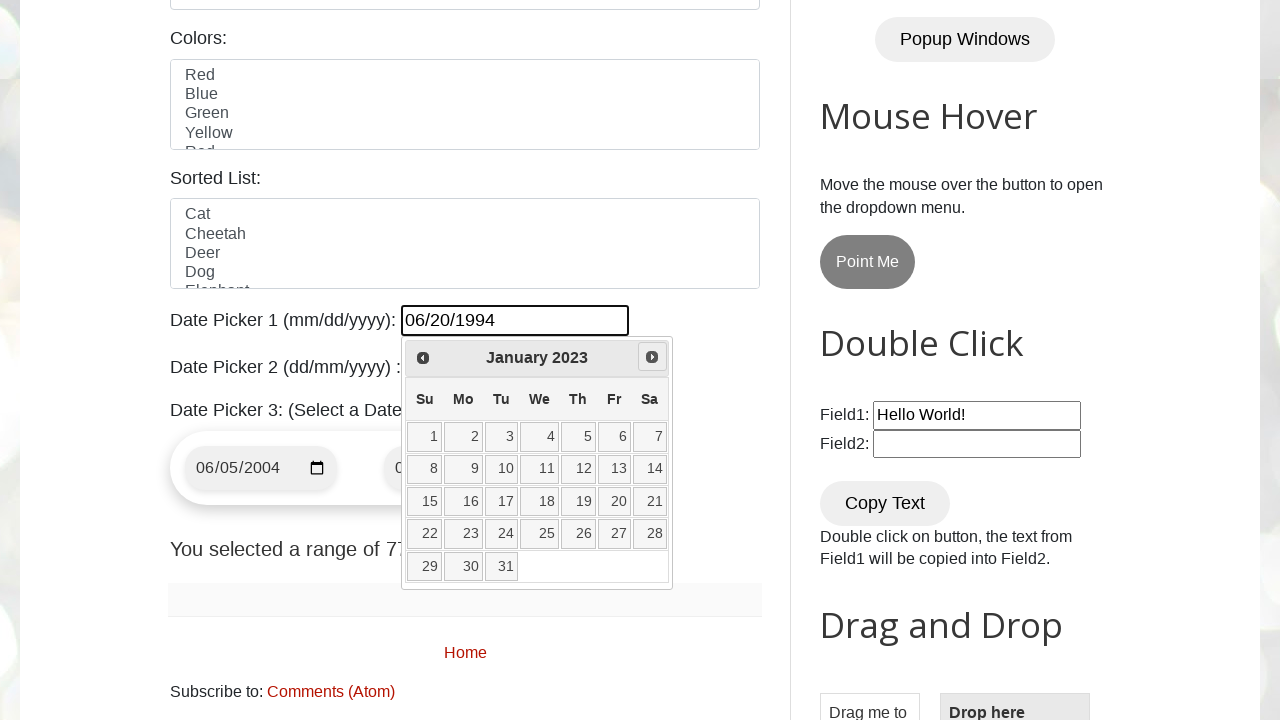

Clicked Next button to navigate forward (current: January 2023) at (652, 357) on xpath=//span[.='Next']
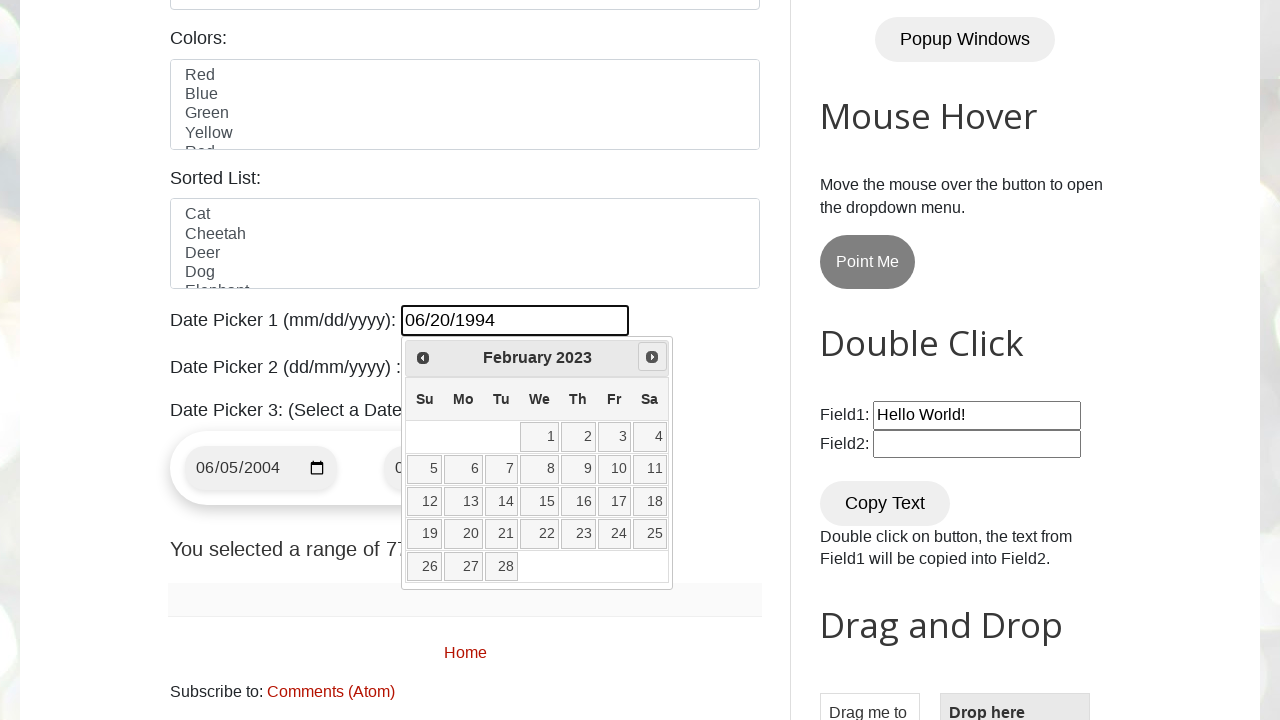

Clicked Next button to navigate forward (current: February 2023) at (652, 357) on xpath=//span[.='Next']
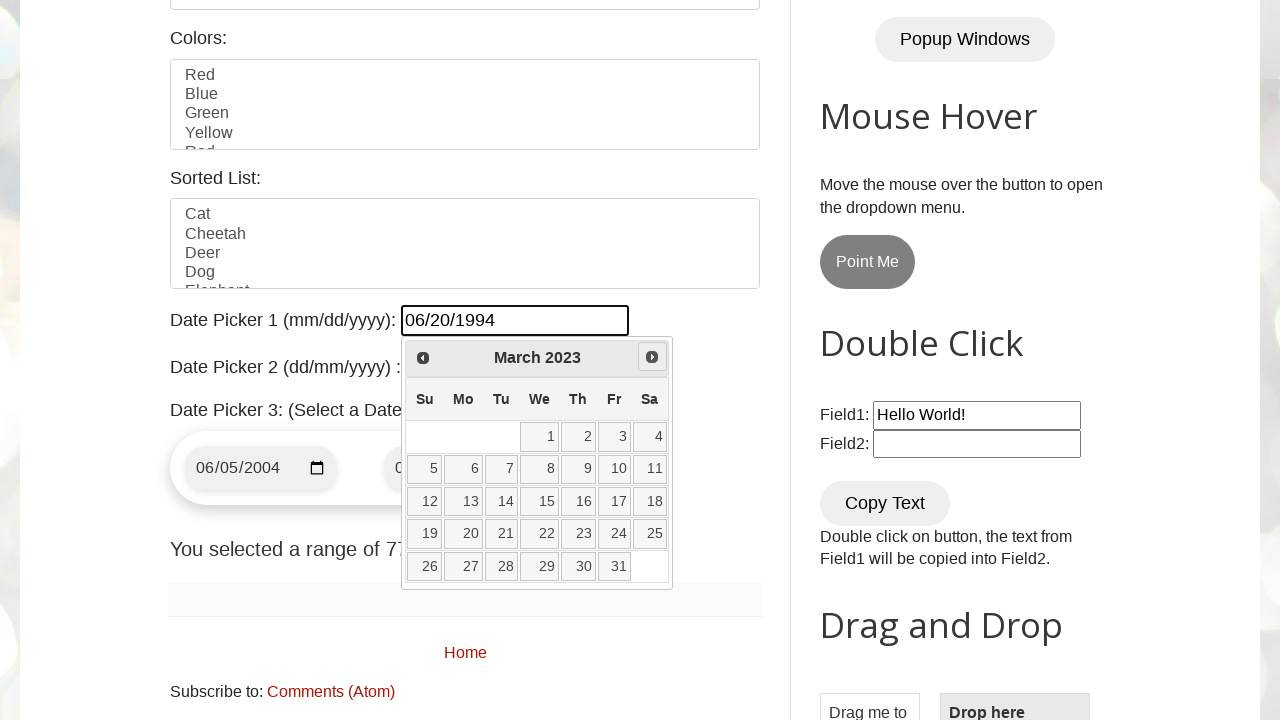

Clicked Next button to navigate forward (current: March 2023) at (652, 357) on xpath=//span[.='Next']
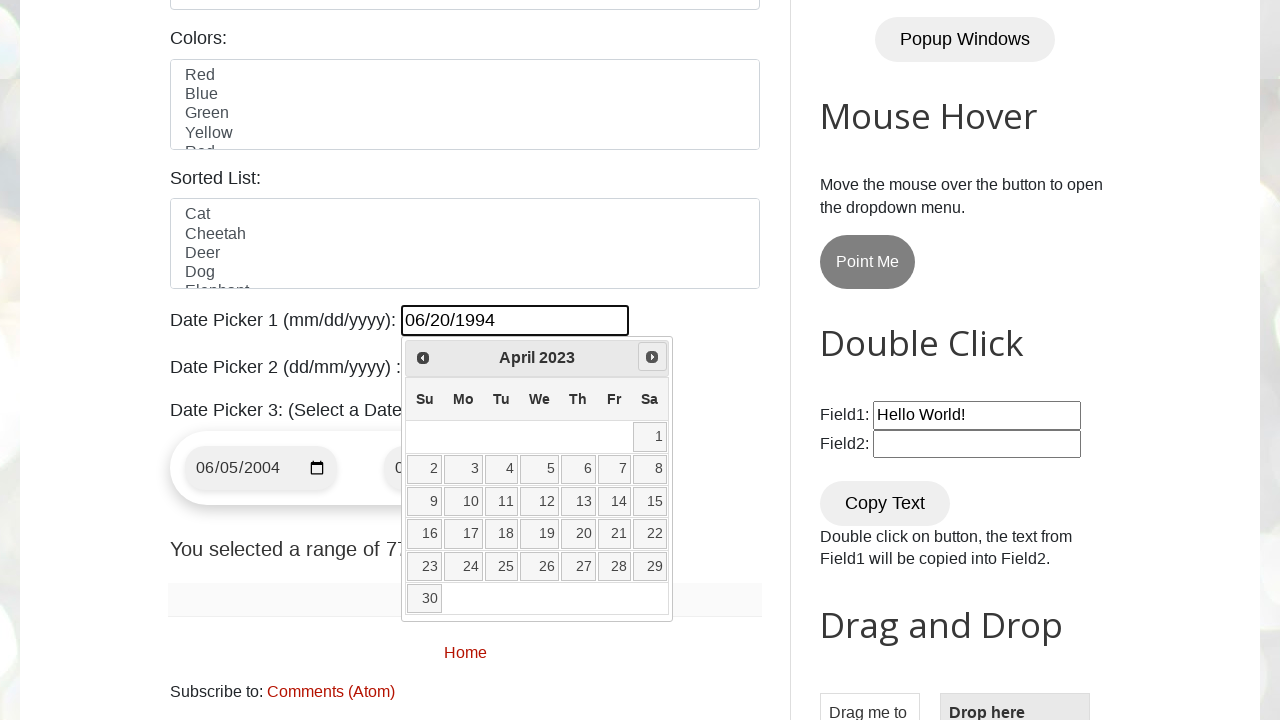

Clicked Next button to navigate forward (current: April 2023) at (652, 357) on xpath=//span[.='Next']
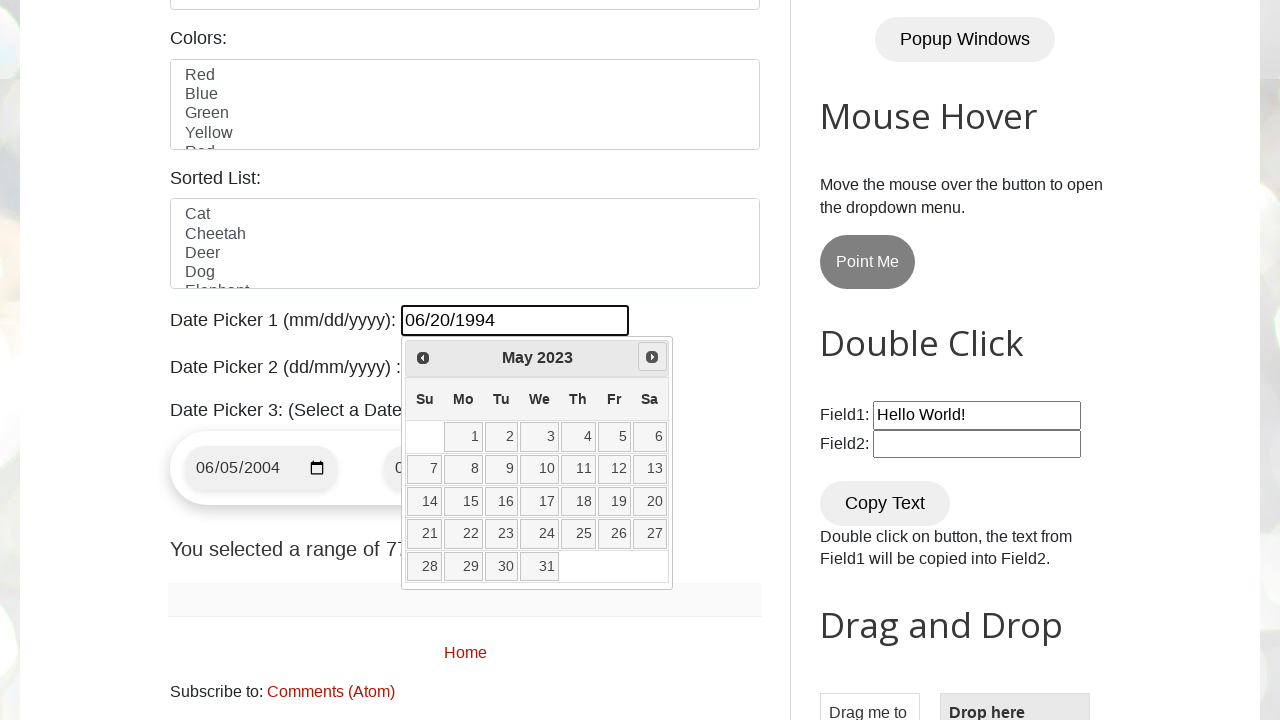

Clicked Next button to navigate forward (current: May 2023) at (652, 357) on xpath=//span[.='Next']
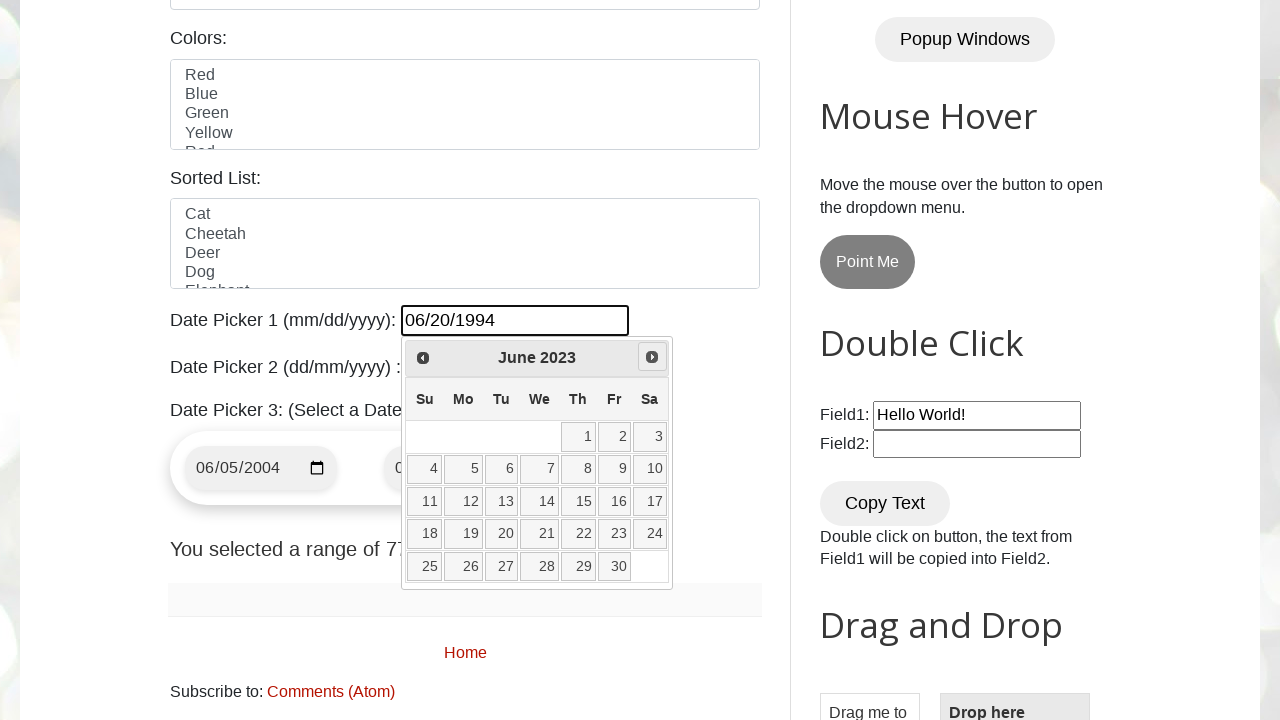

Clicked Next button to navigate forward (current: June 2023) at (652, 357) on xpath=//span[.='Next']
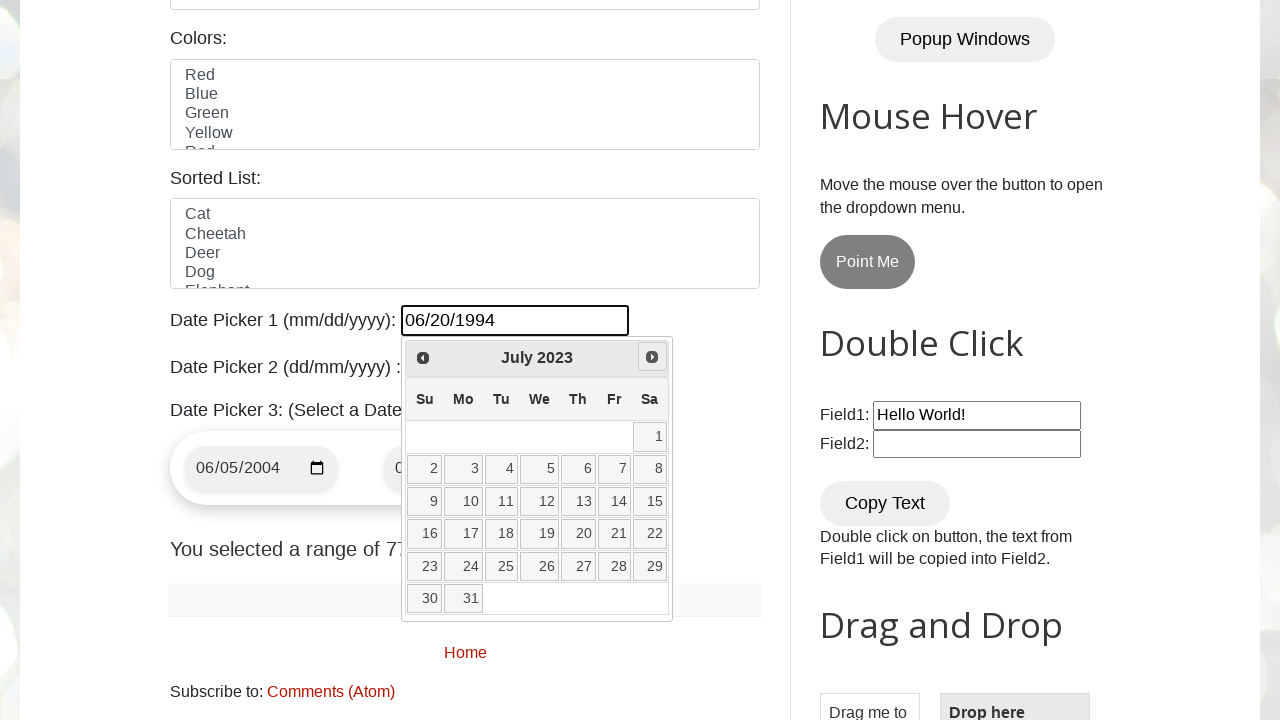

Clicked Next button to navigate forward (current: July 2023) at (652, 357) on xpath=//span[.='Next']
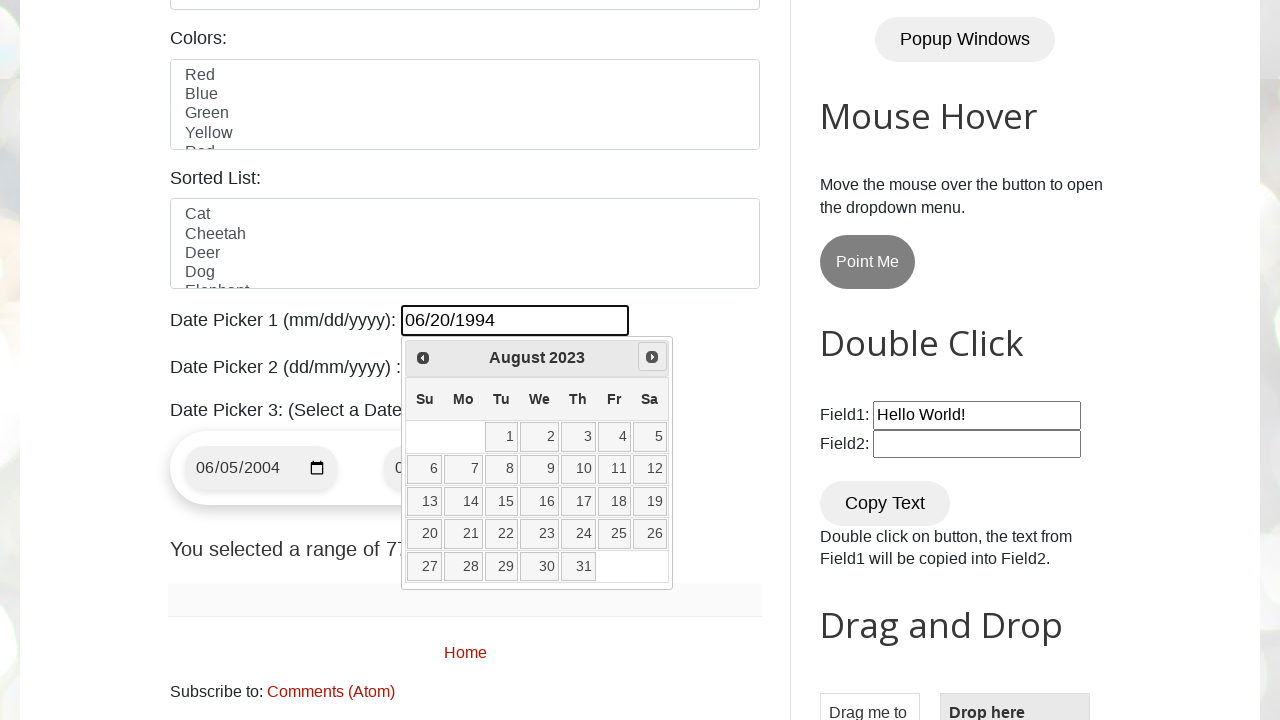

Clicked Next button to navigate forward (current: August 2023) at (652, 357) on xpath=//span[.='Next']
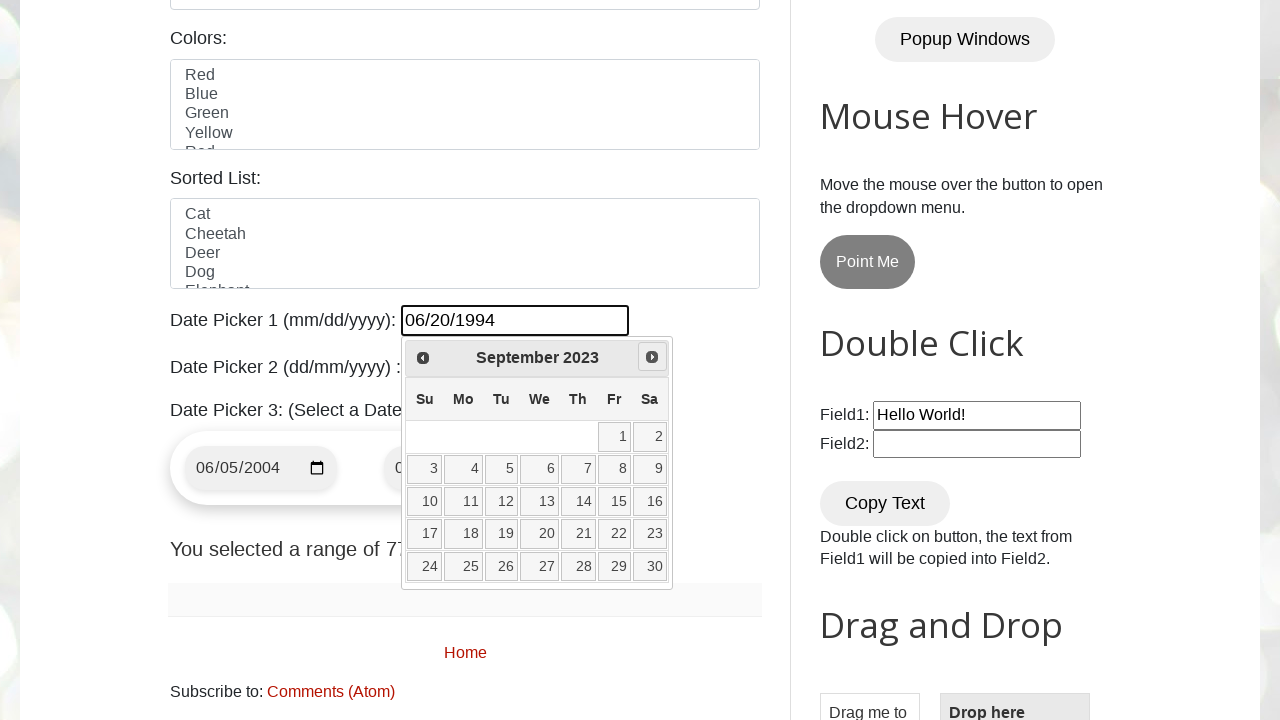

Clicked Next button to navigate forward (current: September 2023) at (652, 357) on xpath=//span[.='Next']
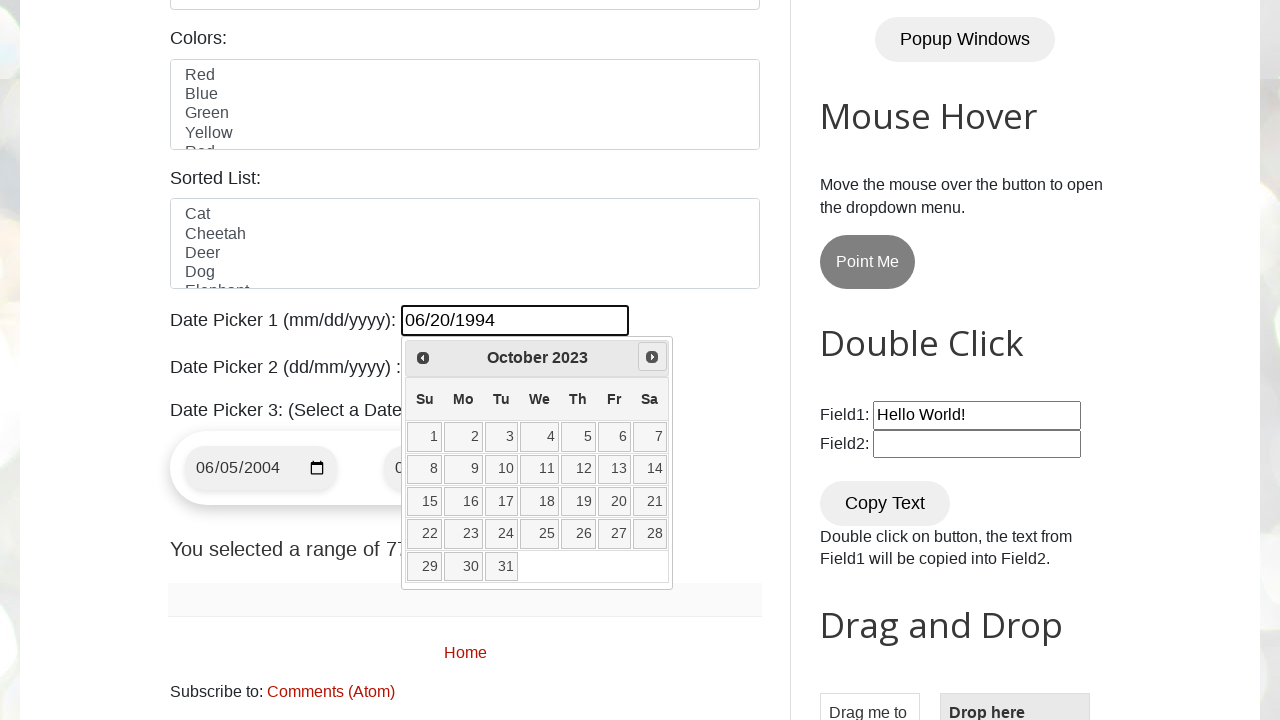

Clicked Next button to navigate forward (current: October 2023) at (652, 357) on xpath=//span[.='Next']
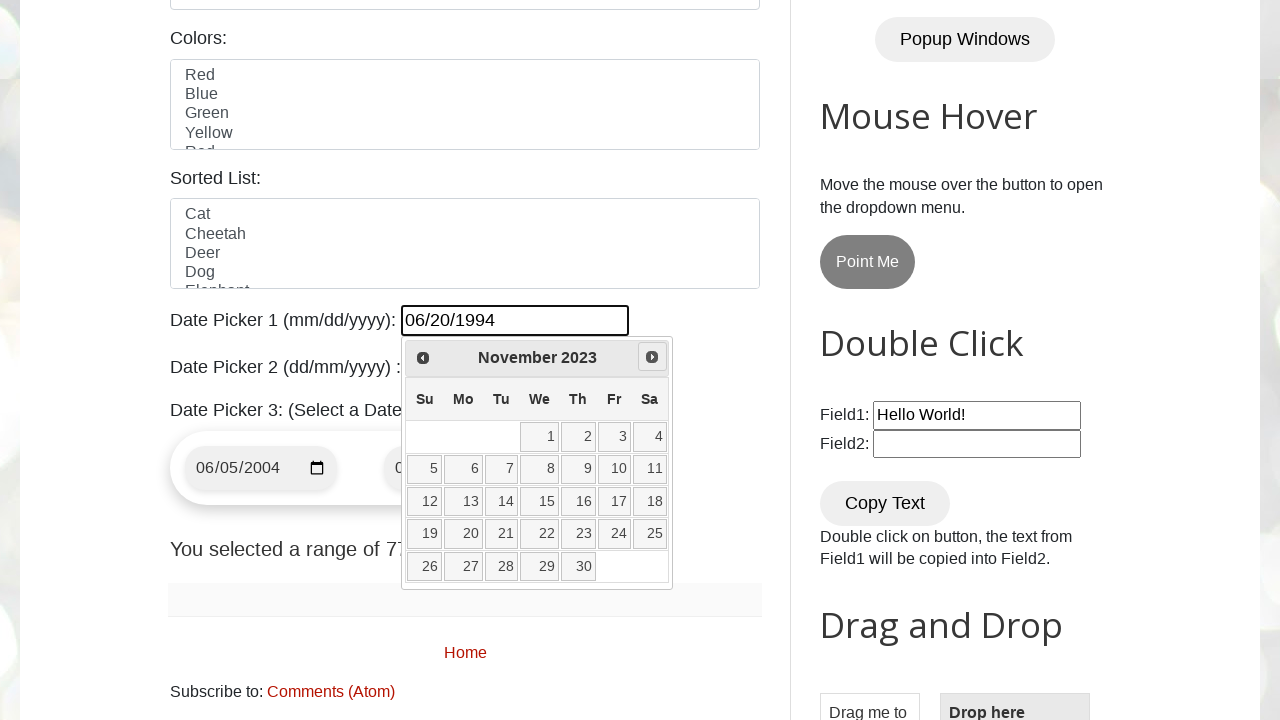

Clicked Next button to navigate forward (current: November 2023) at (652, 357) on xpath=//span[.='Next']
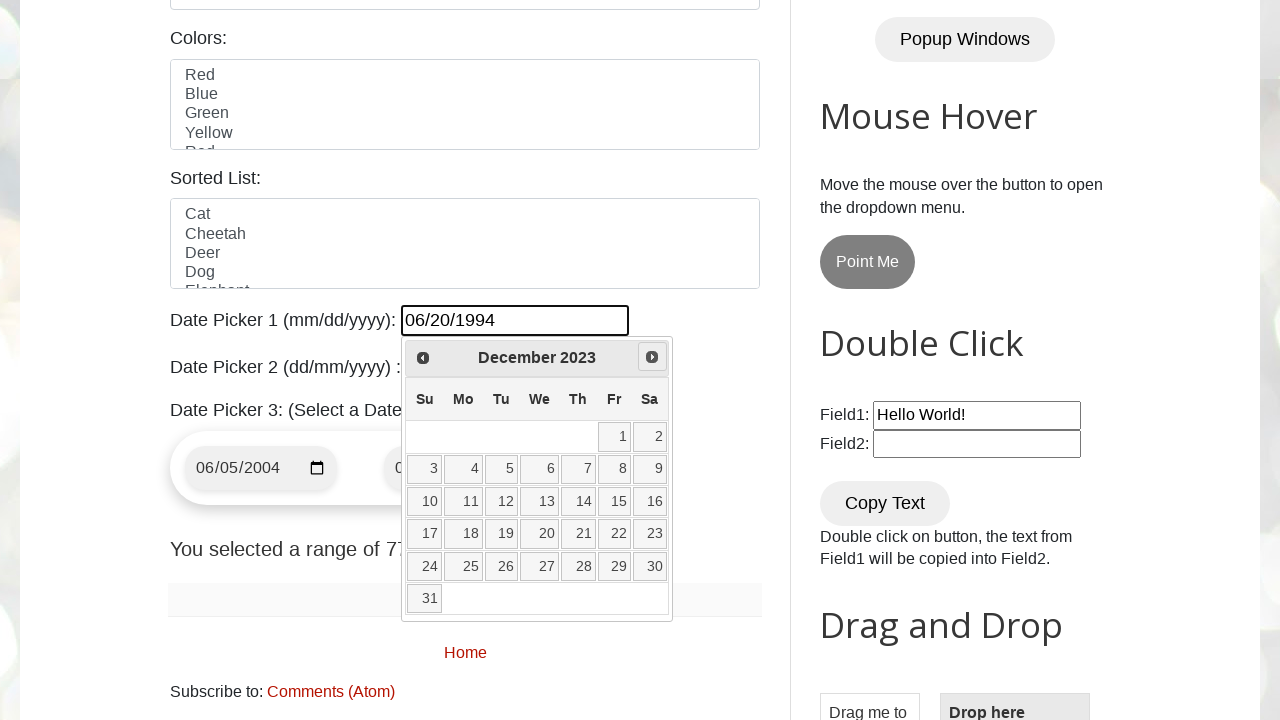

Clicked Next button to navigate forward (current: December 2023) at (652, 357) on xpath=//span[.='Next']
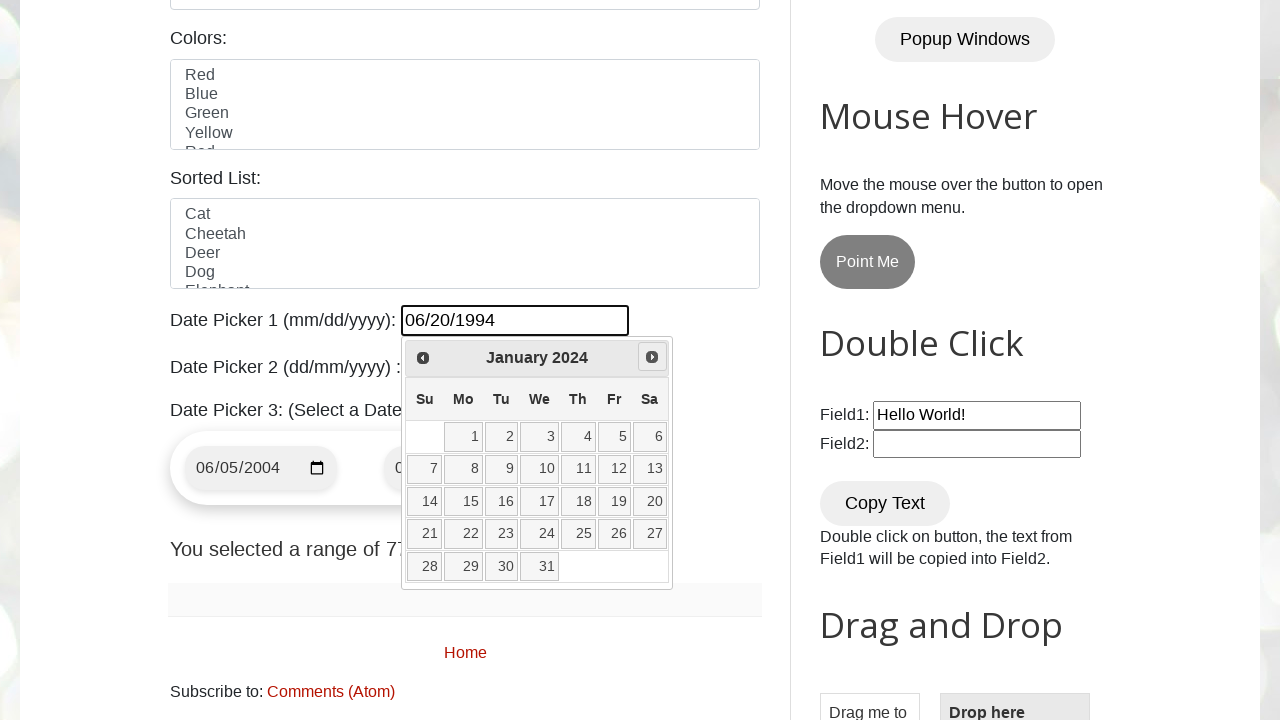

Clicked Next button to navigate forward (current: January 2024) at (652, 357) on xpath=//span[.='Next']
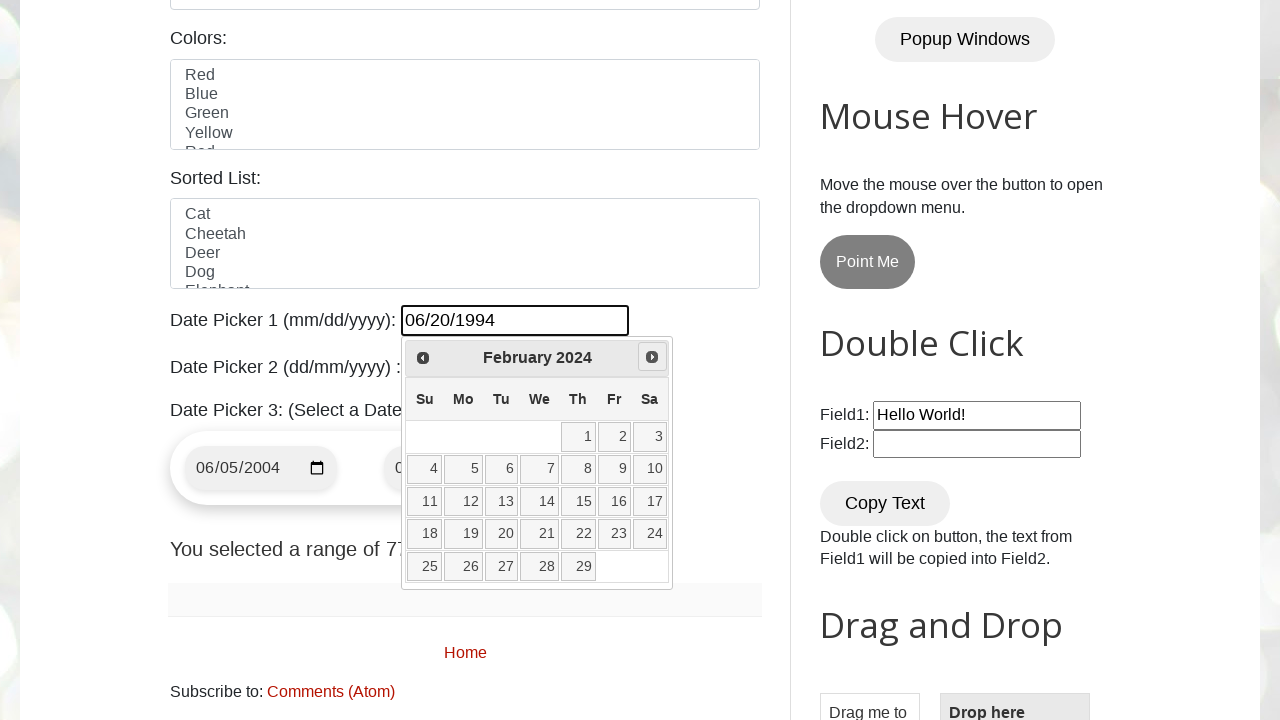

Clicked Next button to navigate forward (current: February 2024) at (652, 357) on xpath=//span[.='Next']
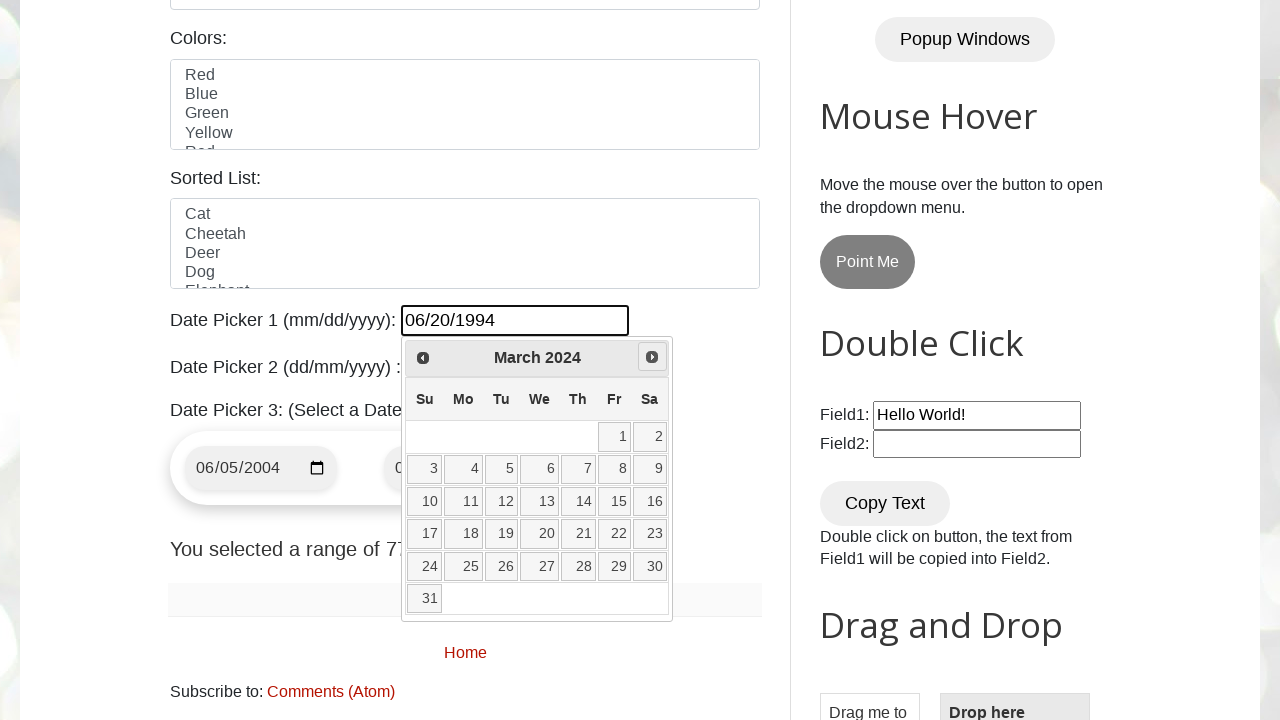

Clicked Next button to navigate forward (current: March 2024) at (652, 357) on xpath=//span[.='Next']
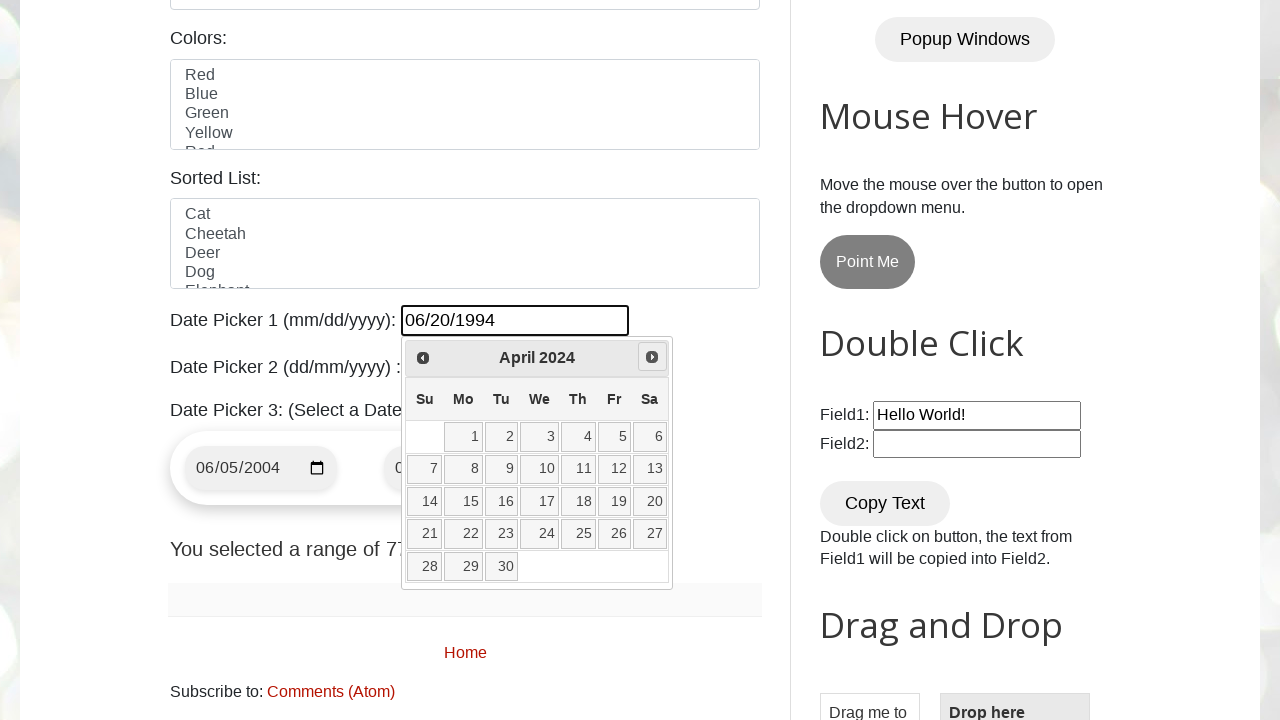

Clicked Next button to navigate forward (current: April 2024) at (652, 357) on xpath=//span[.='Next']
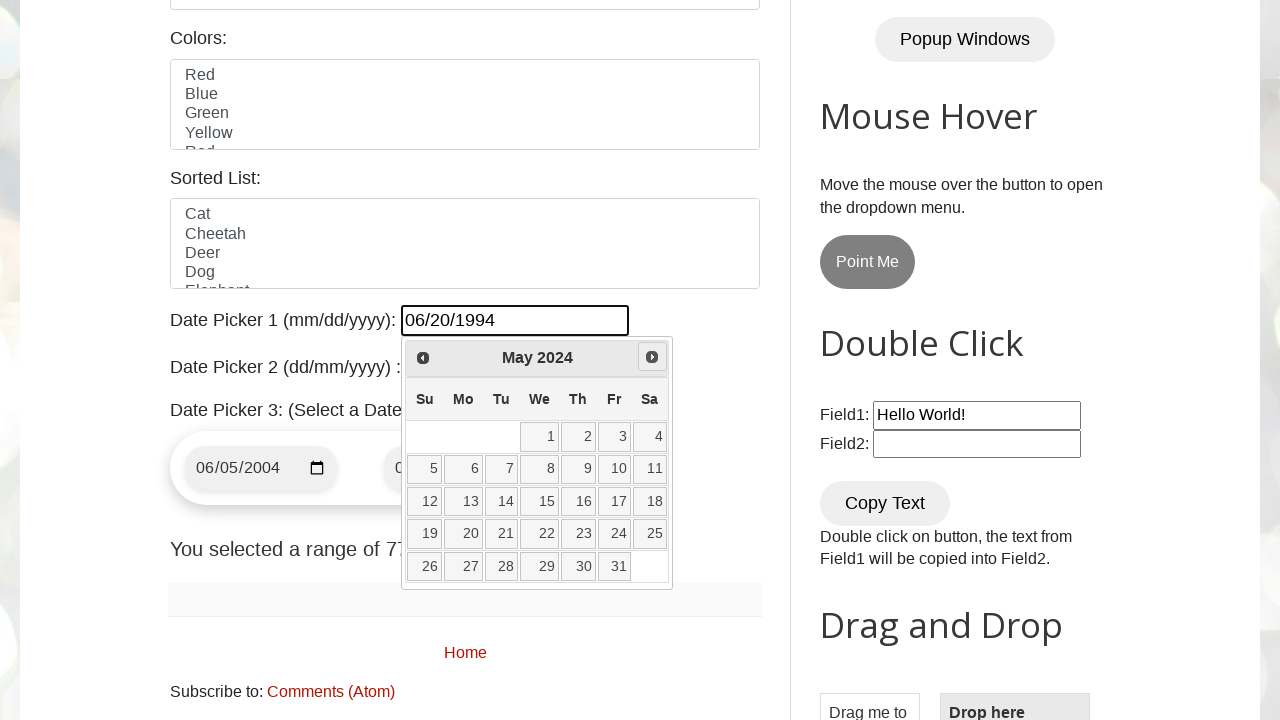

Clicked Next button to navigate forward (current: May 2024) at (652, 357) on xpath=//span[.='Next']
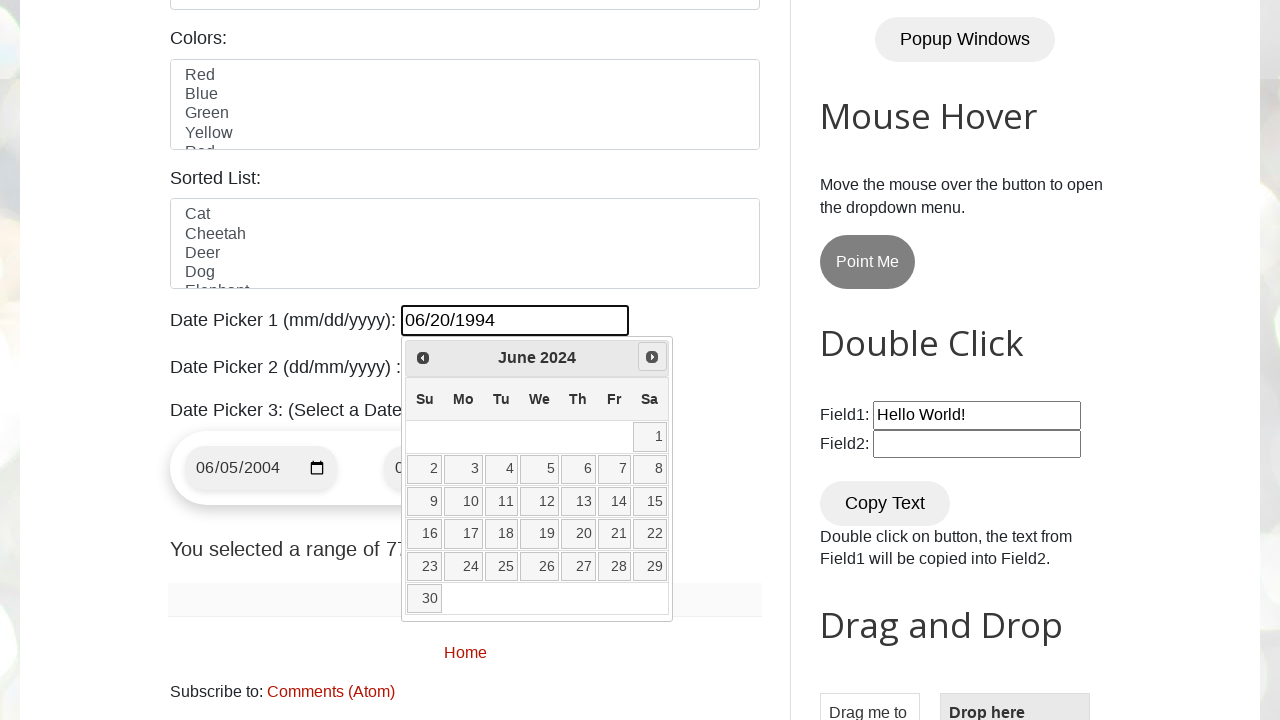

Clicked Next button to navigate forward (current: June 2024) at (652, 357) on xpath=//span[.='Next']
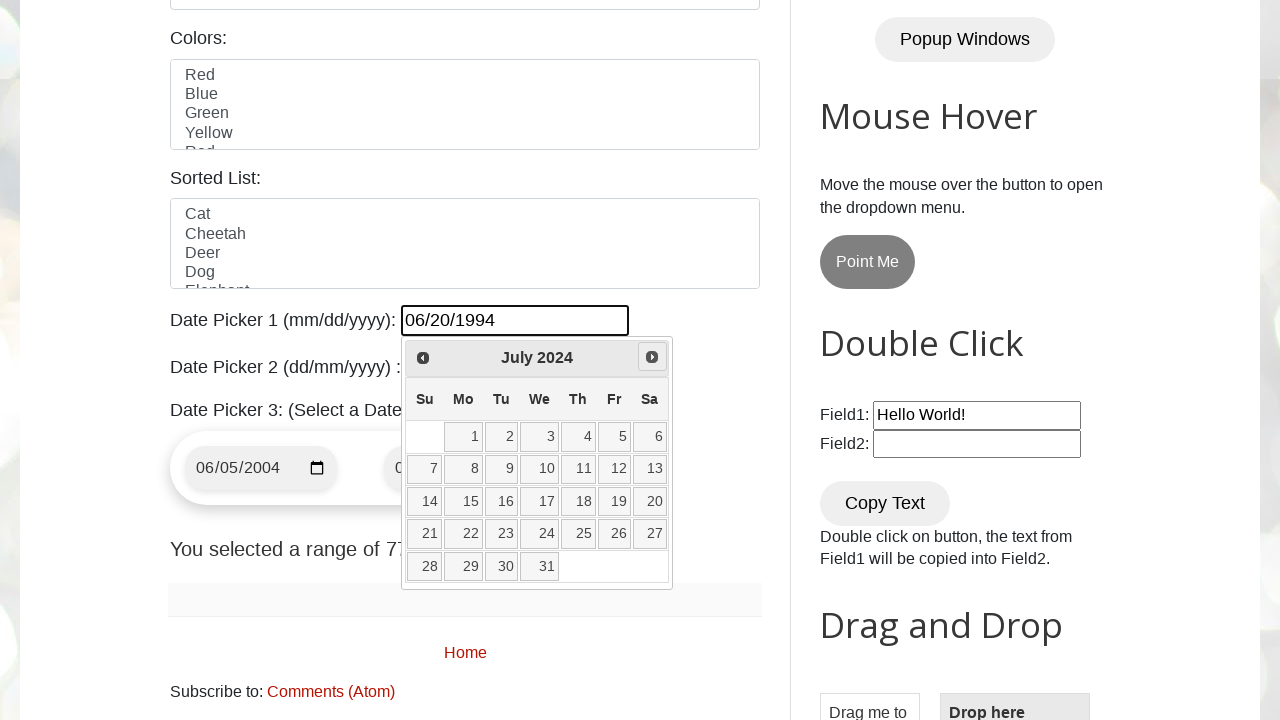

Clicked Next button to navigate forward (current: July 2024) at (652, 357) on xpath=//span[.='Next']
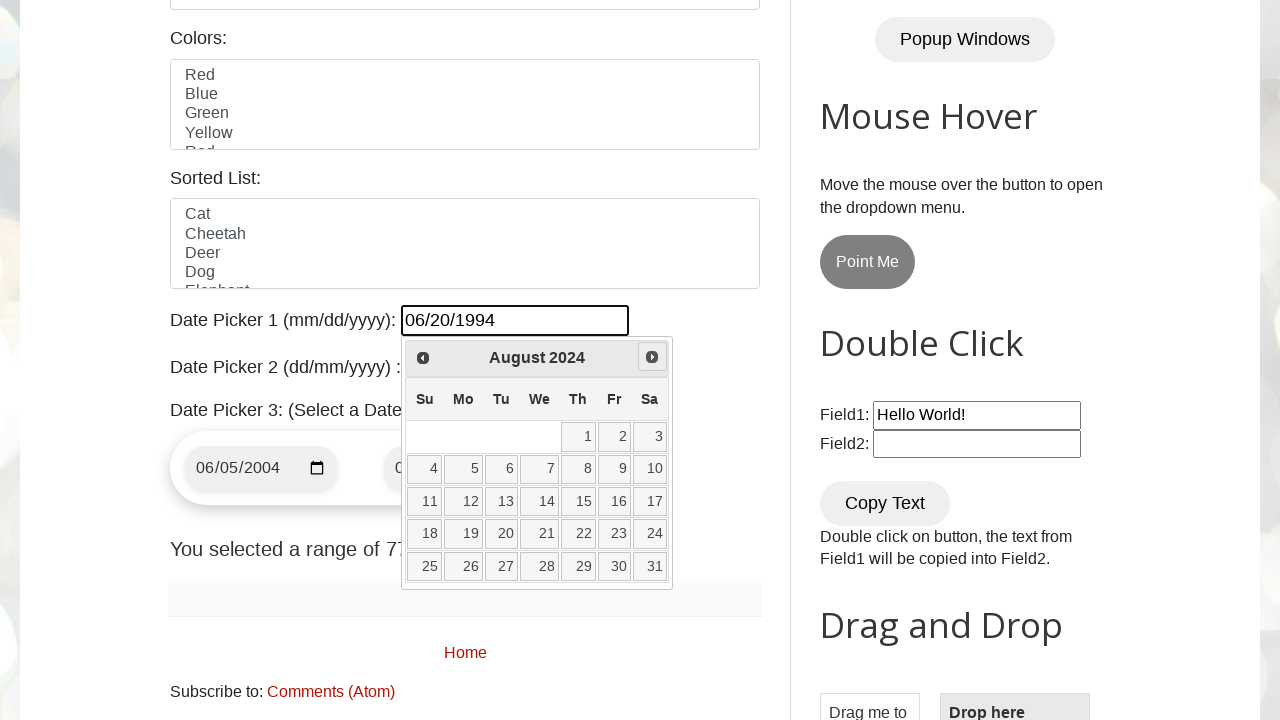

Clicked Next button to navigate forward (current: August 2024) at (652, 357) on xpath=//span[.='Next']
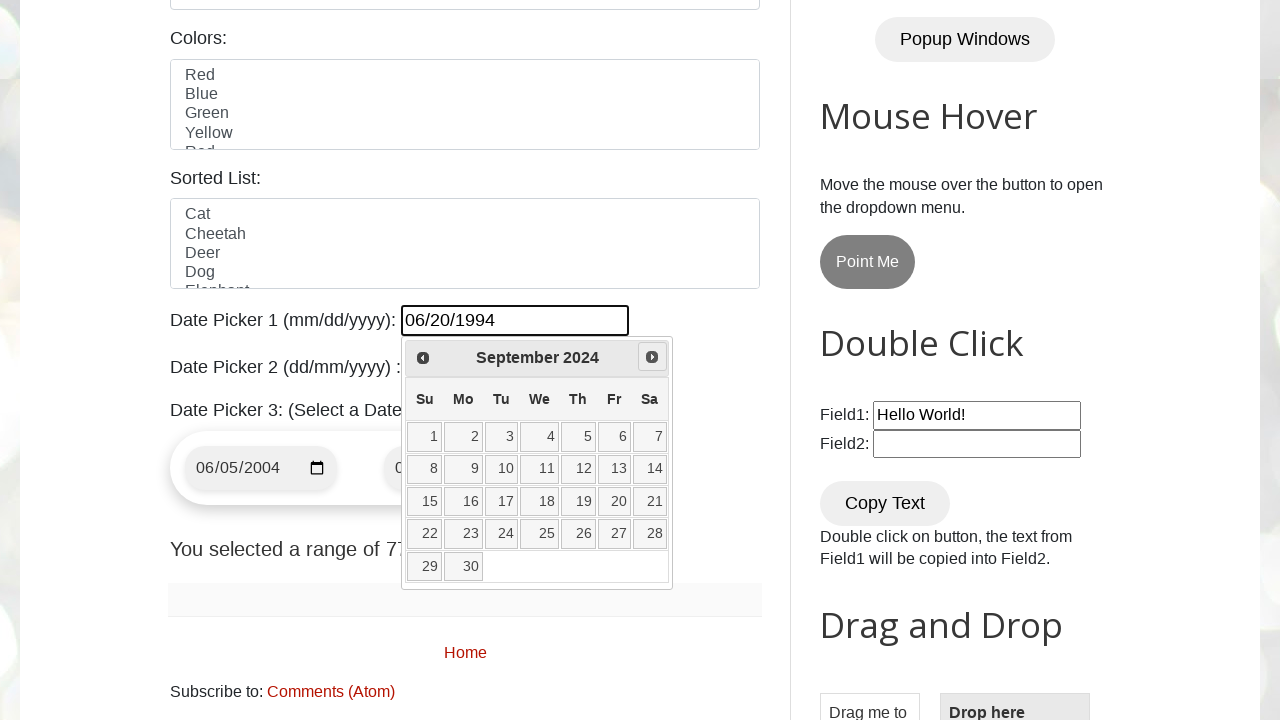

Clicked Next button to navigate forward (current: September 2024) at (652, 357) on xpath=//span[.='Next']
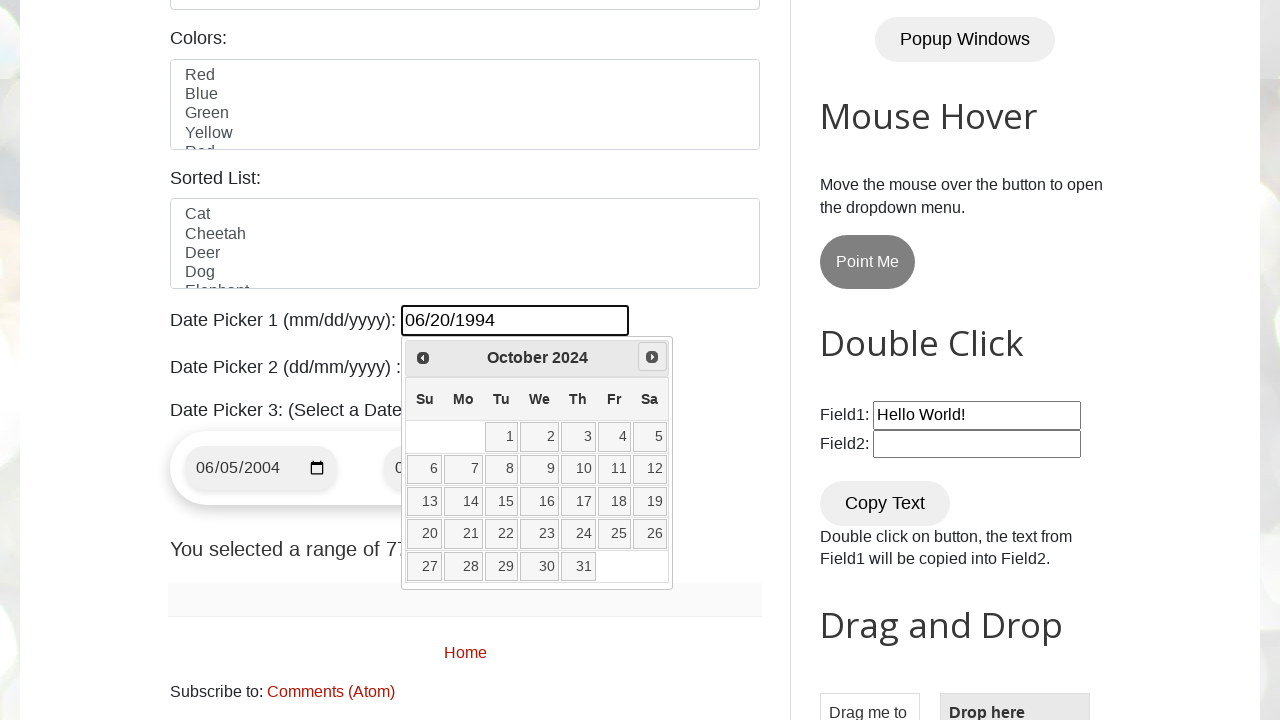

Clicked Next button to navigate forward (current: October 2024) at (652, 357) on xpath=//span[.='Next']
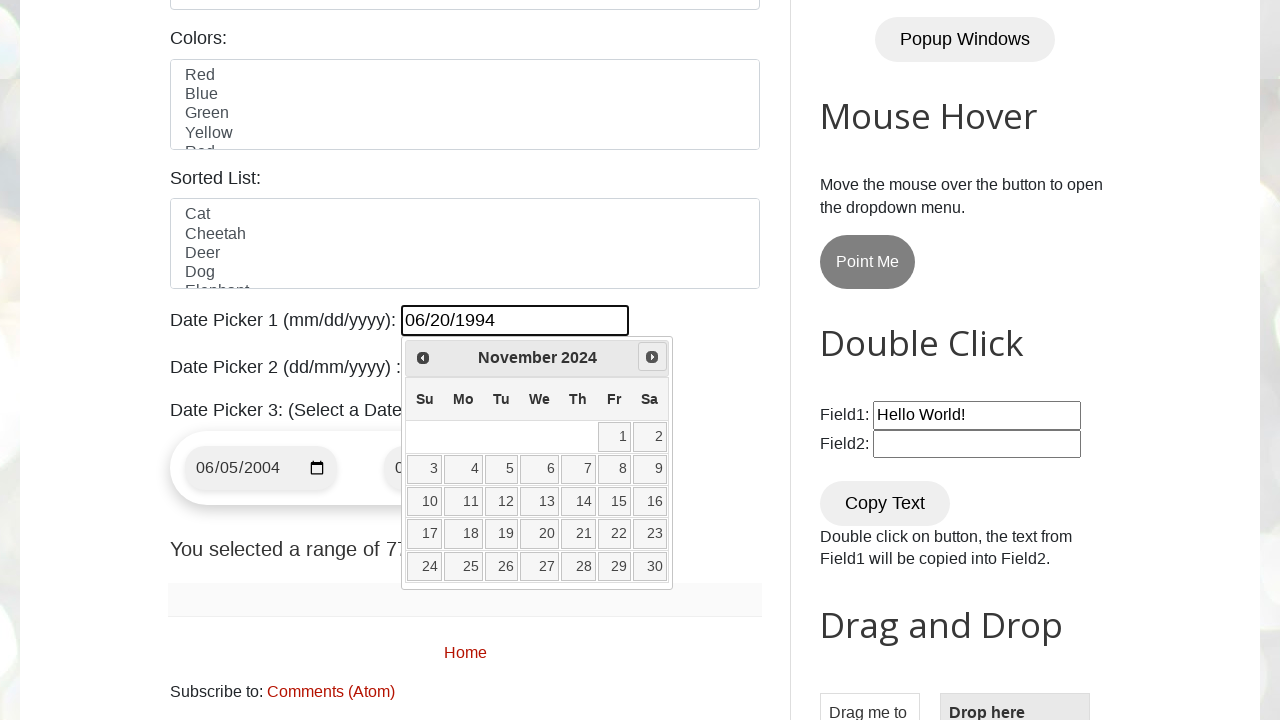

Clicked Next button to navigate forward (current: November 2024) at (652, 357) on xpath=//span[.='Next']
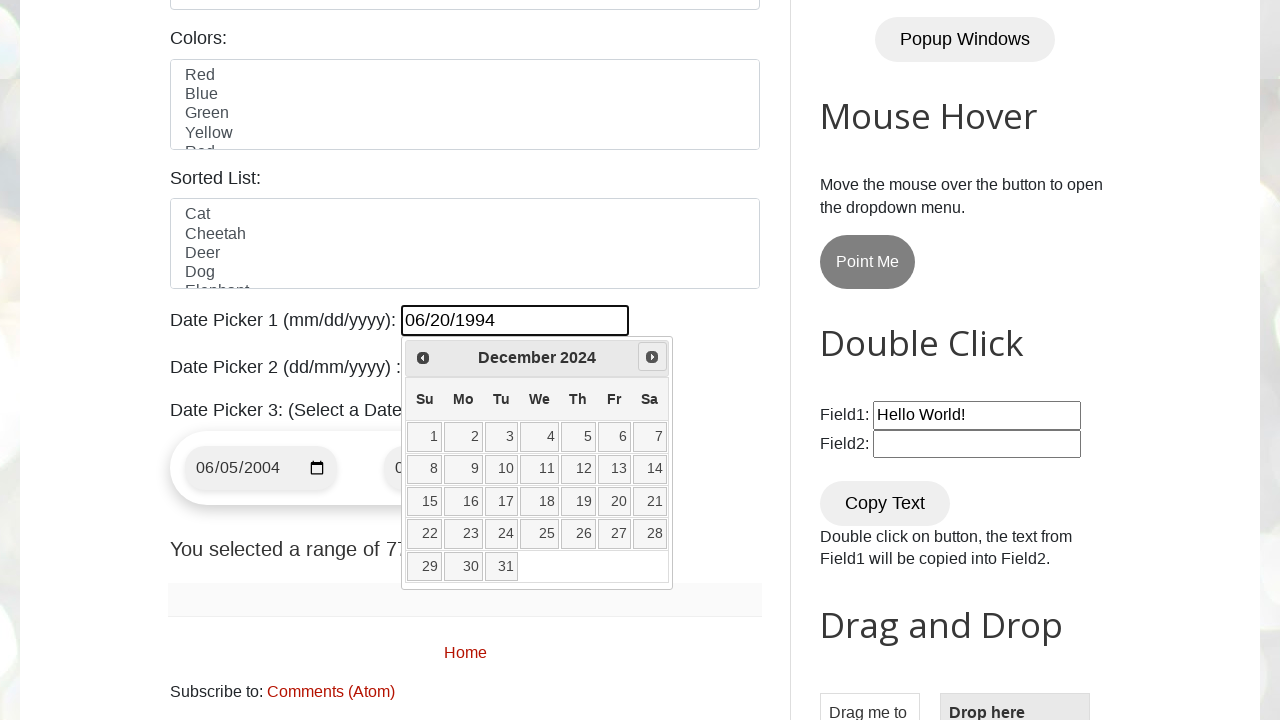

Clicked Next button to navigate forward (current: December 2024) at (652, 357) on xpath=//span[.='Next']
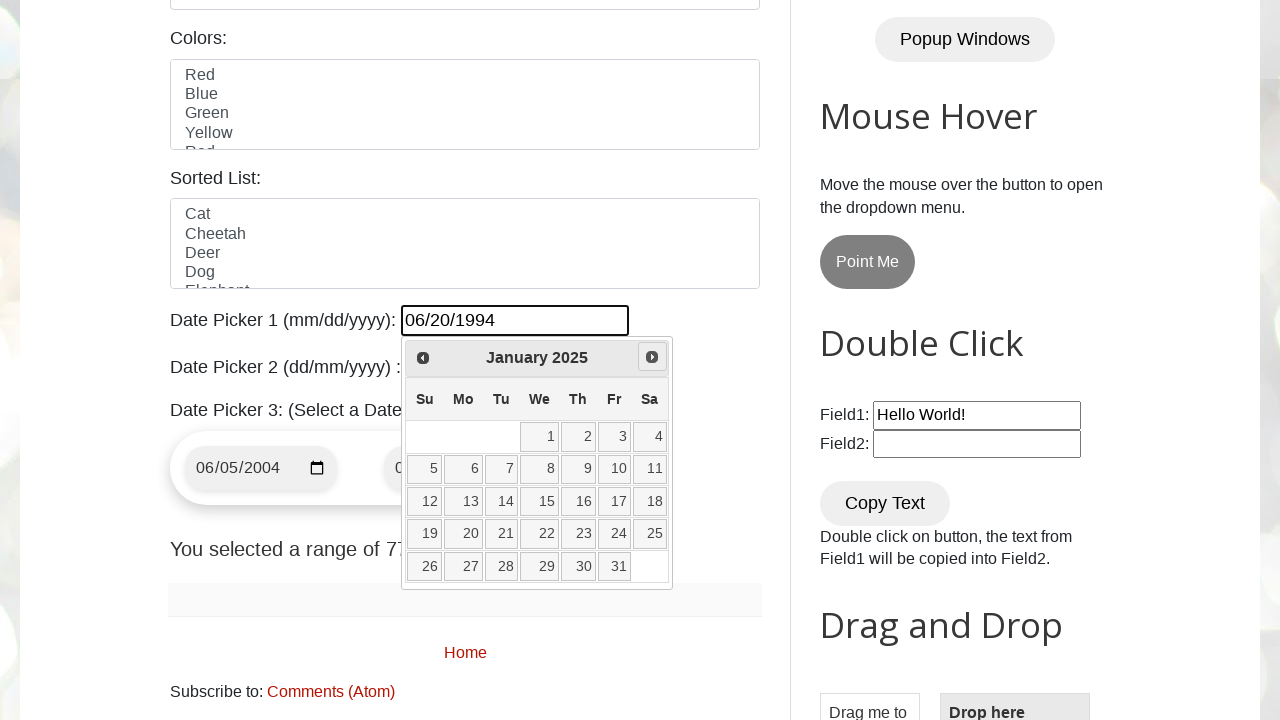

Clicked Next button to navigate forward (current: January 2025) at (652, 357) on xpath=//span[.='Next']
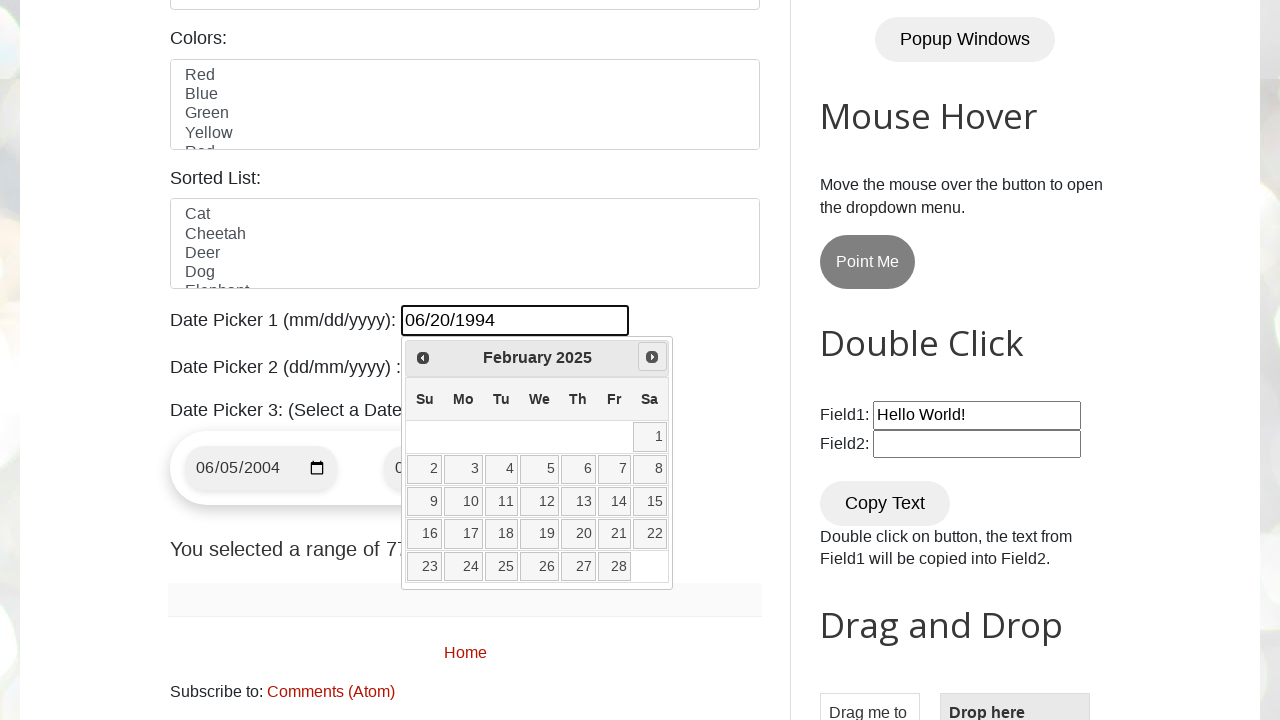

Clicked Next button to navigate forward (current: February 2025) at (652, 357) on xpath=//span[.='Next']
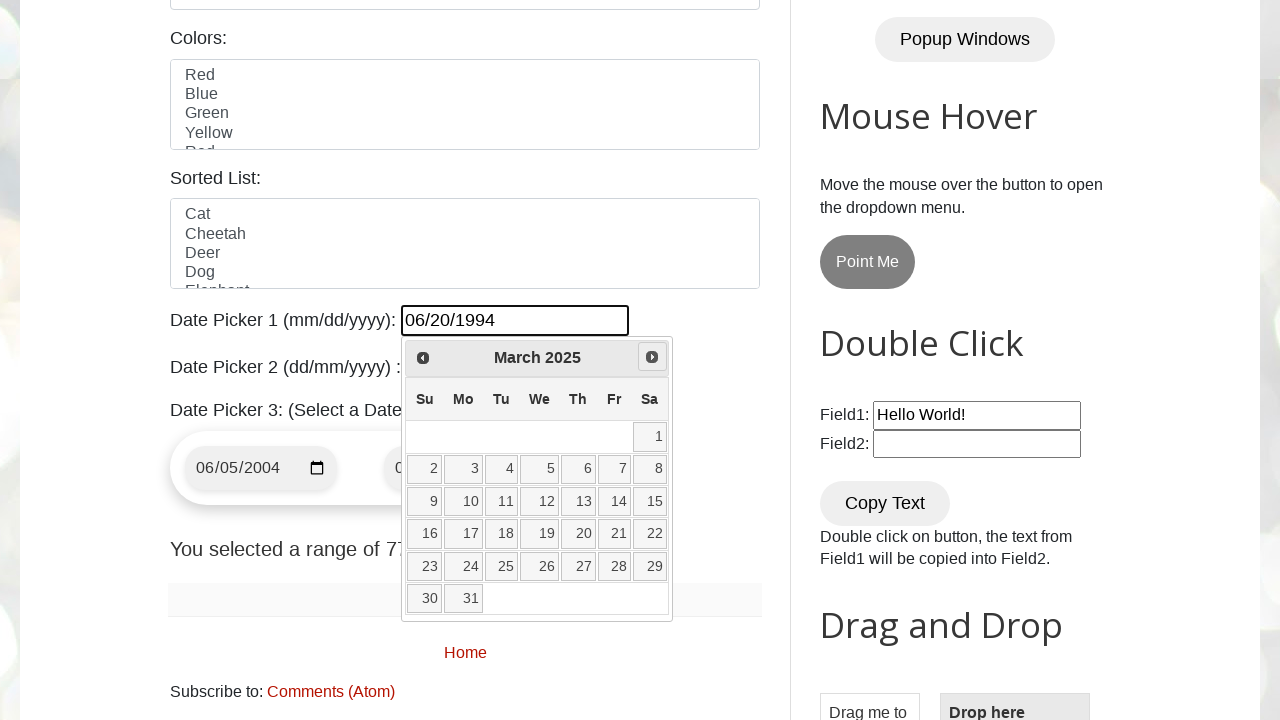

Clicked Next button to navigate forward (current: March 2025) at (652, 357) on xpath=//span[.='Next']
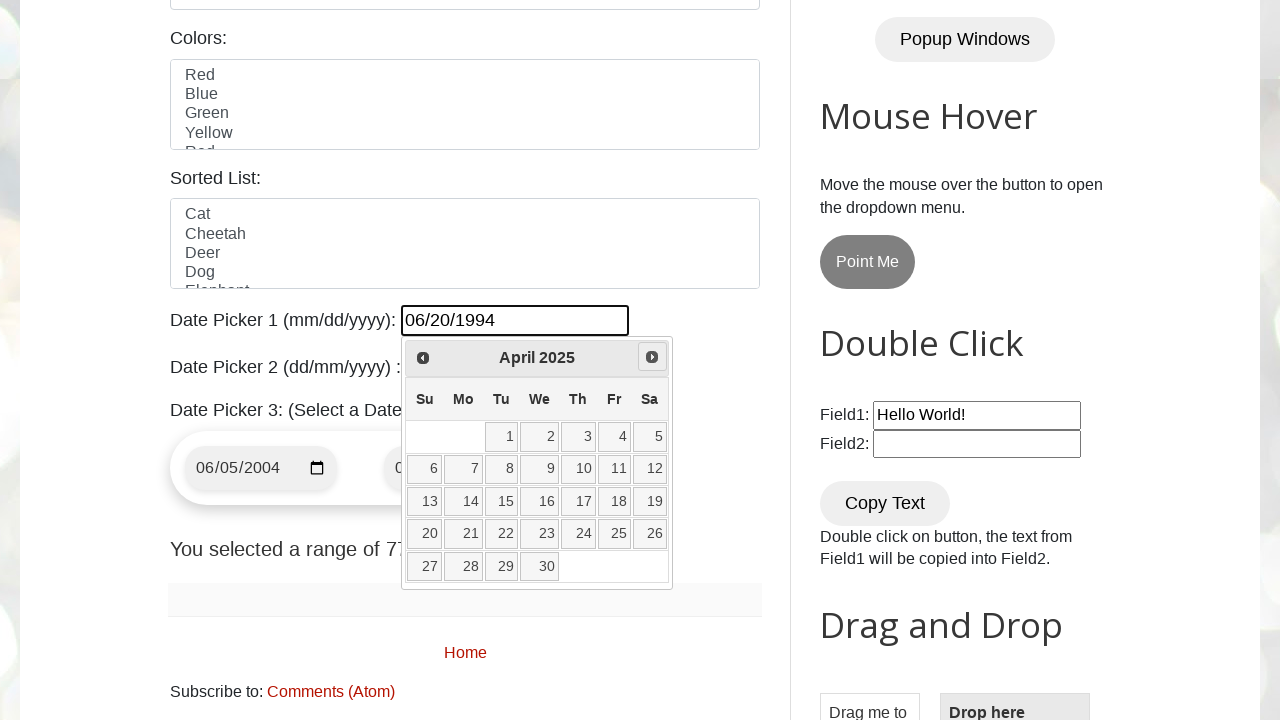

Clicked Next button to navigate forward (current: April 2025) at (652, 357) on xpath=//span[.='Next']
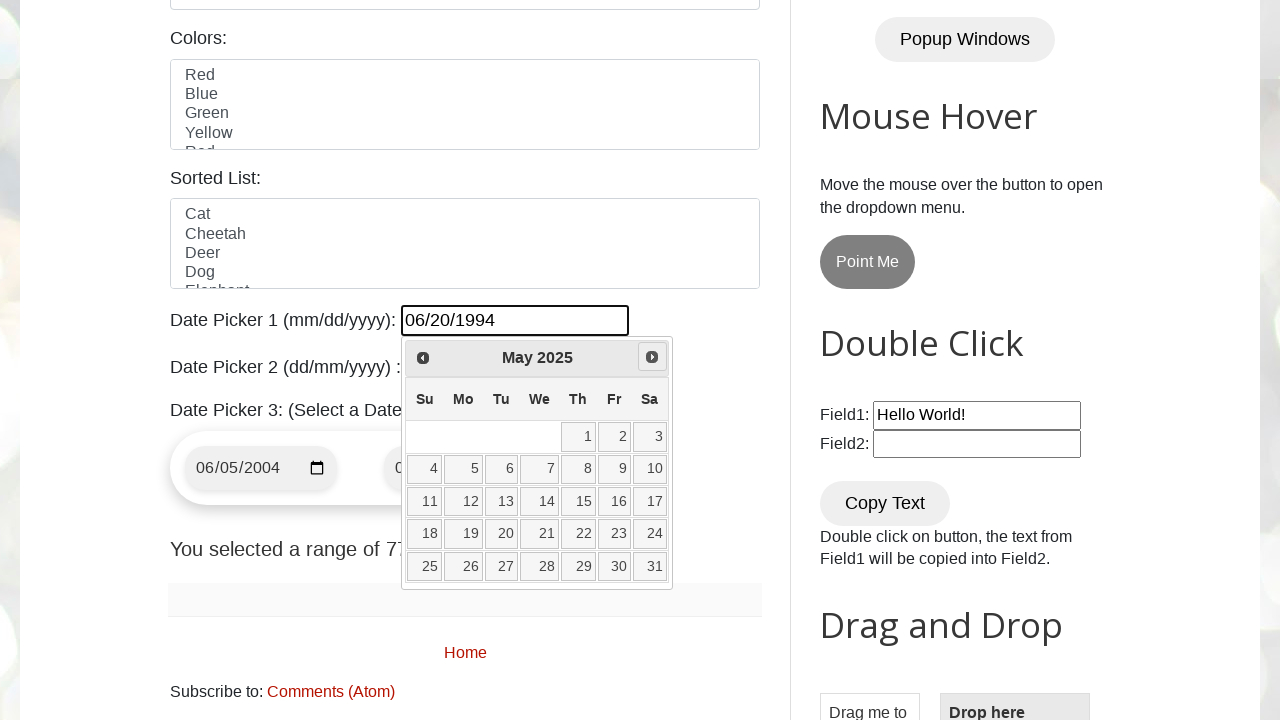

Clicked Next button to navigate forward (current: May 2025) at (652, 357) on xpath=//span[.='Next']
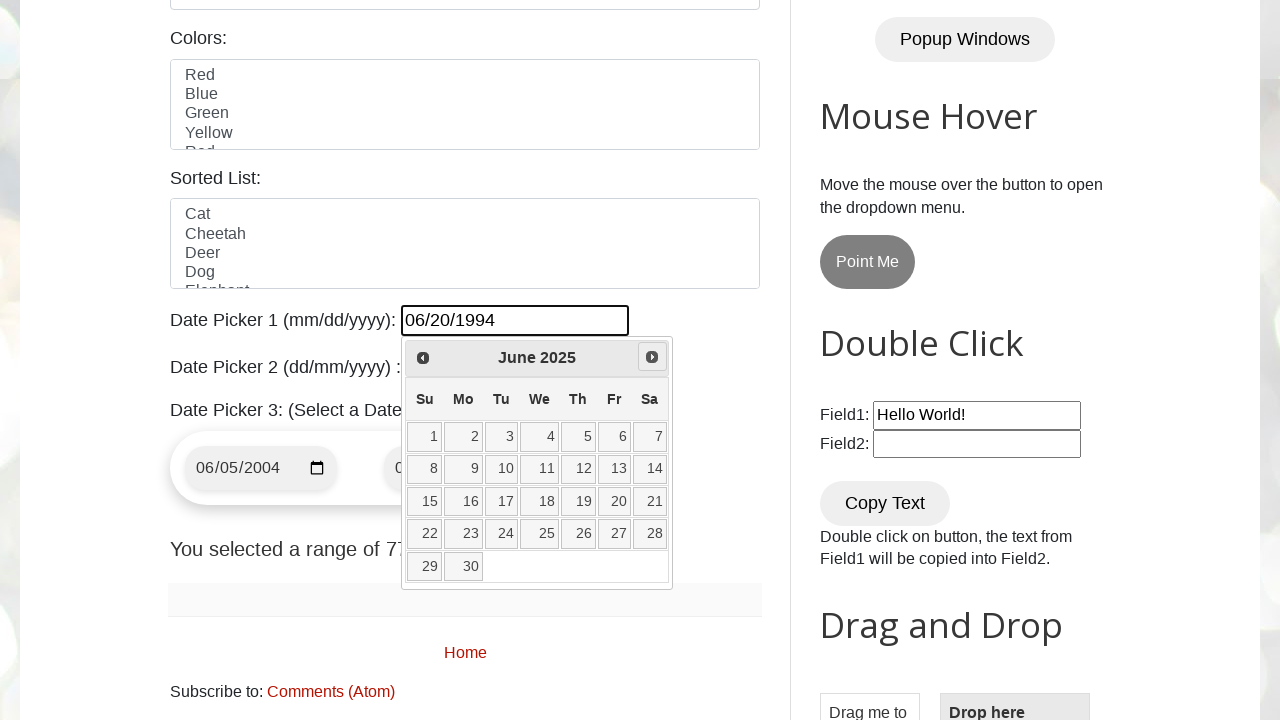

Clicked Next button to navigate forward (current: June 2025) at (652, 357) on xpath=//span[.='Next']
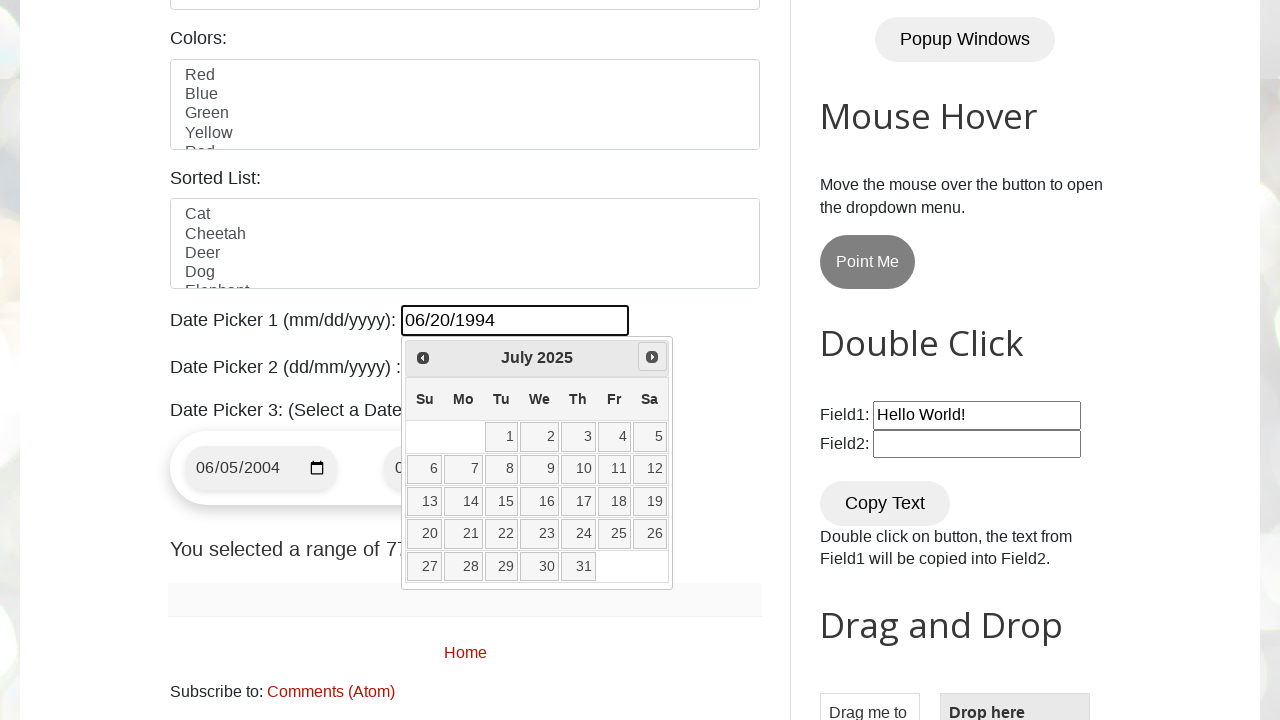

Clicked Next button to navigate forward (current: July 2025) at (652, 357) on xpath=//span[.='Next']
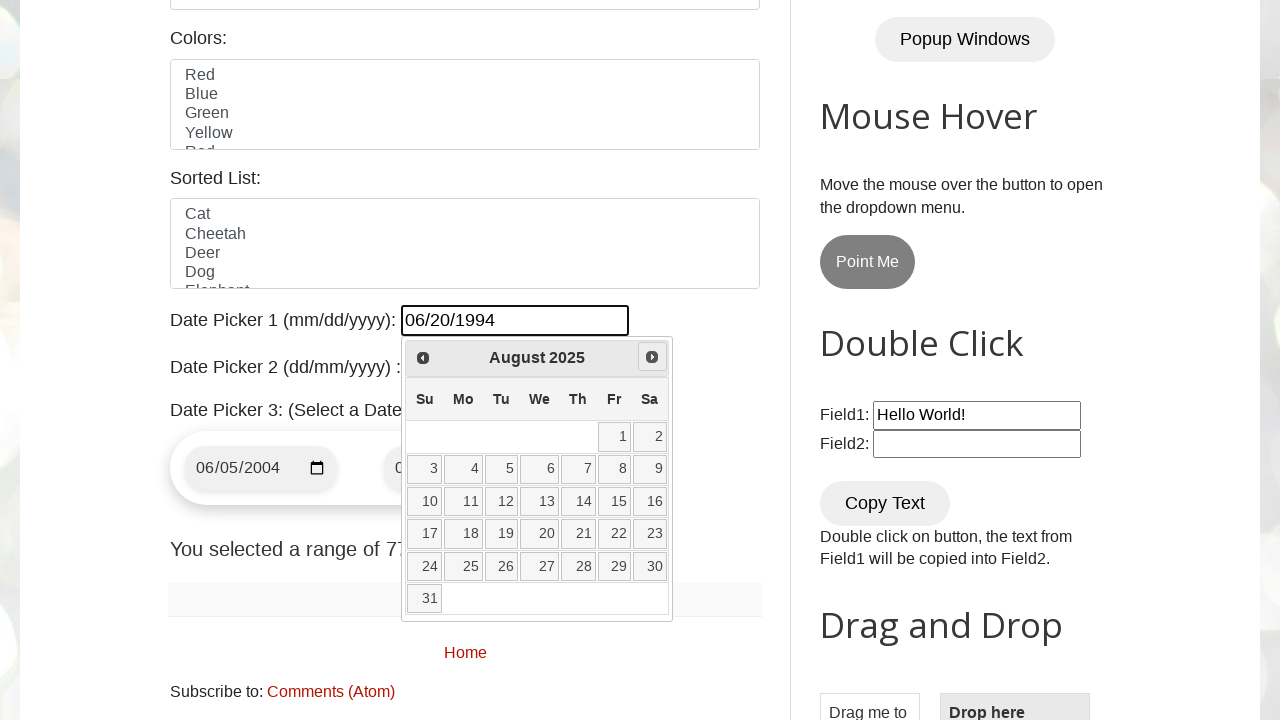

Clicked Next button to navigate forward (current: August 2025) at (652, 357) on xpath=//span[.='Next']
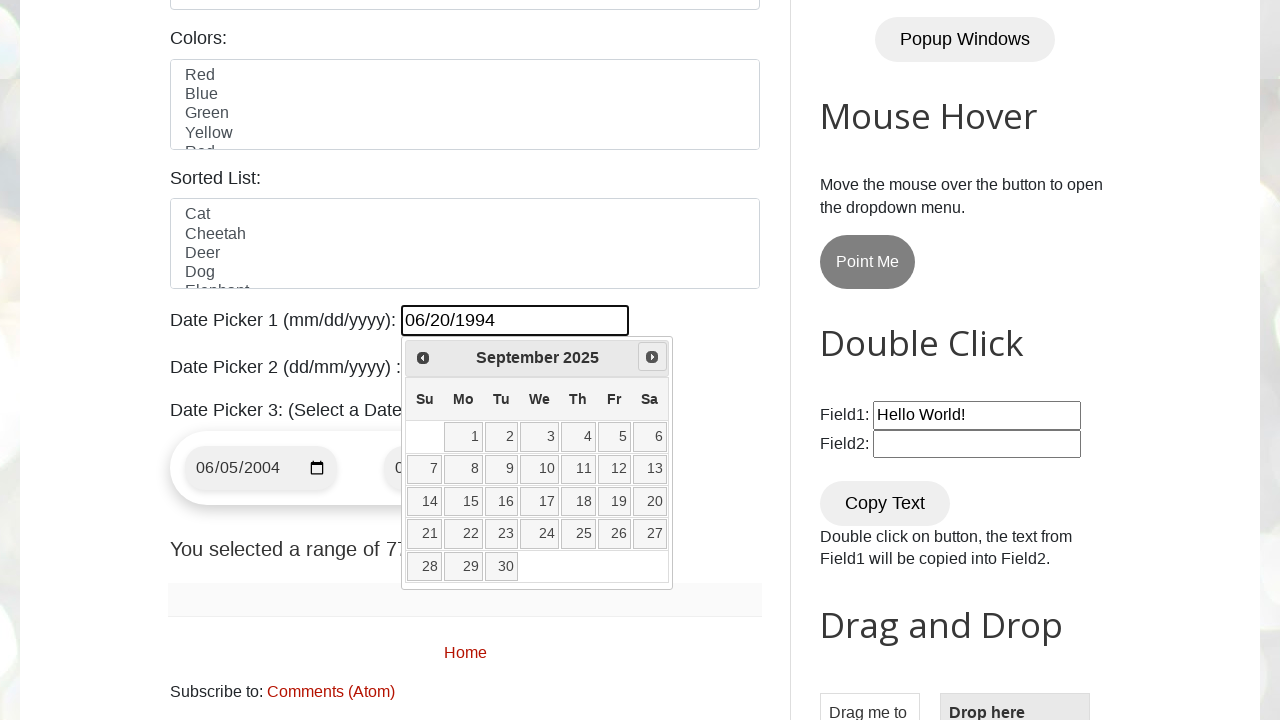

Clicked Next button to navigate forward (current: September 2025) at (652, 357) on xpath=//span[.='Next']
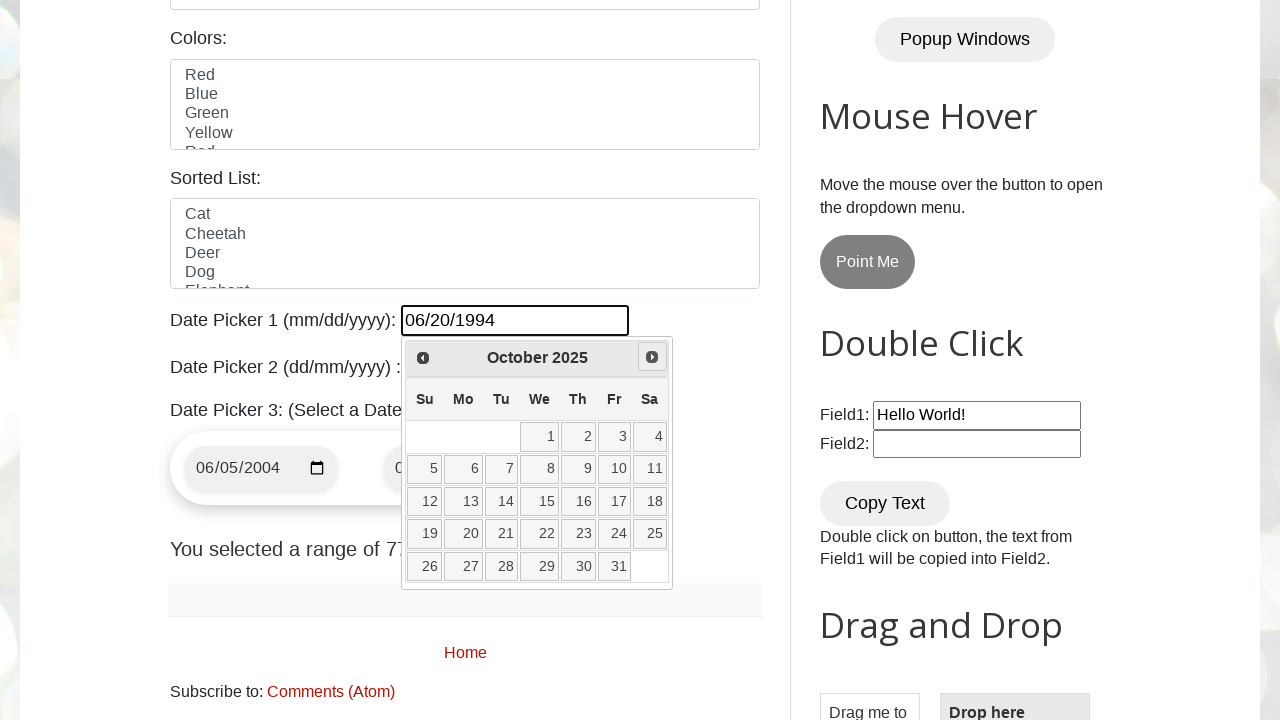

Clicked Next button to navigate forward (current: October 2025) at (652, 357) on xpath=//span[.='Next']
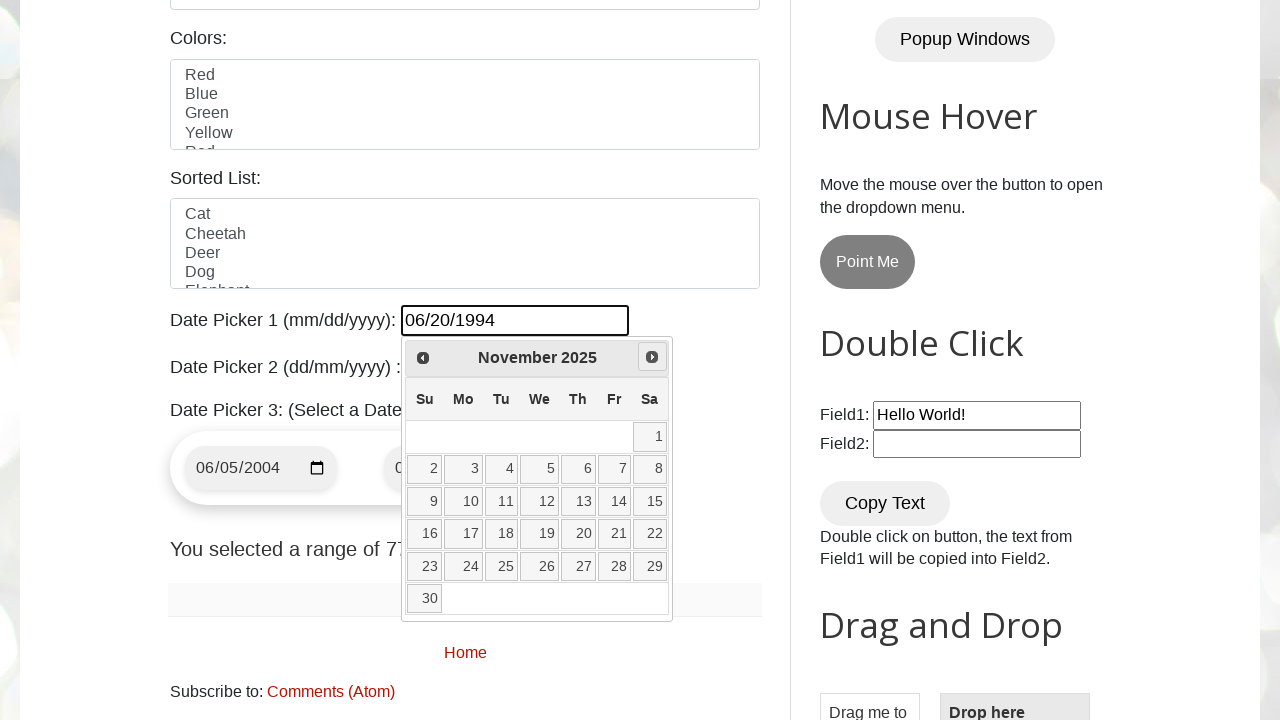

Clicked Next button to navigate forward (current: November 2025) at (652, 357) on xpath=//span[.='Next']
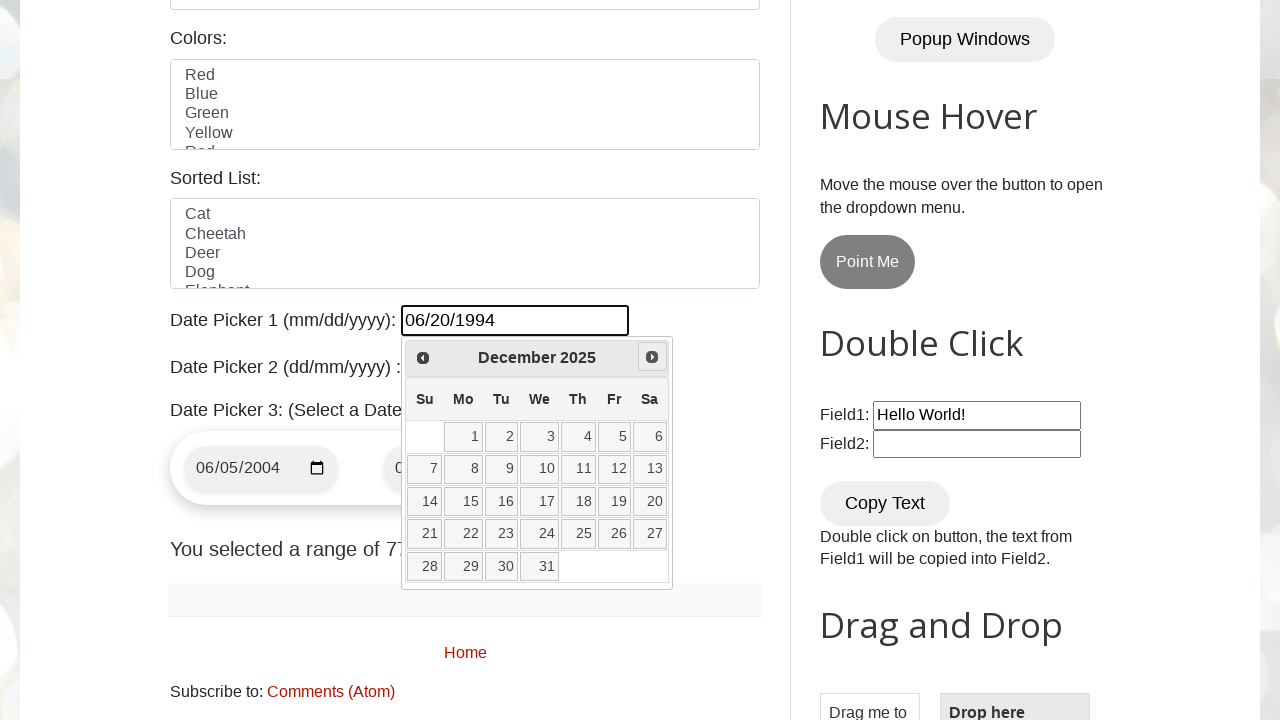

Clicked Next button to navigate forward (current: December 2025) at (652, 357) on xpath=//span[.='Next']
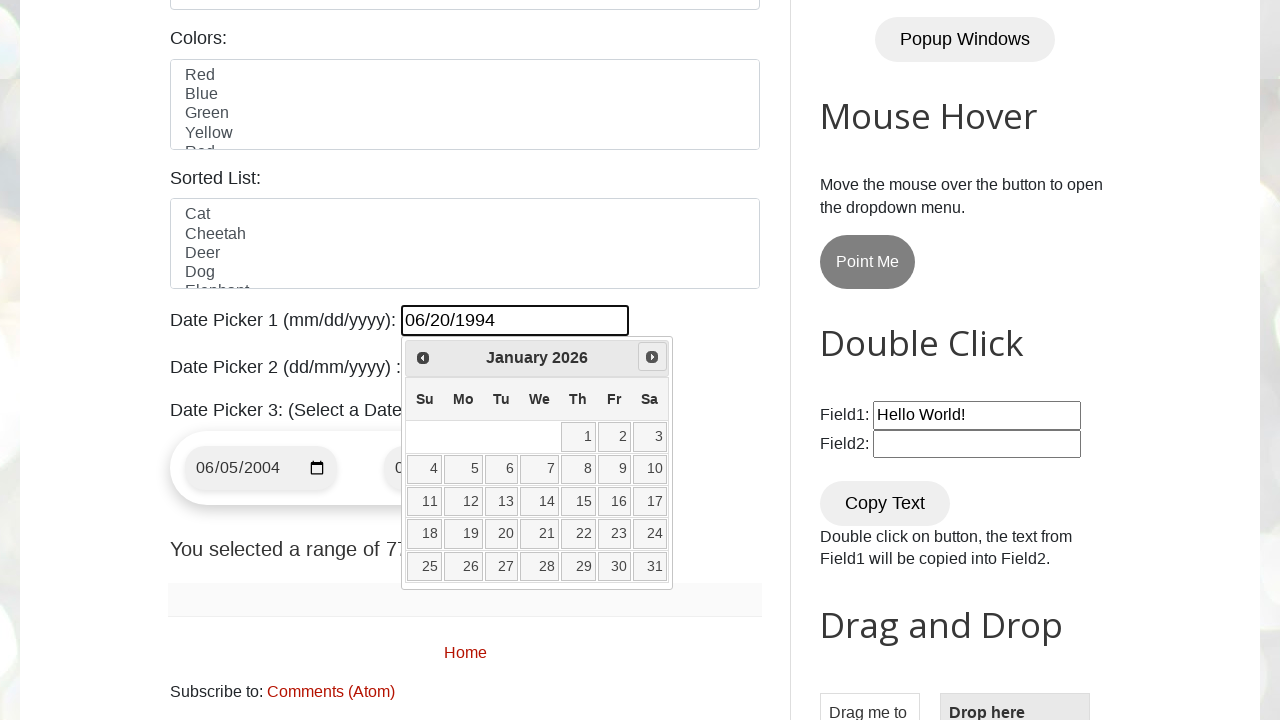

Clicked Next button to navigate forward (current: January 2026) at (652, 357) on xpath=//span[.='Next']
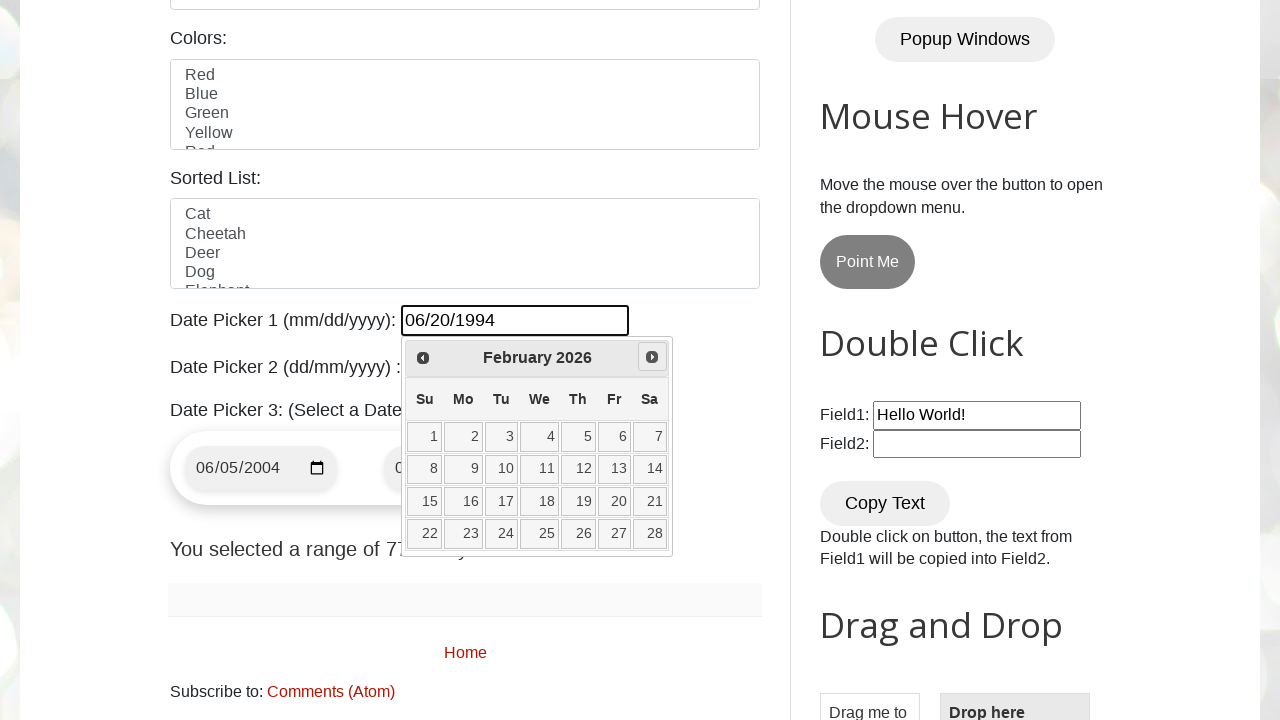

Clicked Next button to navigate forward (current: February 2026) at (652, 357) on xpath=//span[.='Next']
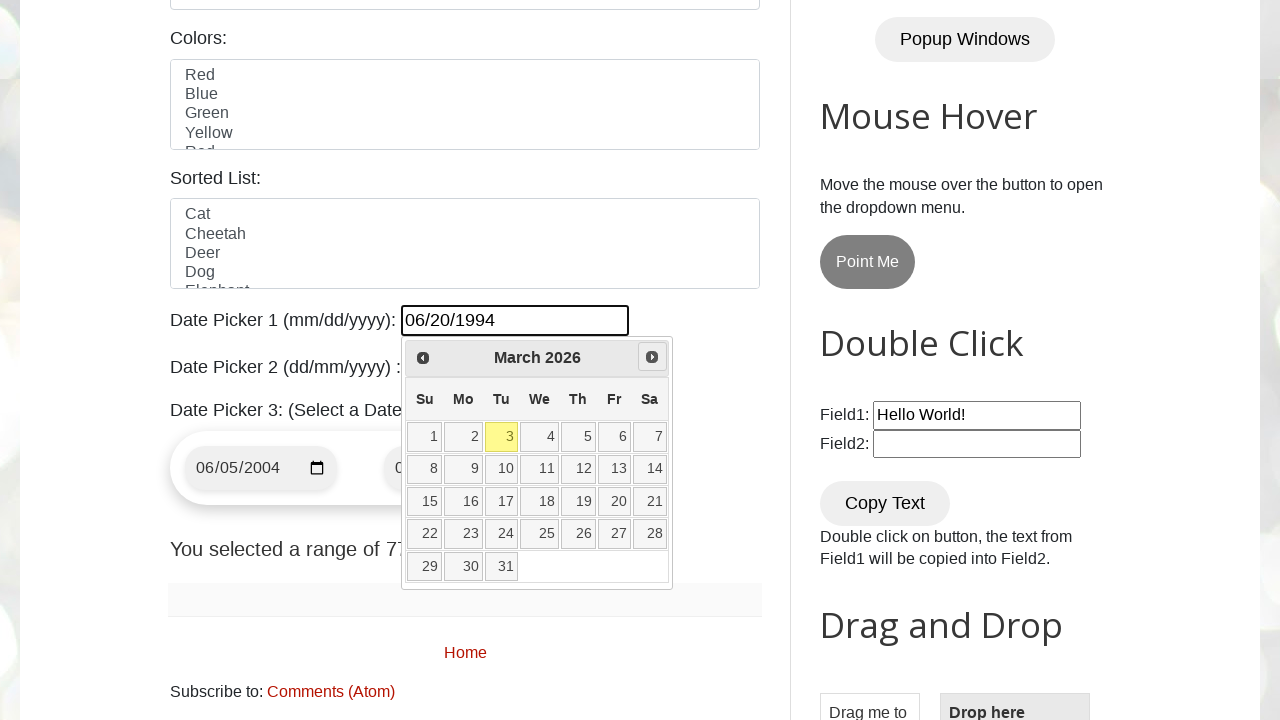

Clicked Next button to navigate forward (current: March 2026) at (652, 357) on xpath=//span[.='Next']
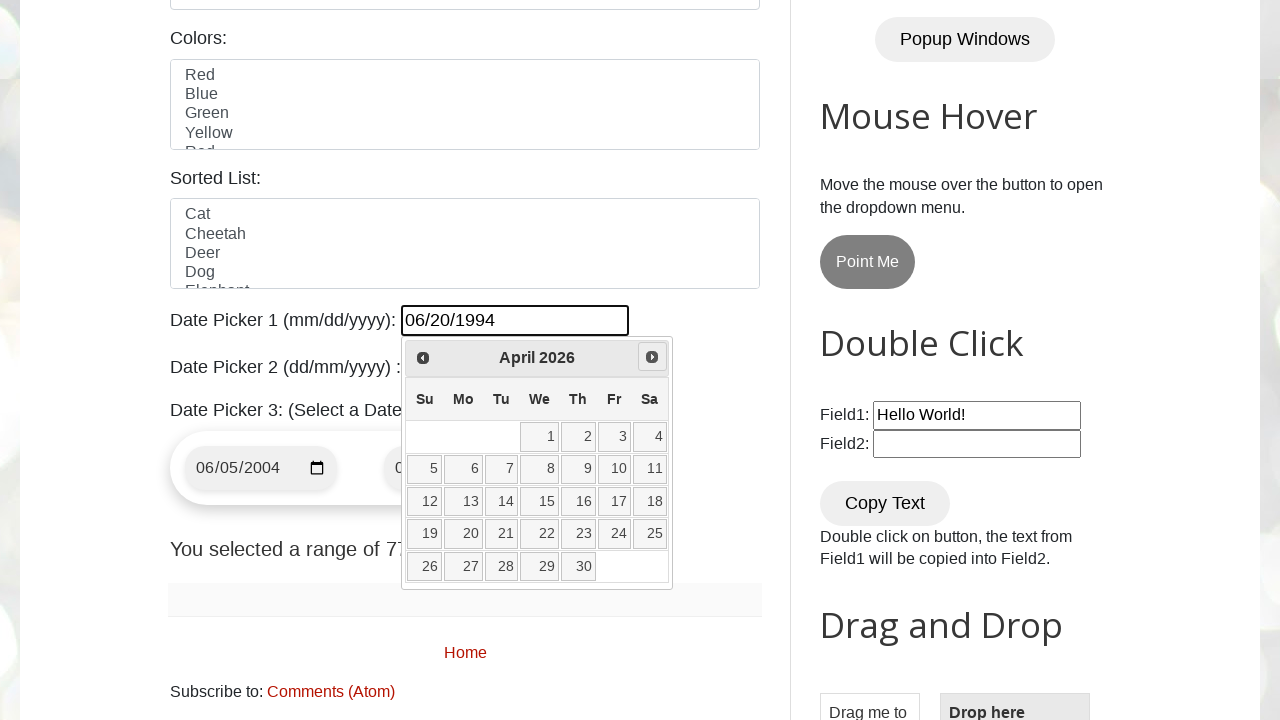

Clicked Next button to navigate forward (current: April 2026) at (652, 357) on xpath=//span[.='Next']
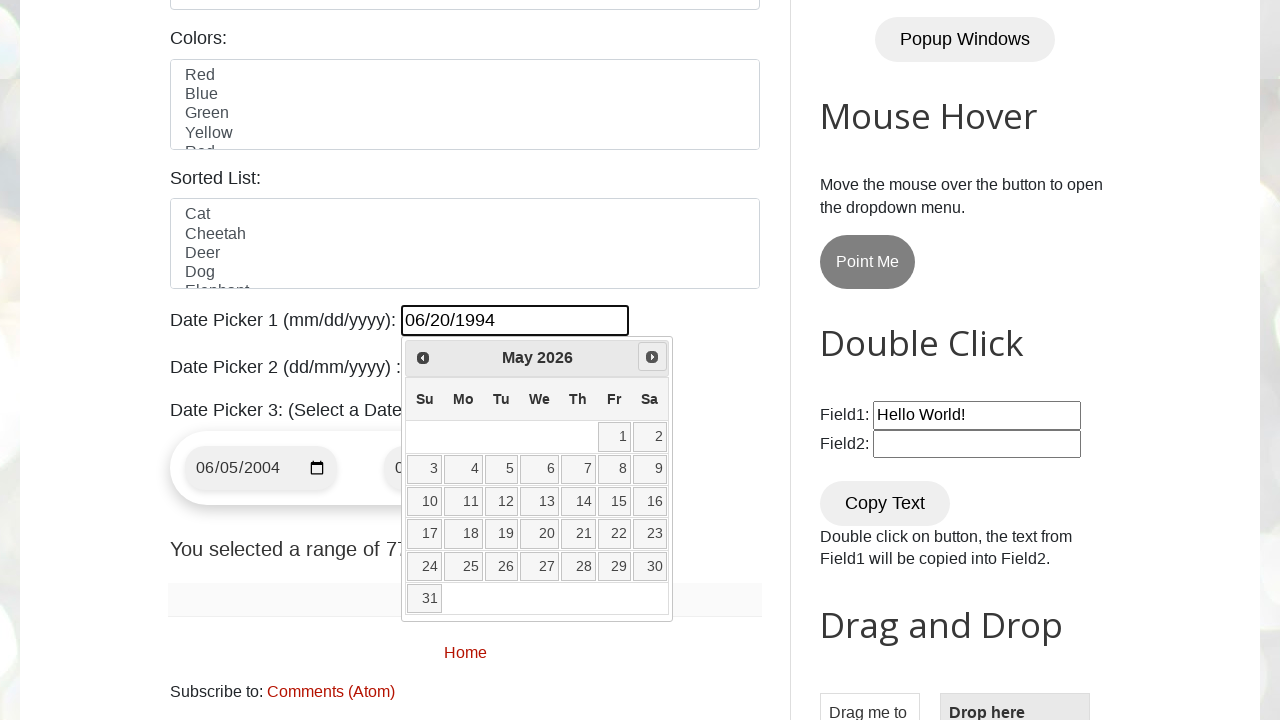

Clicked Next button to navigate forward (current: May 2026) at (652, 357) on xpath=//span[.='Next']
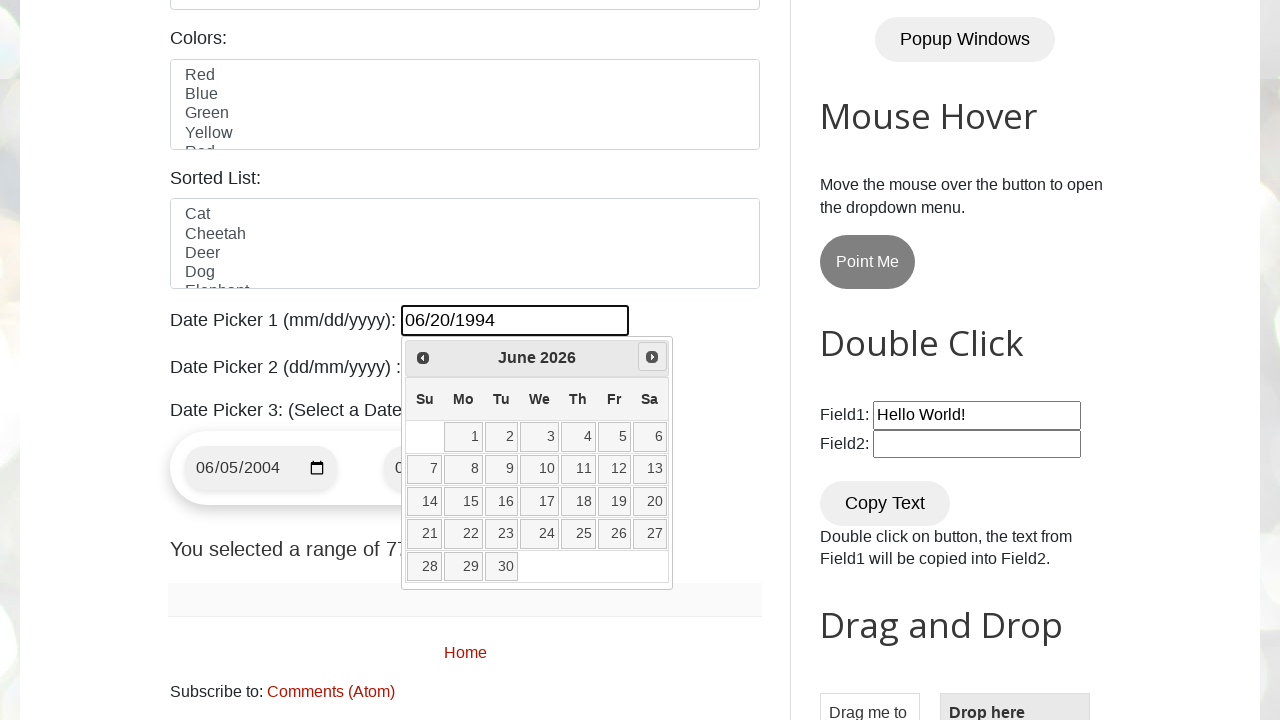

Clicked Next button to navigate forward (current: June 2026) at (652, 357) on xpath=//span[.='Next']
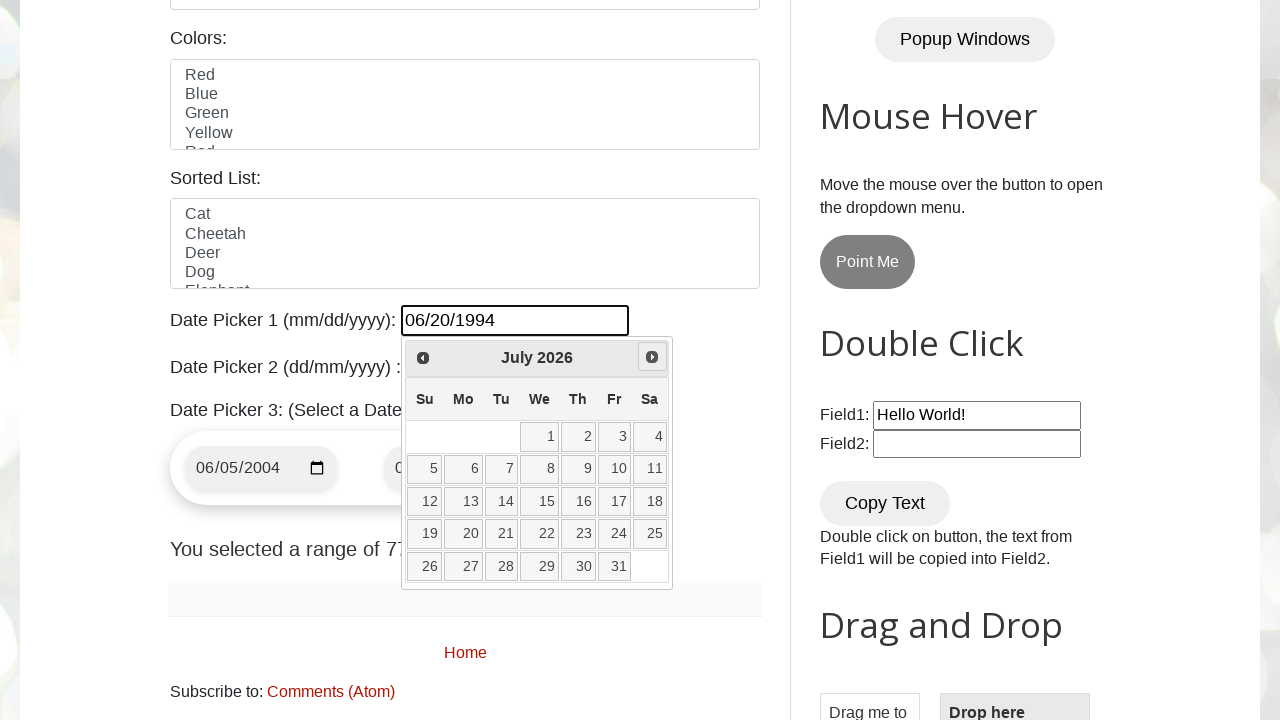

Clicked Next button to navigate forward (current: July 2026) at (652, 357) on xpath=//span[.='Next']
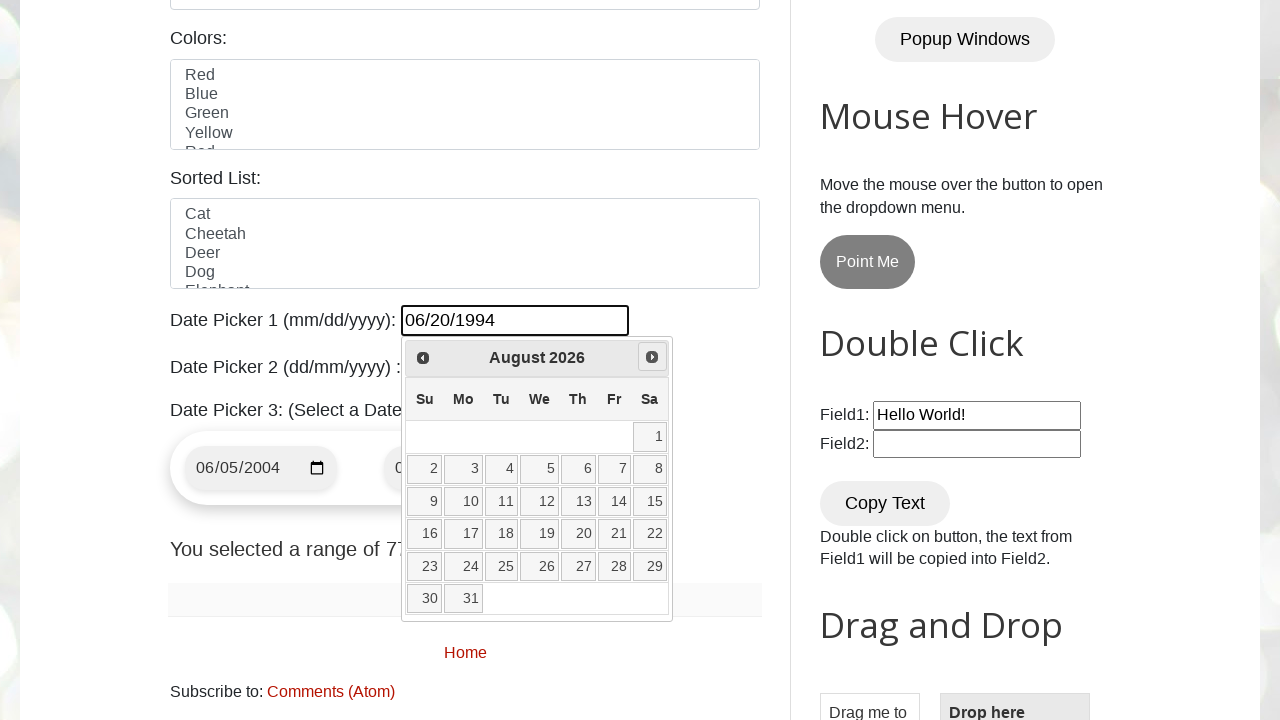

Clicked Next button to navigate forward (current: August 2026) at (652, 357) on xpath=//span[.='Next']
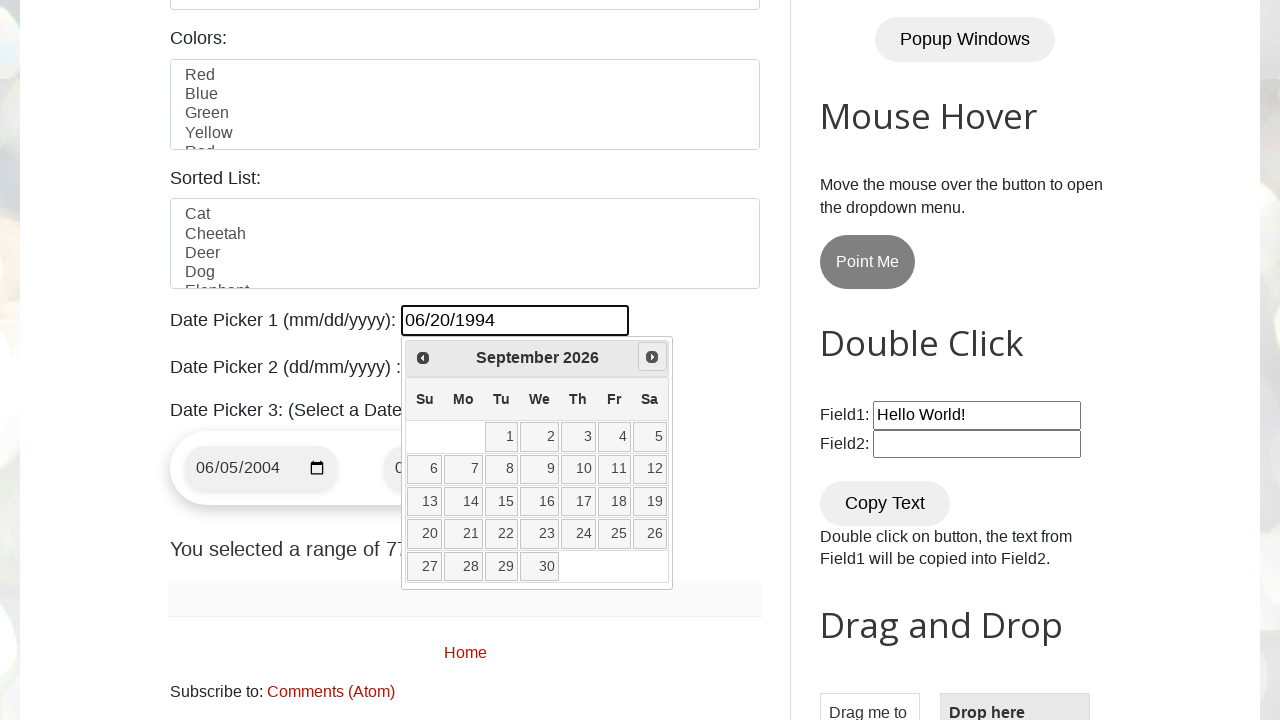

Clicked Next button to navigate forward (current: September 2026) at (652, 357) on xpath=//span[.='Next']
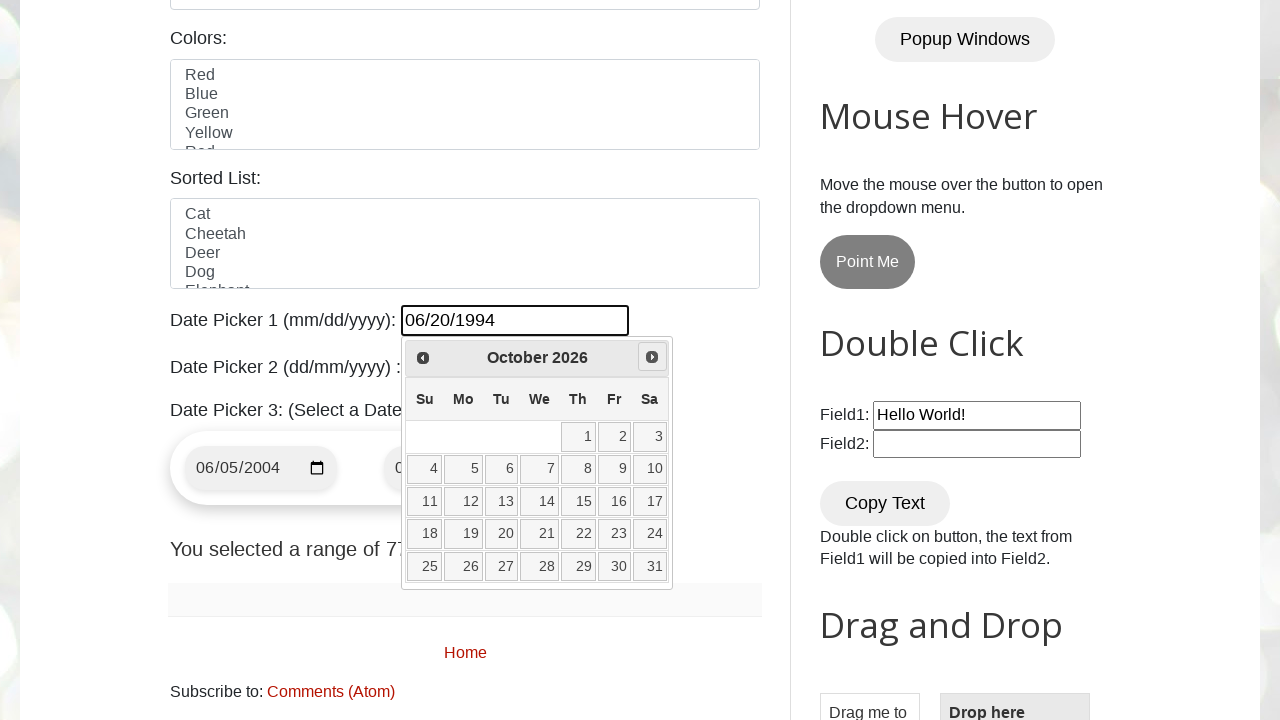

Clicked Next button to navigate forward (current: October 2026) at (652, 357) on xpath=//span[.='Next']
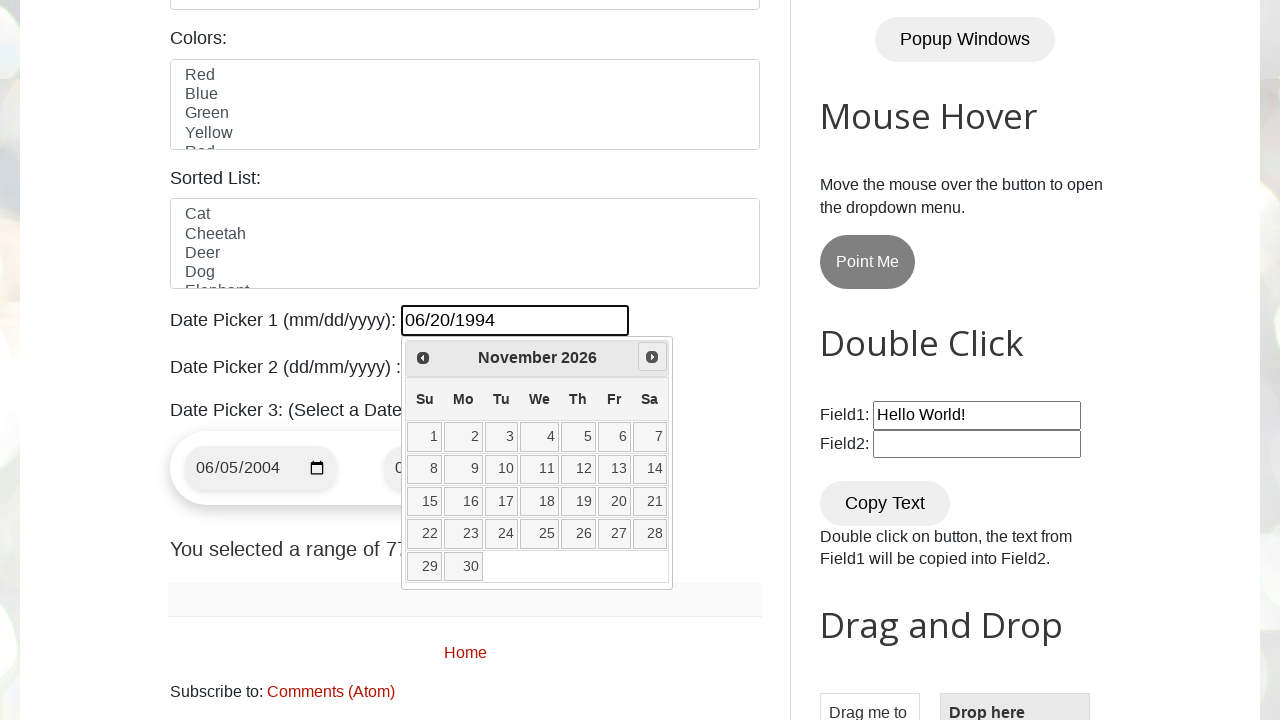

Clicked Next button to navigate forward (current: November 2026) at (652, 357) on xpath=//span[.='Next']
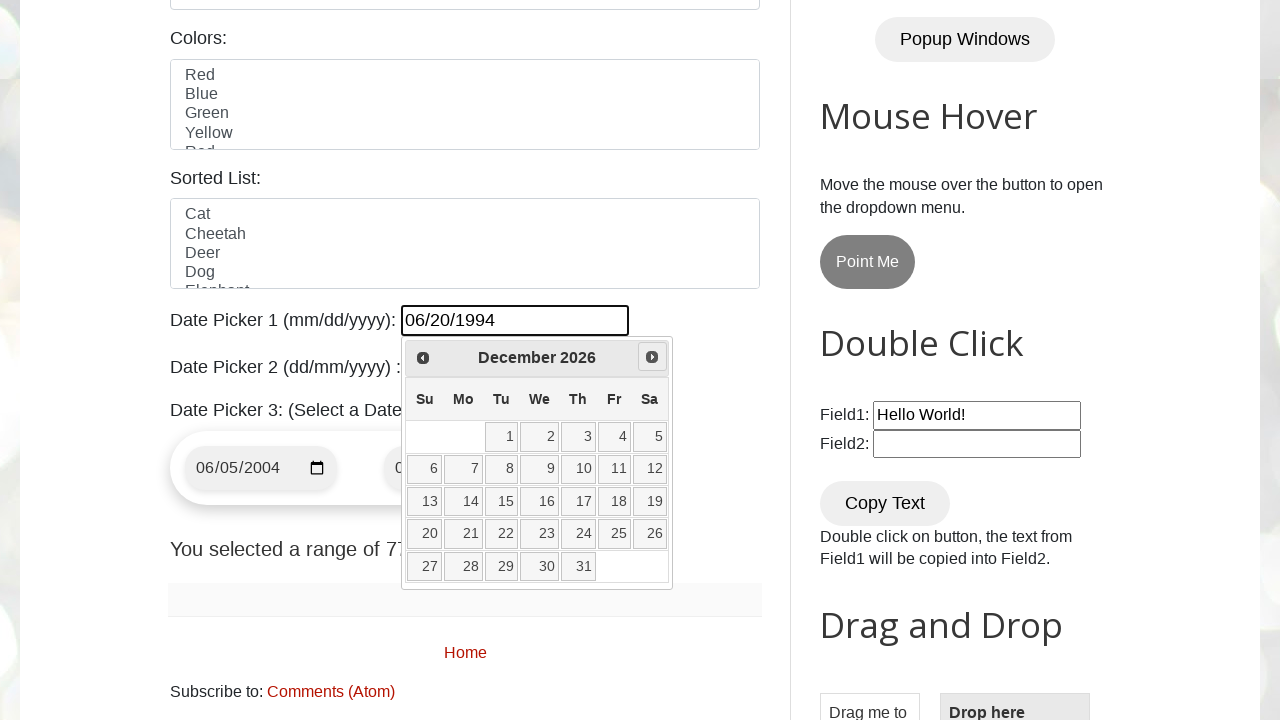

Clicked Next button to navigate forward (current: December 2026) at (652, 357) on xpath=//span[.='Next']
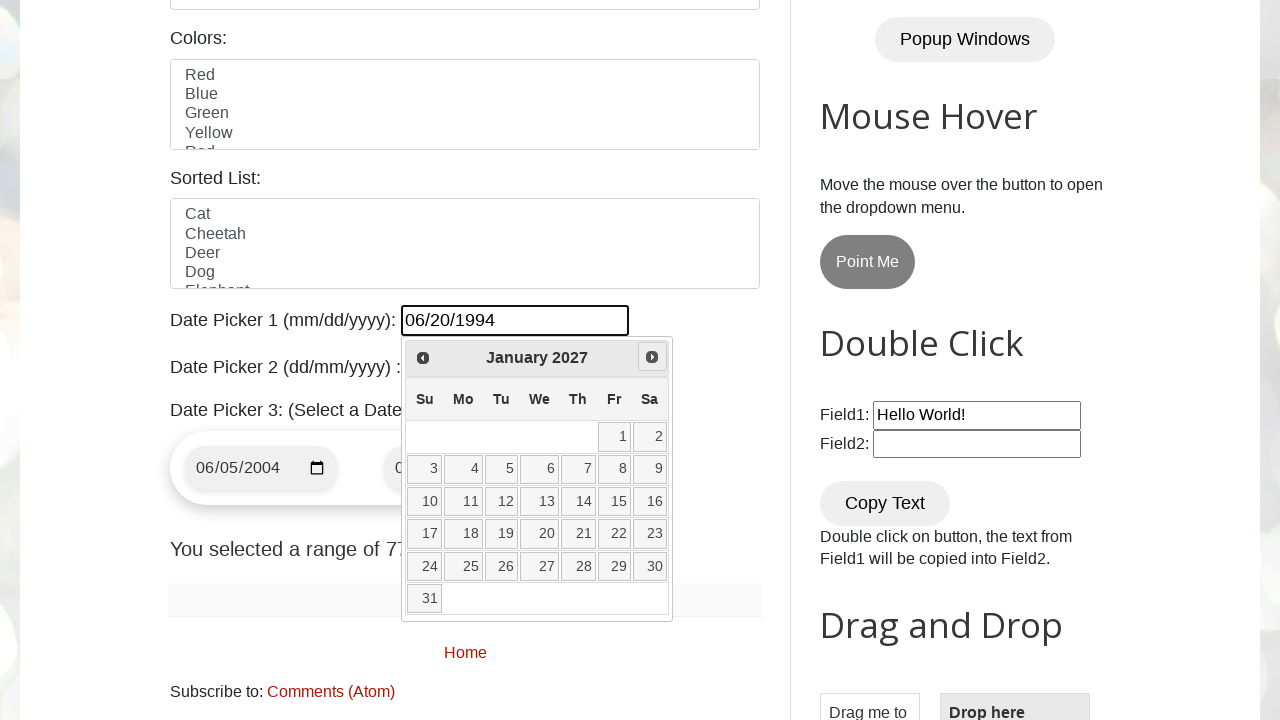

Clicked Next button to navigate forward (current: January 2027) at (652, 357) on xpath=//span[.='Next']
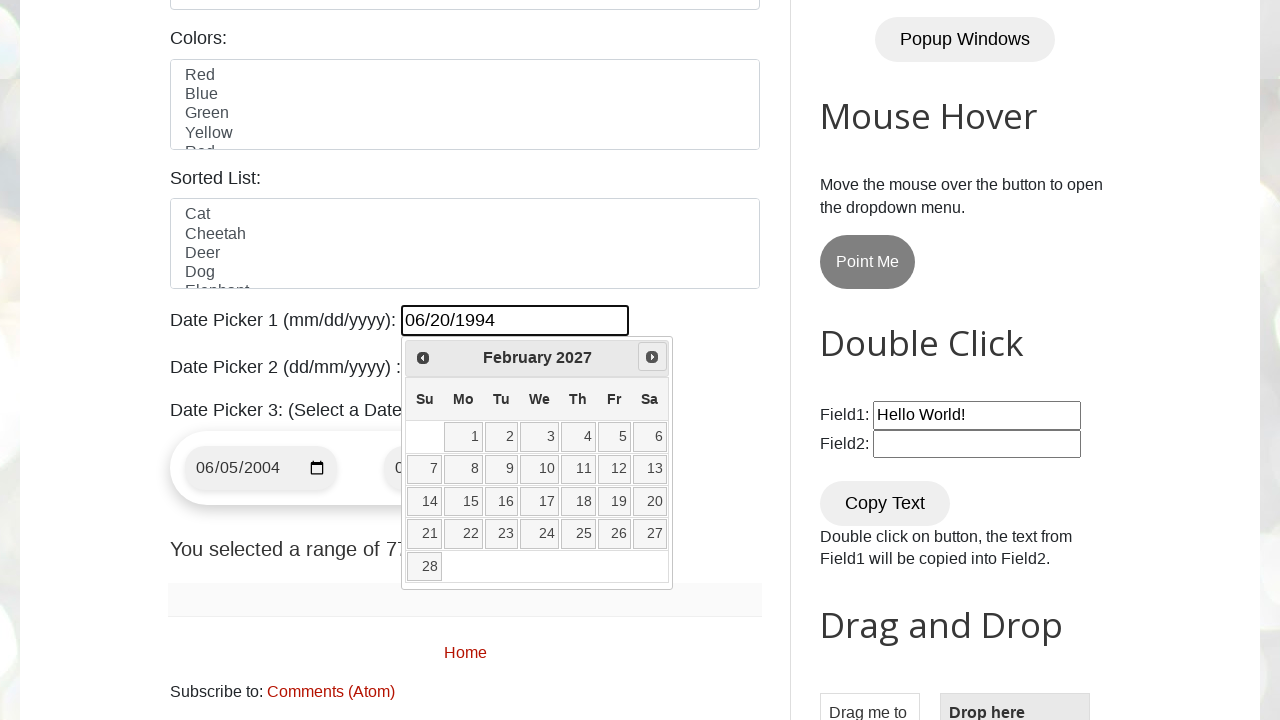

Clicked Next button to navigate forward (current: February 2027) at (652, 357) on xpath=//span[.='Next']
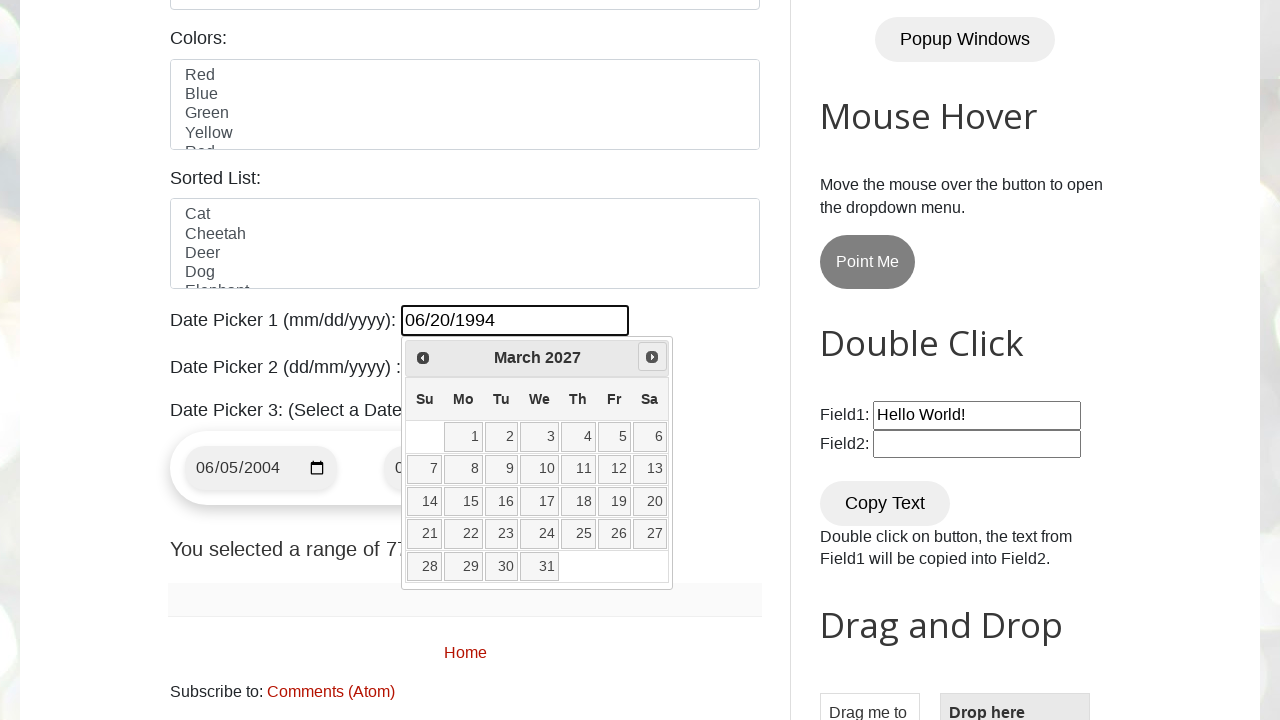

Clicked Next button to navigate forward (current: March 2027) at (652, 357) on xpath=//span[.='Next']
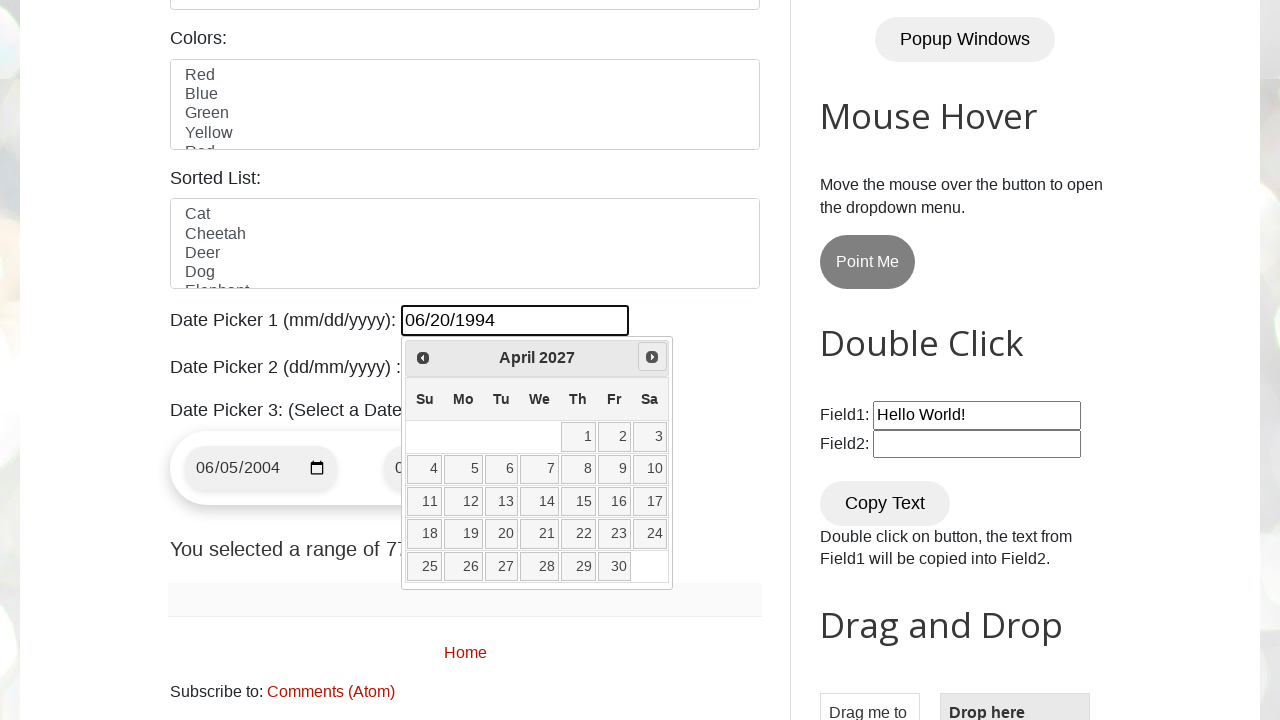

Clicked Next button to navigate forward (current: April 2027) at (652, 357) on xpath=//span[.='Next']
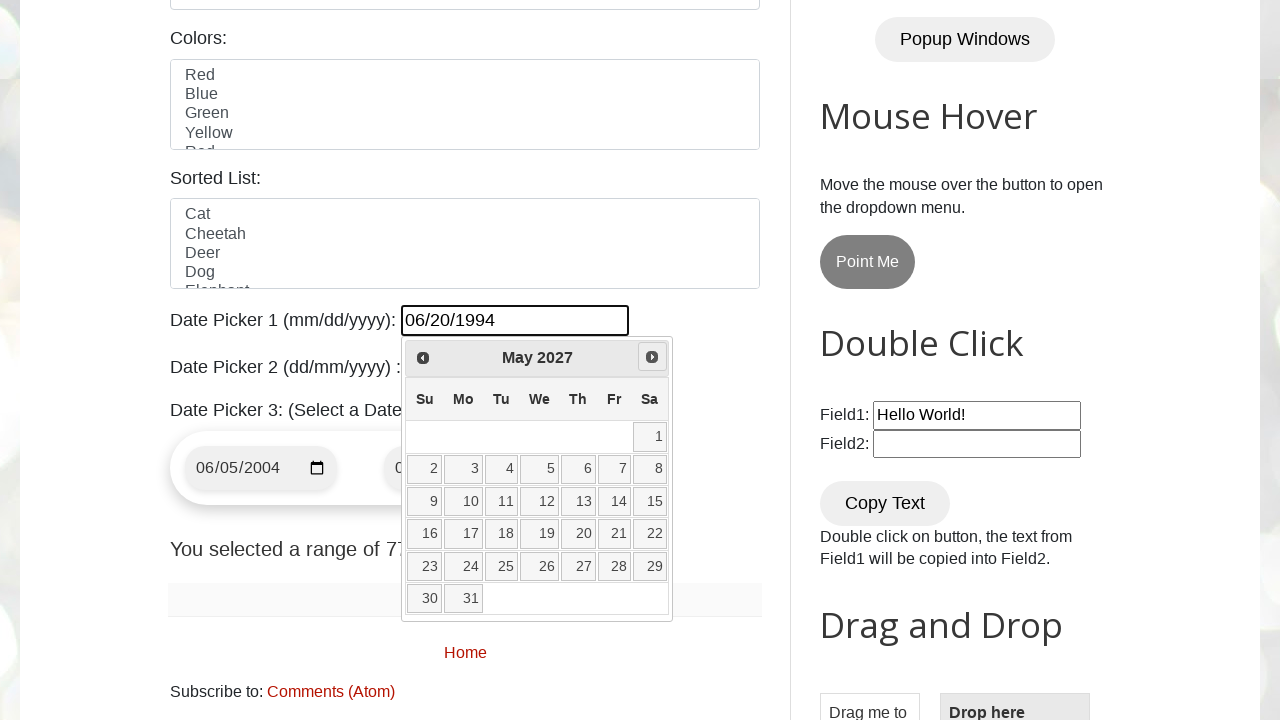

Clicked Next button to navigate forward (current: May 2027) at (652, 357) on xpath=//span[.='Next']
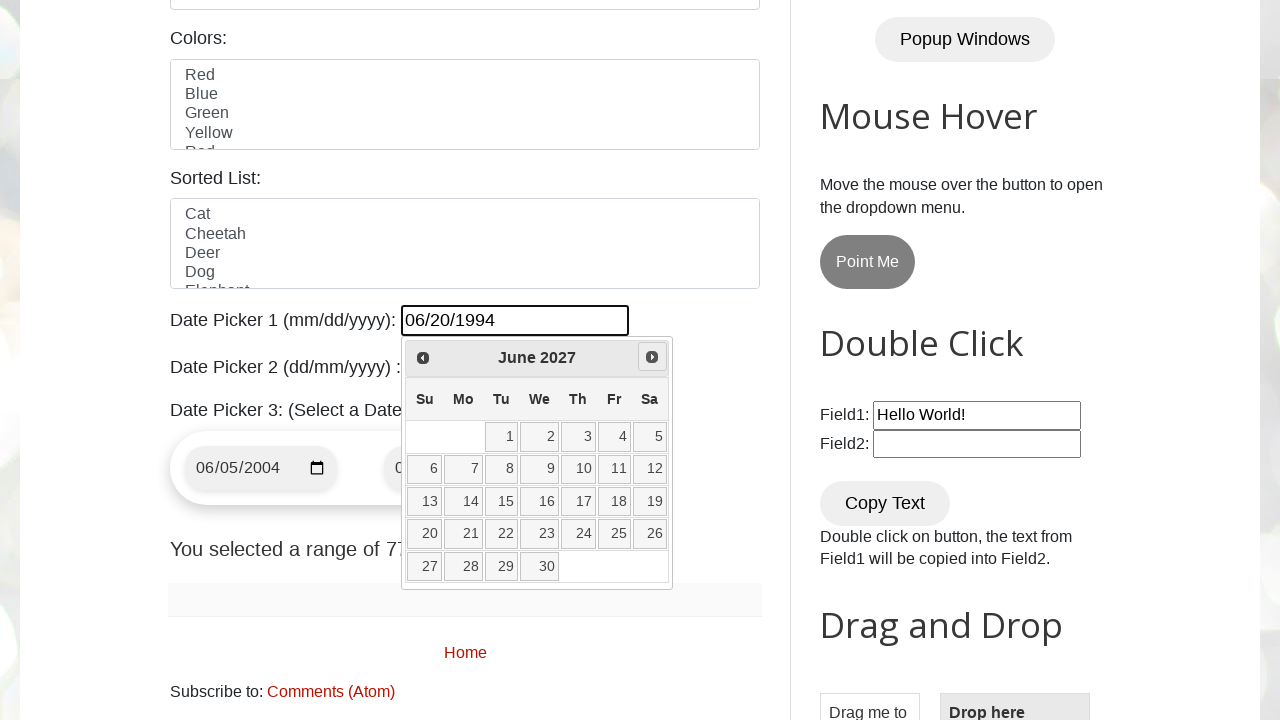

Retrieved all available dates from calendar for selection
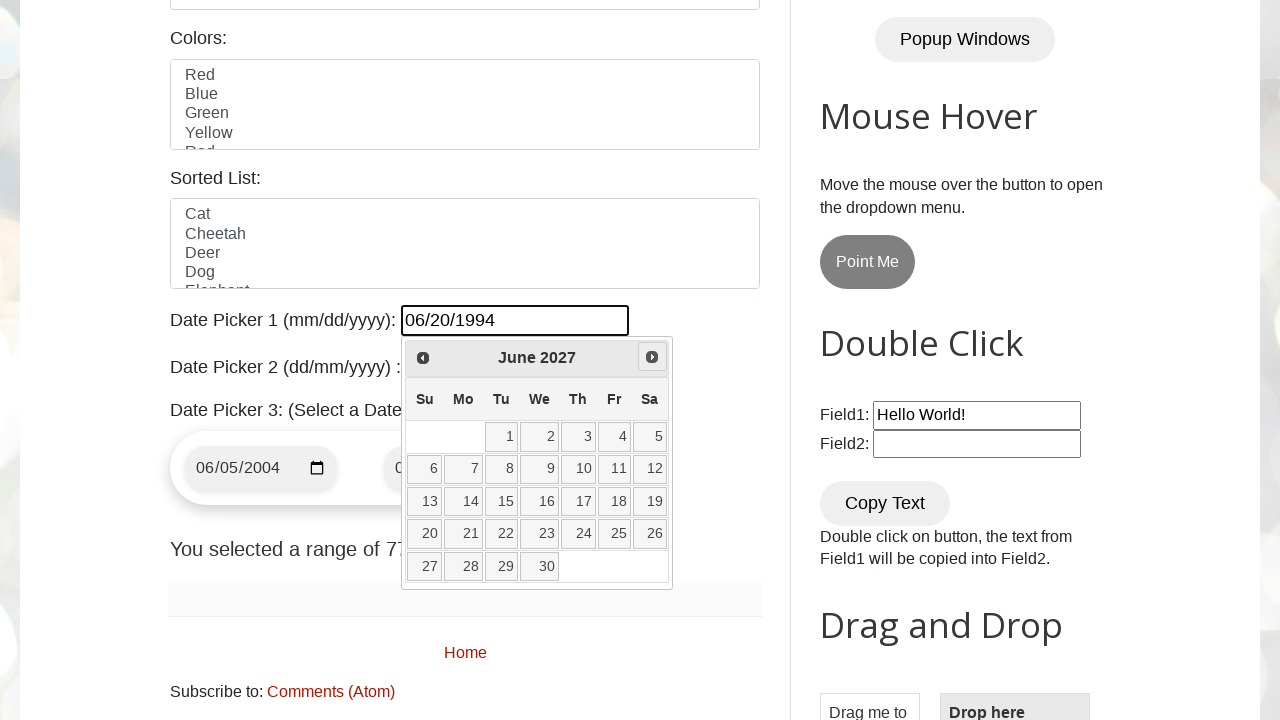

Selected date '20' from calendar (June 2027)
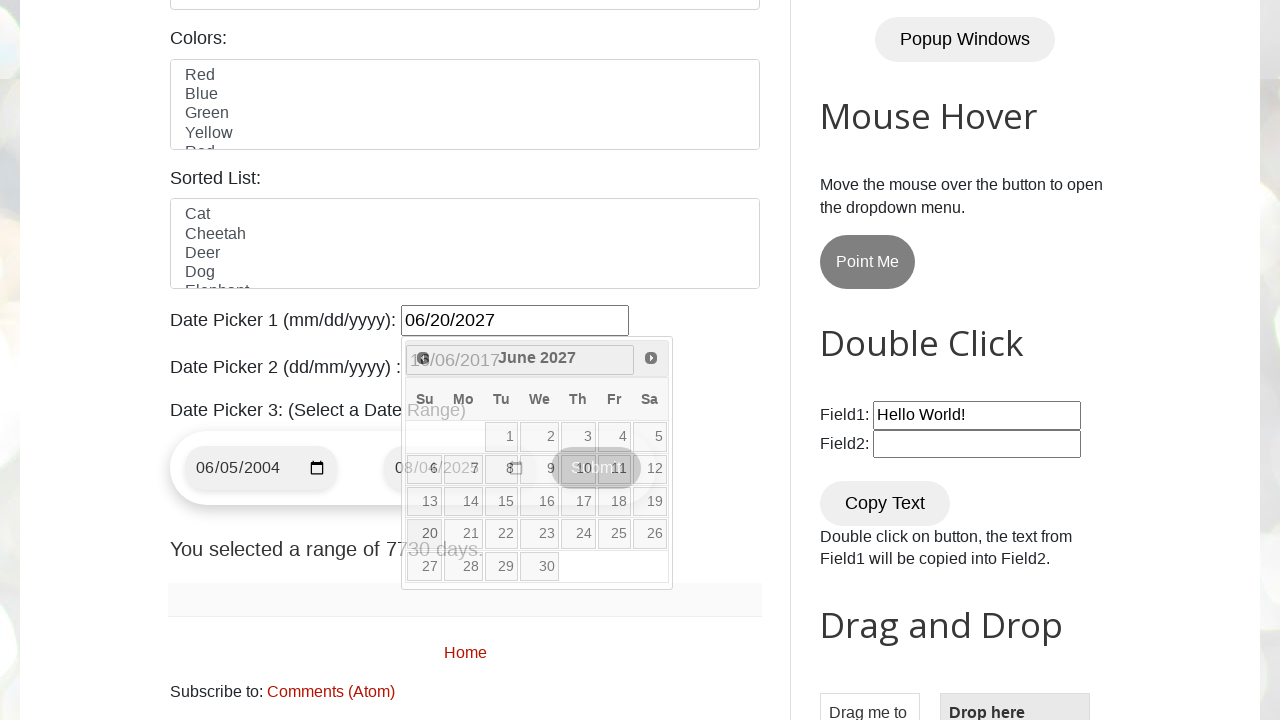

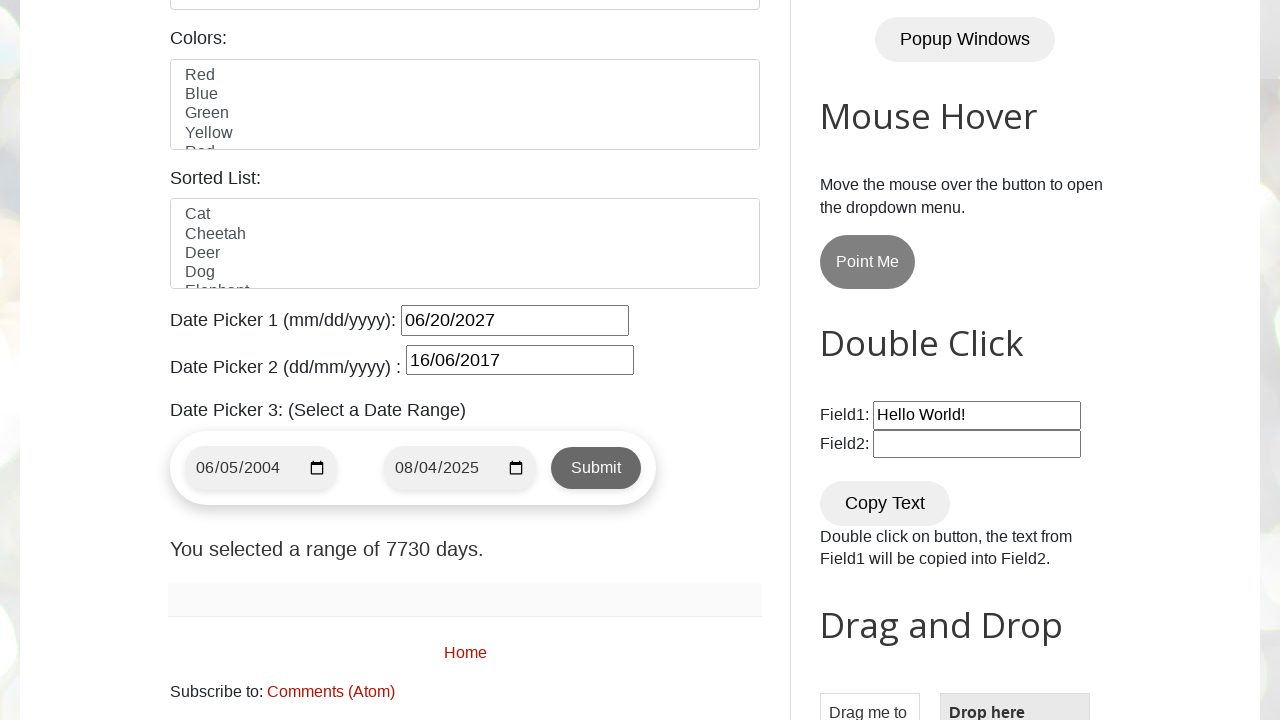